Automates gameplay of the Universal Paperclips incremental game by managing resources, buying wire, creating auto-clippers, and adjusting pricing to maintain demand

Starting URL: https://www.decisionproblem.com/paperclips/index2.html

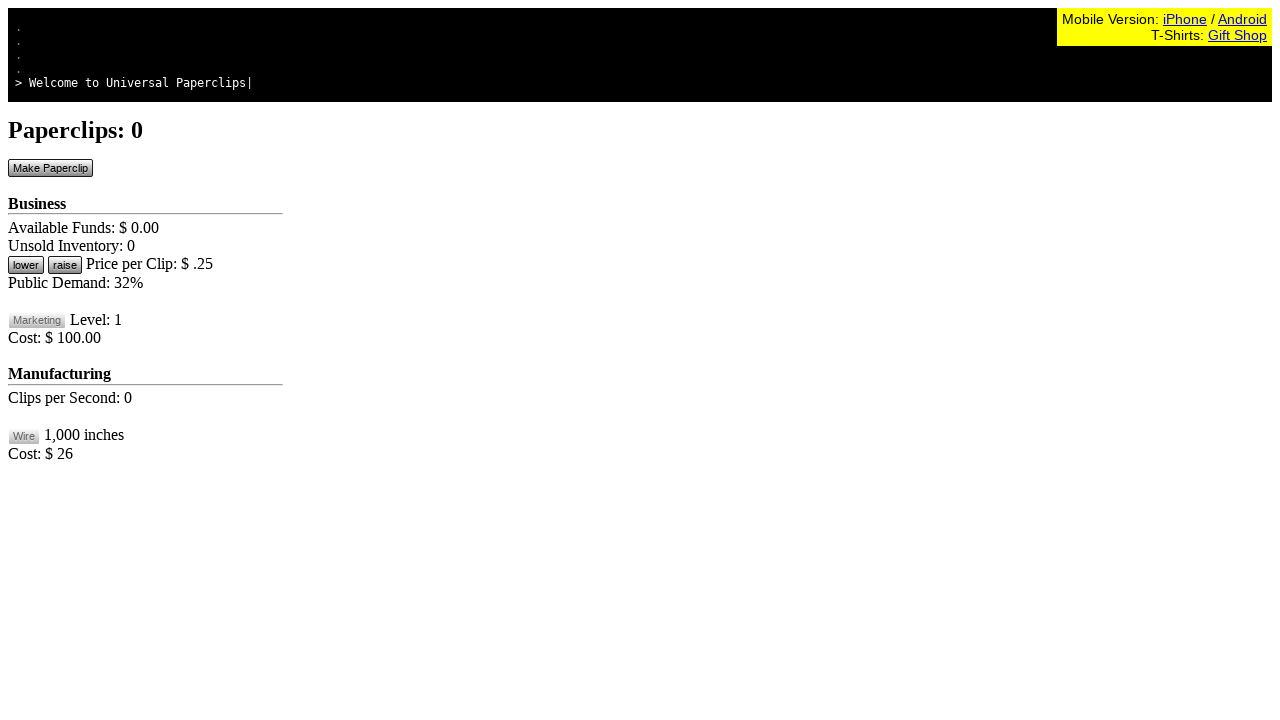

Retrieved available funds from game state
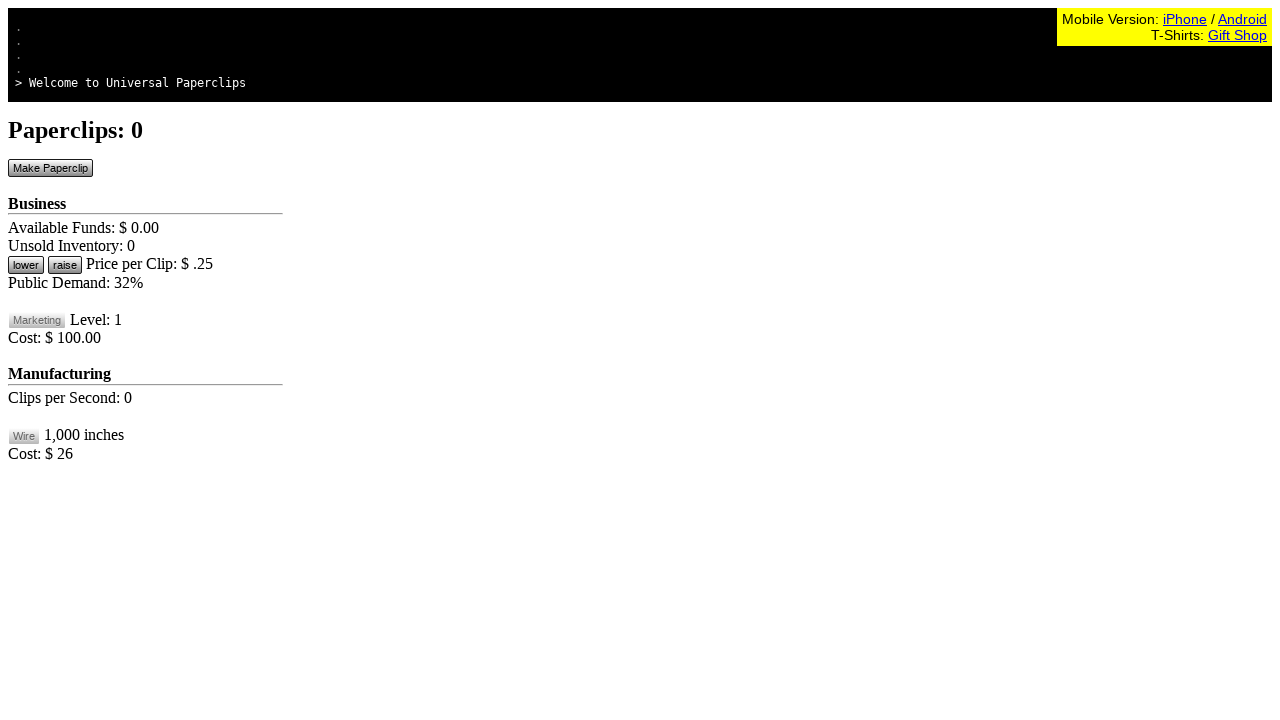

Retrieved paperclip count from game state
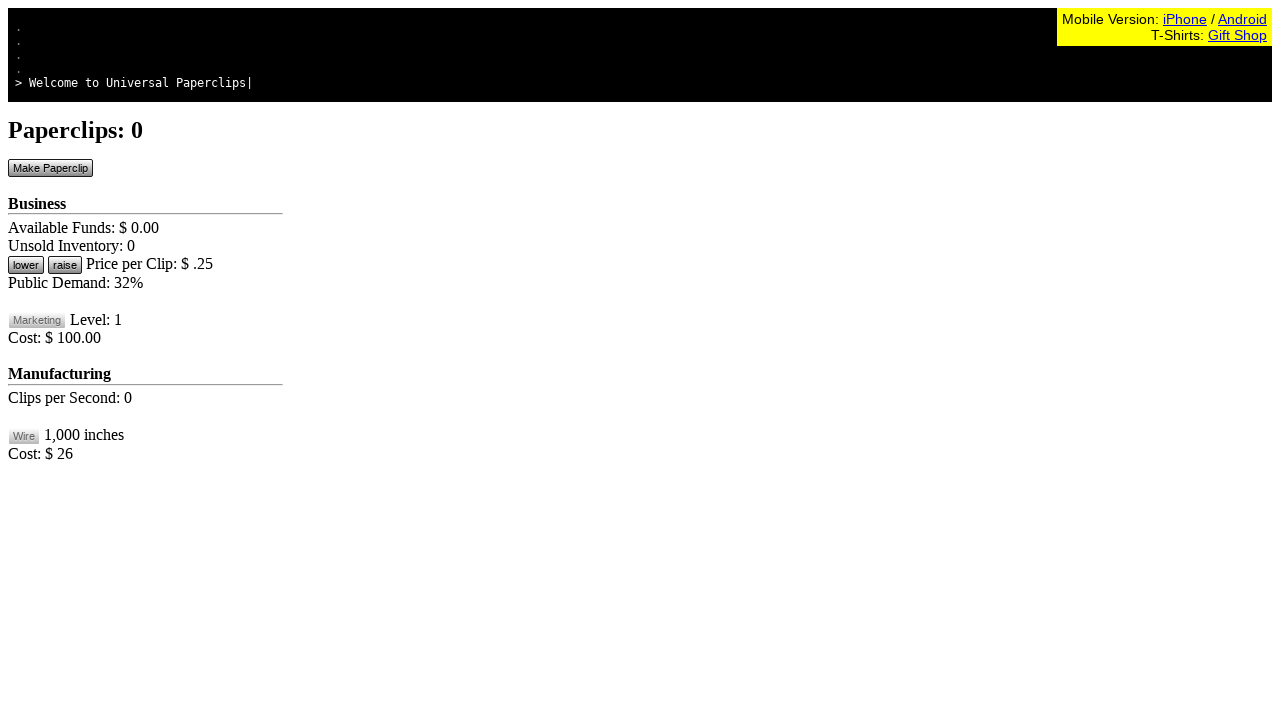

Retrieved available wire from game state
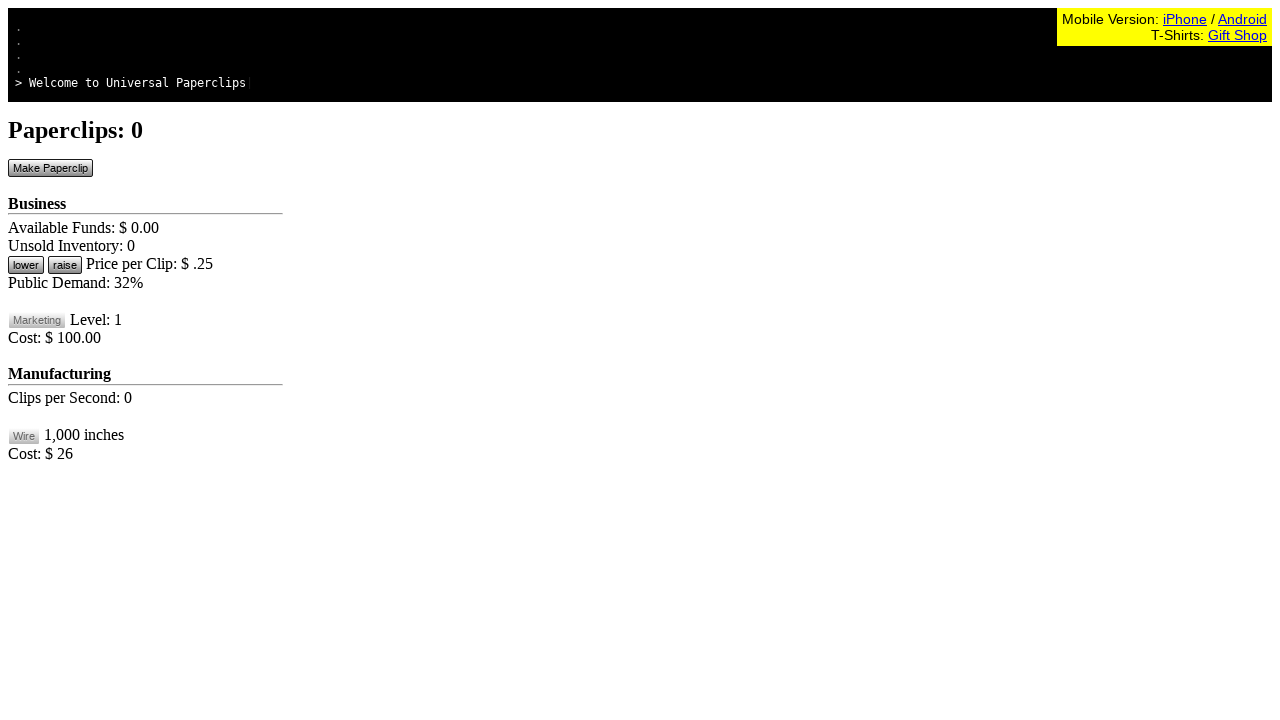

Retrieved current demand level from game state
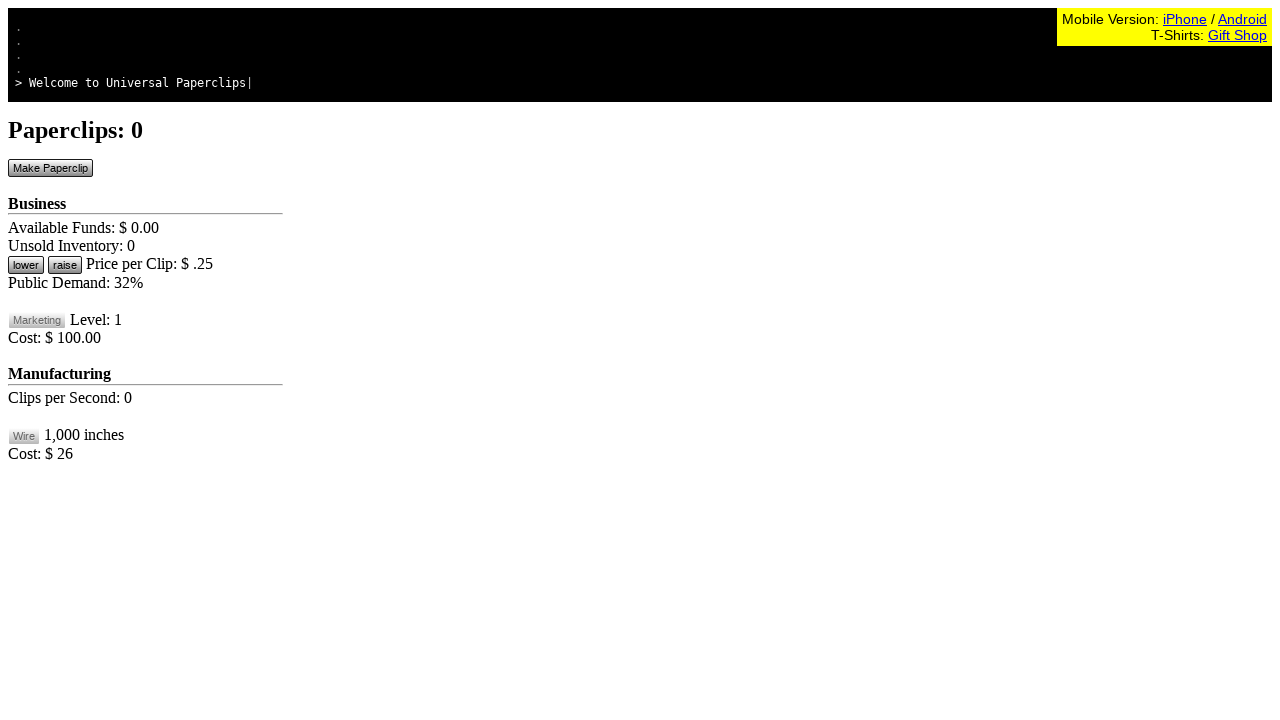

Clicked lower price button to increase demand (demand was below 160) at (26, 265) on #btnLowerPrice
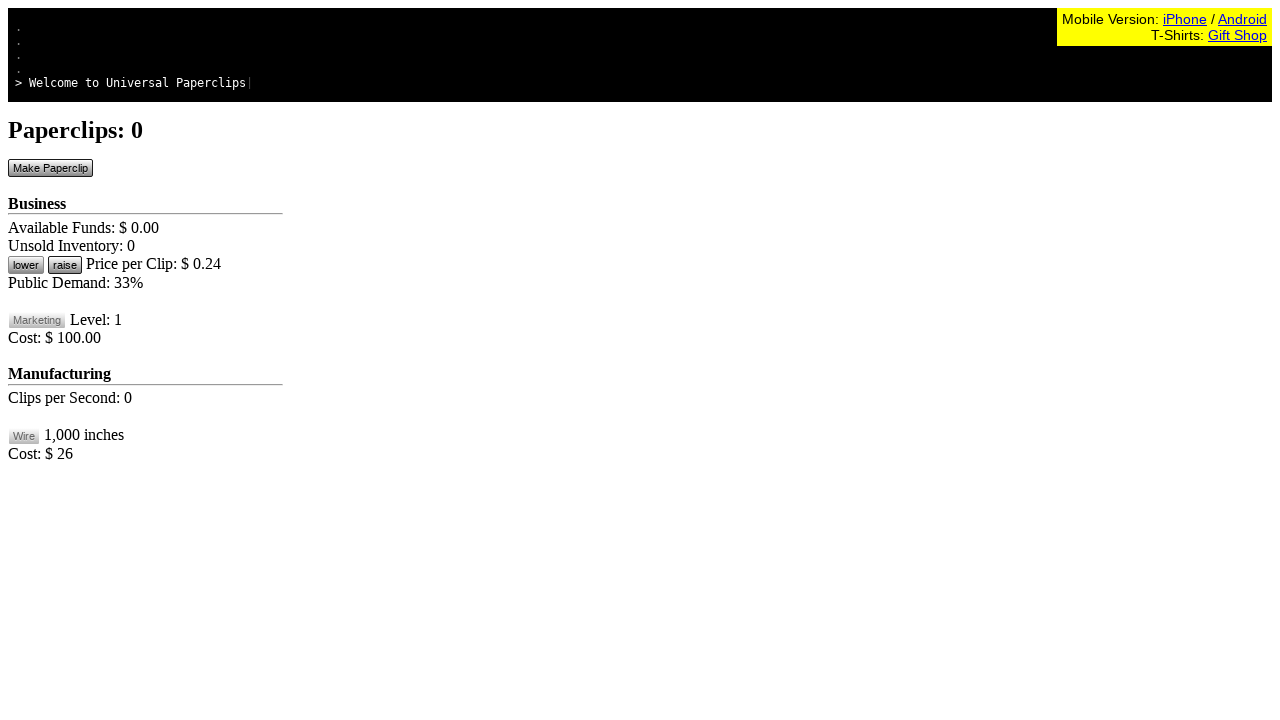

Clicked make paperclip button at (50, 168) on #btnMakePaperclip
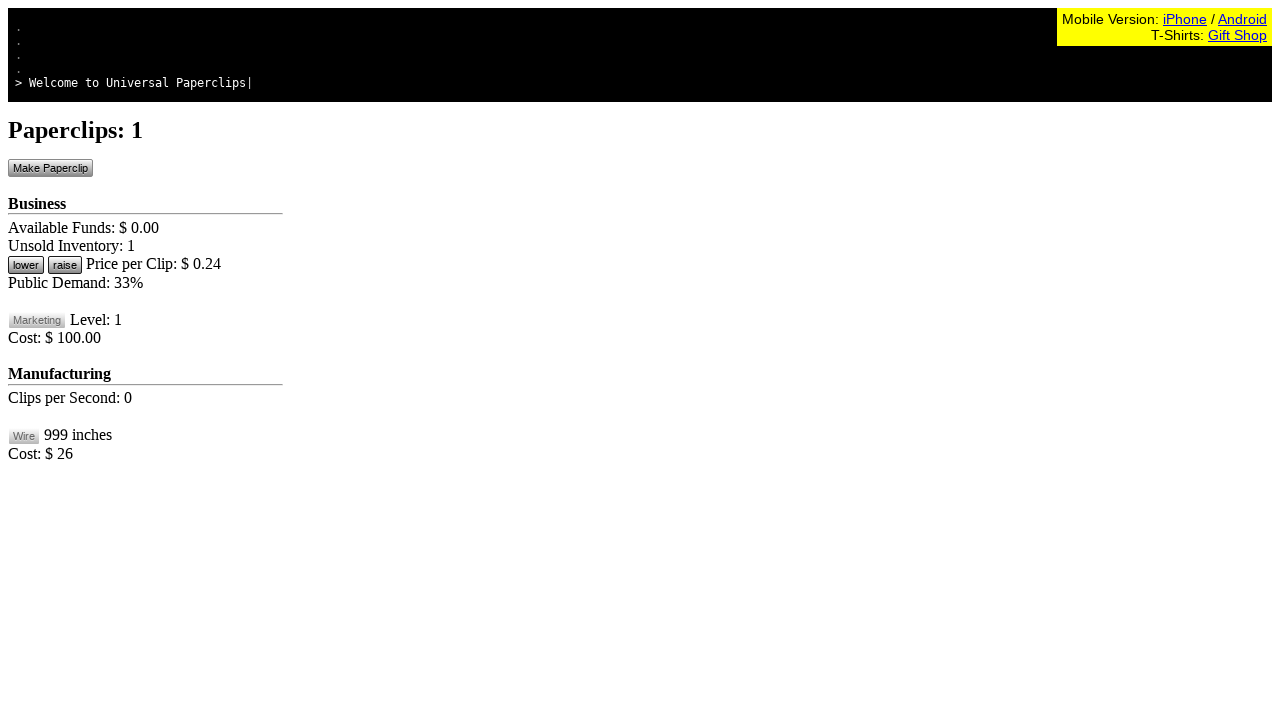

Waited 100ms for game to update
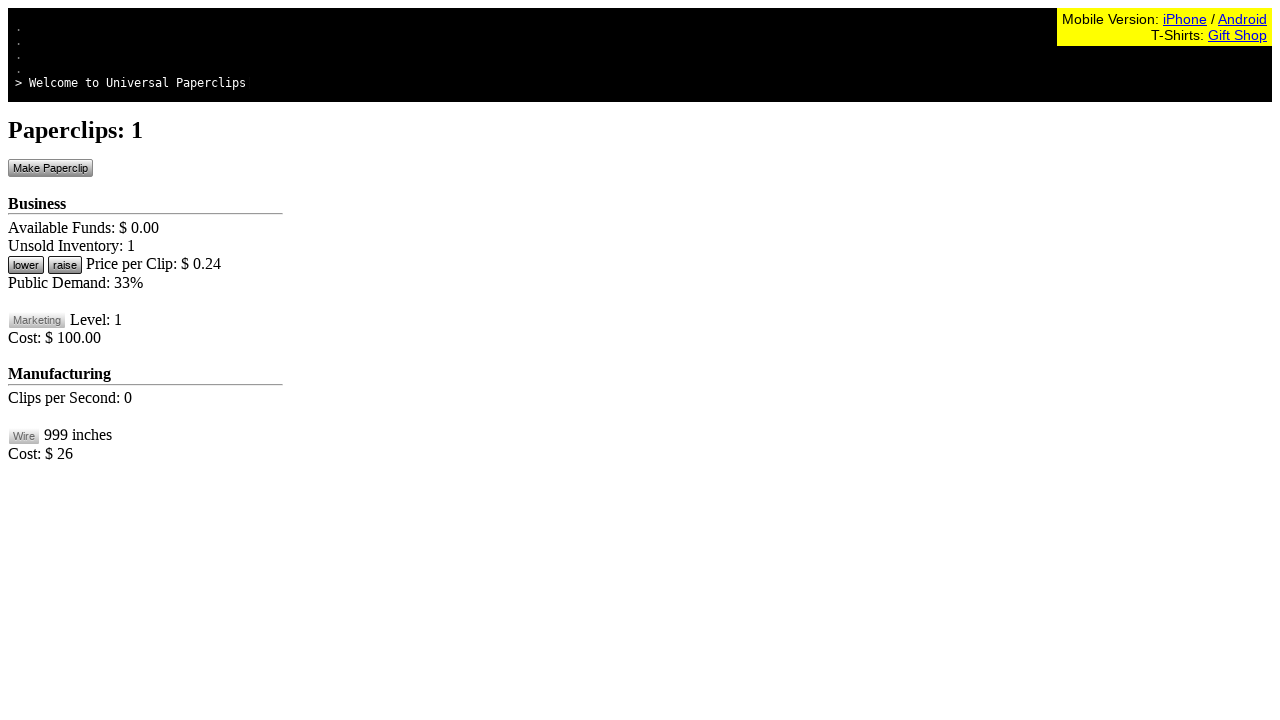

Retrieved available funds from game state
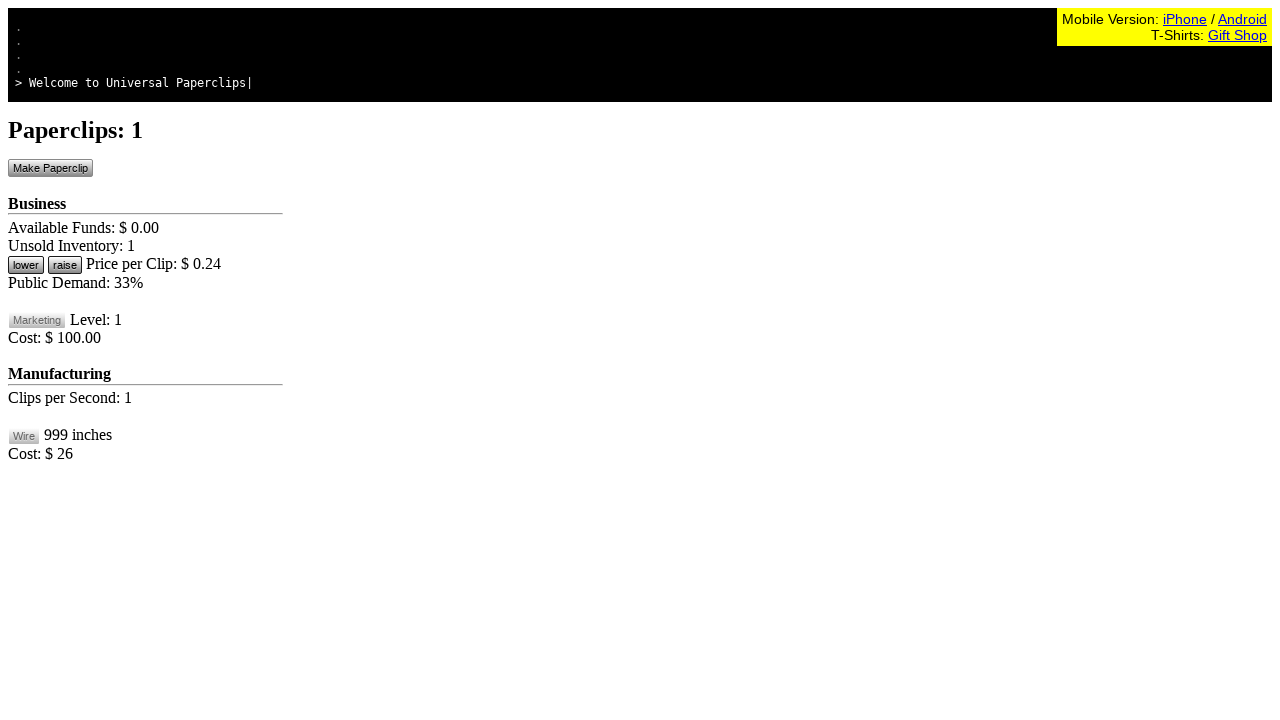

Retrieved paperclip count from game state
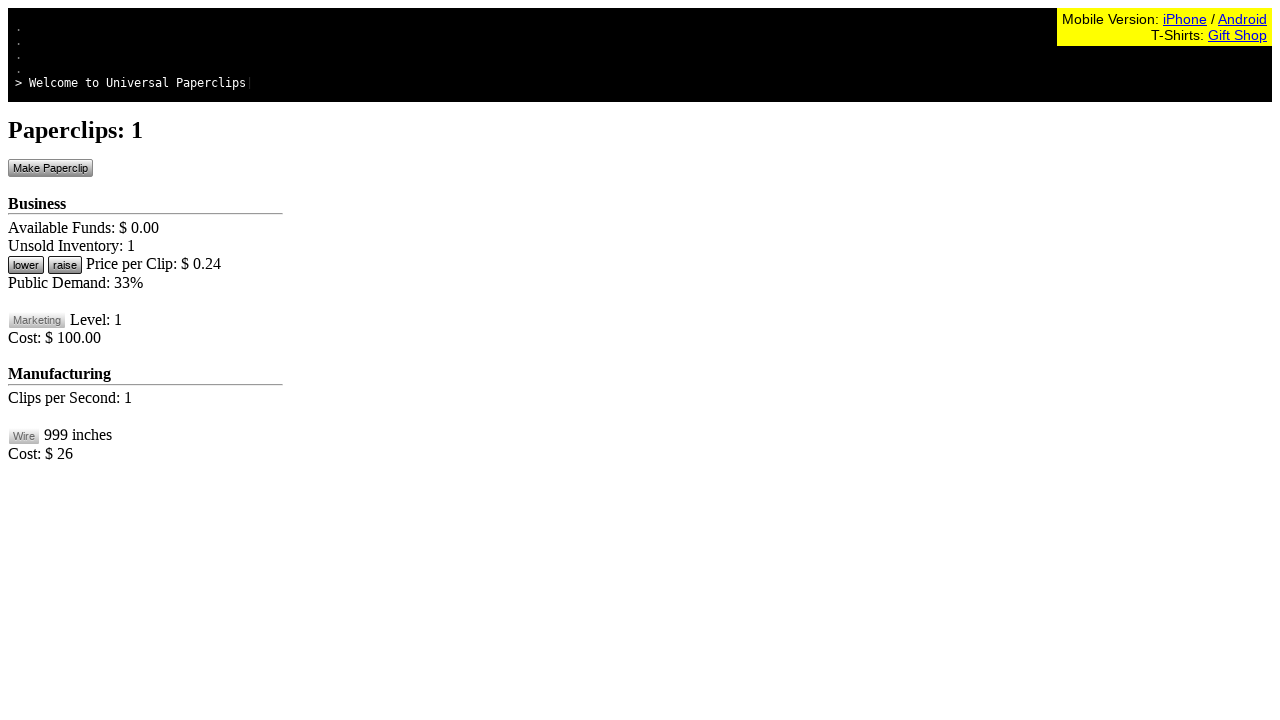

Retrieved available wire from game state
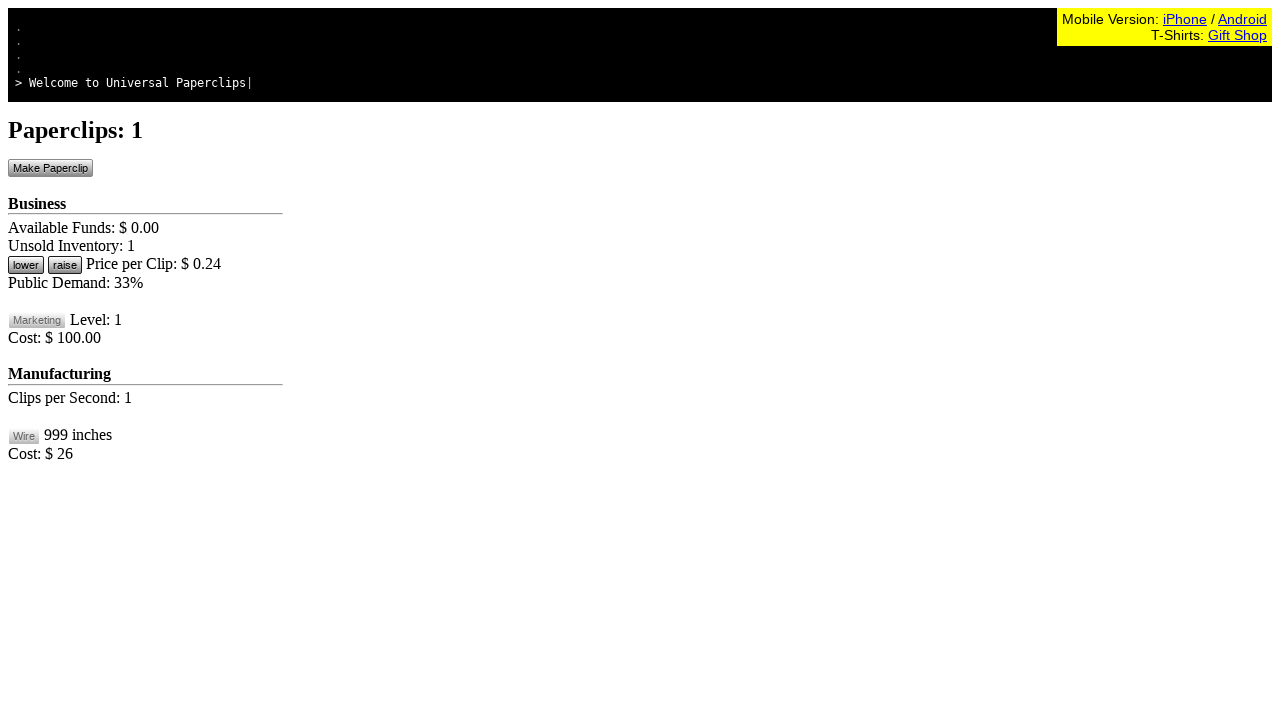

Retrieved current demand level from game state
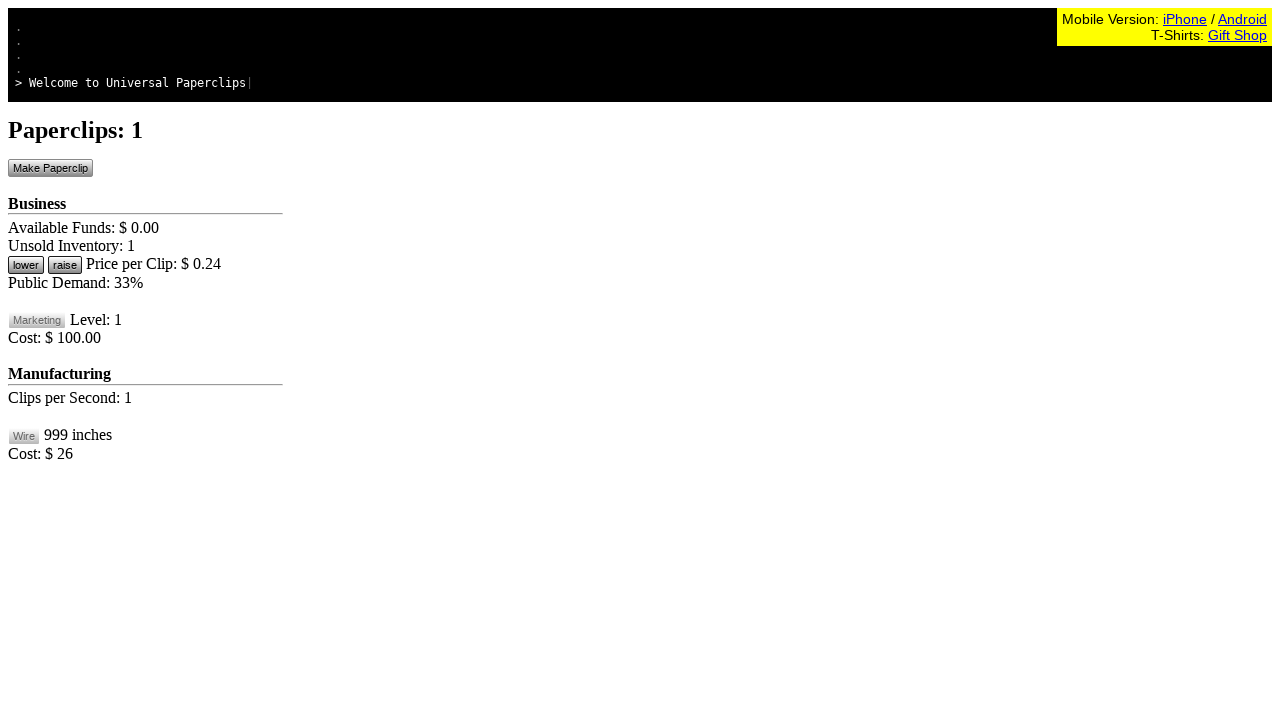

Clicked lower price button to increase demand (demand was below 160) at (26, 265) on #btnLowerPrice
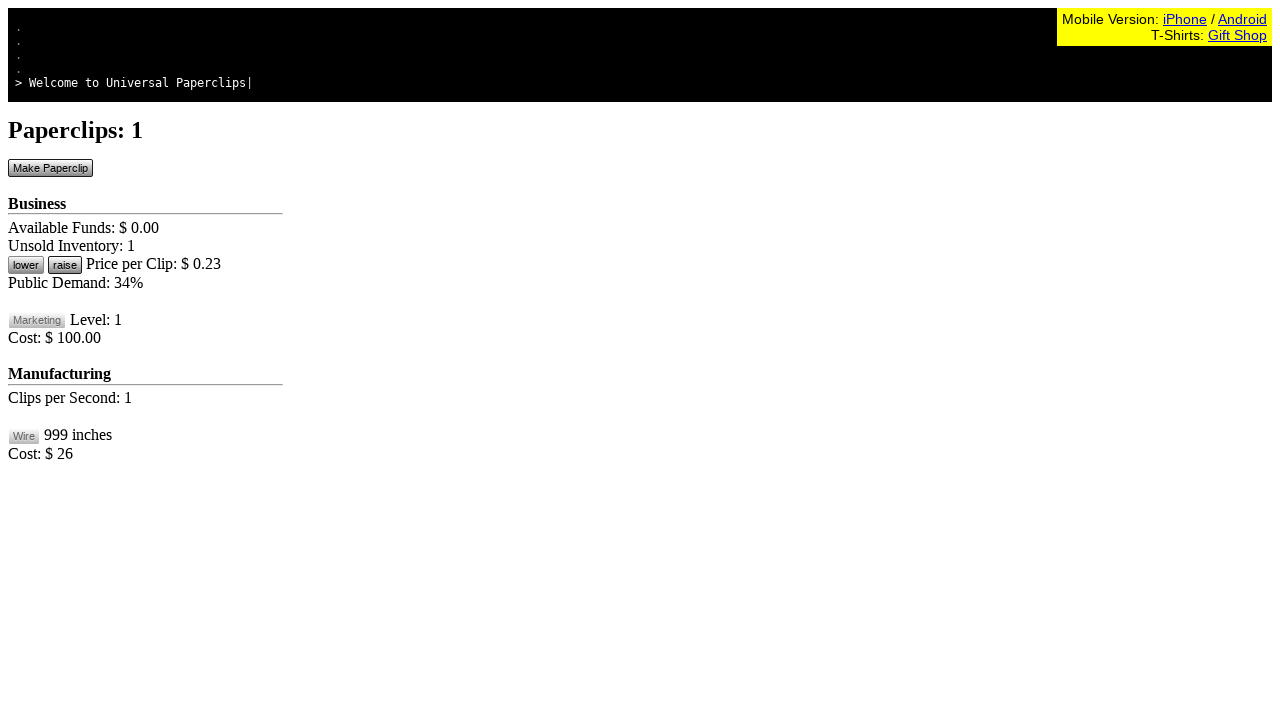

Clicked make paperclip button at (50, 168) on #btnMakePaperclip
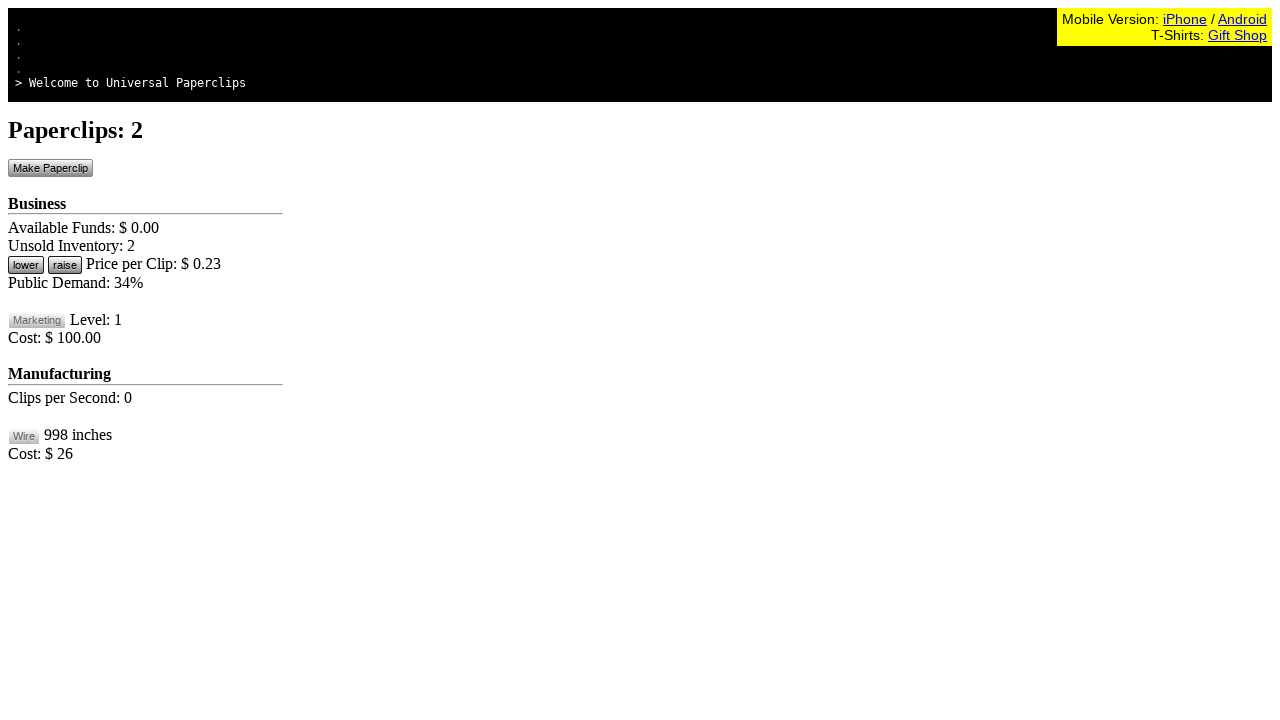

Waited 100ms for game to update
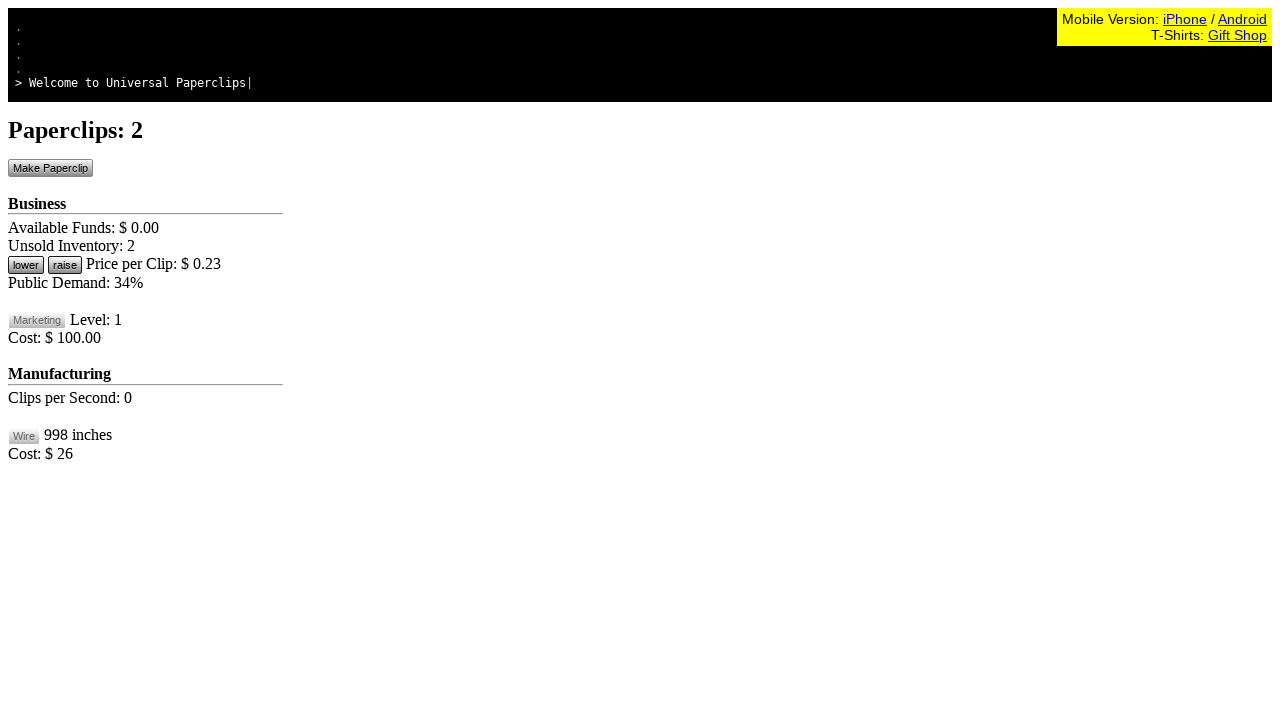

Retrieved available funds from game state
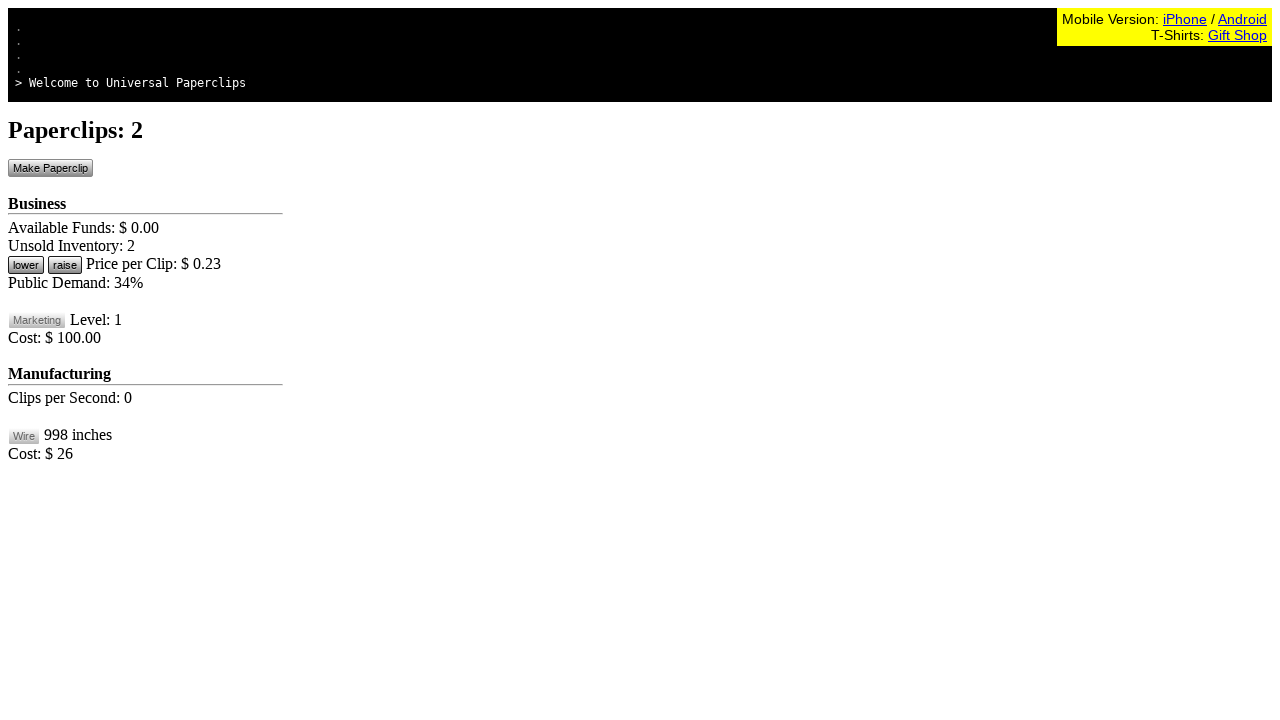

Retrieved paperclip count from game state
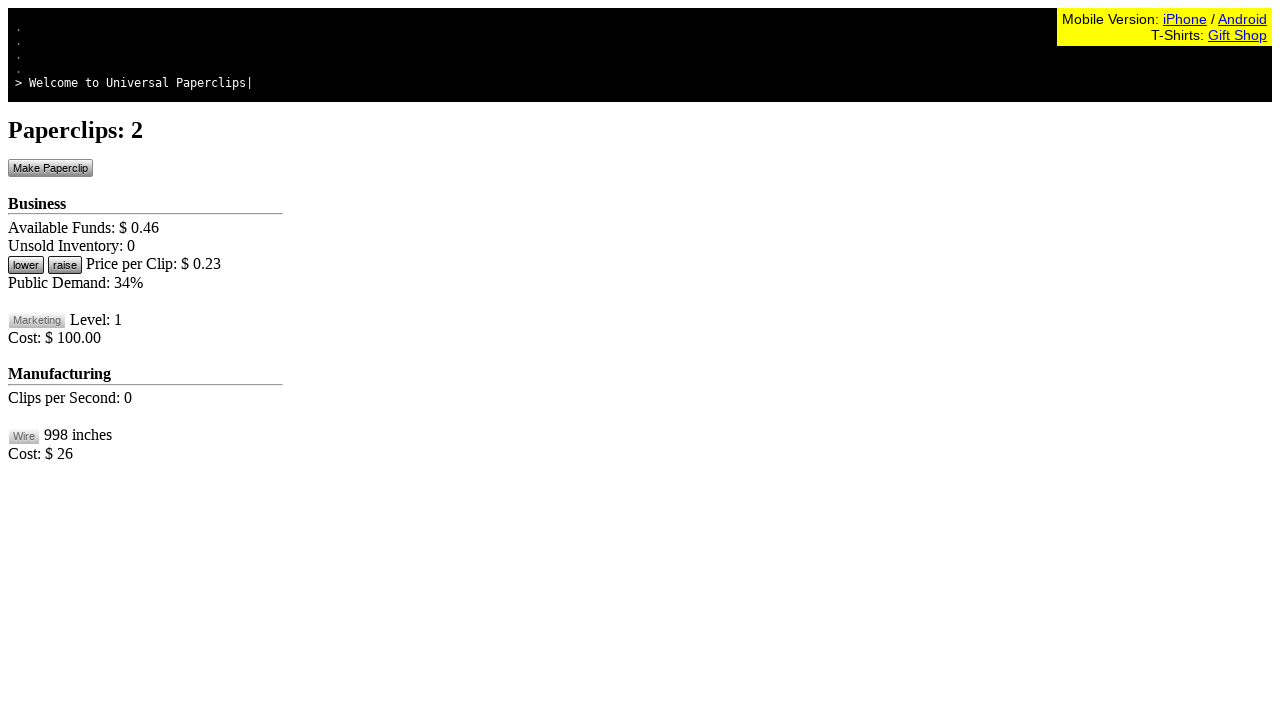

Retrieved available wire from game state
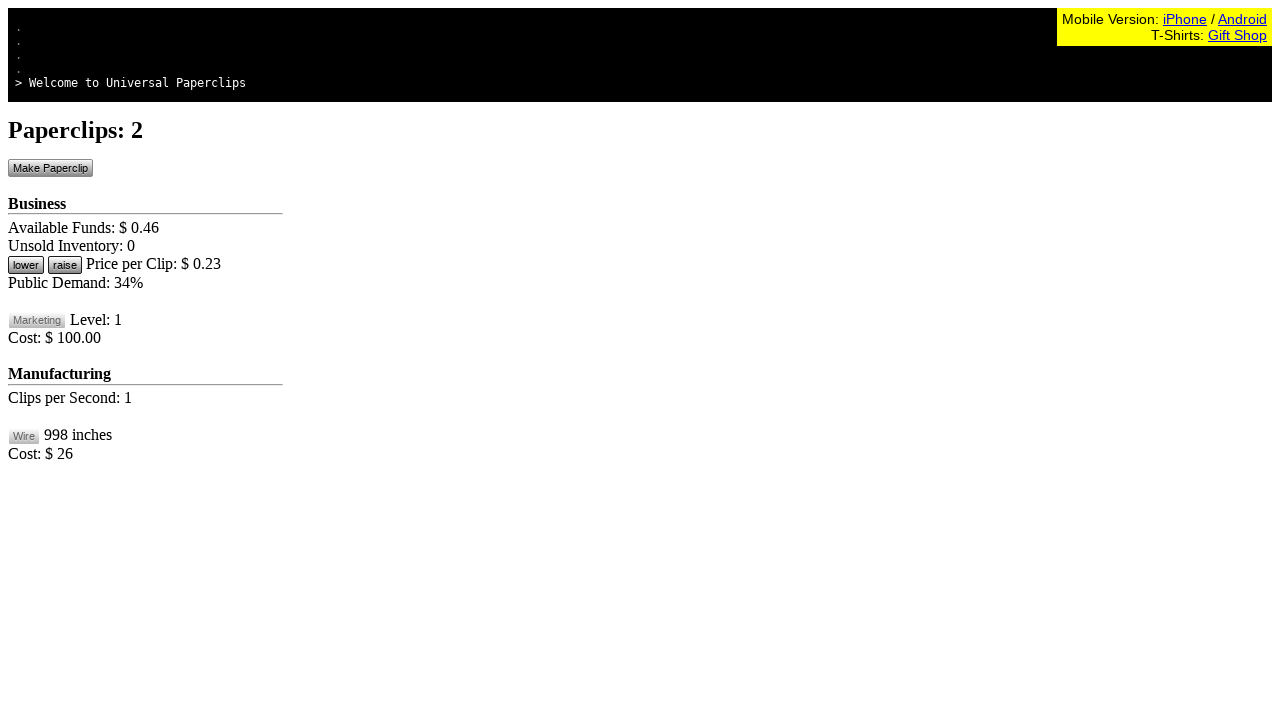

Retrieved current demand level from game state
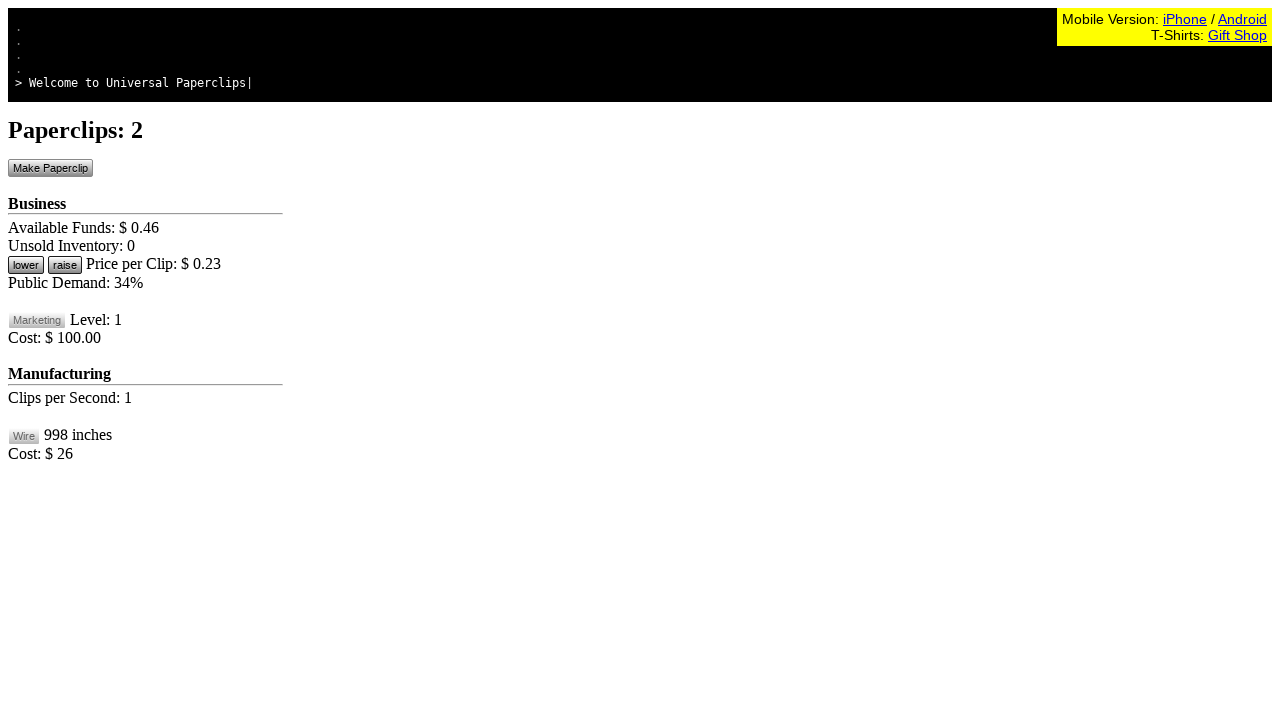

Clicked lower price button to increase demand (demand was below 160) at (26, 265) on #btnLowerPrice
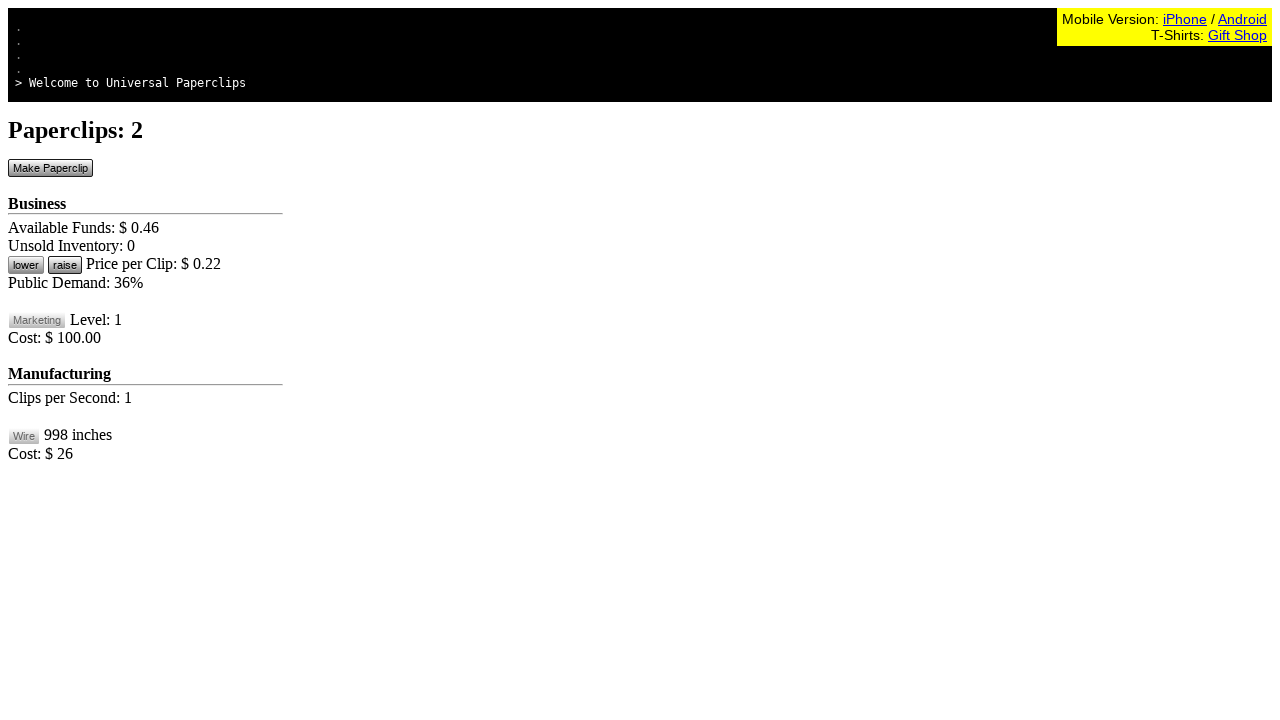

Clicked make paperclip button at (50, 168) on #btnMakePaperclip
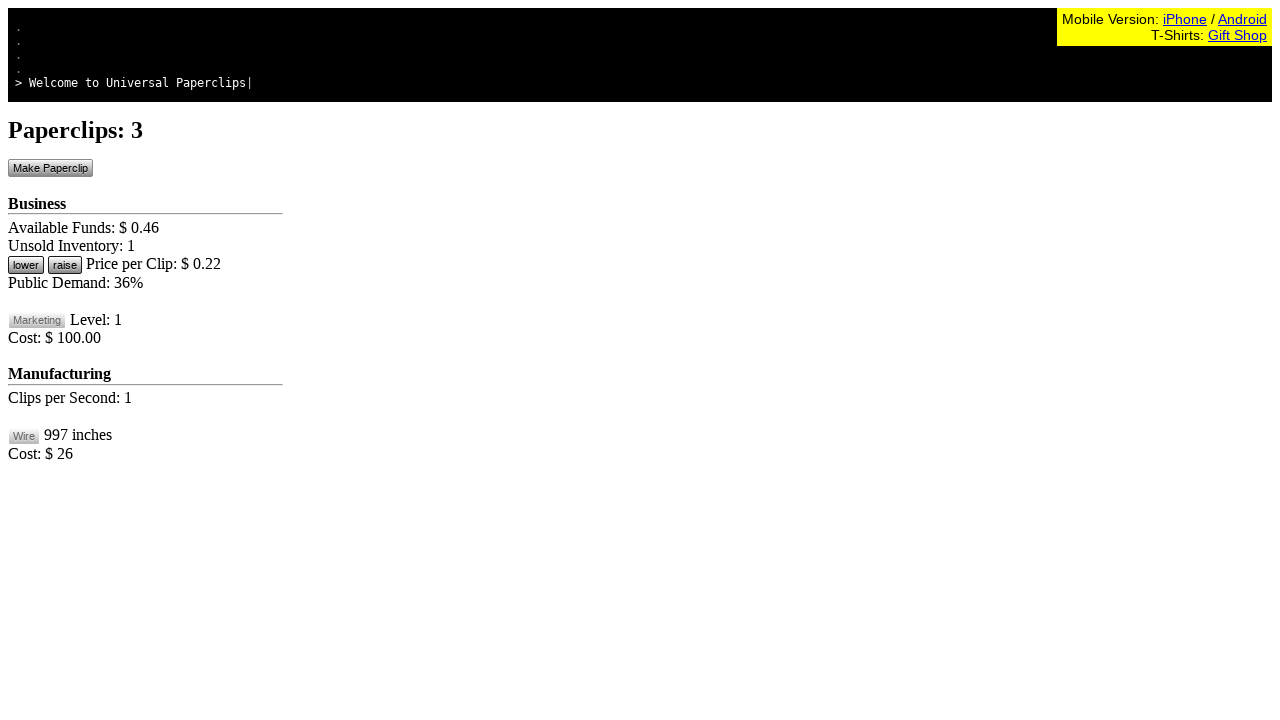

Waited 100ms for game to update
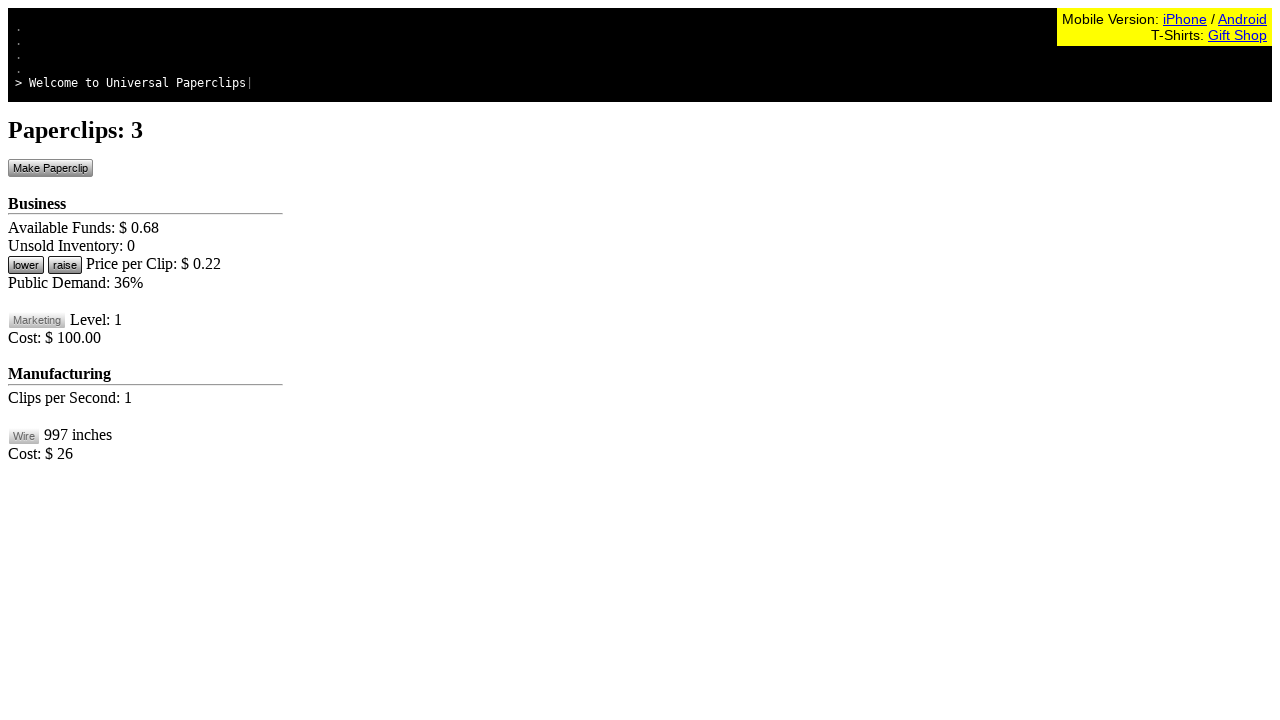

Retrieved available funds from game state
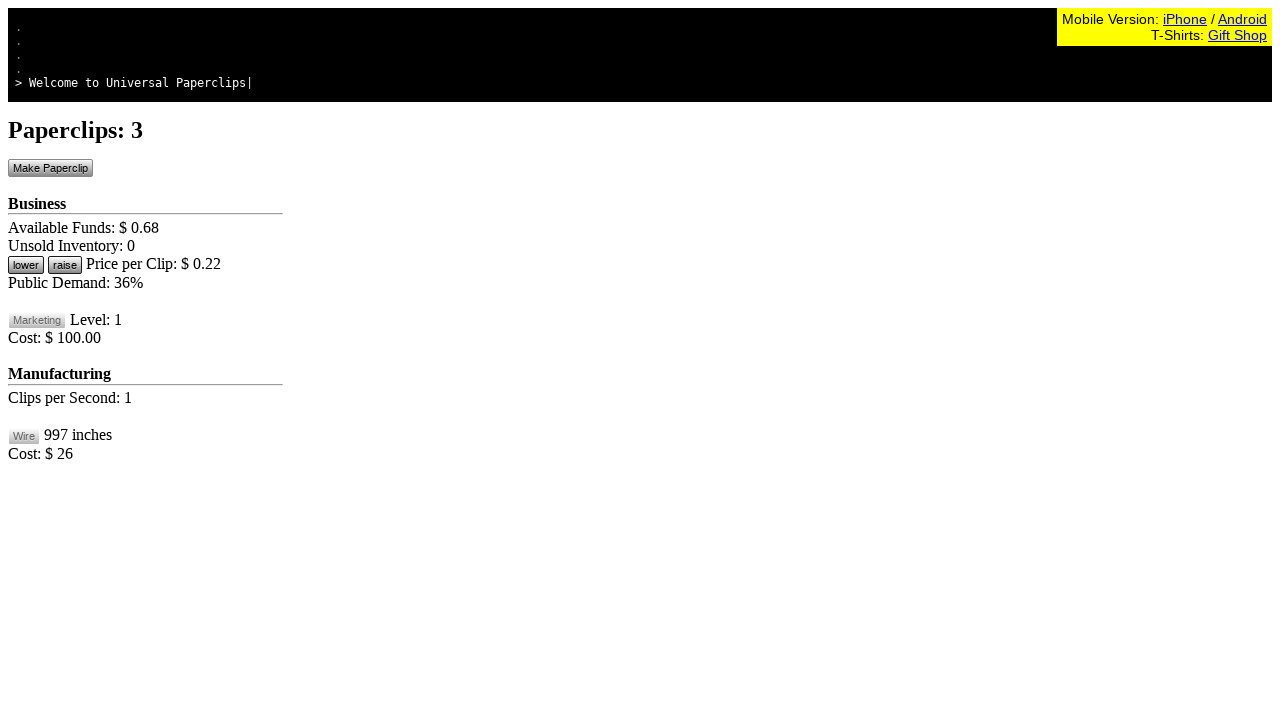

Retrieved paperclip count from game state
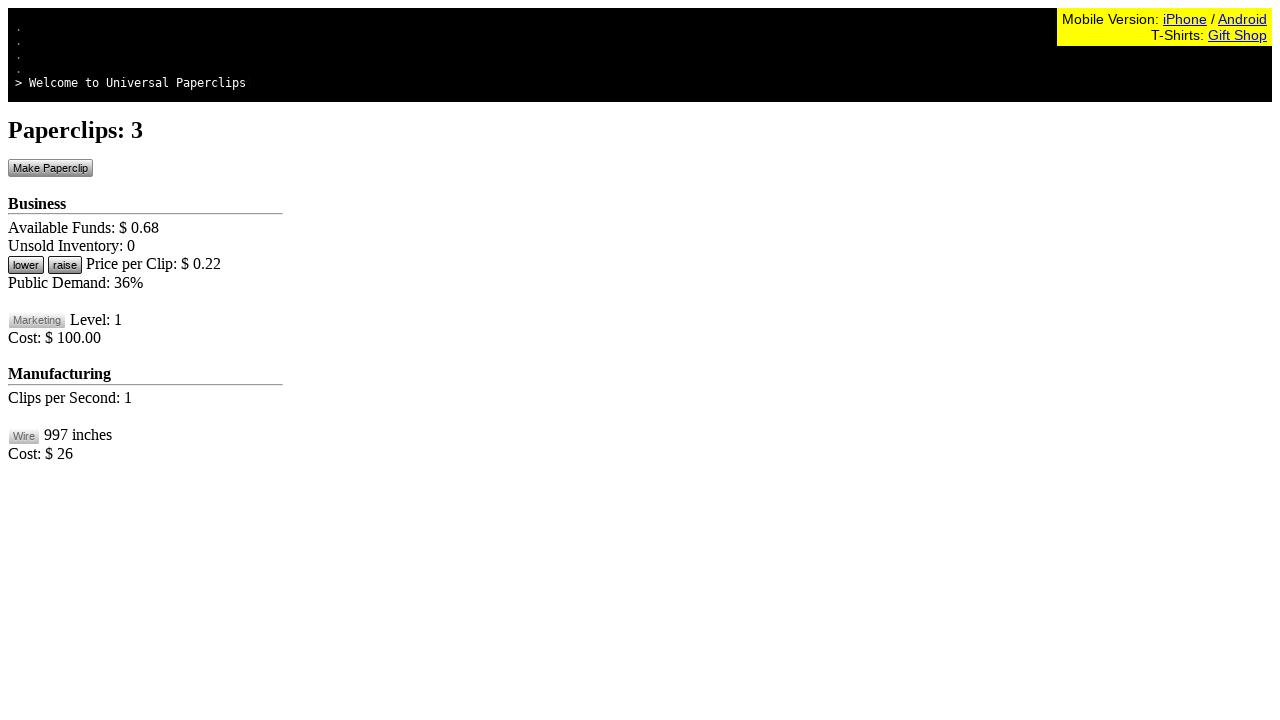

Retrieved available wire from game state
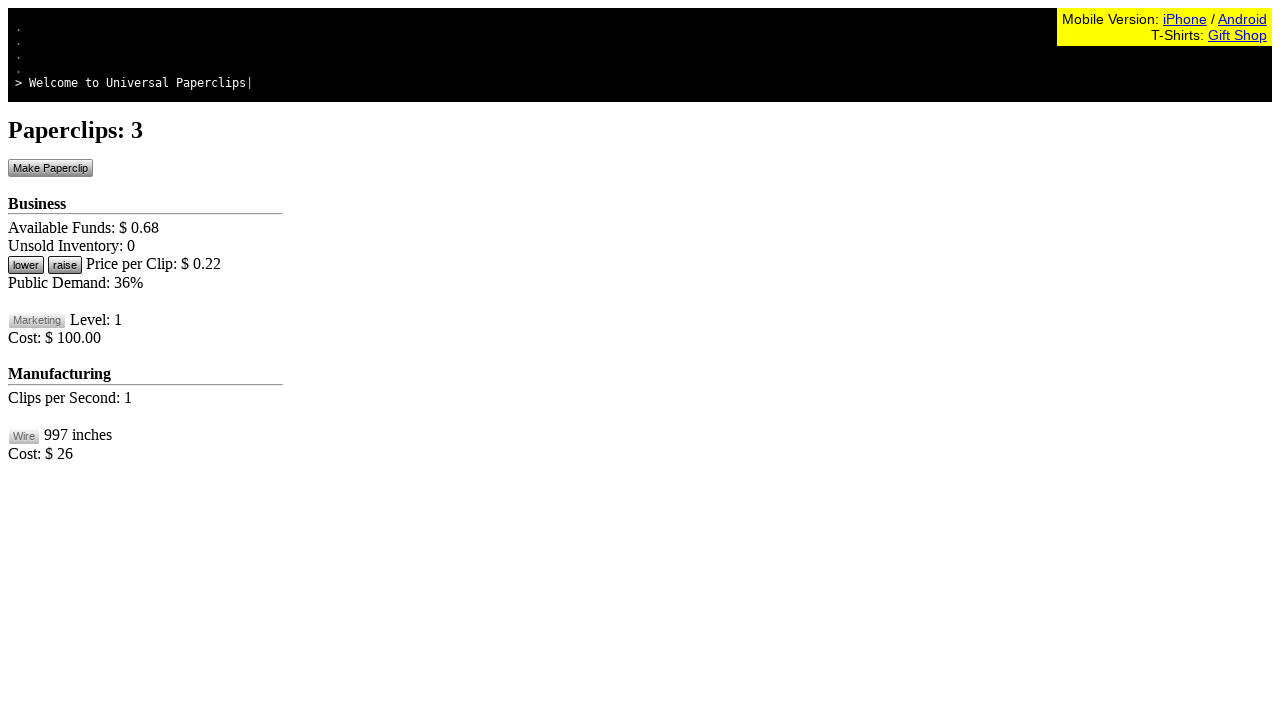

Retrieved current demand level from game state
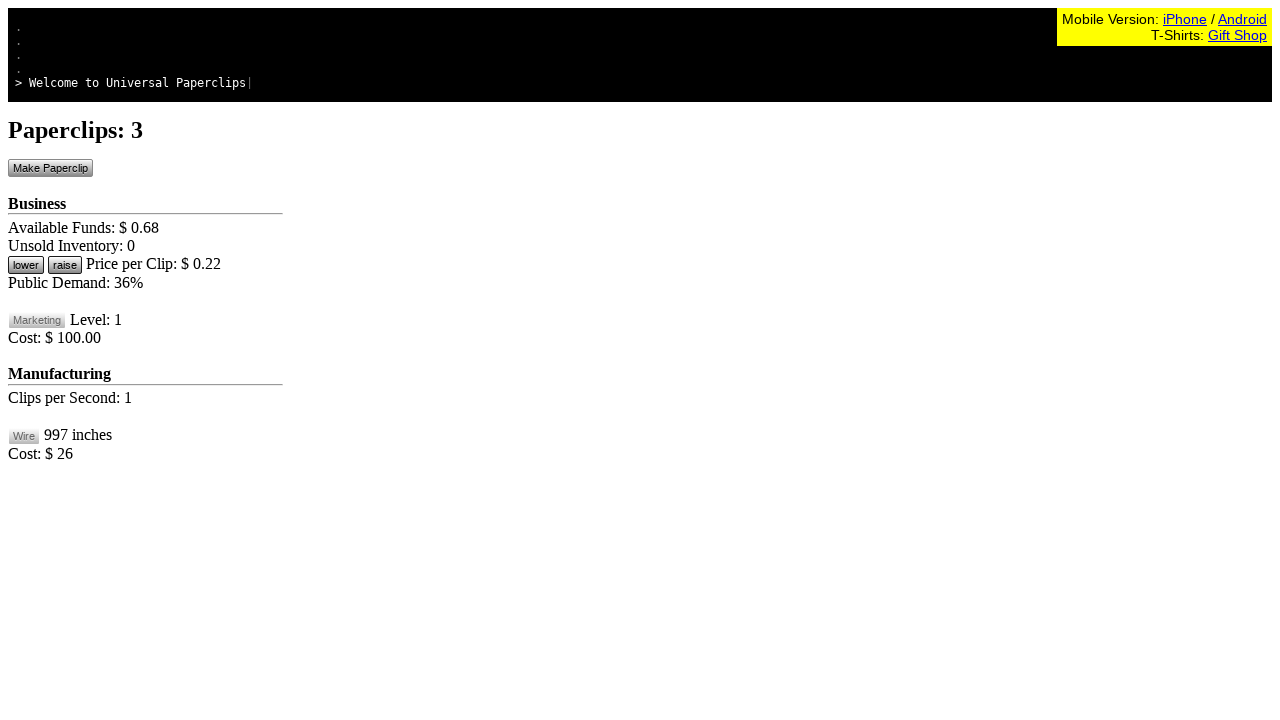

Clicked lower price button to increase demand (demand was below 160) at (26, 265) on #btnLowerPrice
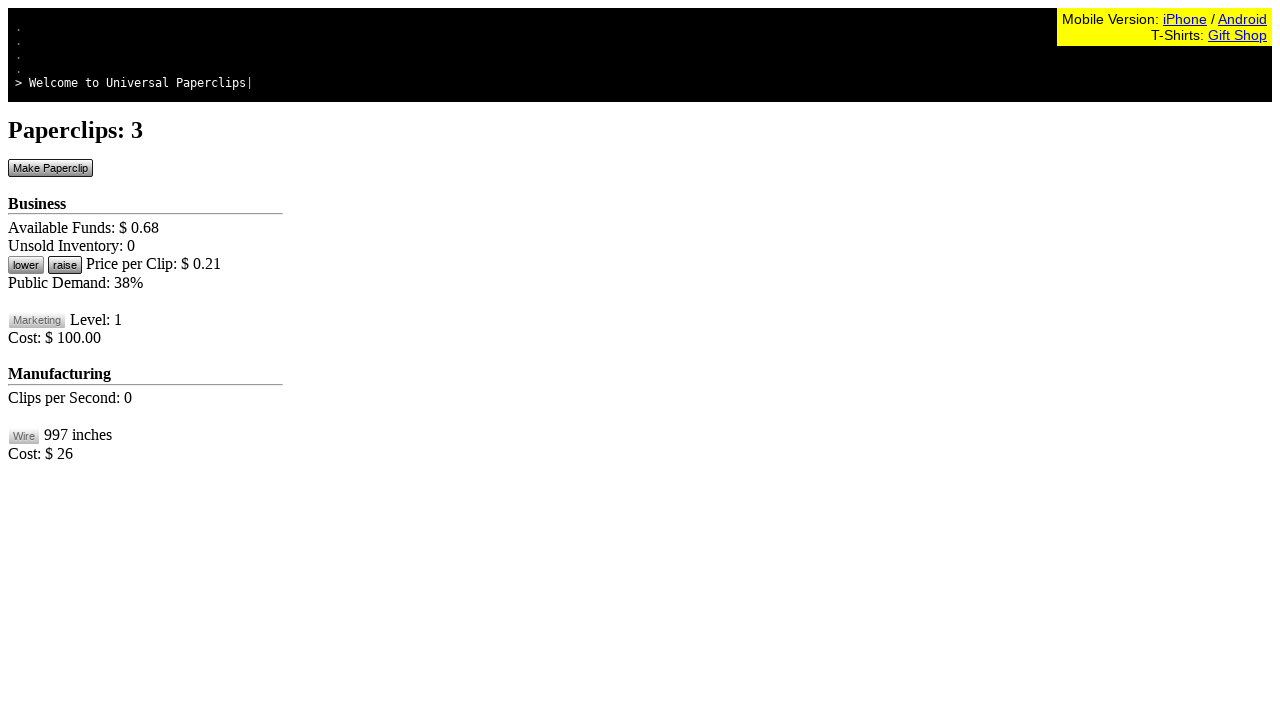

Clicked make paperclip button at (50, 168) on #btnMakePaperclip
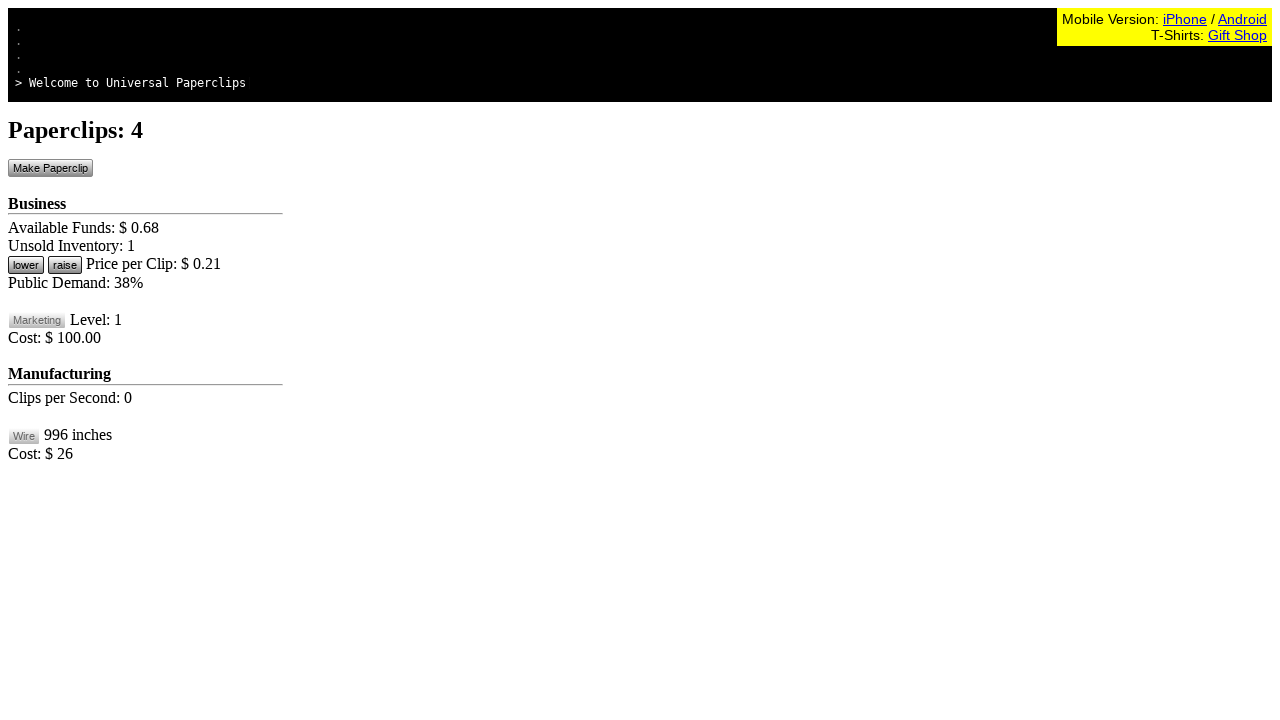

Waited 100ms for game to update
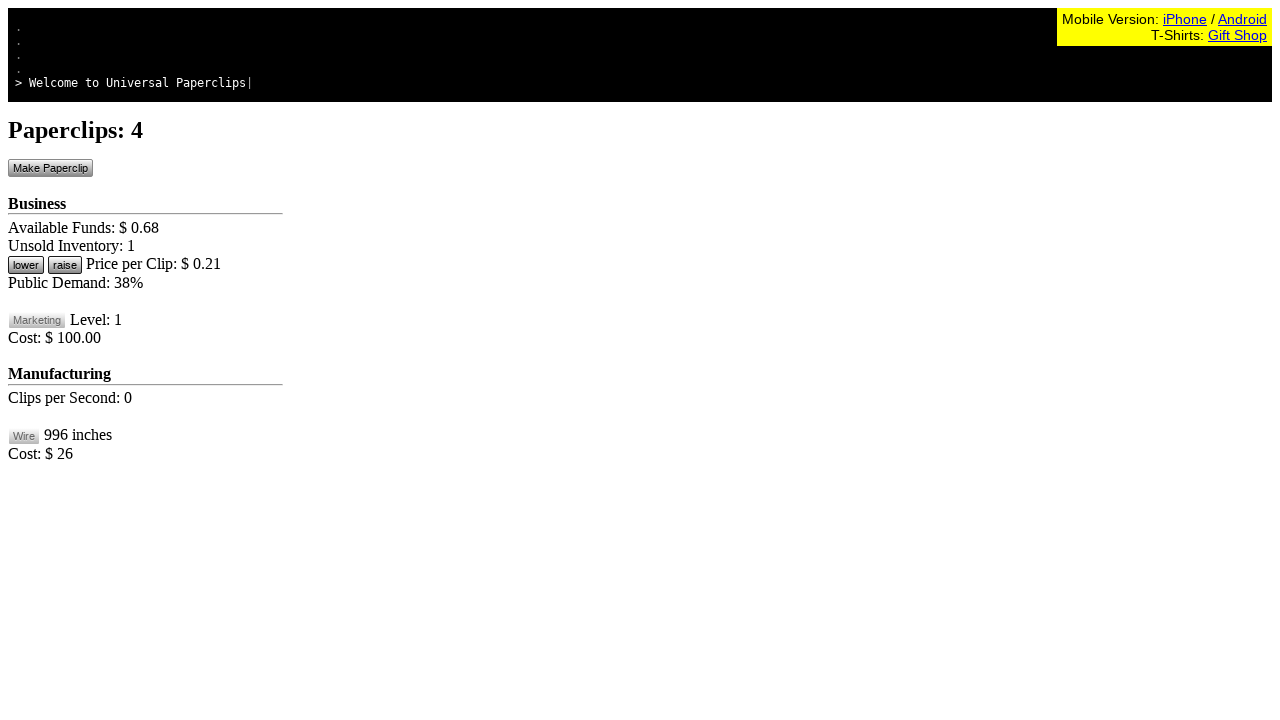

Retrieved available funds from game state
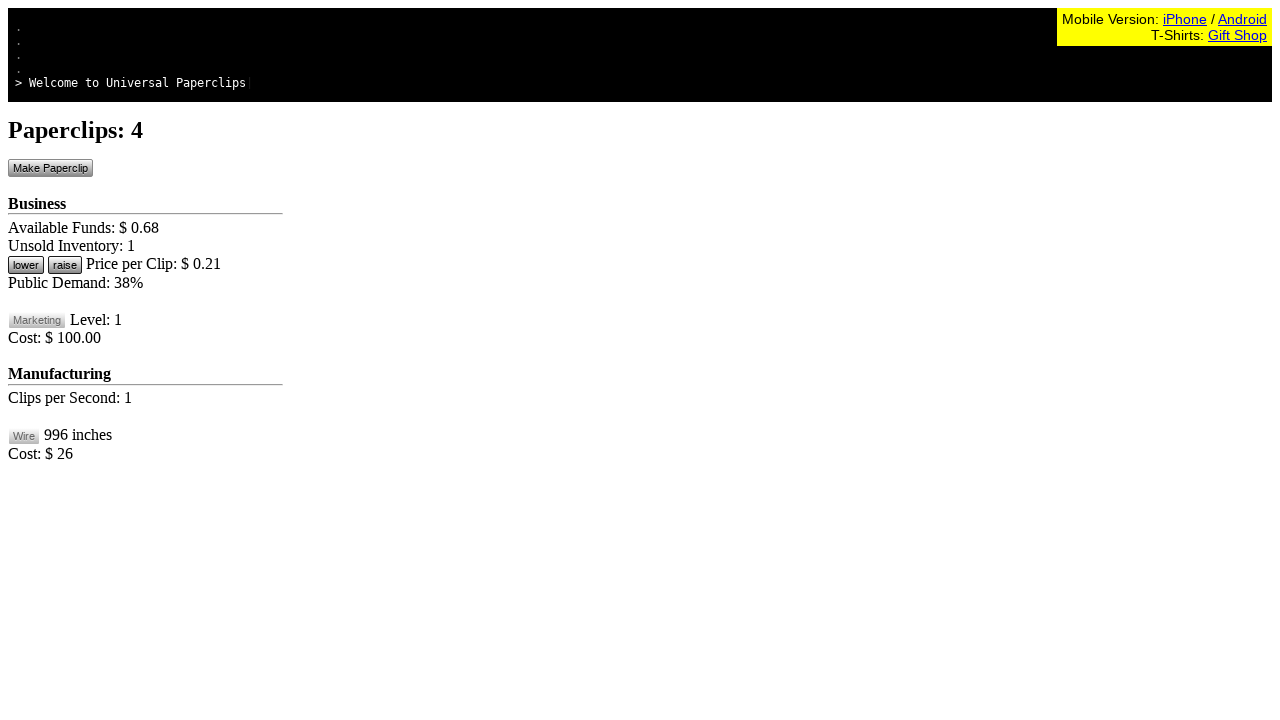

Retrieved paperclip count from game state
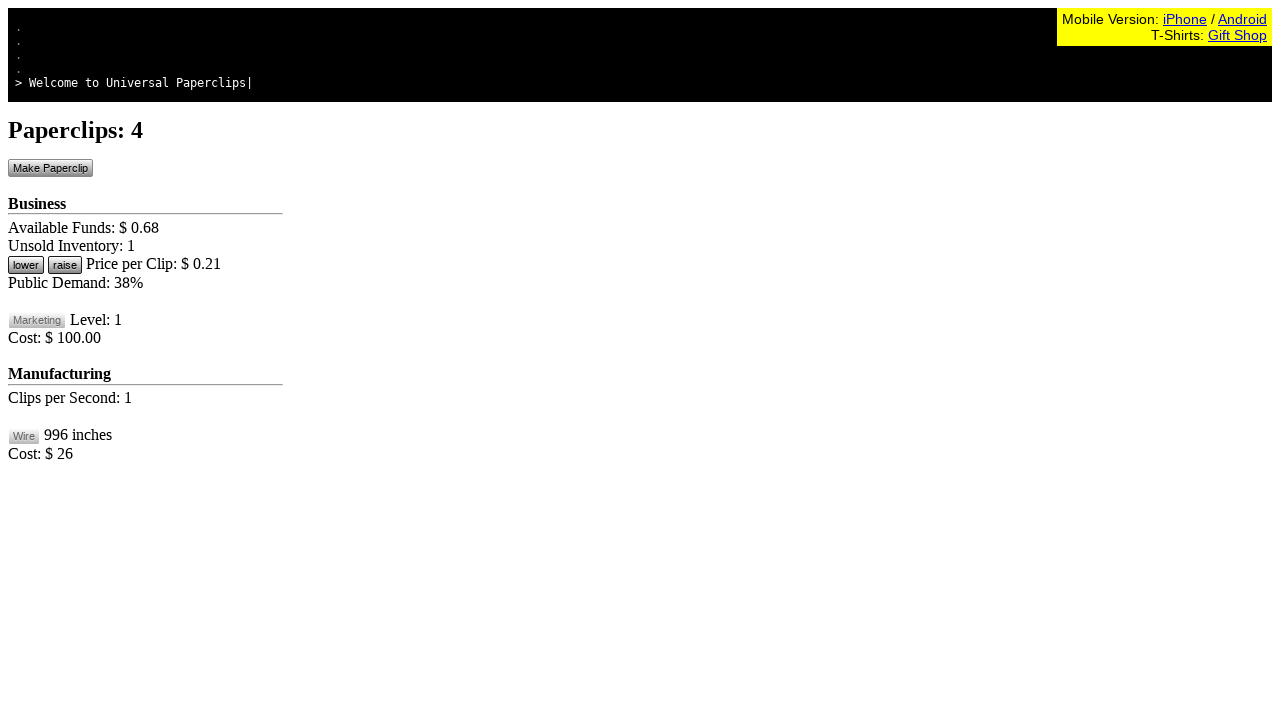

Retrieved available wire from game state
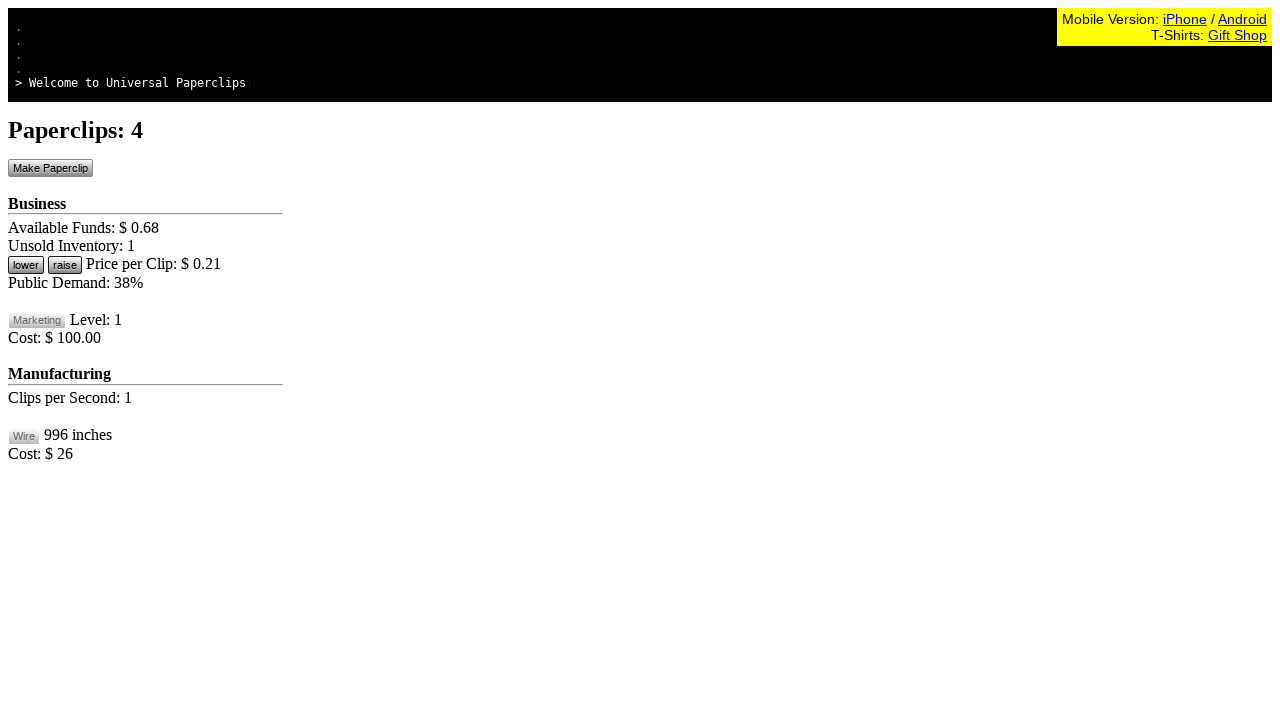

Retrieved current demand level from game state
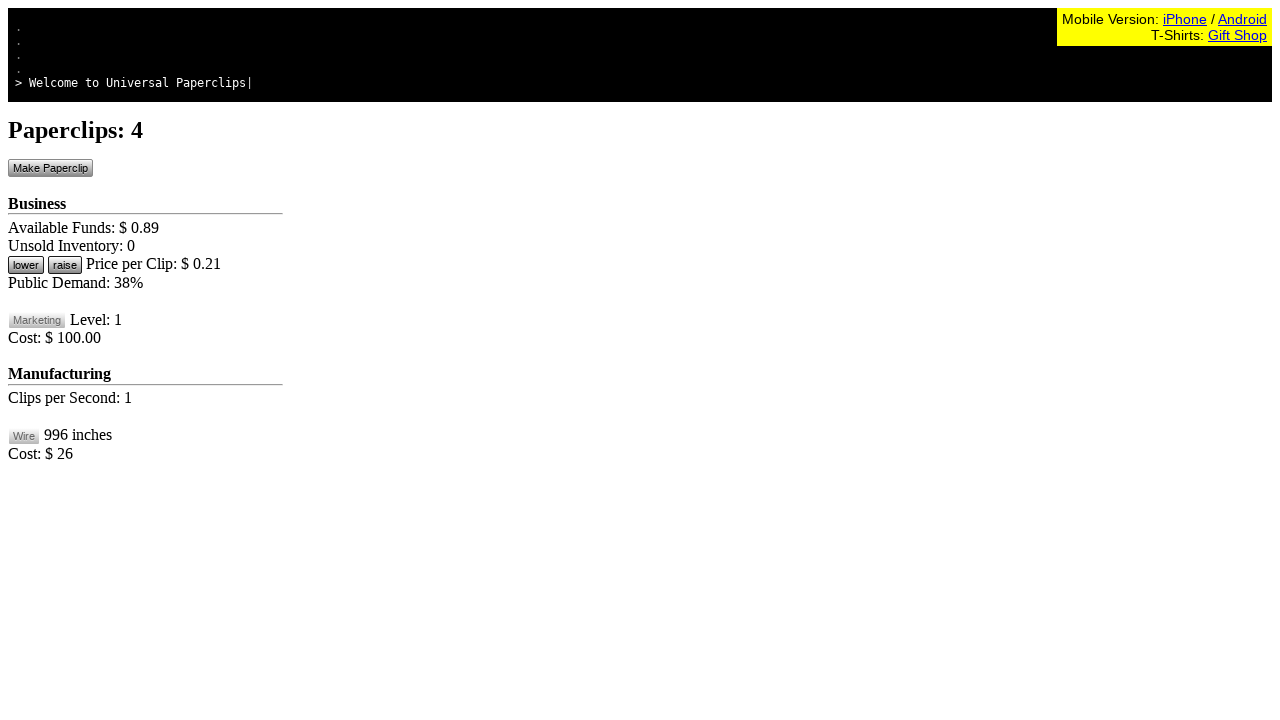

Clicked lower price button to increase demand (demand was below 160) at (26, 265) on #btnLowerPrice
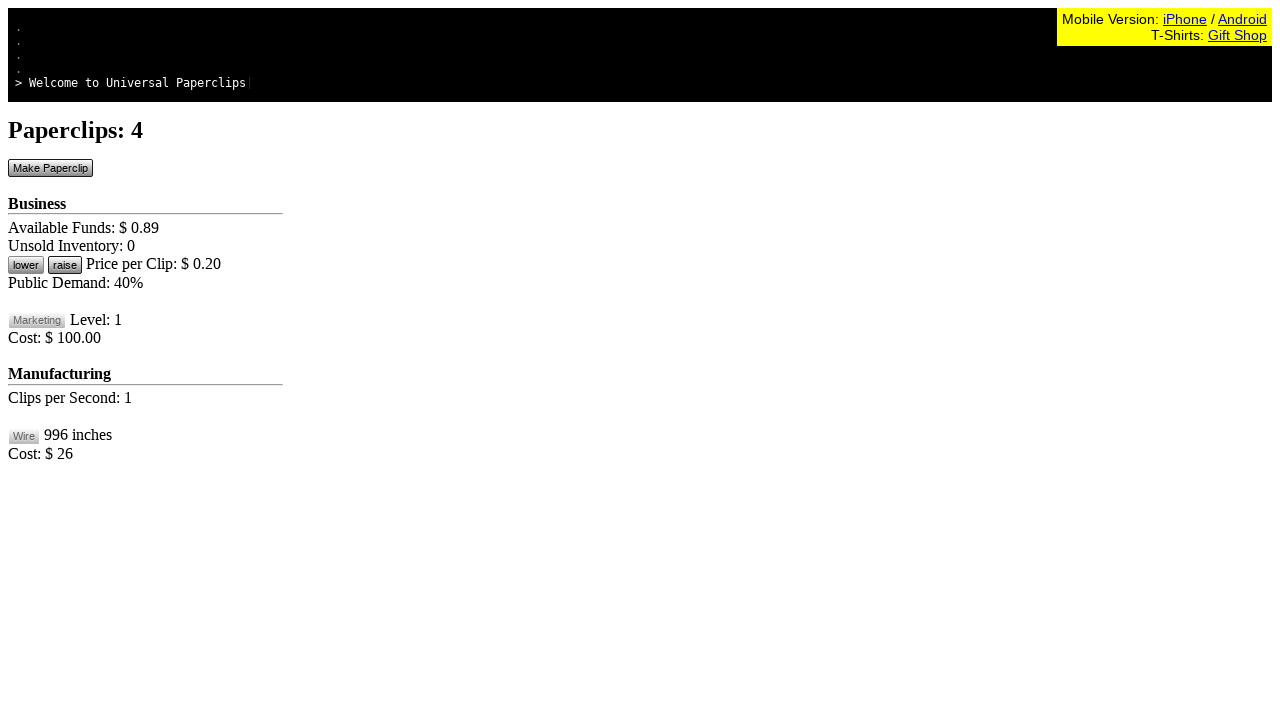

Clicked make paperclip button at (50, 168) on #btnMakePaperclip
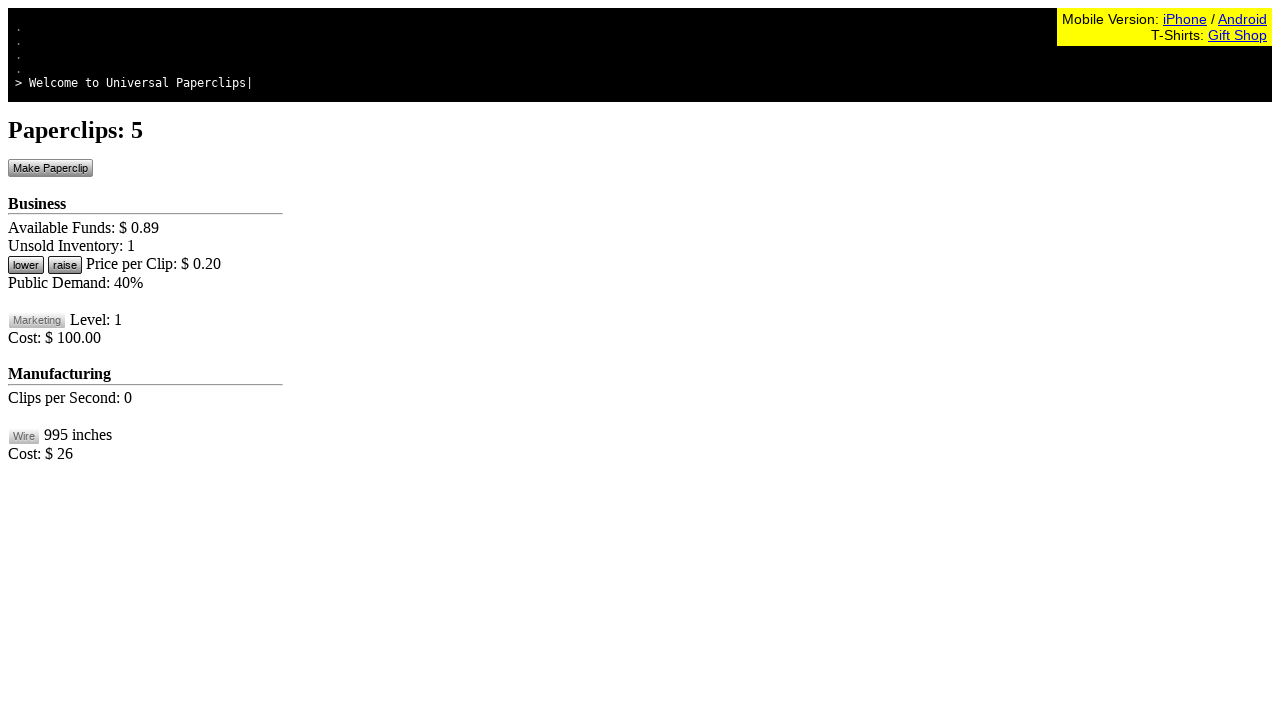

Waited 100ms for game to update
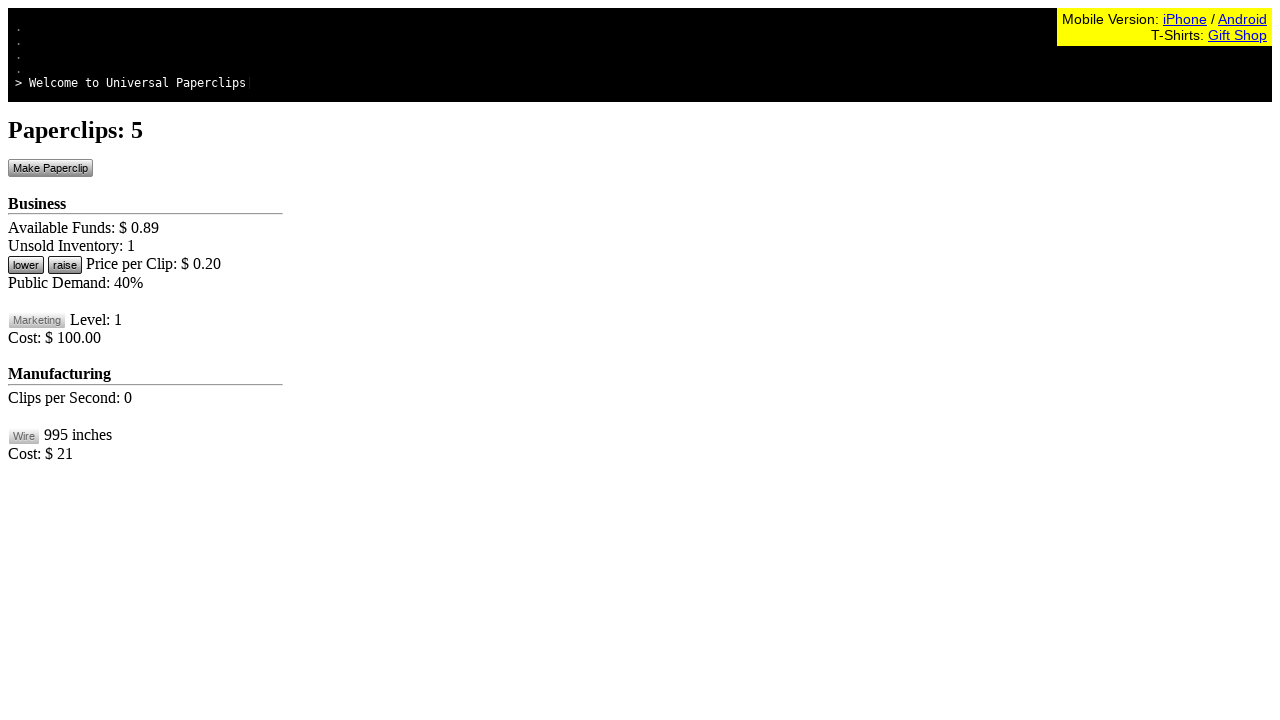

Retrieved available funds from game state
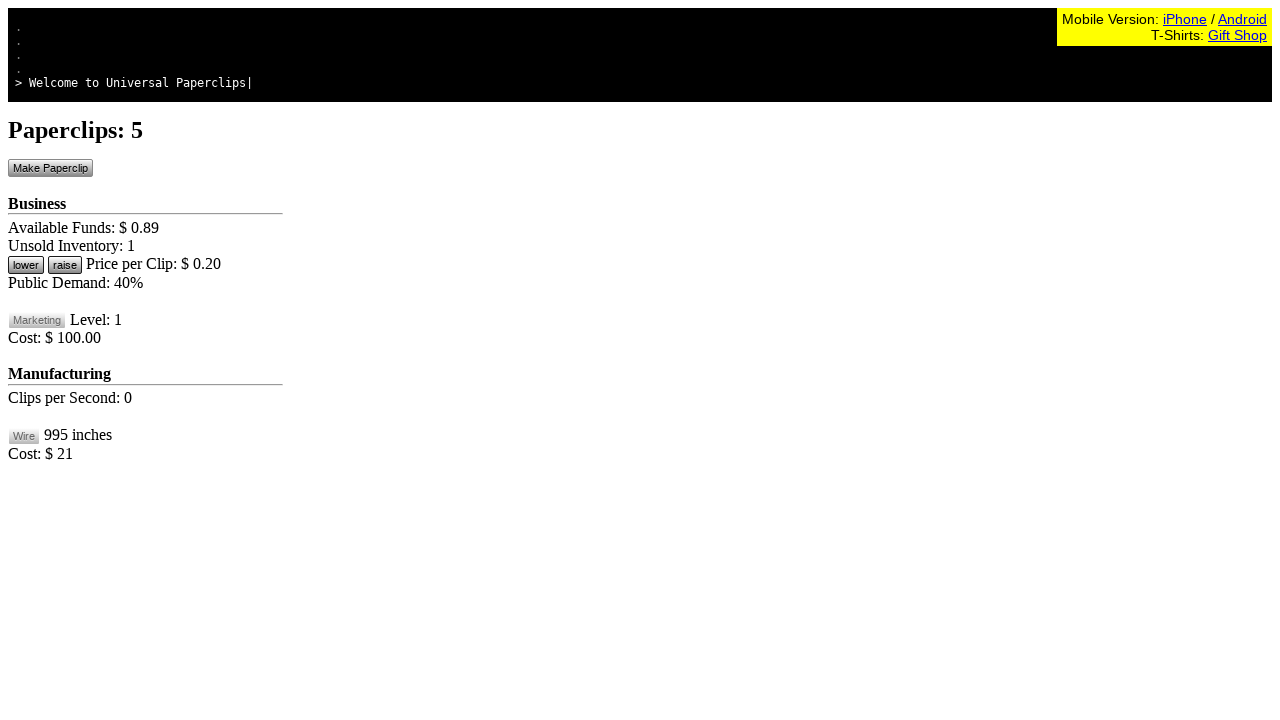

Retrieved paperclip count from game state
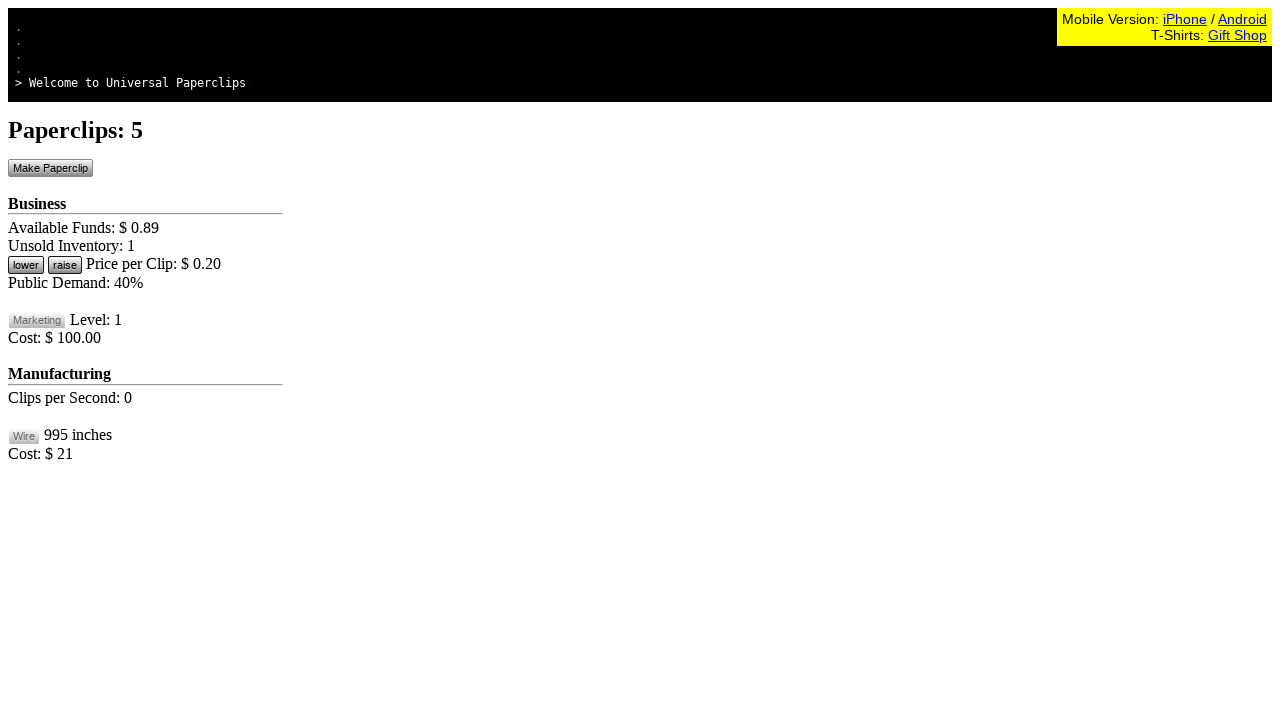

Retrieved available wire from game state
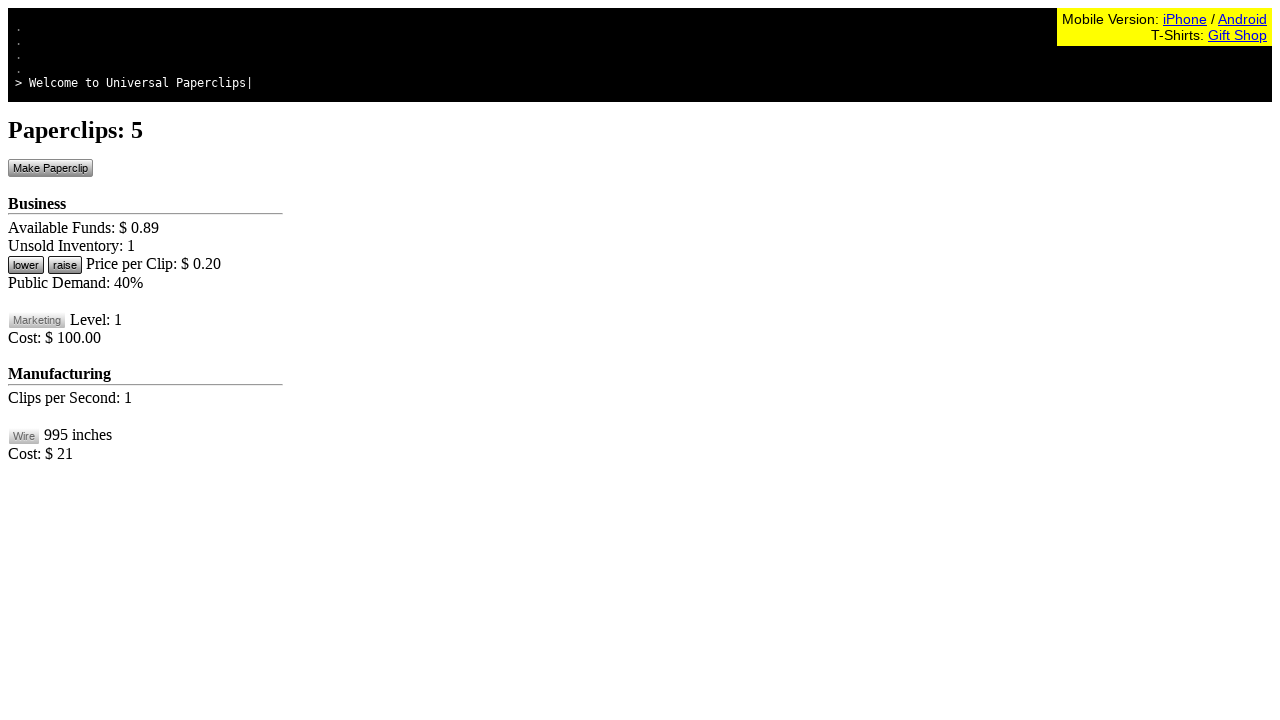

Retrieved current demand level from game state
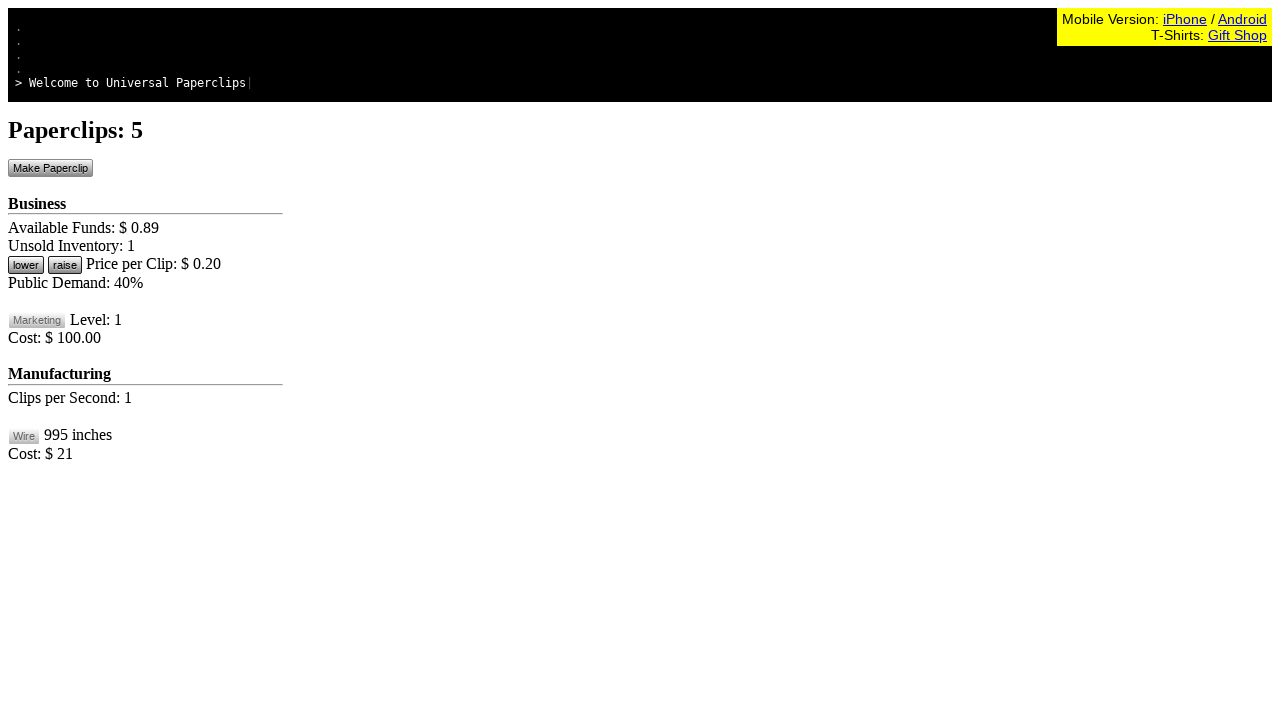

Clicked lower price button to increase demand (demand was below 160) at (26, 265) on #btnLowerPrice
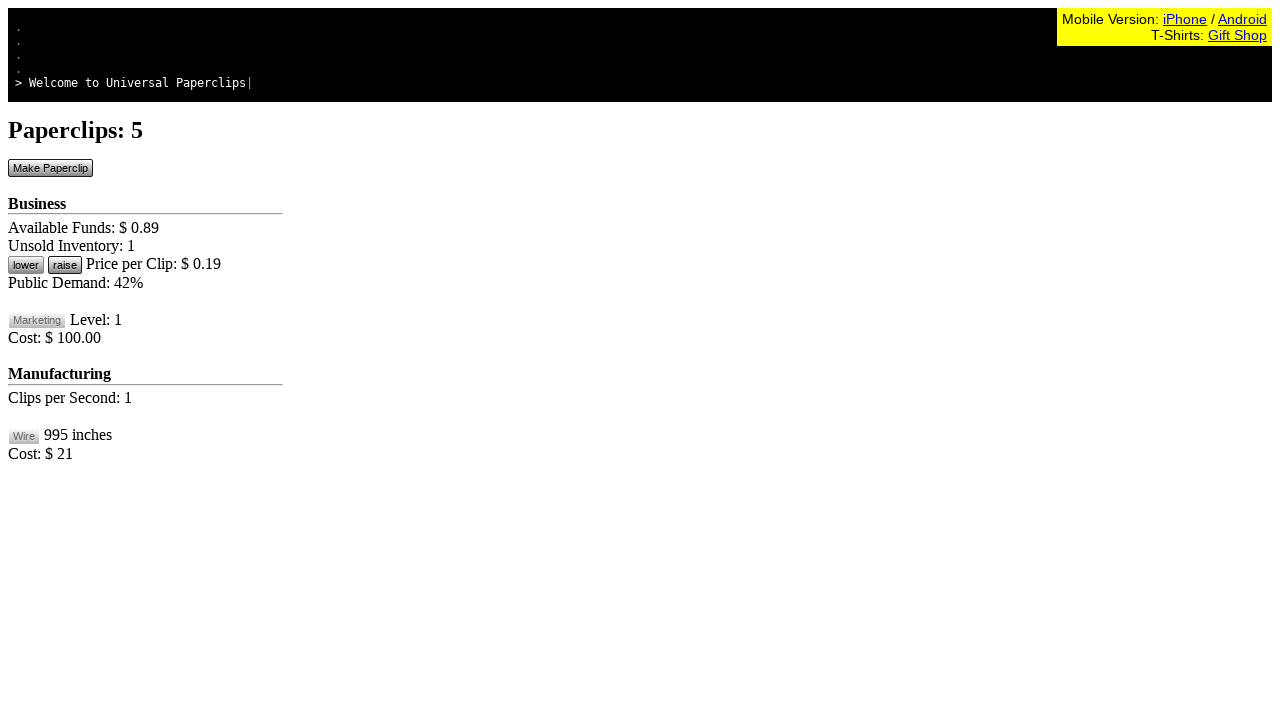

Clicked make paperclip button at (50, 168) on #btnMakePaperclip
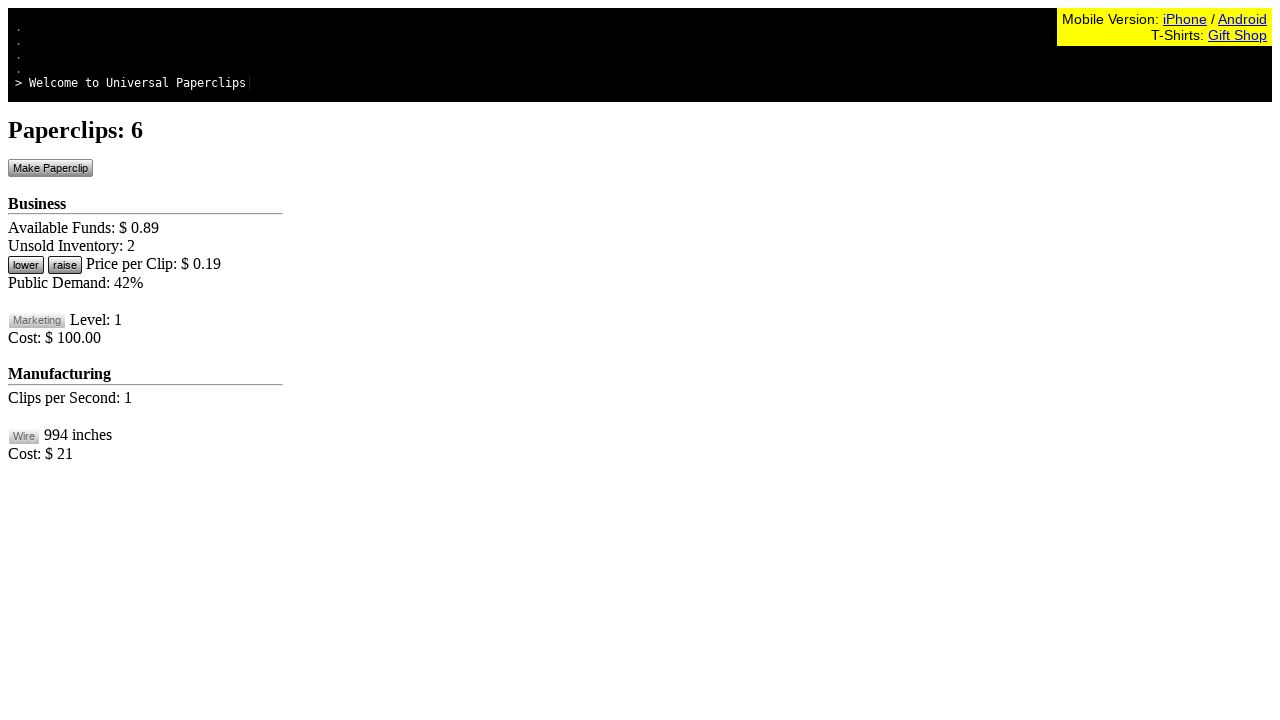

Waited 100ms for game to update
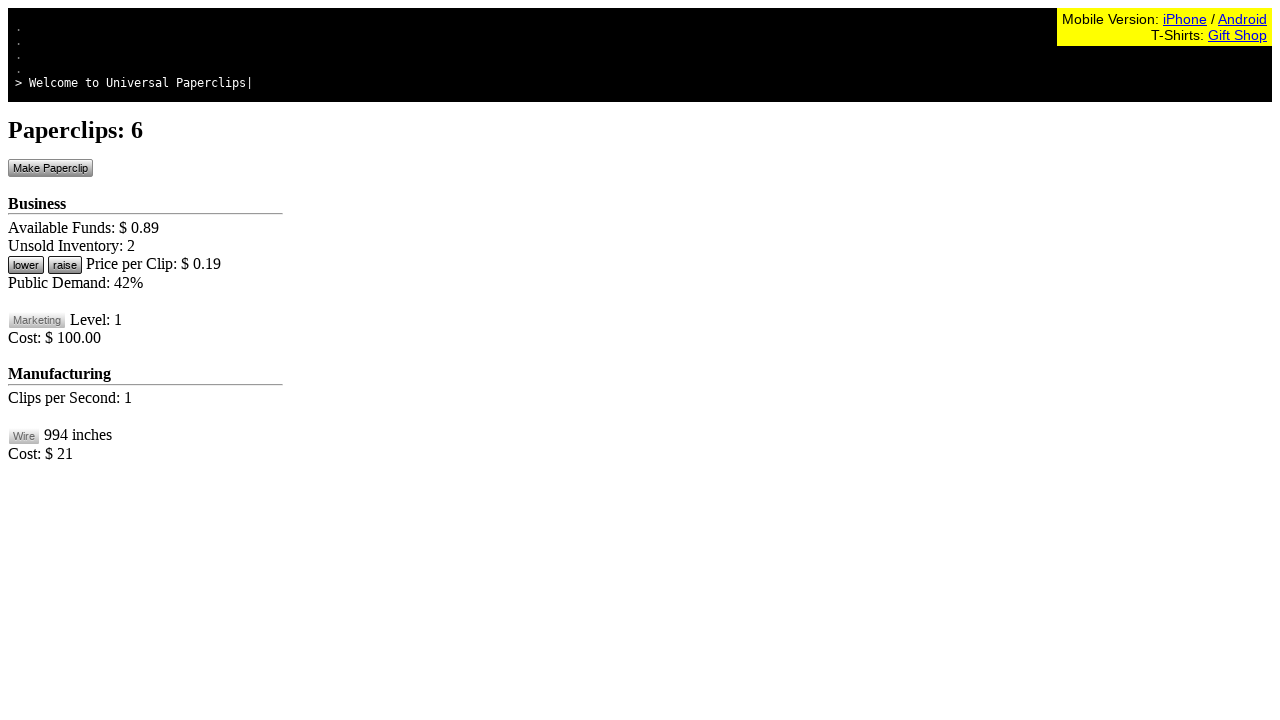

Retrieved available funds from game state
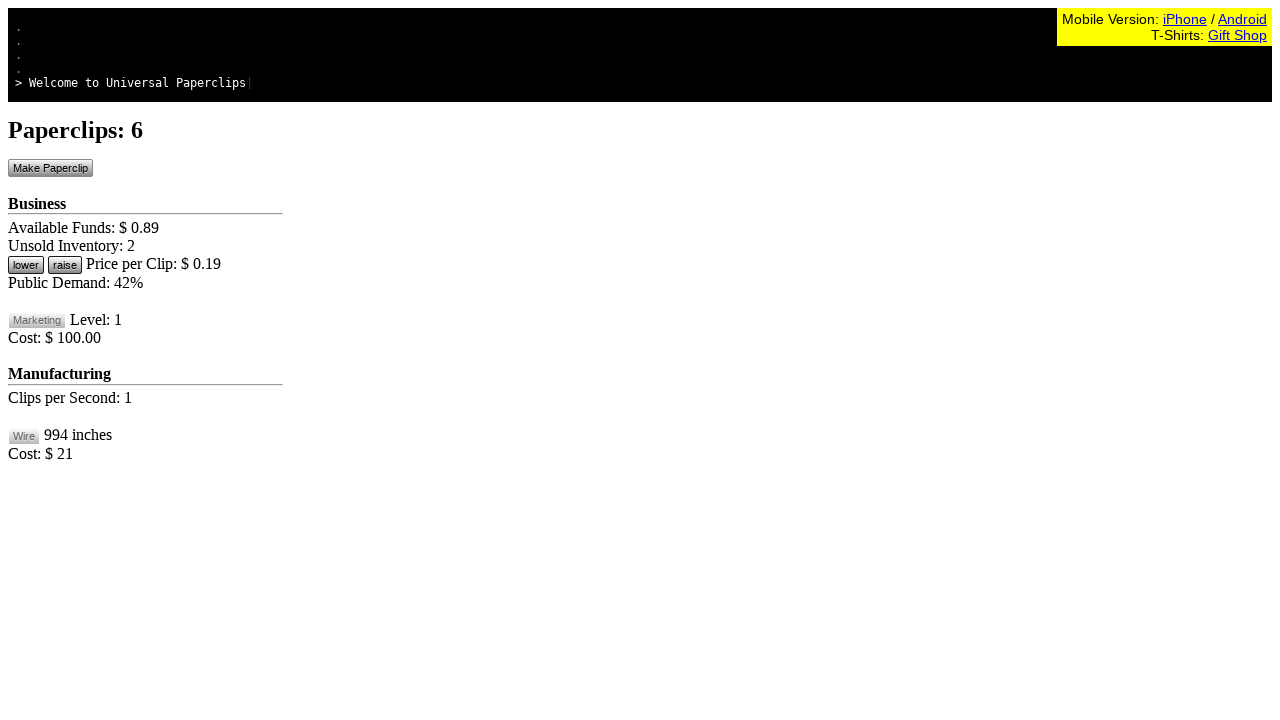

Retrieved paperclip count from game state
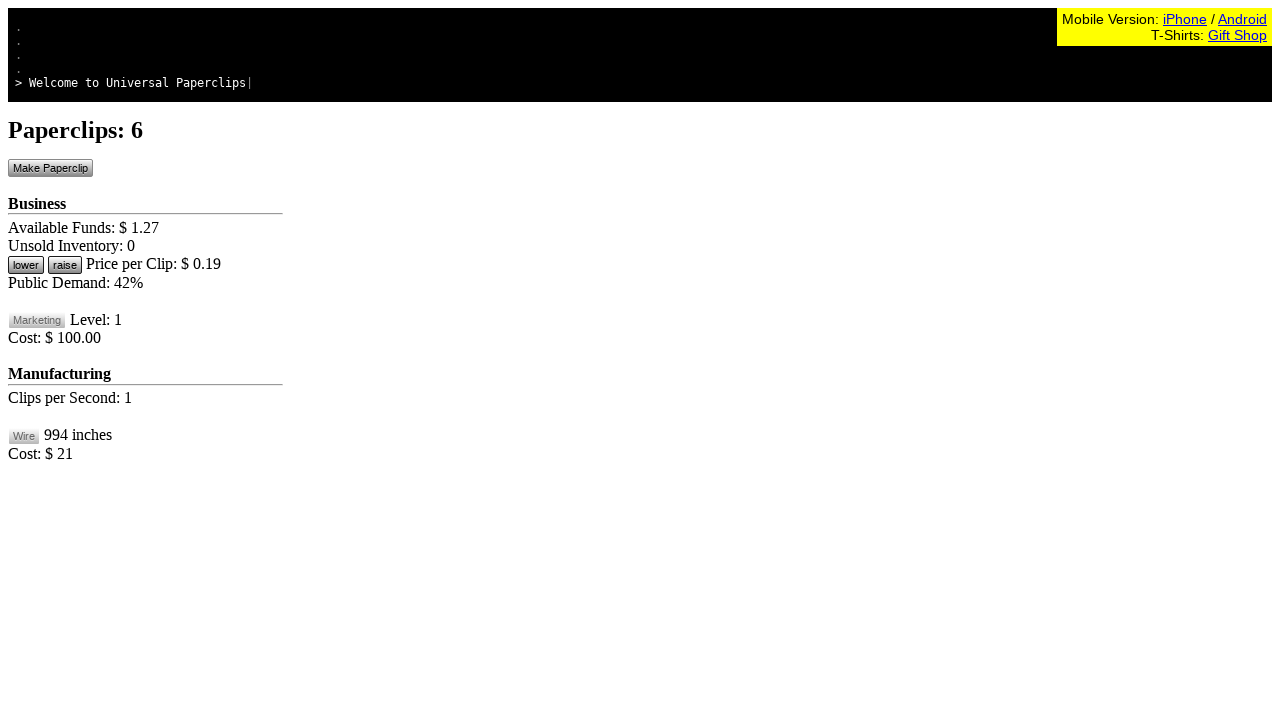

Retrieved available wire from game state
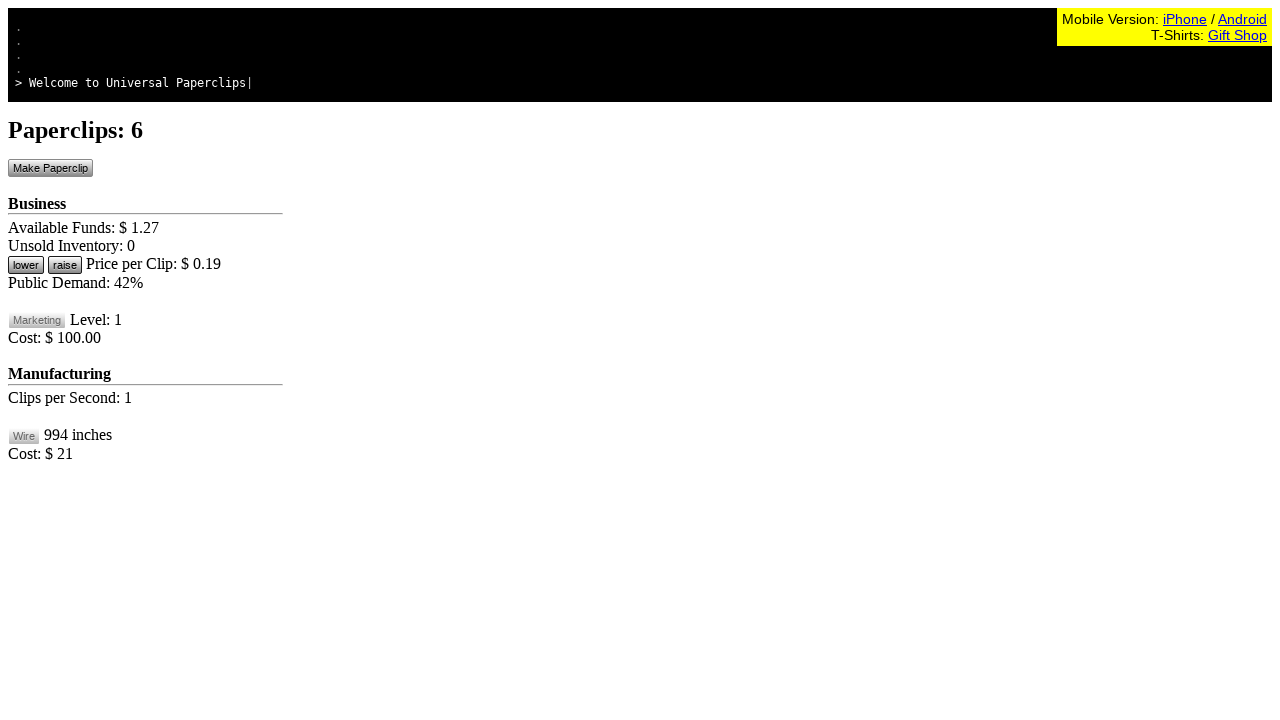

Retrieved current demand level from game state
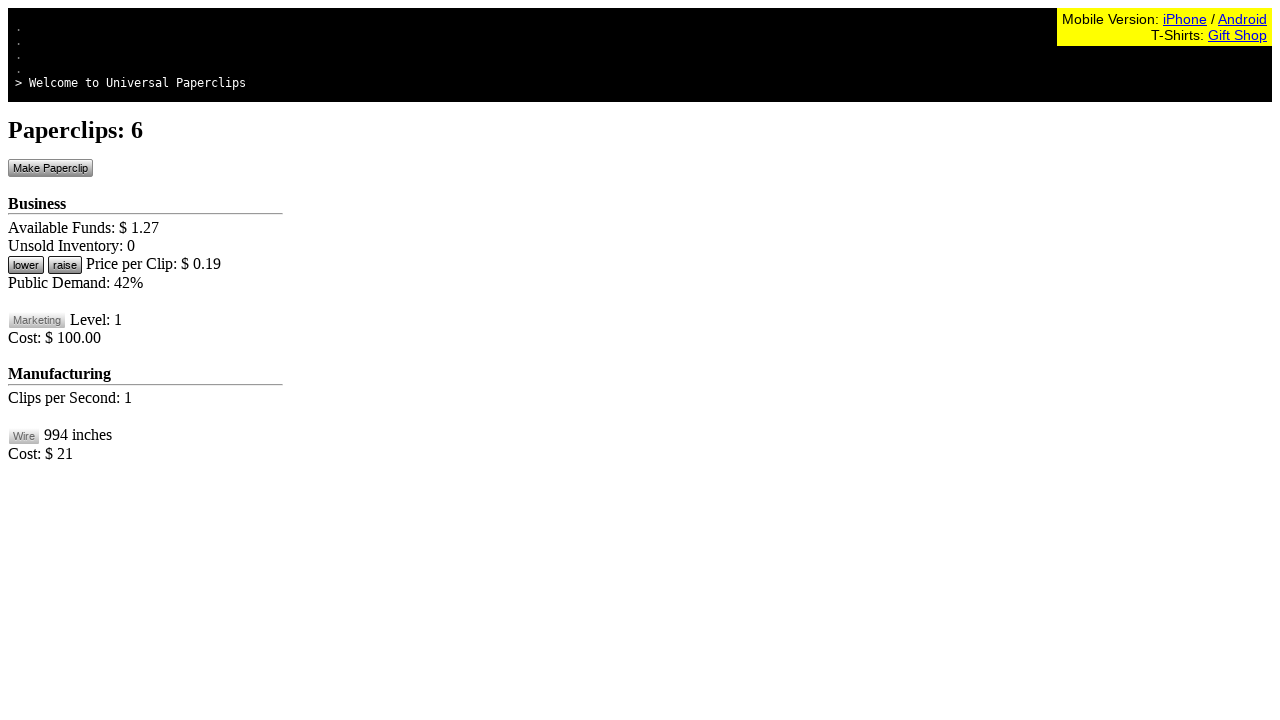

Clicked lower price button to increase demand (demand was below 160) at (26, 265) on #btnLowerPrice
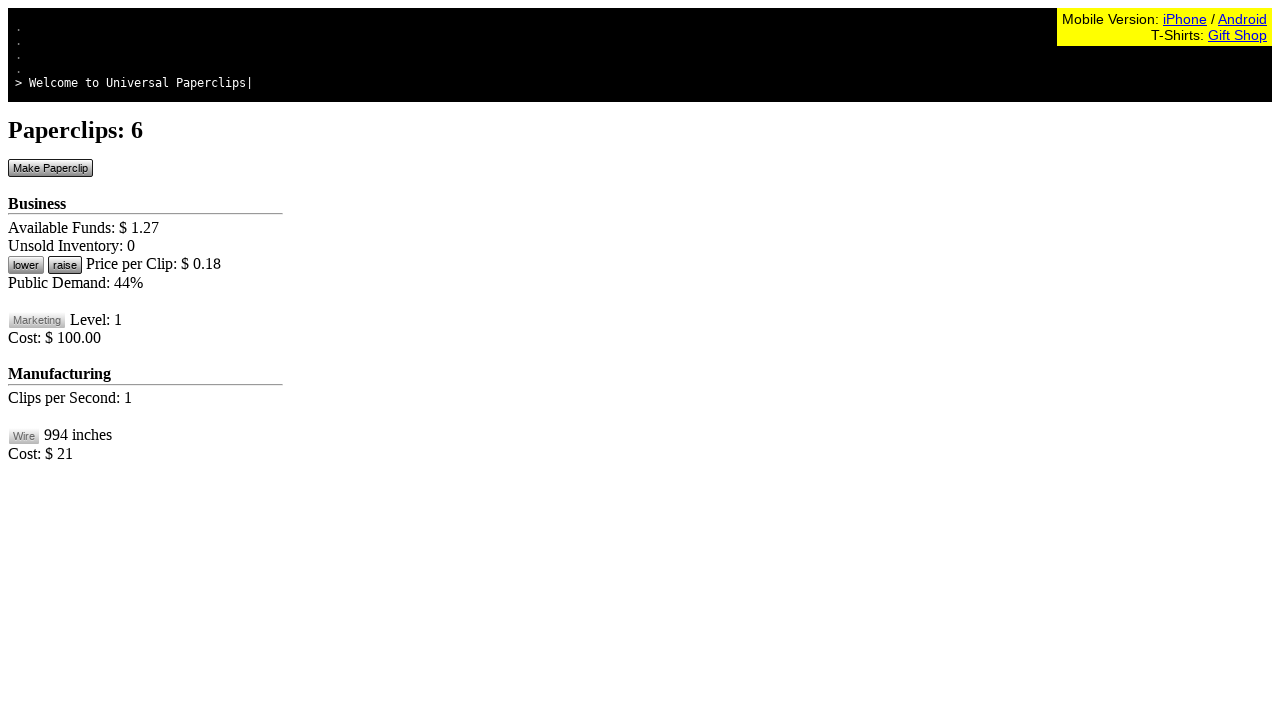

Clicked make paperclip button at (50, 168) on #btnMakePaperclip
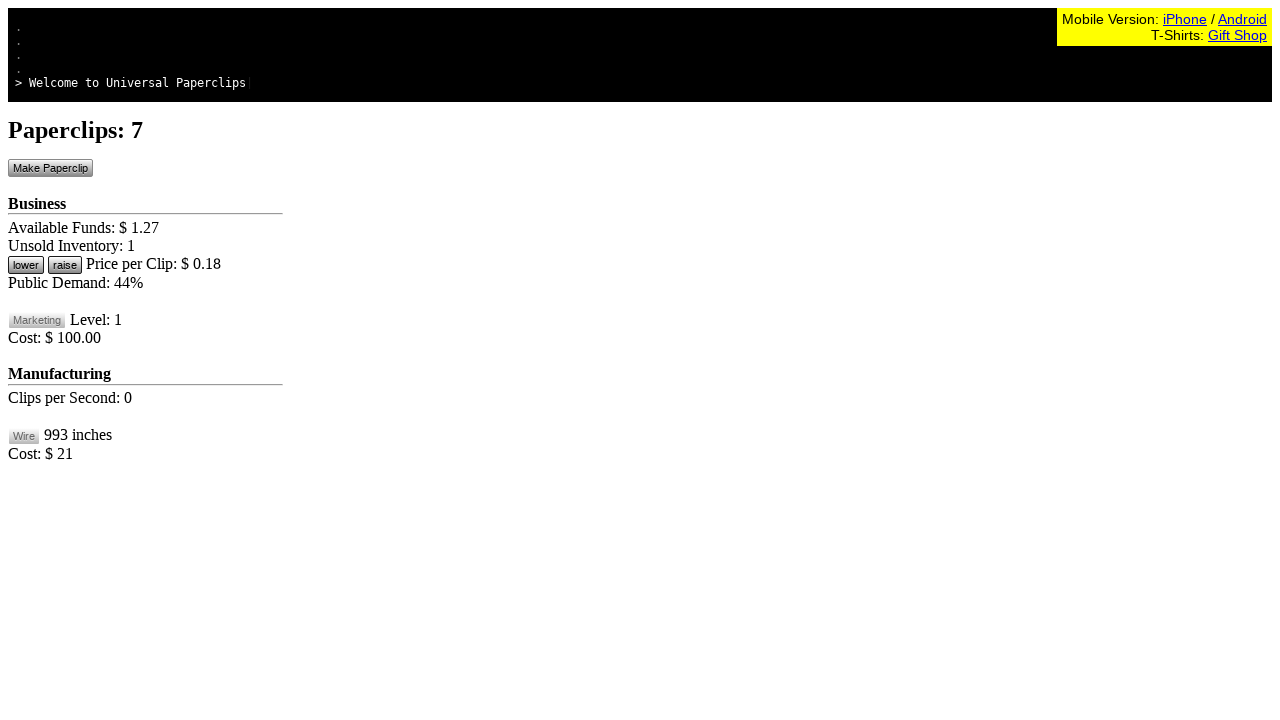

Waited 100ms for game to update
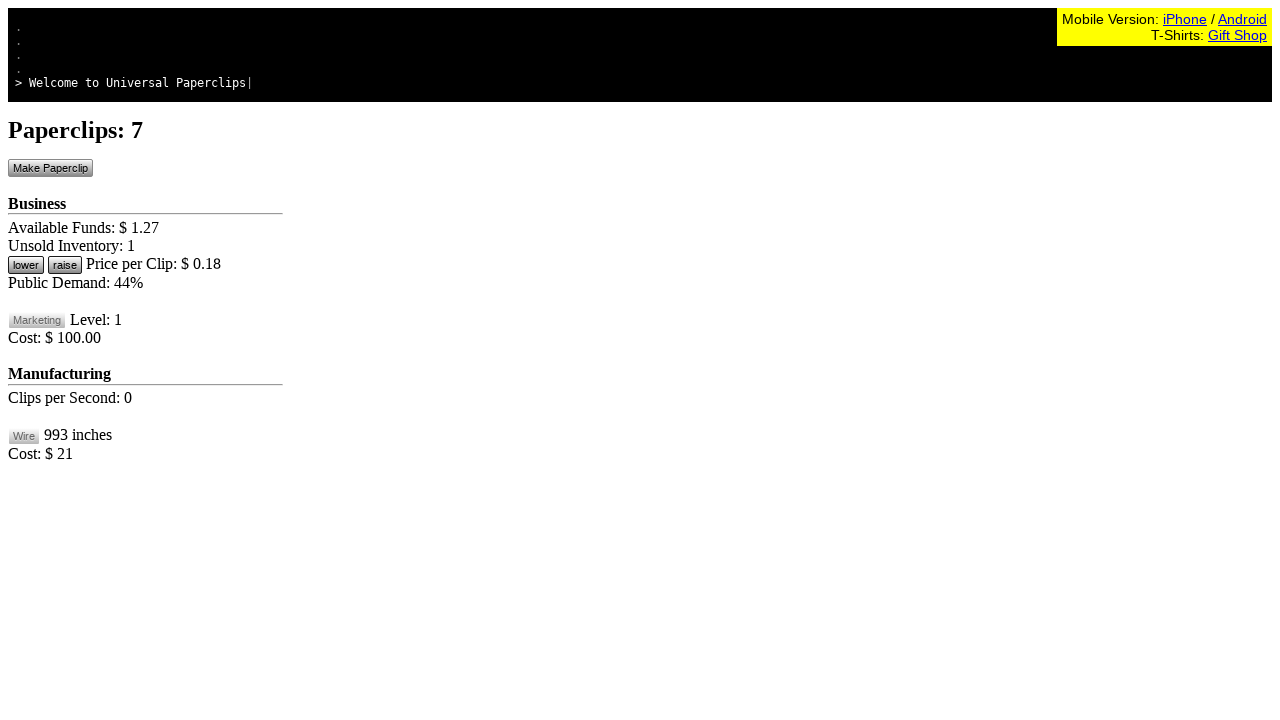

Retrieved available funds from game state
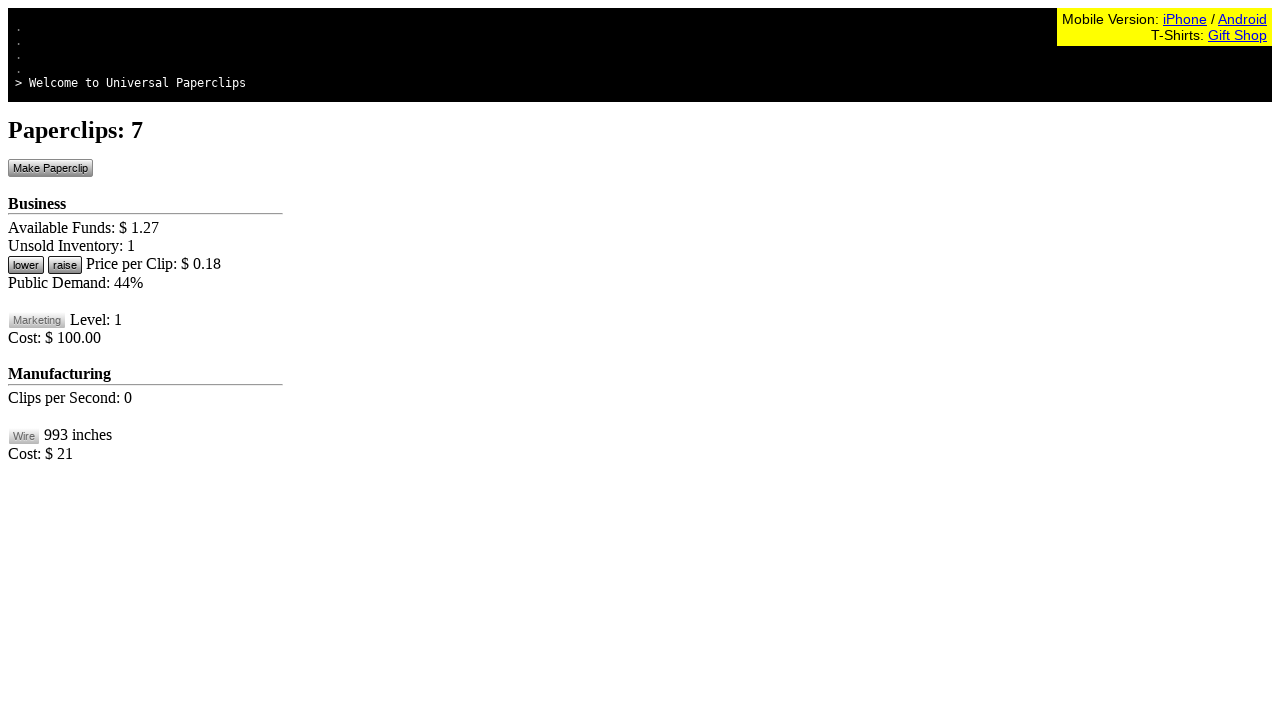

Retrieved paperclip count from game state
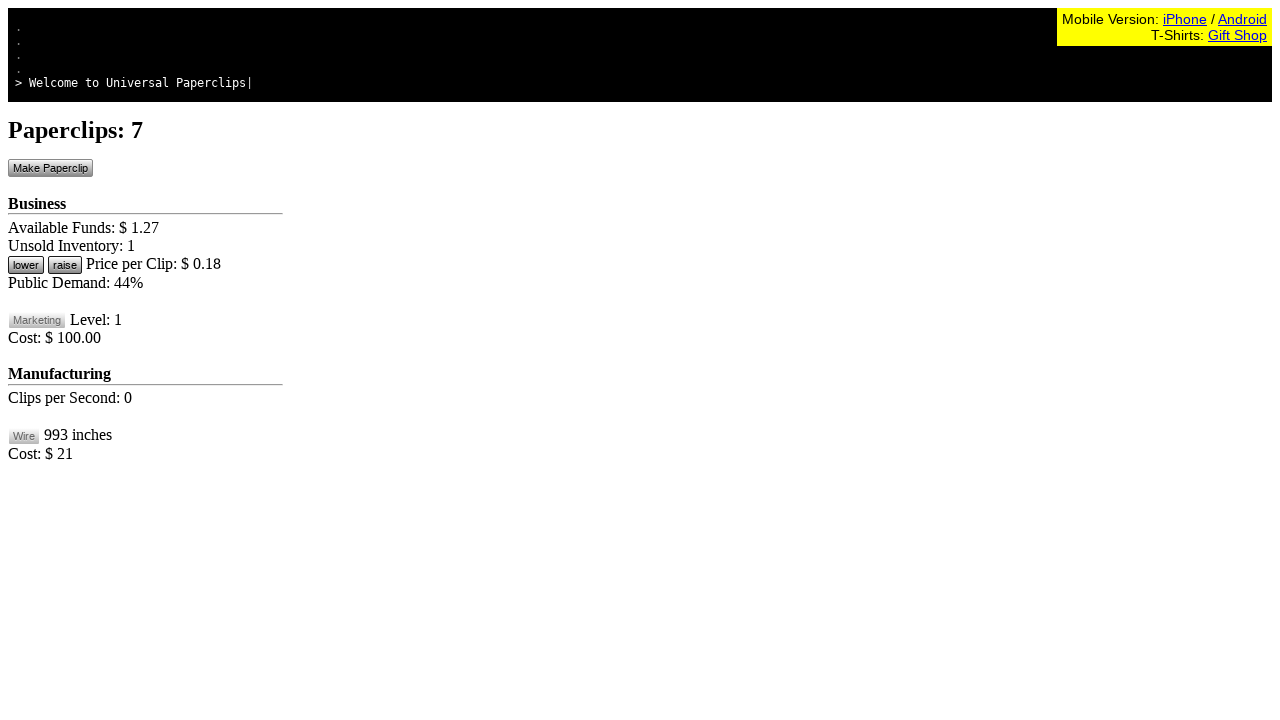

Retrieved available wire from game state
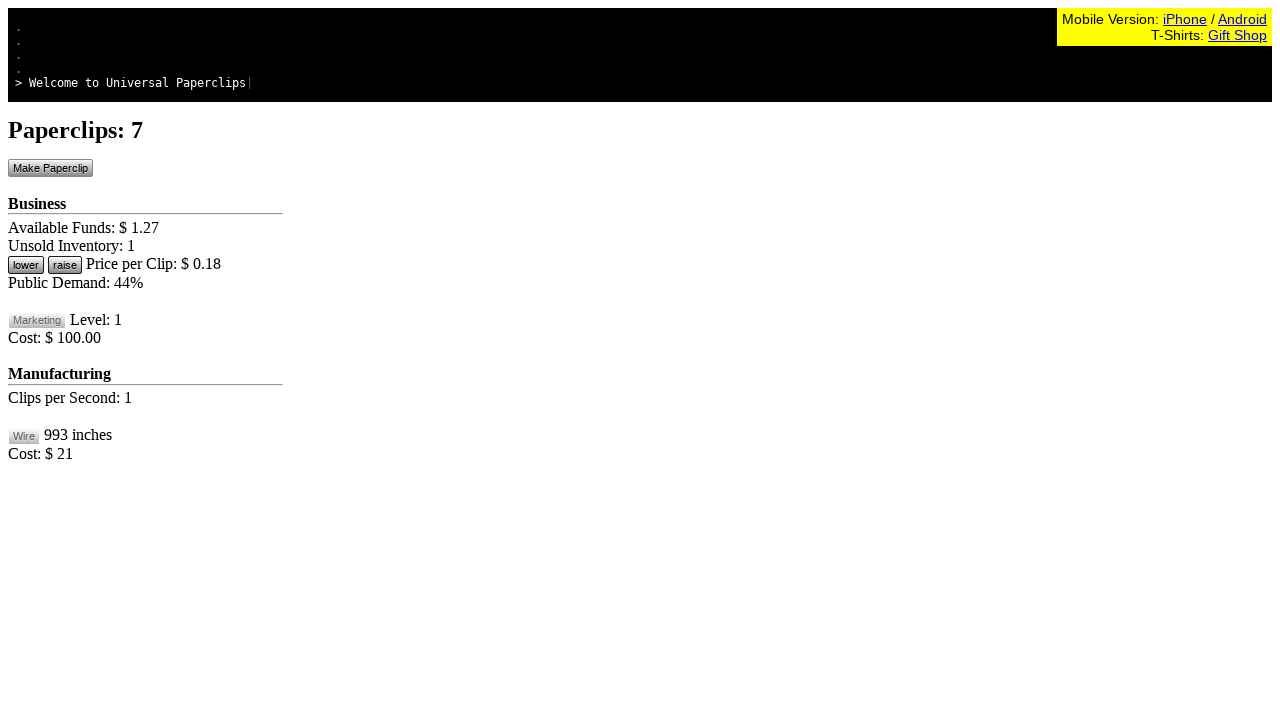

Retrieved current demand level from game state
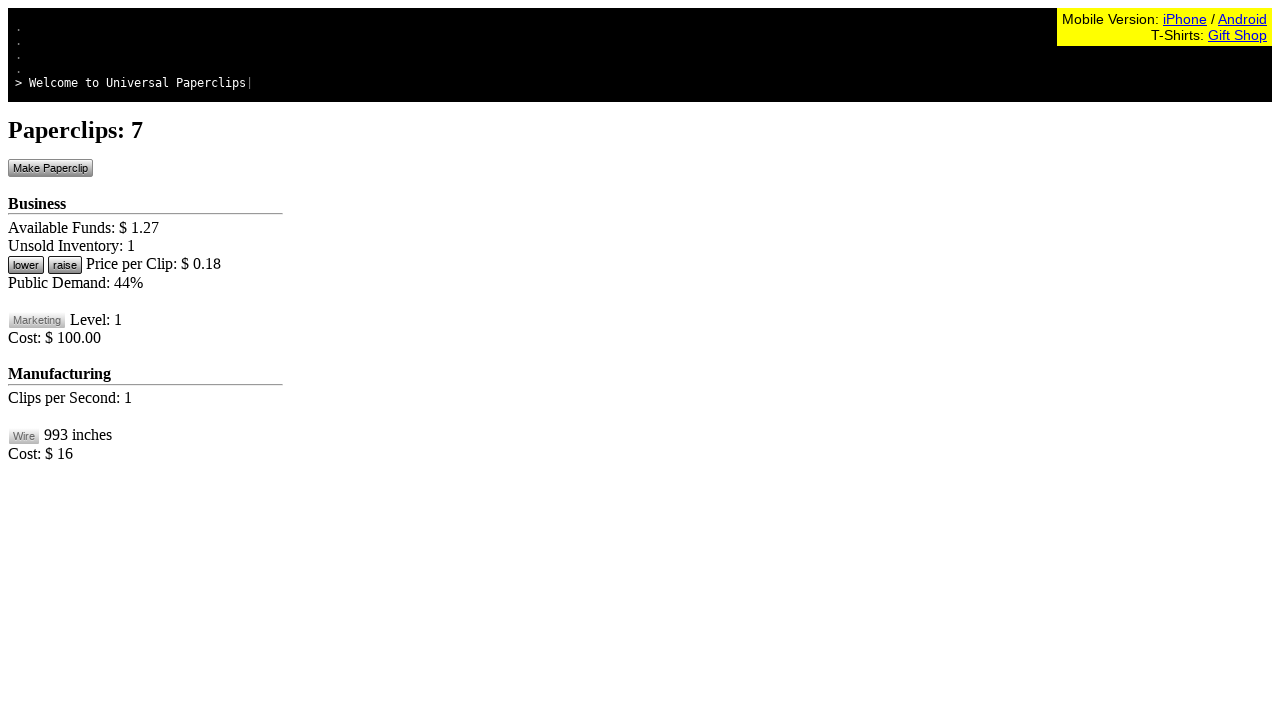

Clicked lower price button to increase demand (demand was below 160) at (26, 265) on #btnLowerPrice
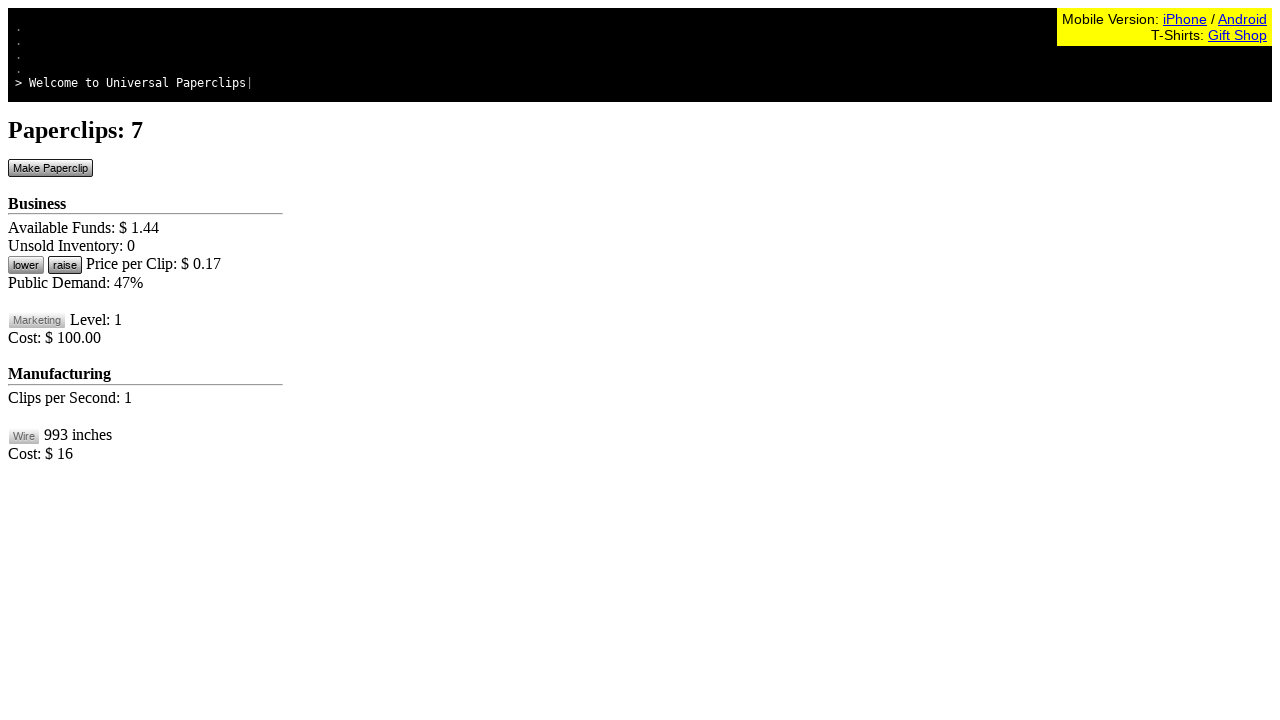

Clicked make paperclip button at (50, 168) on #btnMakePaperclip
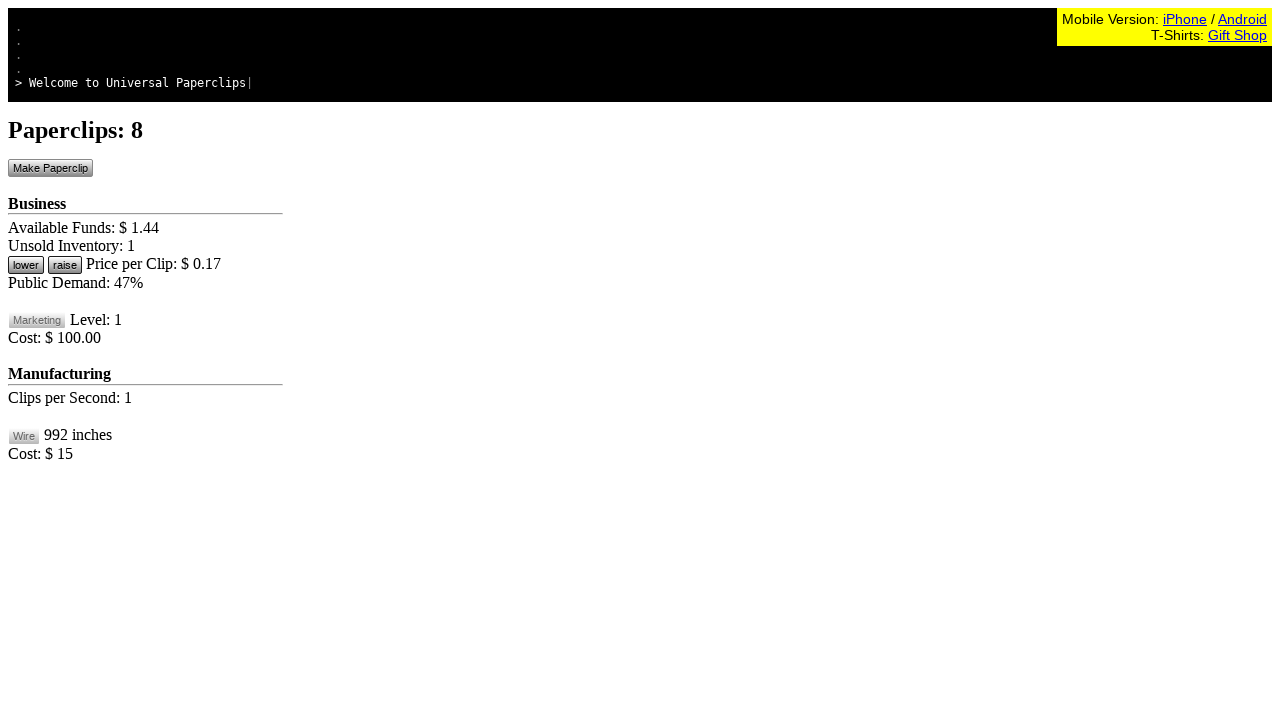

Waited 100ms for game to update
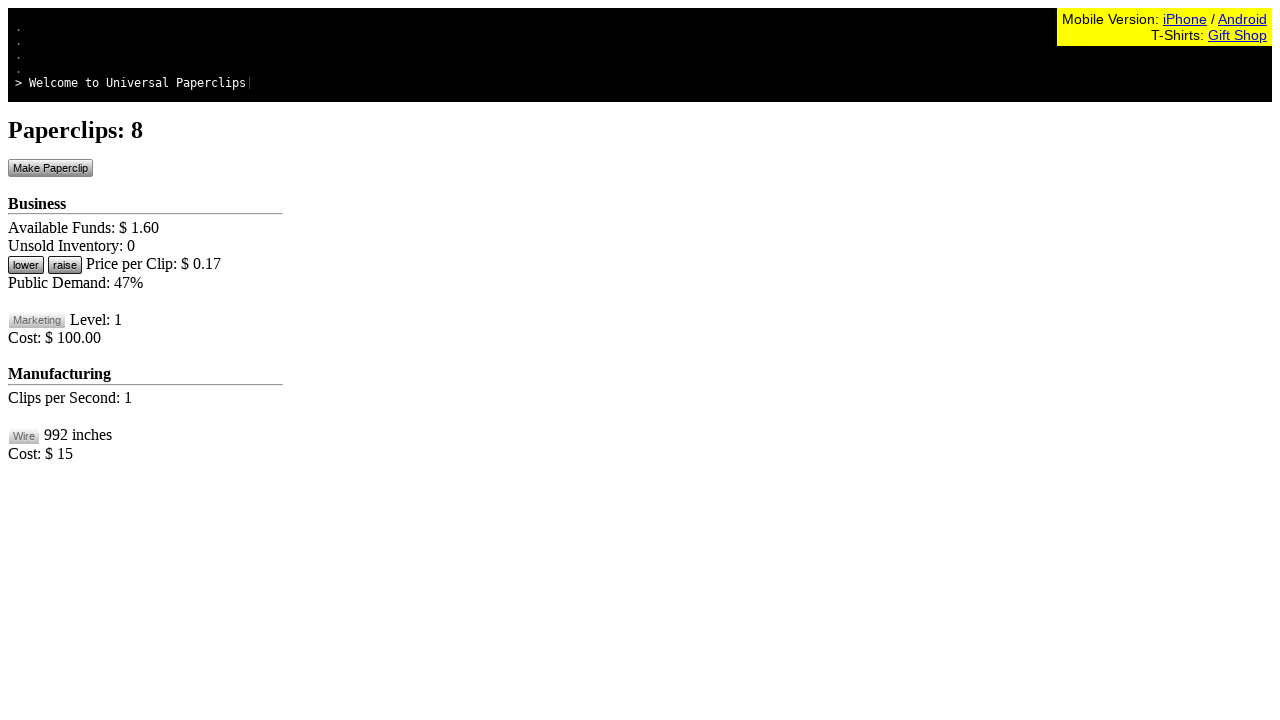

Retrieved available funds from game state
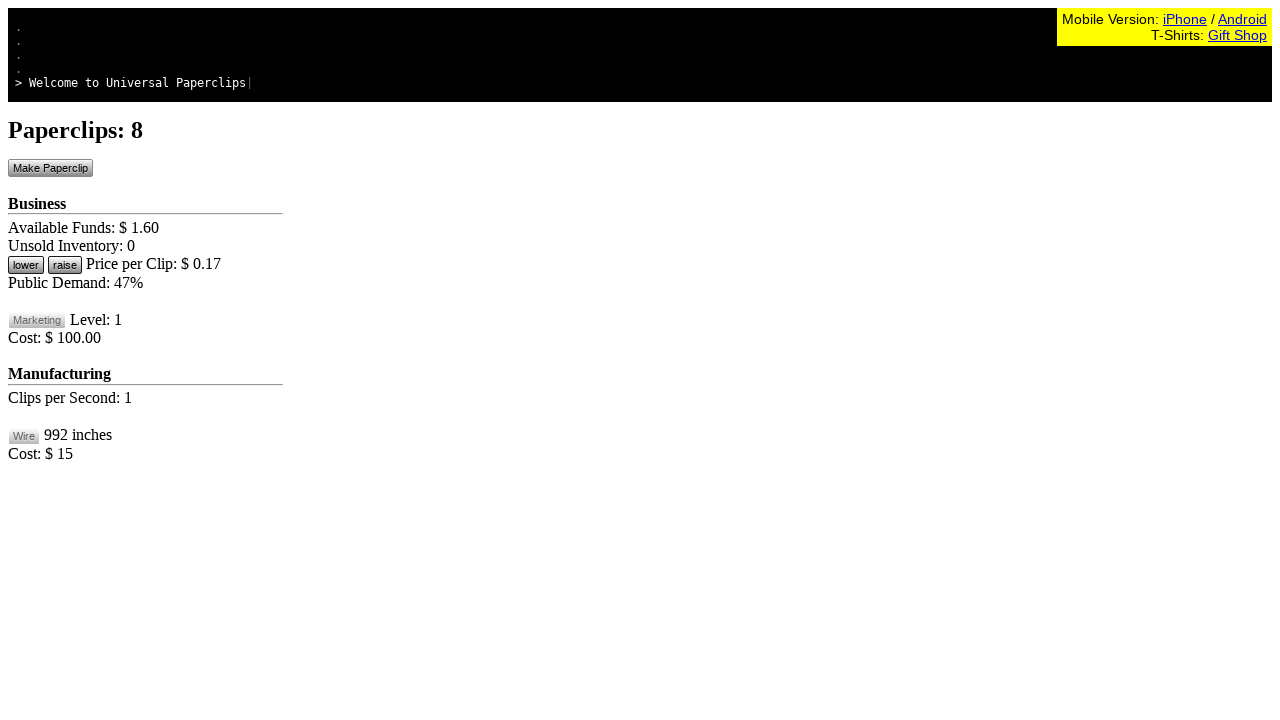

Retrieved paperclip count from game state
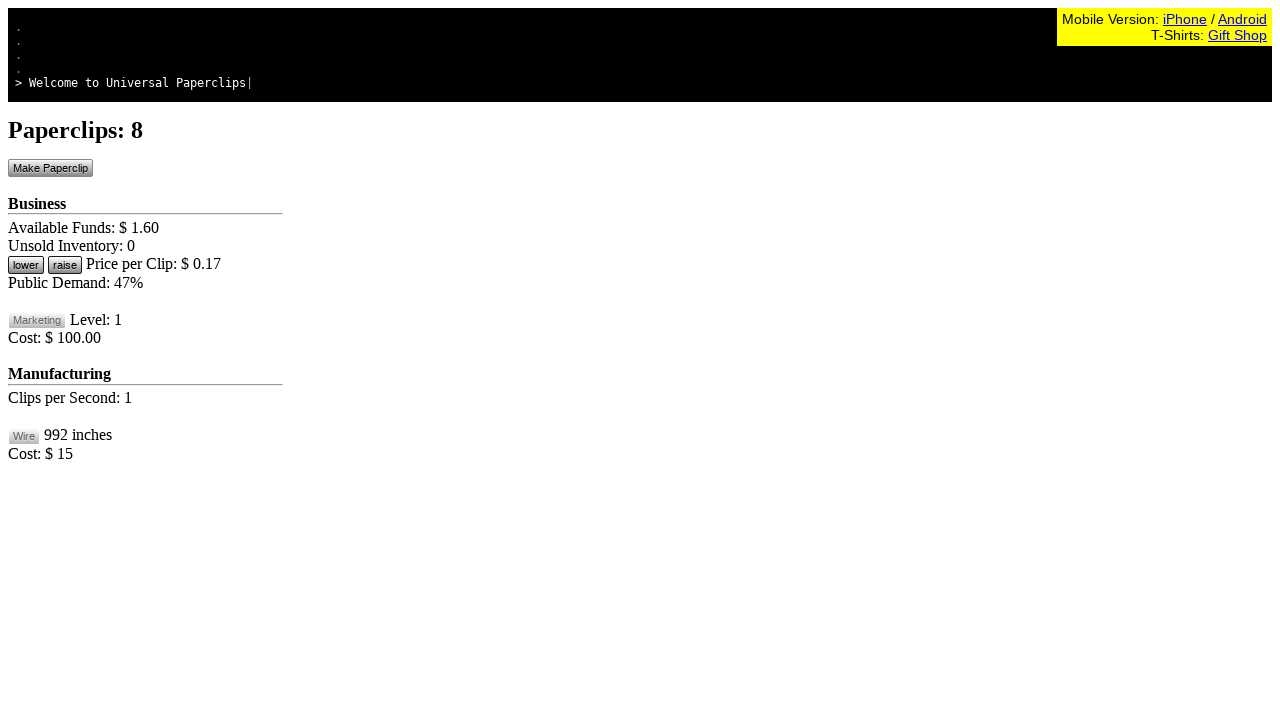

Retrieved available wire from game state
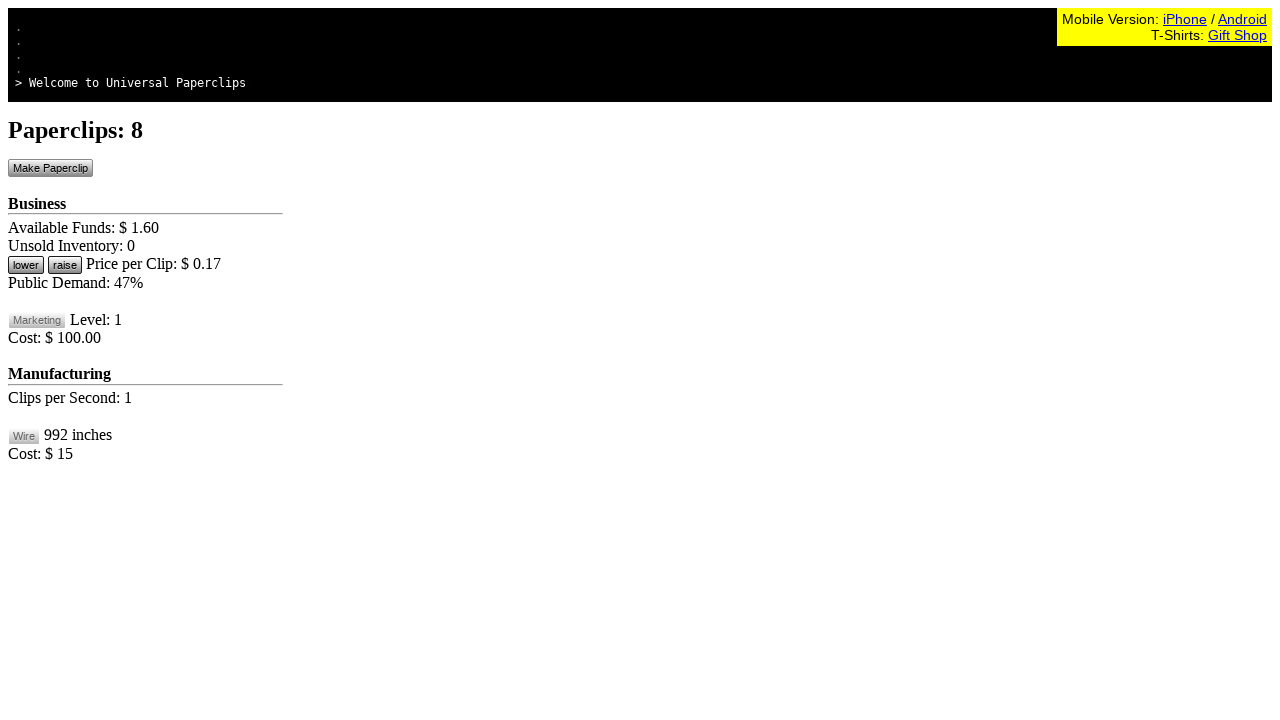

Retrieved current demand level from game state
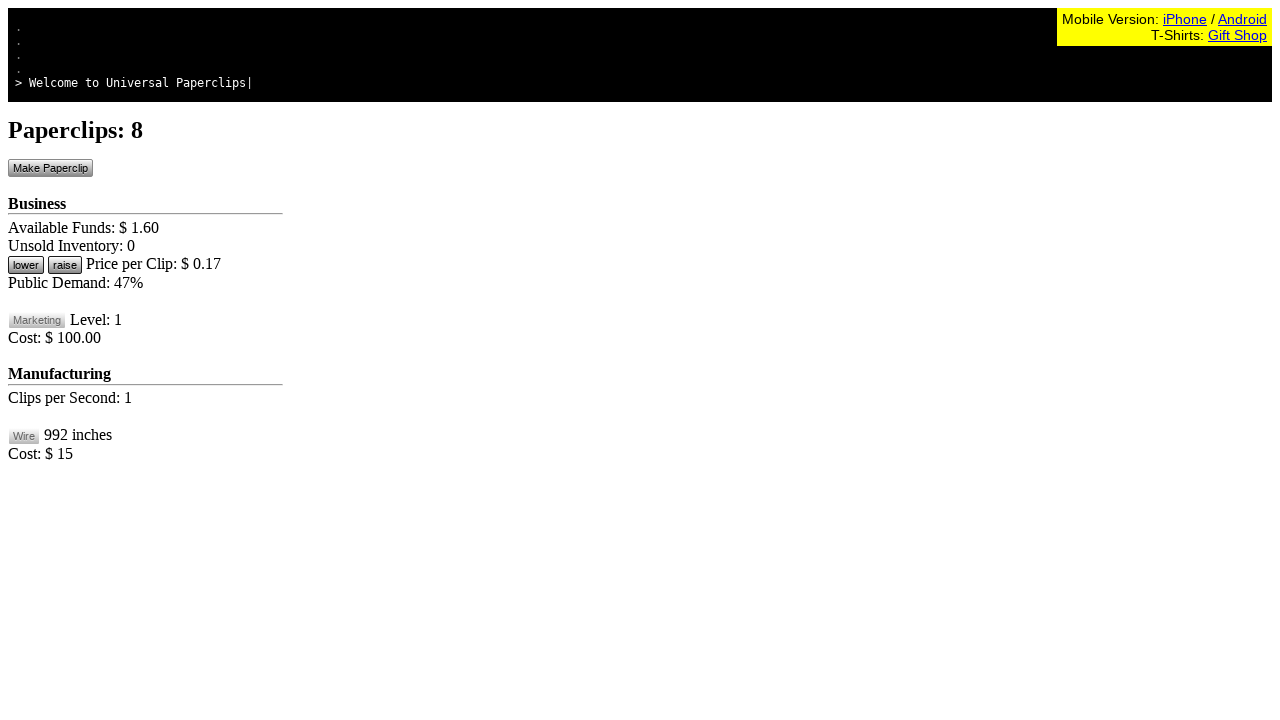

Clicked lower price button to increase demand (demand was below 160) at (26, 265) on #btnLowerPrice
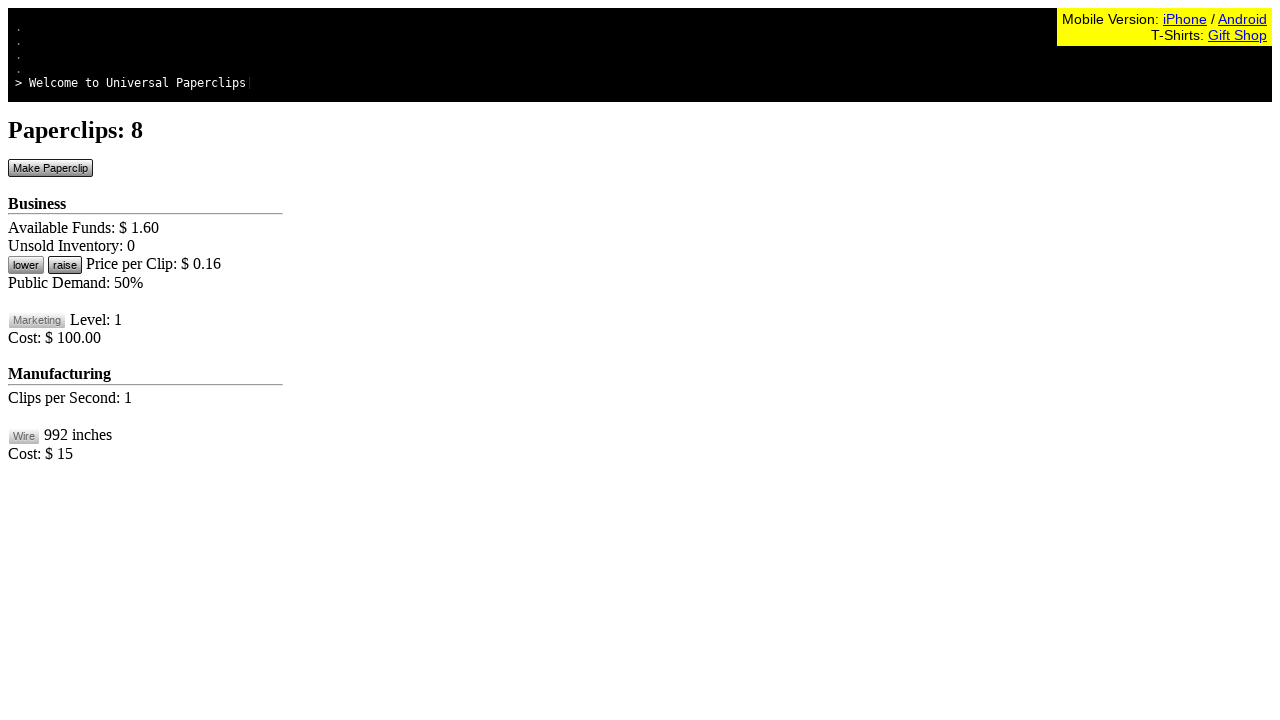

Clicked make paperclip button at (50, 168) on #btnMakePaperclip
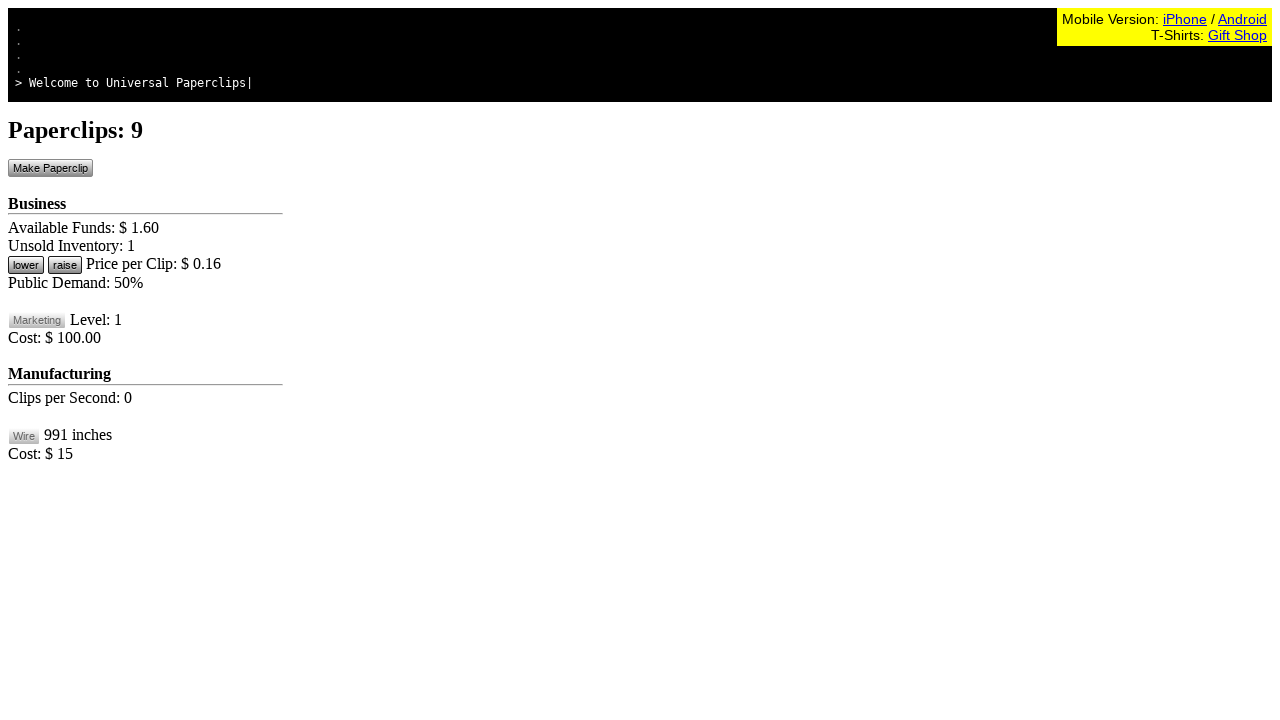

Waited 100ms for game to update
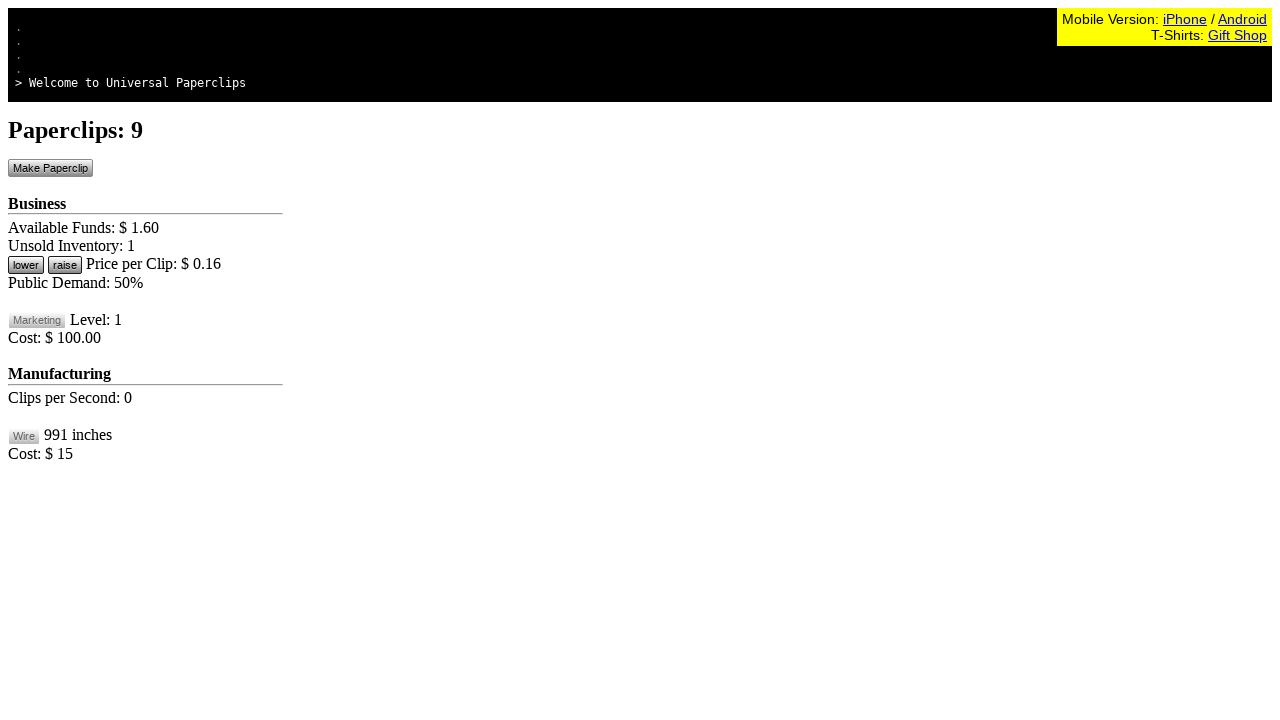

Retrieved available funds from game state
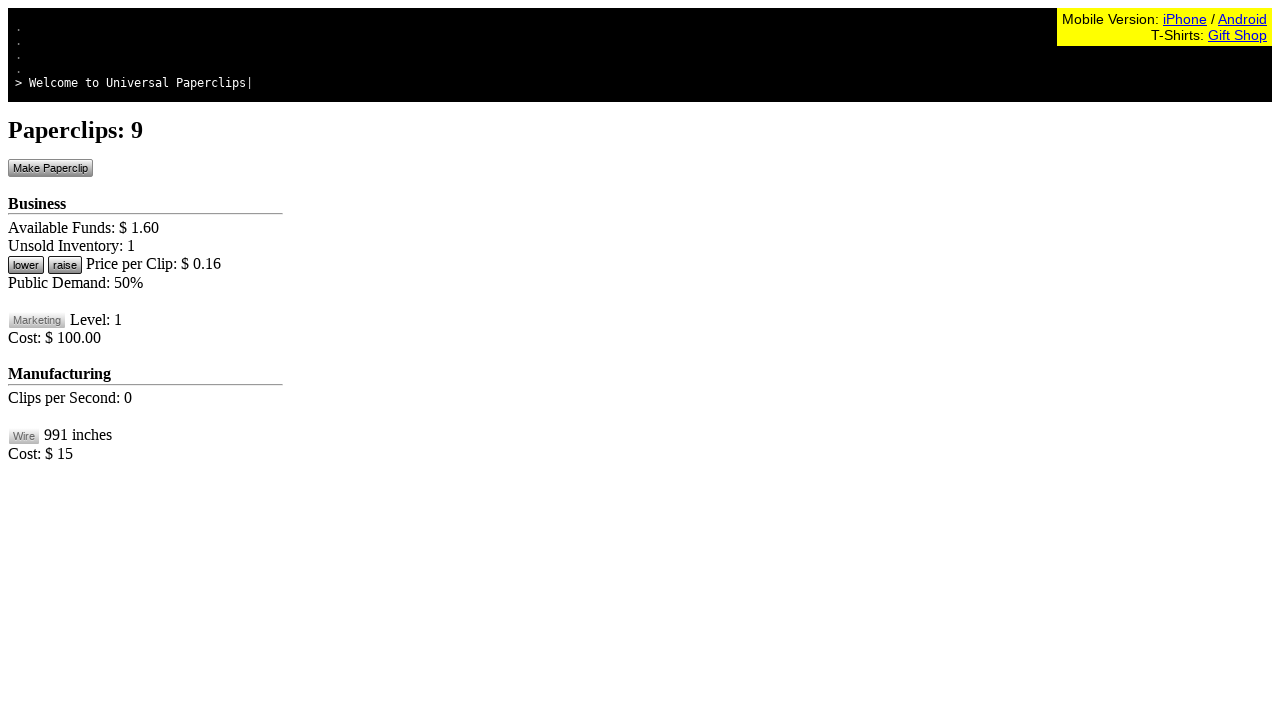

Retrieved paperclip count from game state
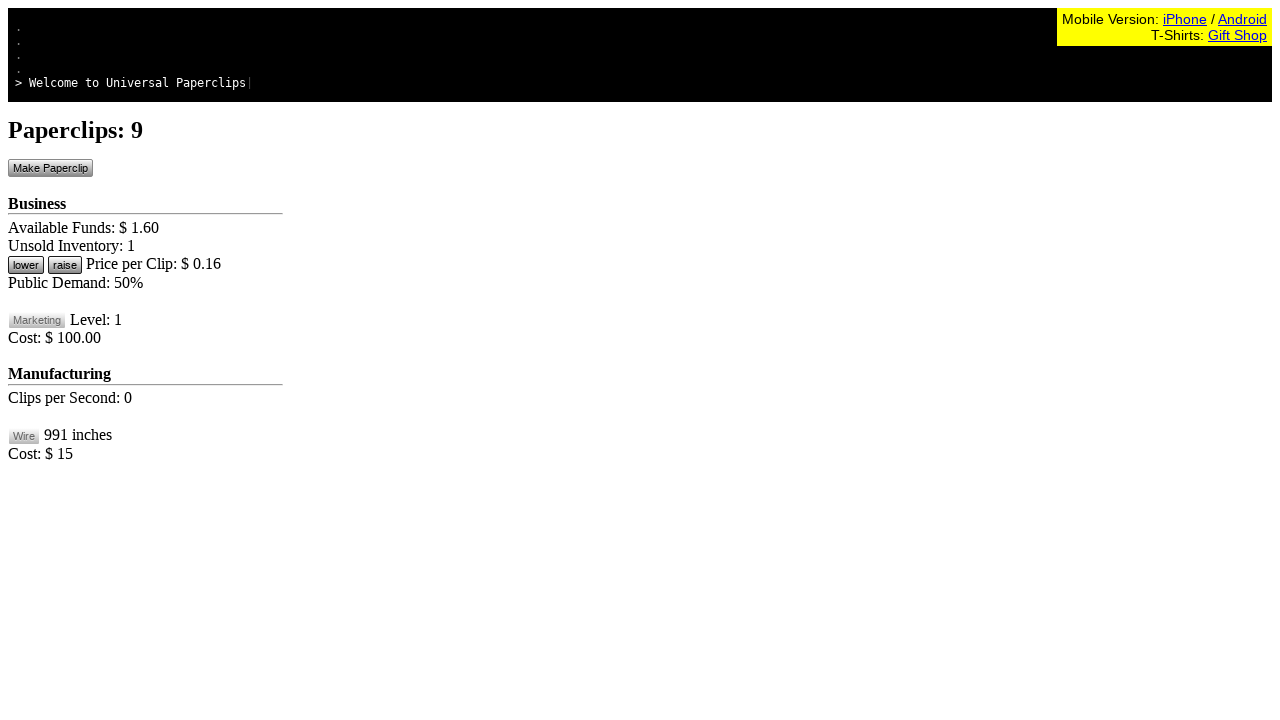

Retrieved available wire from game state
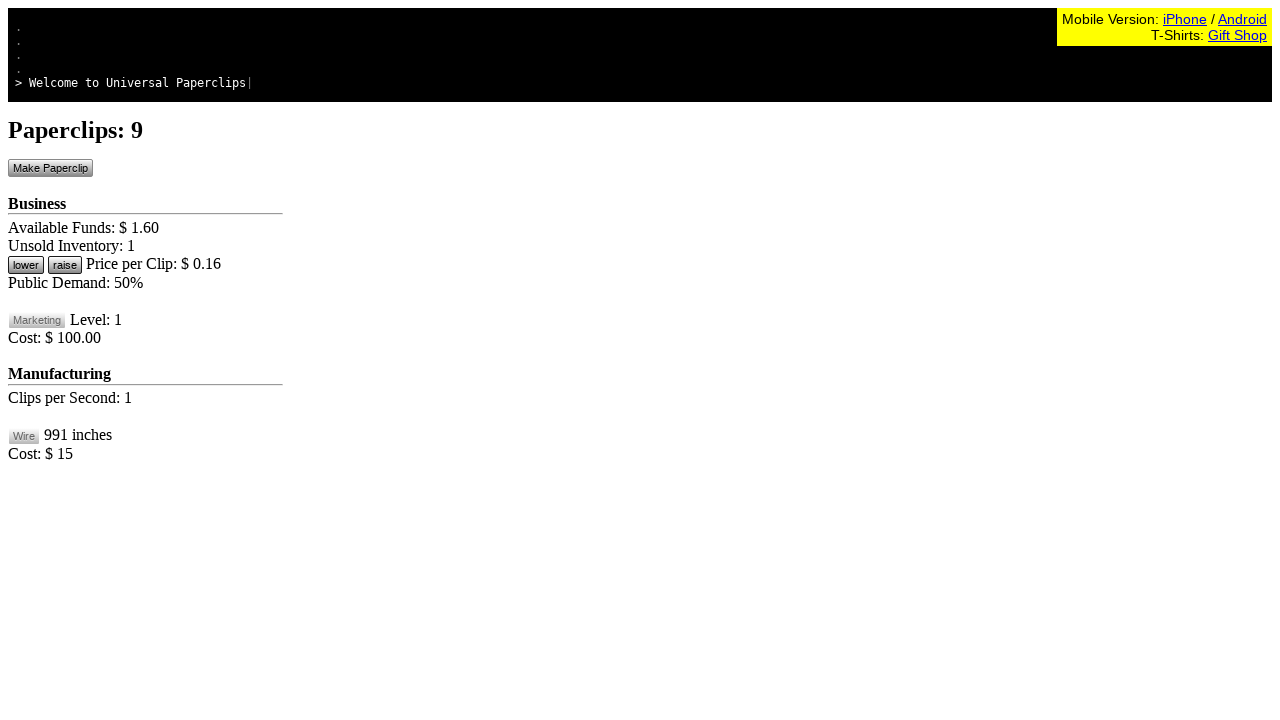

Retrieved current demand level from game state
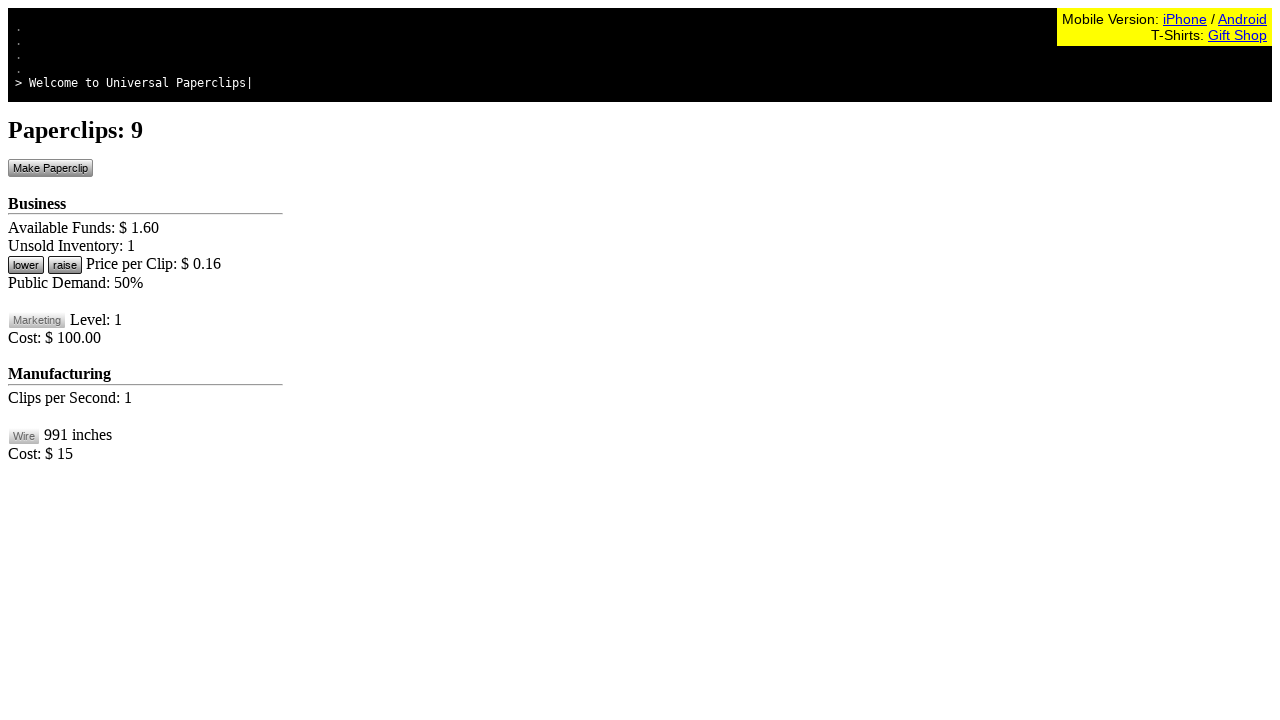

Clicked lower price button to increase demand (demand was below 160) at (26, 265) on #btnLowerPrice
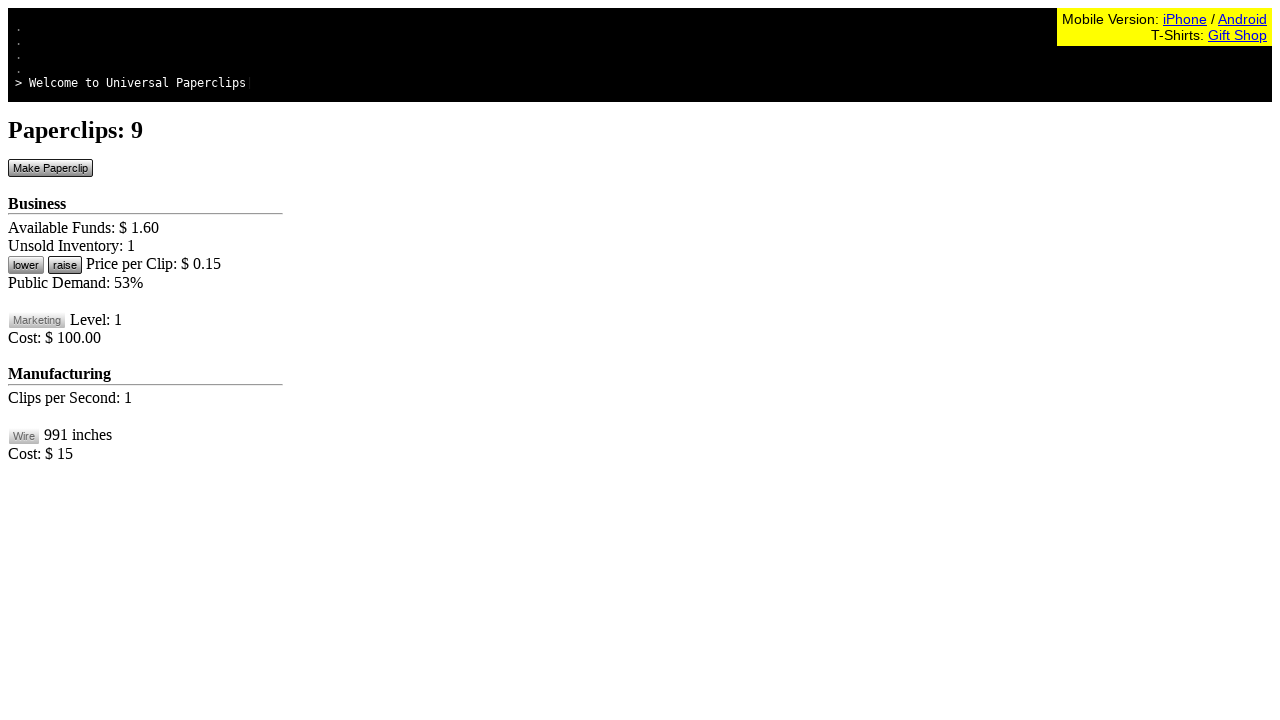

Clicked make paperclip button at (50, 168) on #btnMakePaperclip
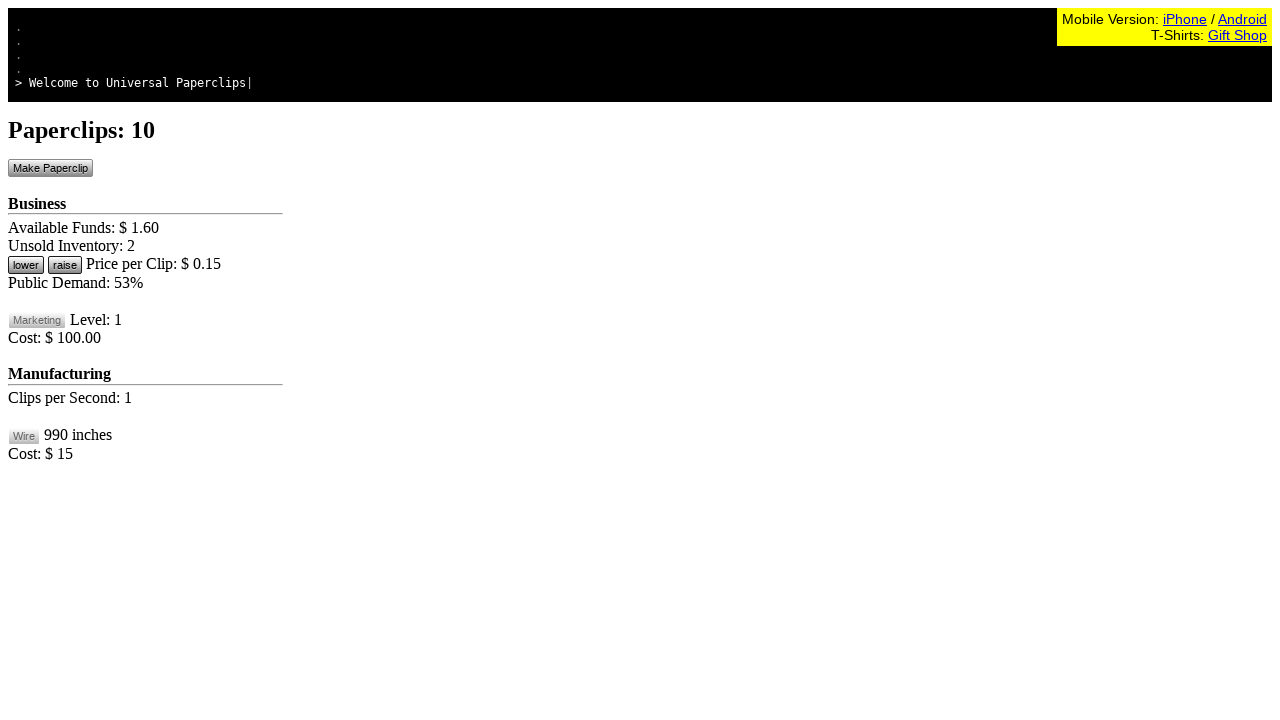

Waited 100ms for game to update
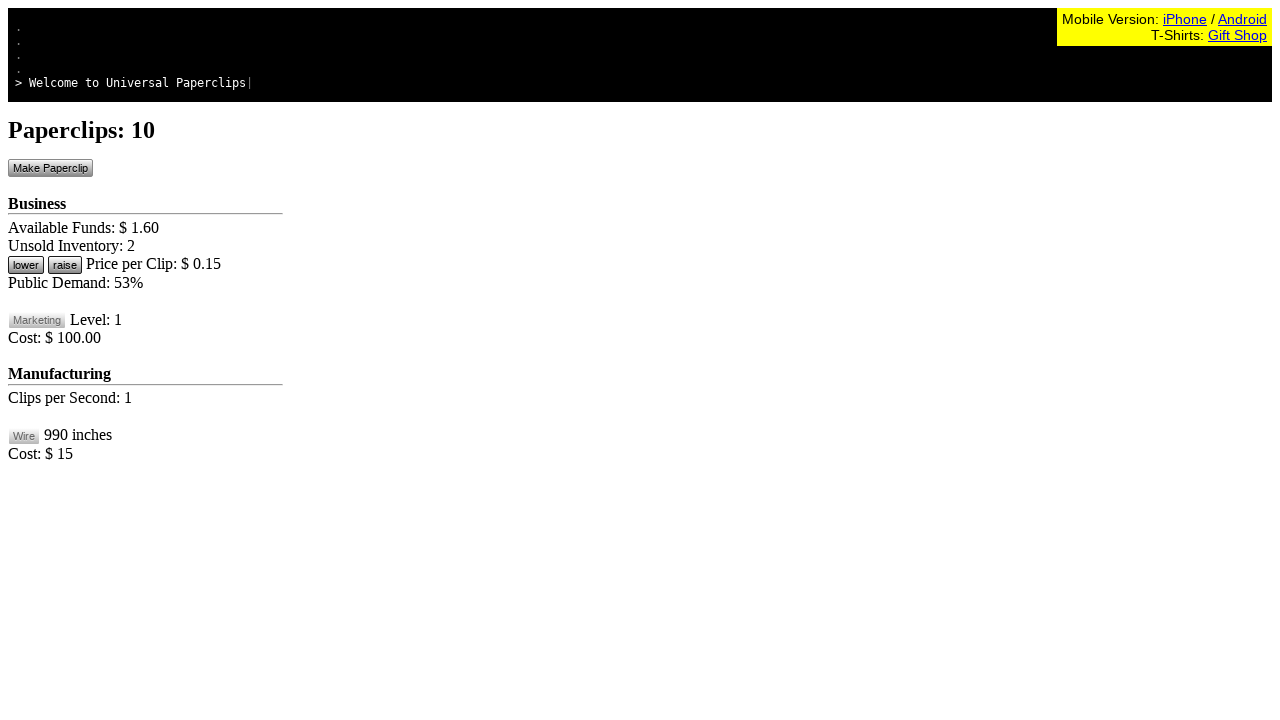

Retrieved available funds from game state
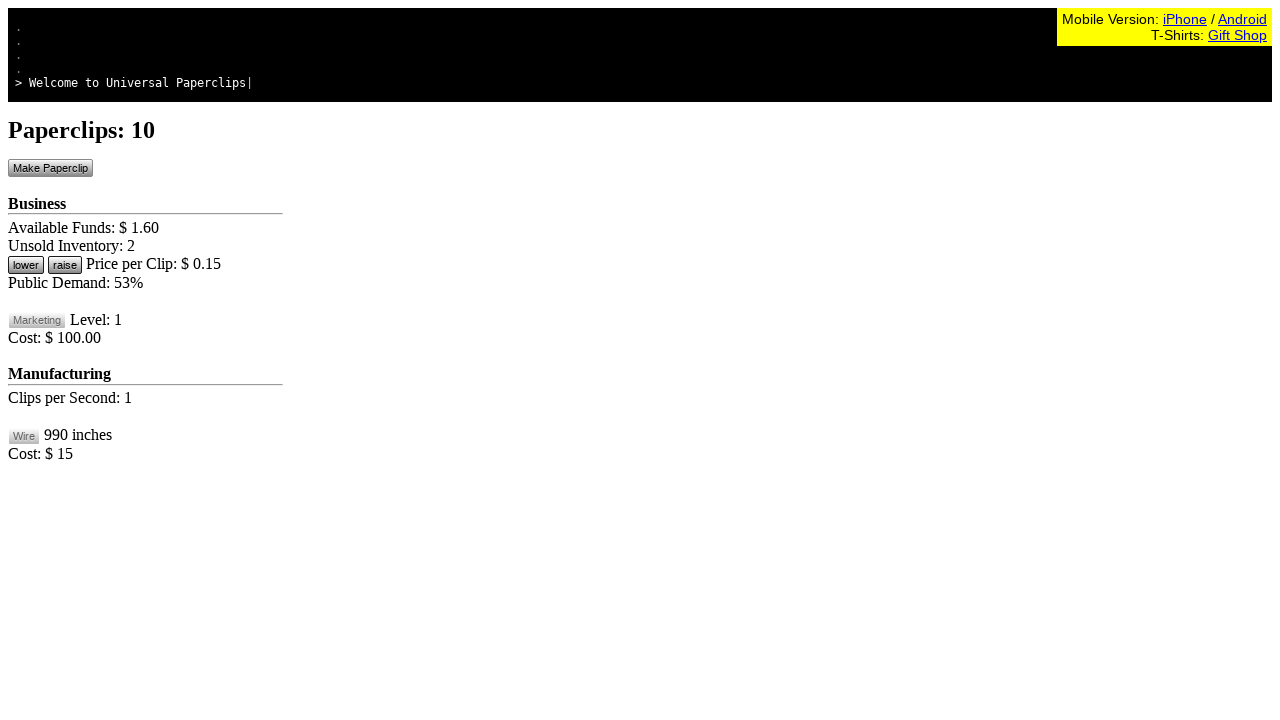

Retrieved paperclip count from game state
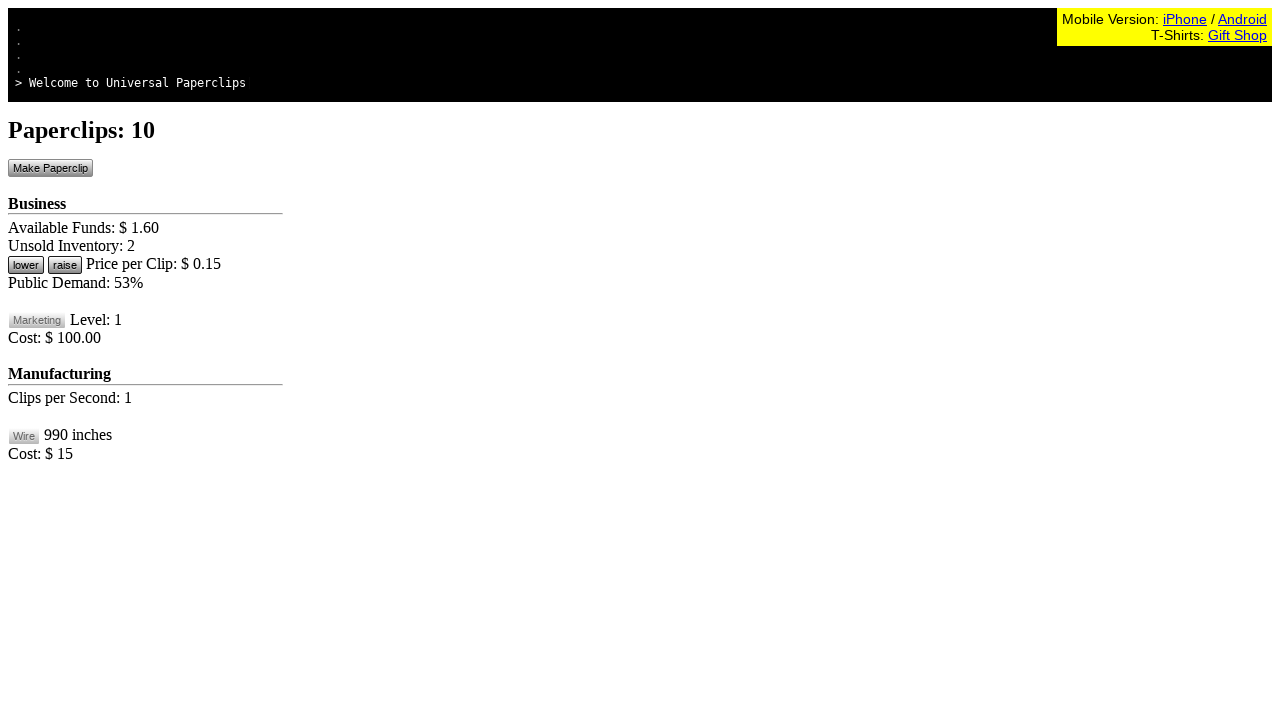

Retrieved available wire from game state
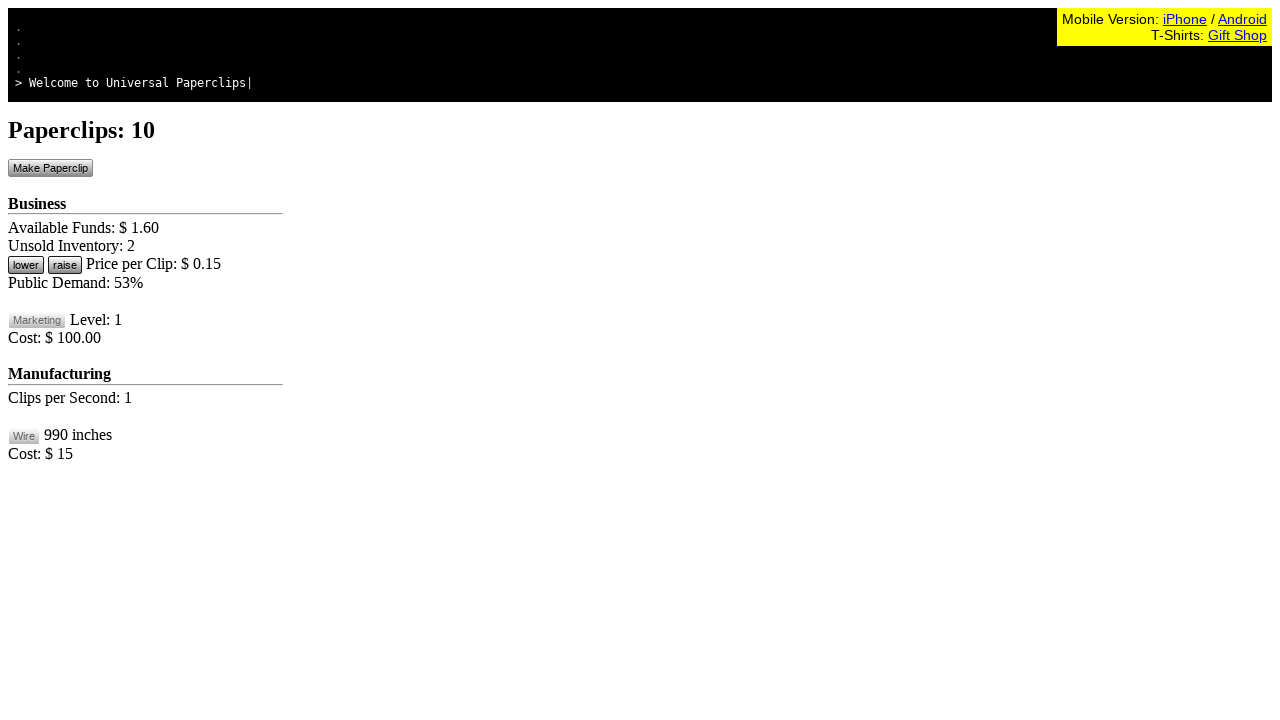

Retrieved current demand level from game state
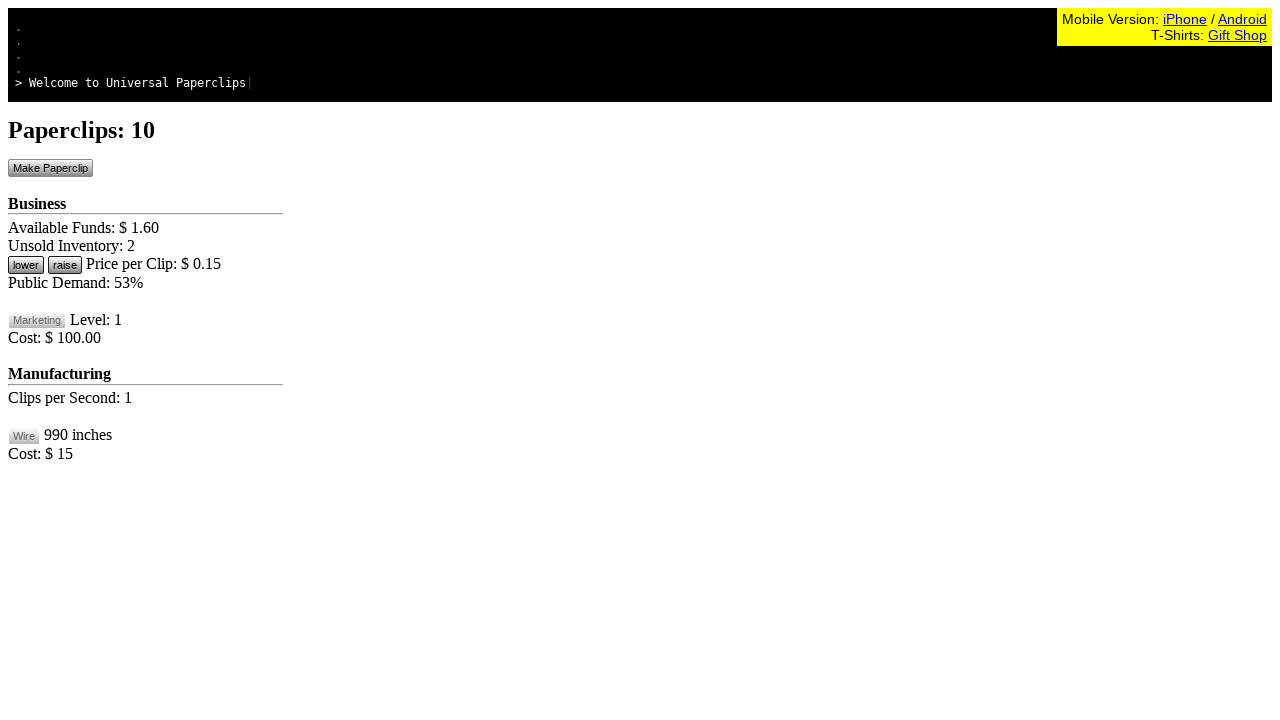

Clicked lower price button to increase demand (demand was below 160) at (26, 265) on #btnLowerPrice
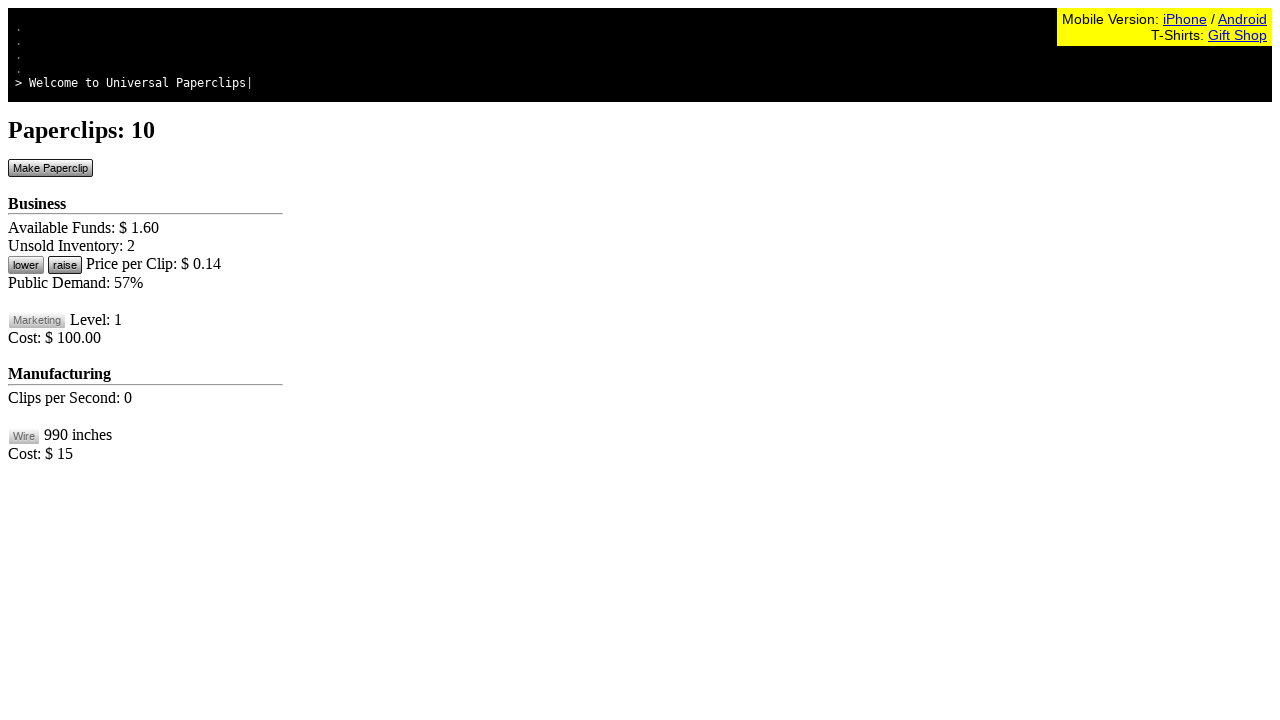

Clicked make paperclip button at (50, 168) on #btnMakePaperclip
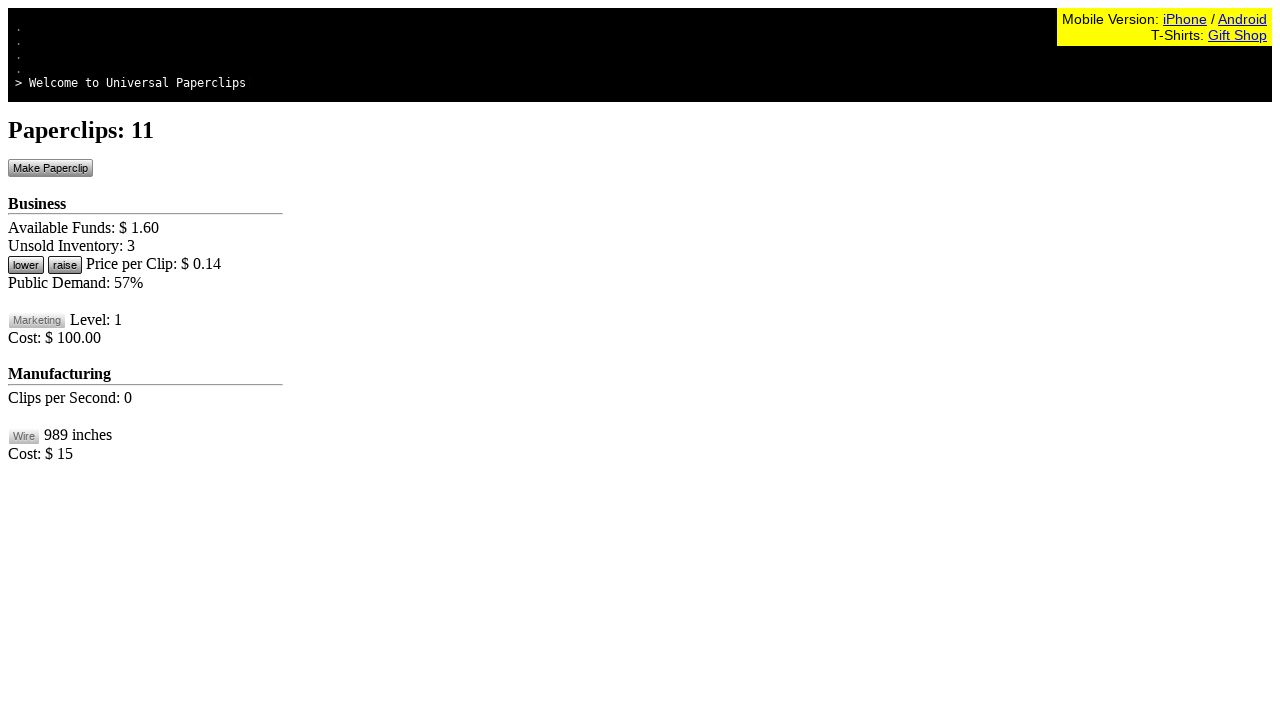

Waited 100ms for game to update
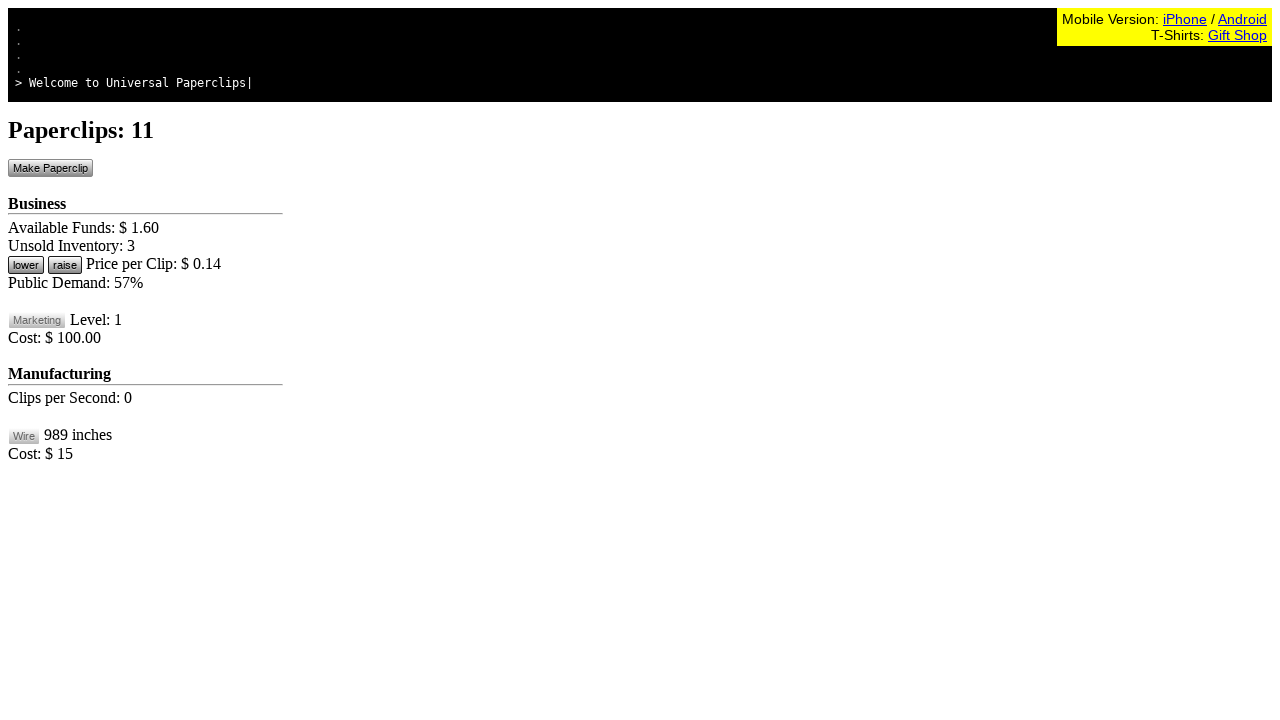

Retrieved available funds from game state
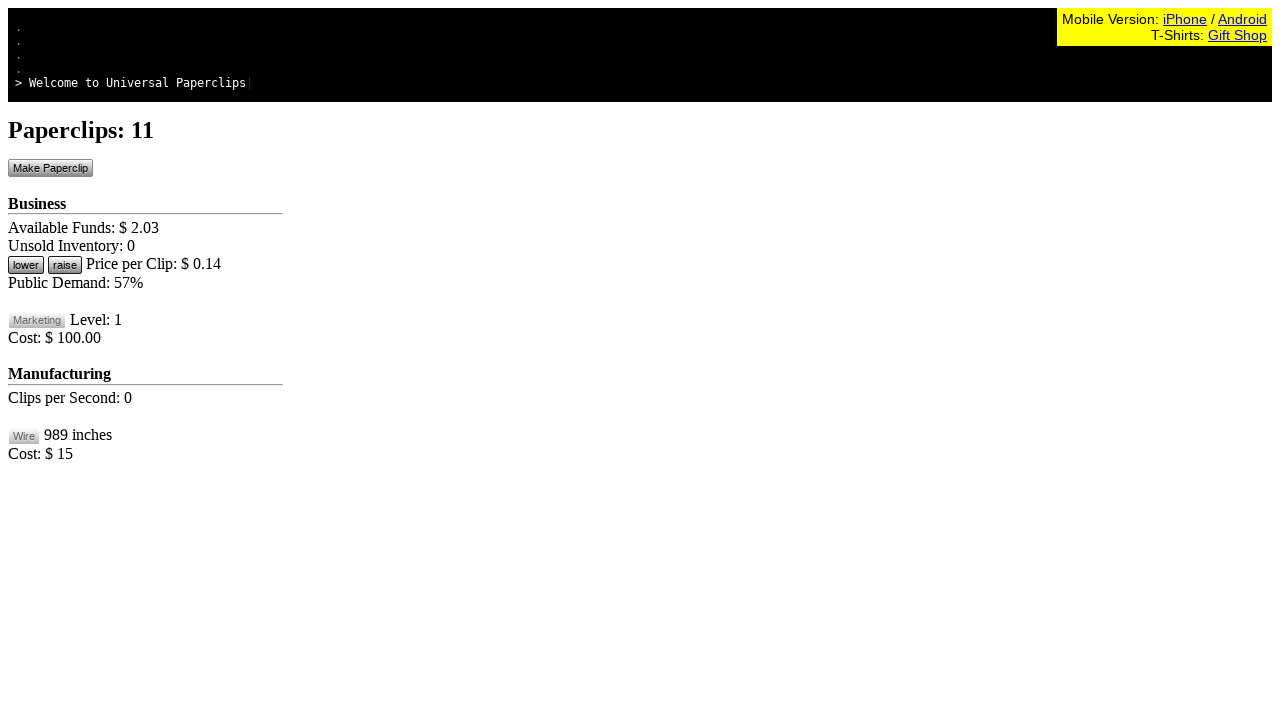

Retrieved paperclip count from game state
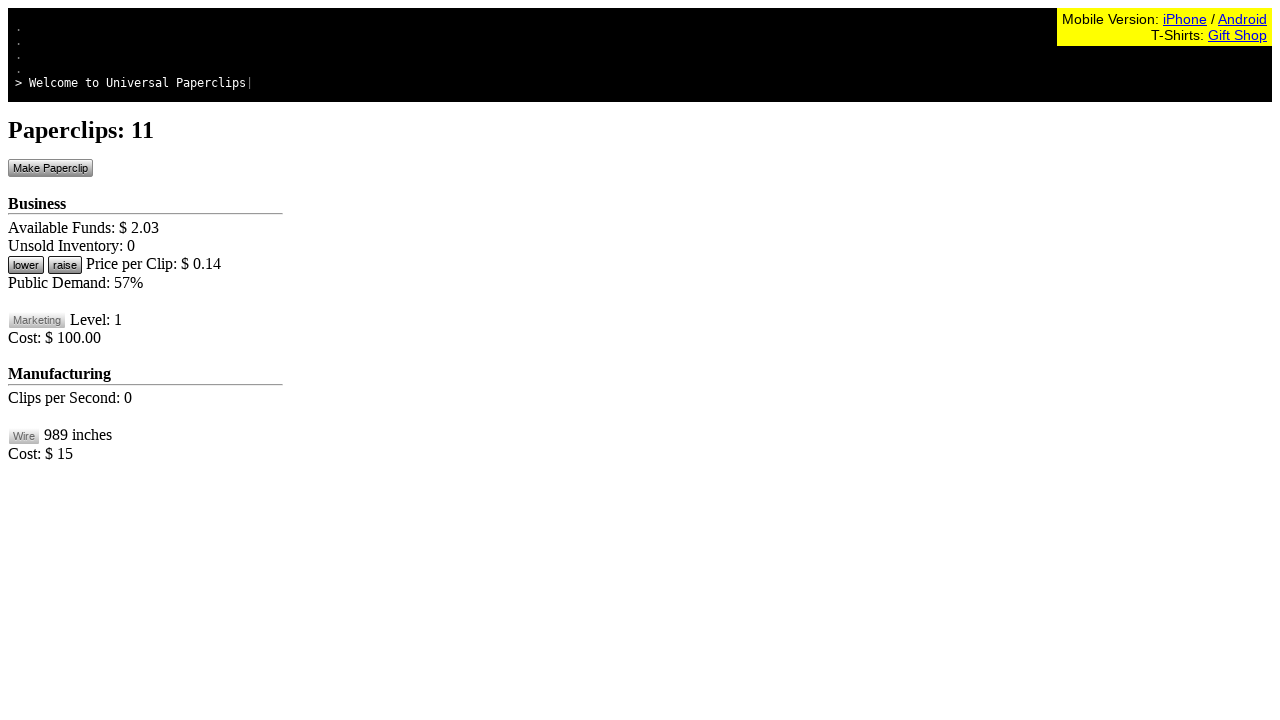

Retrieved available wire from game state
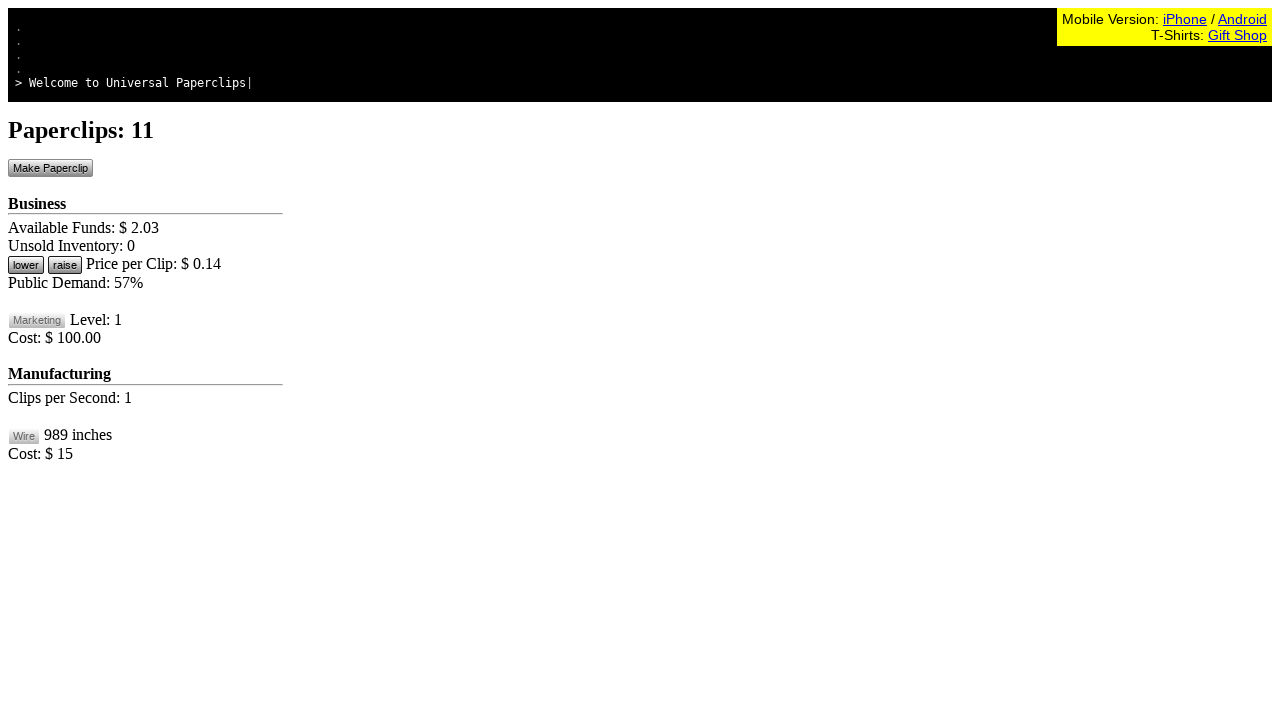

Retrieved current demand level from game state
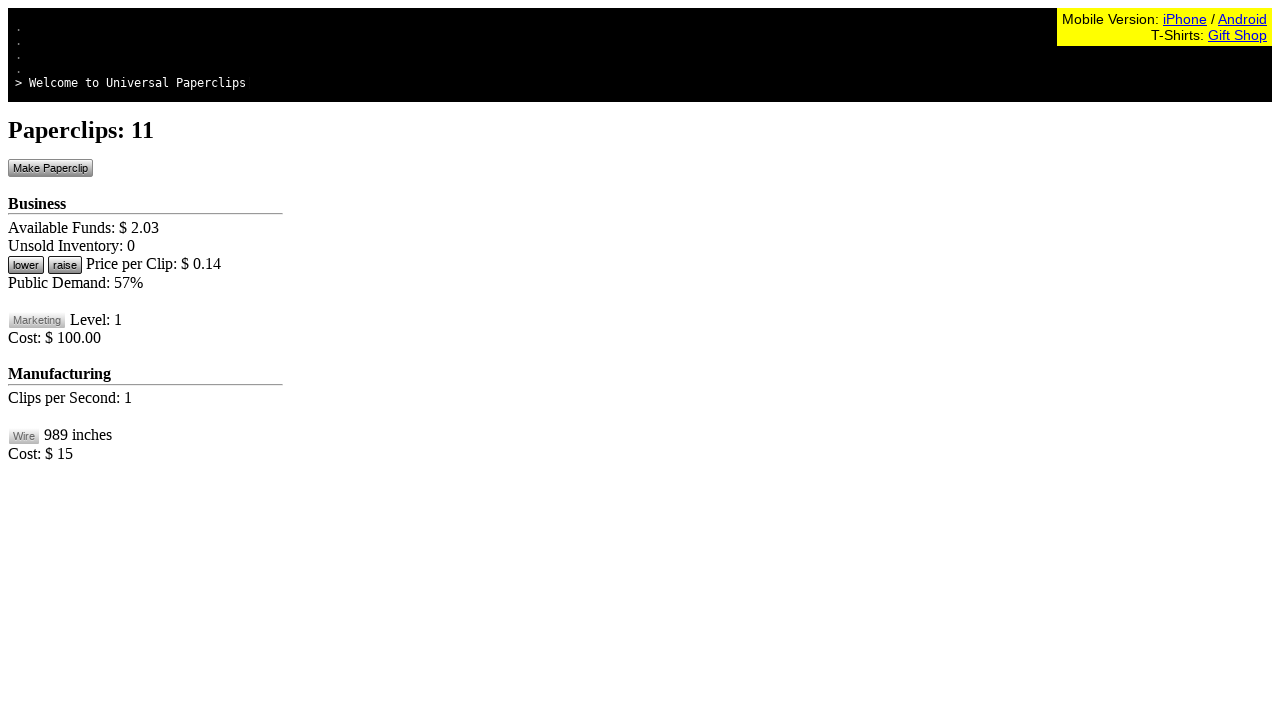

Clicked lower price button to increase demand (demand was below 160) at (26, 265) on #btnLowerPrice
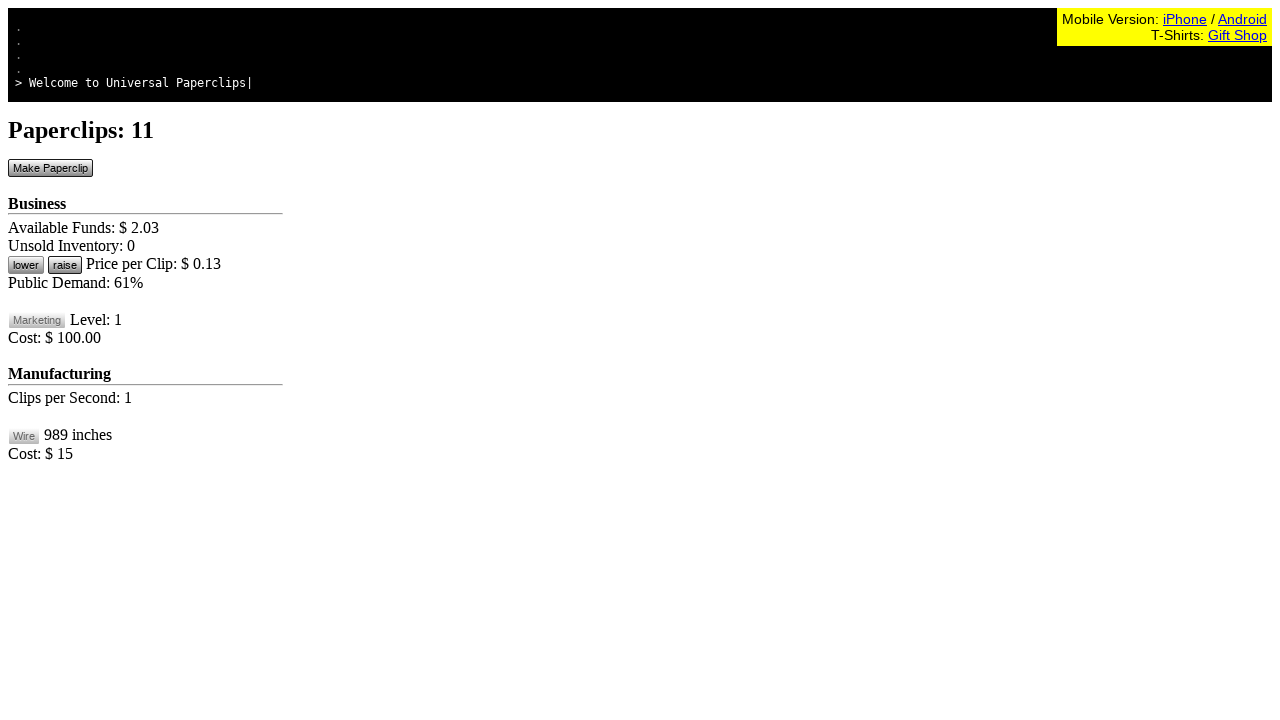

Clicked make paperclip button at (50, 168) on #btnMakePaperclip
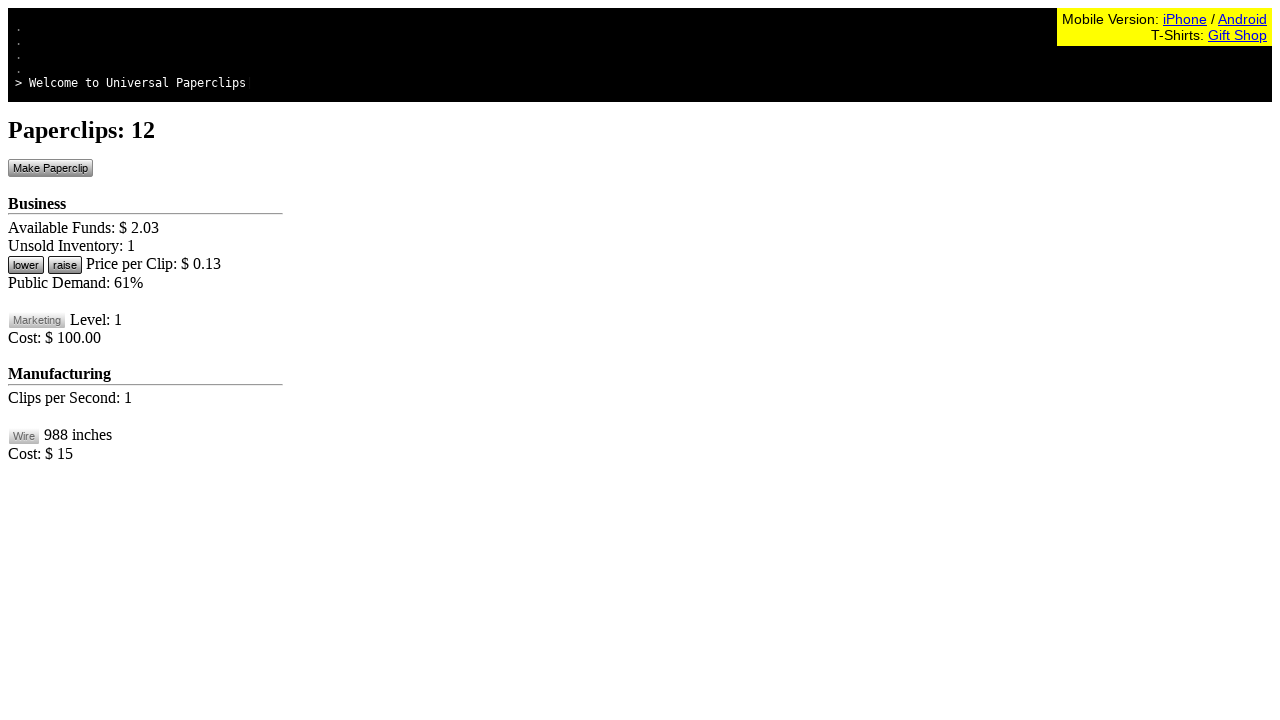

Waited 100ms for game to update
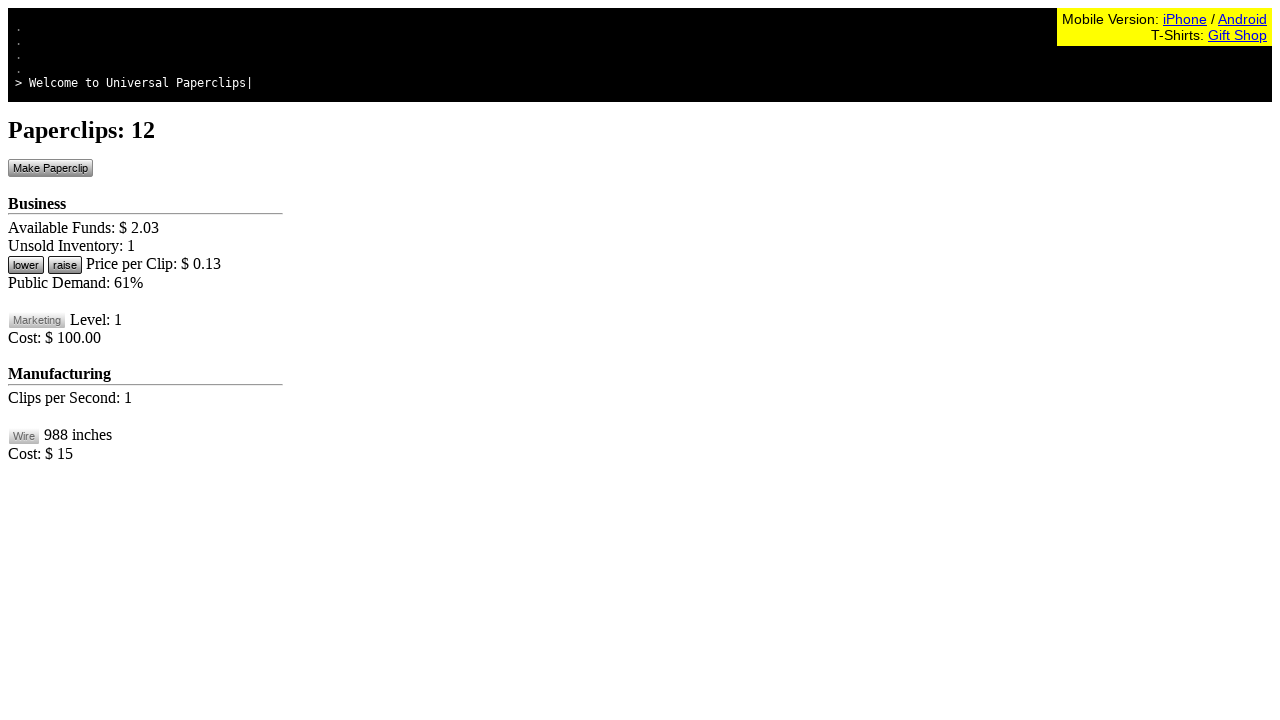

Retrieved available funds from game state
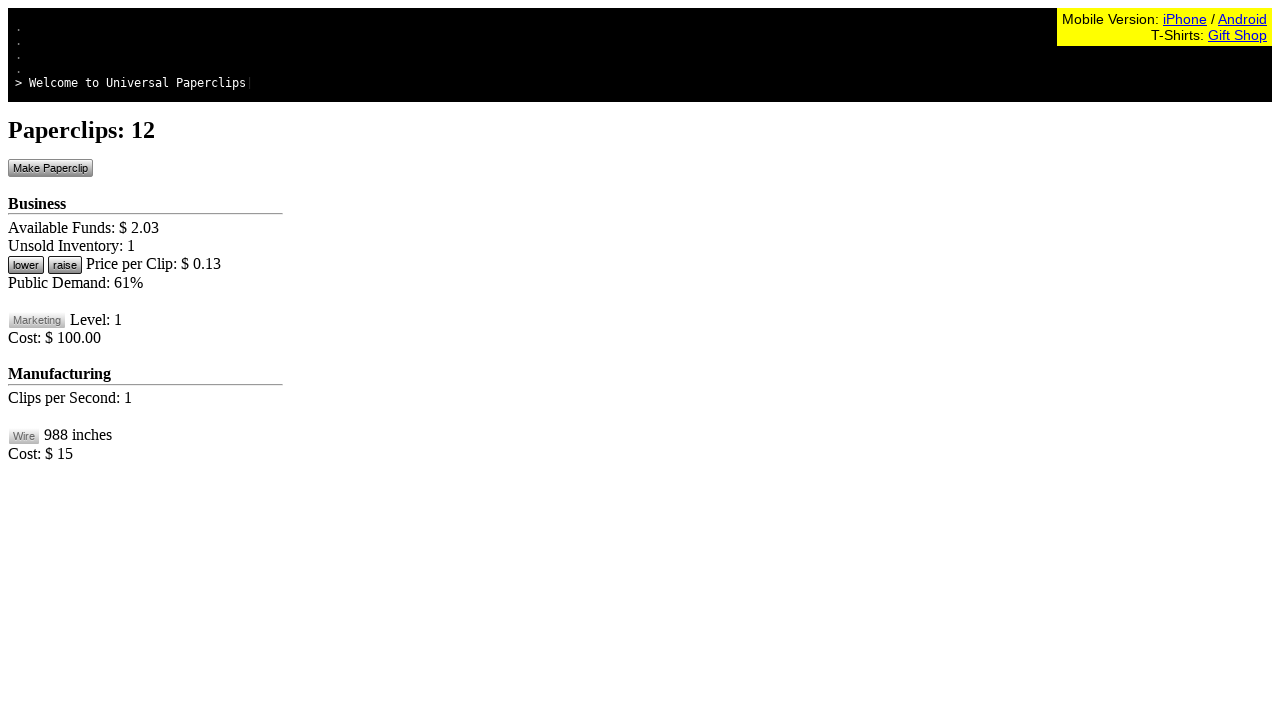

Retrieved paperclip count from game state
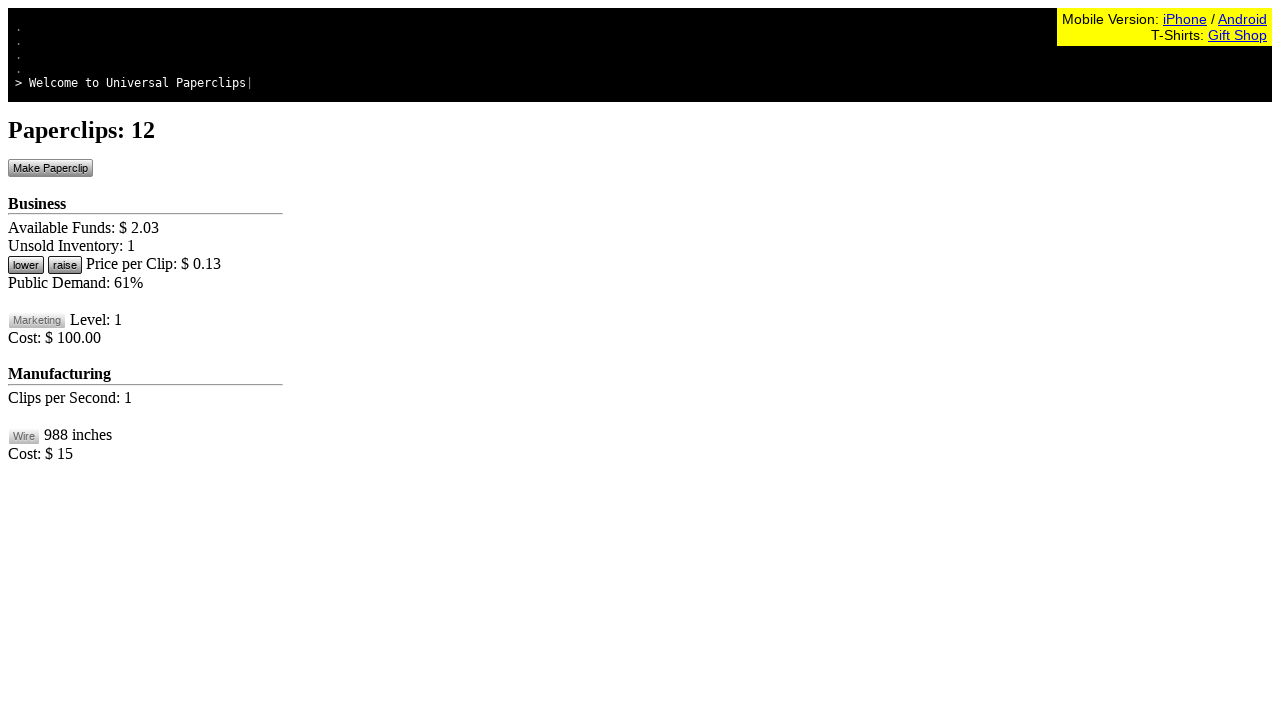

Retrieved available wire from game state
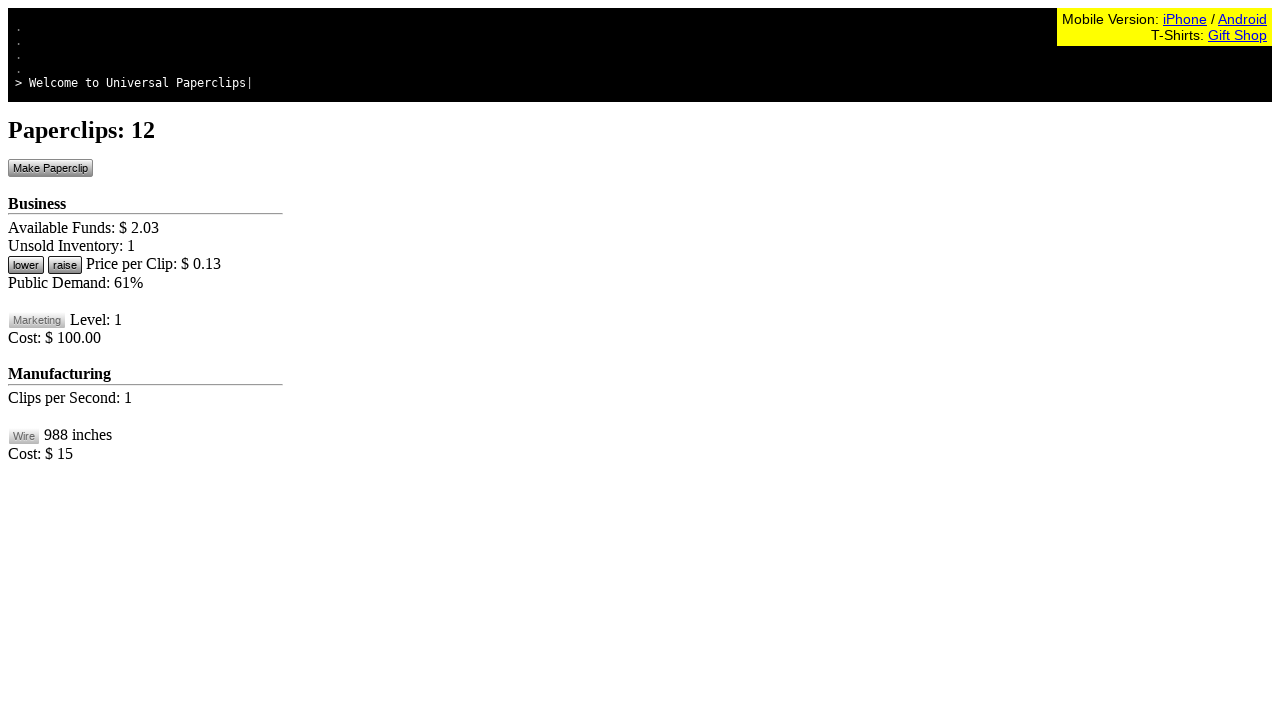

Retrieved current demand level from game state
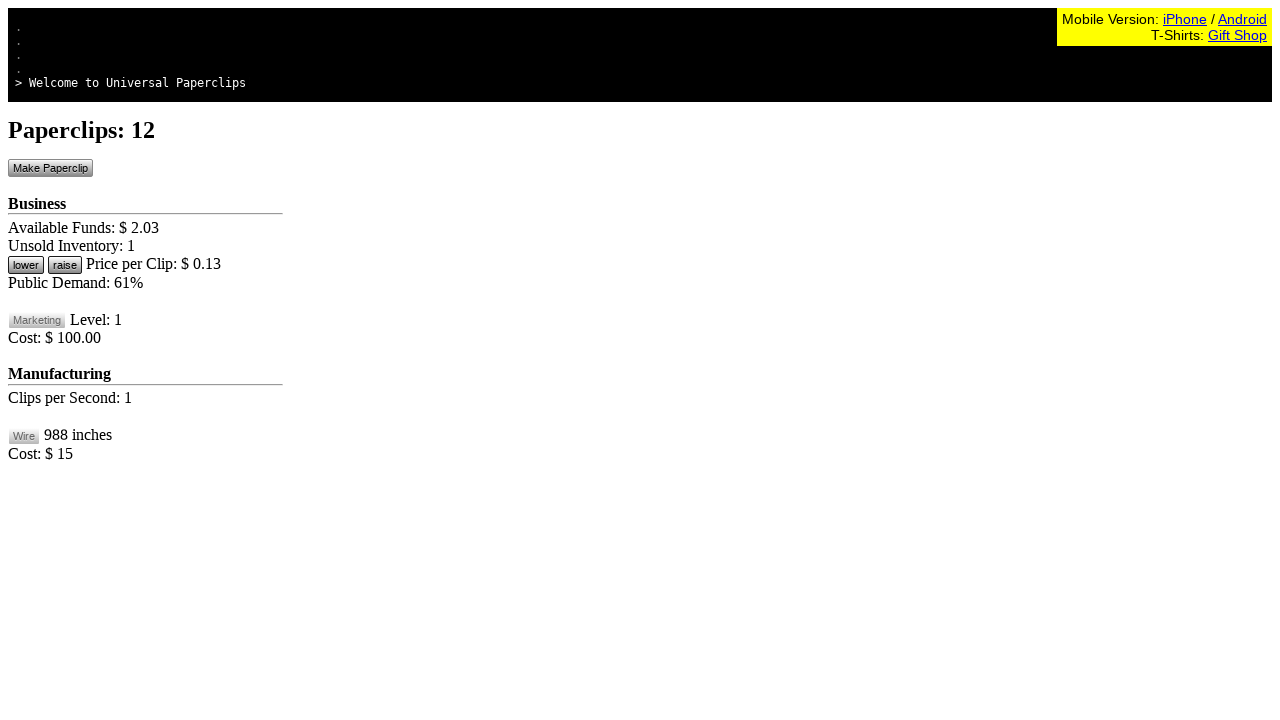

Clicked lower price button to increase demand (demand was below 160) at (26, 265) on #btnLowerPrice
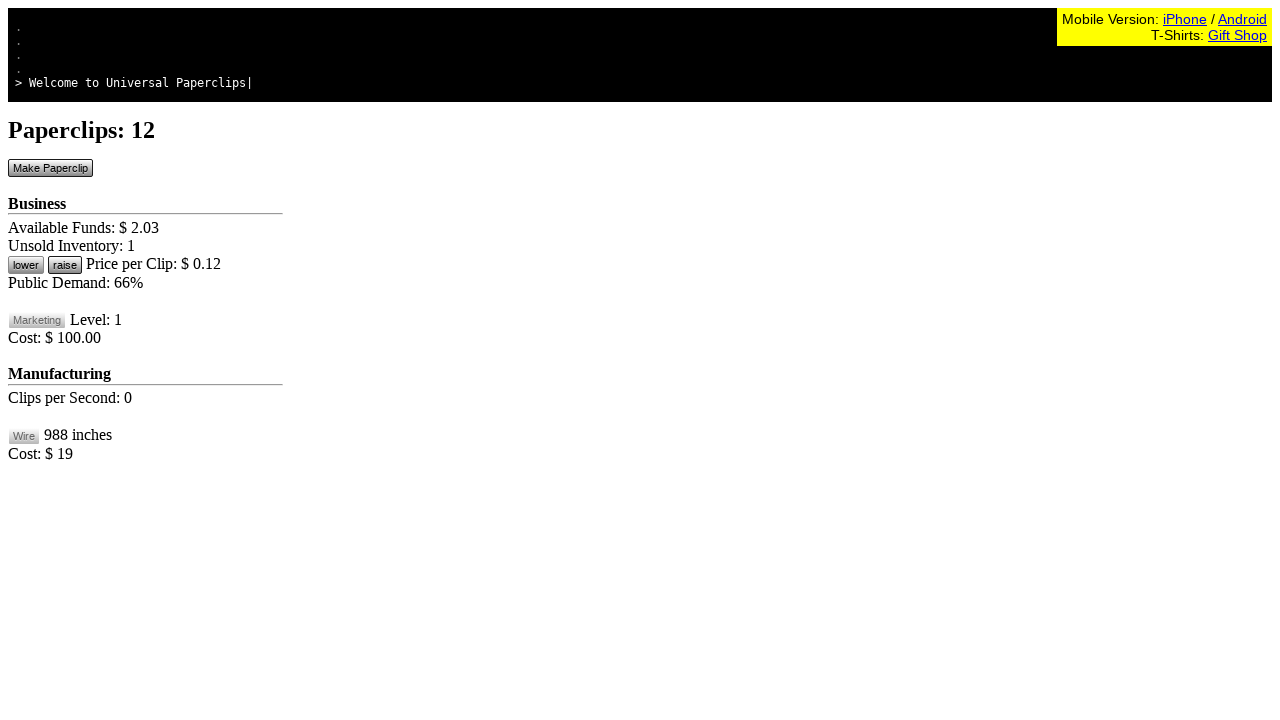

Clicked make paperclip button at (50, 168) on #btnMakePaperclip
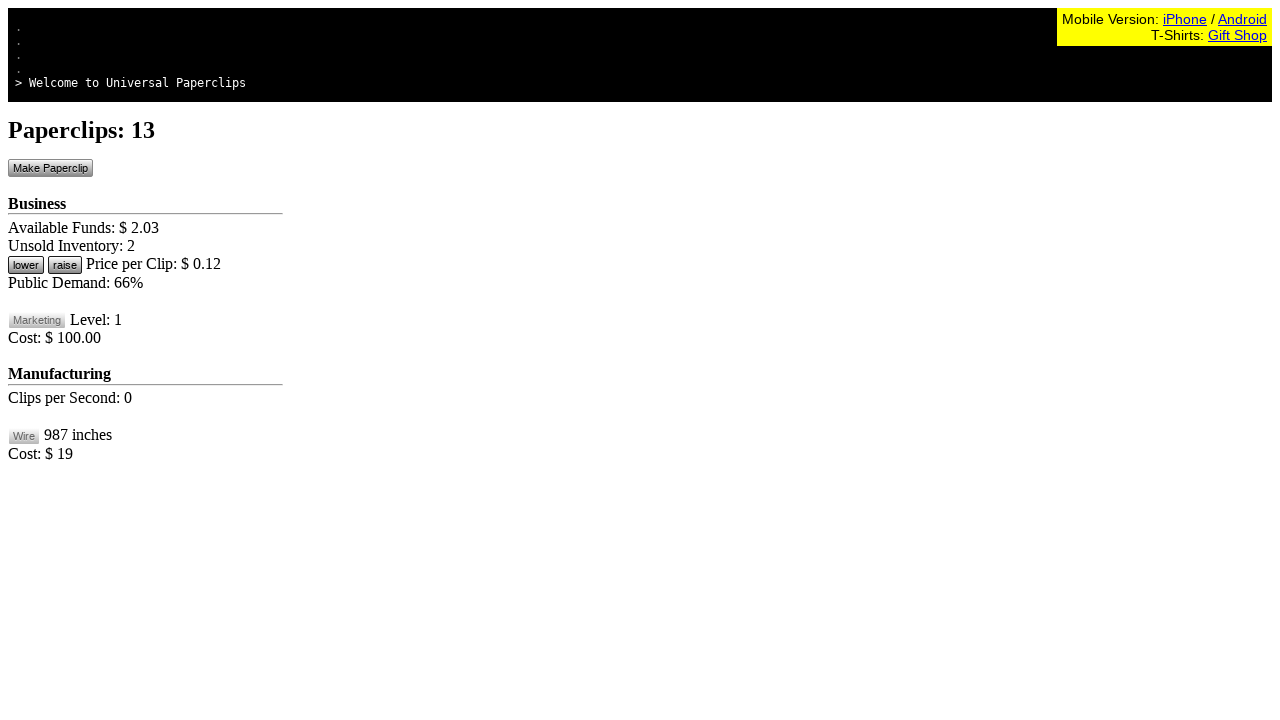

Waited 100ms for game to update
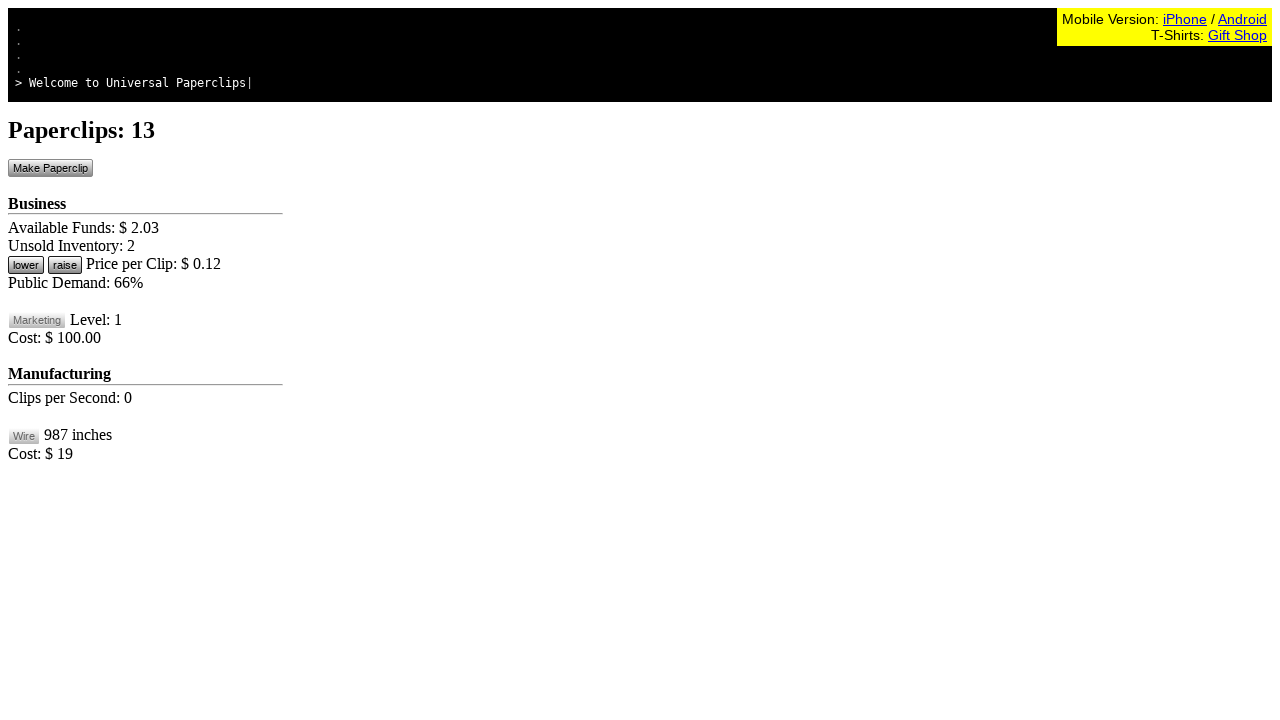

Retrieved available funds from game state
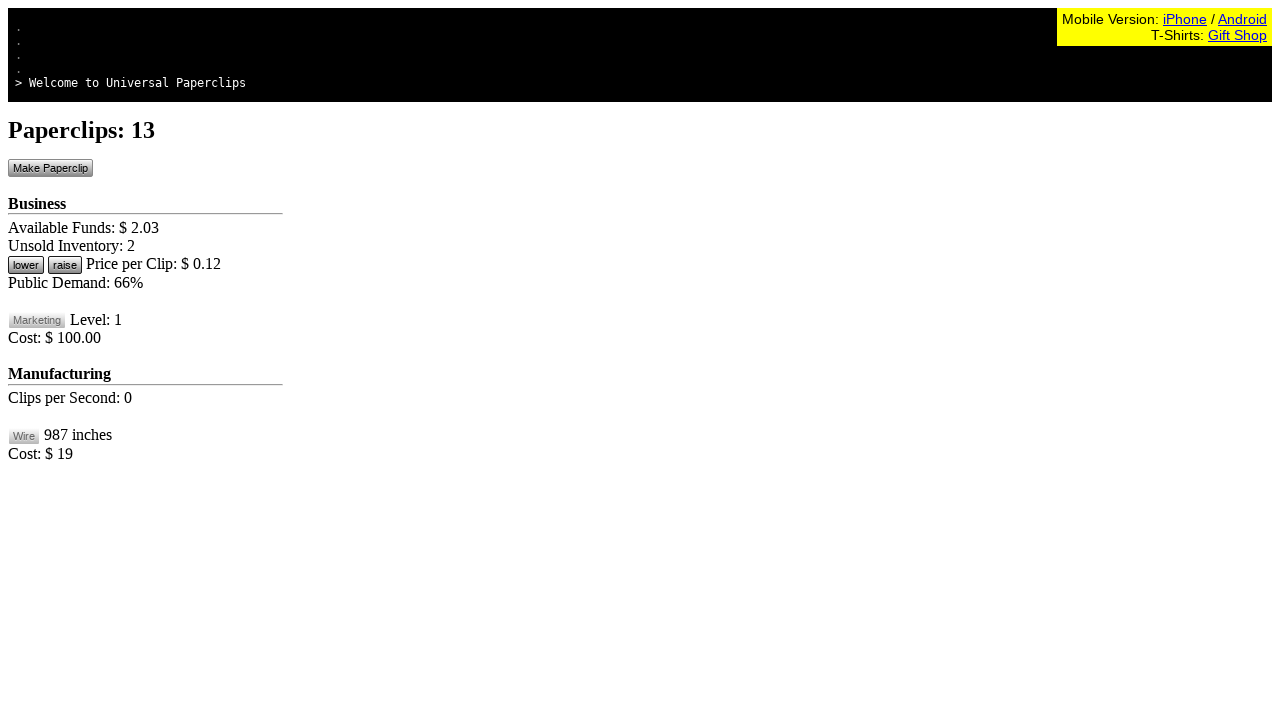

Retrieved paperclip count from game state
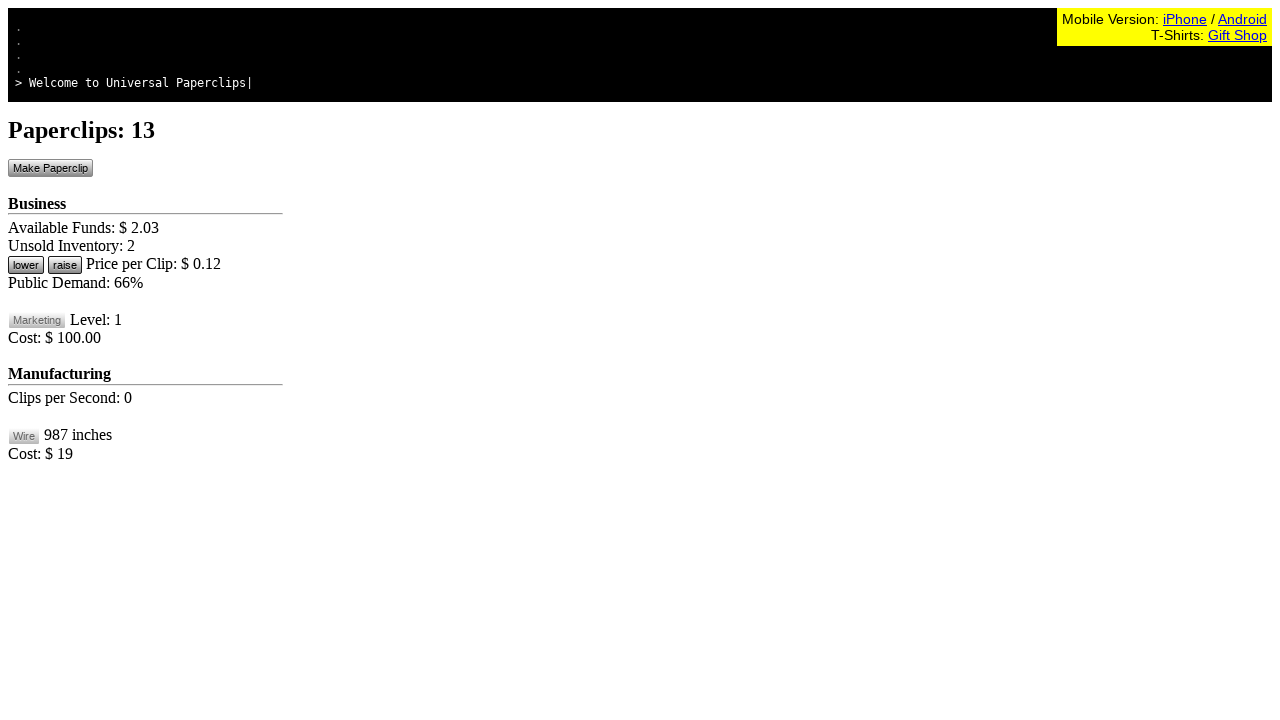

Retrieved available wire from game state
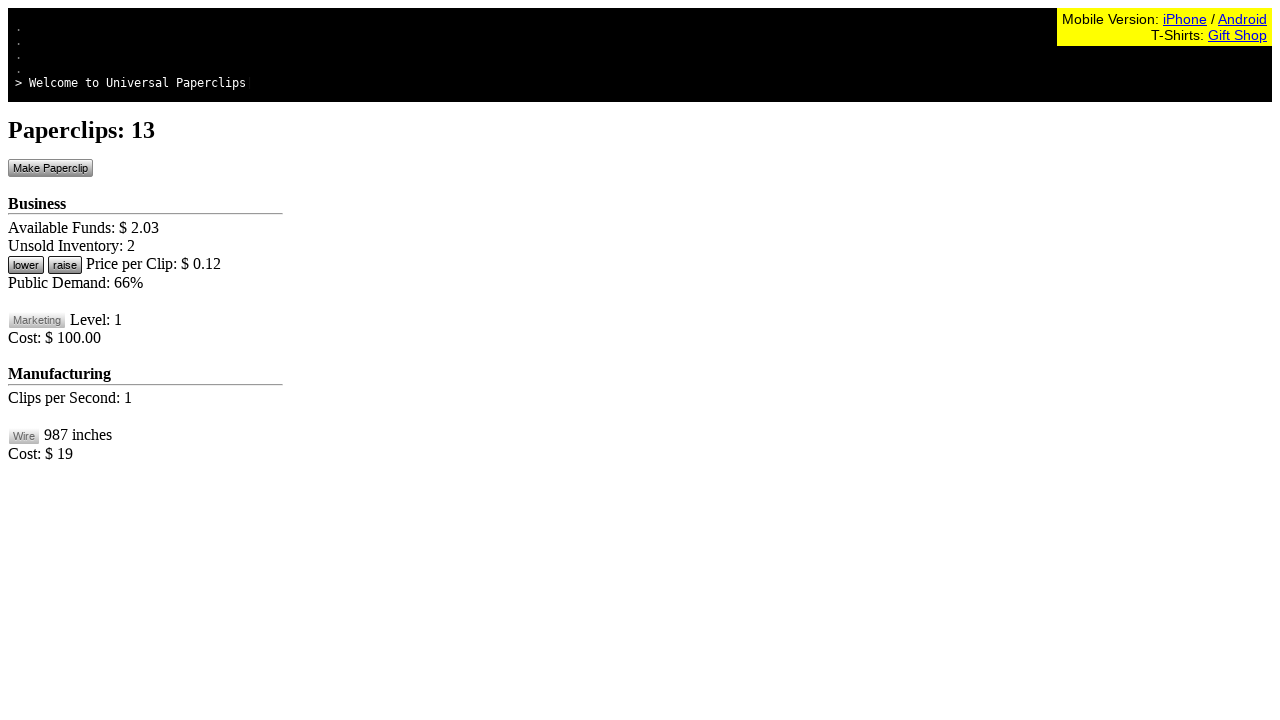

Retrieved current demand level from game state
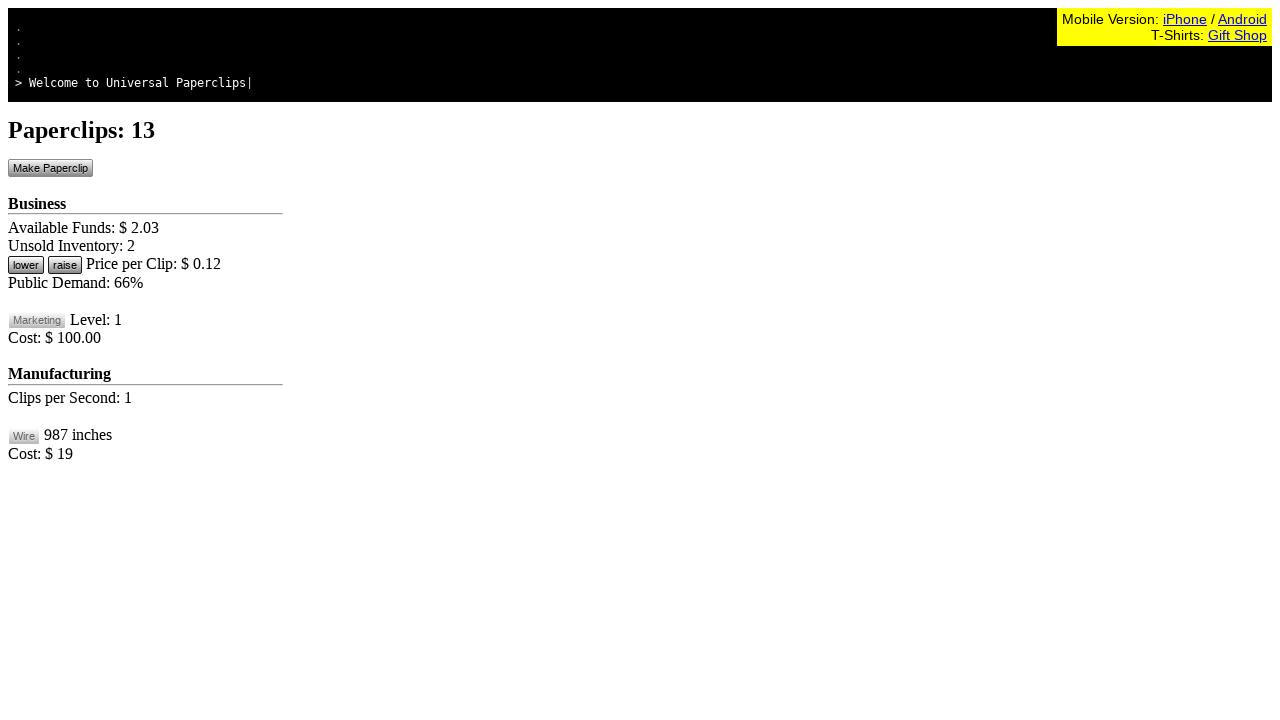

Clicked lower price button to increase demand (demand was below 160) at (26, 265) on #btnLowerPrice
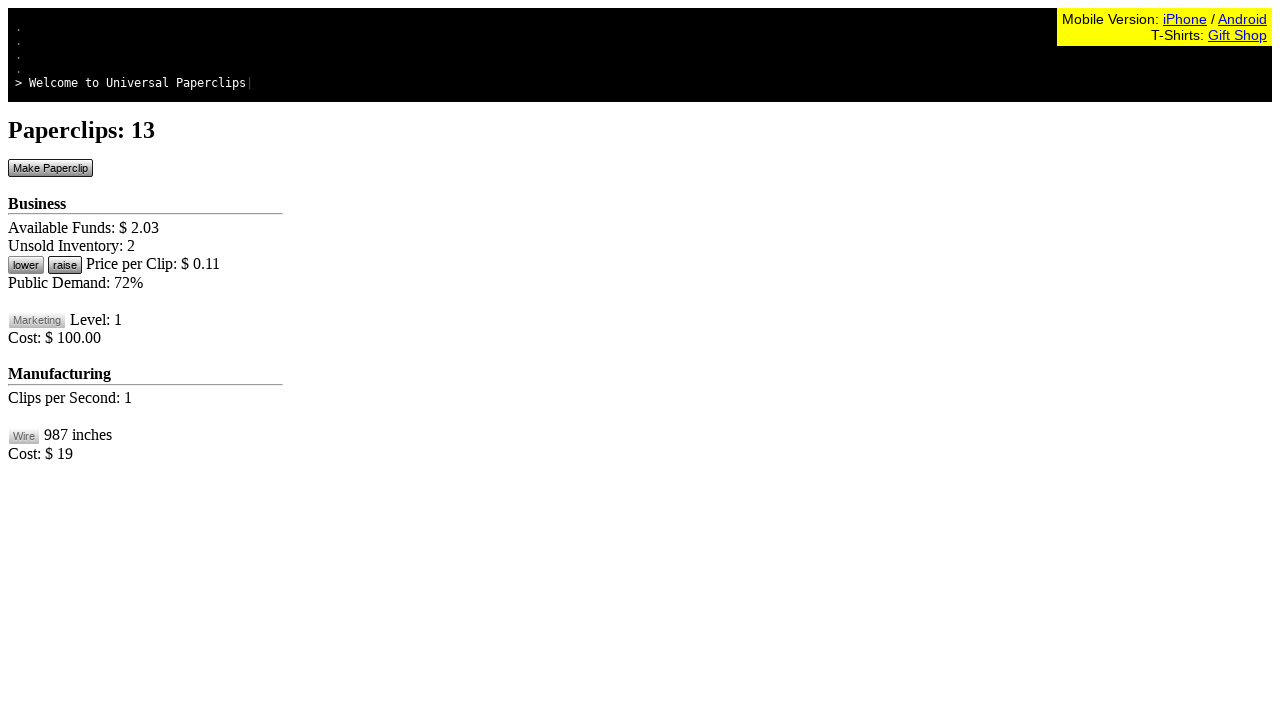

Clicked make paperclip button at (50, 168) on #btnMakePaperclip
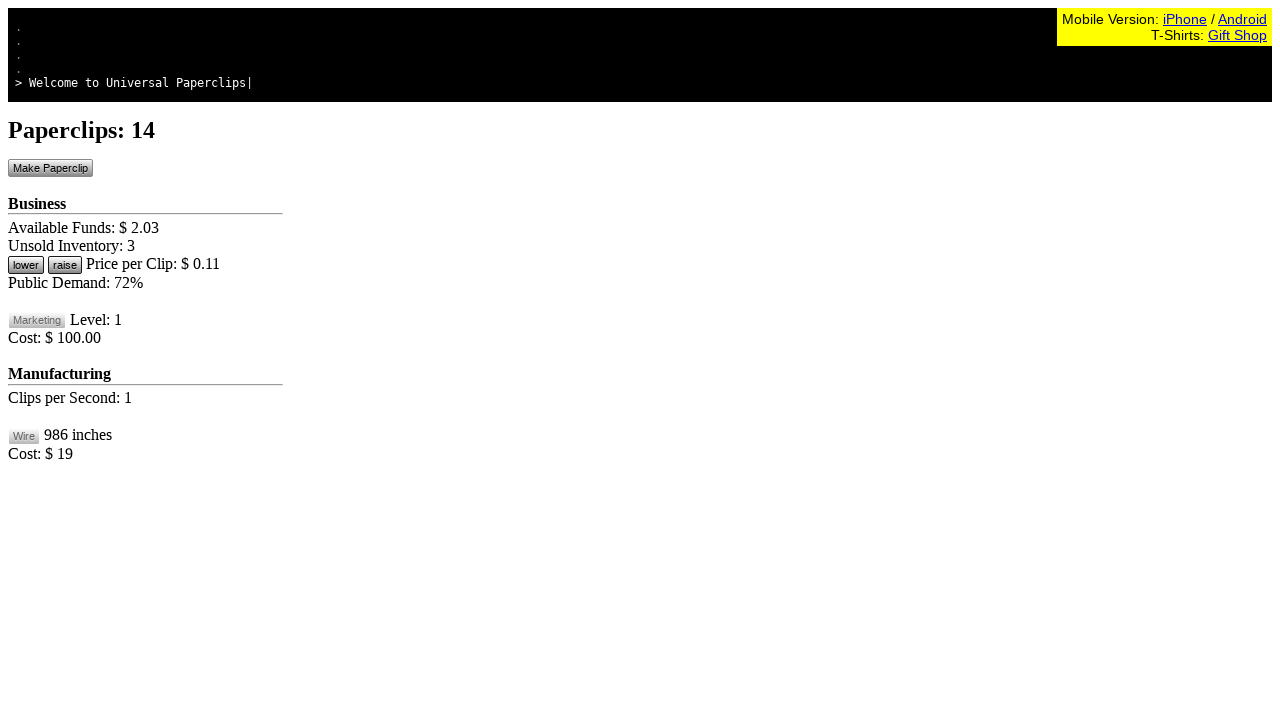

Waited 100ms for game to update
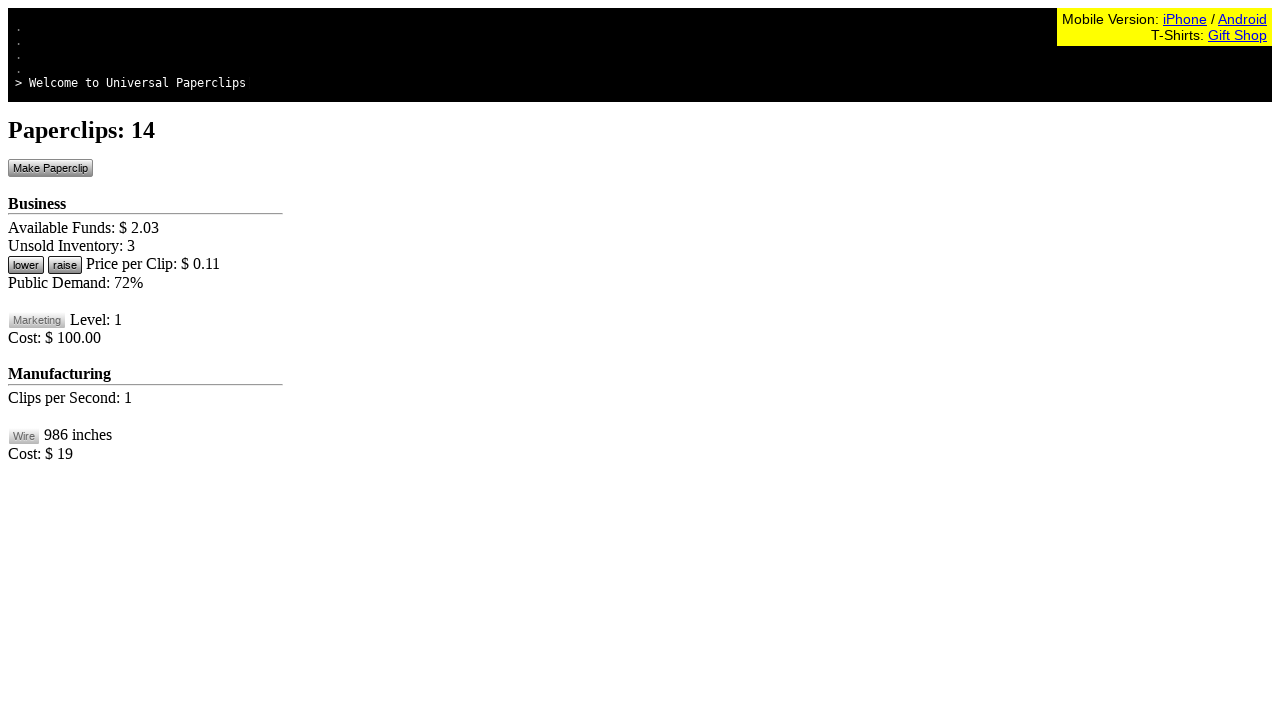

Retrieved available funds from game state
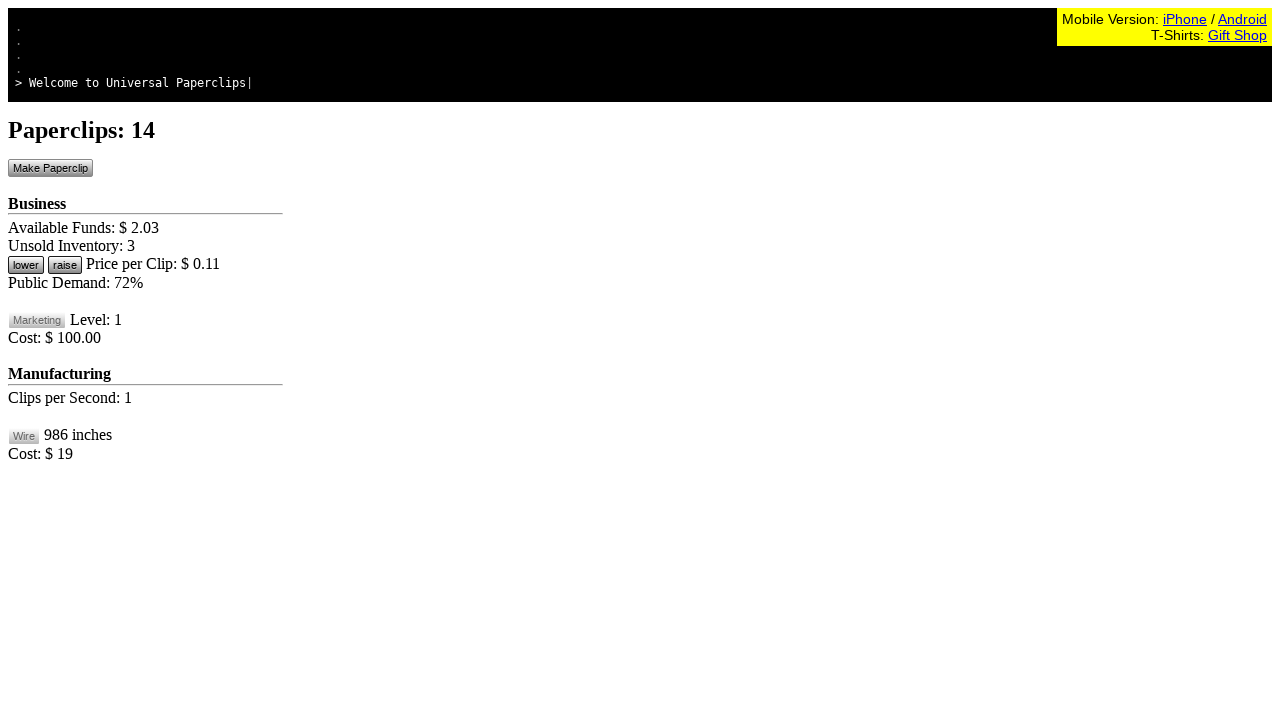

Retrieved paperclip count from game state
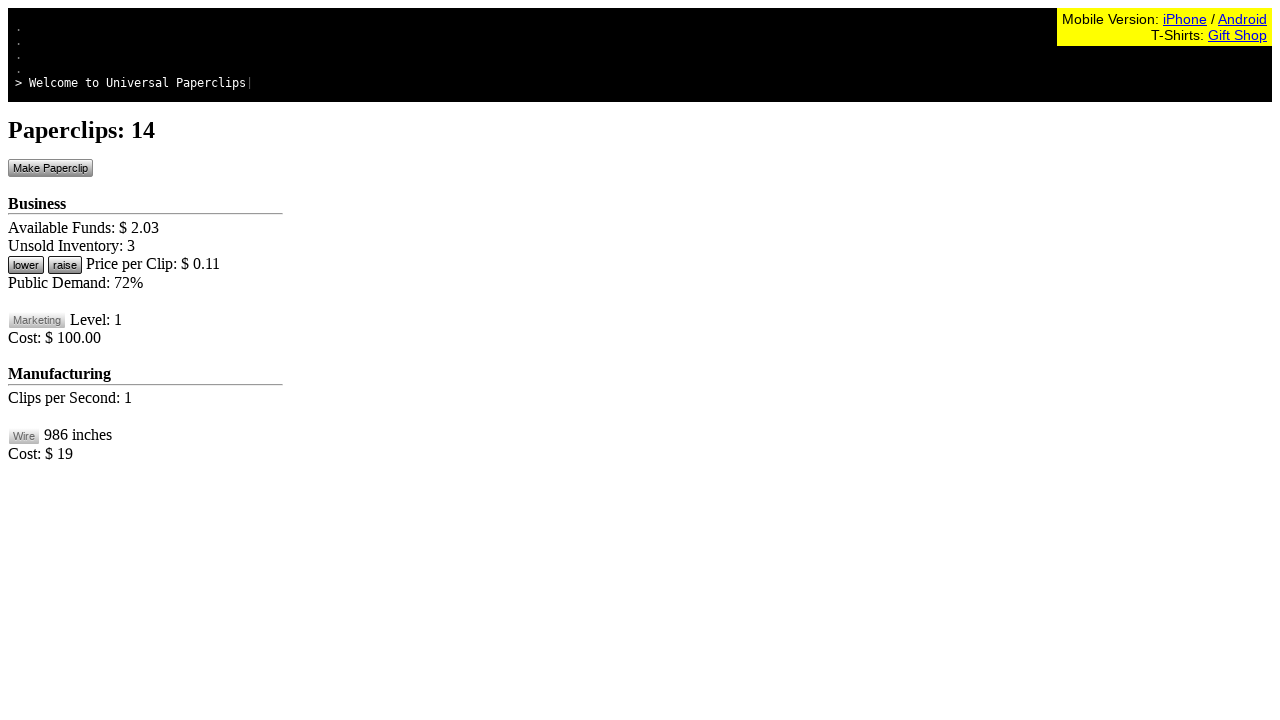

Retrieved available wire from game state
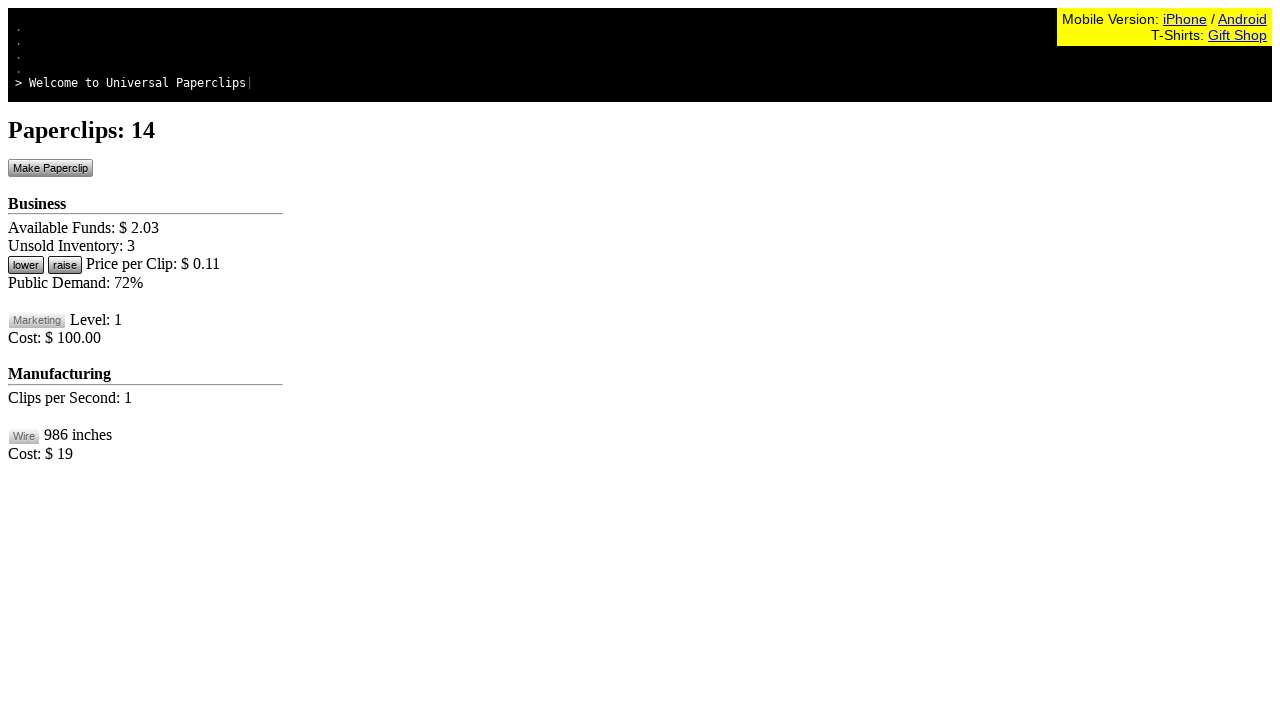

Retrieved current demand level from game state
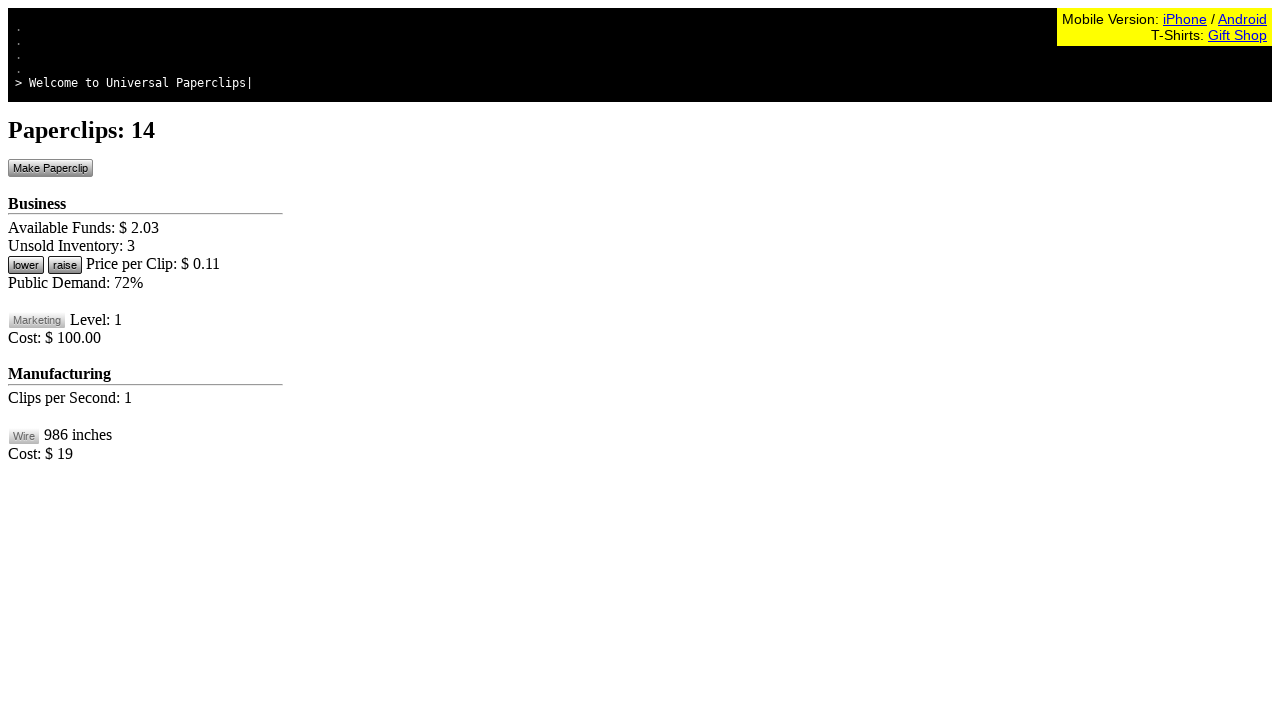

Clicked lower price button to increase demand (demand was below 160) at (26, 265) on #btnLowerPrice
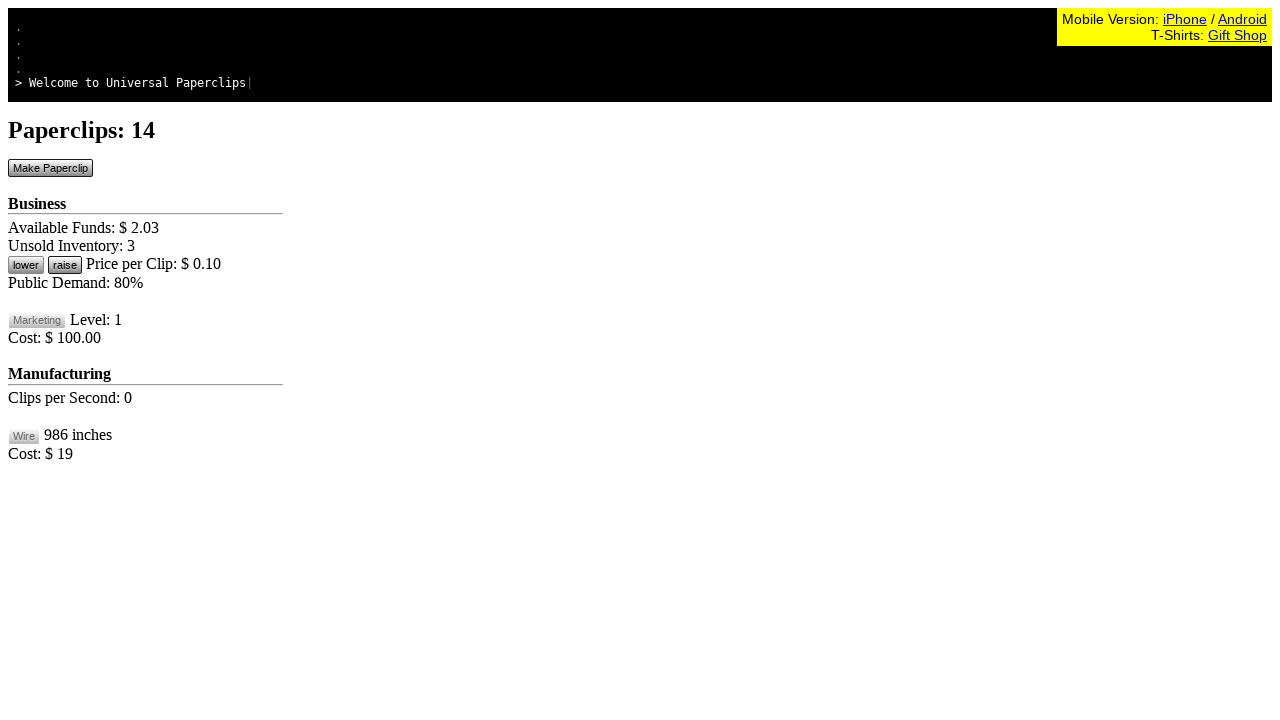

Clicked make paperclip button at (50, 168) on #btnMakePaperclip
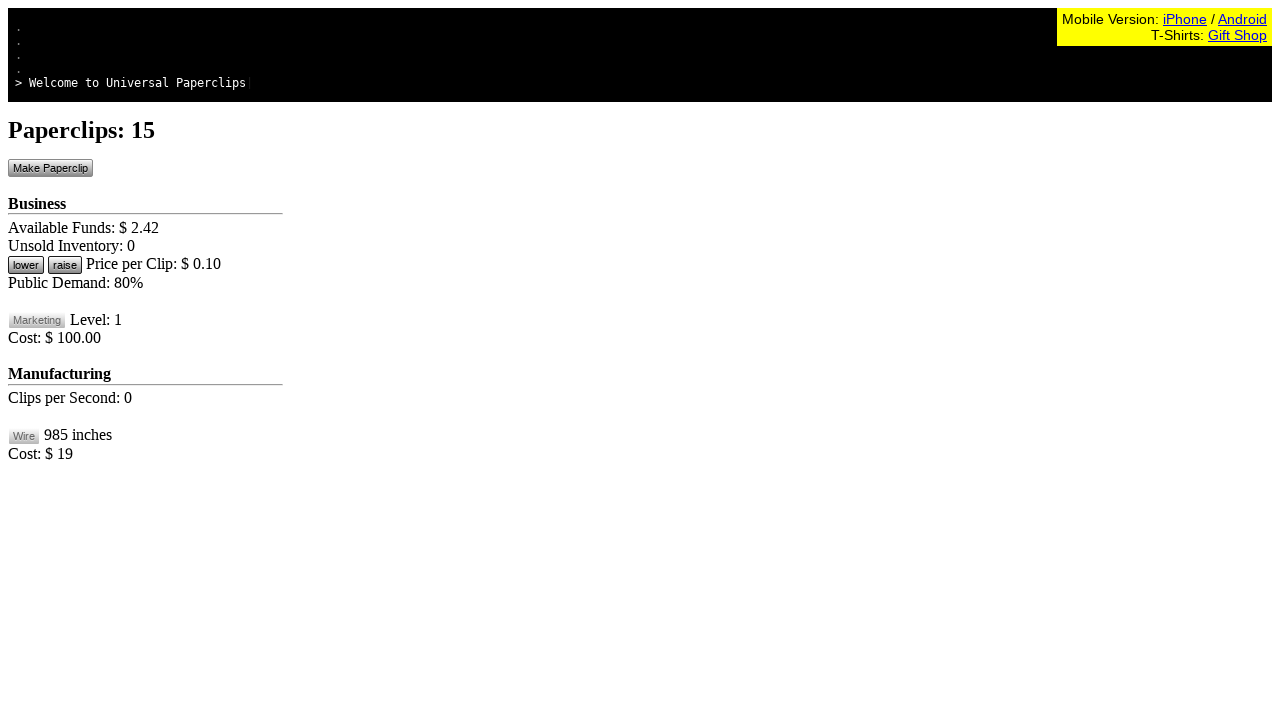

Waited 100ms for game to update
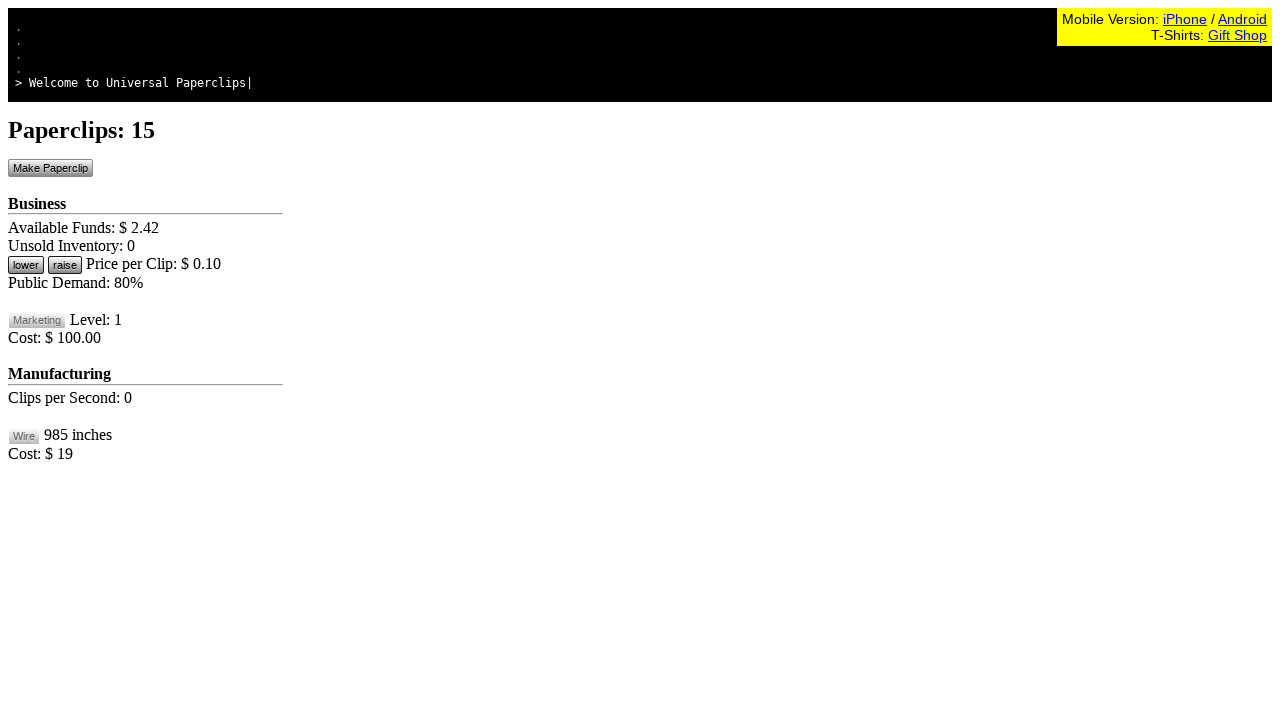

Retrieved available funds from game state
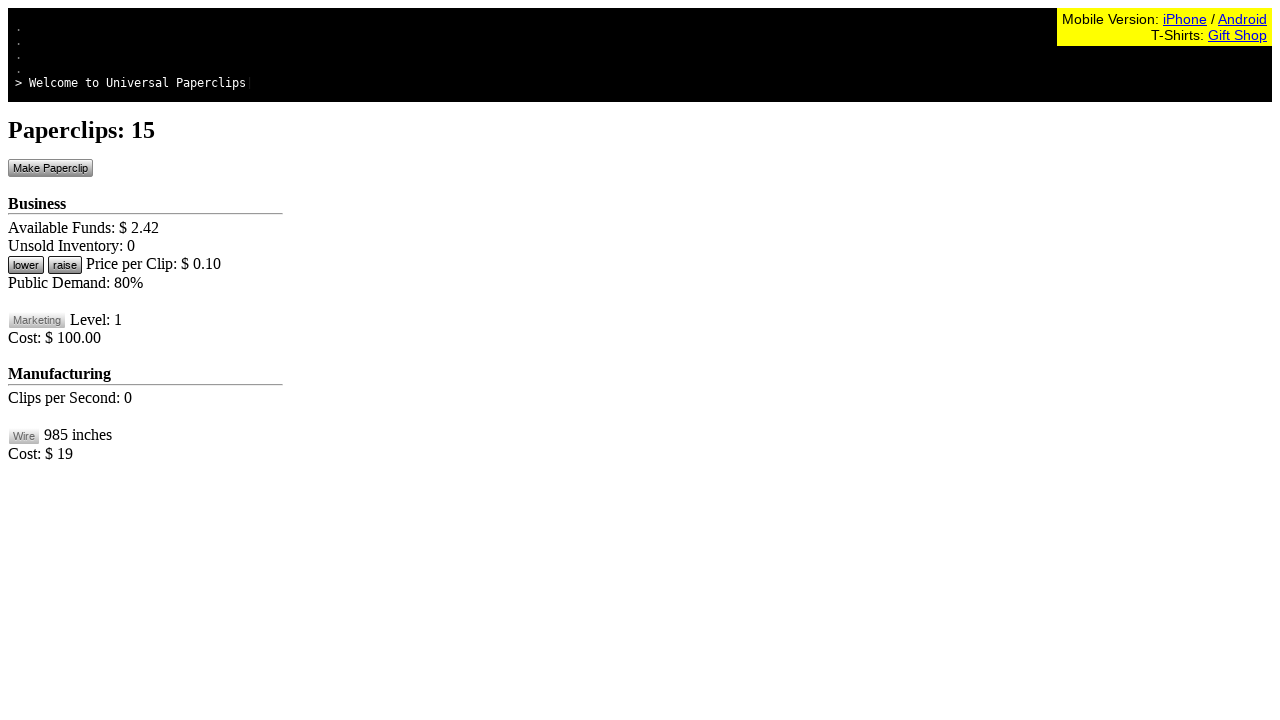

Retrieved paperclip count from game state
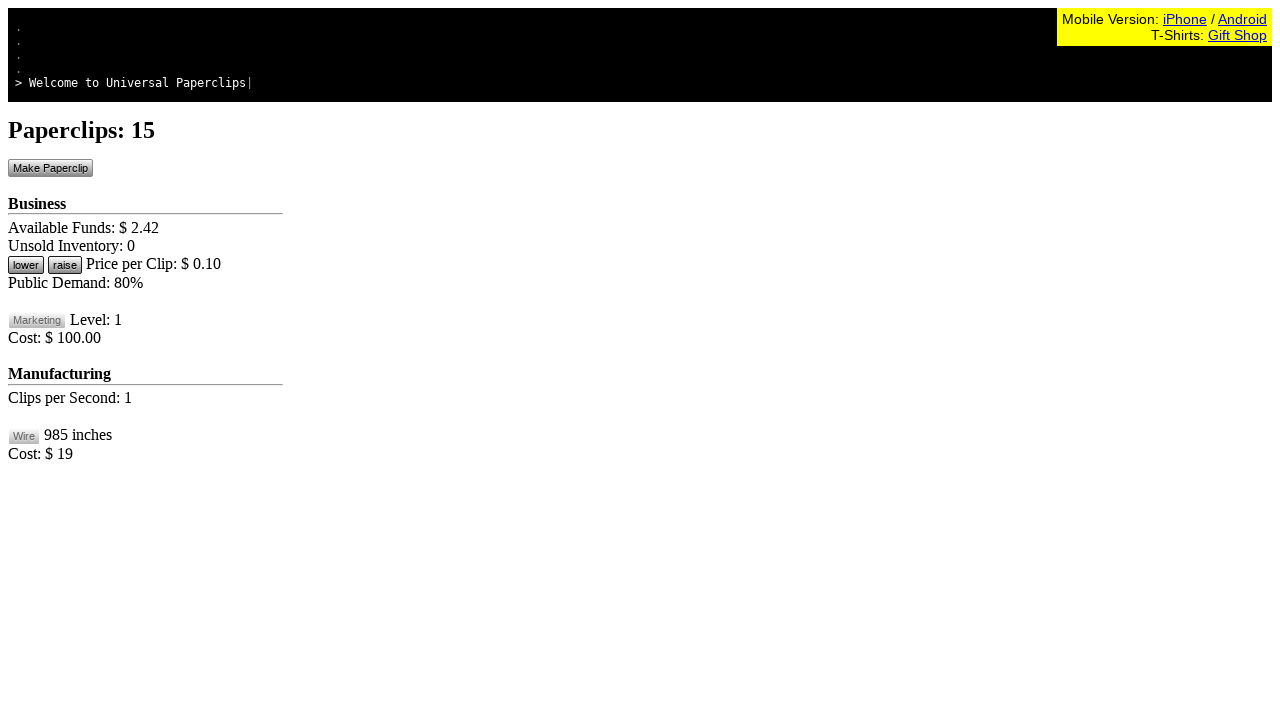

Retrieved available wire from game state
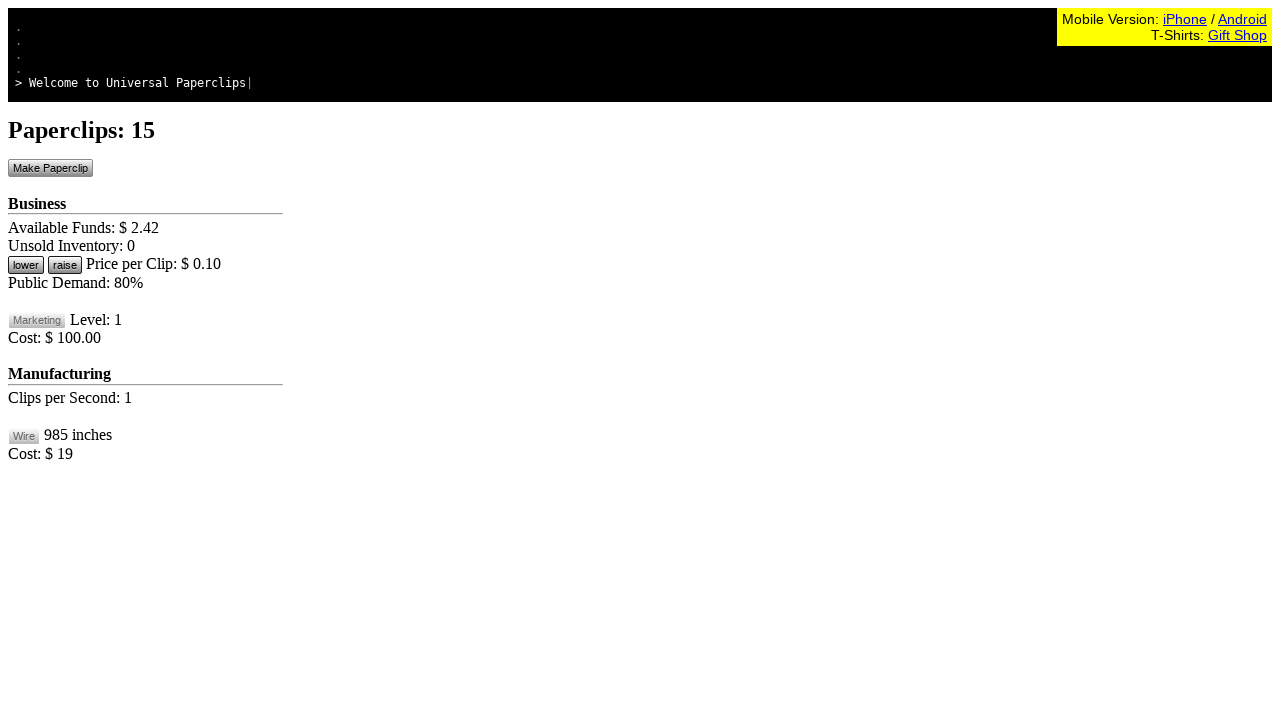

Retrieved current demand level from game state
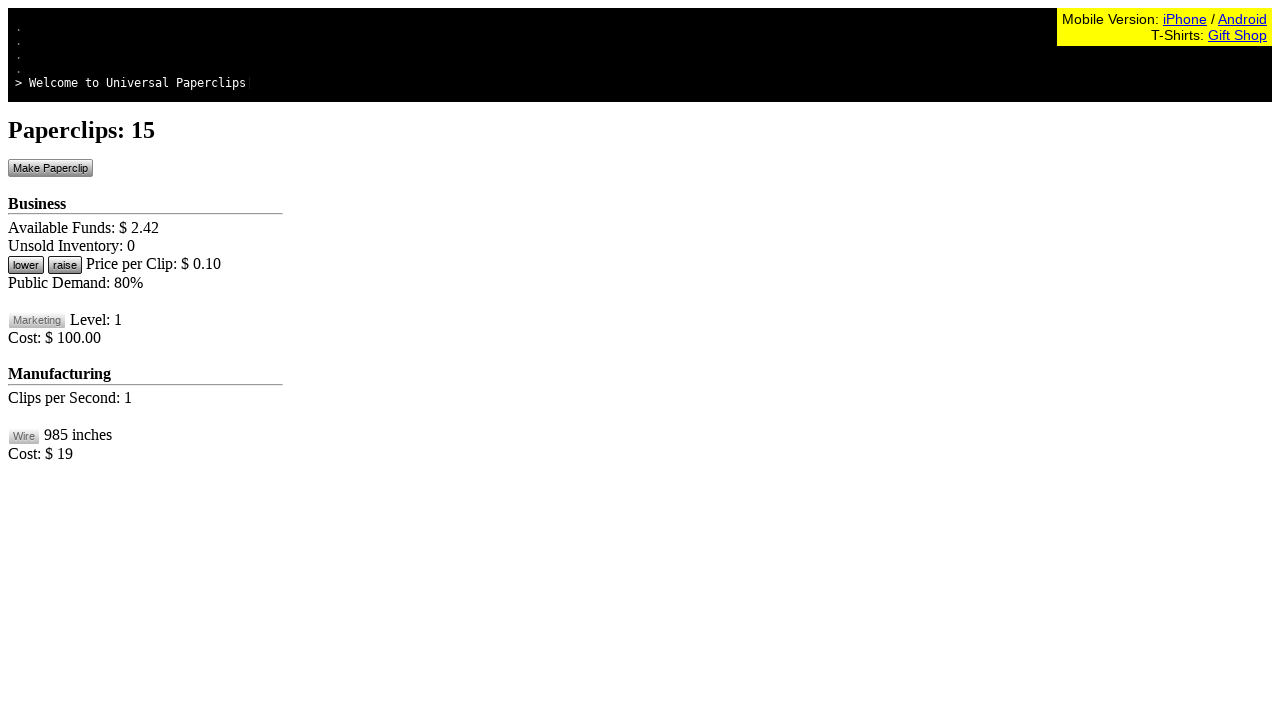

Clicked lower price button to increase demand (demand was below 160) at (26, 265) on #btnLowerPrice
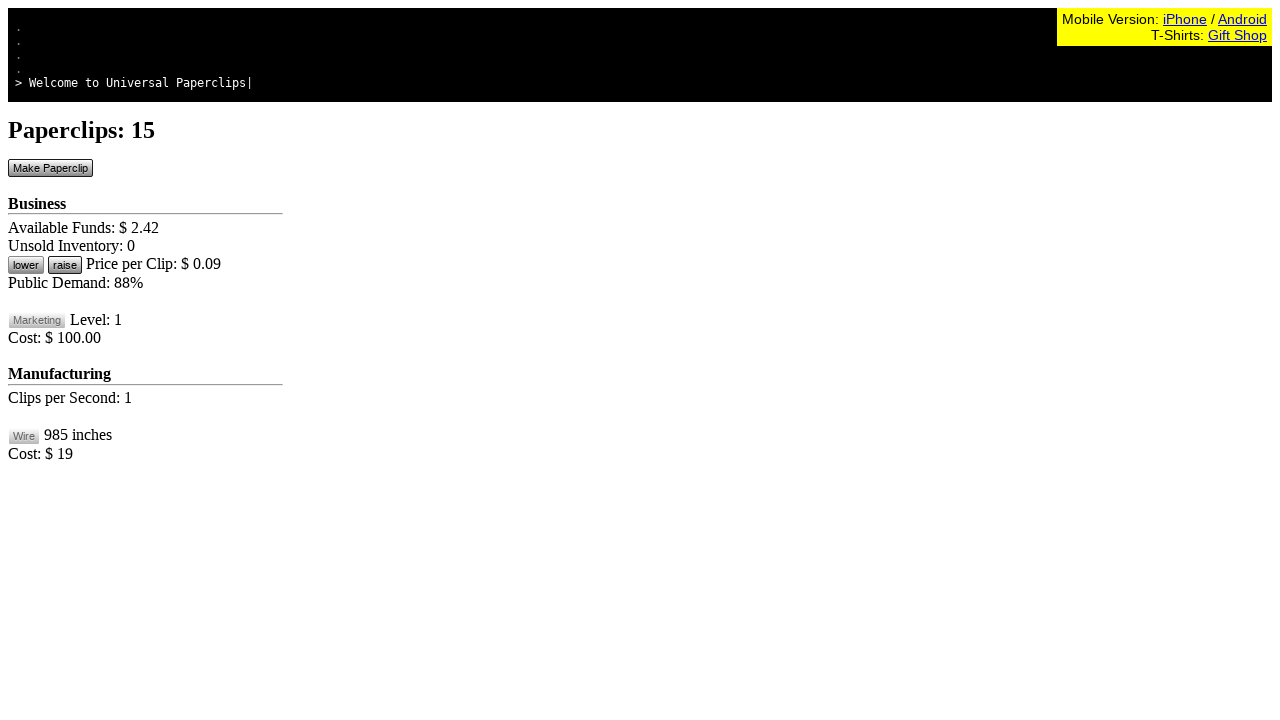

Clicked make paperclip button at (50, 168) on #btnMakePaperclip
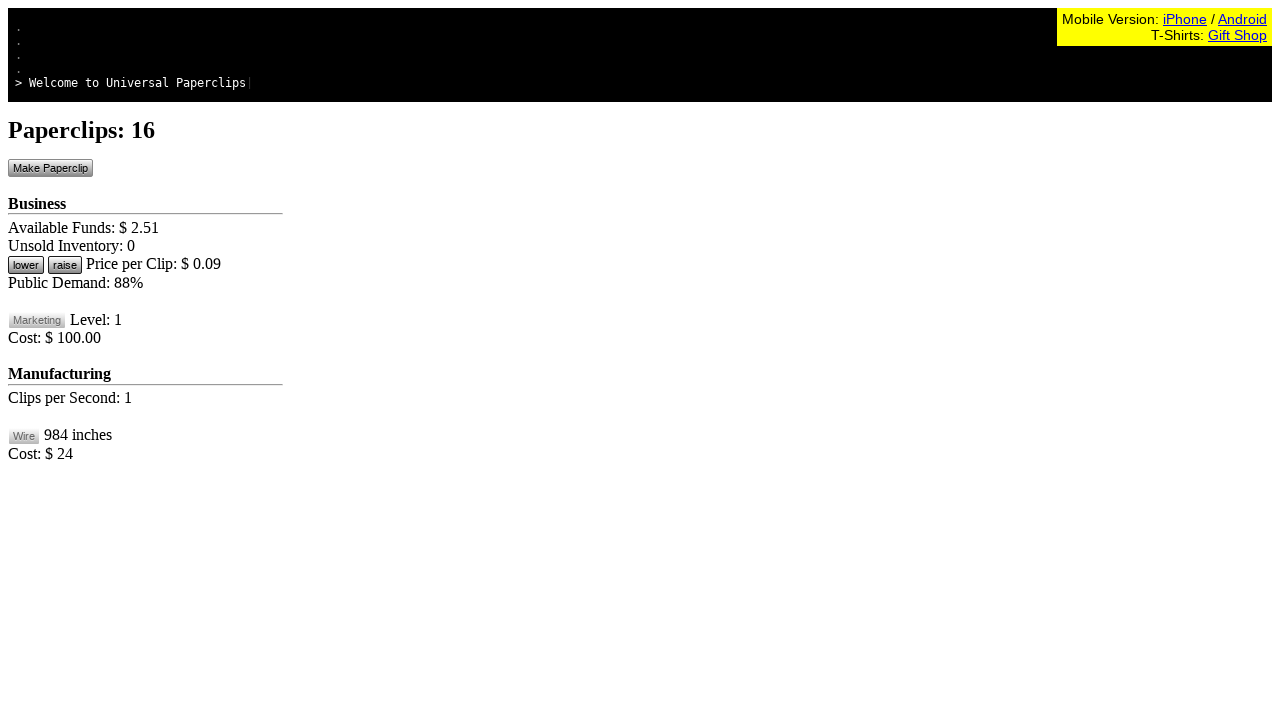

Waited 100ms for game to update
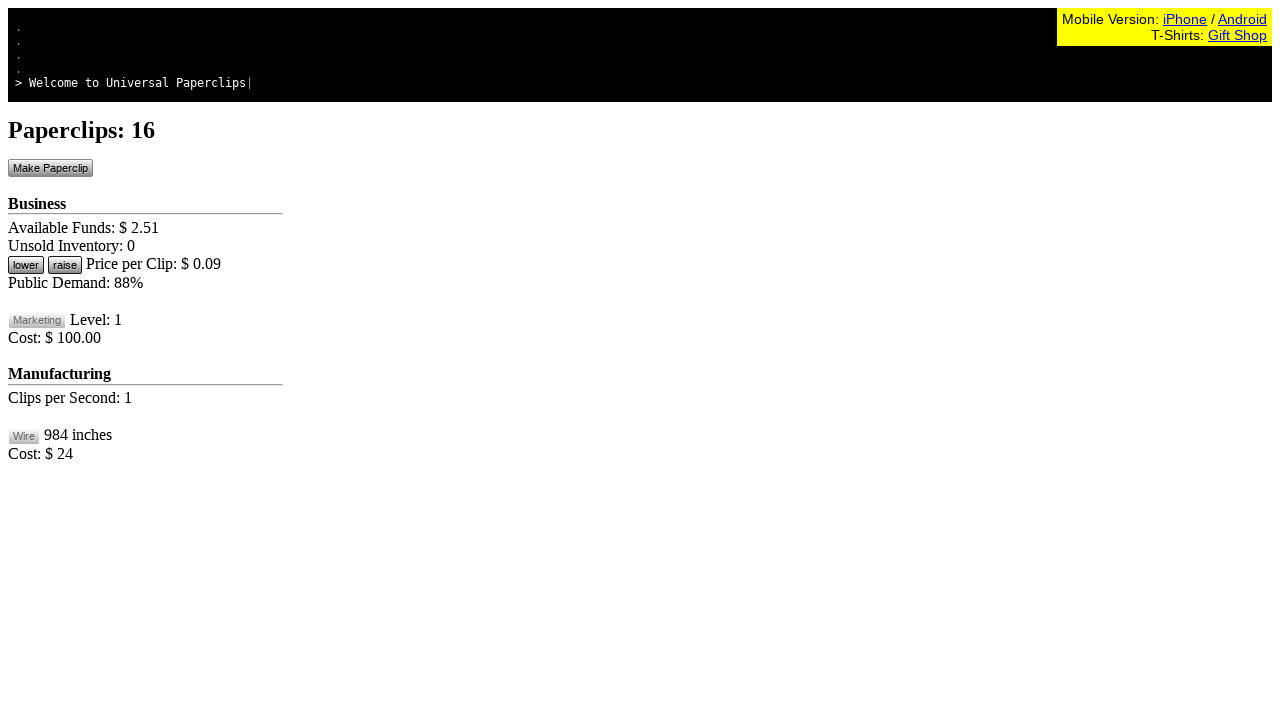

Retrieved available funds from game state
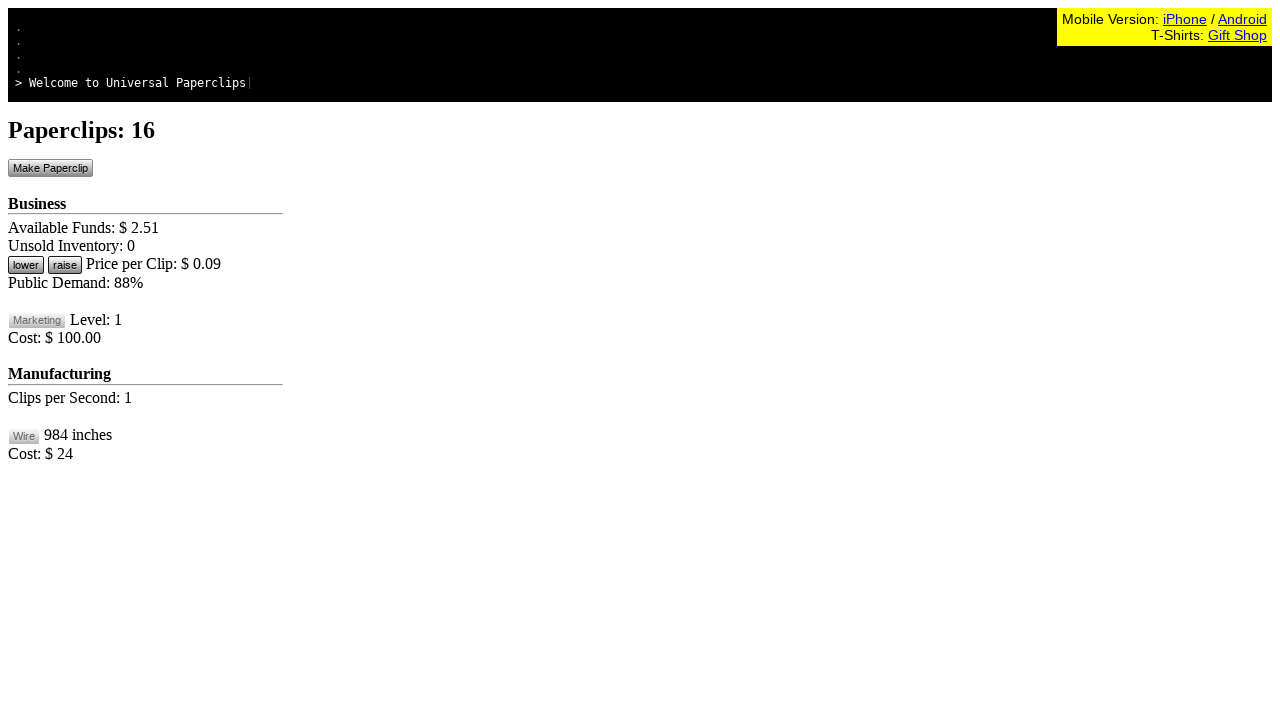

Retrieved paperclip count from game state
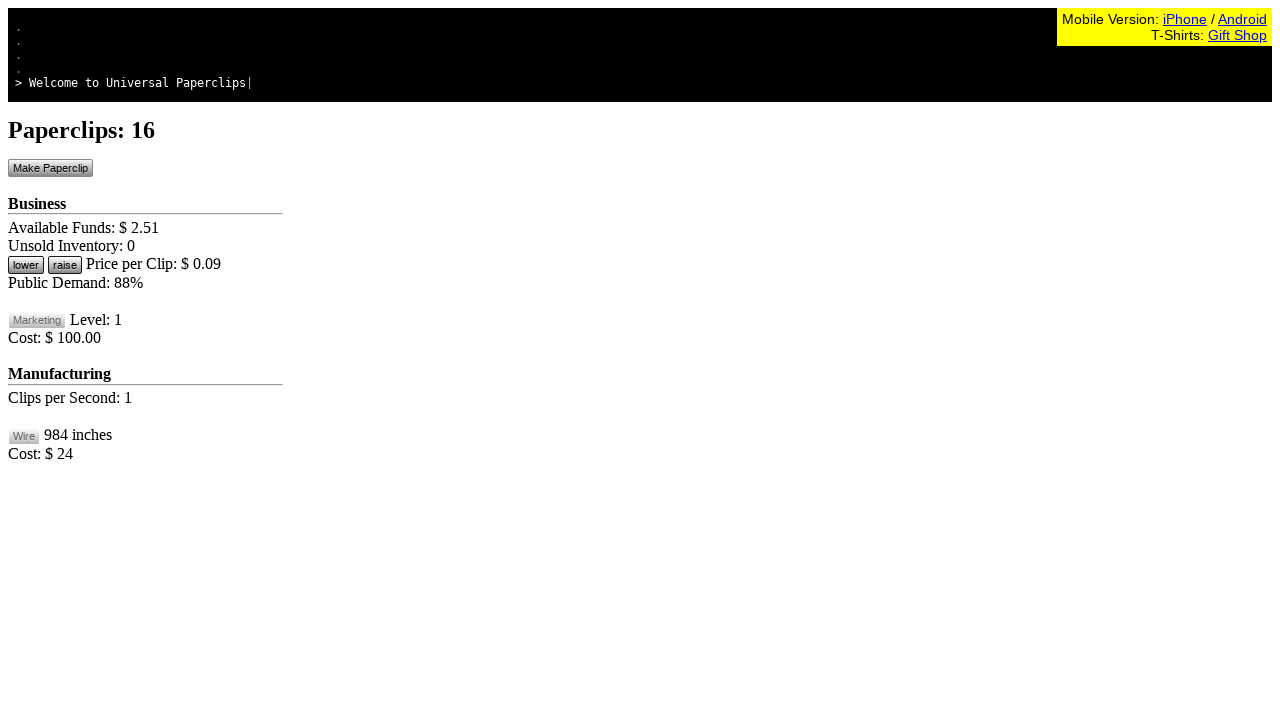

Retrieved available wire from game state
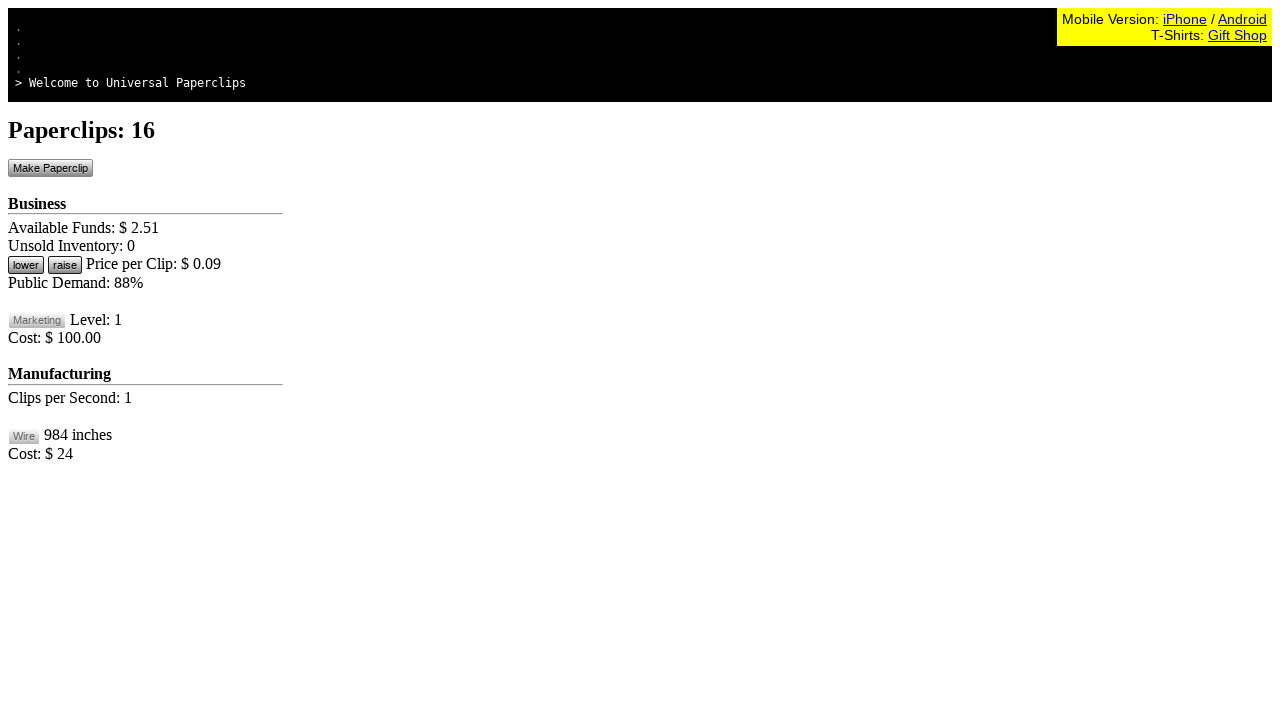

Retrieved current demand level from game state
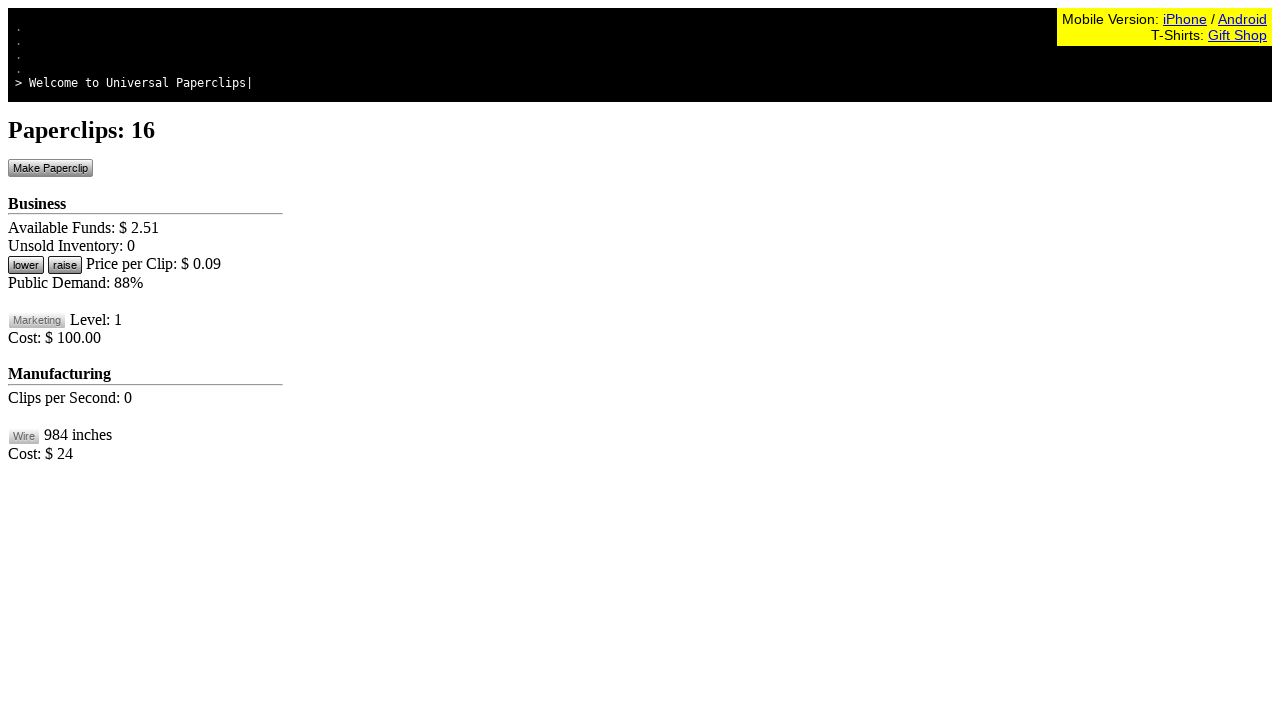

Clicked lower price button to increase demand (demand was below 160) at (26, 265) on #btnLowerPrice
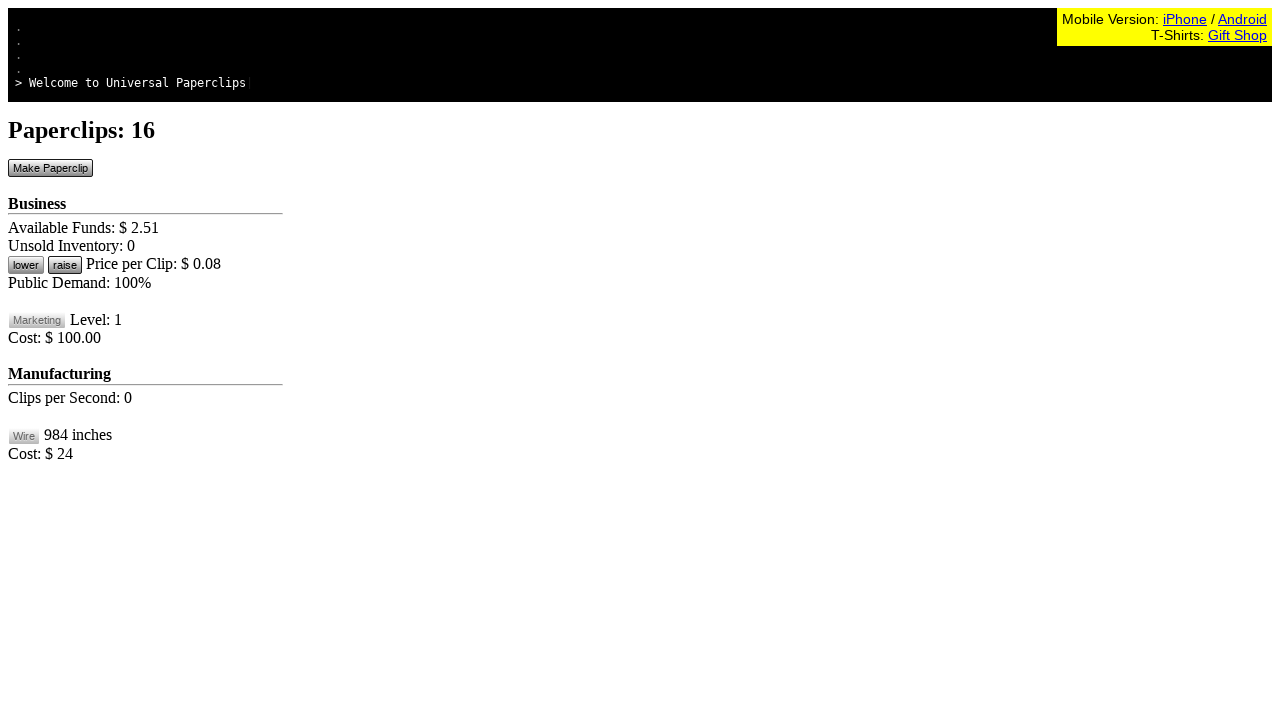

Clicked make paperclip button at (50, 168) on #btnMakePaperclip
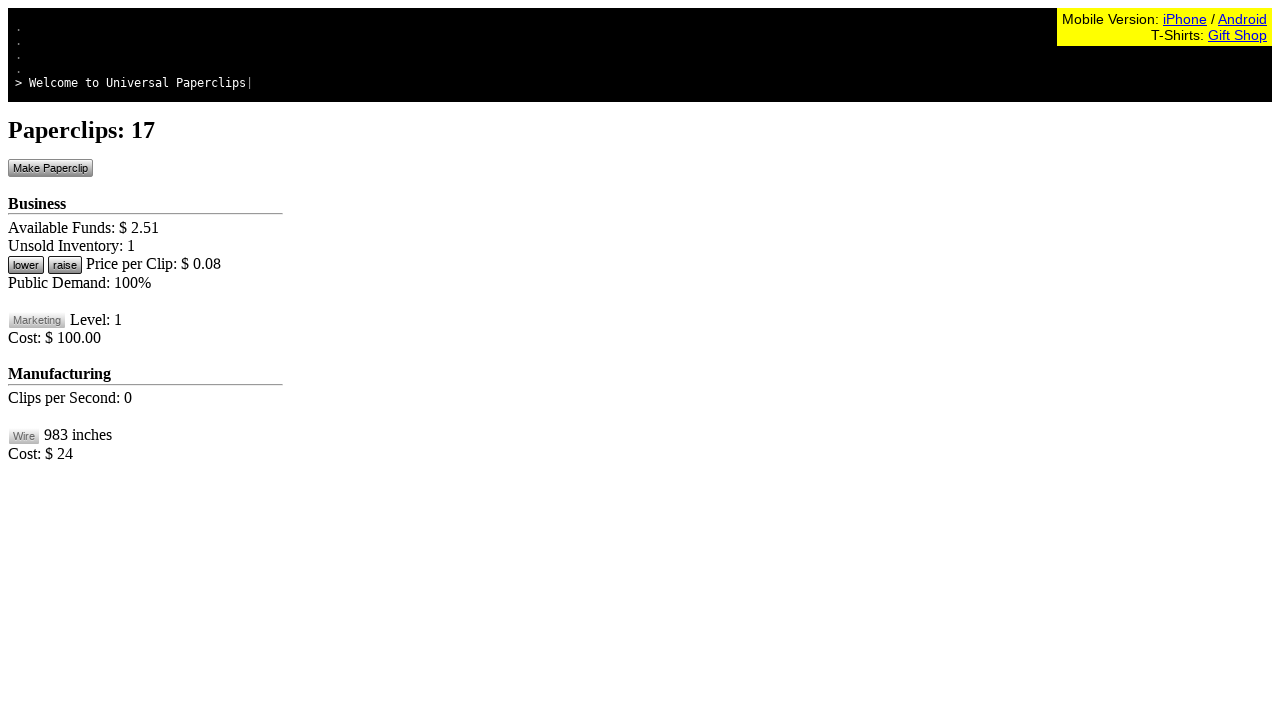

Waited 100ms for game to update
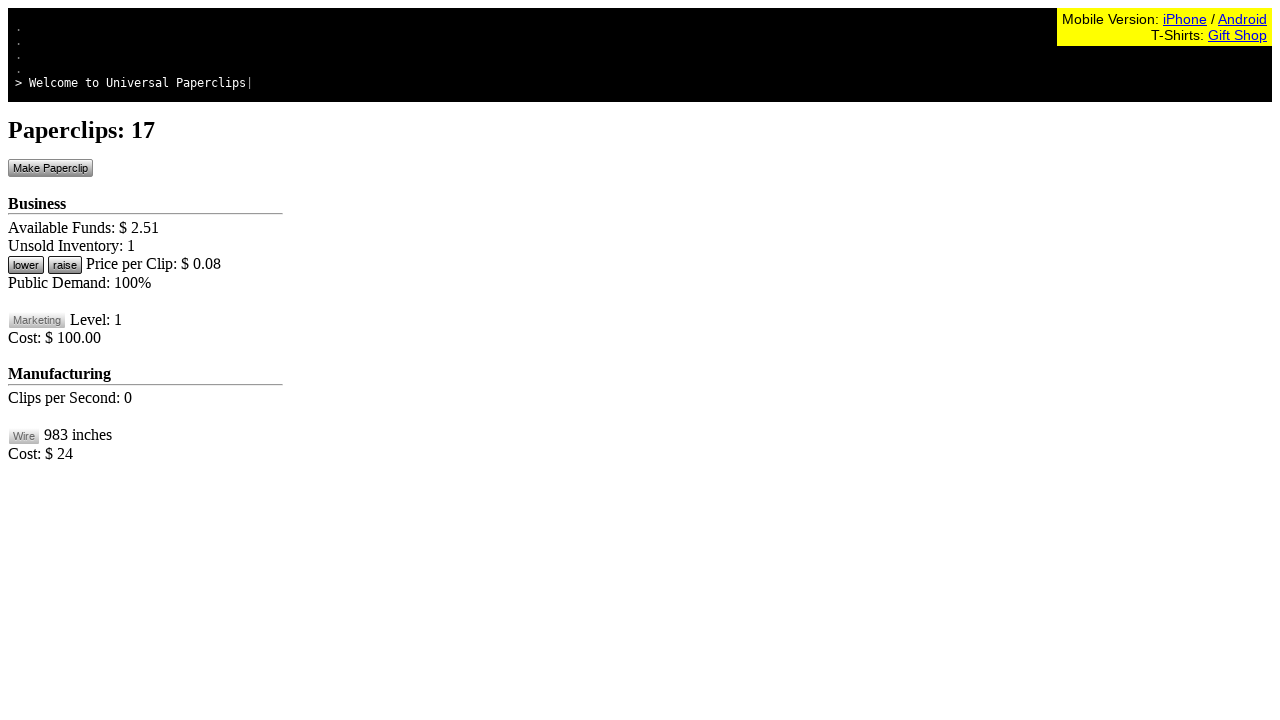

Retrieved available funds from game state
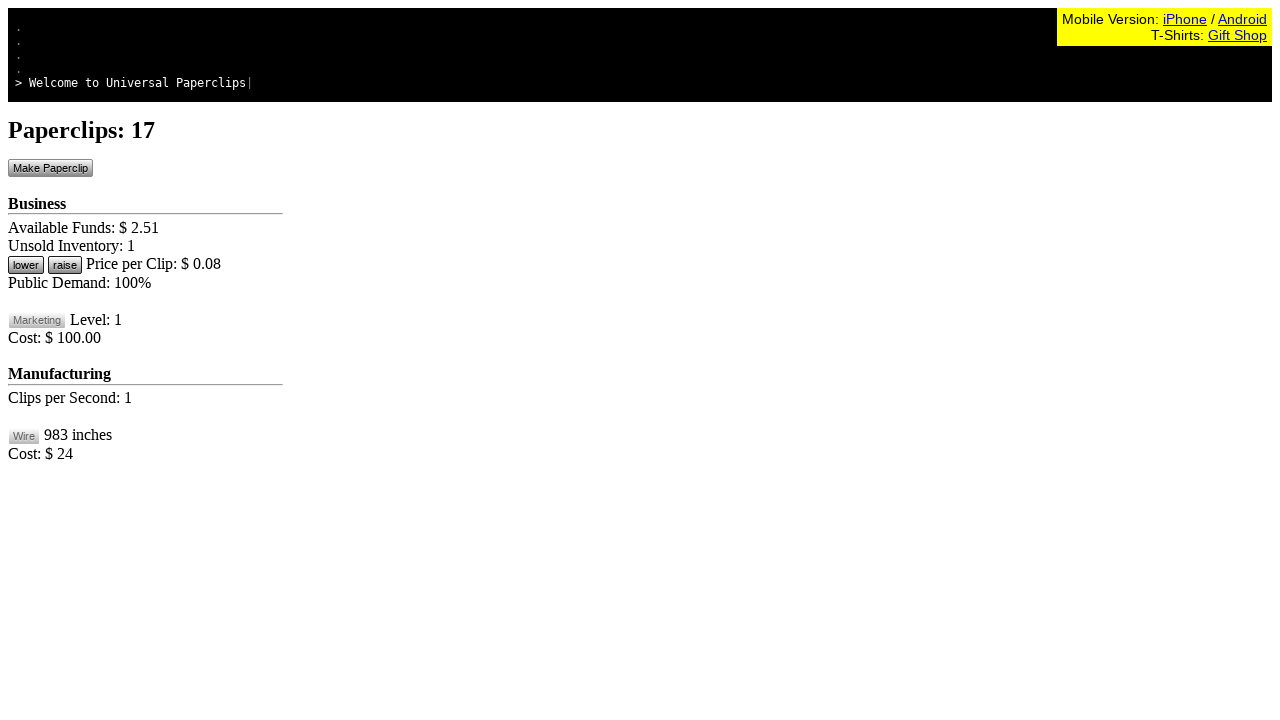

Retrieved paperclip count from game state
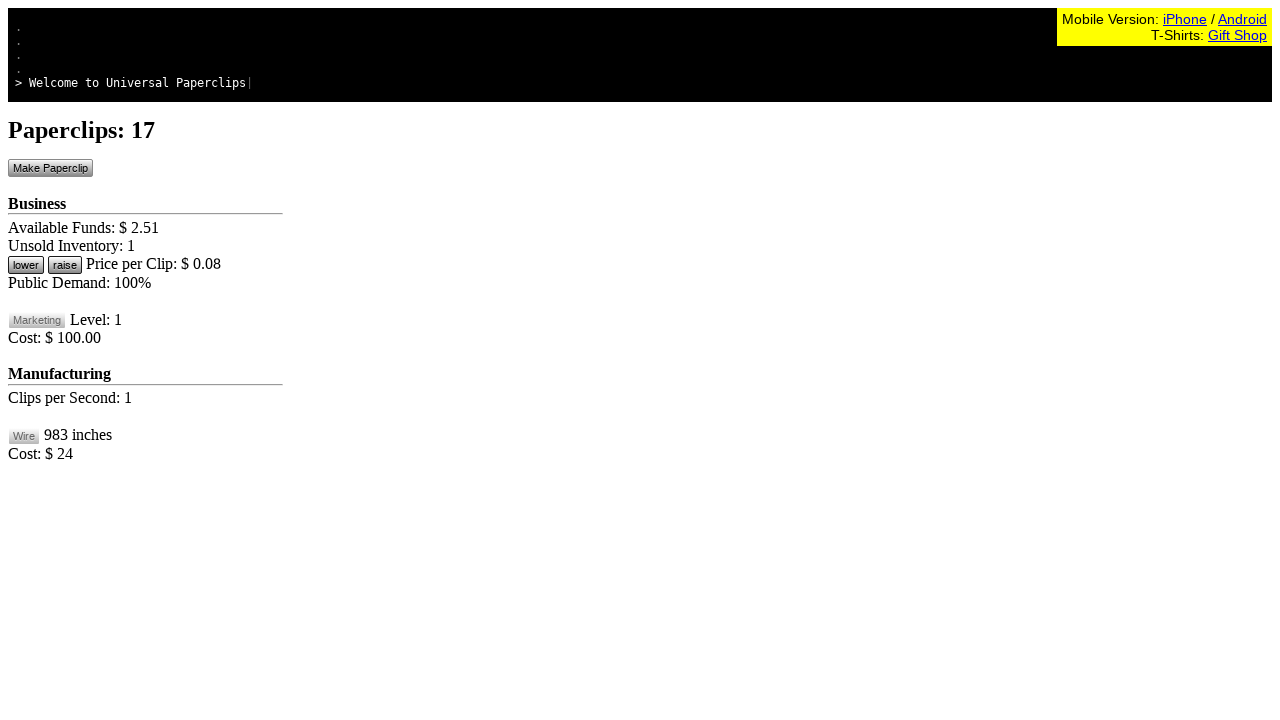

Retrieved available wire from game state
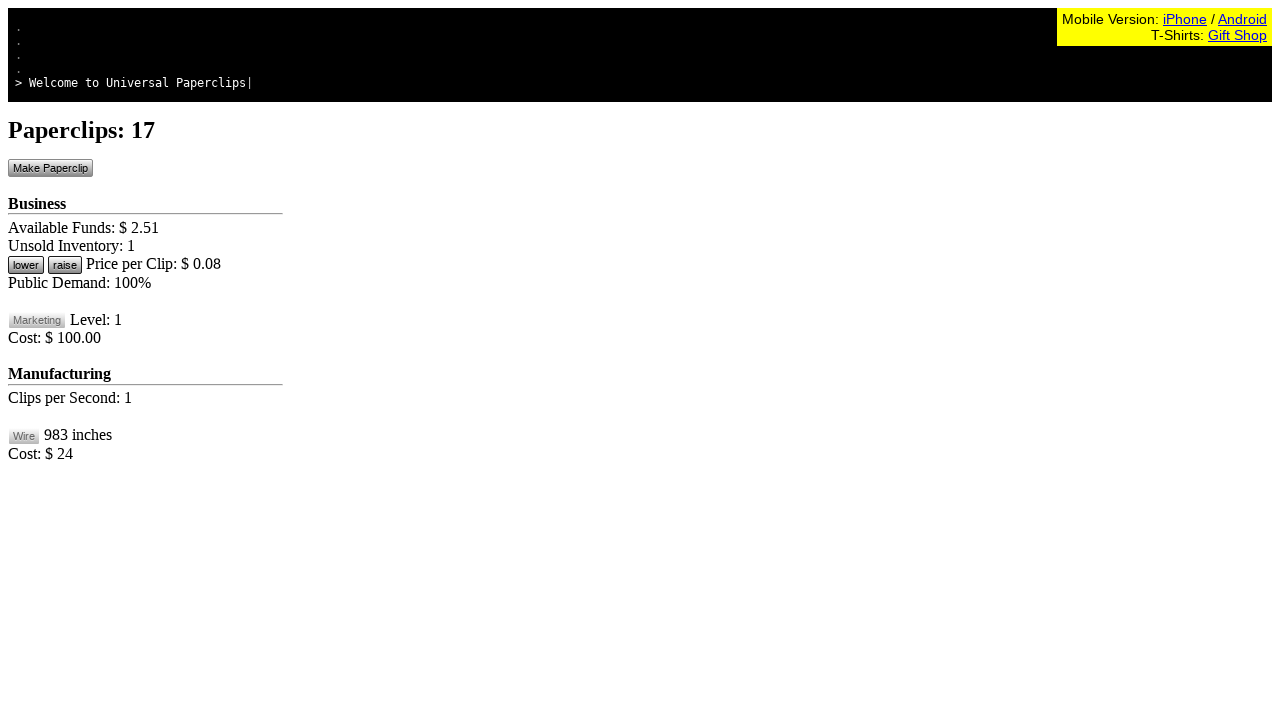

Retrieved current demand level from game state
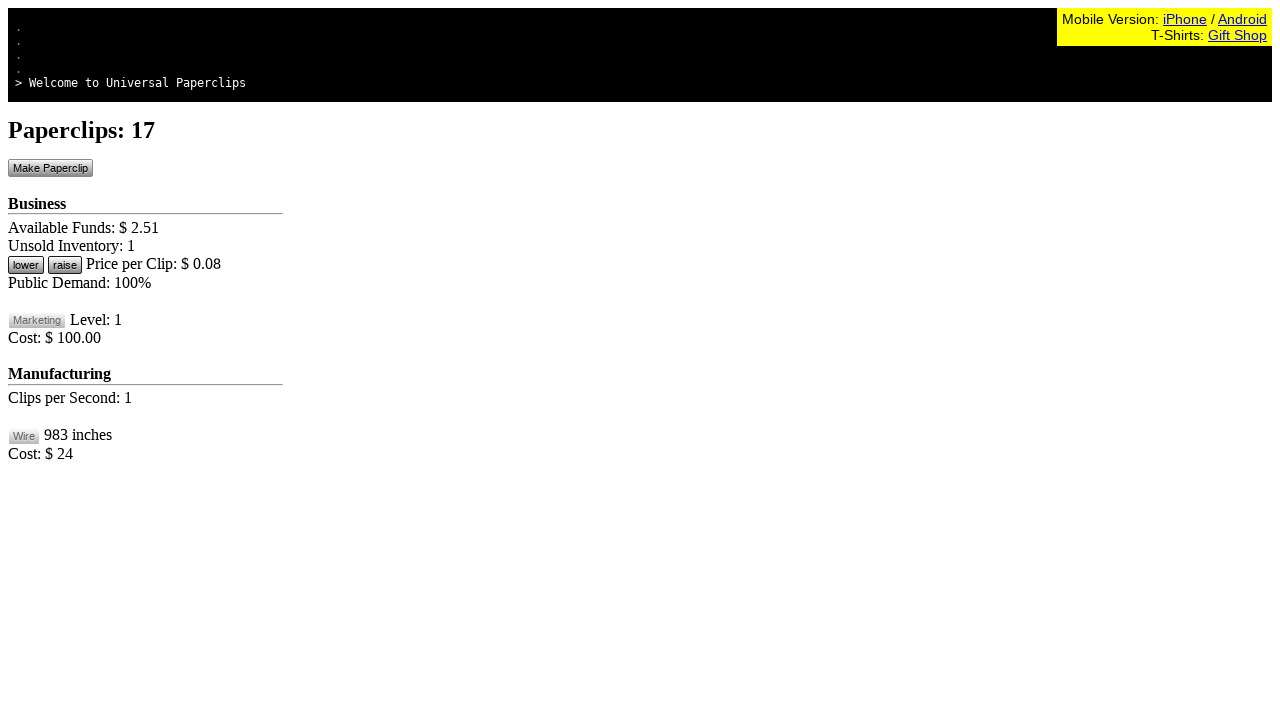

Clicked lower price button to increase demand (demand was below 160) at (26, 265) on #btnLowerPrice
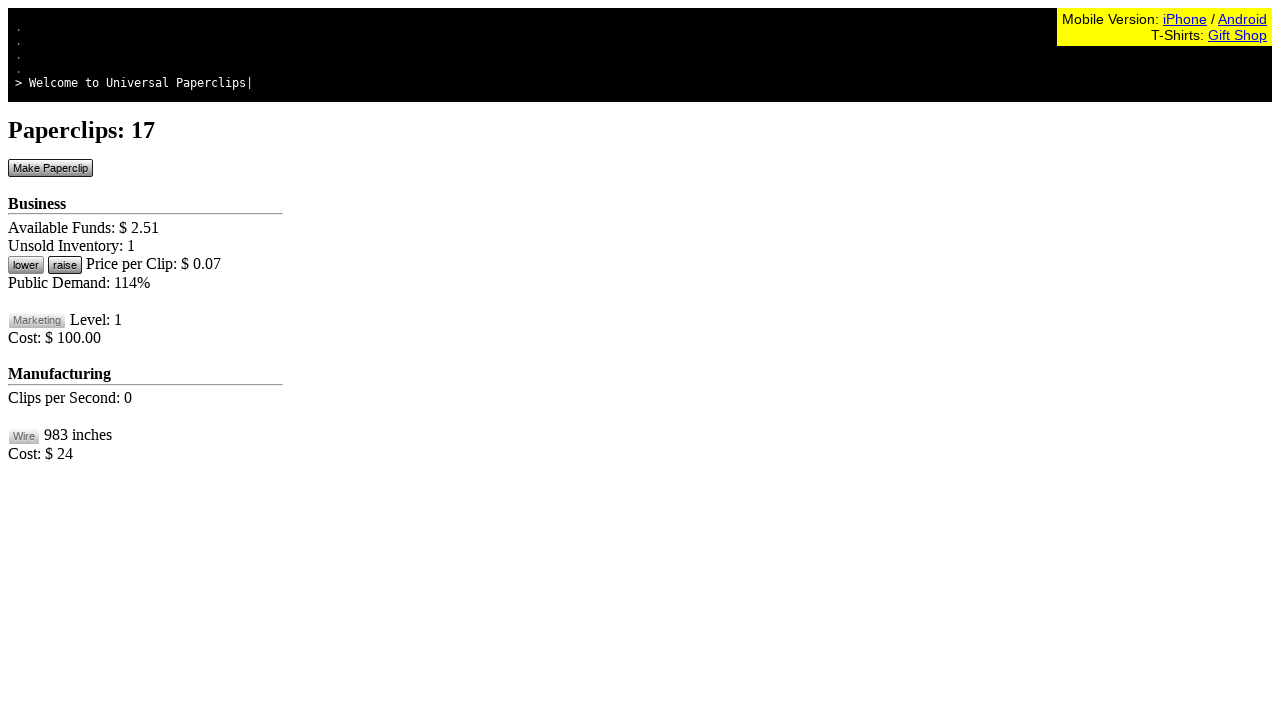

Clicked make paperclip button at (50, 168) on #btnMakePaperclip
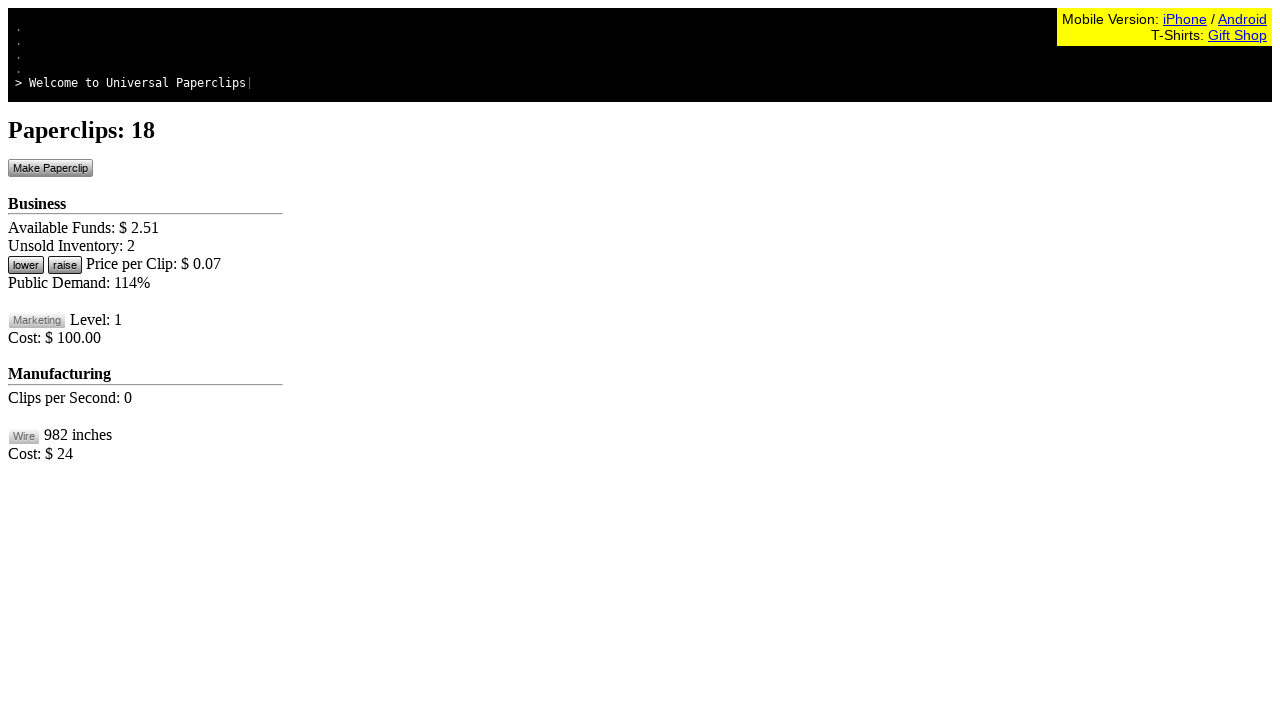

Waited 100ms for game to update
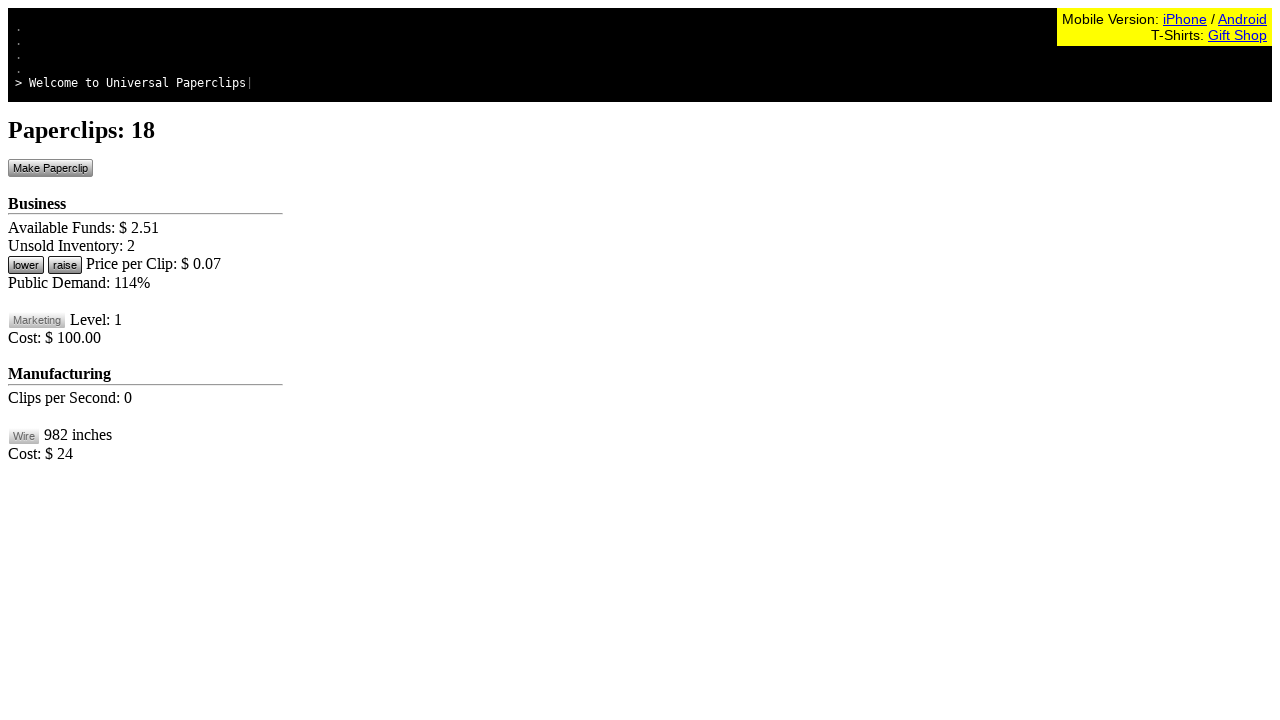

Retrieved available funds from game state
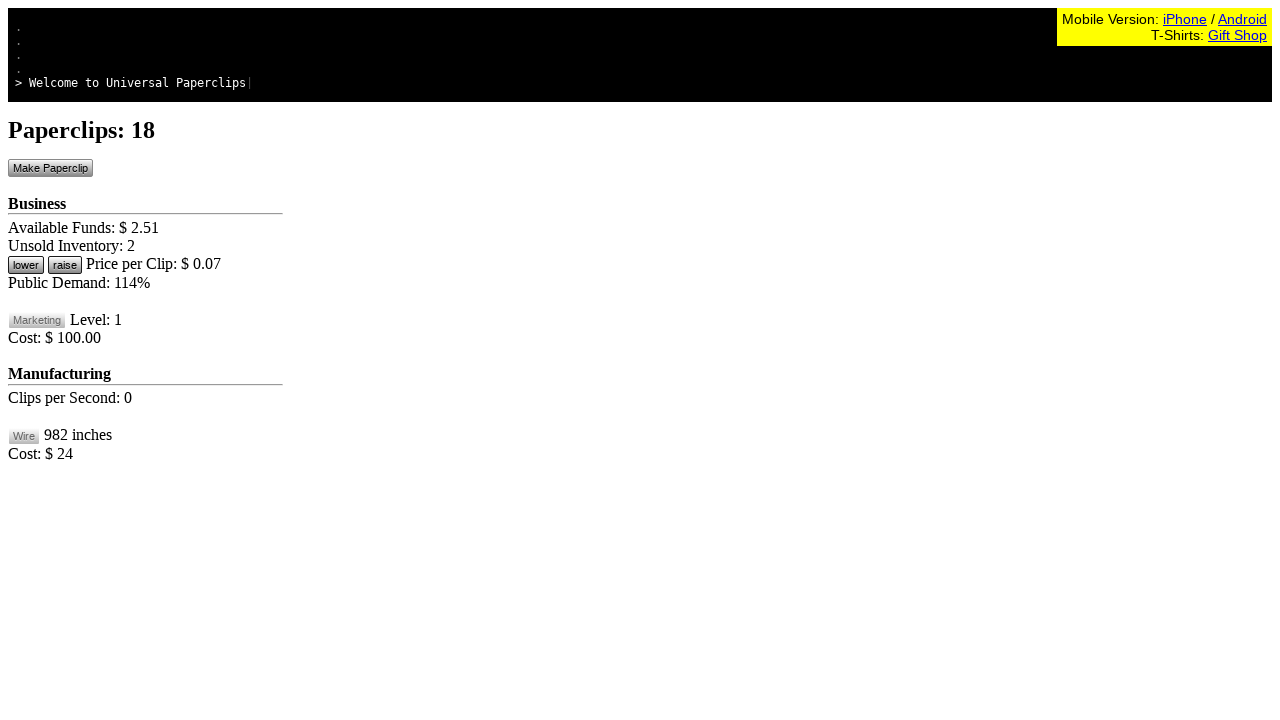

Retrieved paperclip count from game state
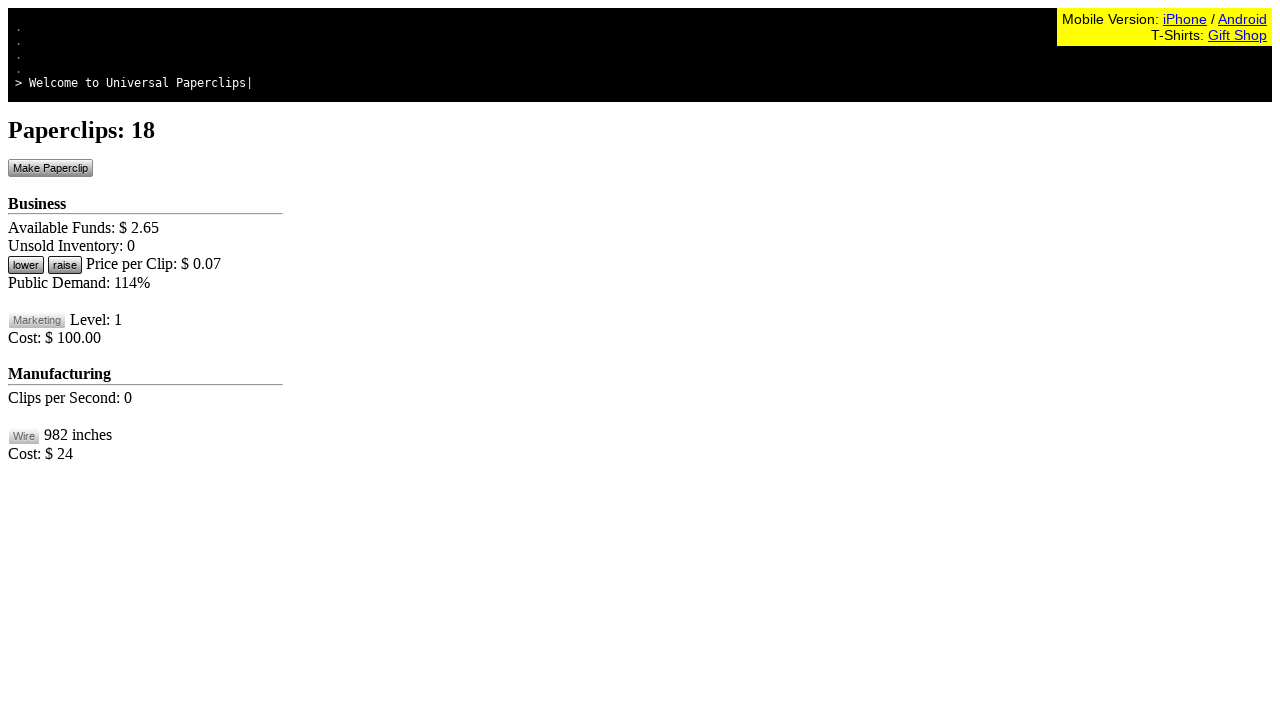

Retrieved available wire from game state
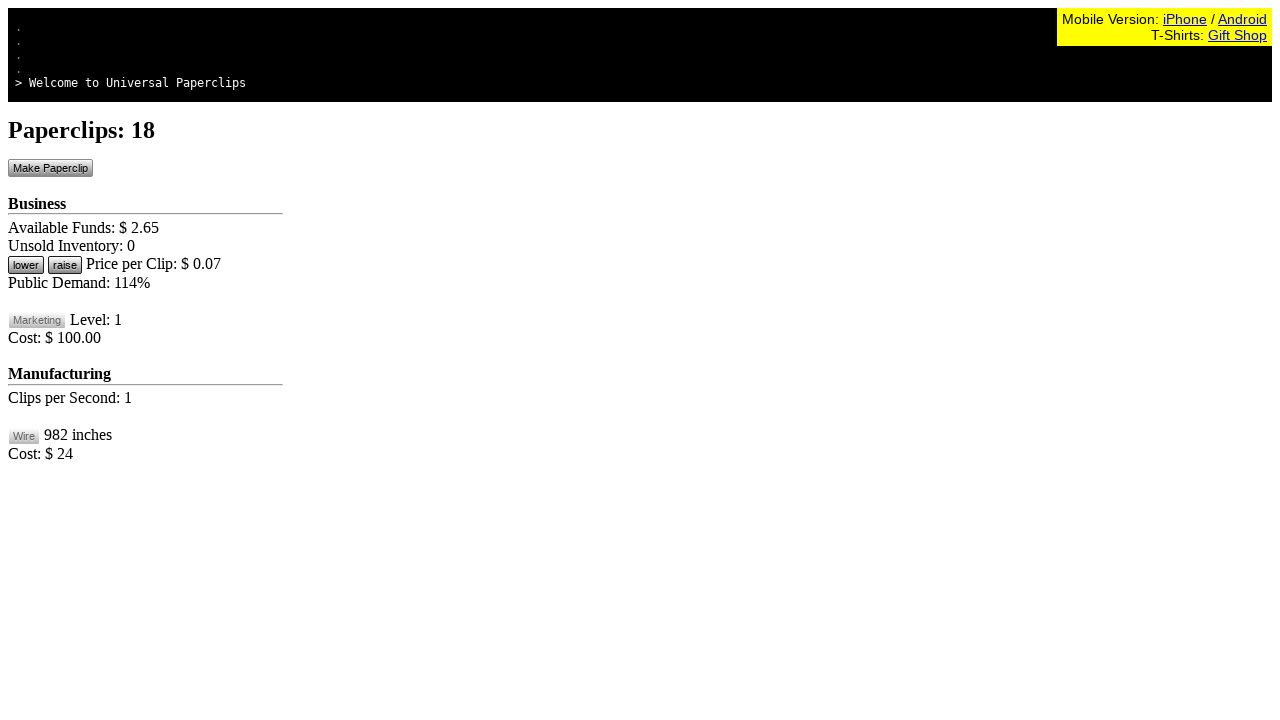

Retrieved current demand level from game state
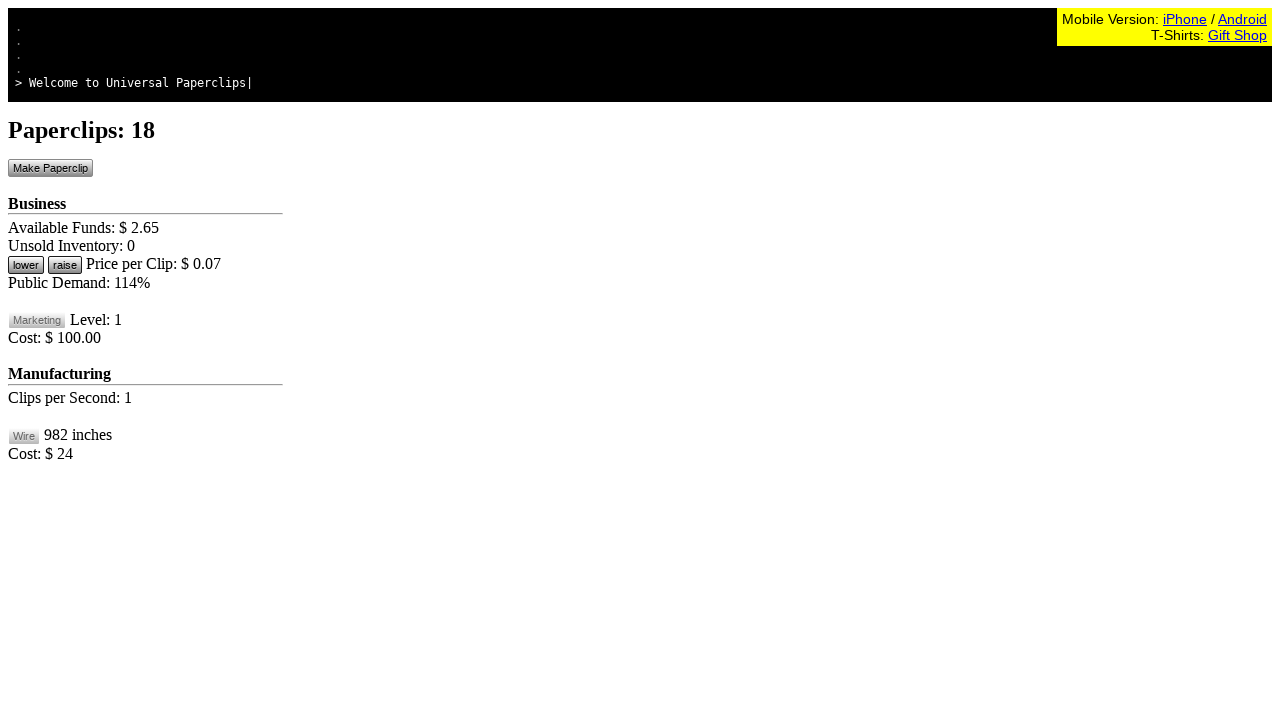

Clicked lower price button to increase demand (demand was below 160) at (26, 265) on #btnLowerPrice
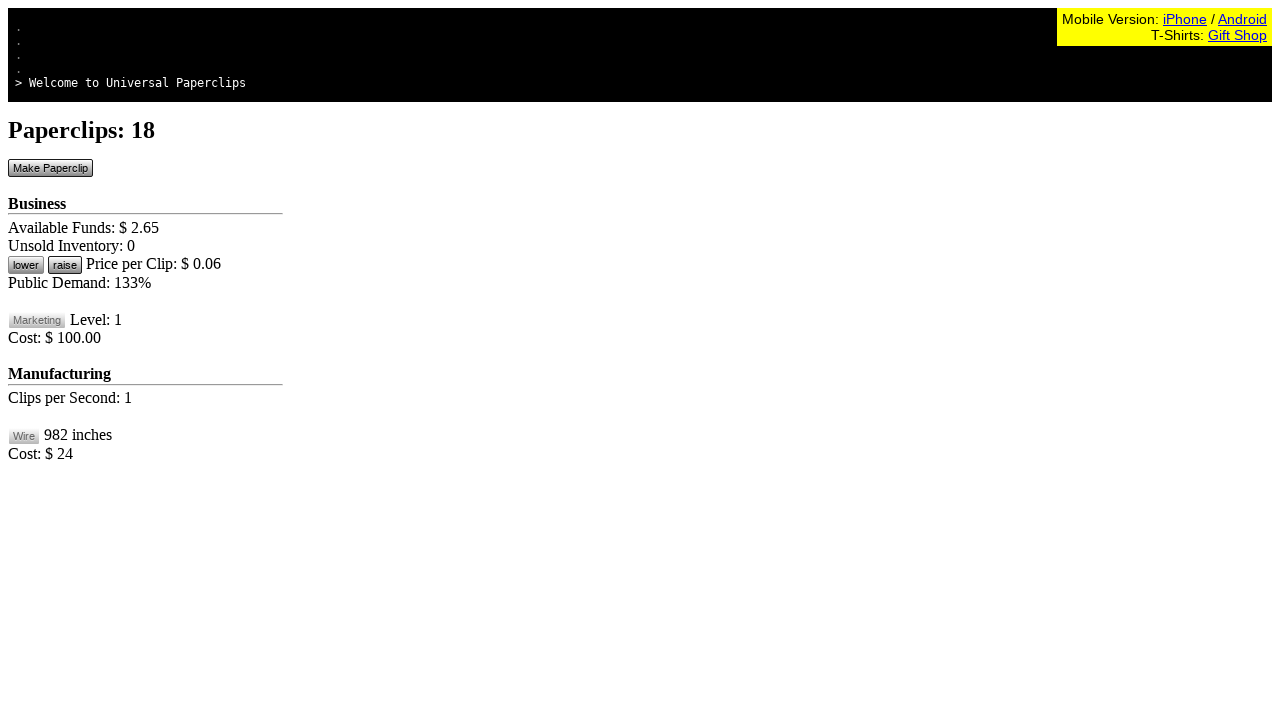

Clicked make paperclip button at (50, 168) on #btnMakePaperclip
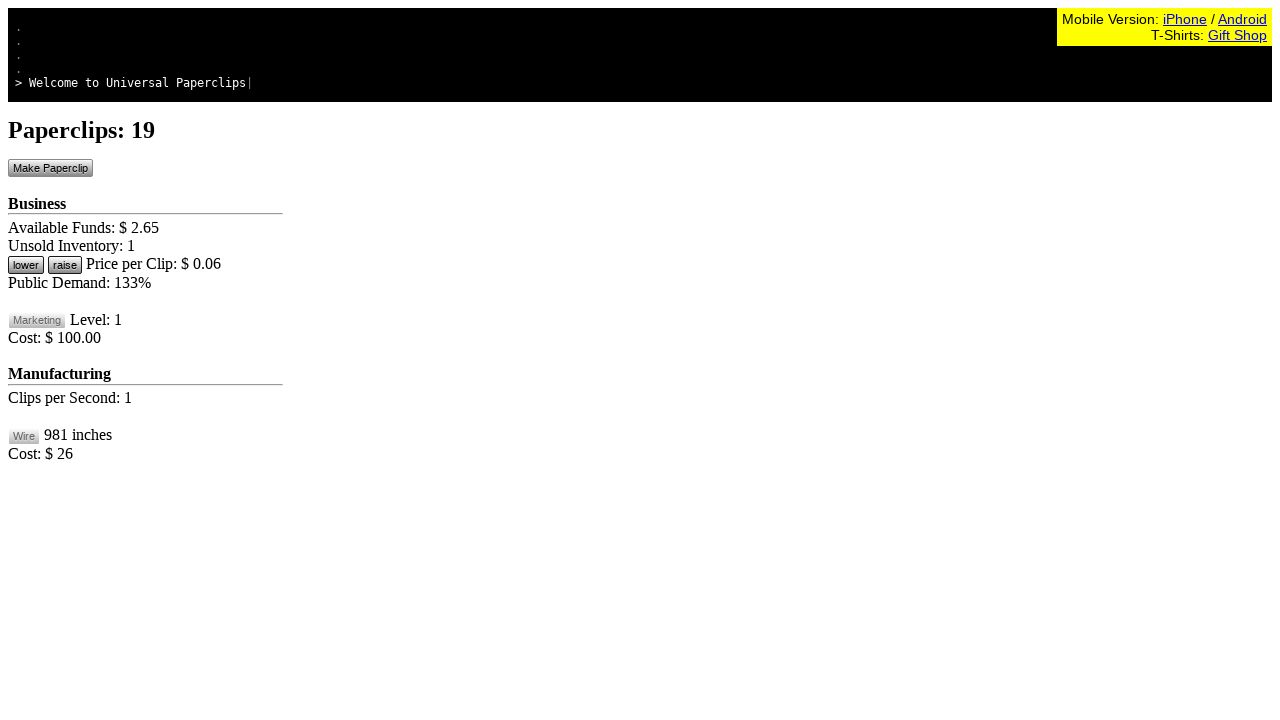

Waited 100ms for game to update
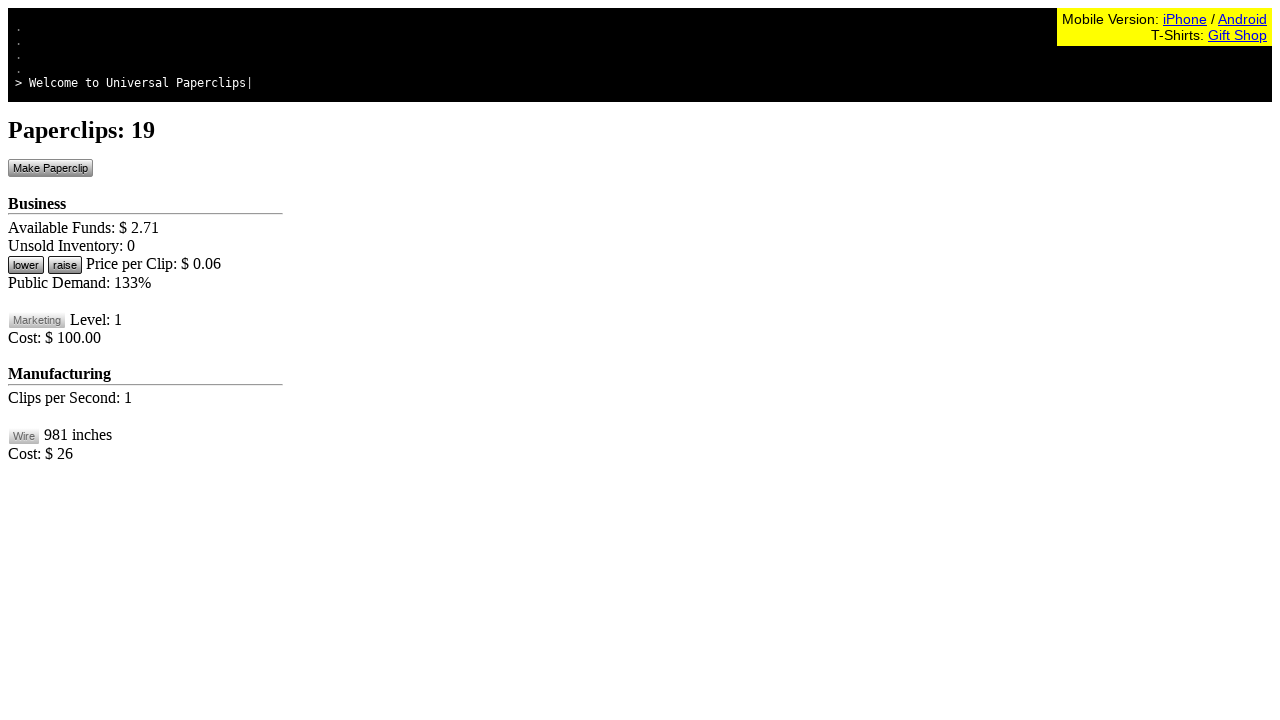

Retrieved available funds from game state
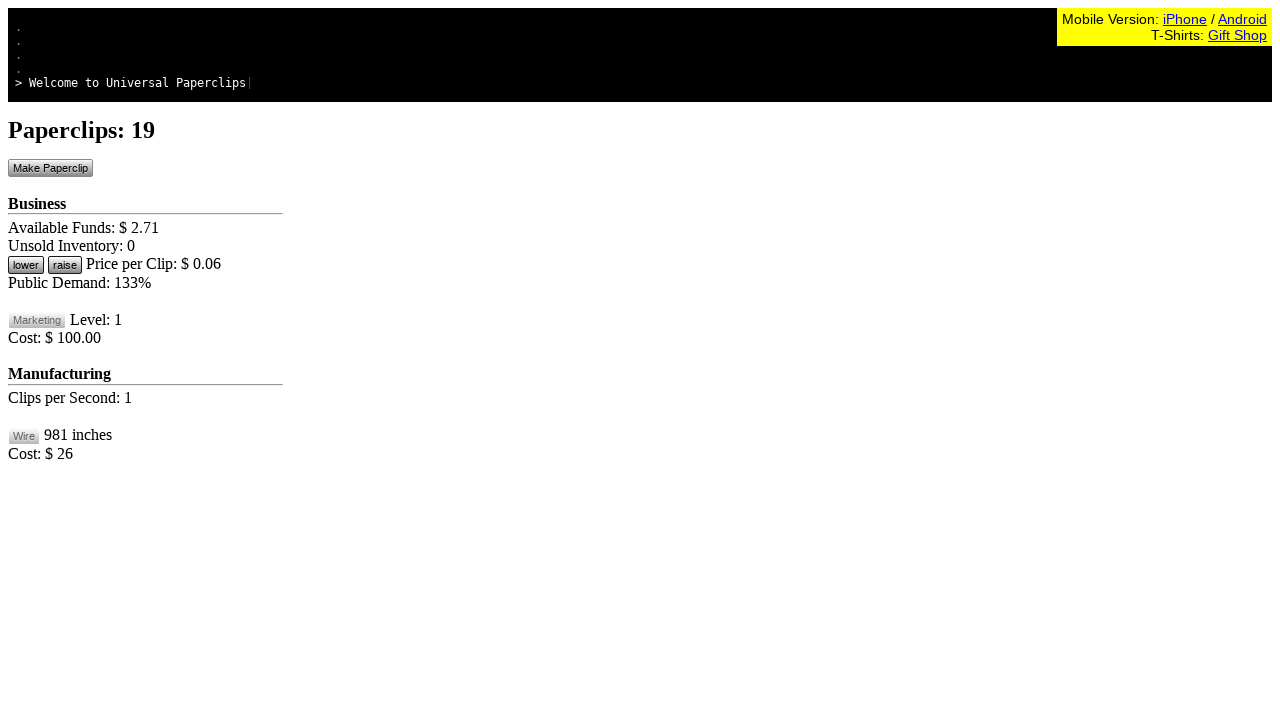

Retrieved paperclip count from game state
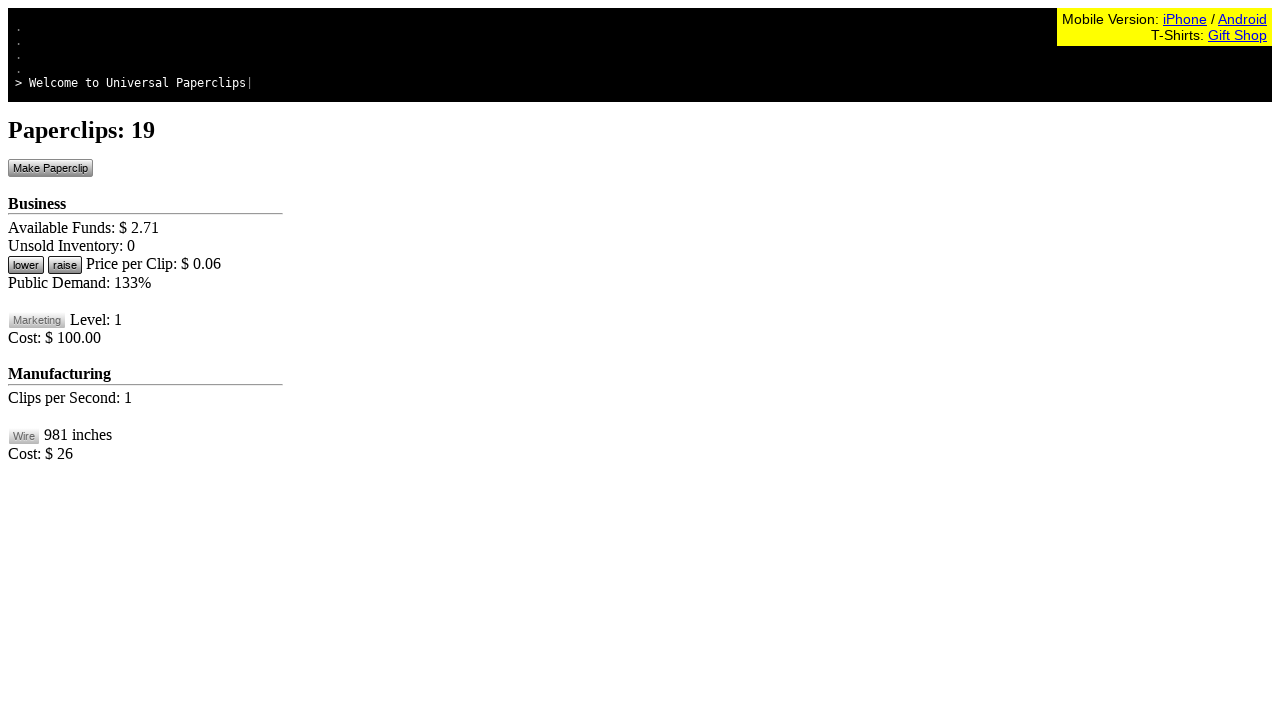

Retrieved available wire from game state
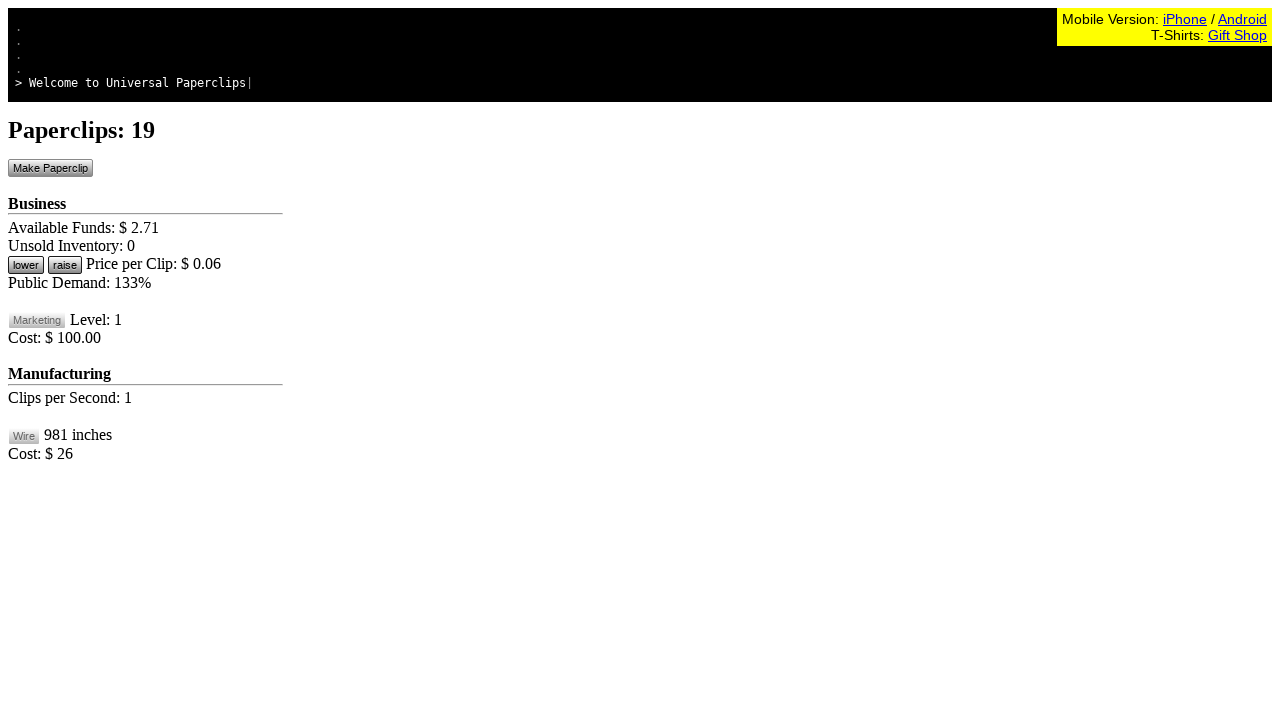

Retrieved current demand level from game state
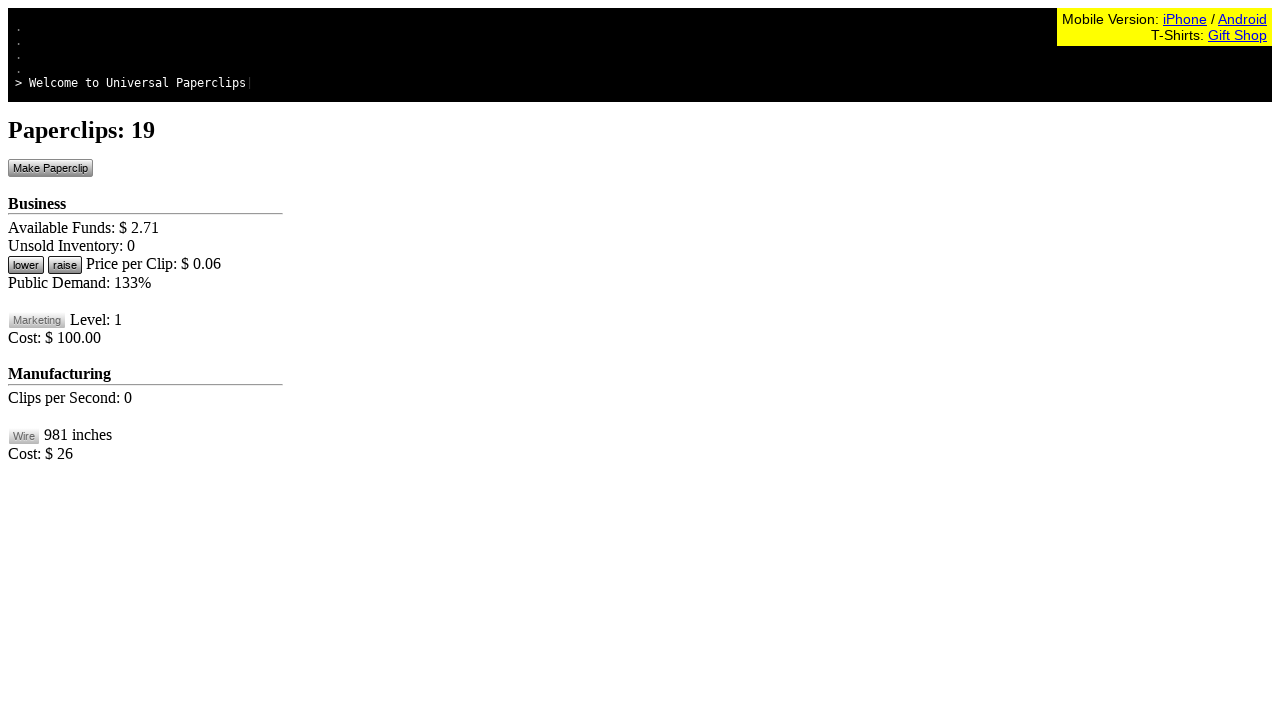

Clicked lower price button to increase demand (demand was below 160) at (26, 265) on #btnLowerPrice
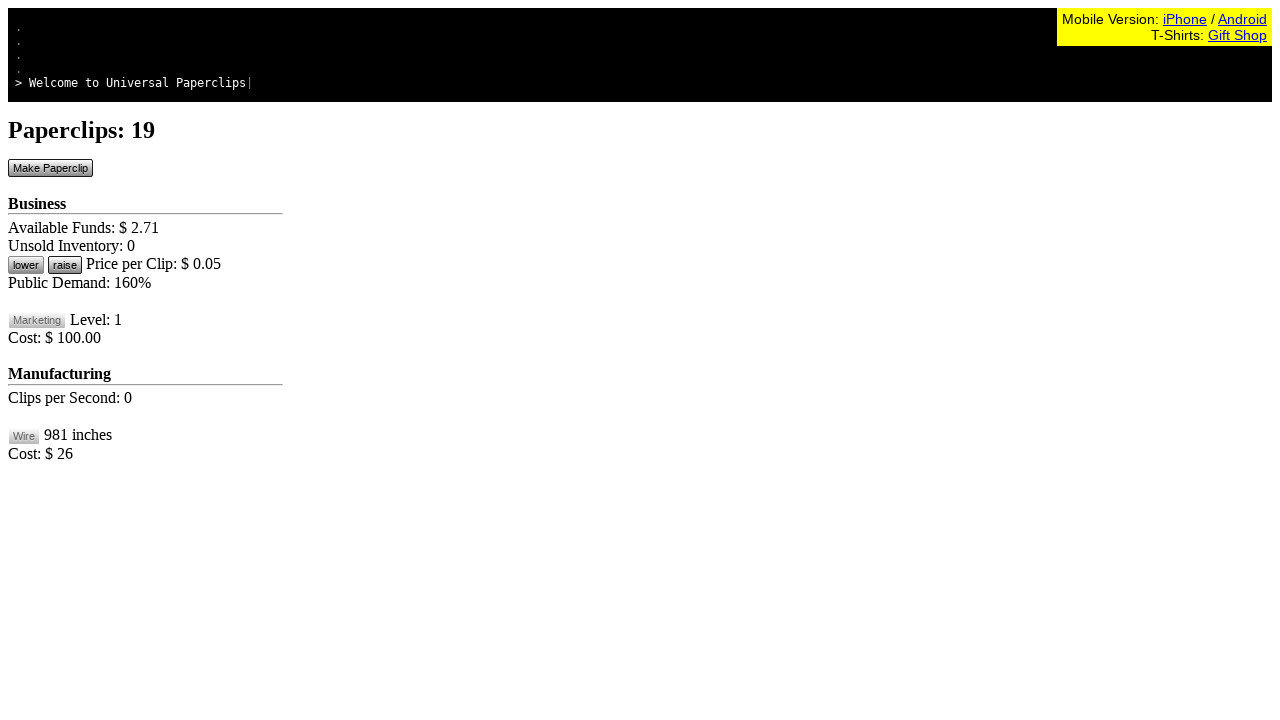

Clicked make paperclip button at (50, 168) on #btnMakePaperclip
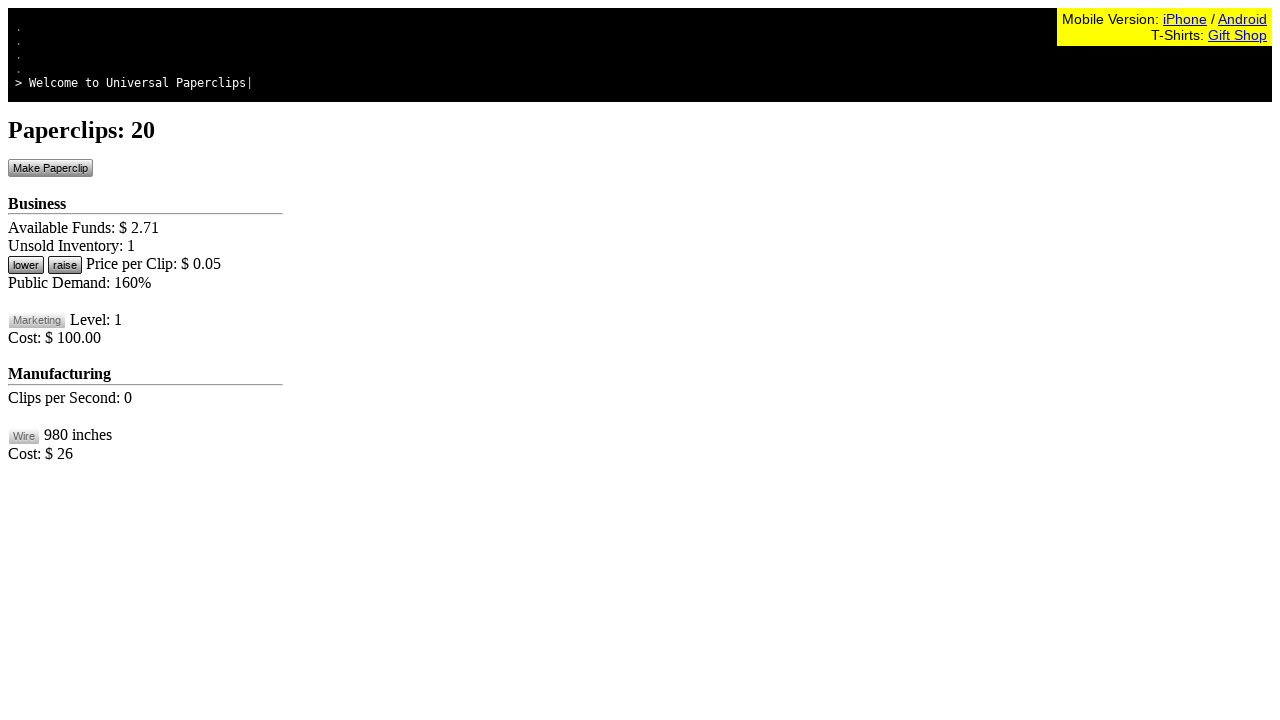

Waited 100ms for game to update
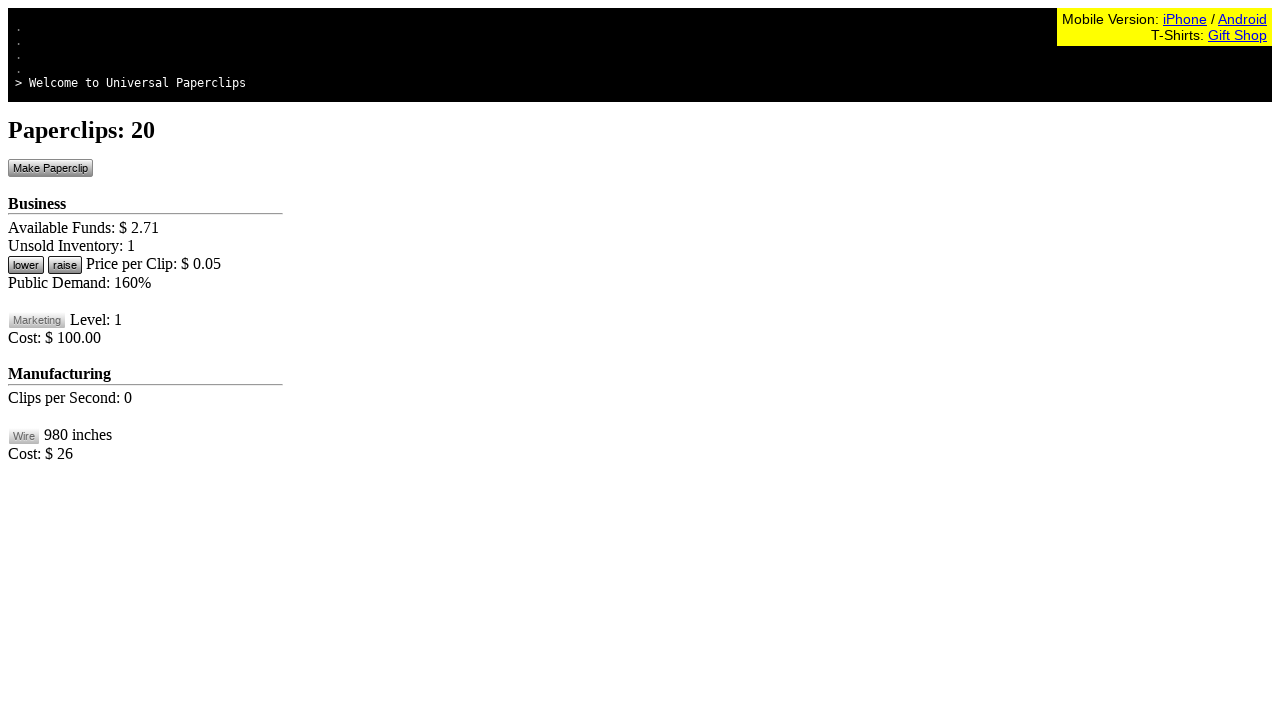

Retrieved available funds from game state
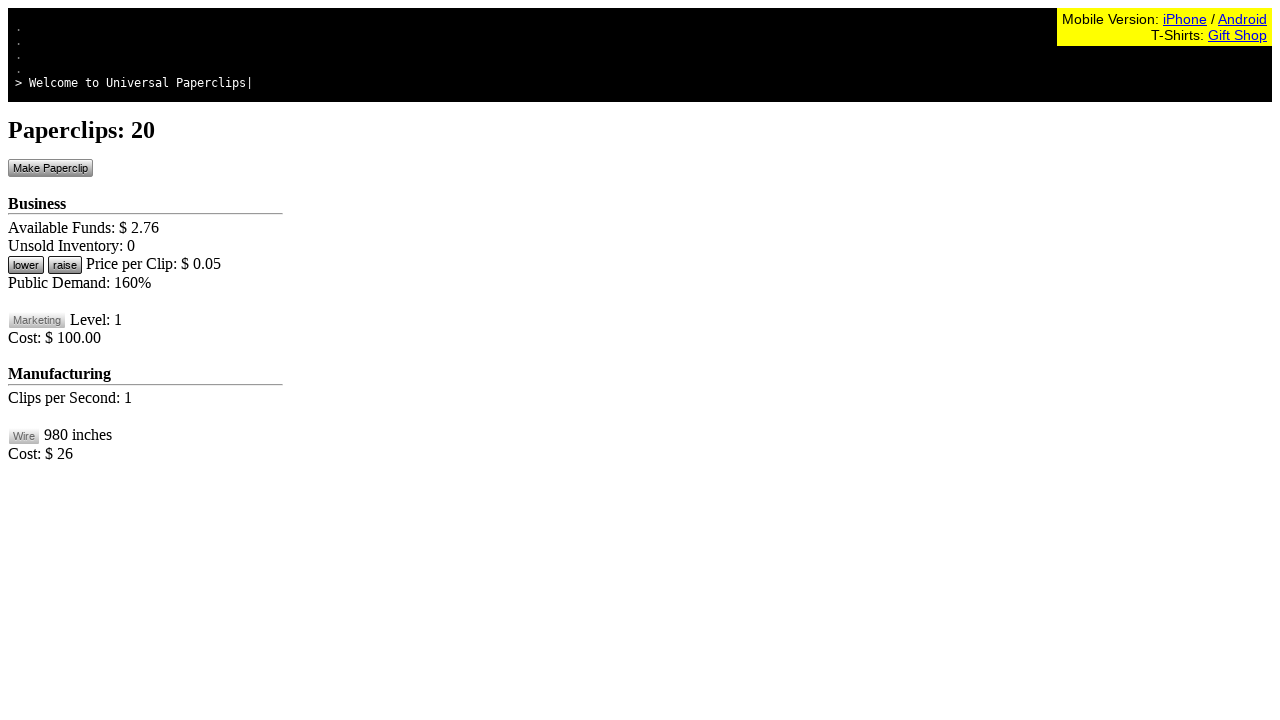

Retrieved paperclip count from game state
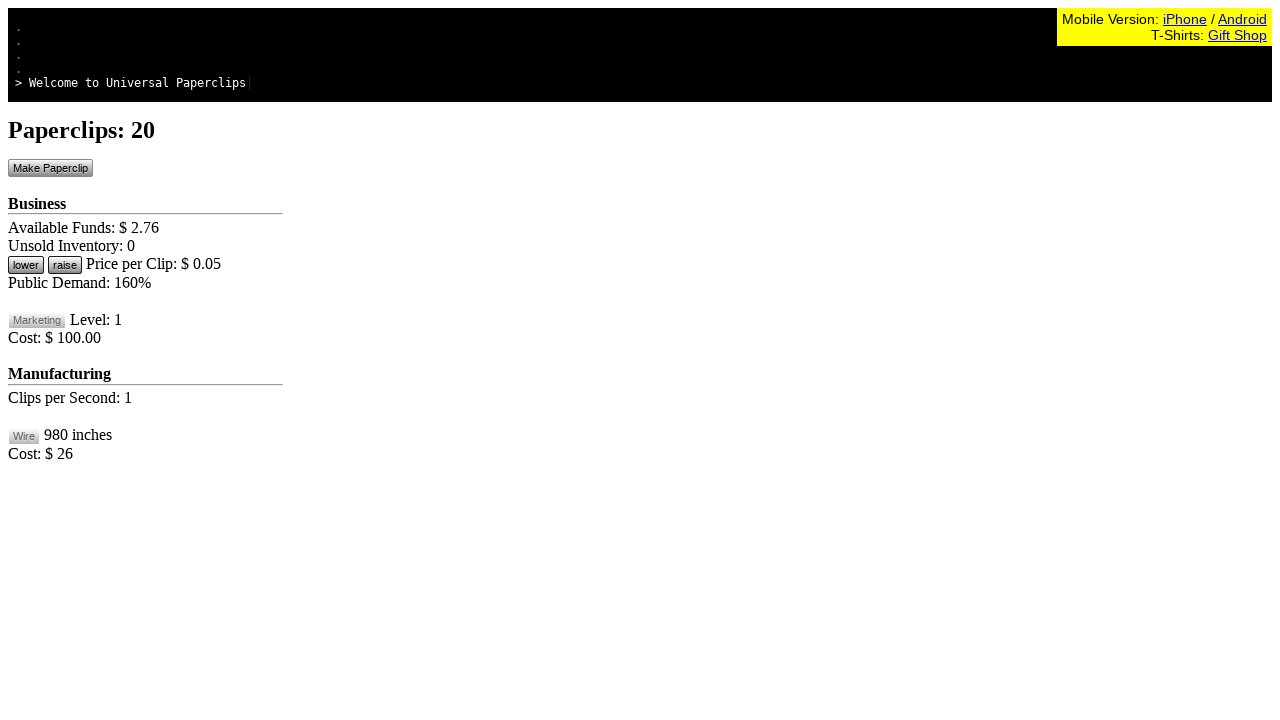

Retrieved available wire from game state
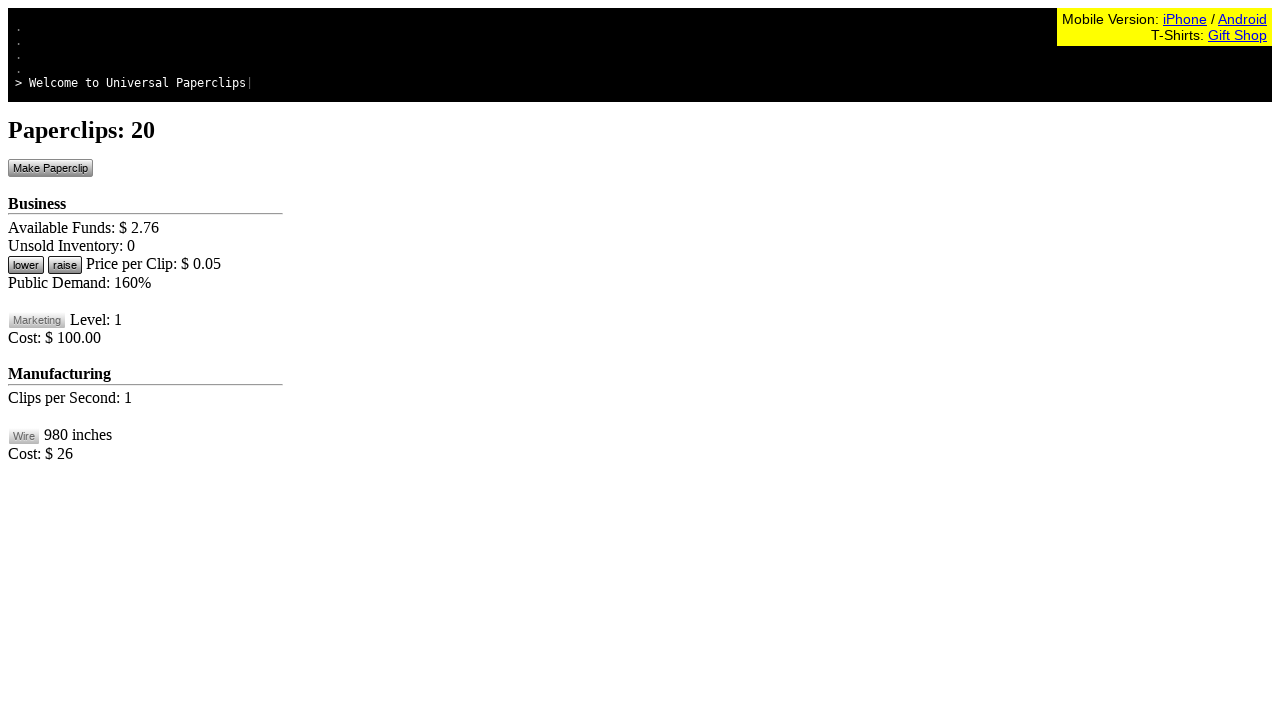

Retrieved current demand level from game state
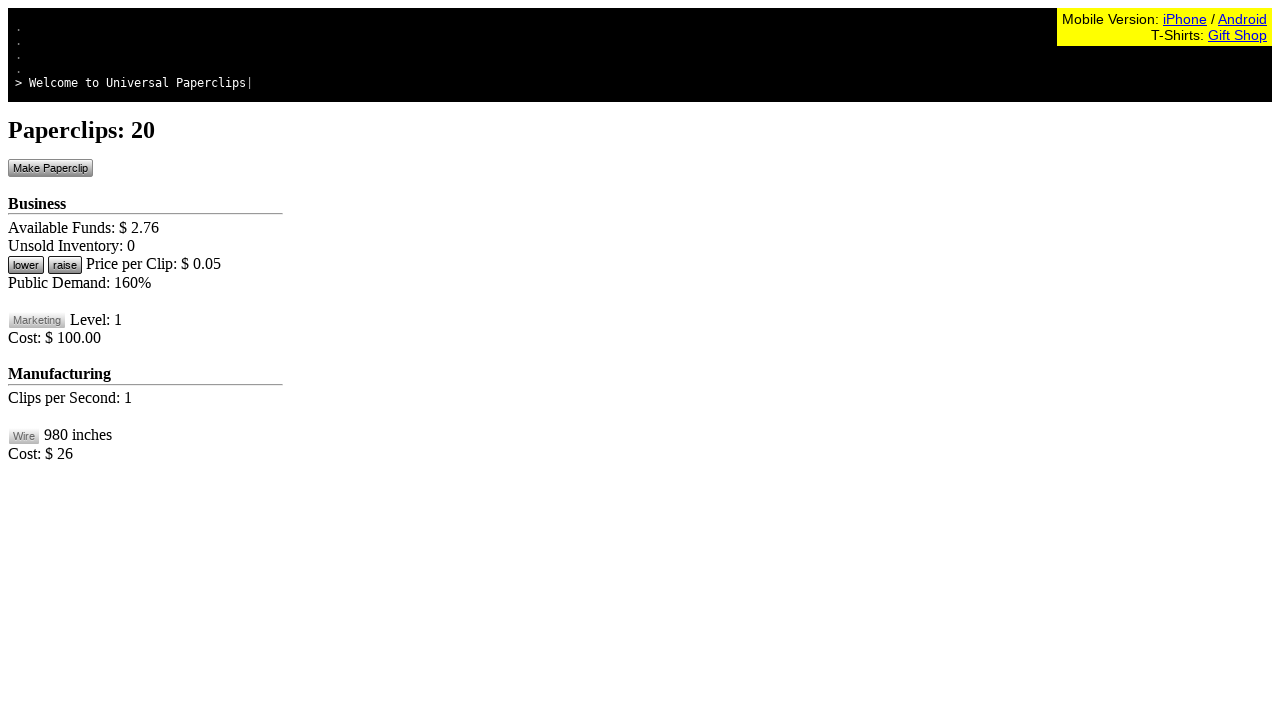

Clicked make paperclip button at (50, 168) on #btnMakePaperclip
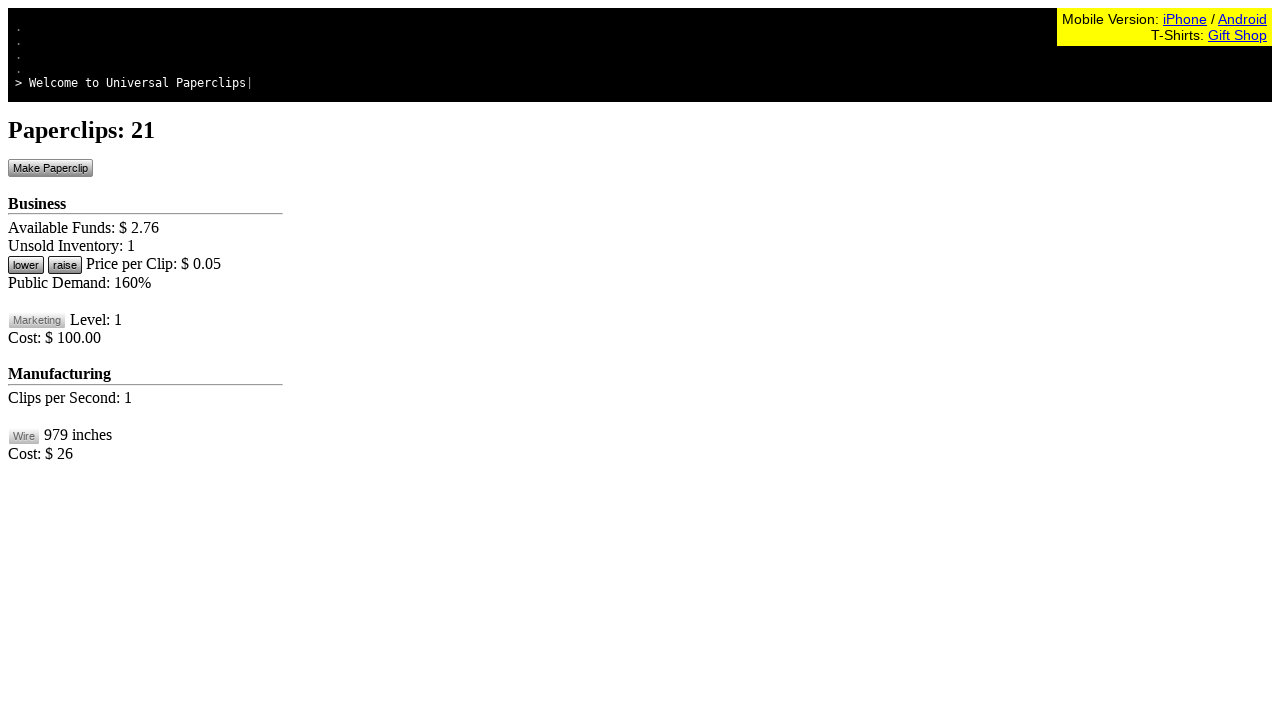

Waited 100ms for game to update
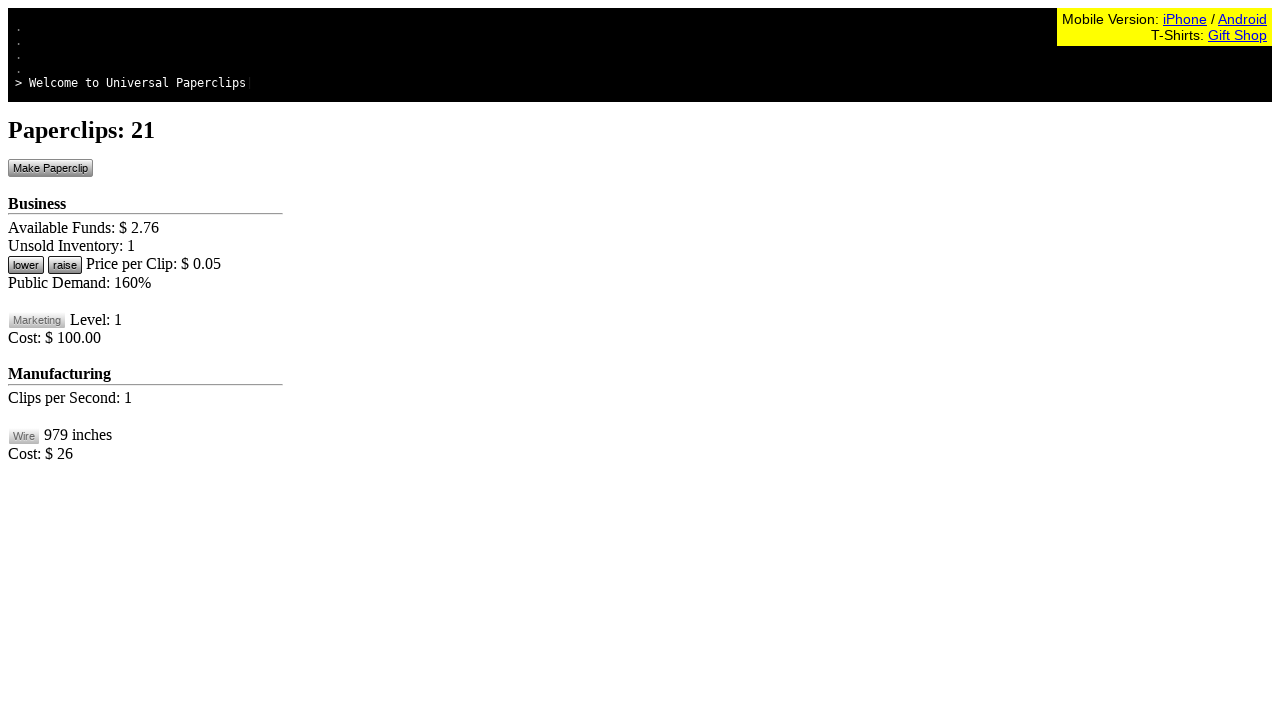

Retrieved available funds from game state
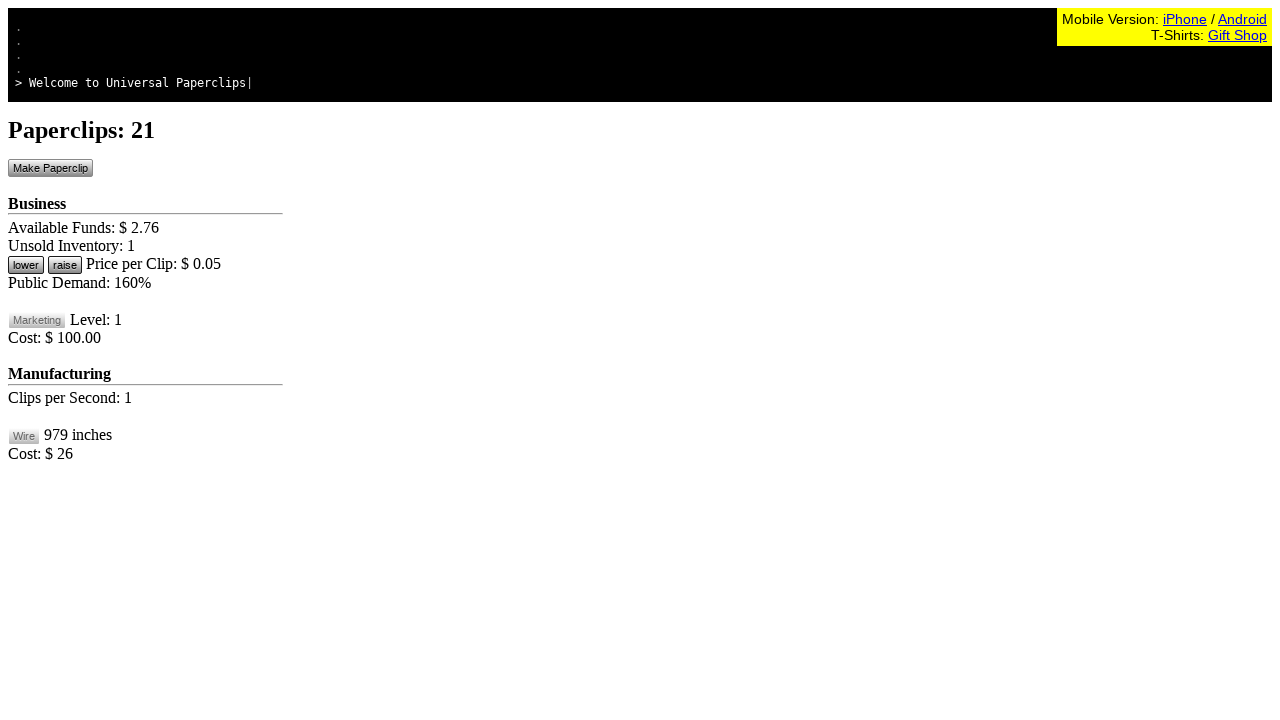

Retrieved paperclip count from game state
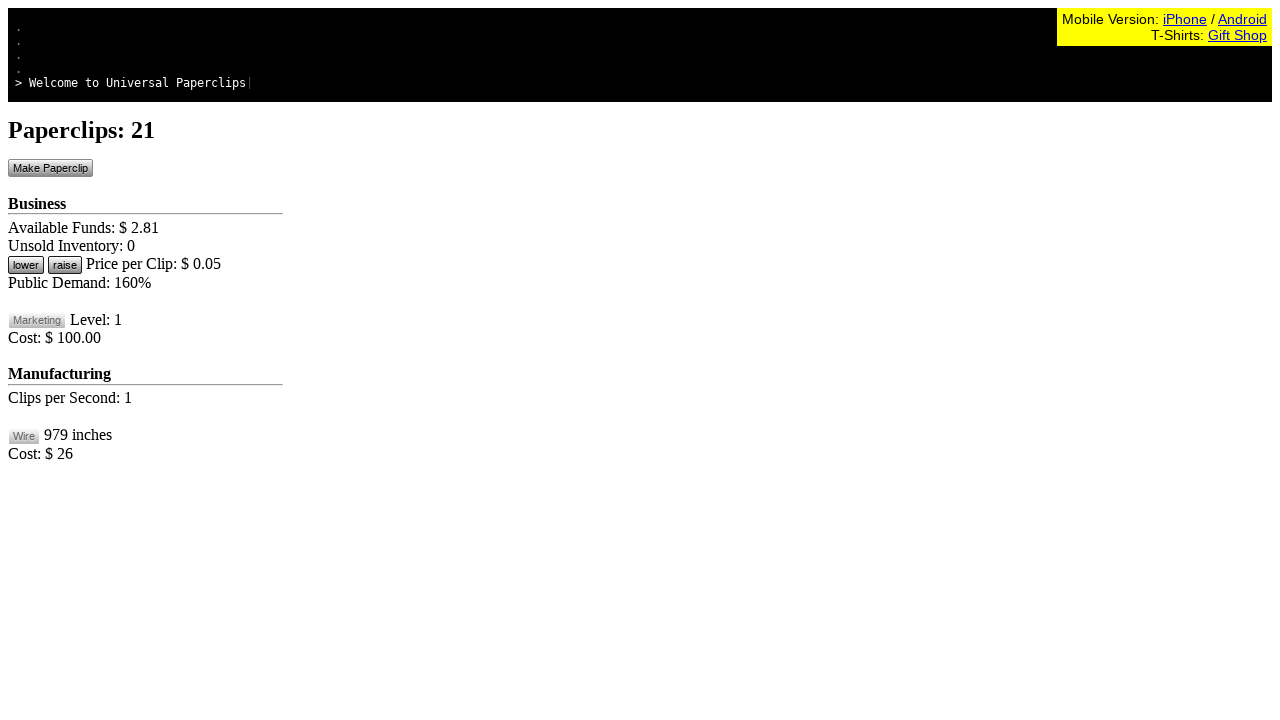

Retrieved available wire from game state
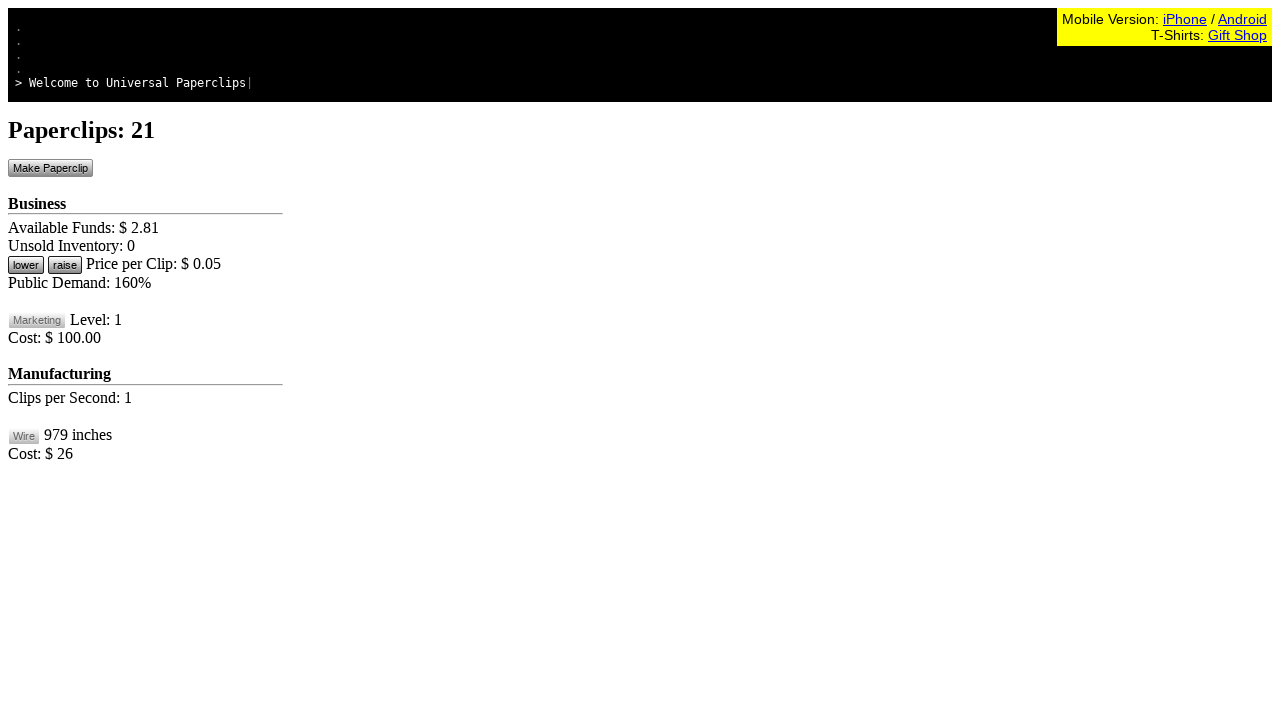

Retrieved current demand level from game state
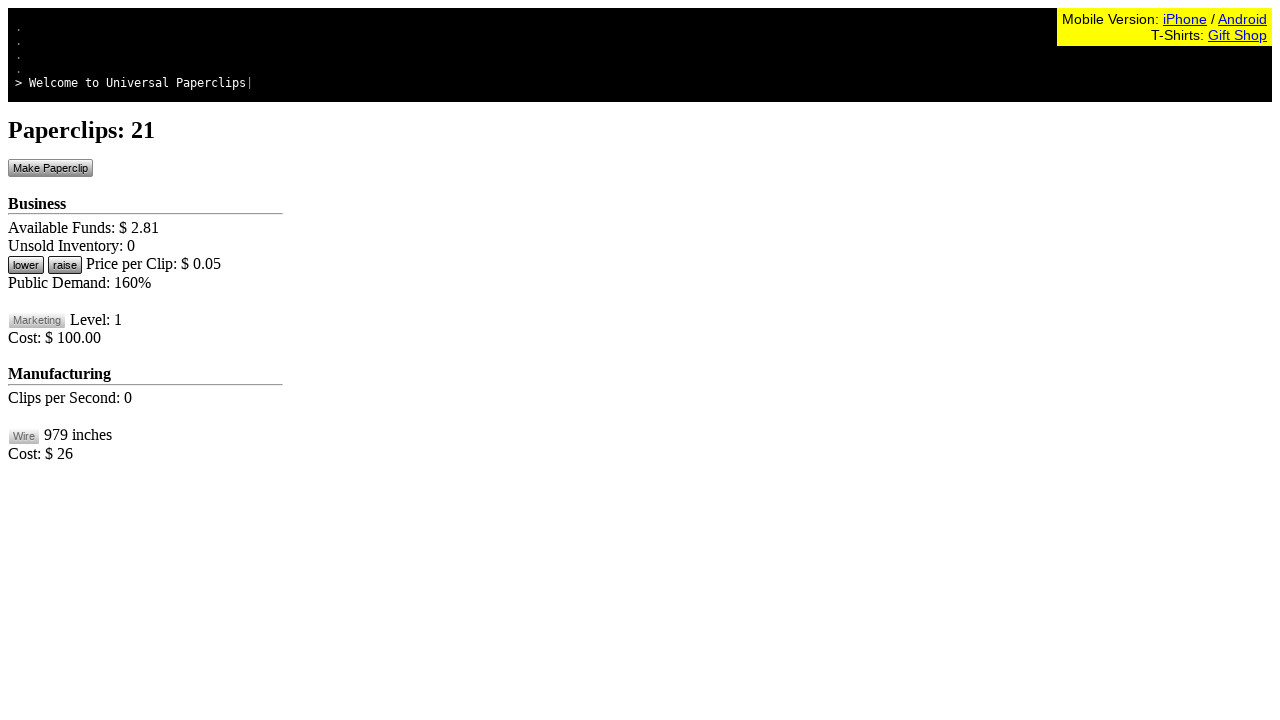

Clicked make paperclip button at (50, 168) on #btnMakePaperclip
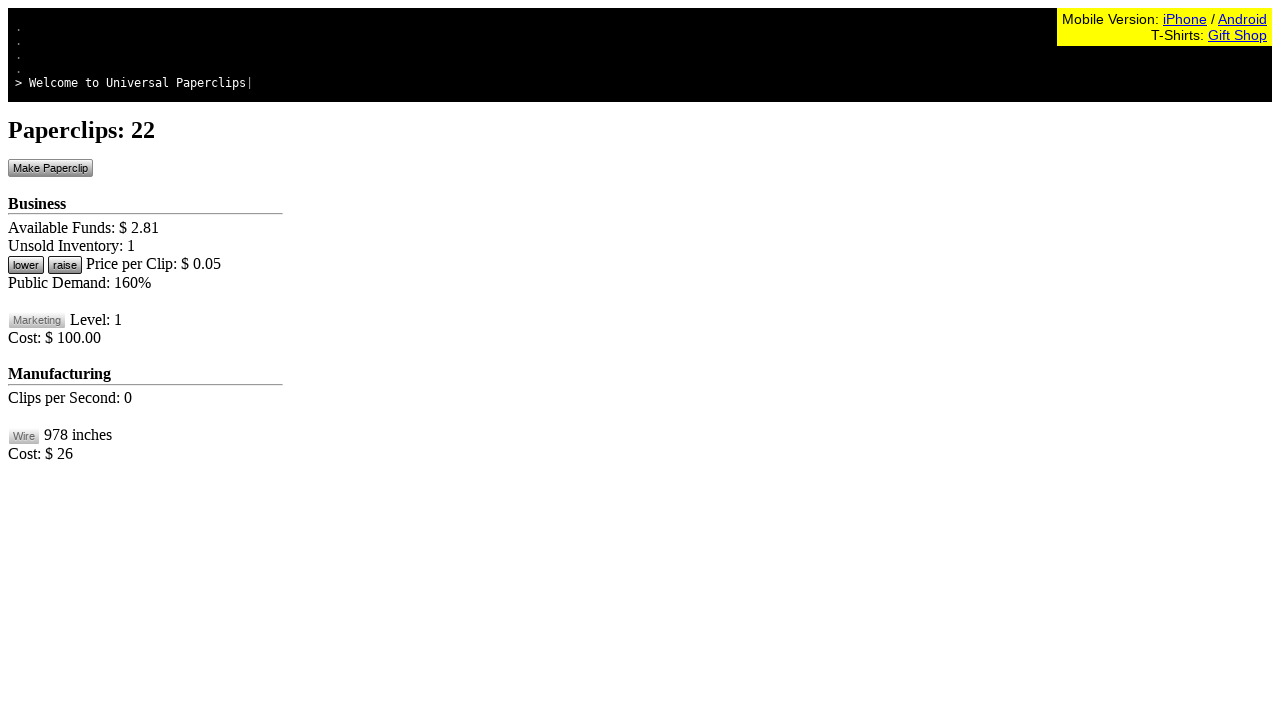

Waited 100ms for game to update
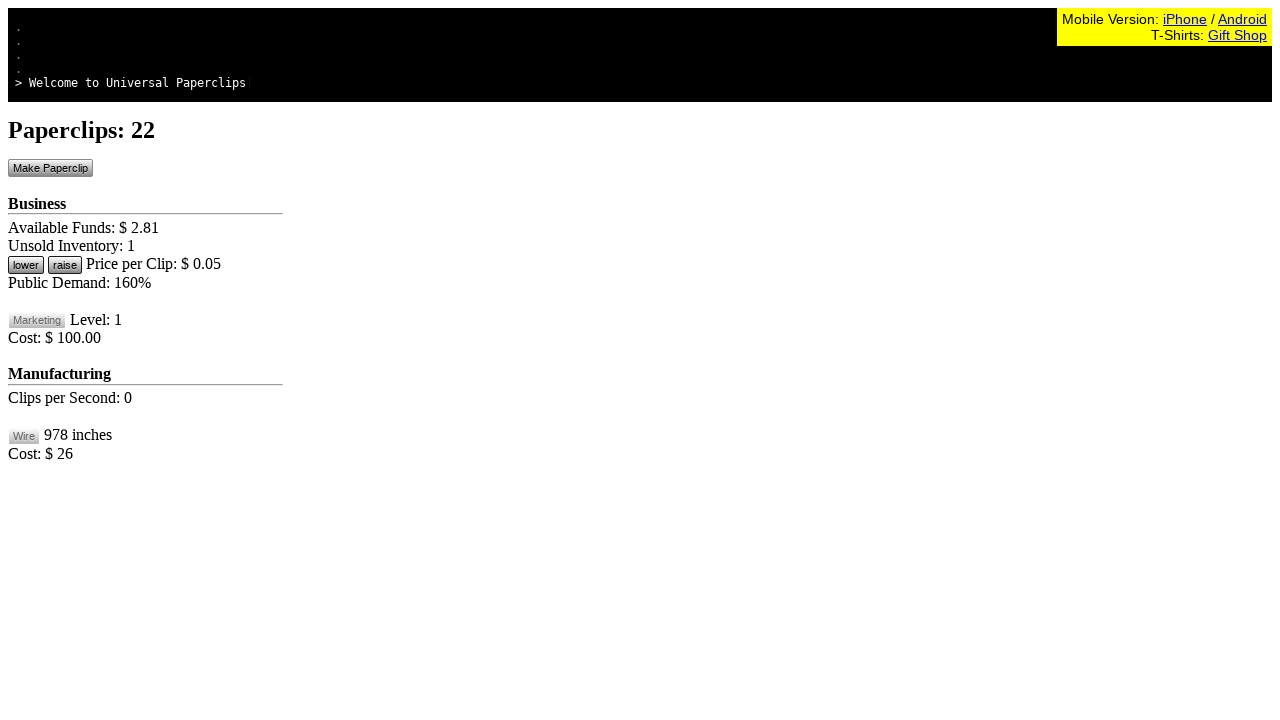

Retrieved available funds from game state
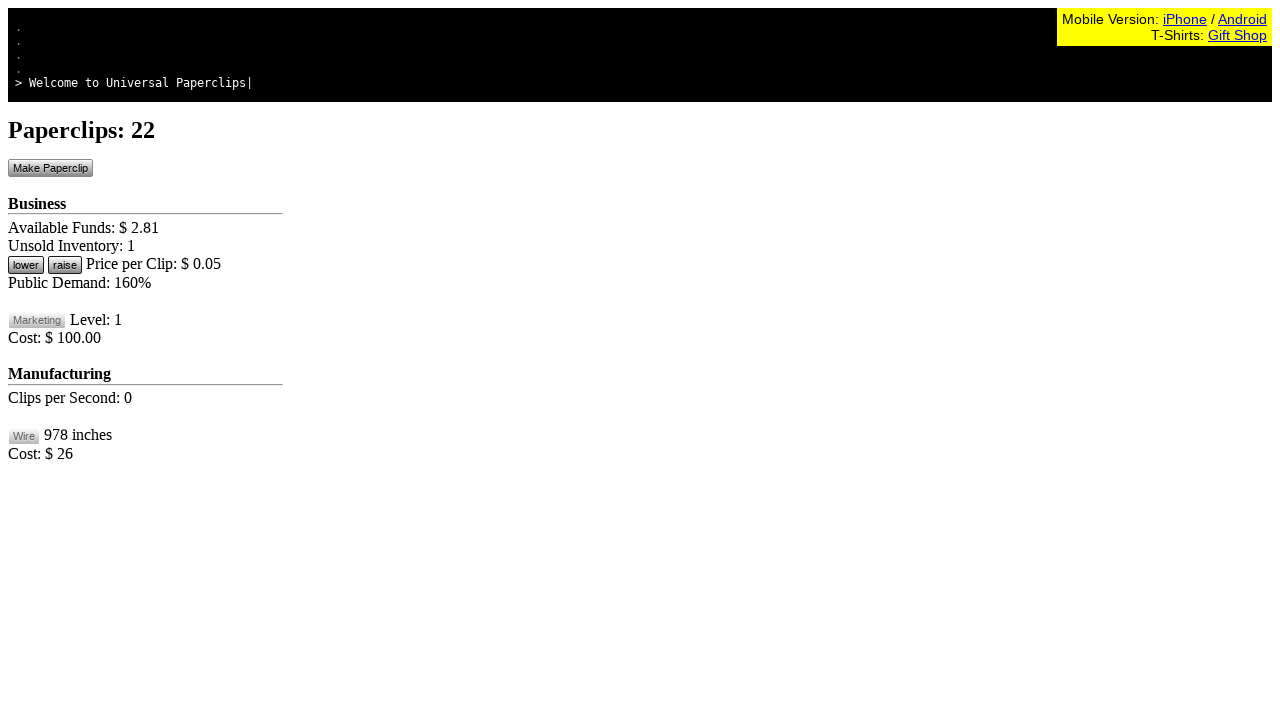

Retrieved paperclip count from game state
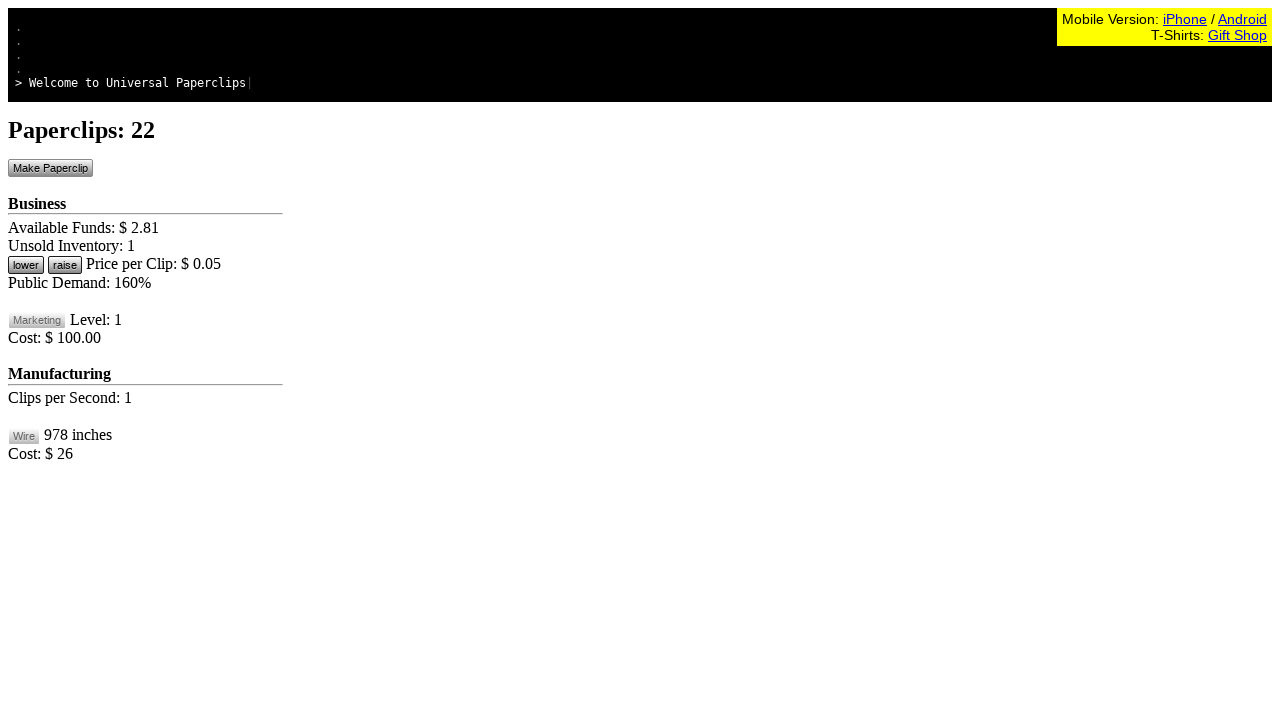

Retrieved available wire from game state
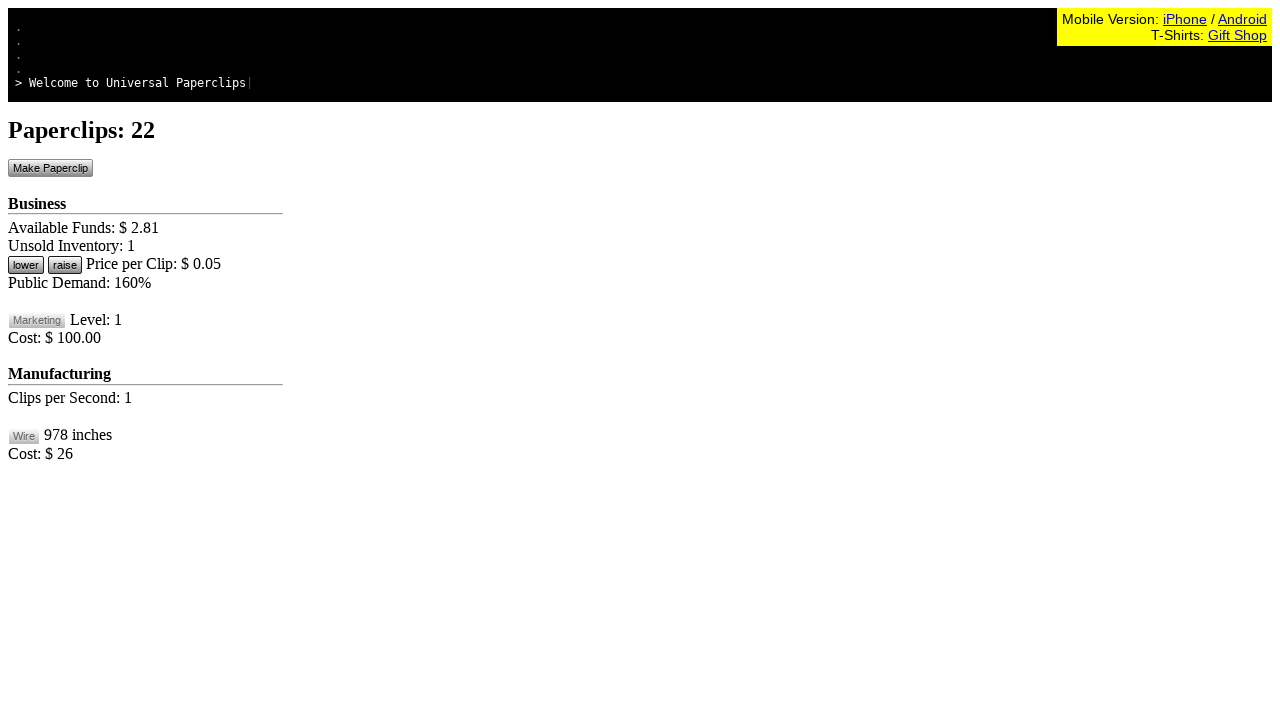

Retrieved current demand level from game state
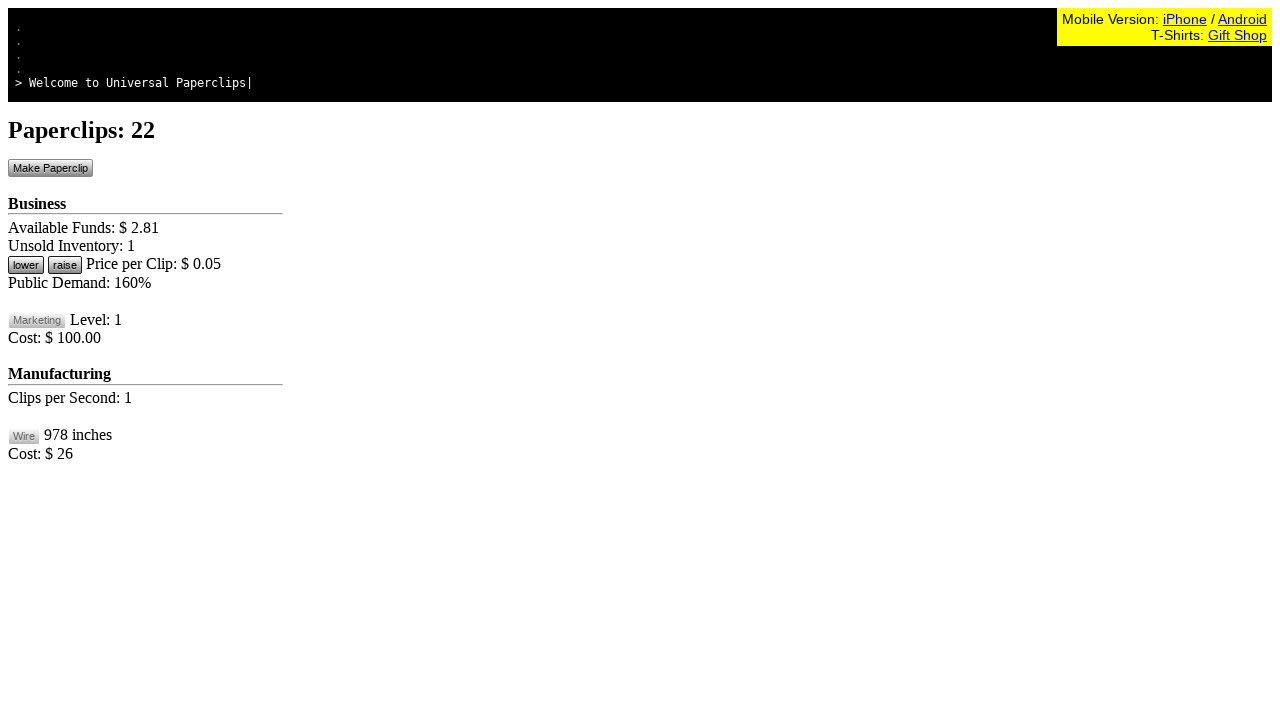

Clicked make paperclip button at (50, 168) on #btnMakePaperclip
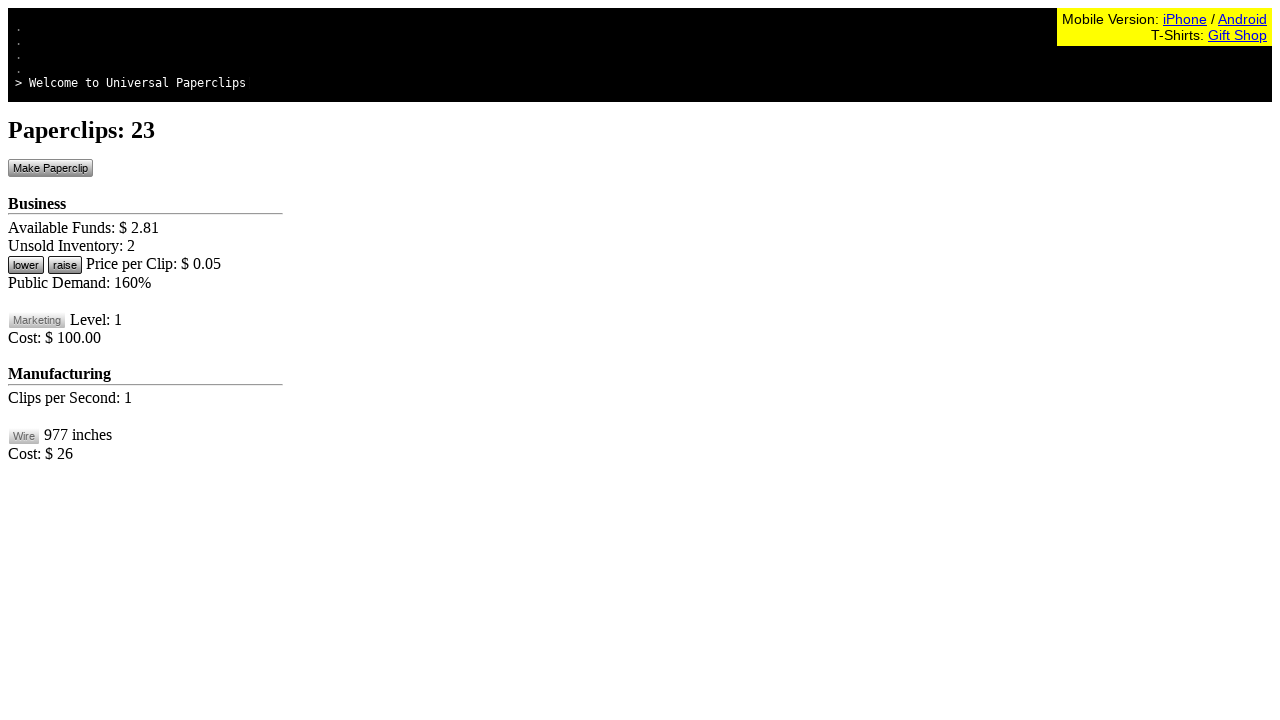

Waited 100ms for game to update
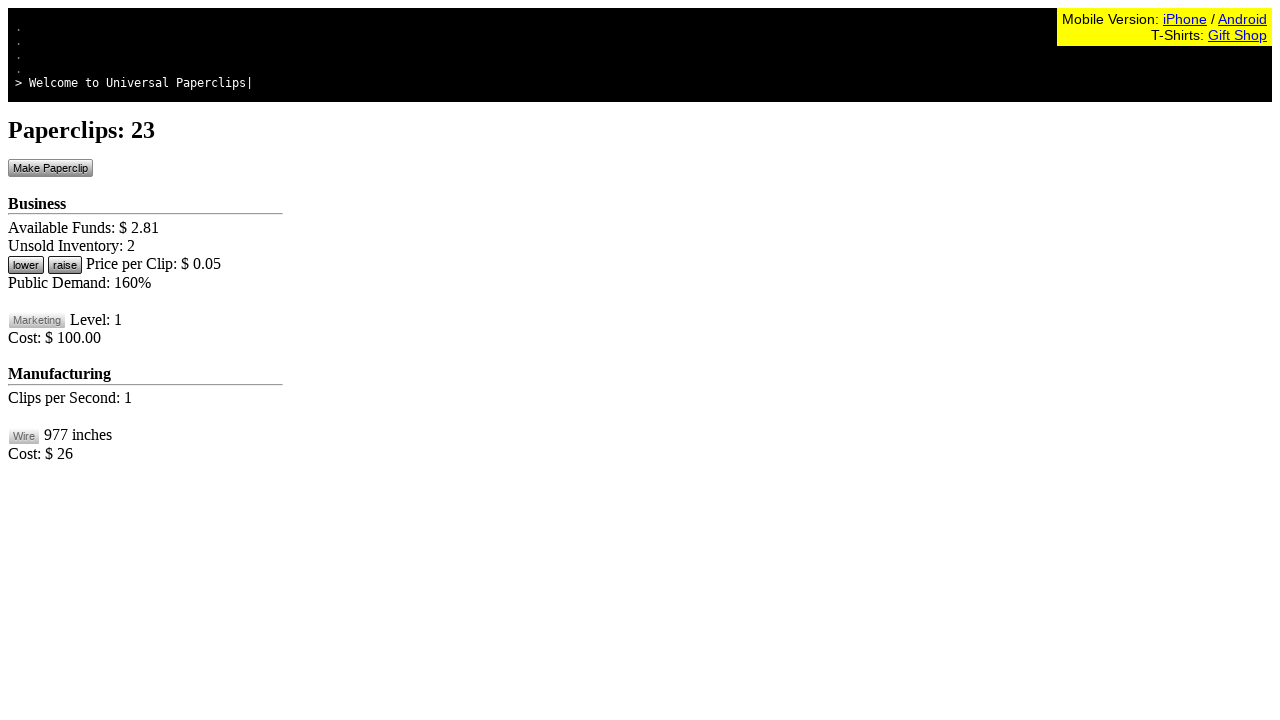

Retrieved available funds from game state
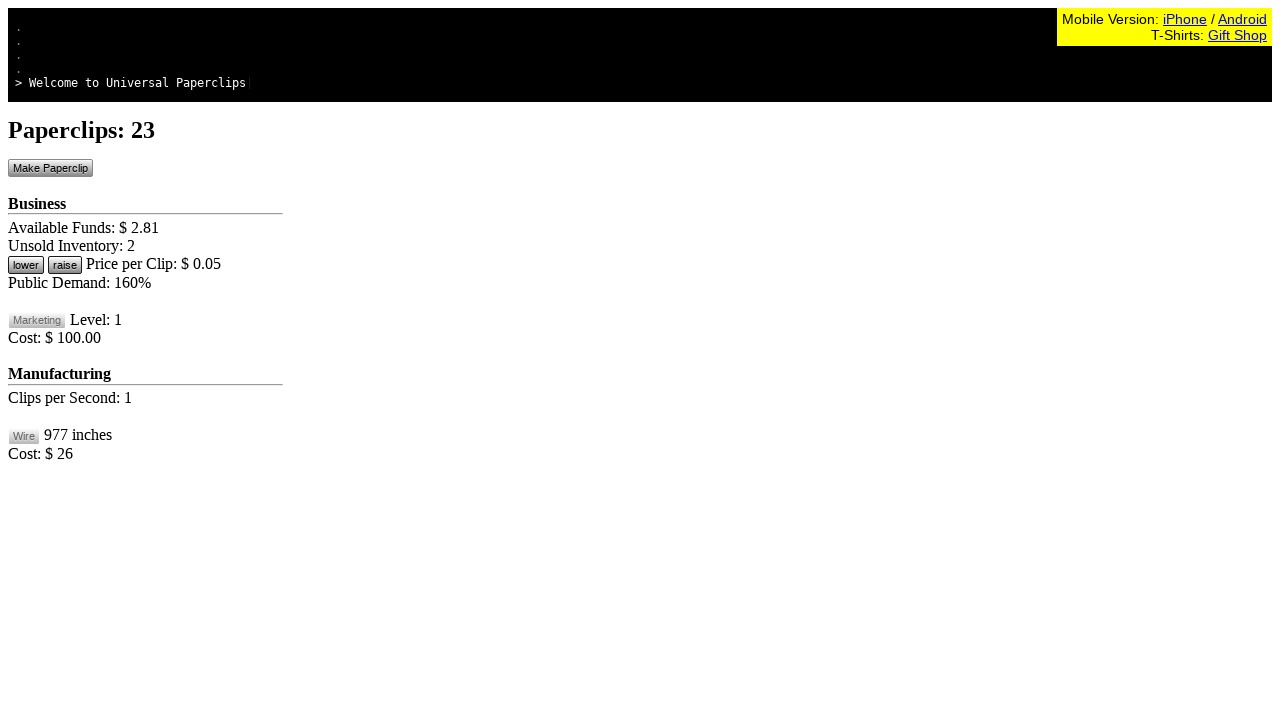

Retrieved paperclip count from game state
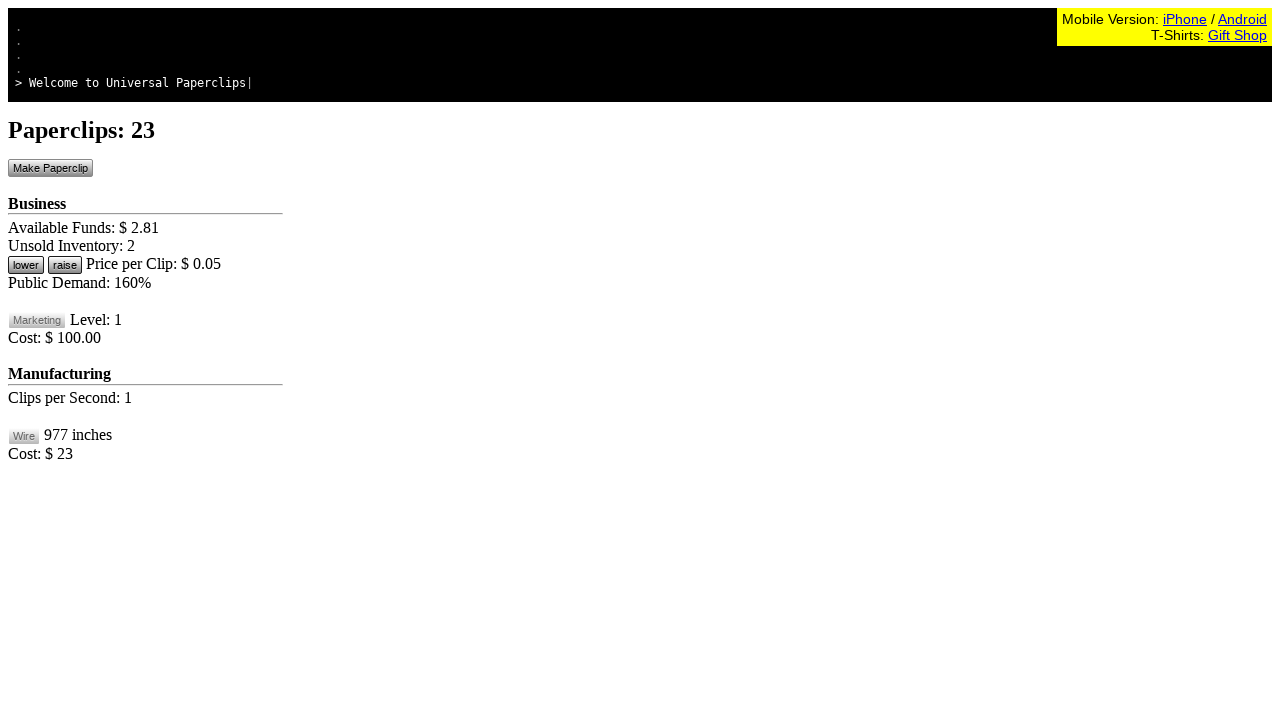

Retrieved available wire from game state
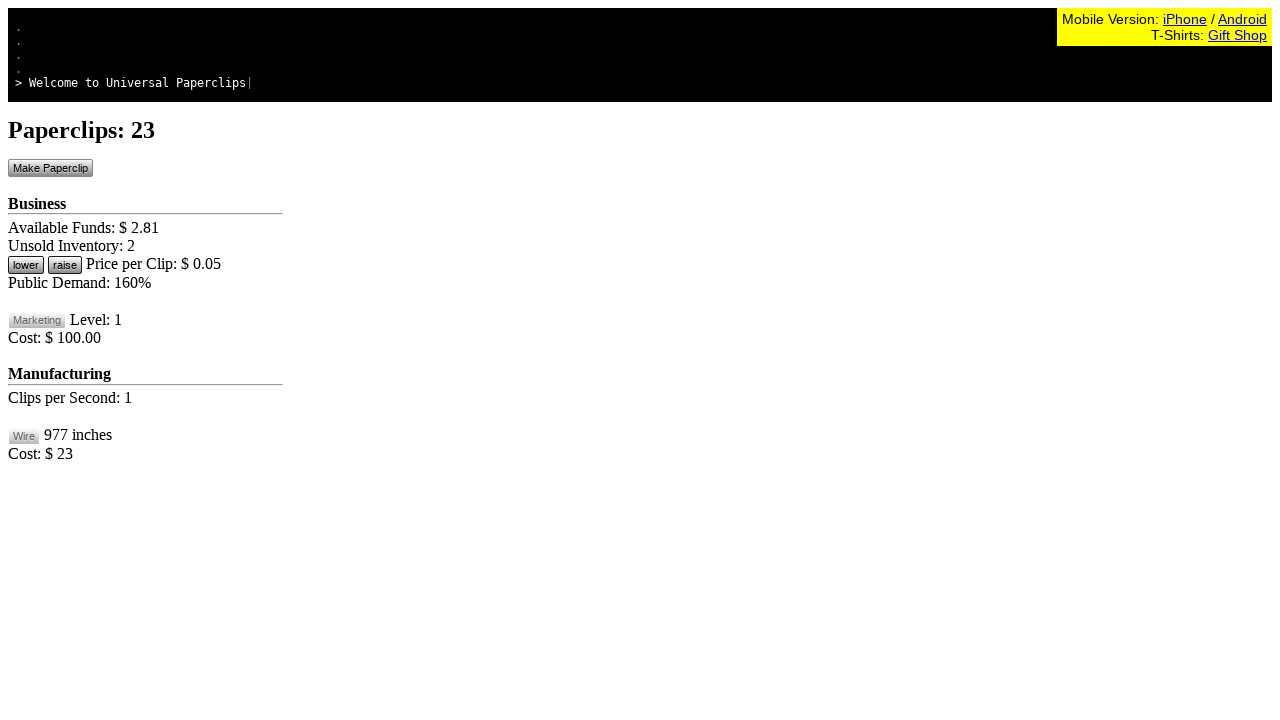

Retrieved current demand level from game state
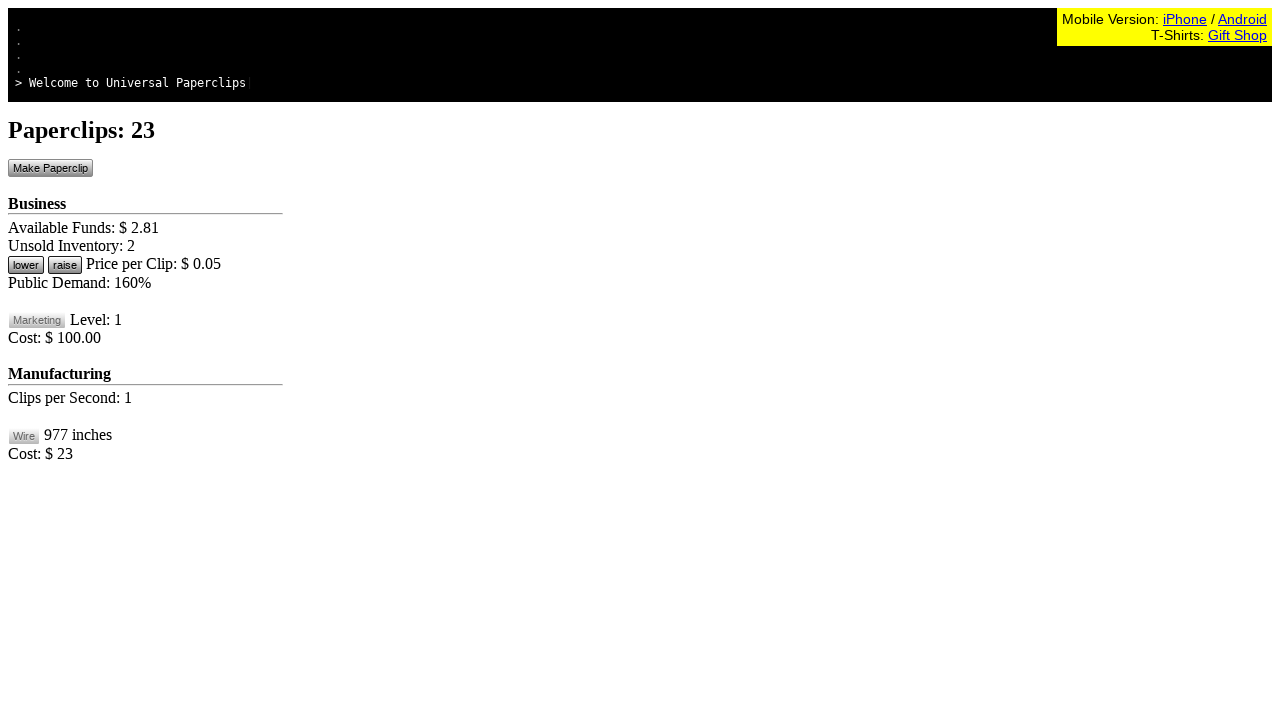

Clicked make paperclip button at (50, 168) on #btnMakePaperclip
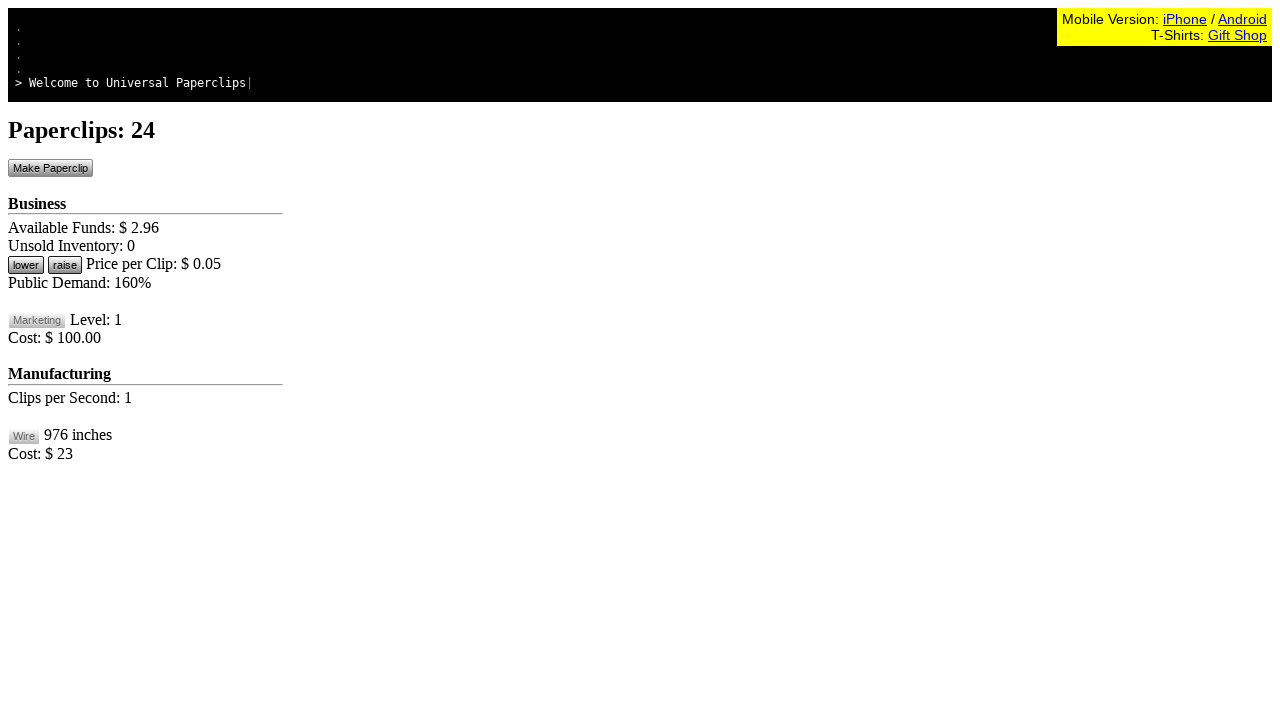

Waited 100ms for game to update
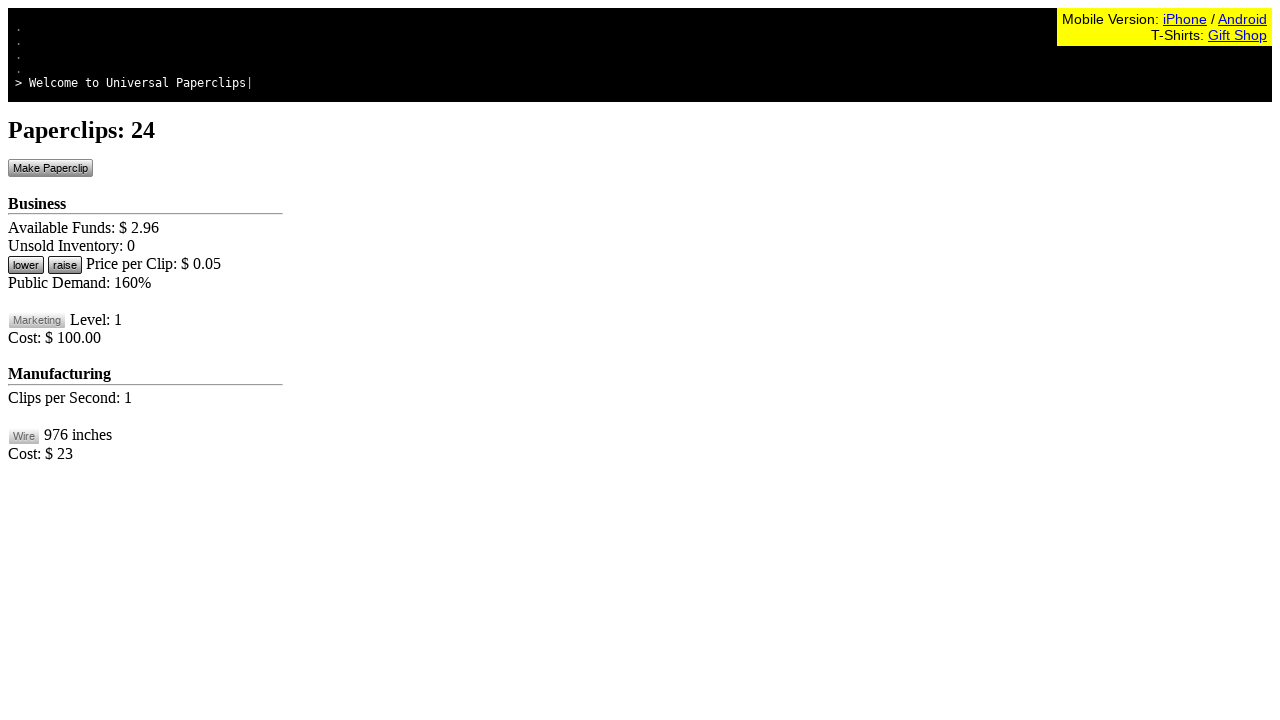

Retrieved available funds from game state
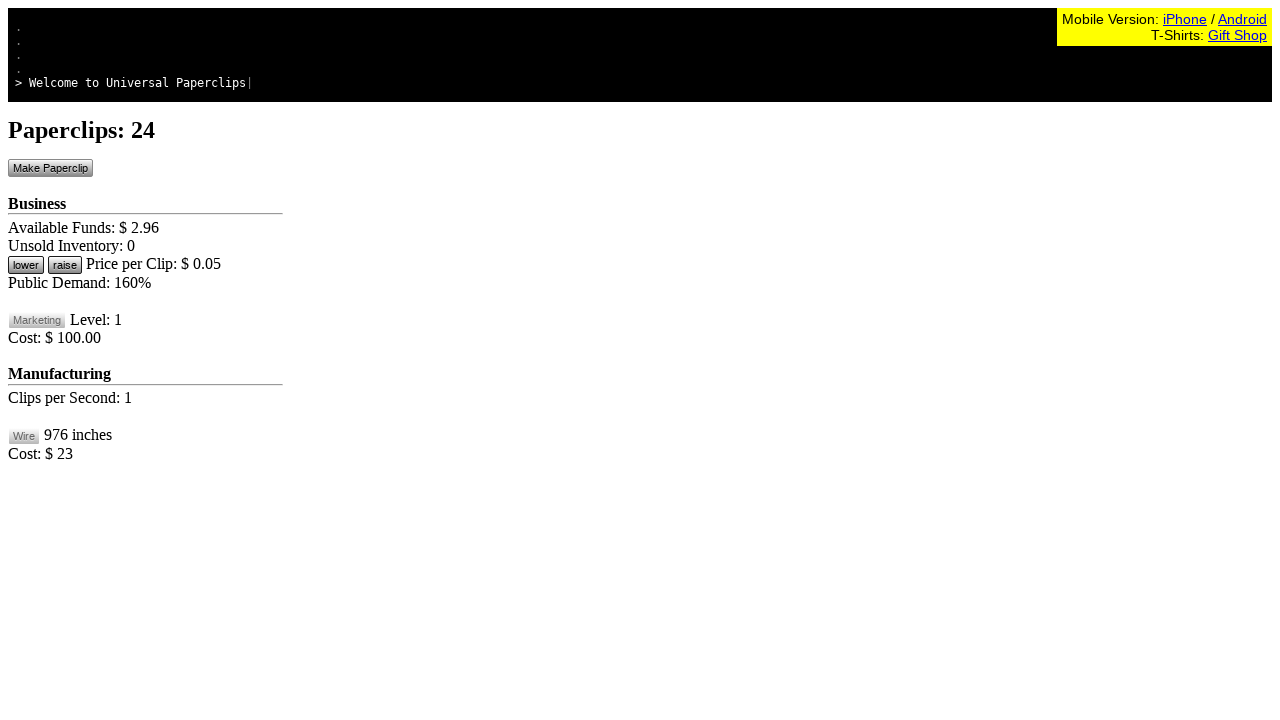

Retrieved paperclip count from game state
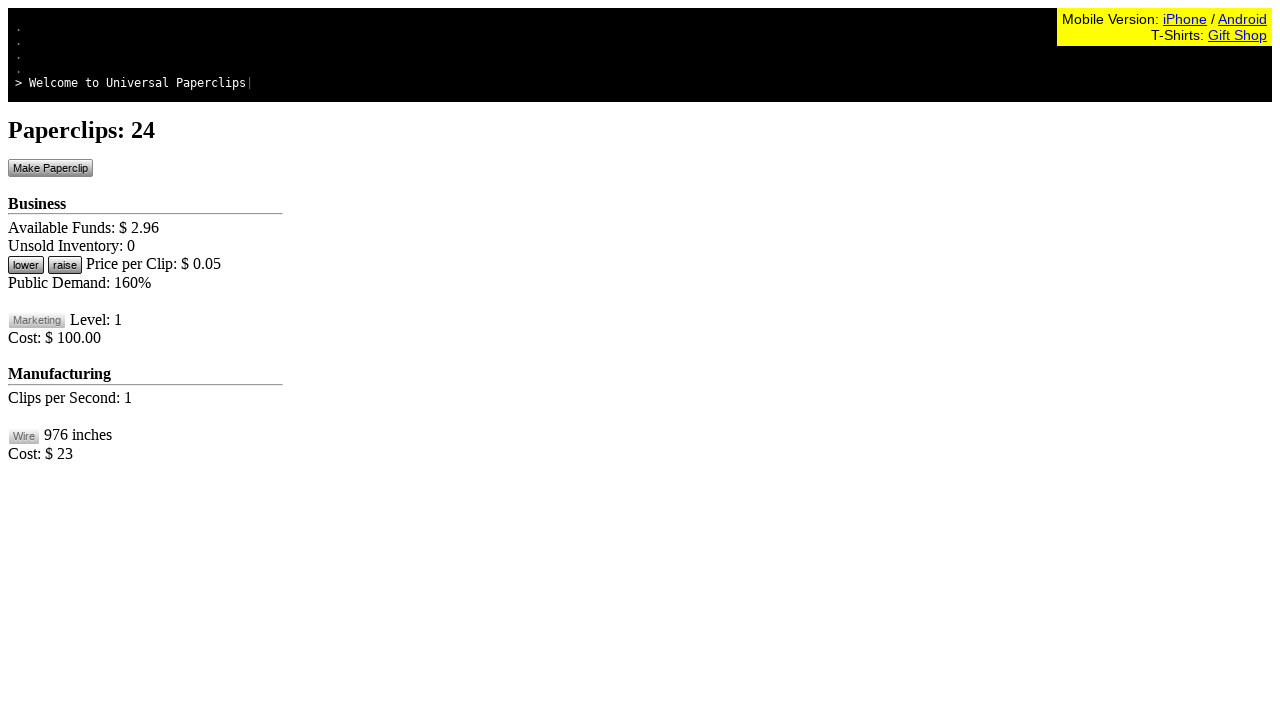

Retrieved available wire from game state
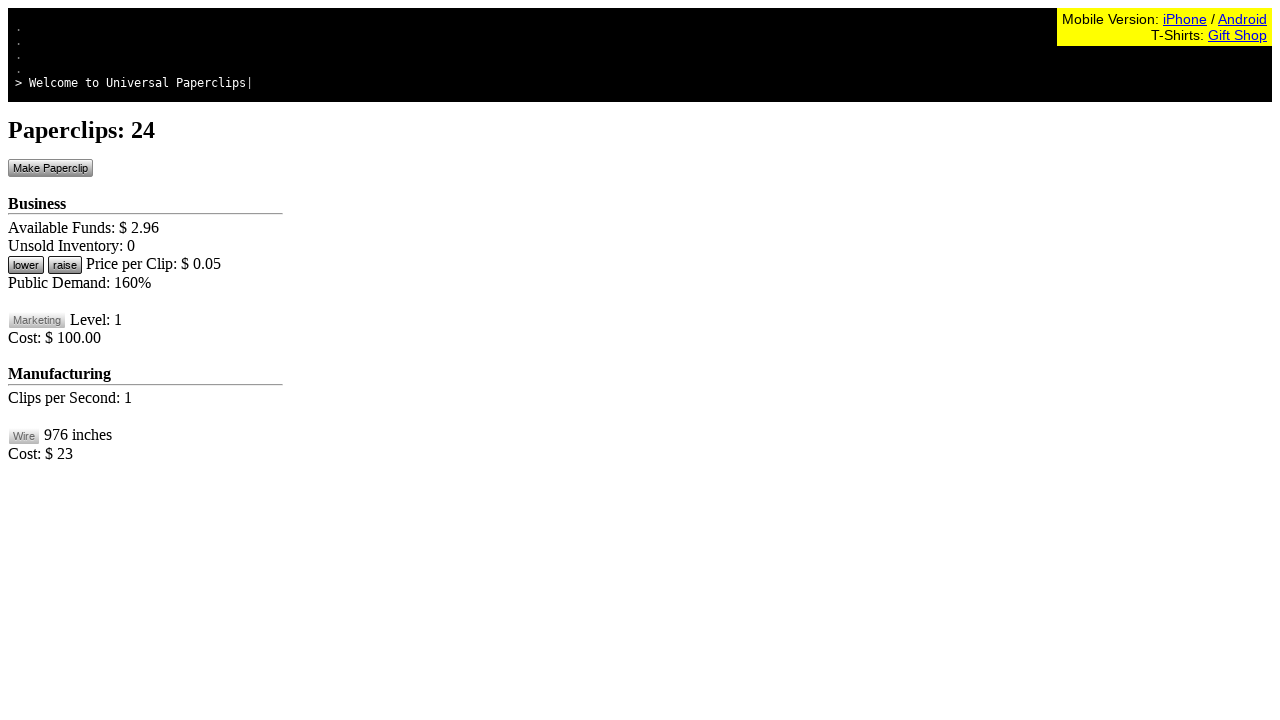

Retrieved current demand level from game state
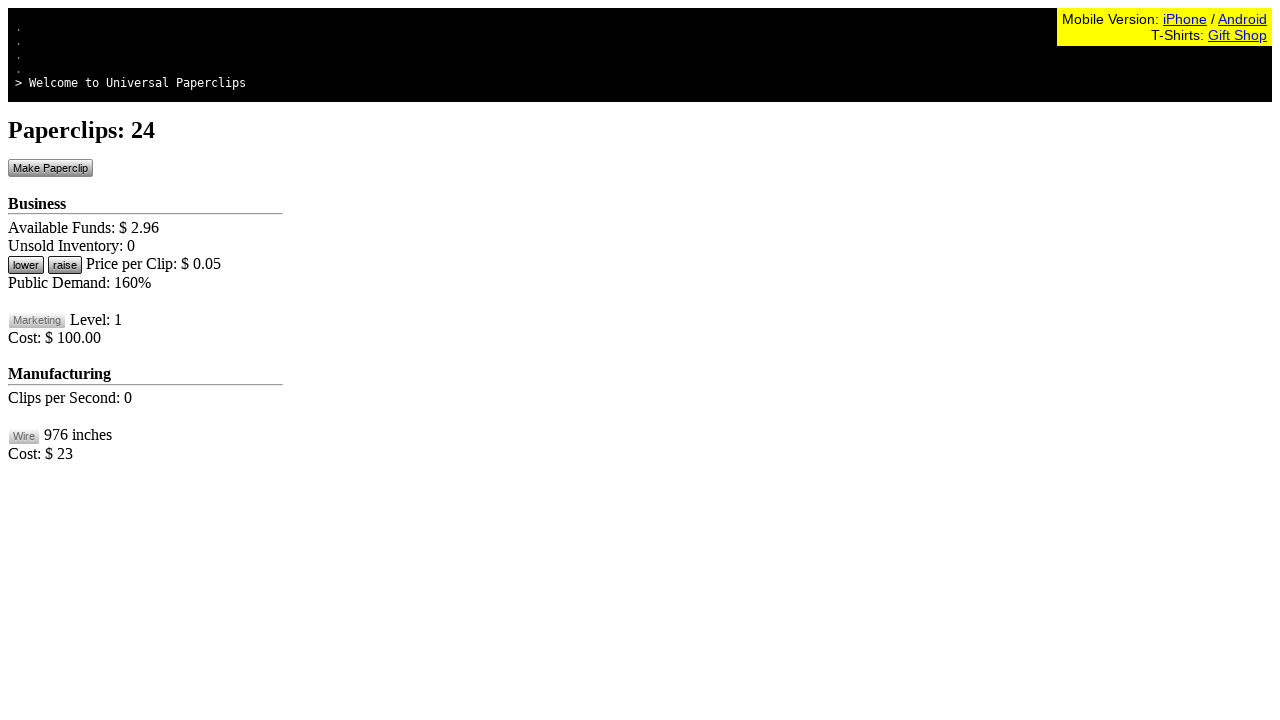

Clicked make paperclip button at (50, 168) on #btnMakePaperclip
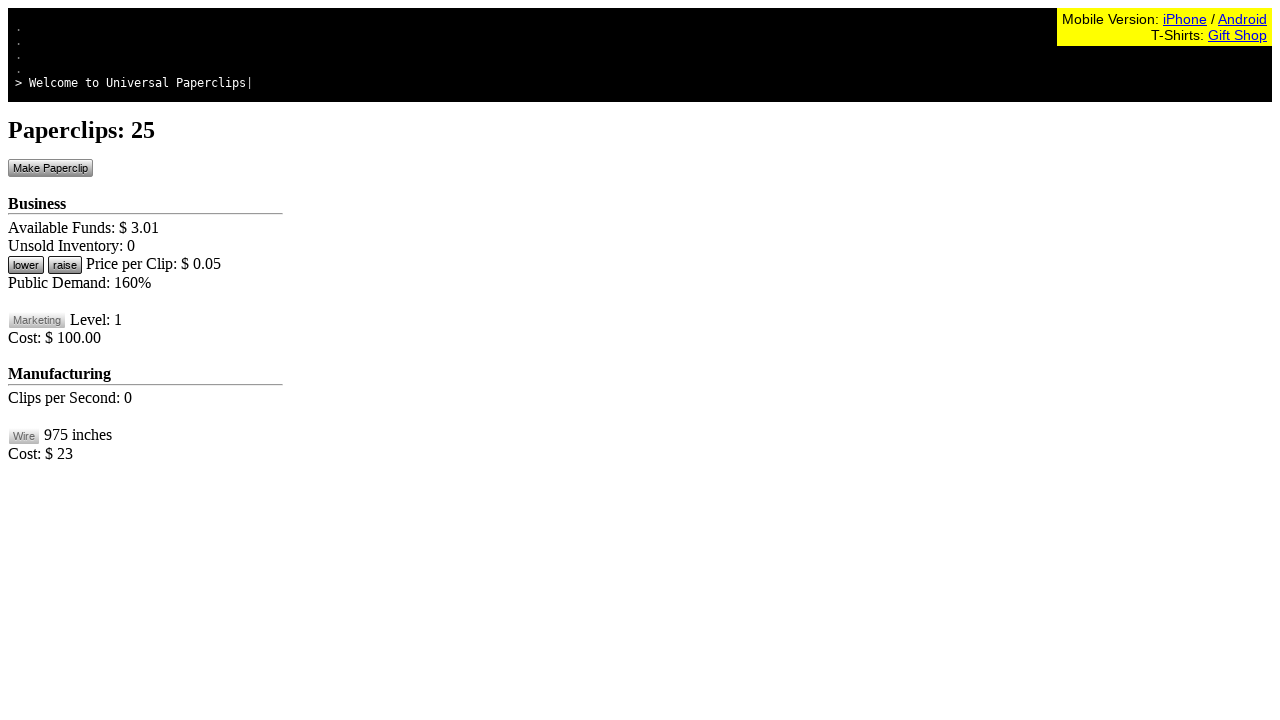

Waited 100ms for game to update
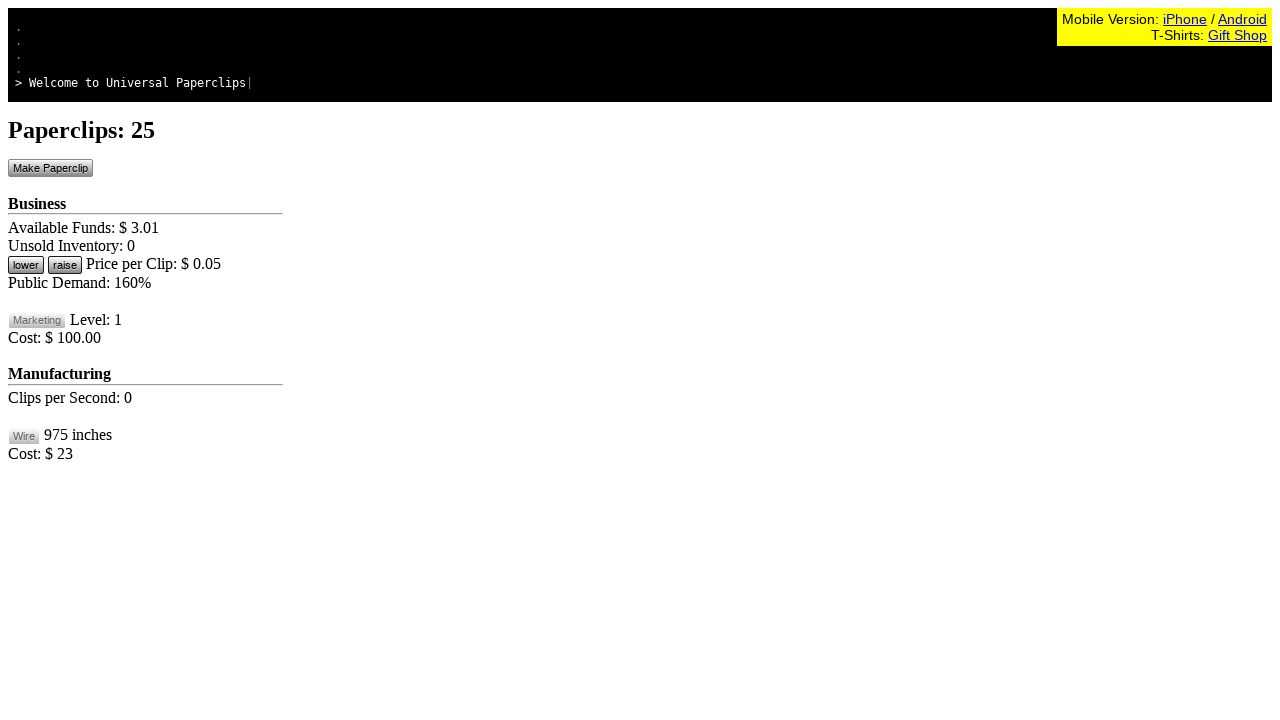

Retrieved available funds from game state
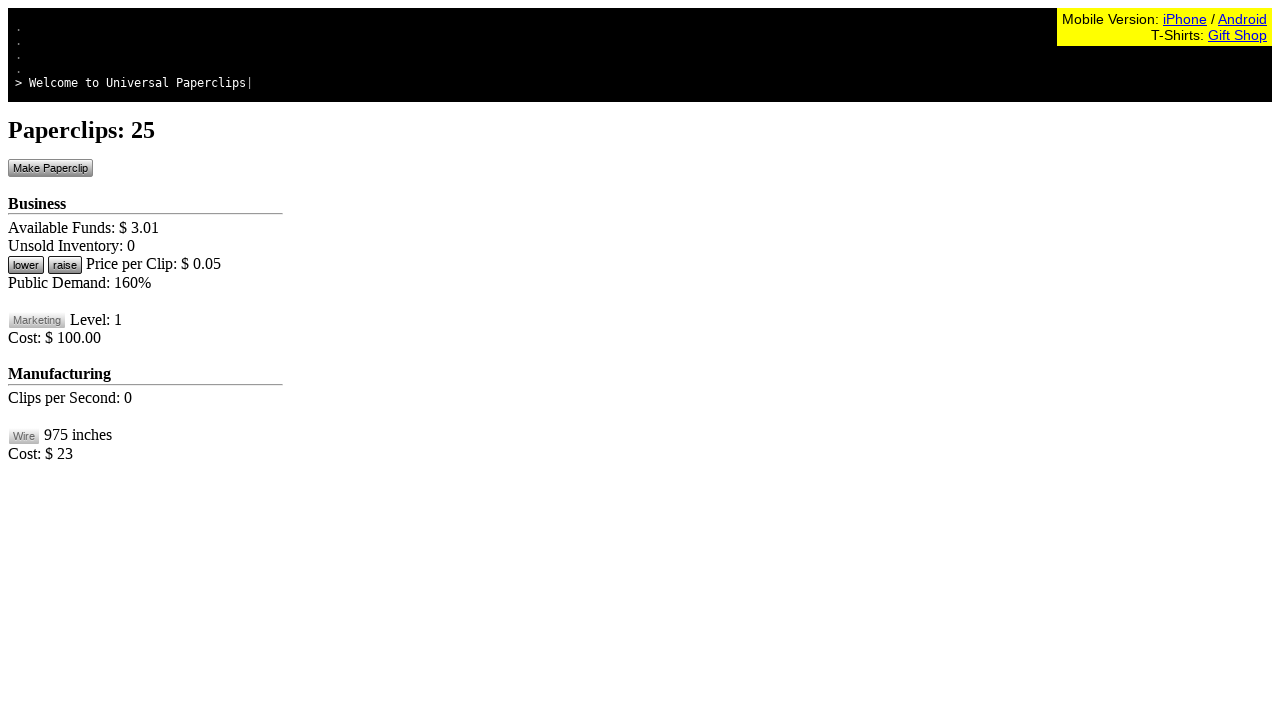

Retrieved paperclip count from game state
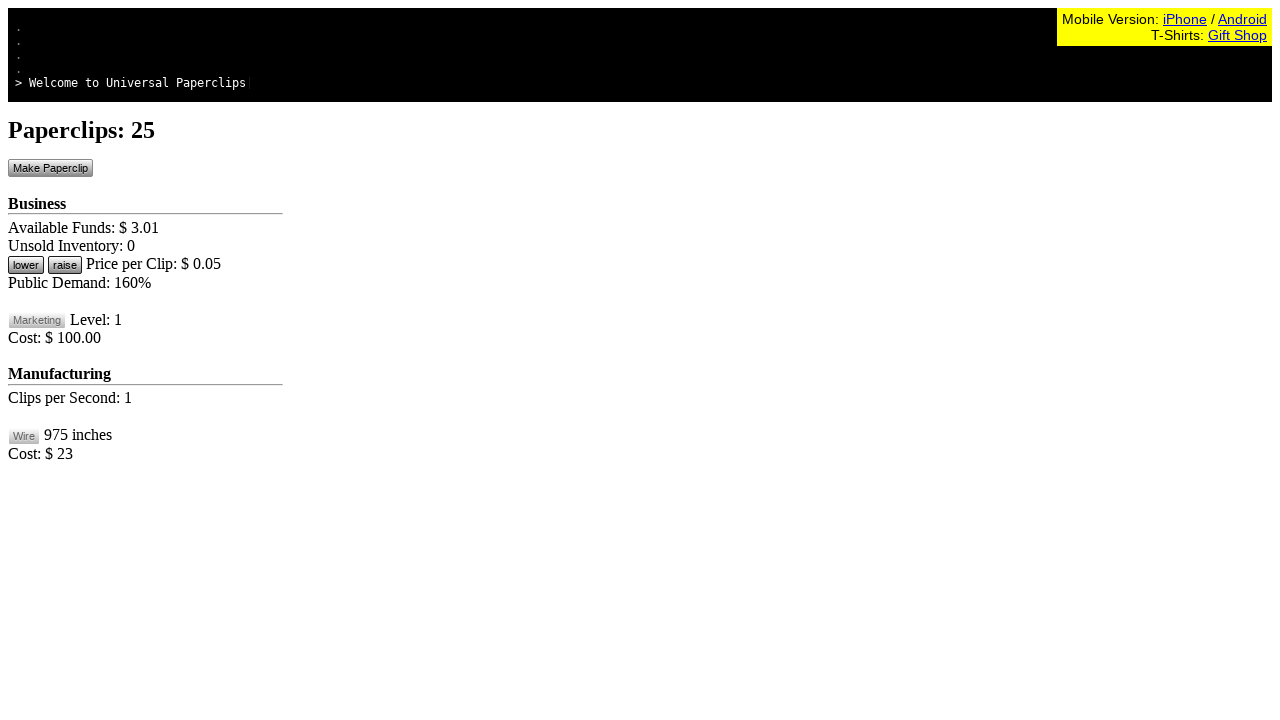

Retrieved available wire from game state
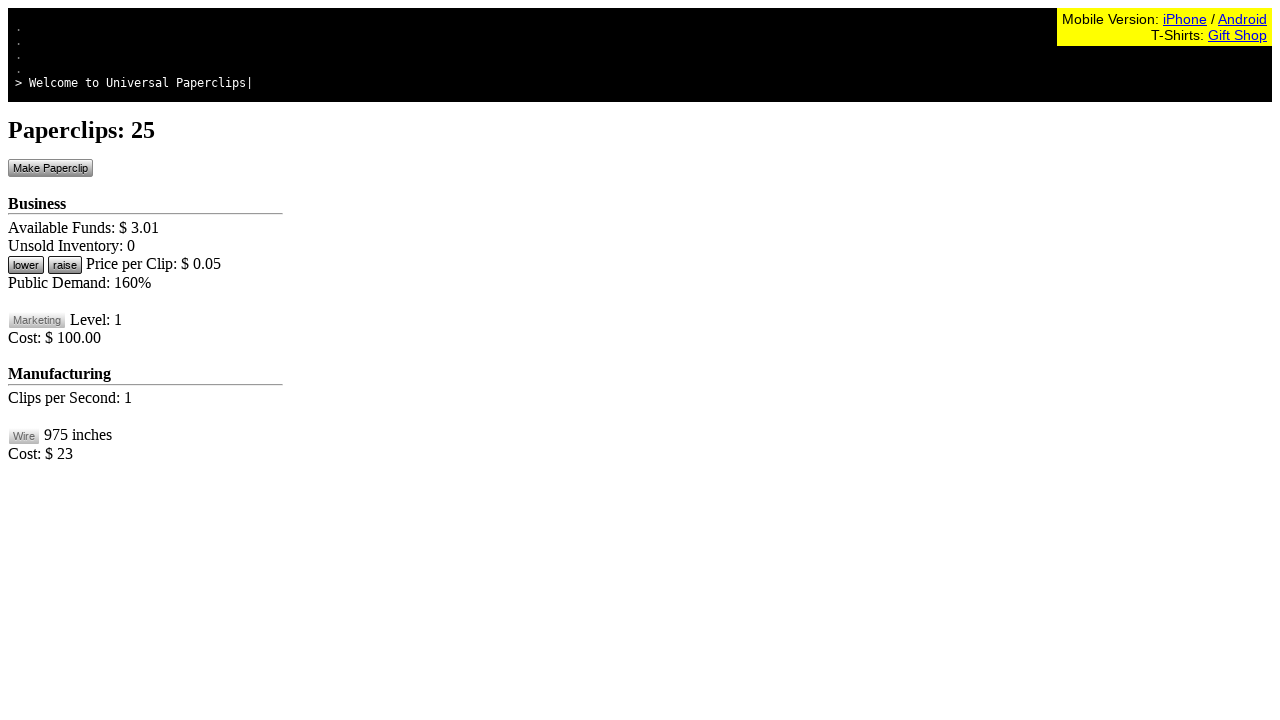

Retrieved current demand level from game state
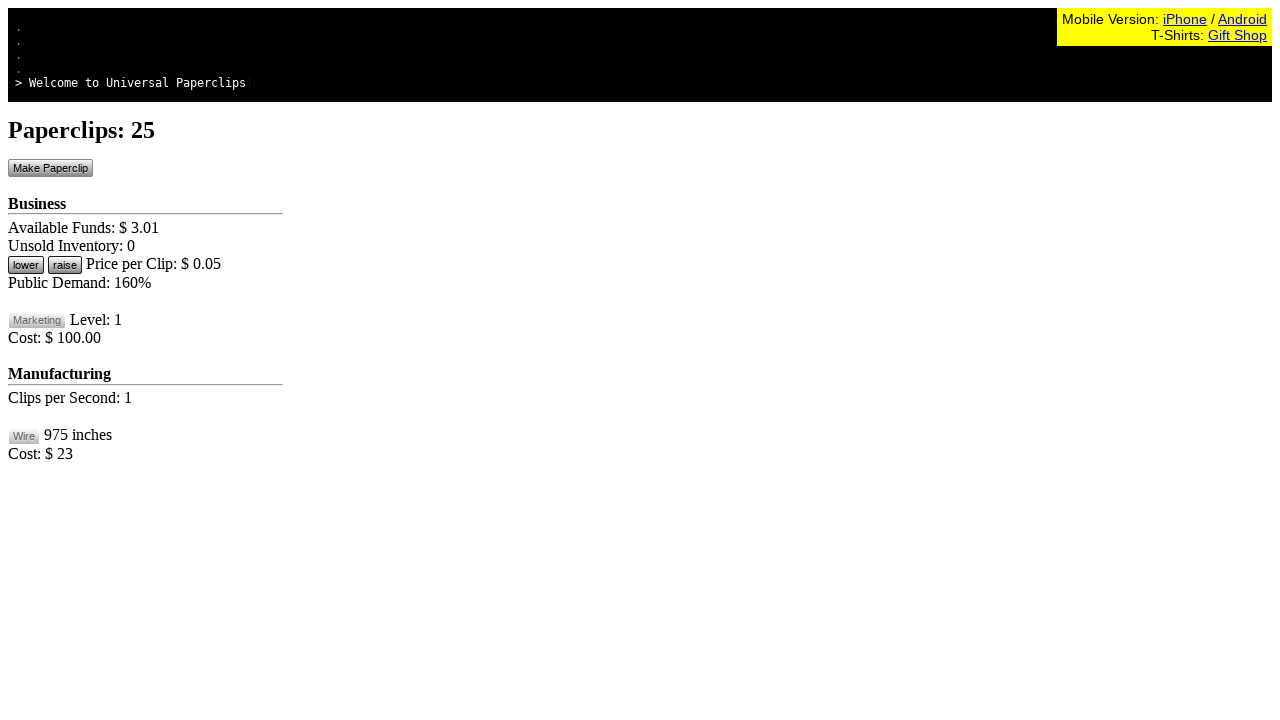

Clicked make paperclip button at (50, 168) on #btnMakePaperclip
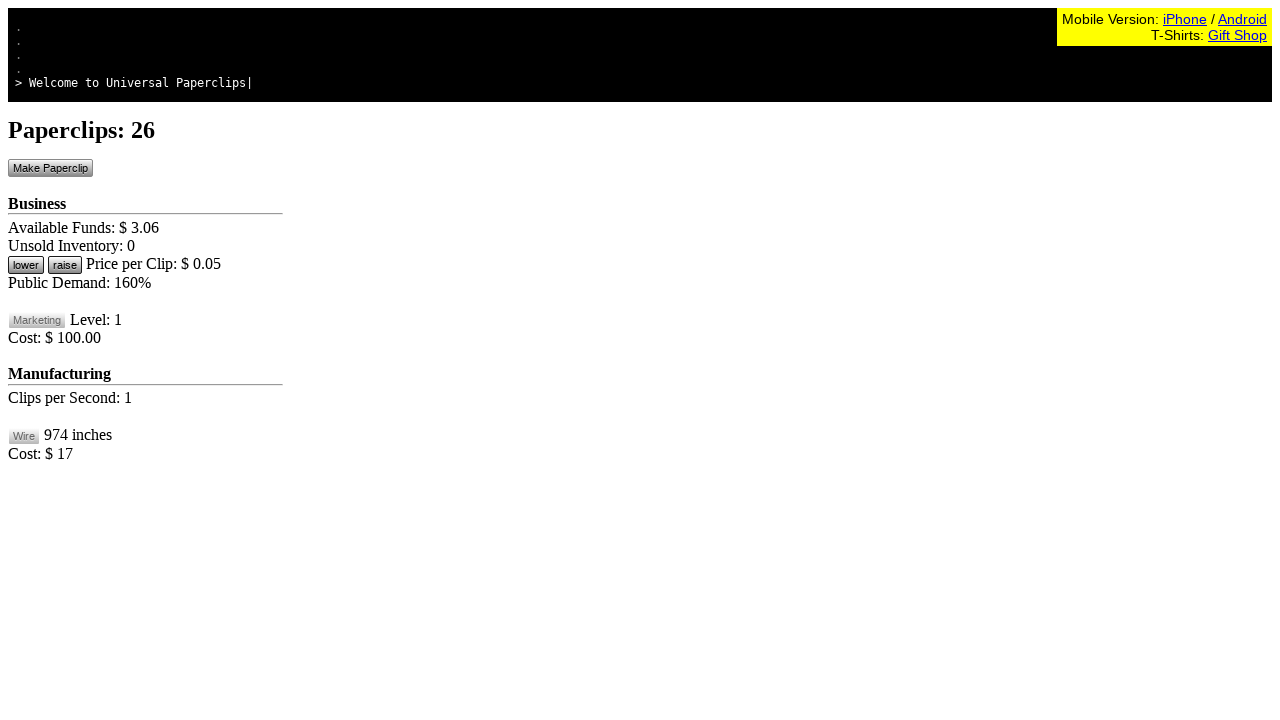

Waited 100ms for game to update
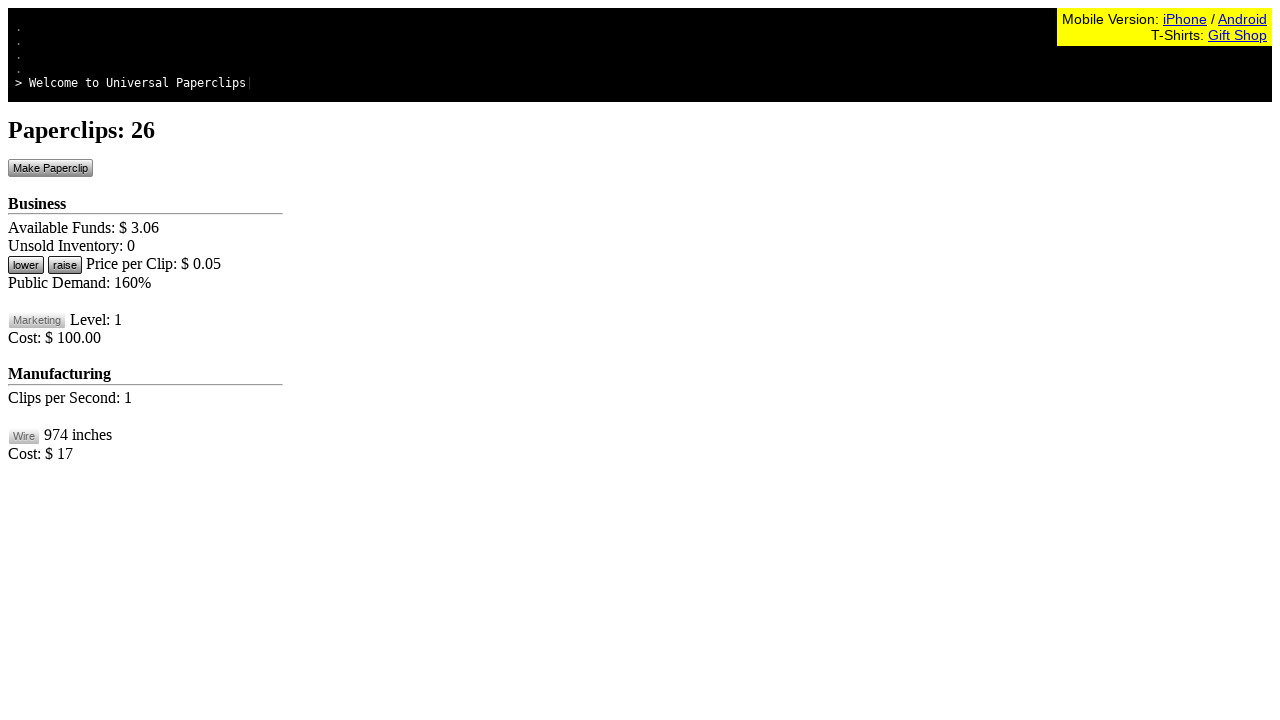

Retrieved available funds from game state
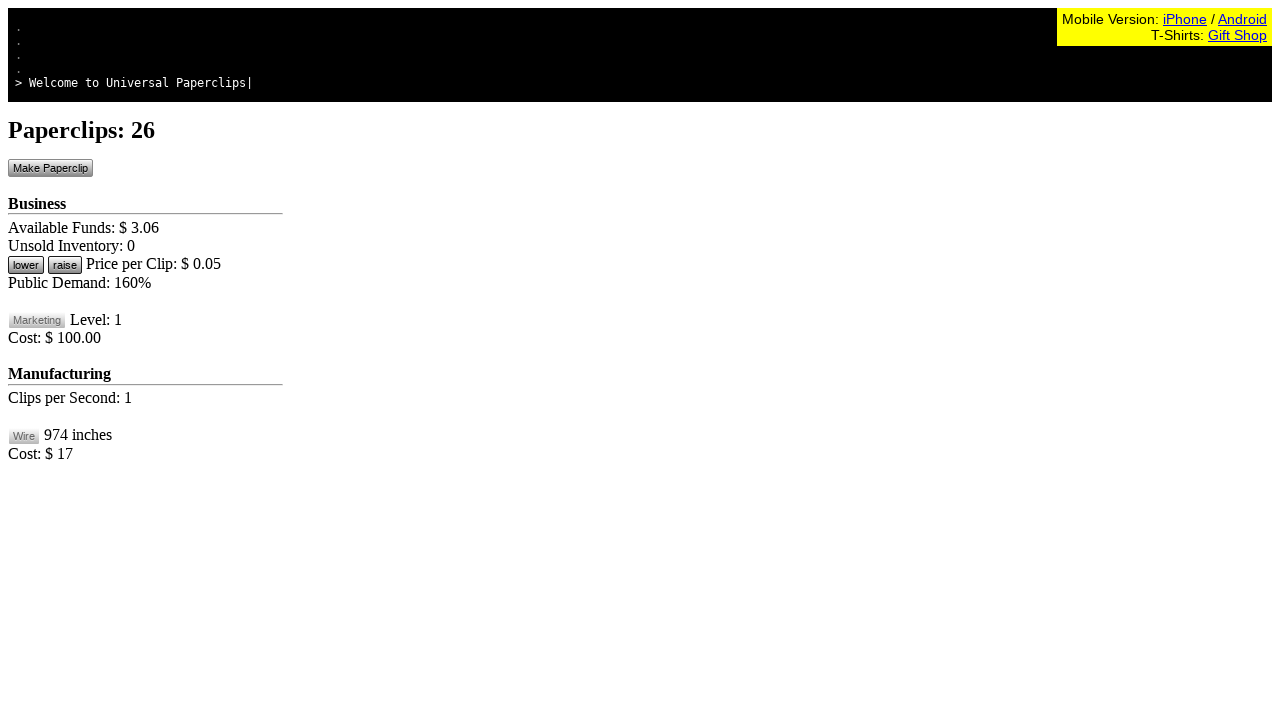

Retrieved paperclip count from game state
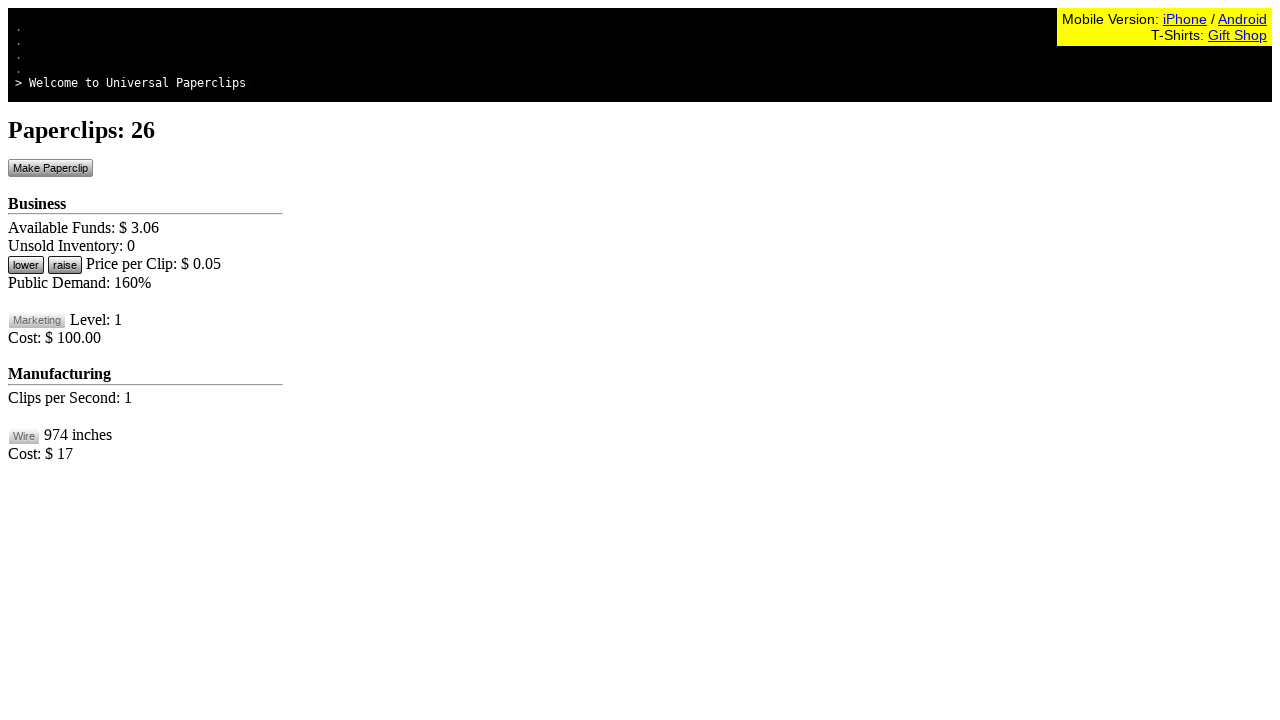

Retrieved available wire from game state
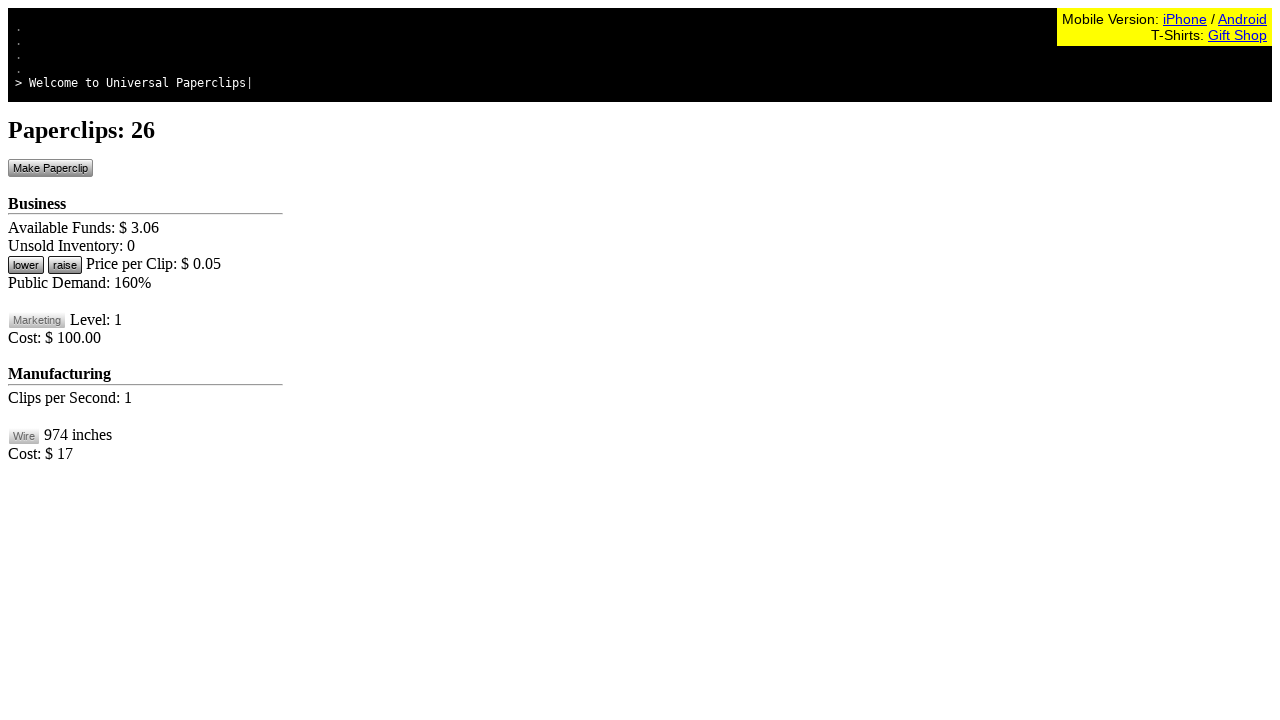

Retrieved current demand level from game state
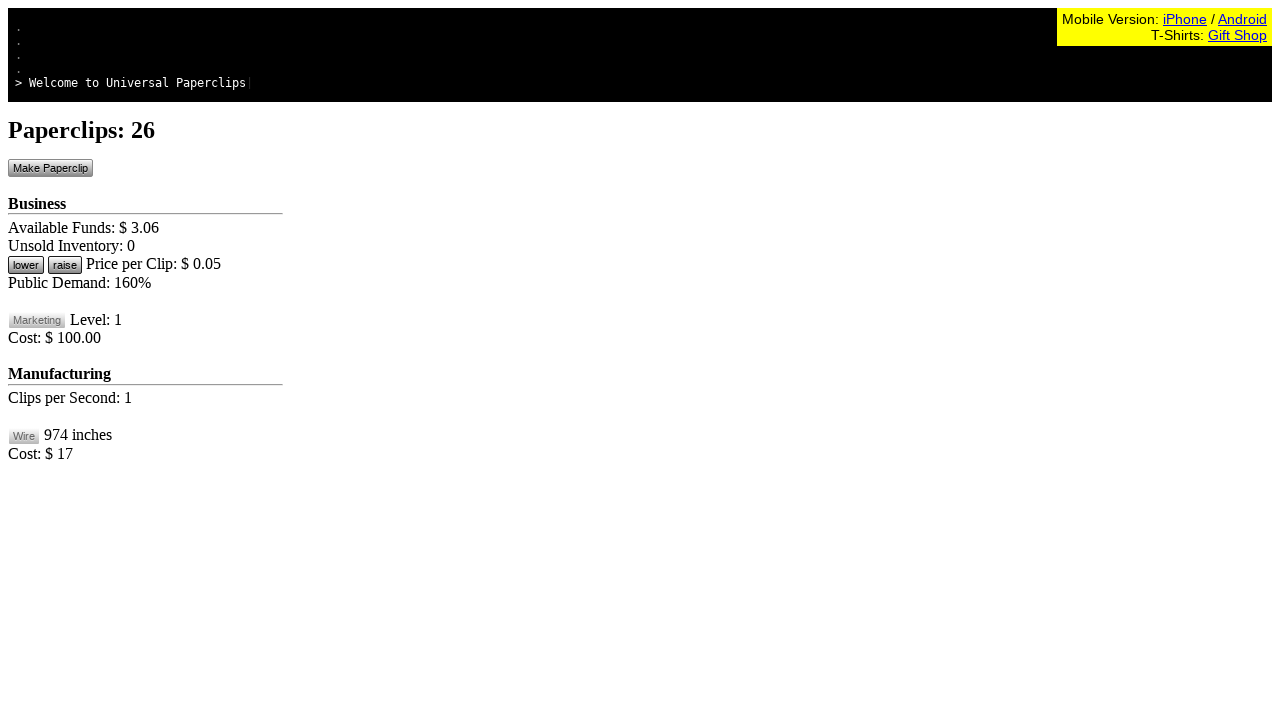

Clicked make paperclip button at (50, 168) on #btnMakePaperclip
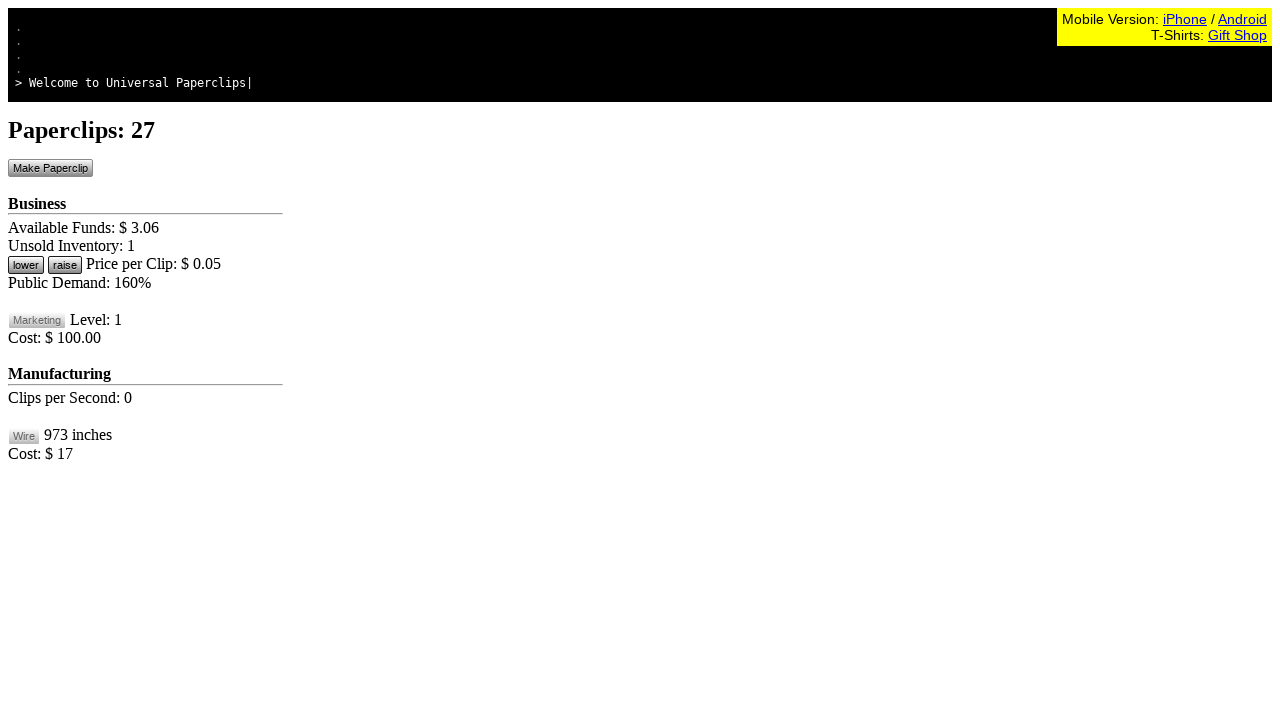

Waited 100ms for game to update
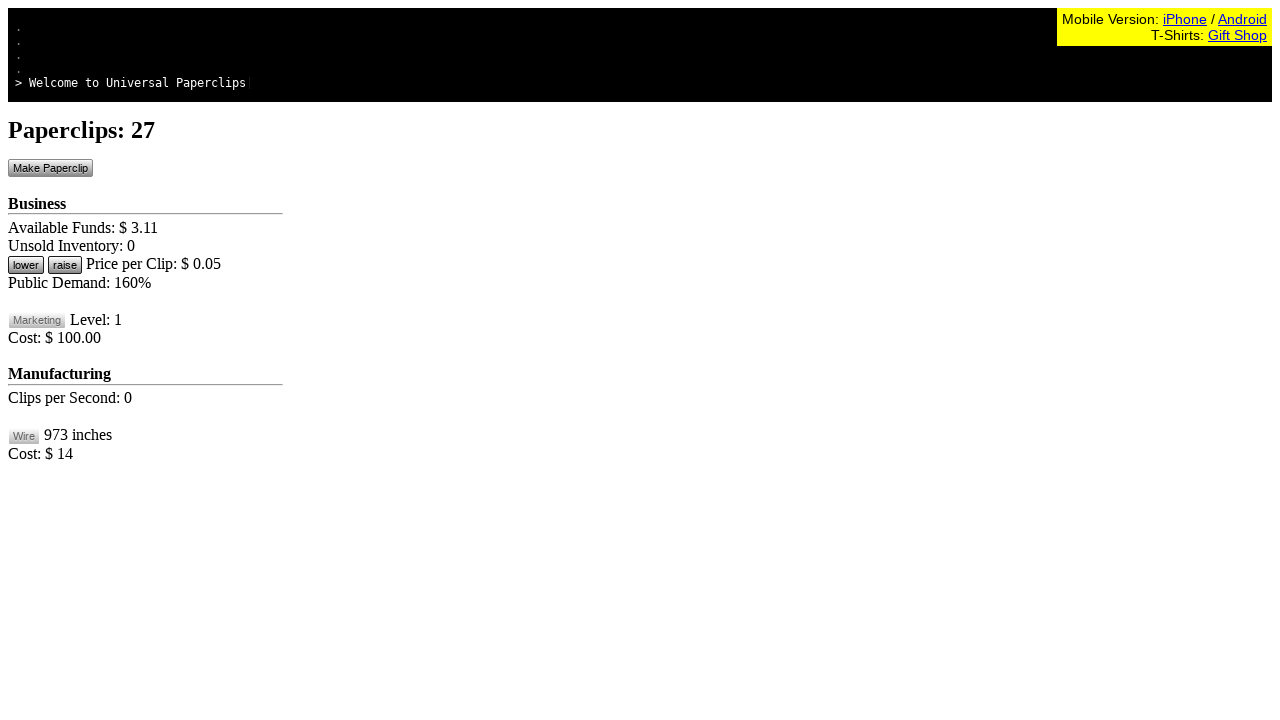

Retrieved available funds from game state
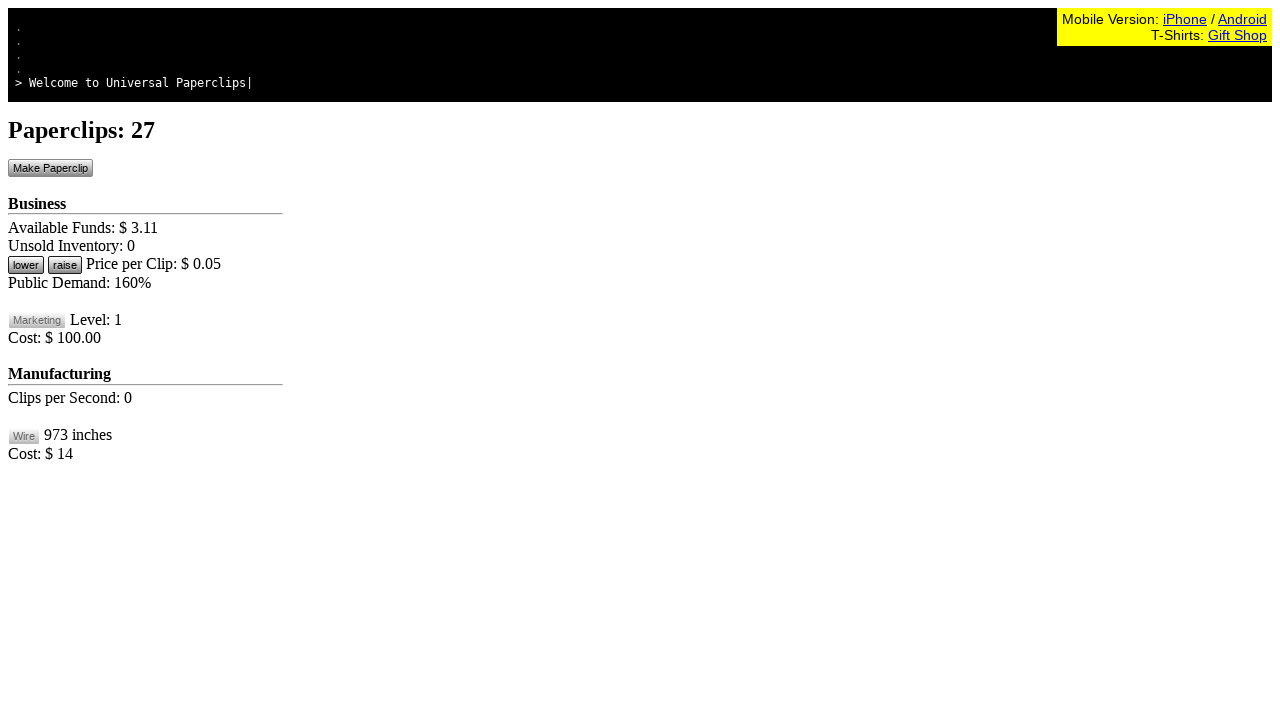

Retrieved paperclip count from game state
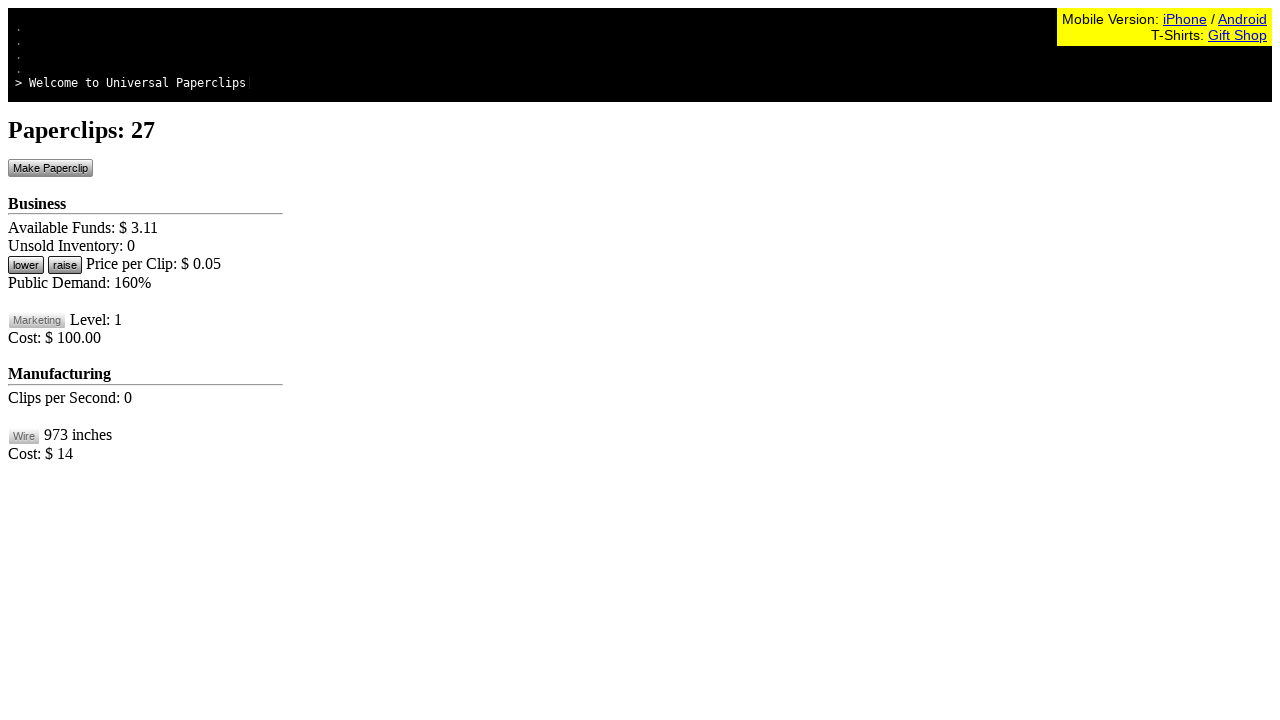

Retrieved available wire from game state
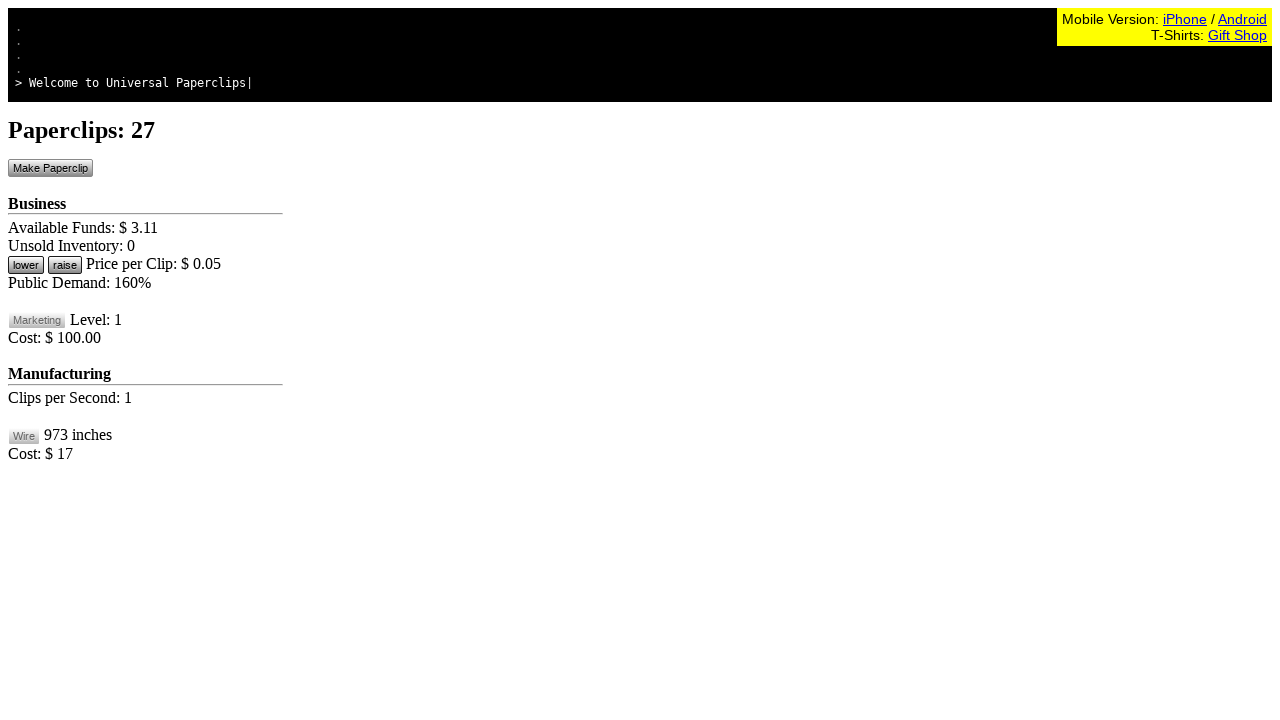

Retrieved current demand level from game state
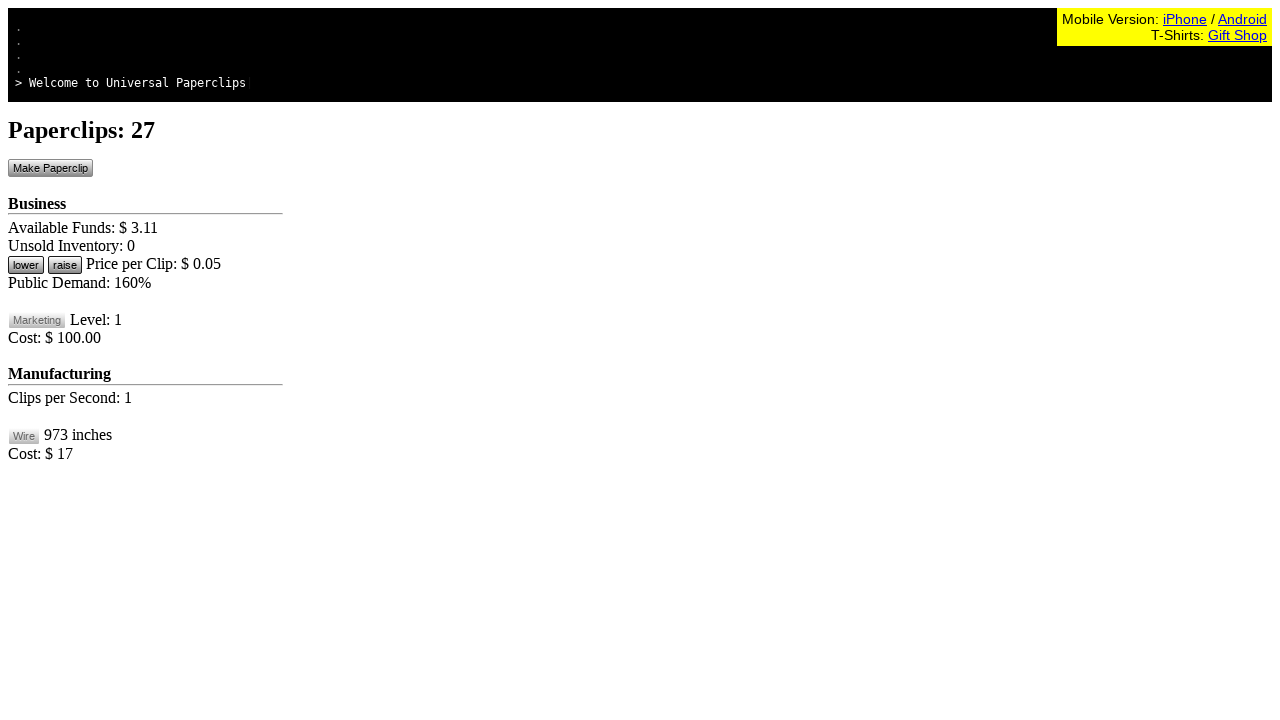

Clicked make paperclip button at (50, 168) on #btnMakePaperclip
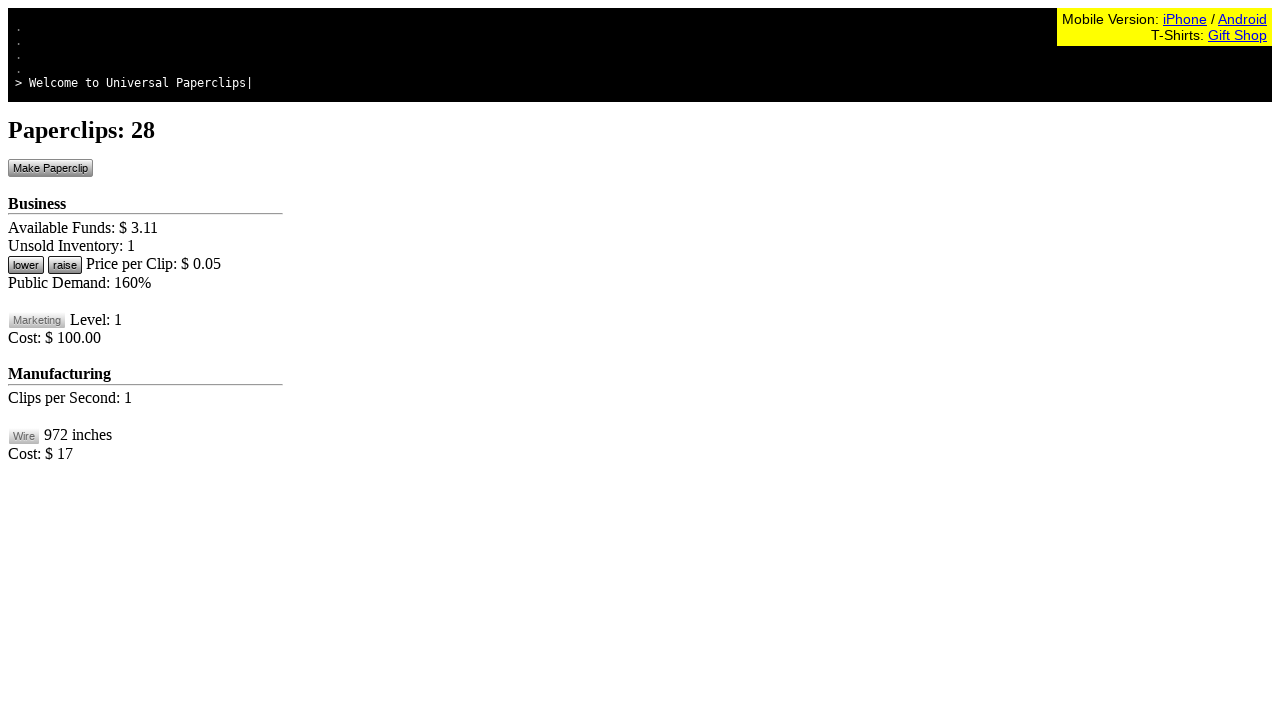

Waited 100ms for game to update
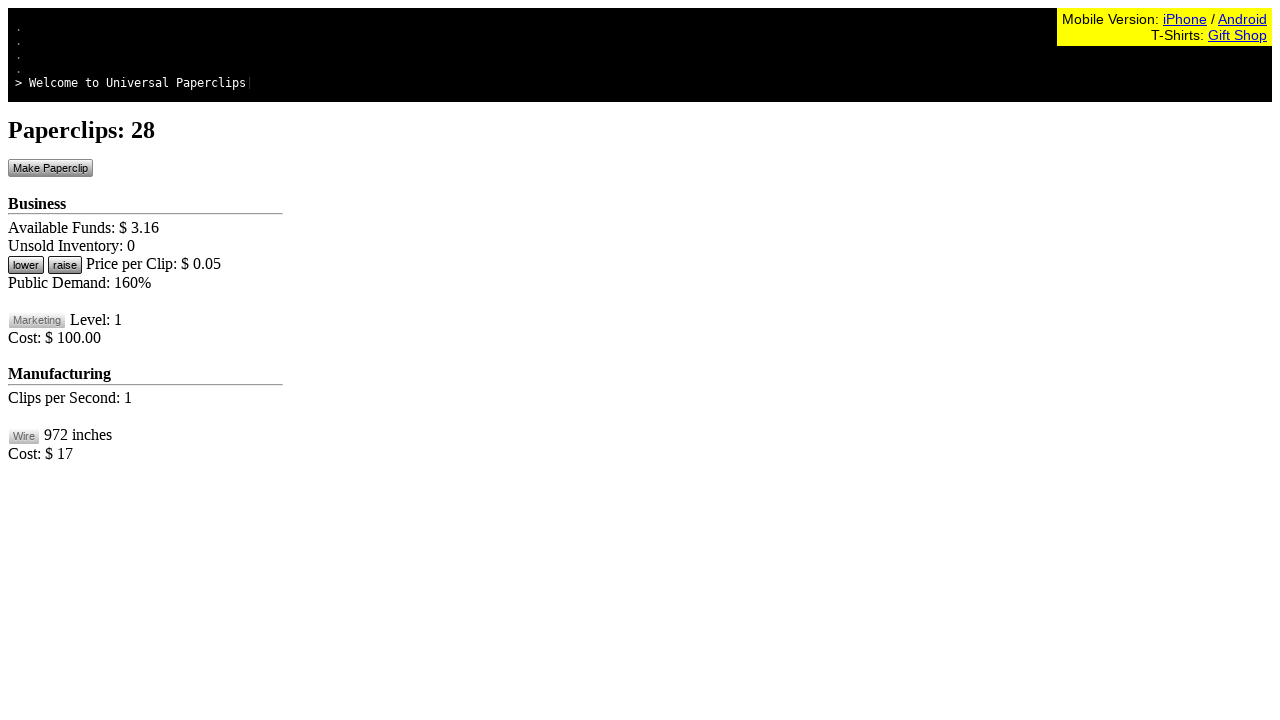

Retrieved available funds from game state
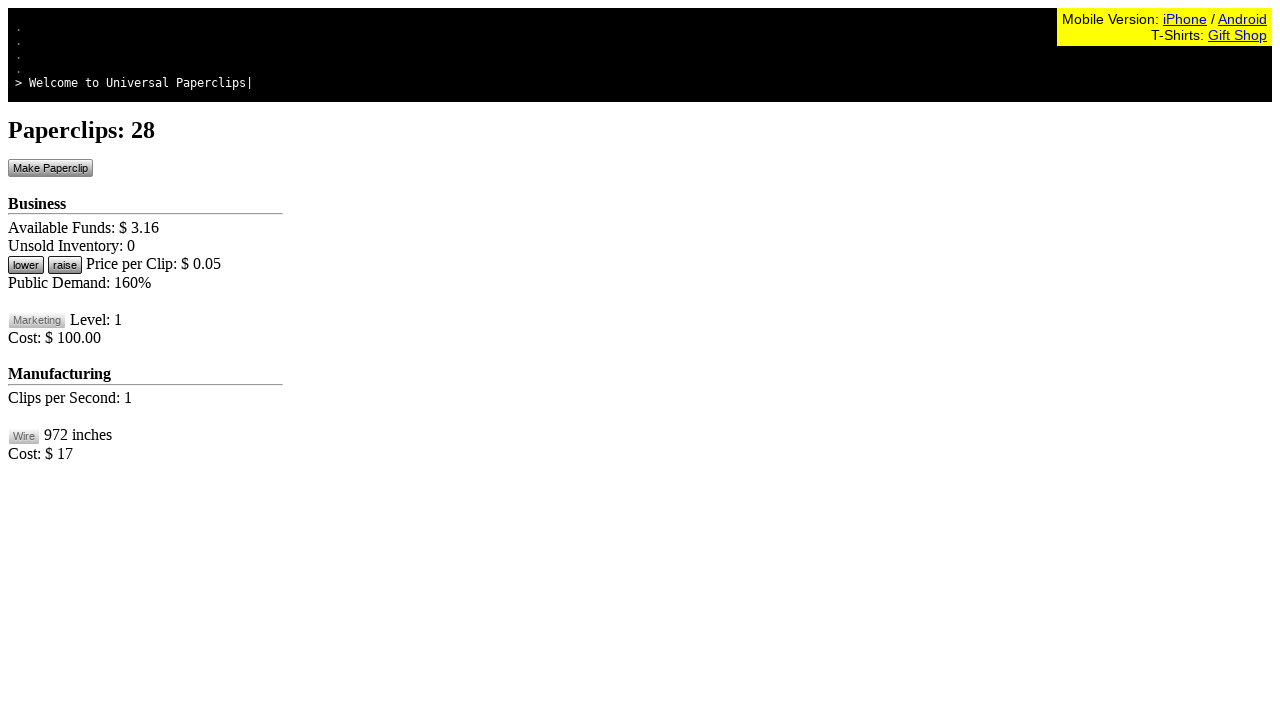

Retrieved paperclip count from game state
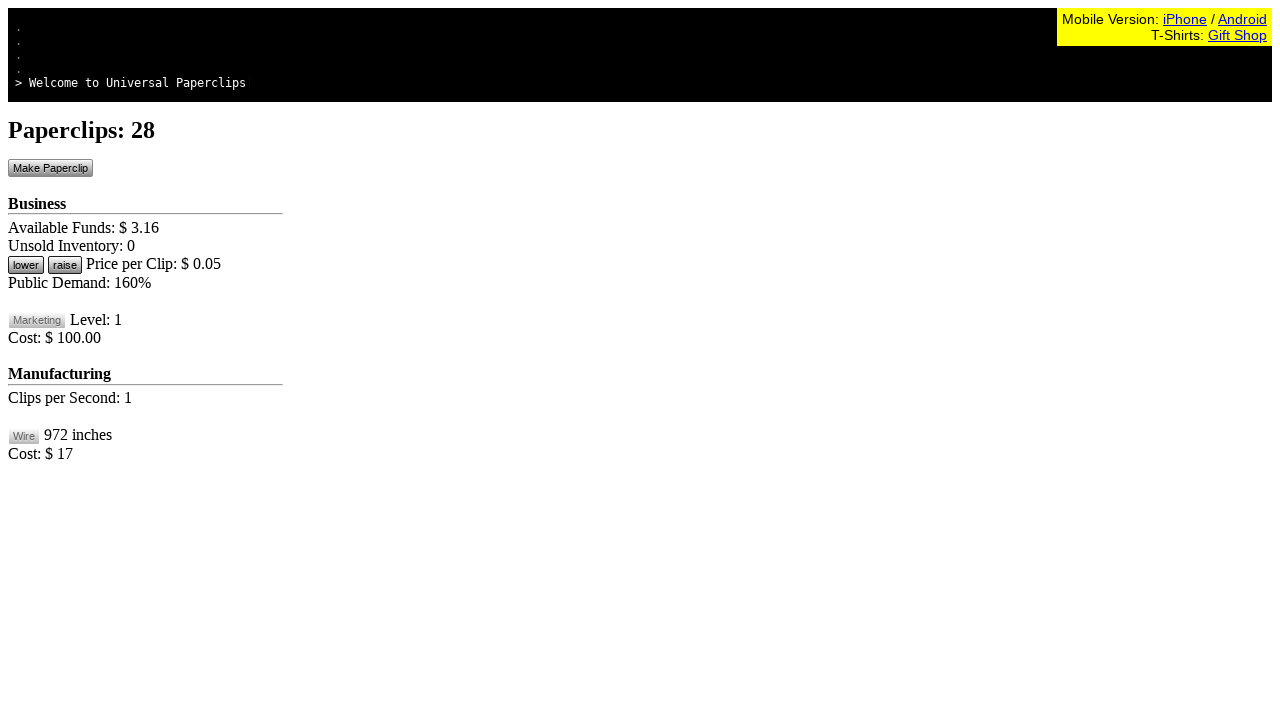

Retrieved available wire from game state
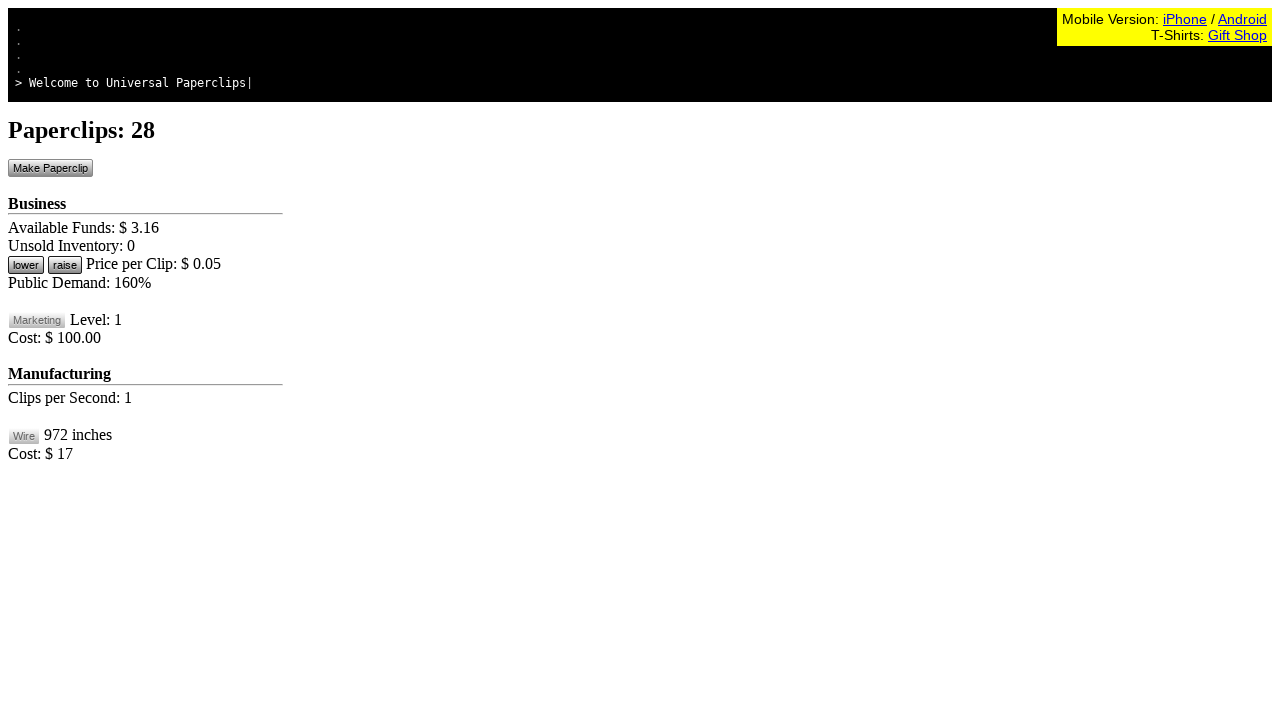

Retrieved current demand level from game state
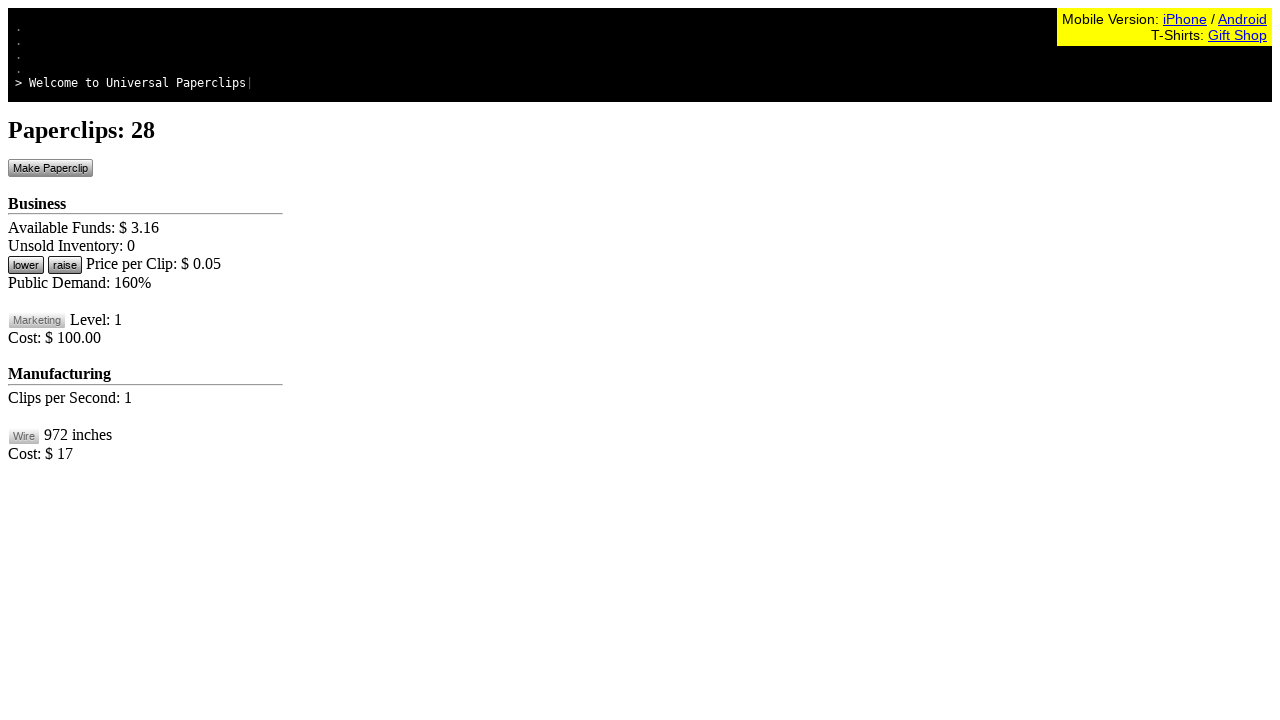

Clicked make paperclip button at (50, 168) on #btnMakePaperclip
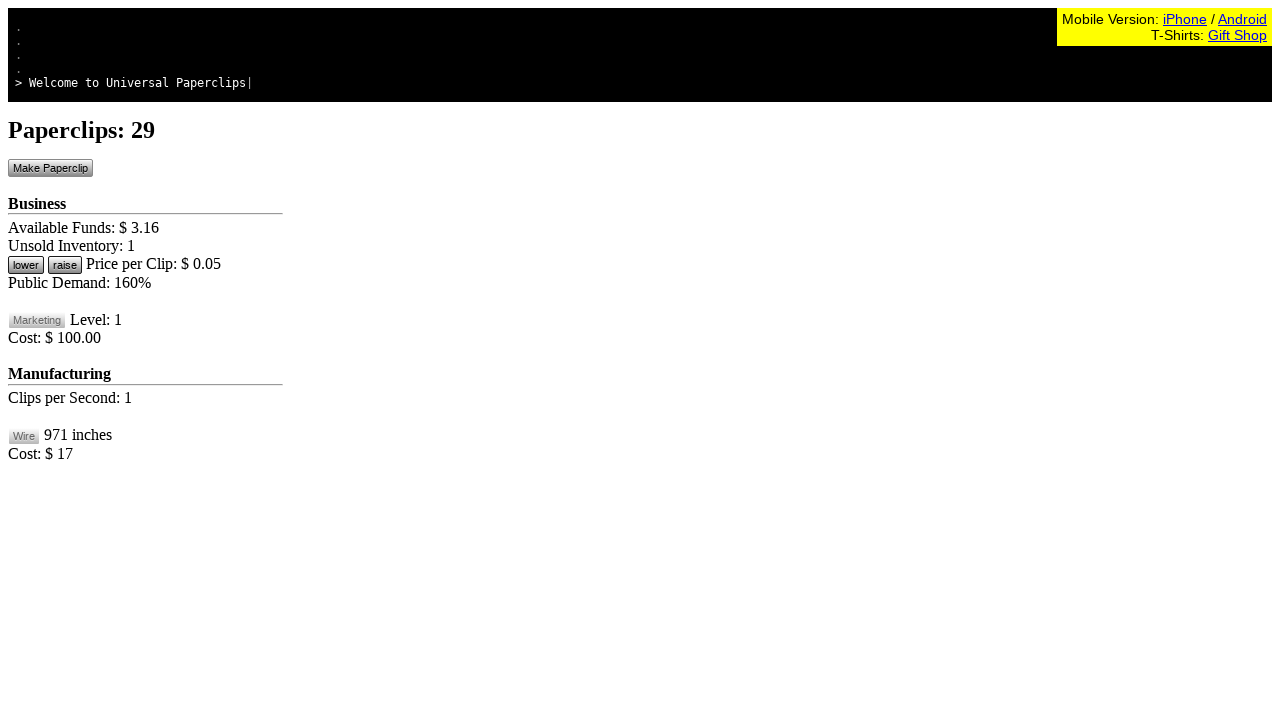

Waited 100ms for game to update
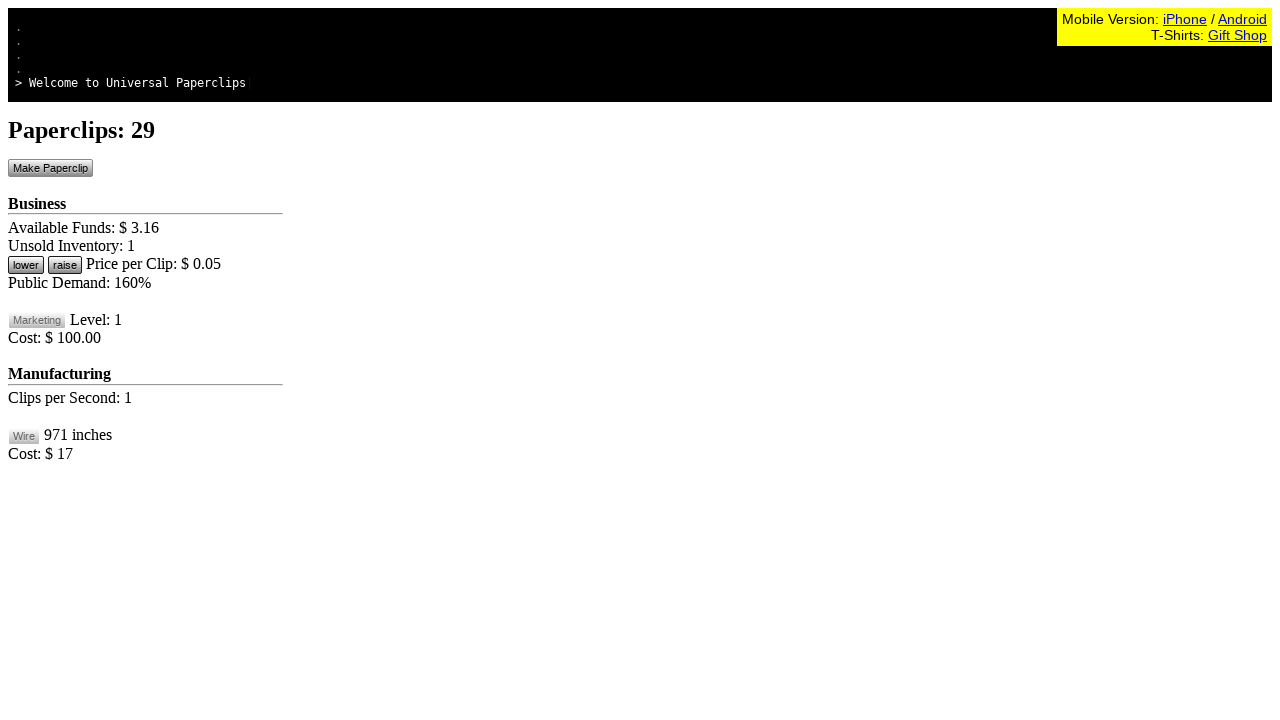

Retrieved available funds from game state
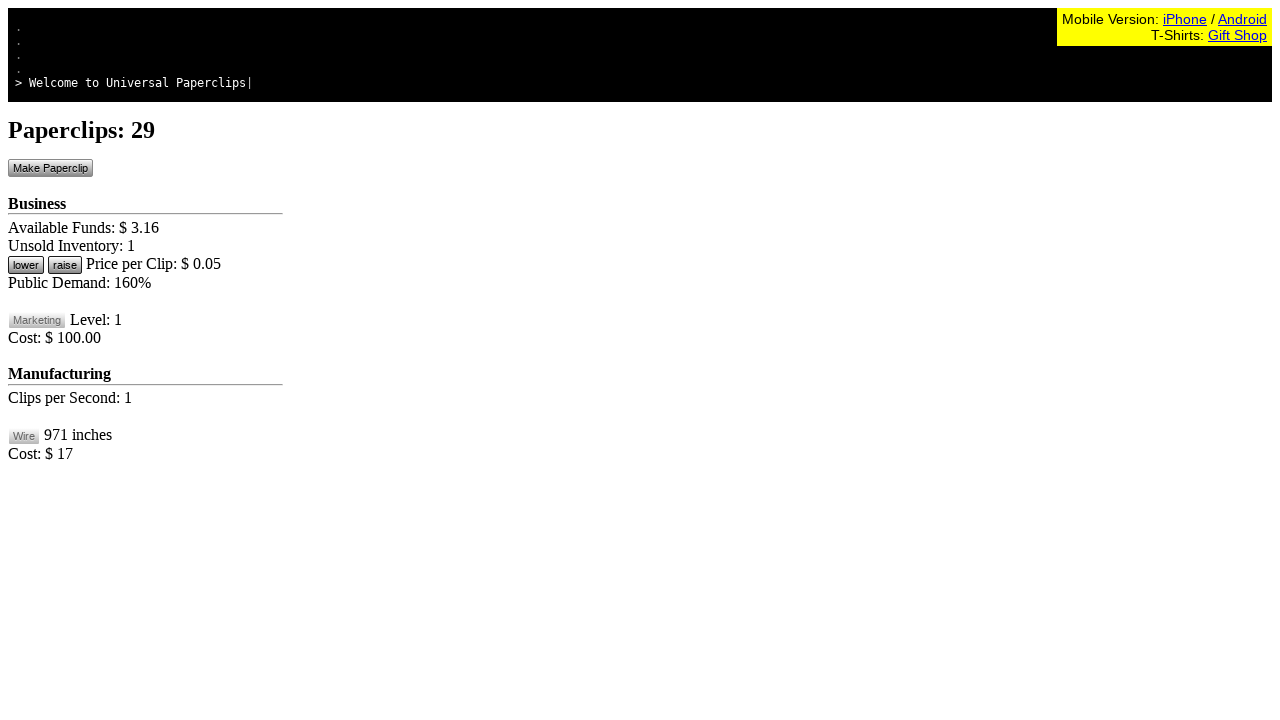

Retrieved paperclip count from game state
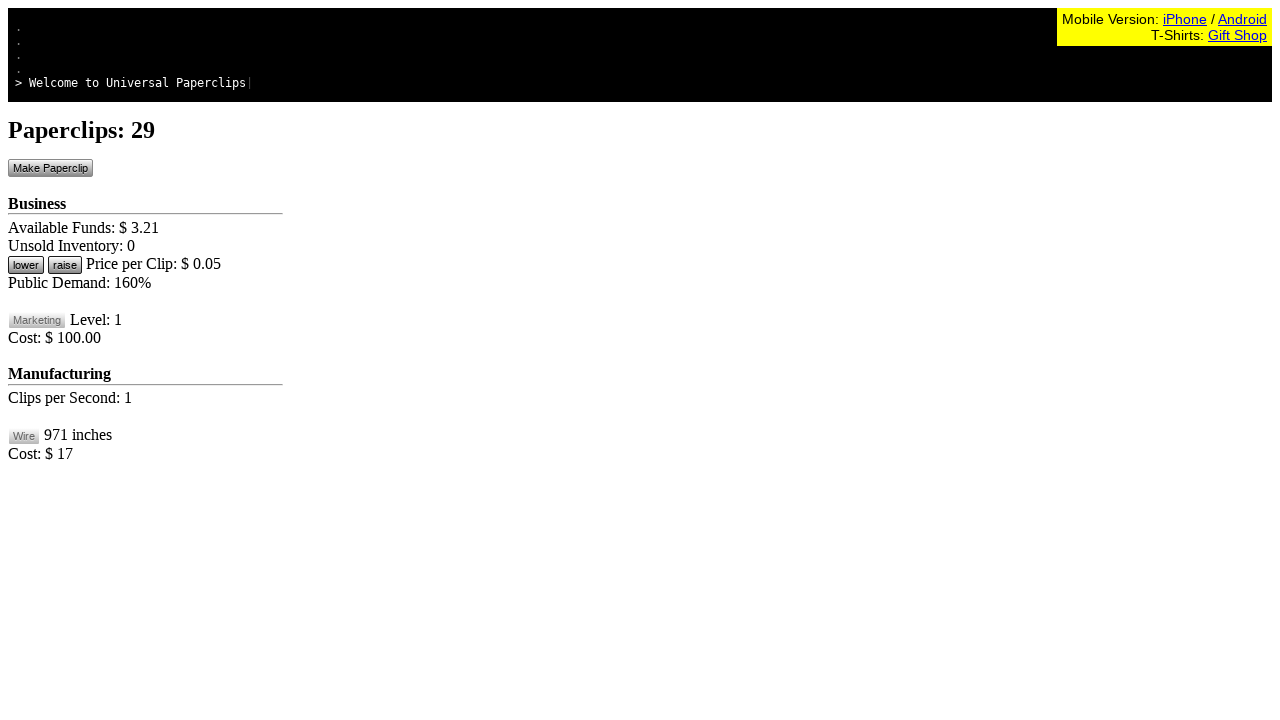

Retrieved available wire from game state
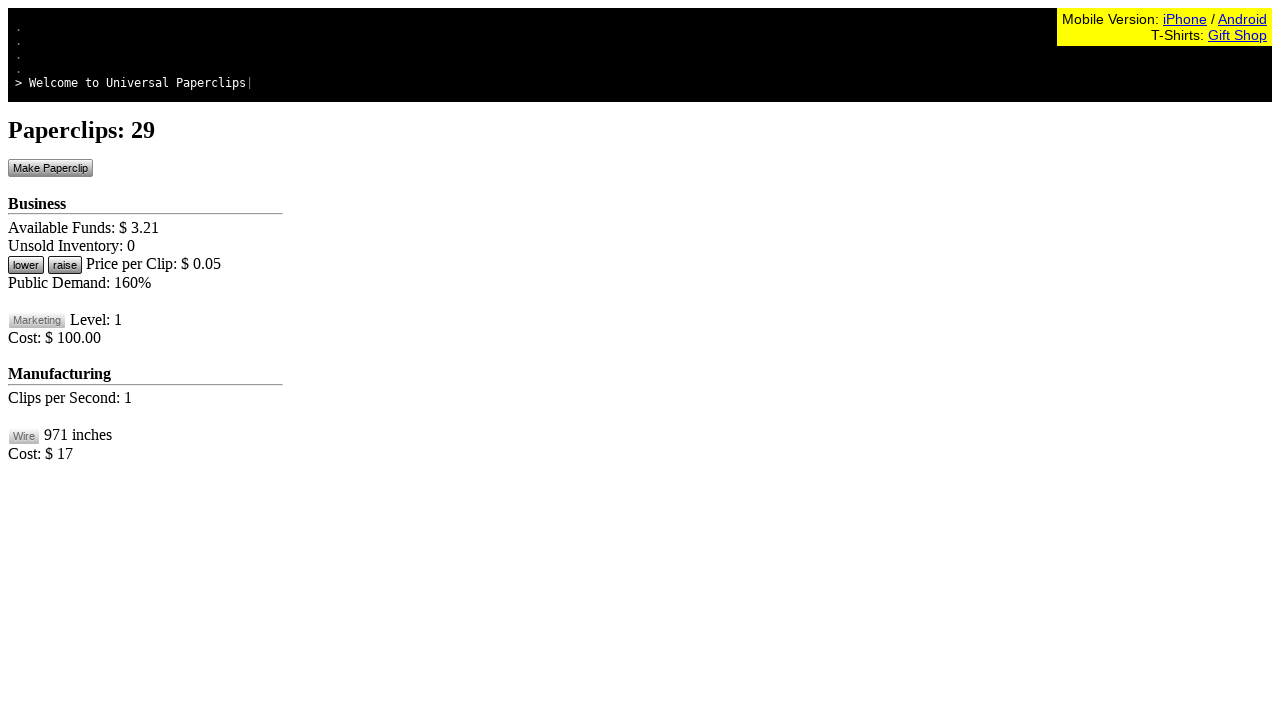

Retrieved current demand level from game state
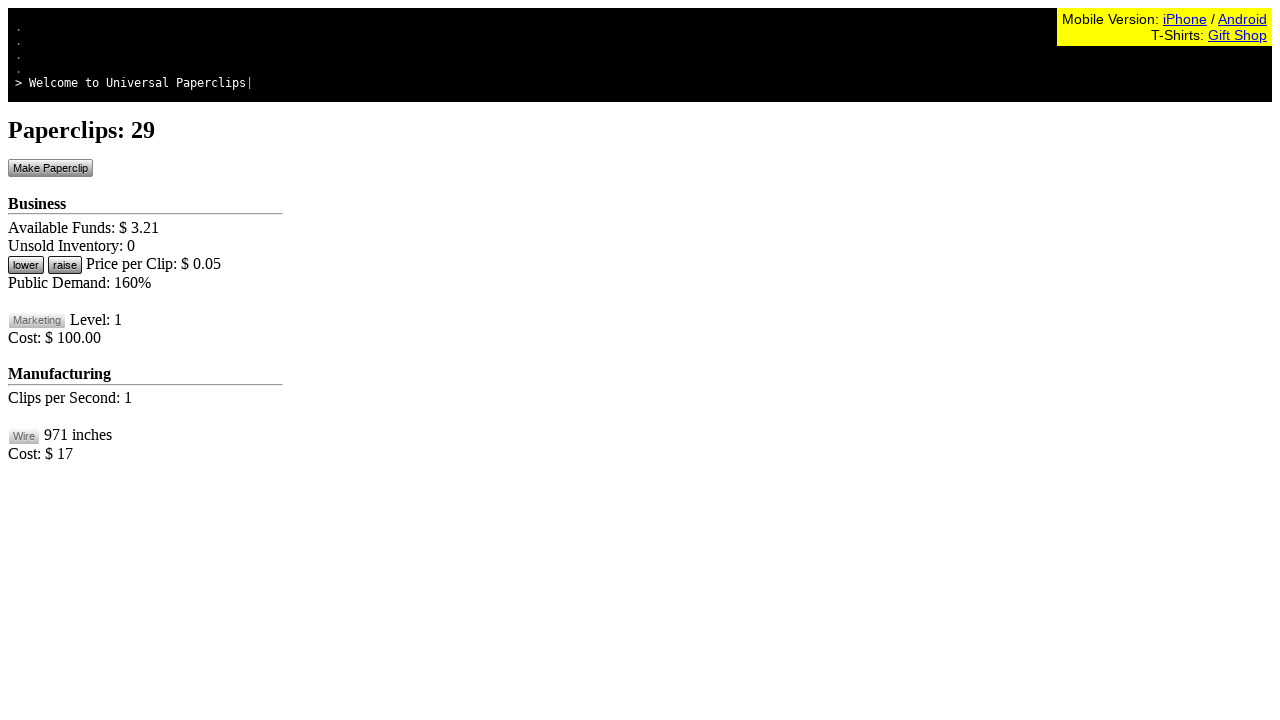

Clicked make paperclip button at (50, 168) on #btnMakePaperclip
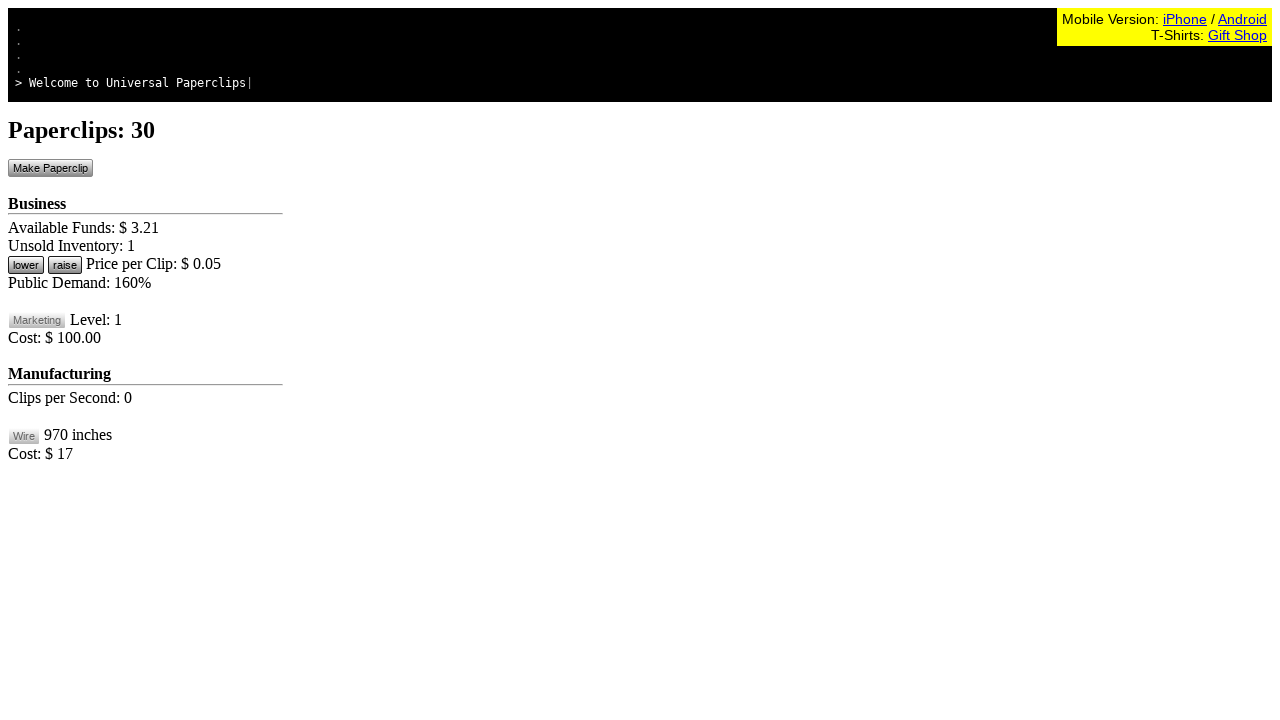

Waited 100ms for game to update
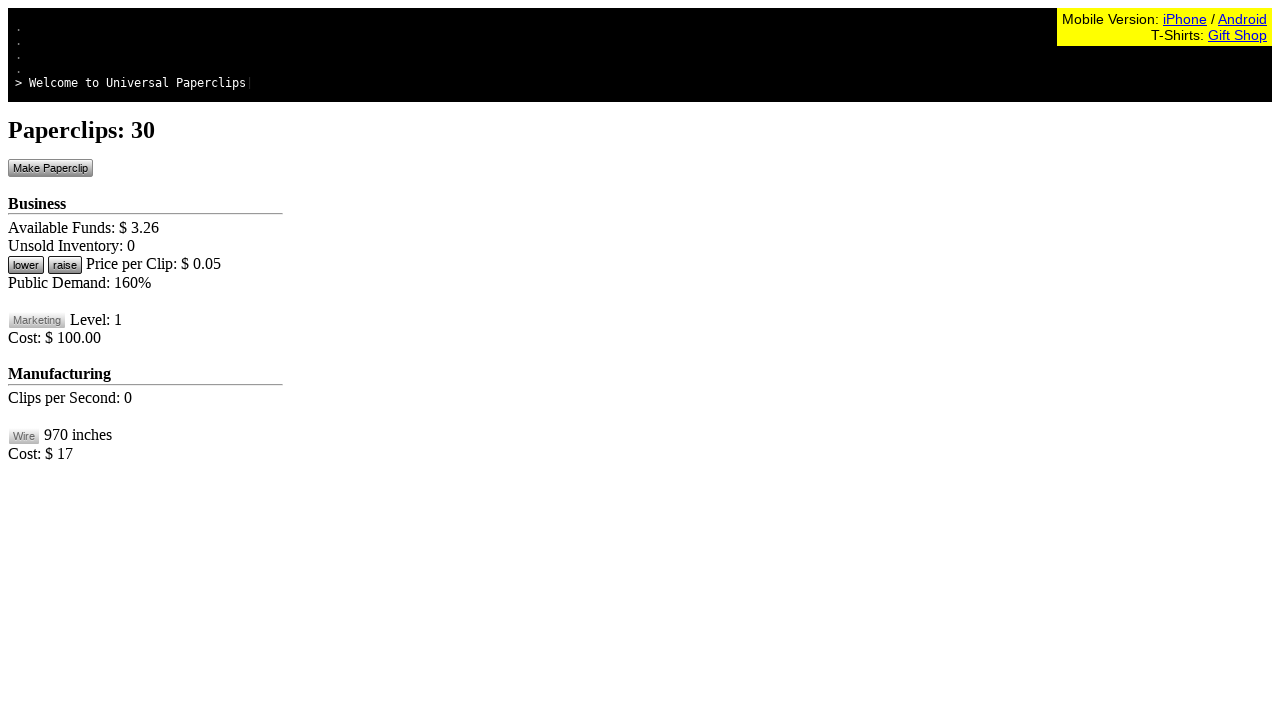

Retrieved available funds from game state
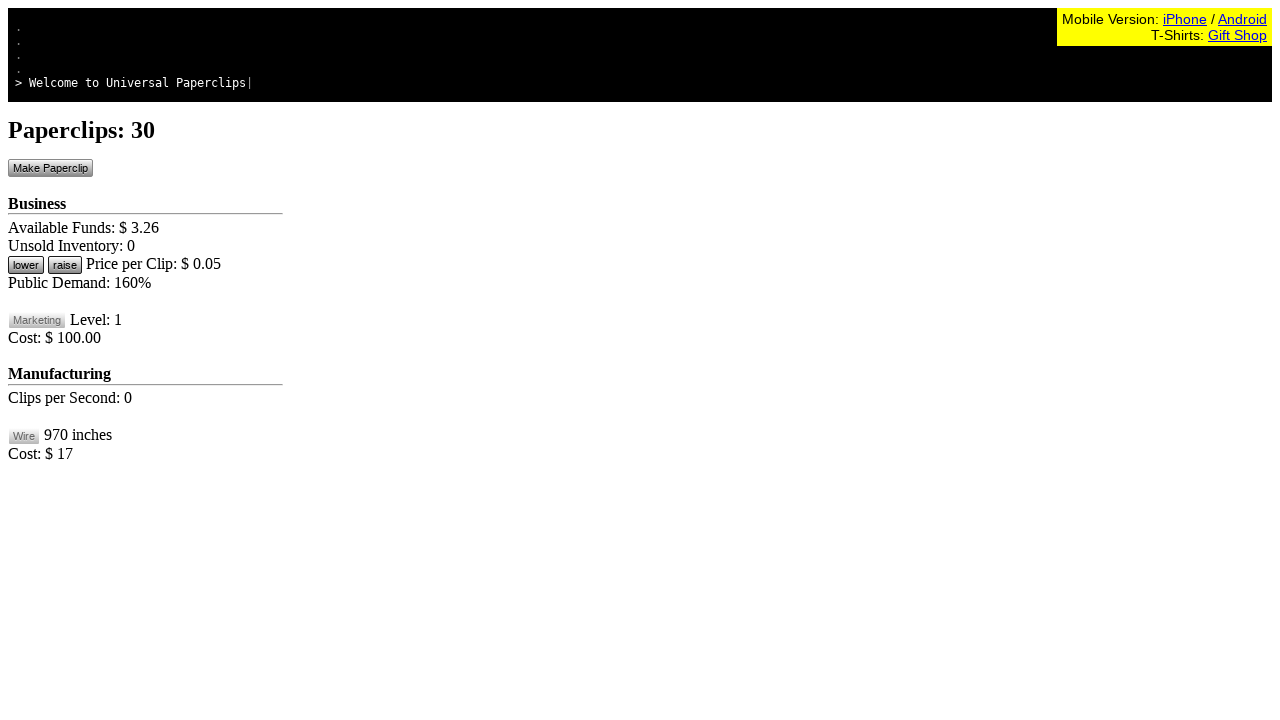

Retrieved paperclip count from game state
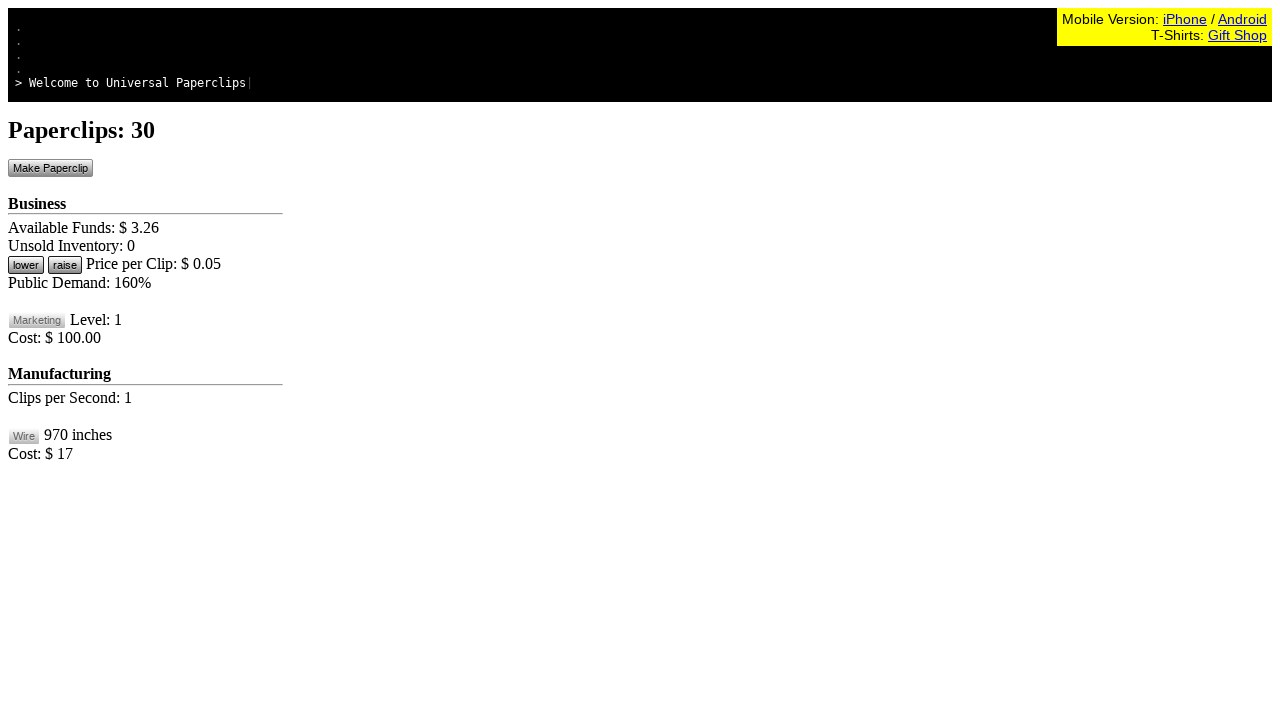

Retrieved available wire from game state
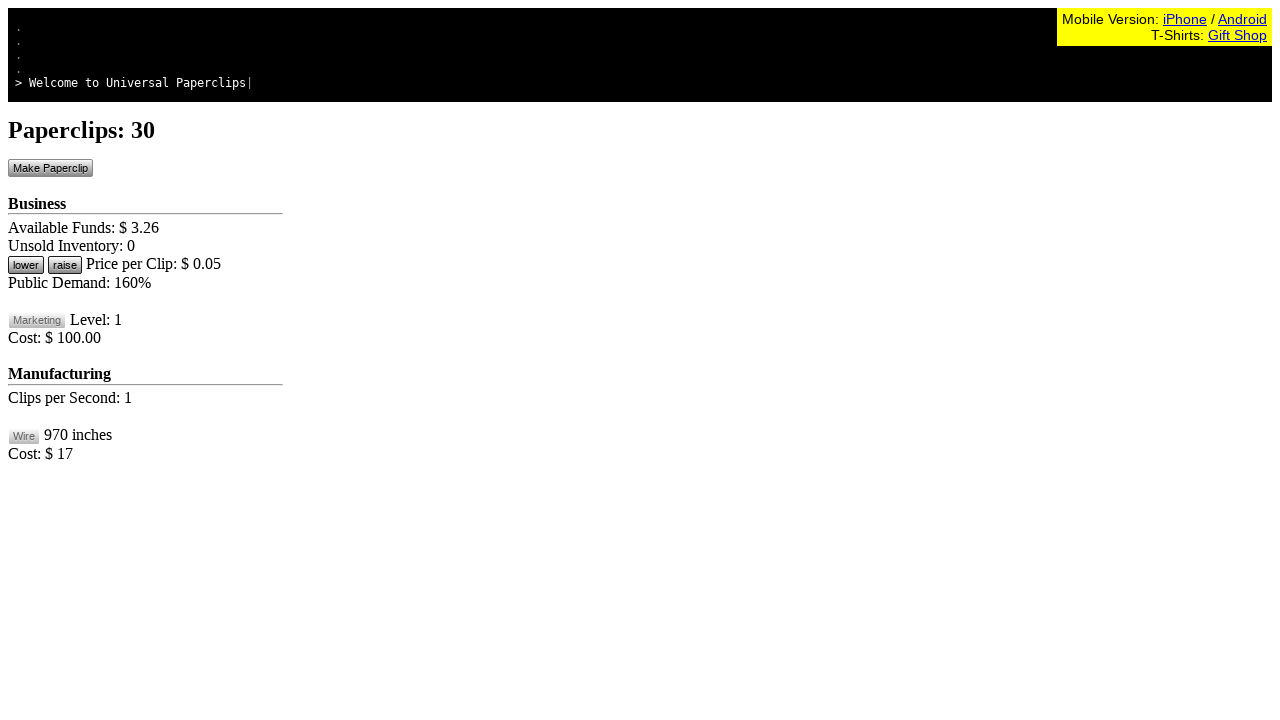

Retrieved current demand level from game state
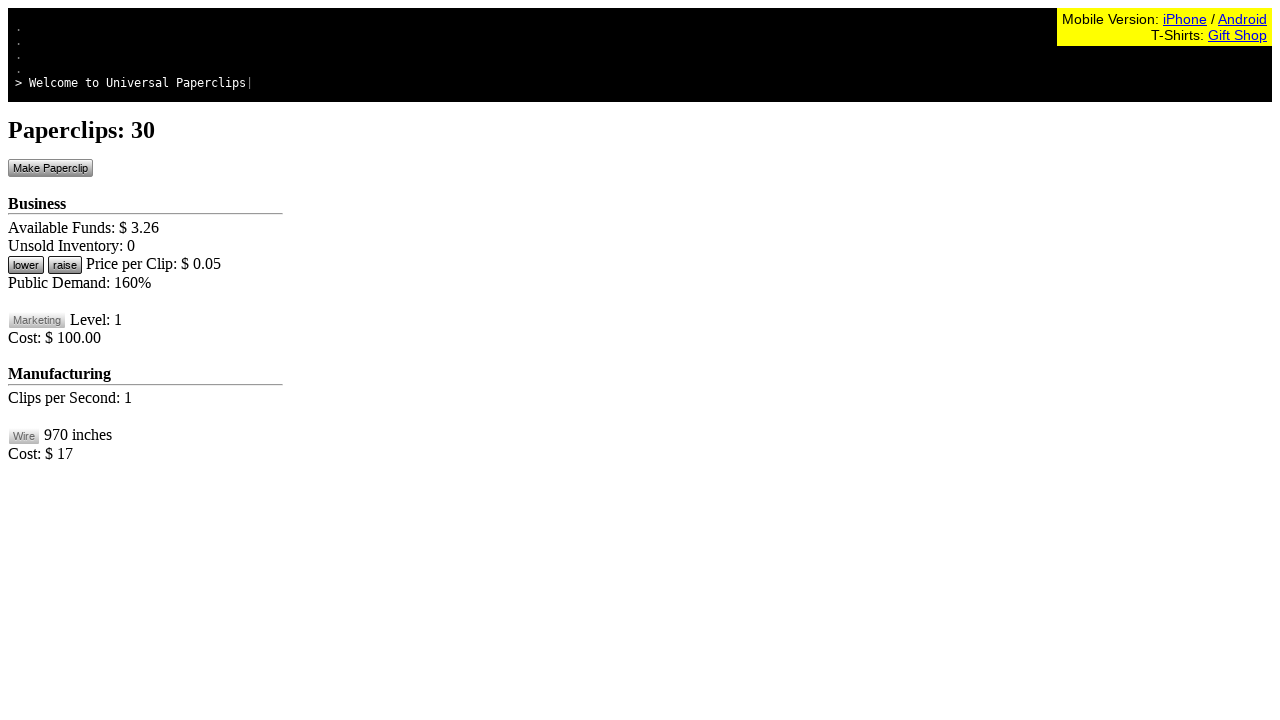

Clicked make paperclip button at (50, 168) on #btnMakePaperclip
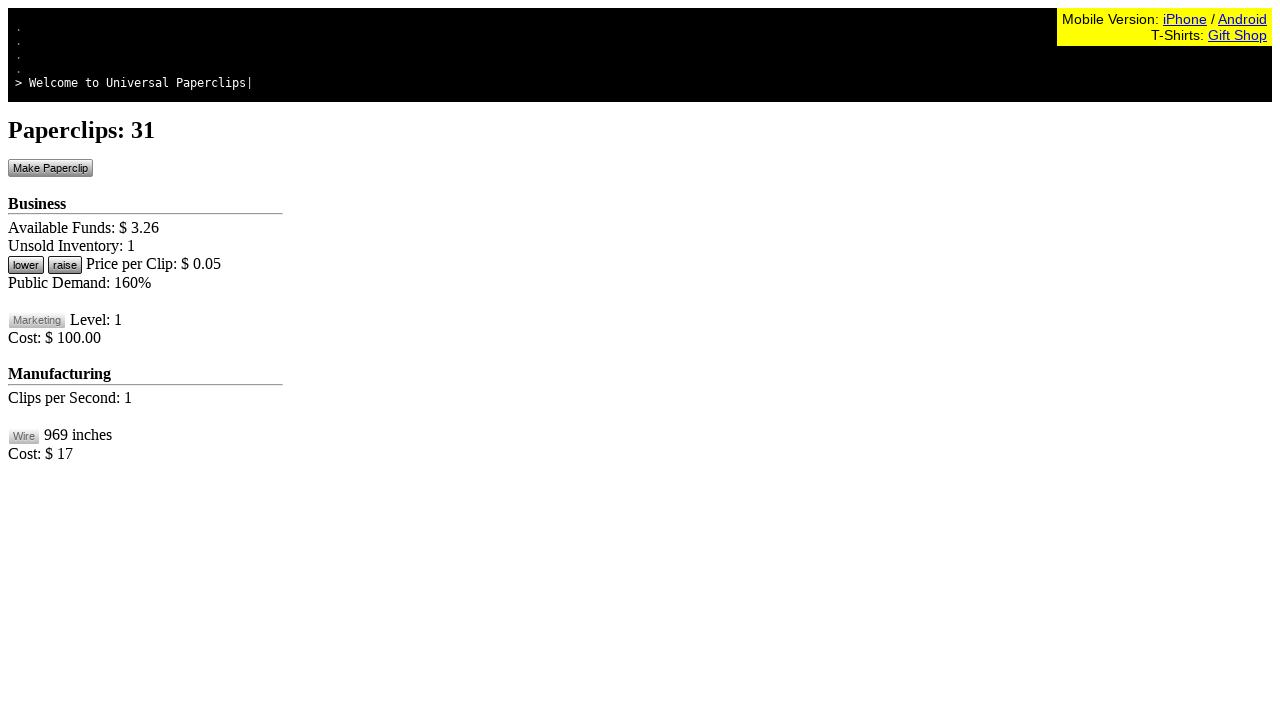

Waited 100ms for game to update
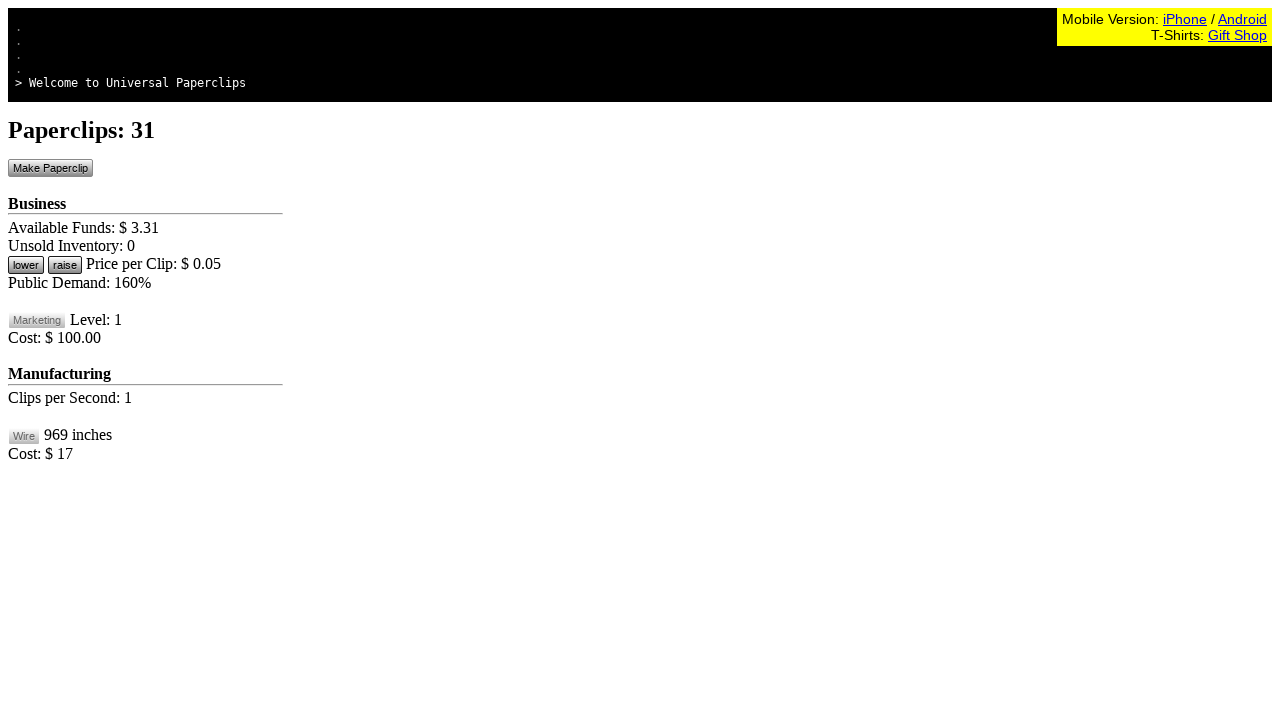

Retrieved available funds from game state
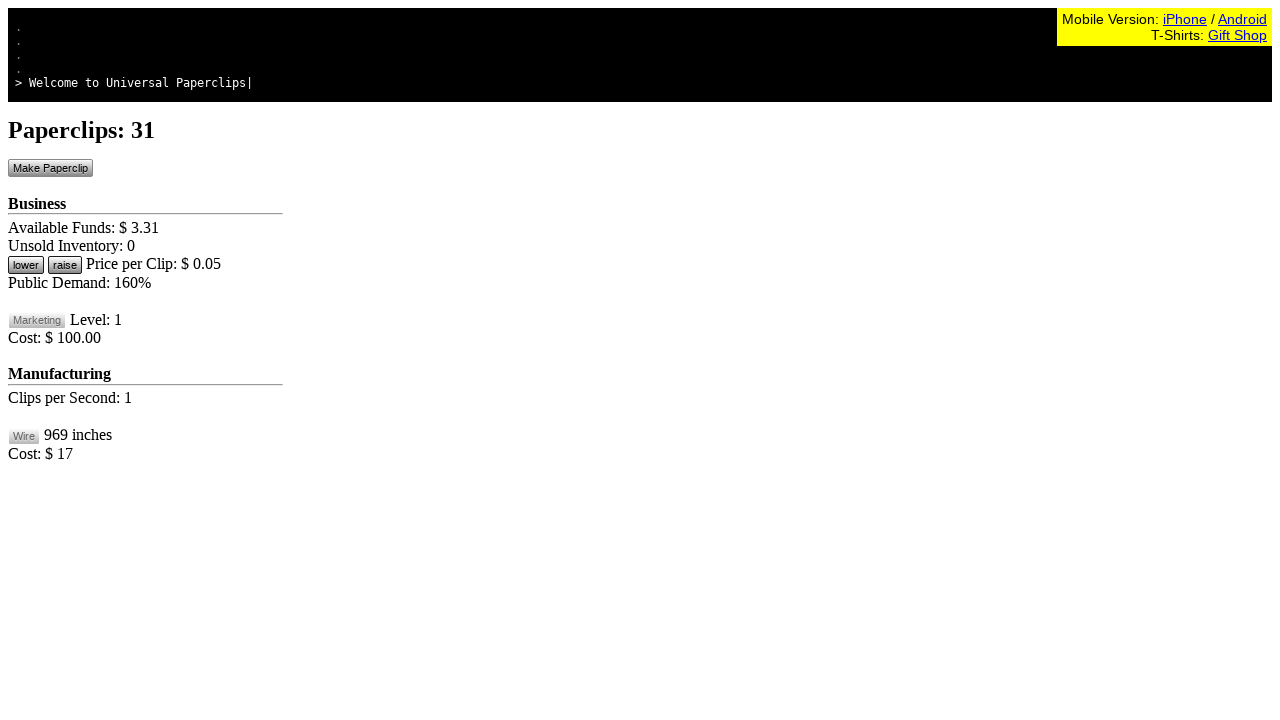

Retrieved paperclip count from game state
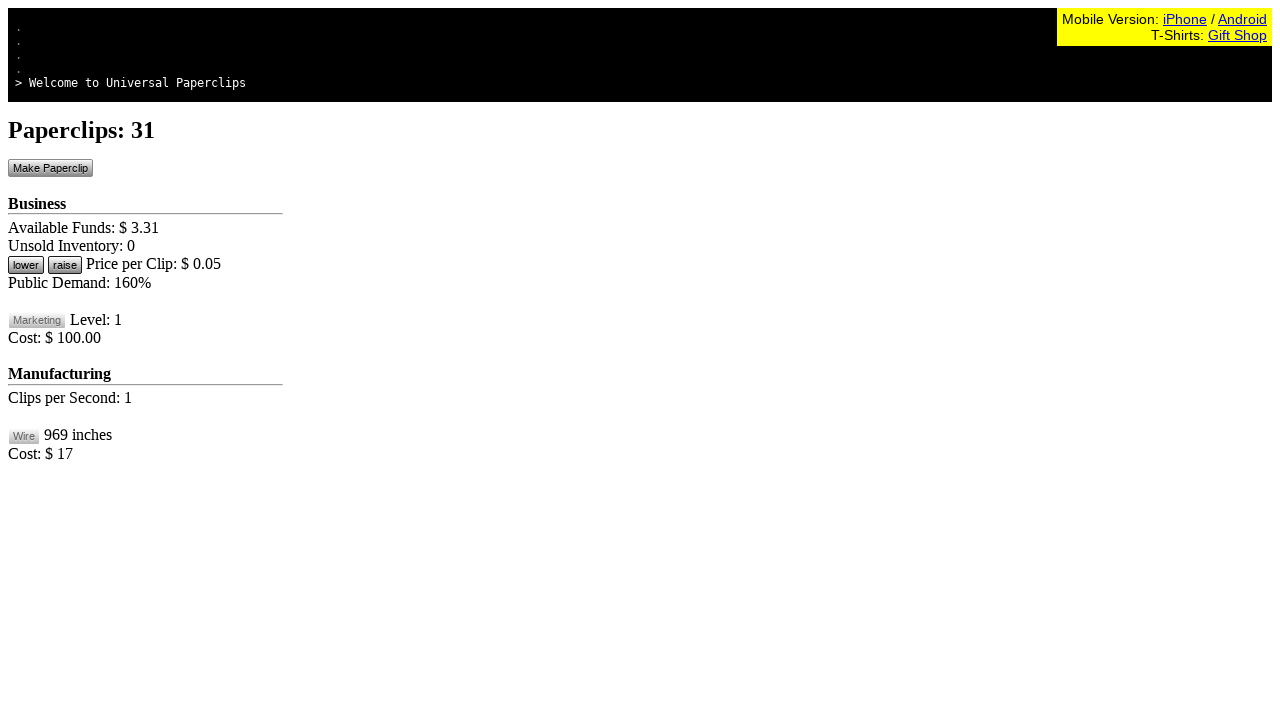

Retrieved available wire from game state
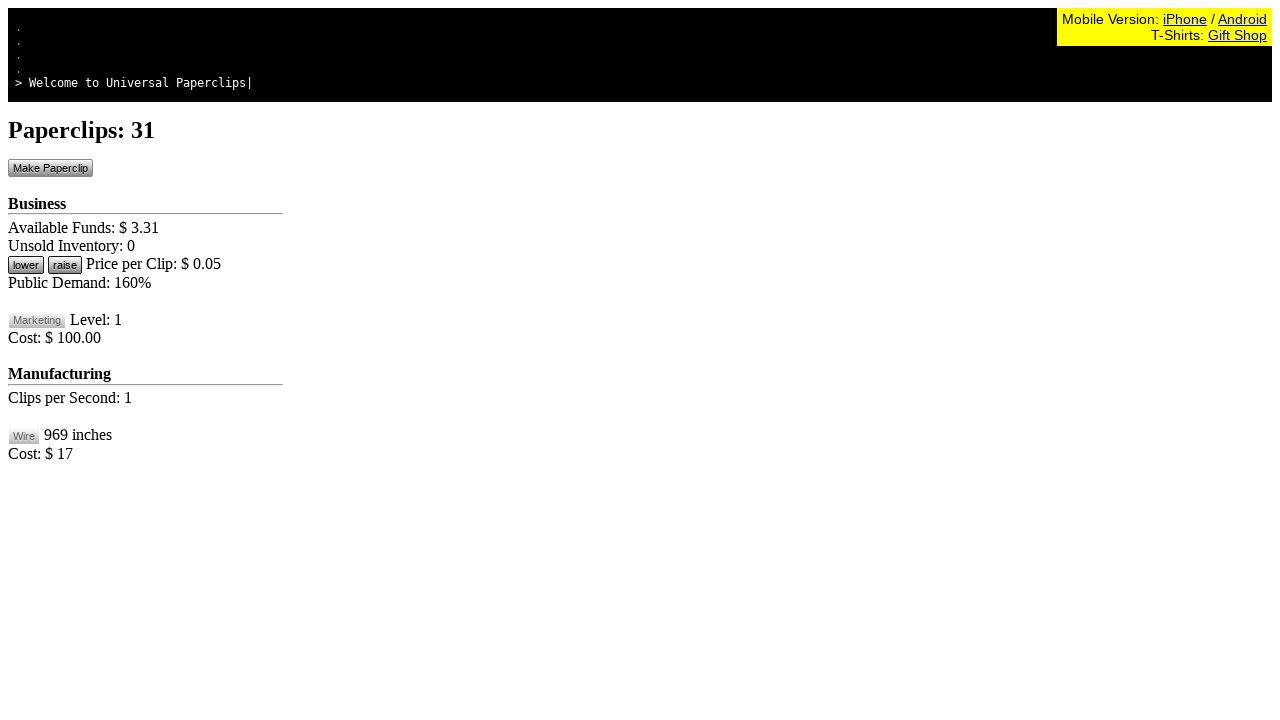

Retrieved current demand level from game state
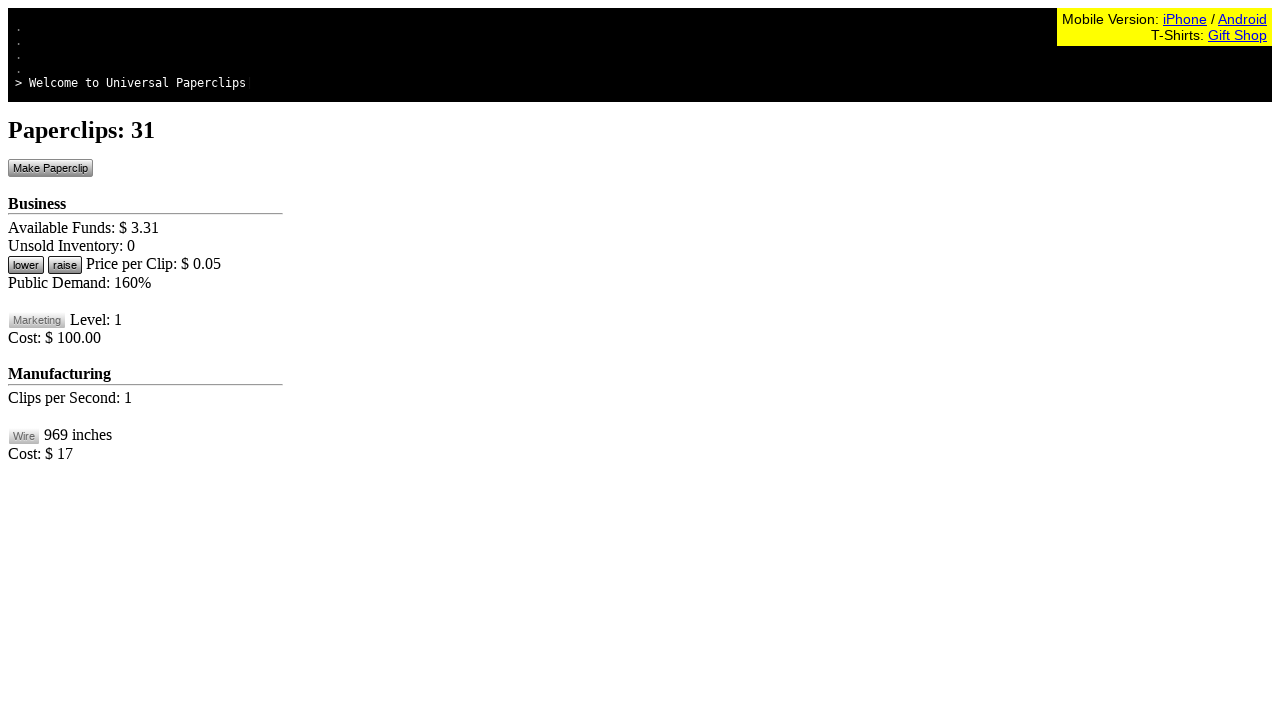

Clicked make paperclip button at (50, 168) on #btnMakePaperclip
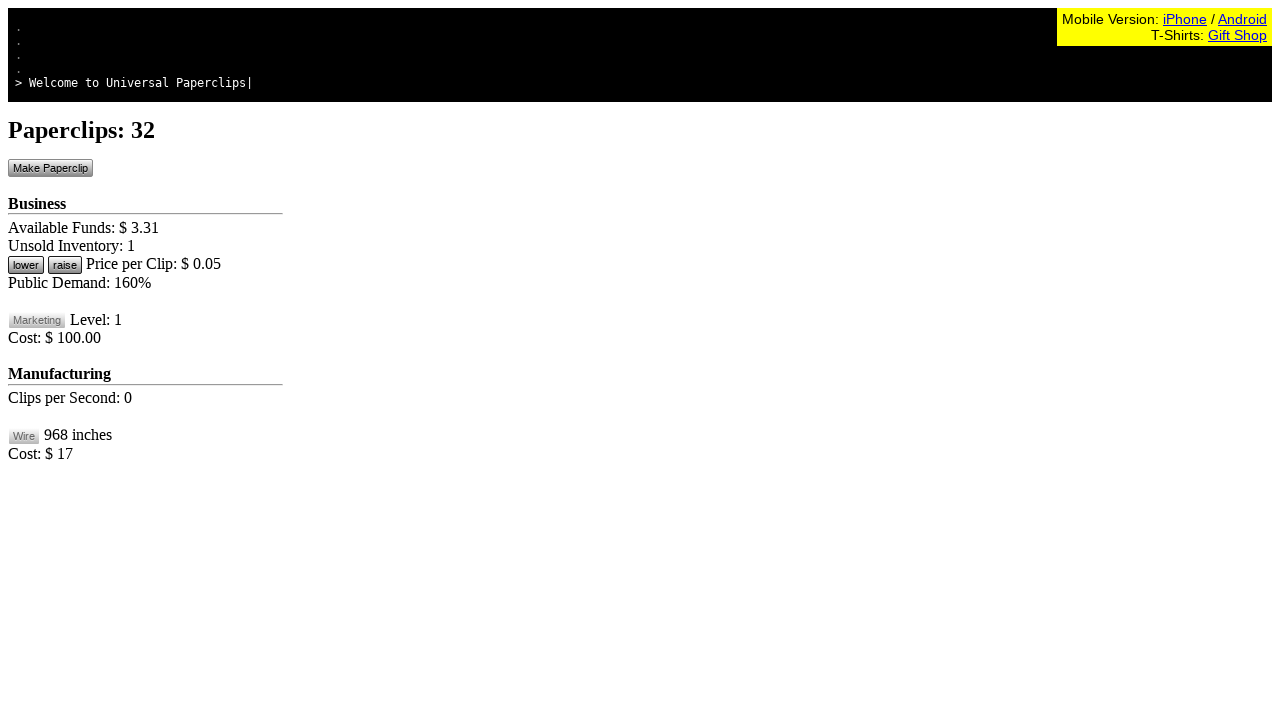

Waited 100ms for game to update
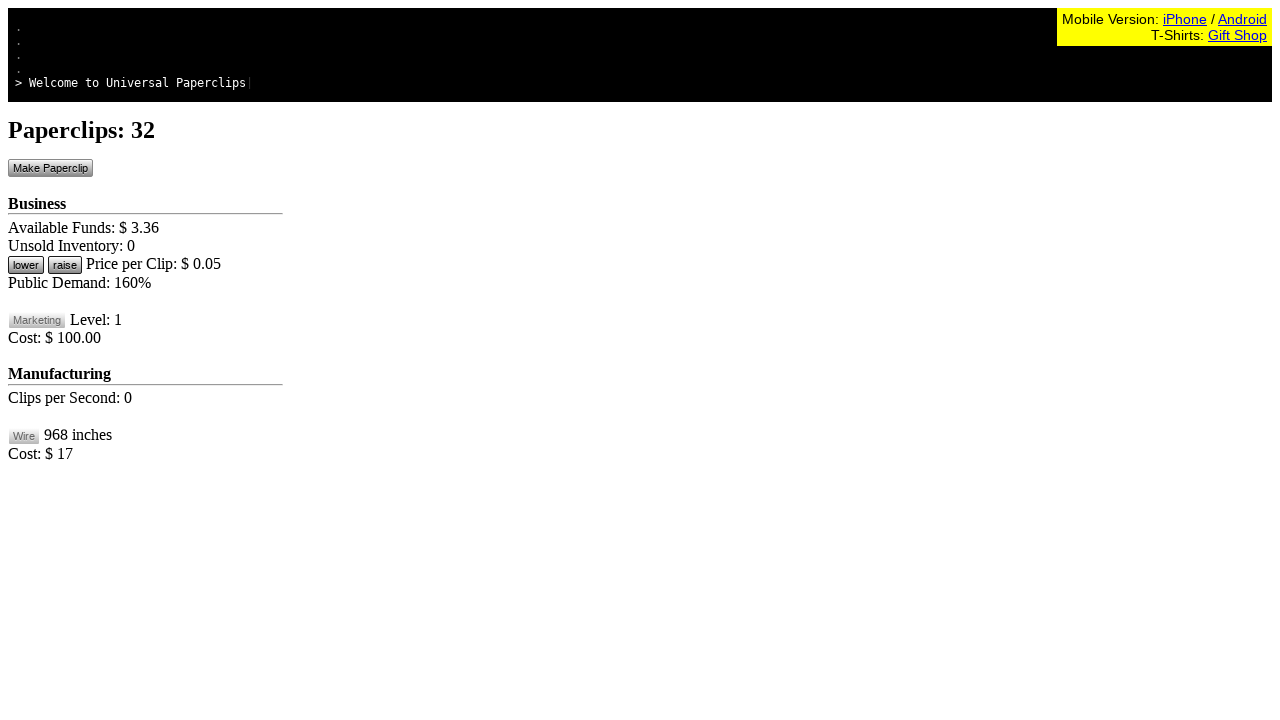

Retrieved available funds from game state
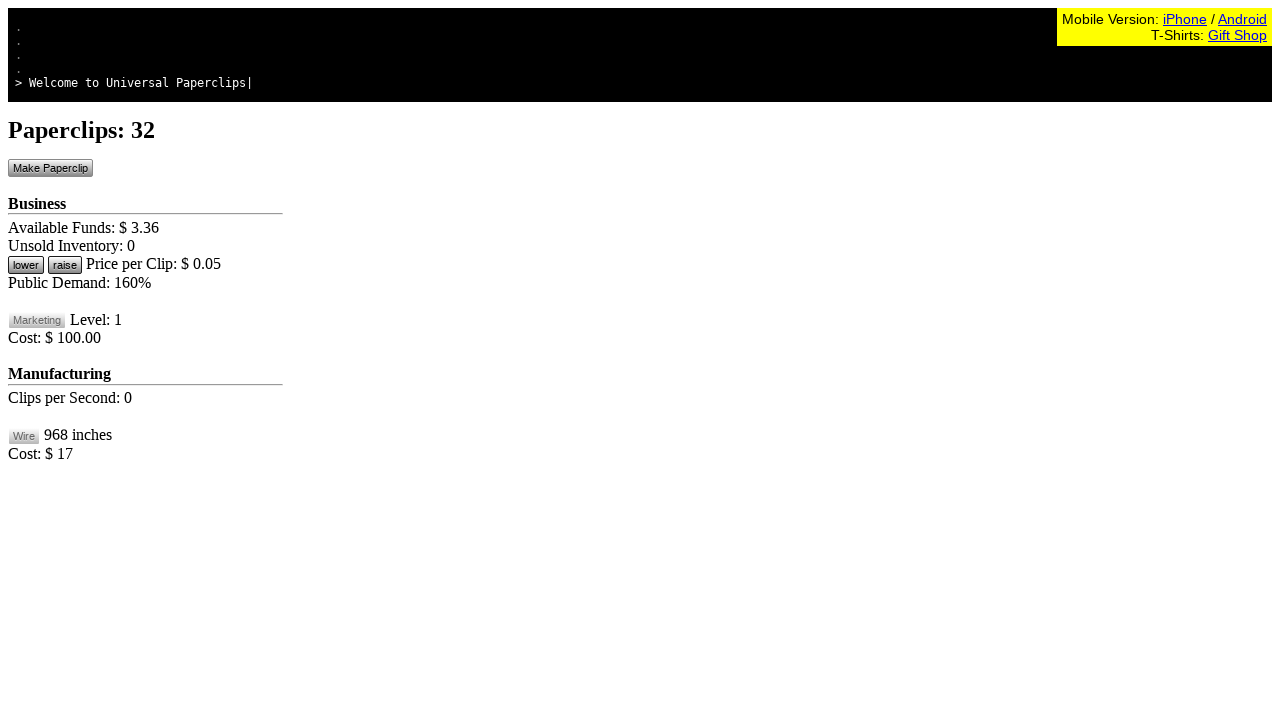

Retrieved paperclip count from game state
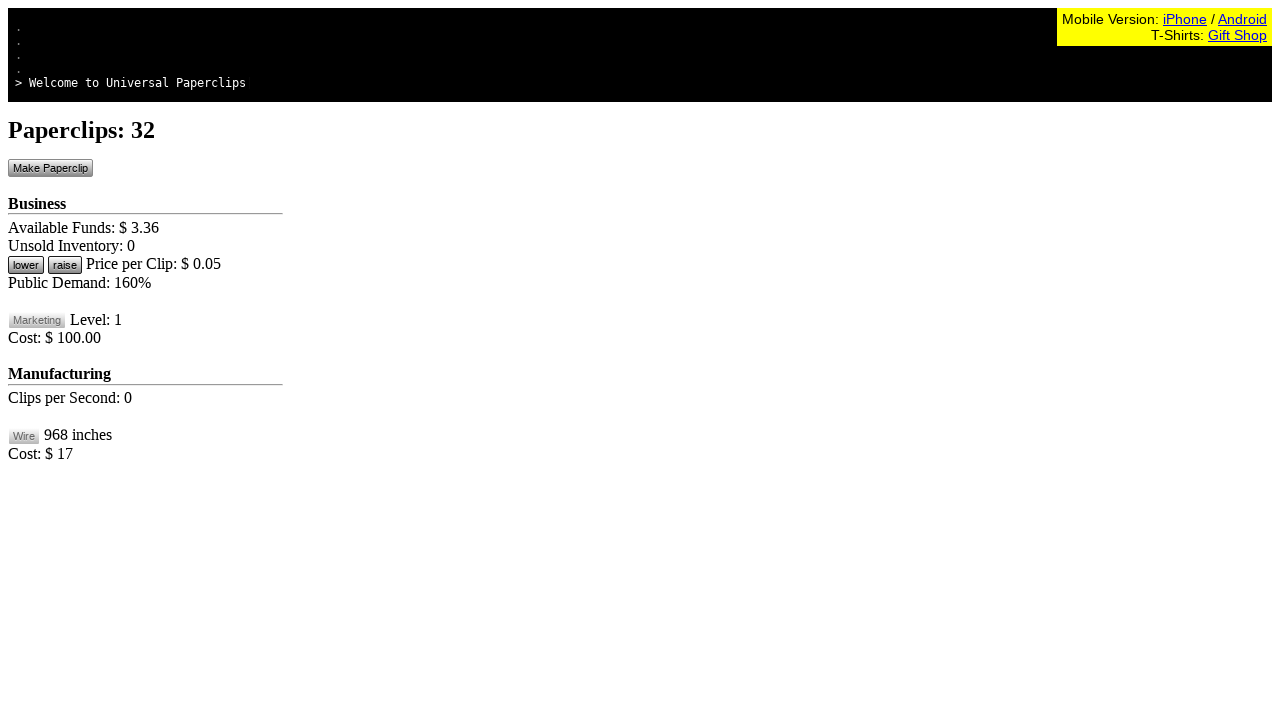

Retrieved available wire from game state
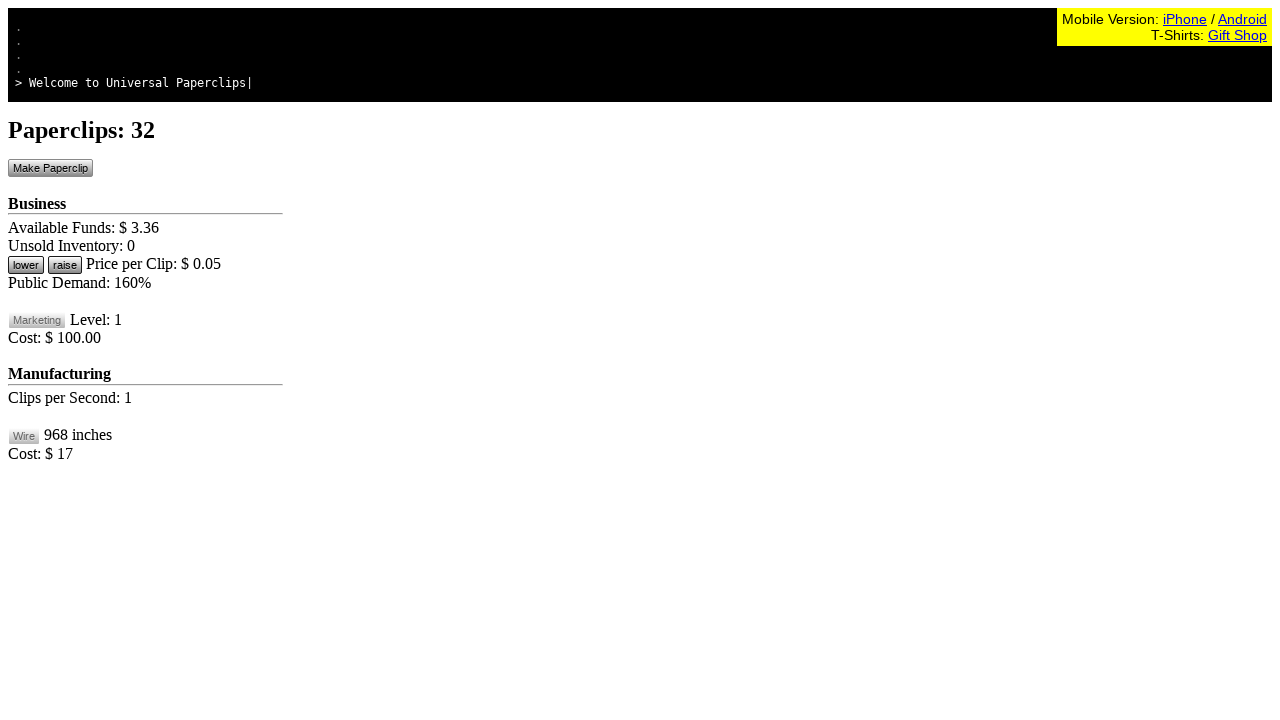

Retrieved current demand level from game state
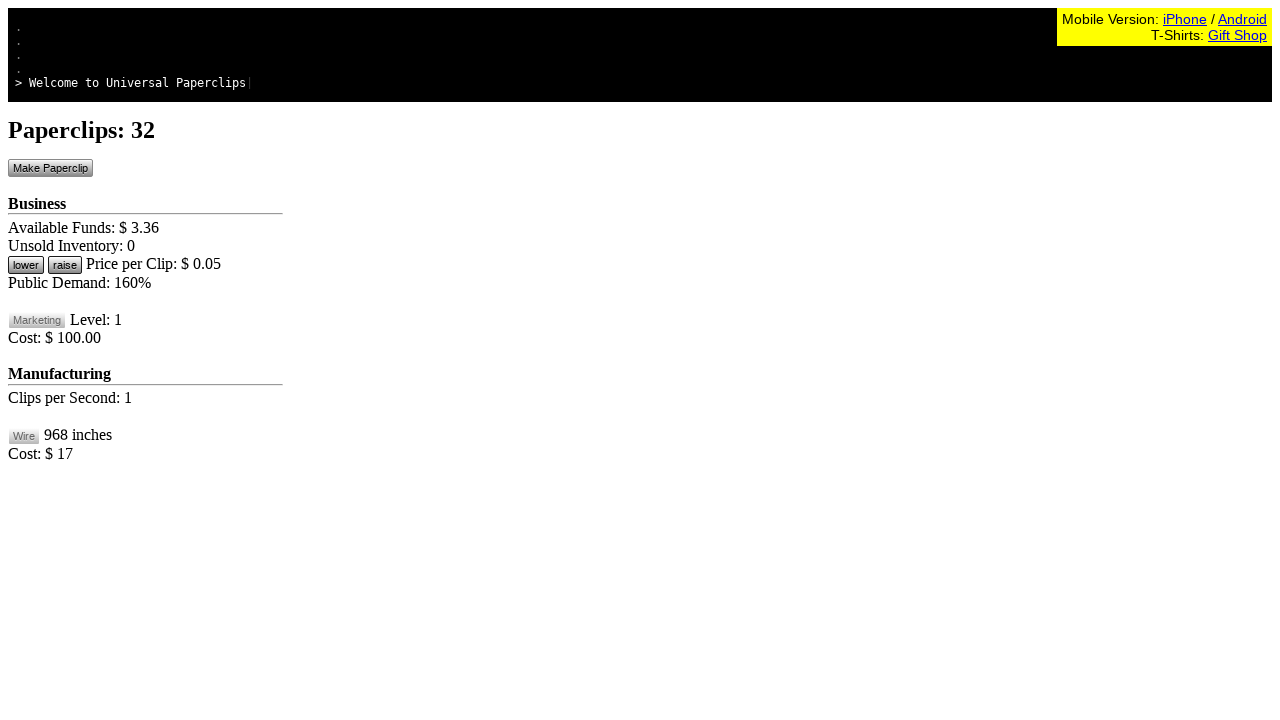

Clicked make paperclip button at (50, 168) on #btnMakePaperclip
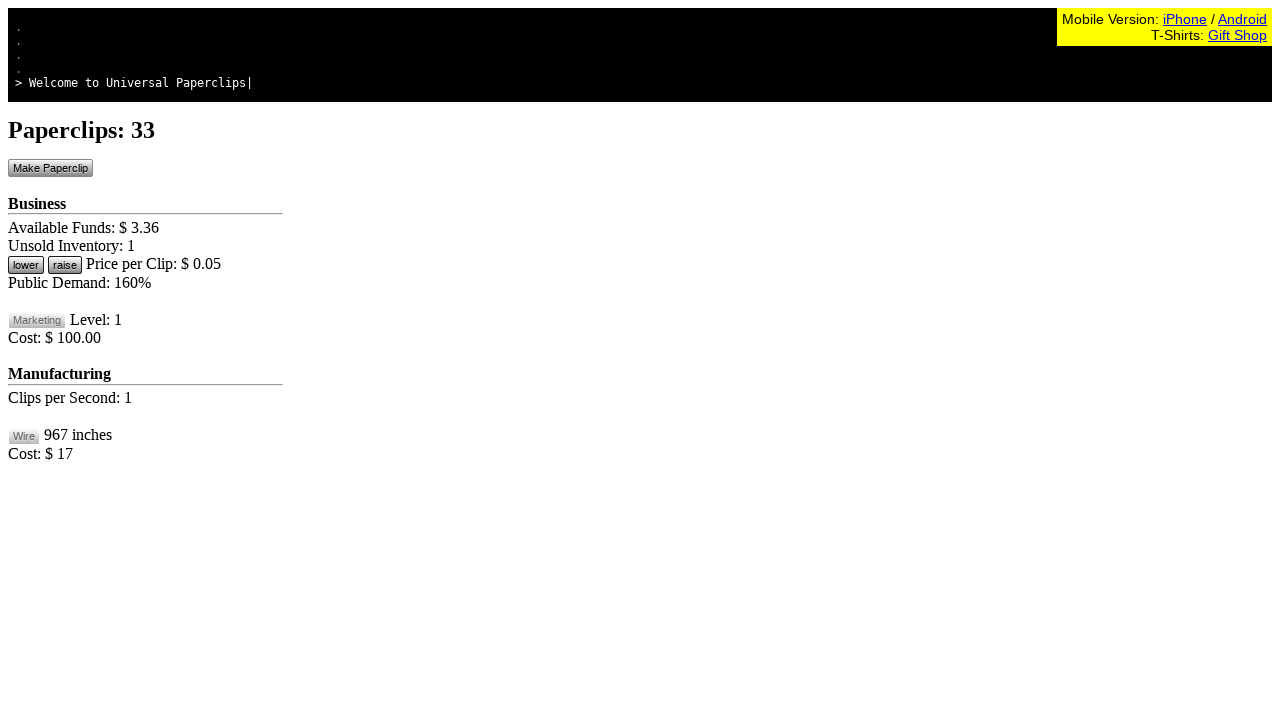

Waited 100ms for game to update
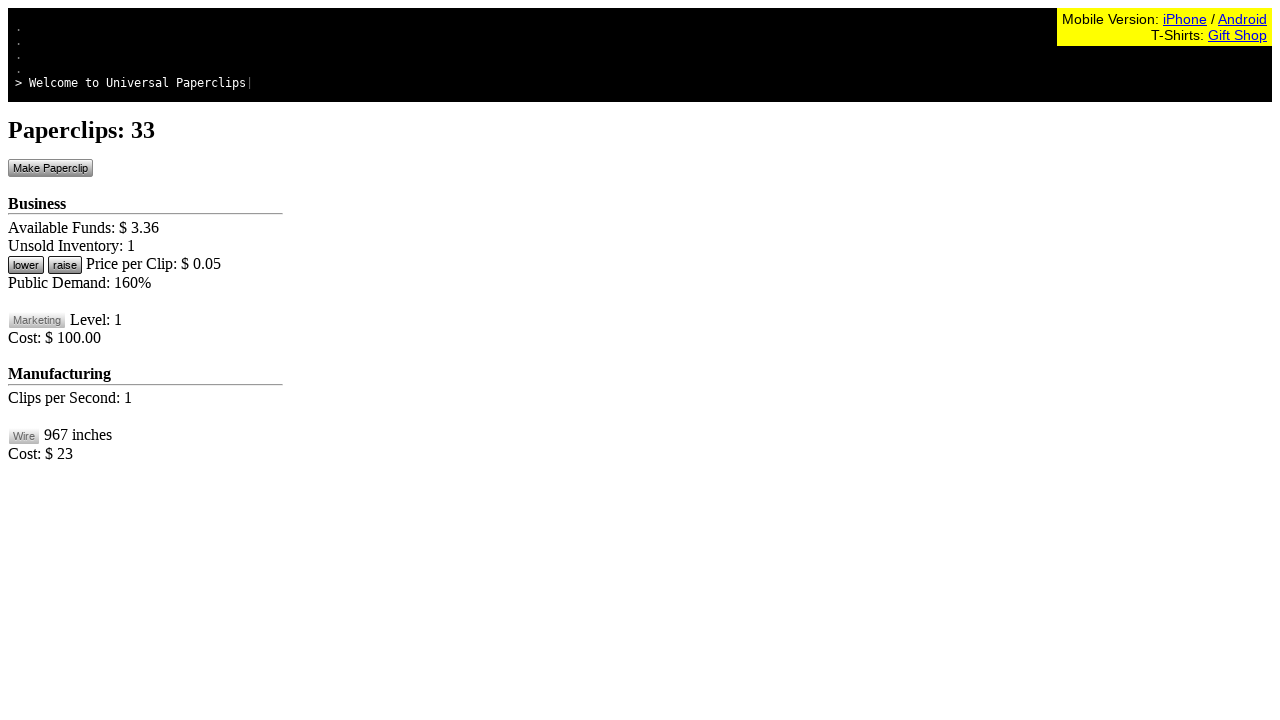

Retrieved available funds from game state
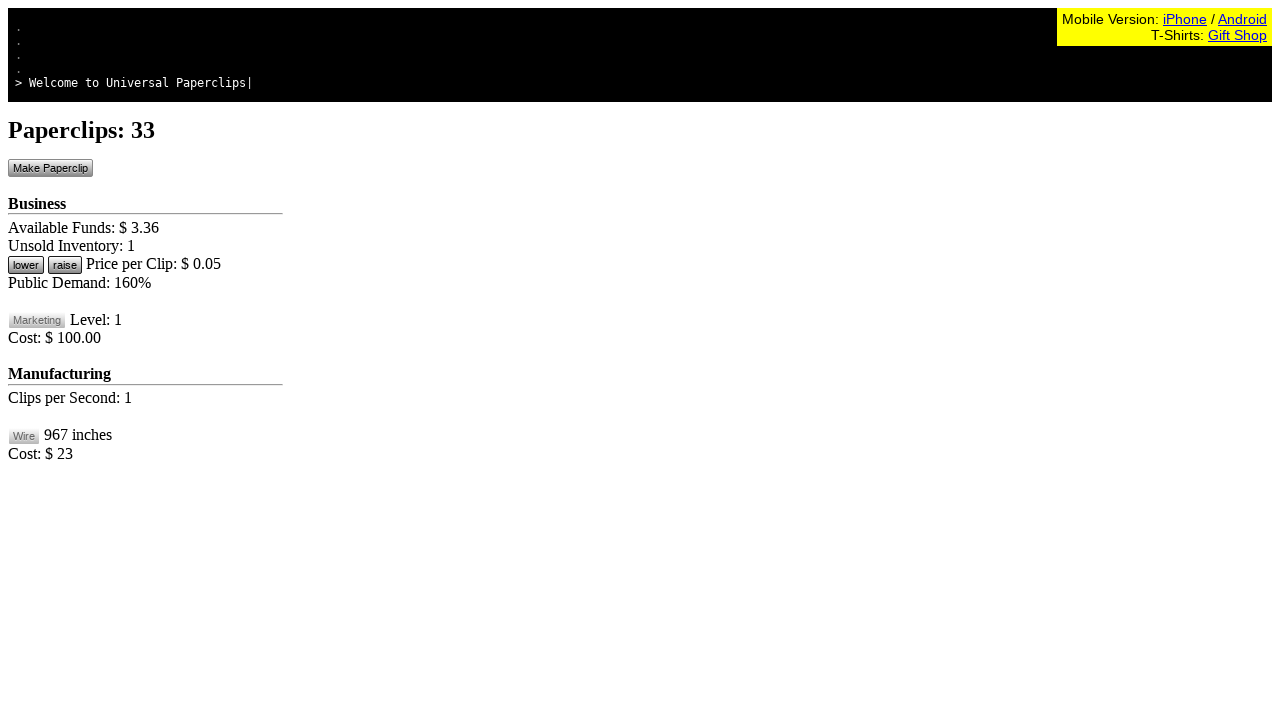

Retrieved paperclip count from game state
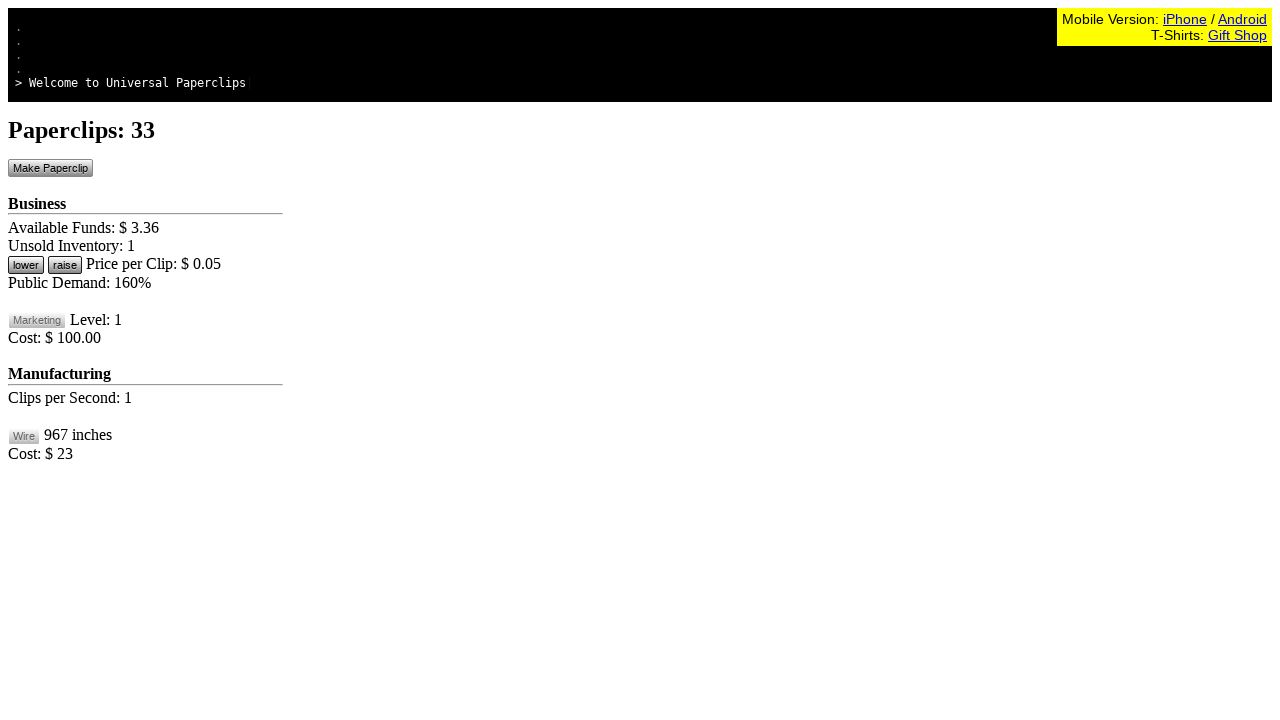

Retrieved available wire from game state
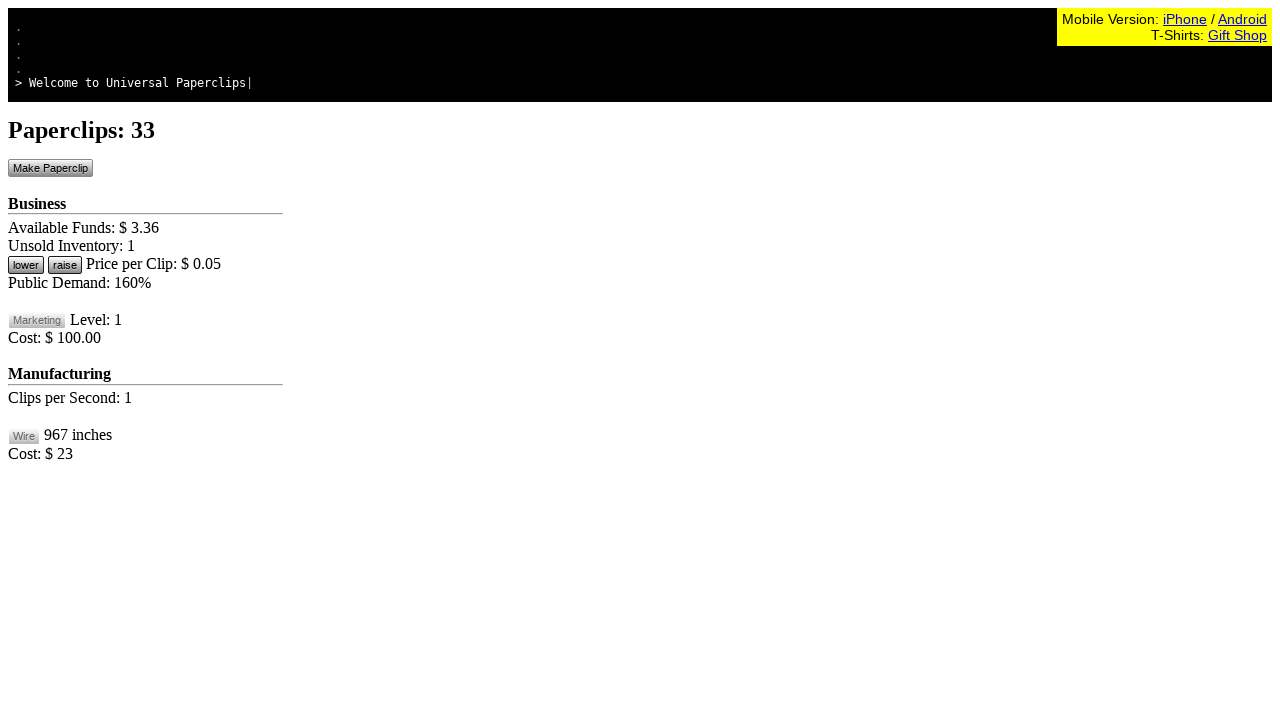

Retrieved current demand level from game state
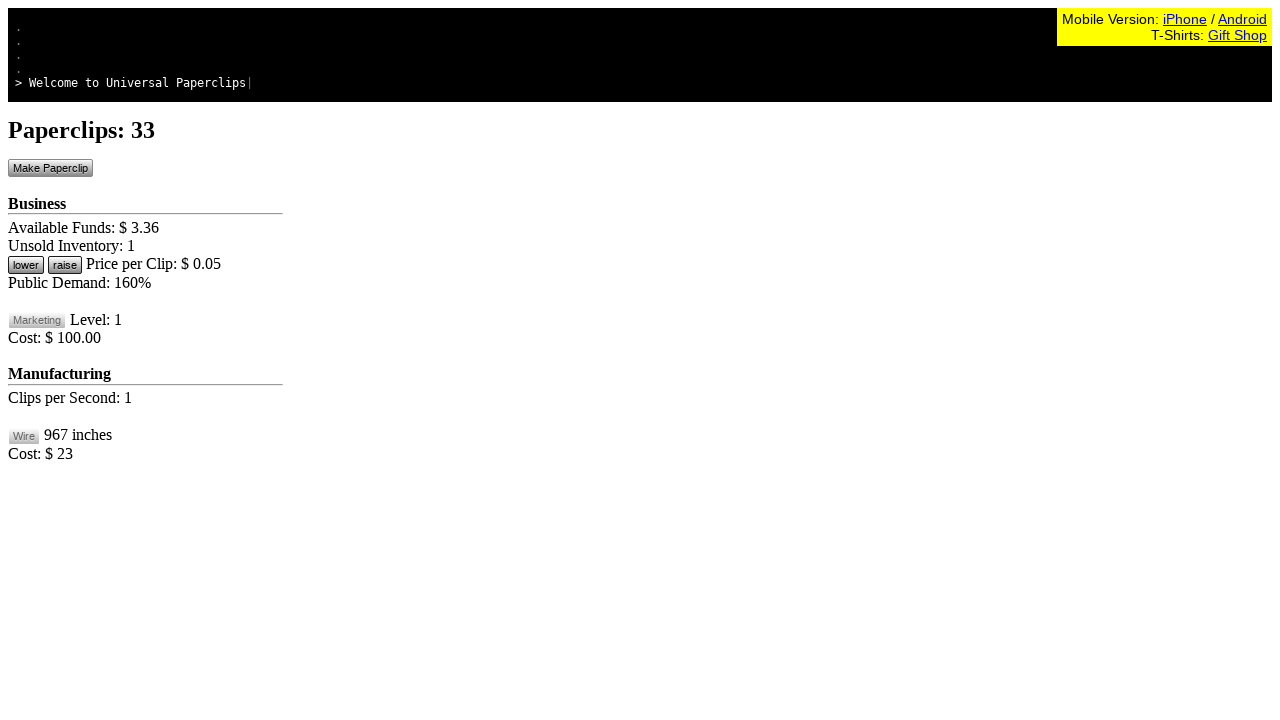

Clicked make paperclip button at (50, 168) on #btnMakePaperclip
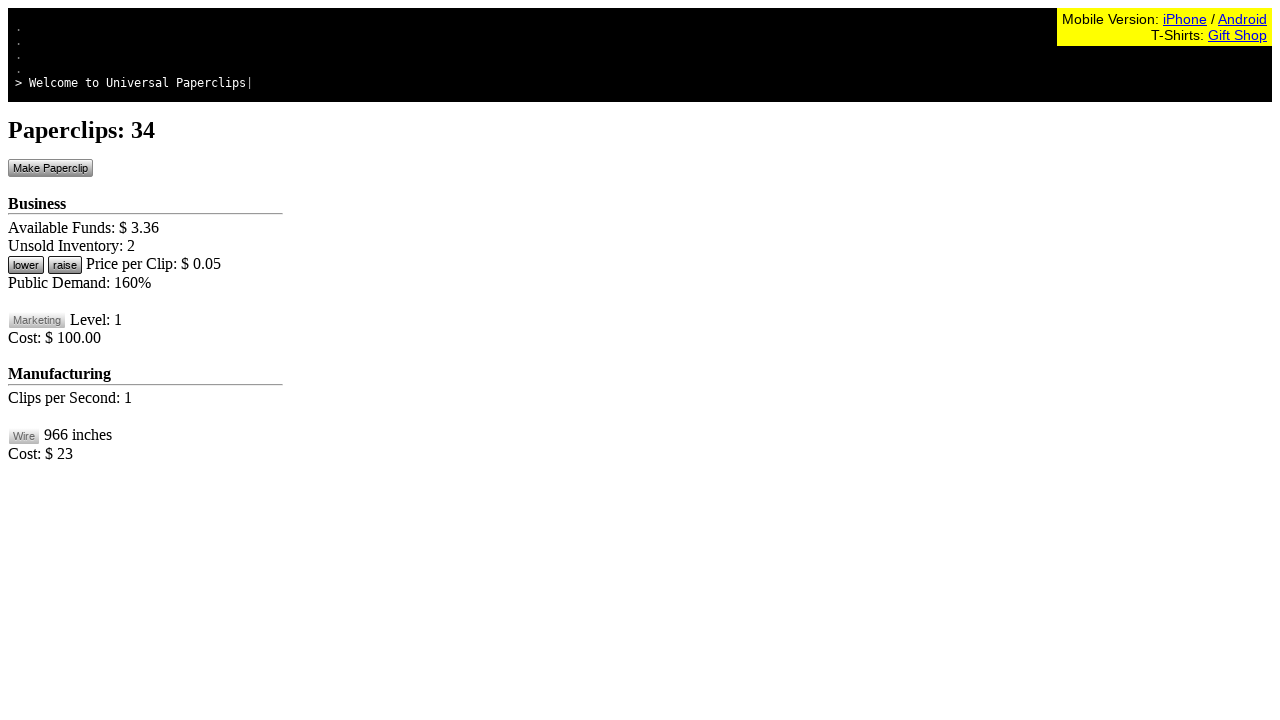

Waited 100ms for game to update
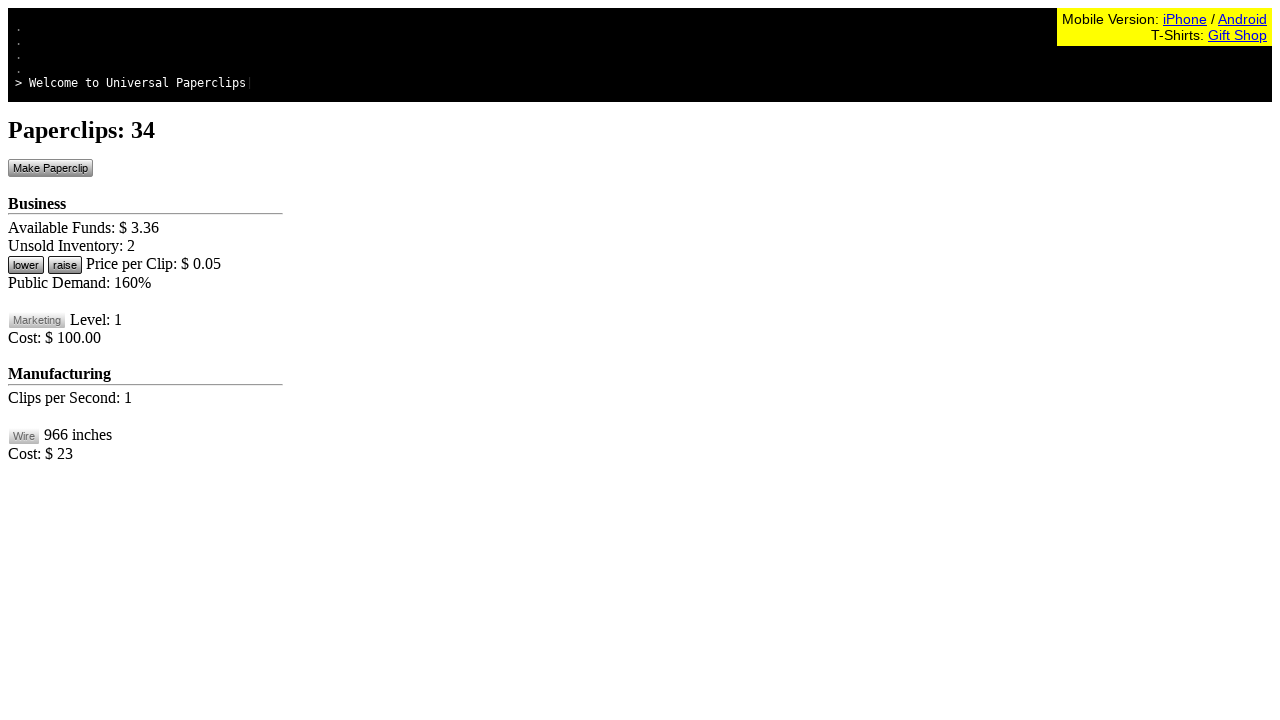

Retrieved available funds from game state
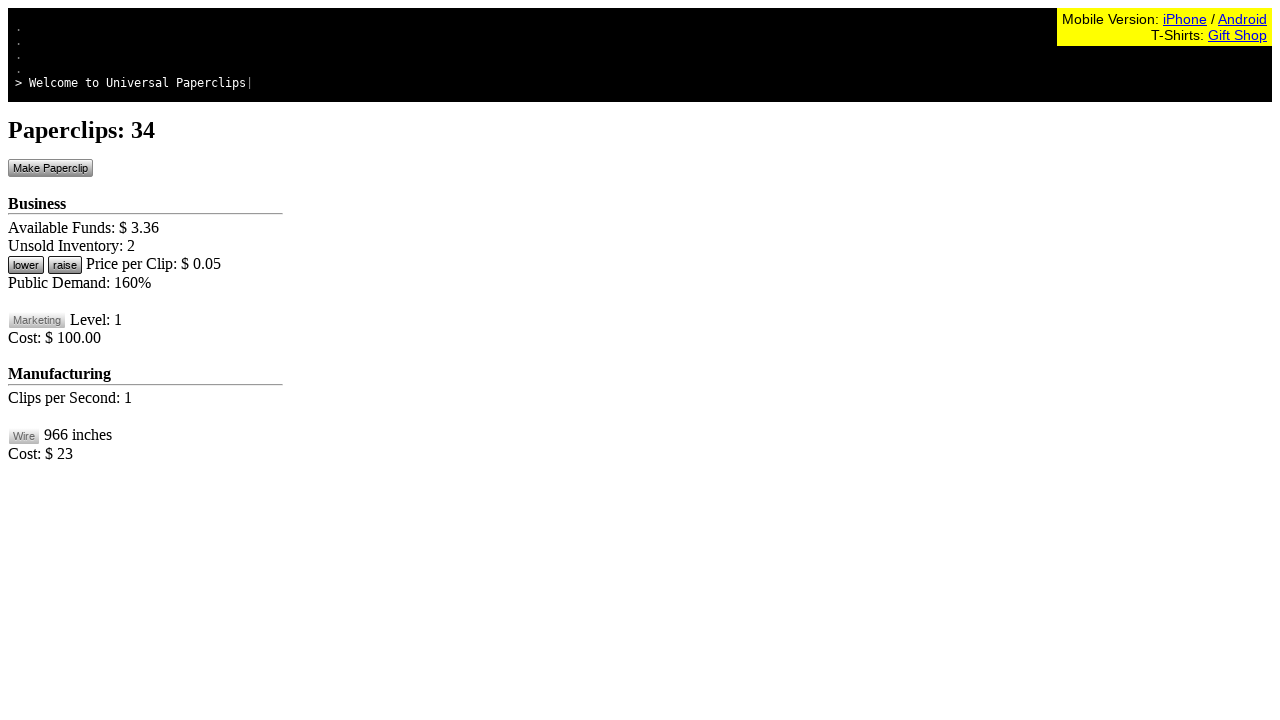

Retrieved paperclip count from game state
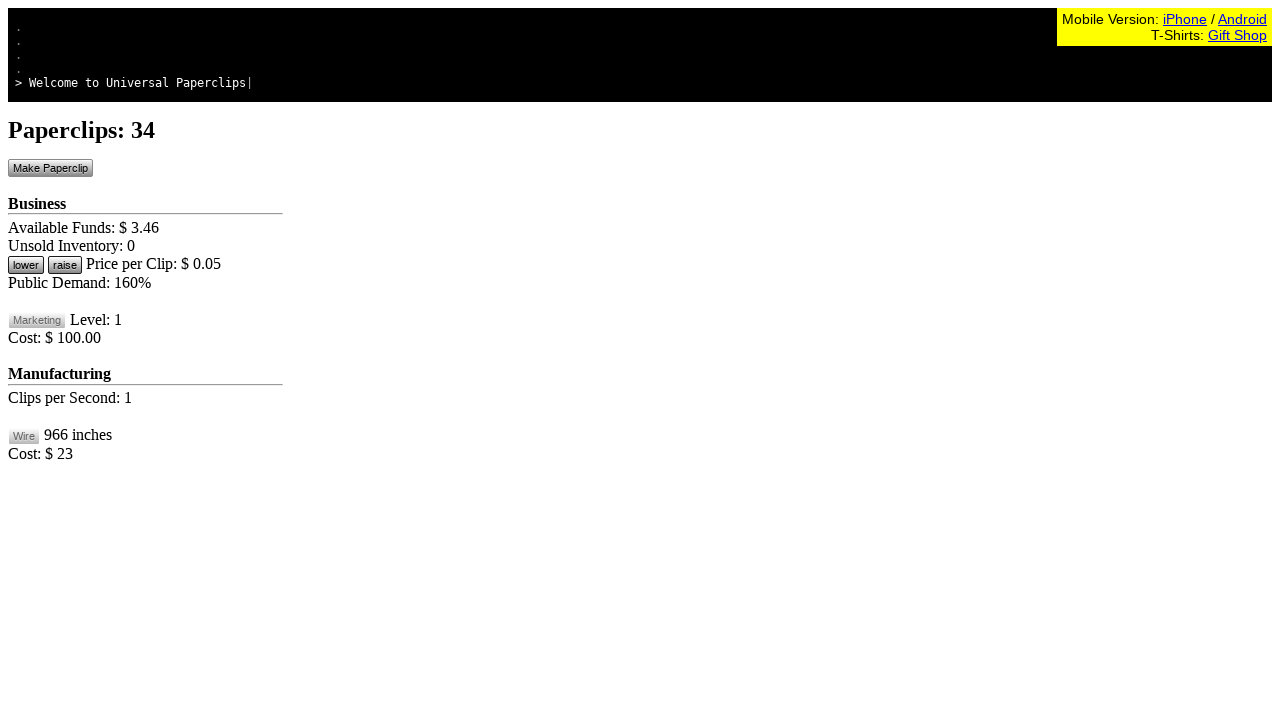

Retrieved available wire from game state
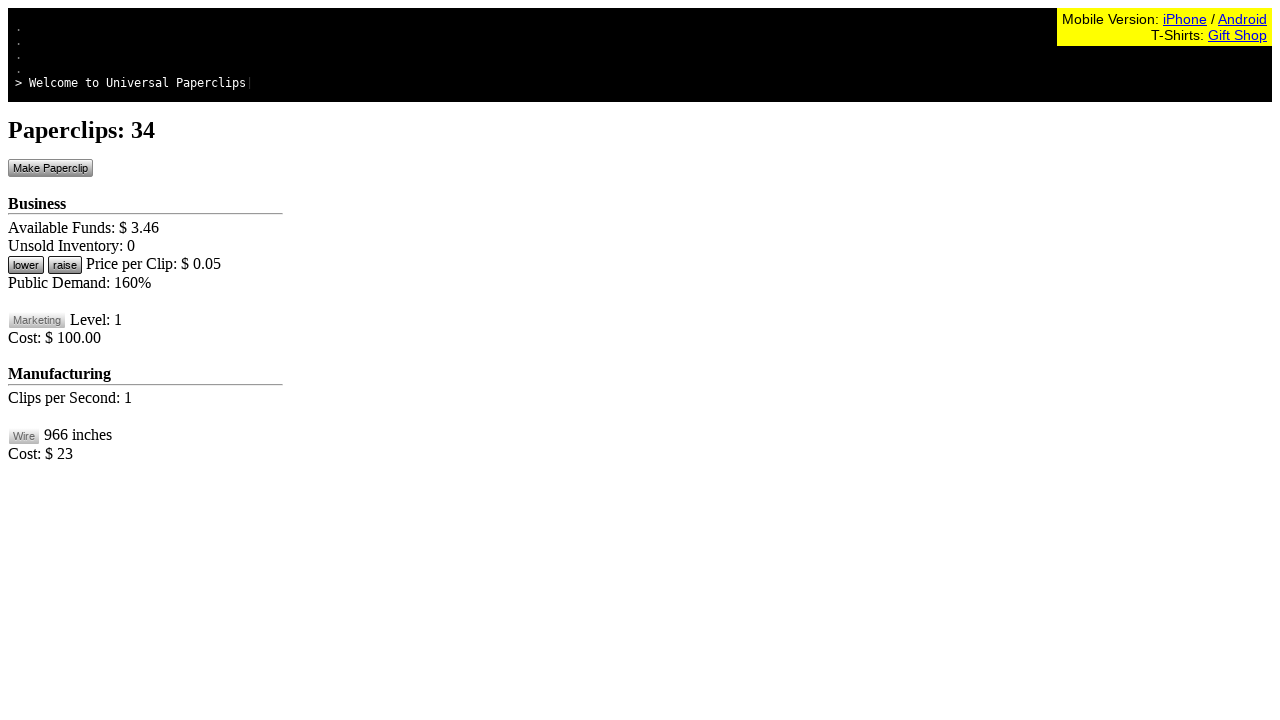

Retrieved current demand level from game state
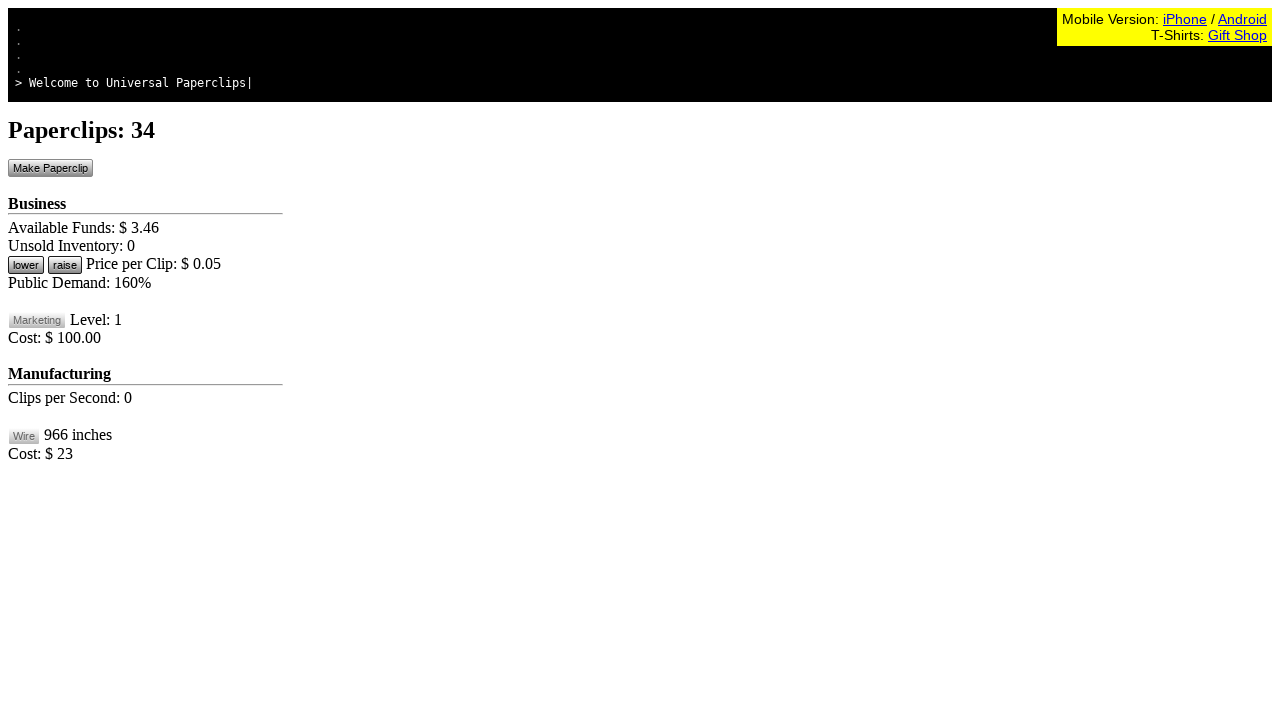

Clicked make paperclip button at (50, 168) on #btnMakePaperclip
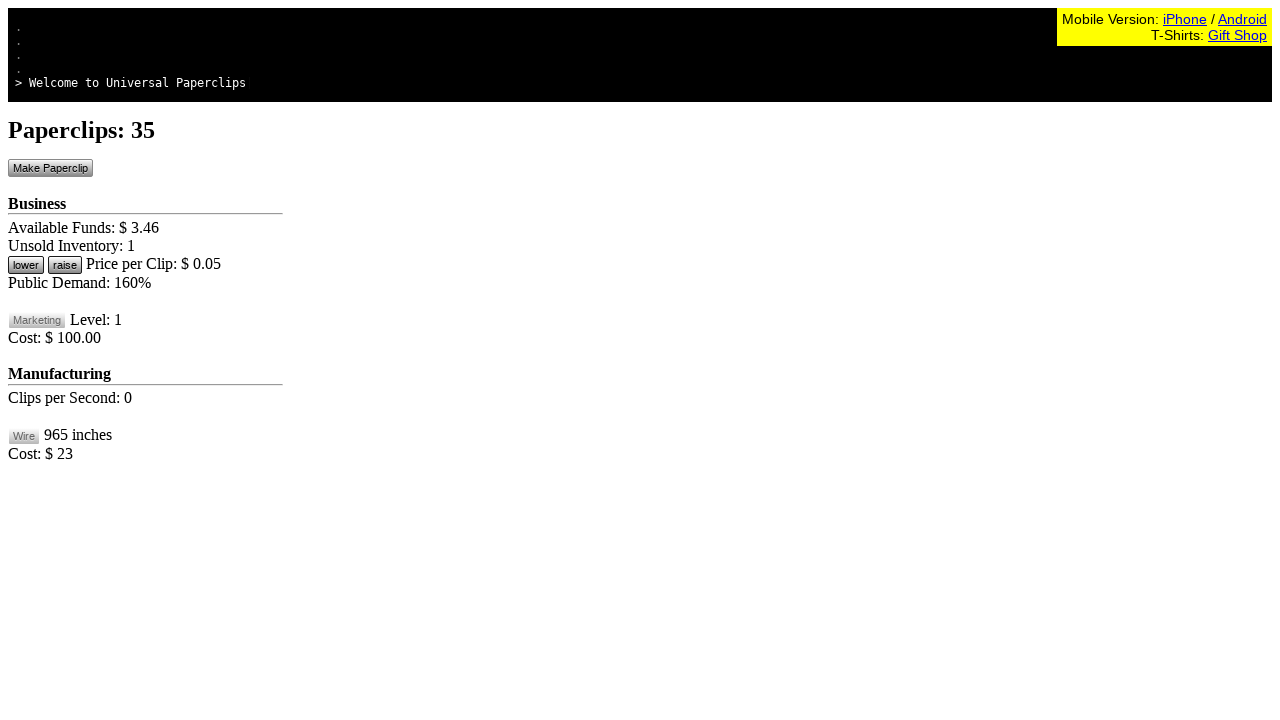

Waited 100ms for game to update
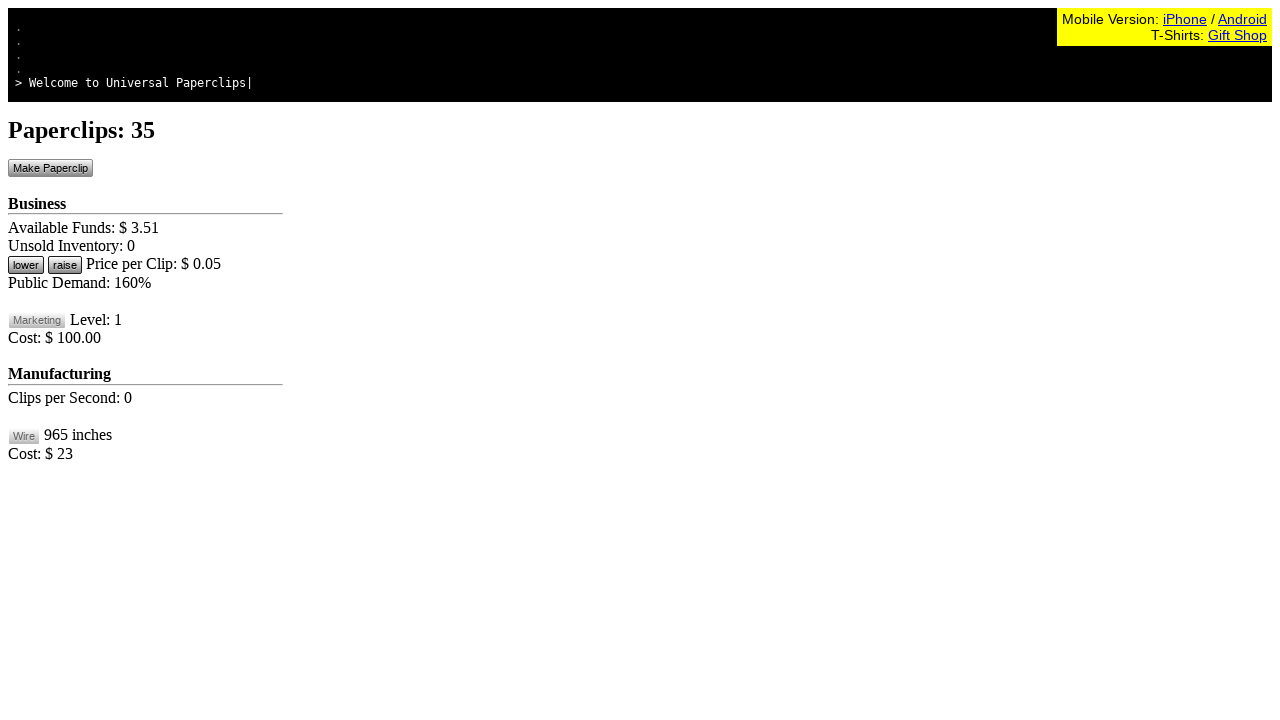

Retrieved available funds from game state
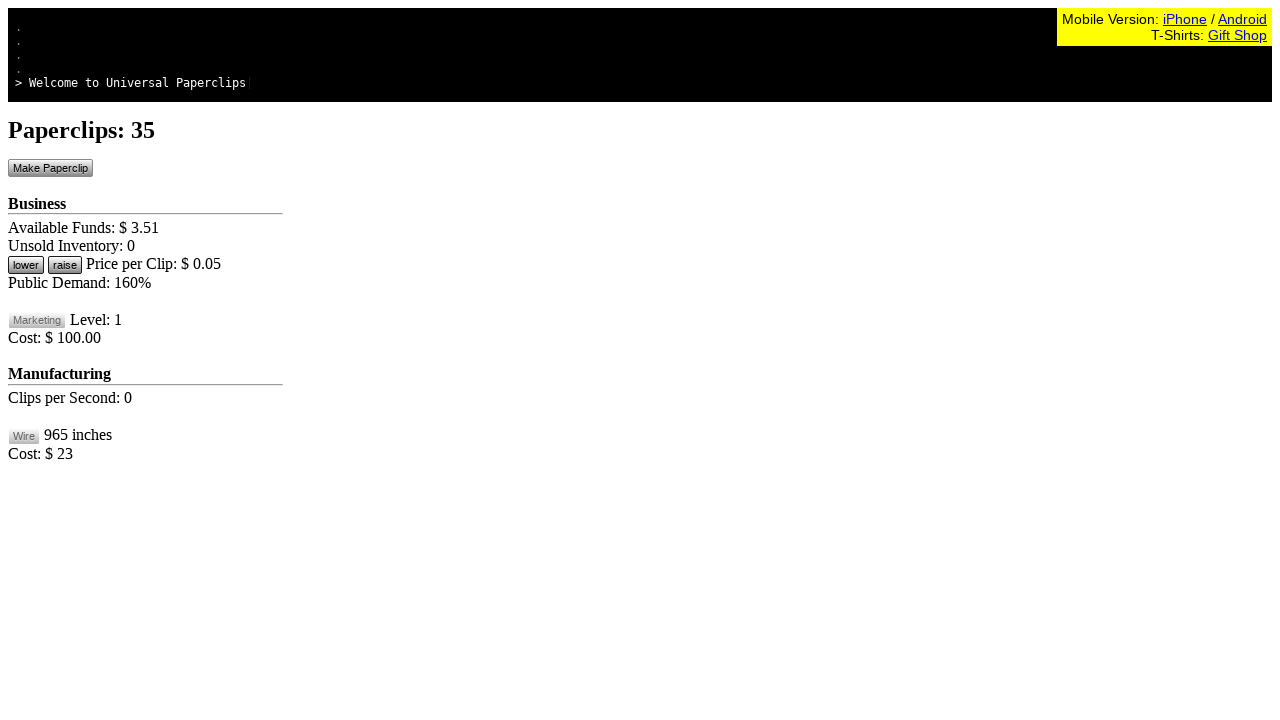

Retrieved paperclip count from game state
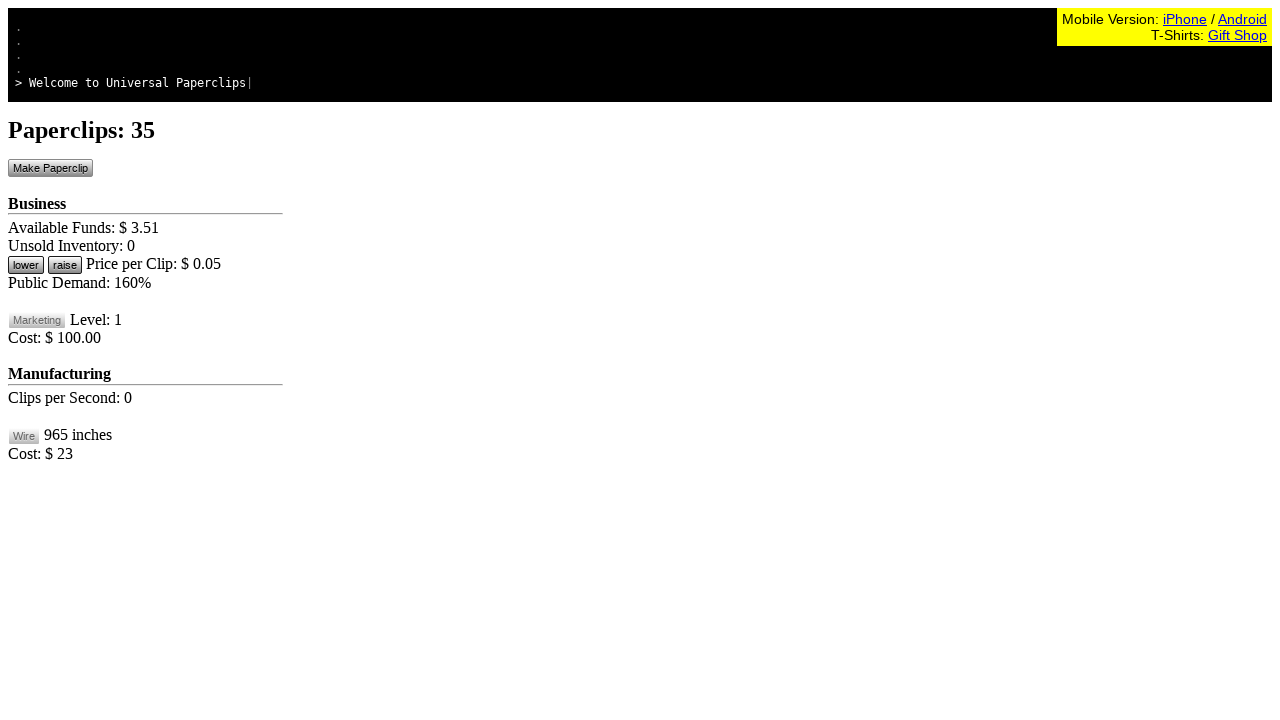

Retrieved available wire from game state
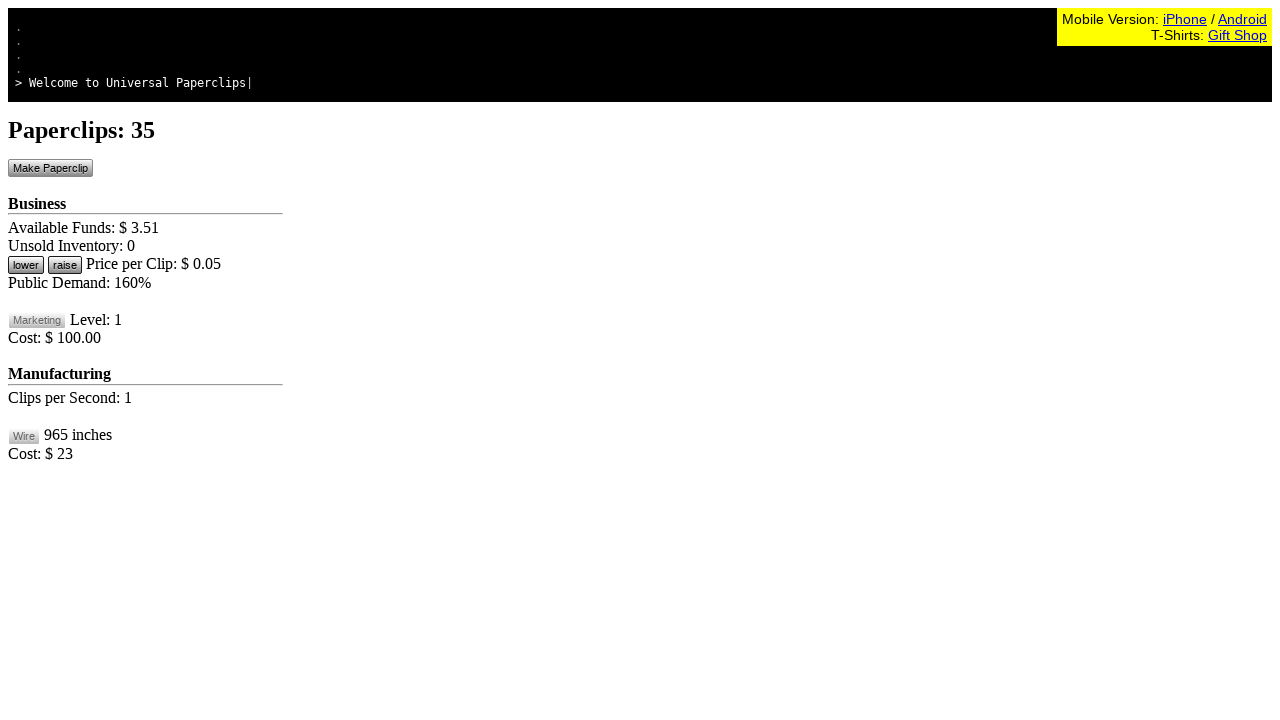

Retrieved current demand level from game state
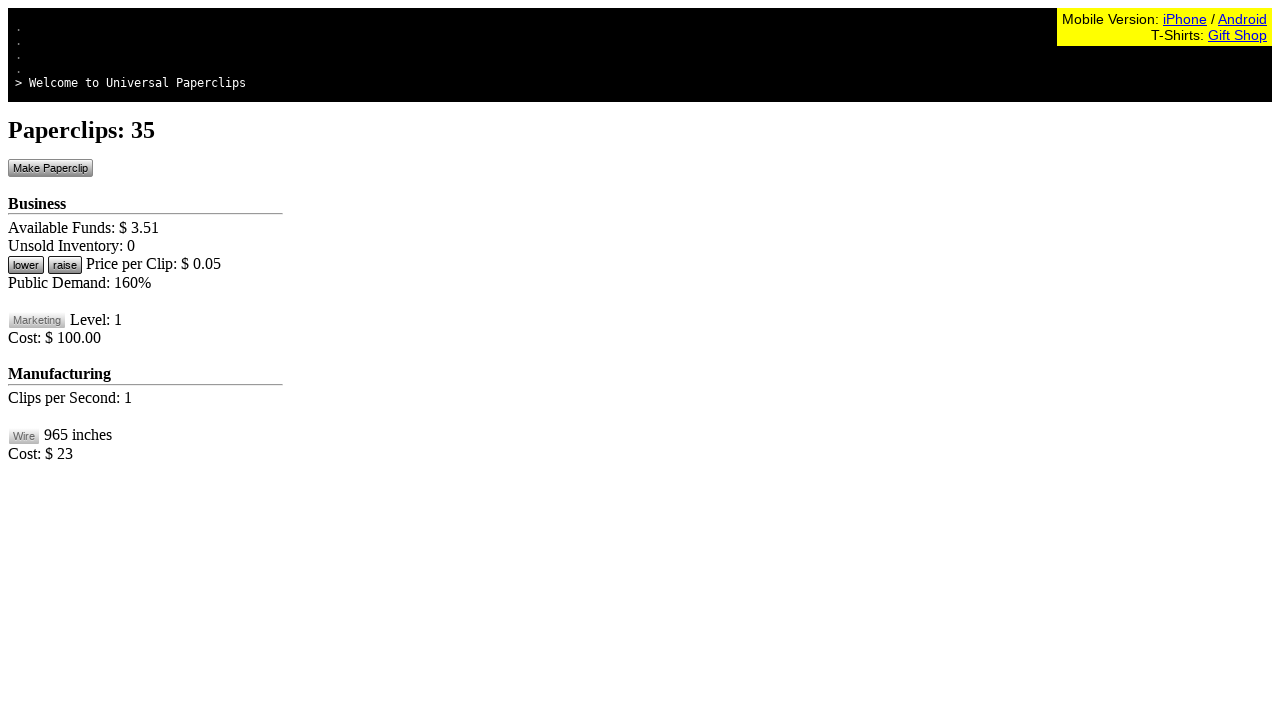

Clicked make paperclip button at (50, 168) on #btnMakePaperclip
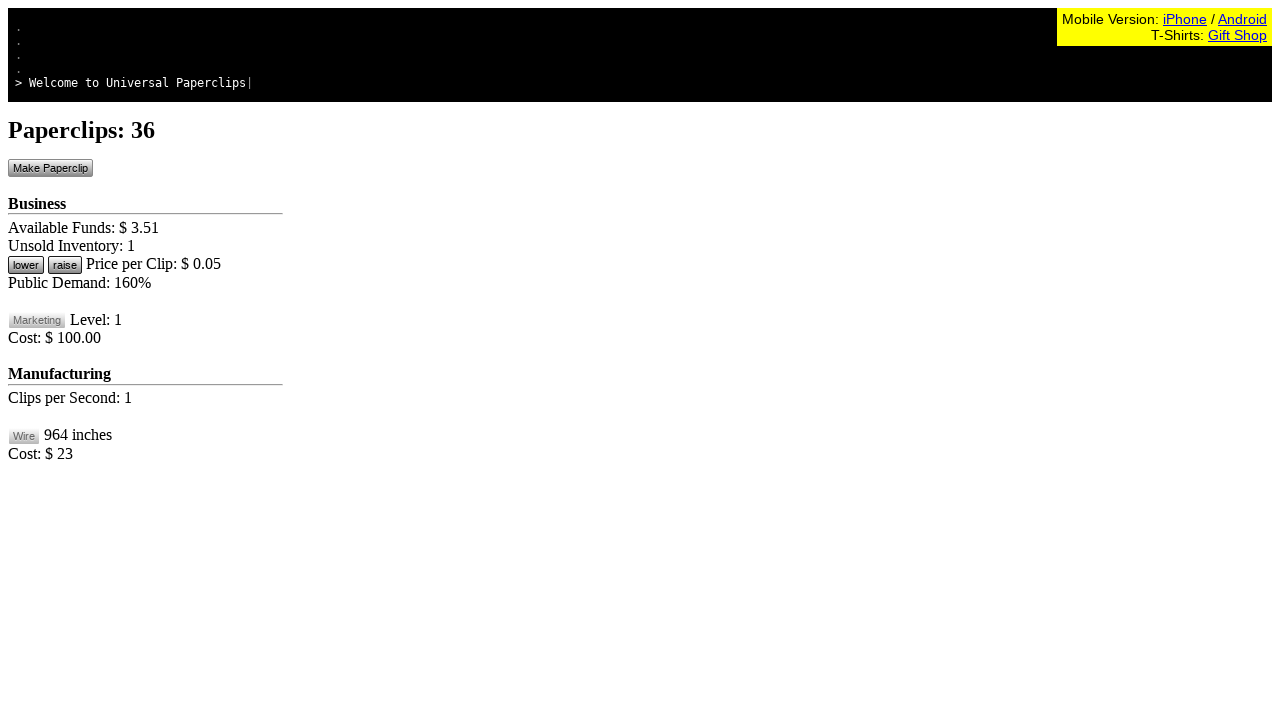

Waited 100ms for game to update
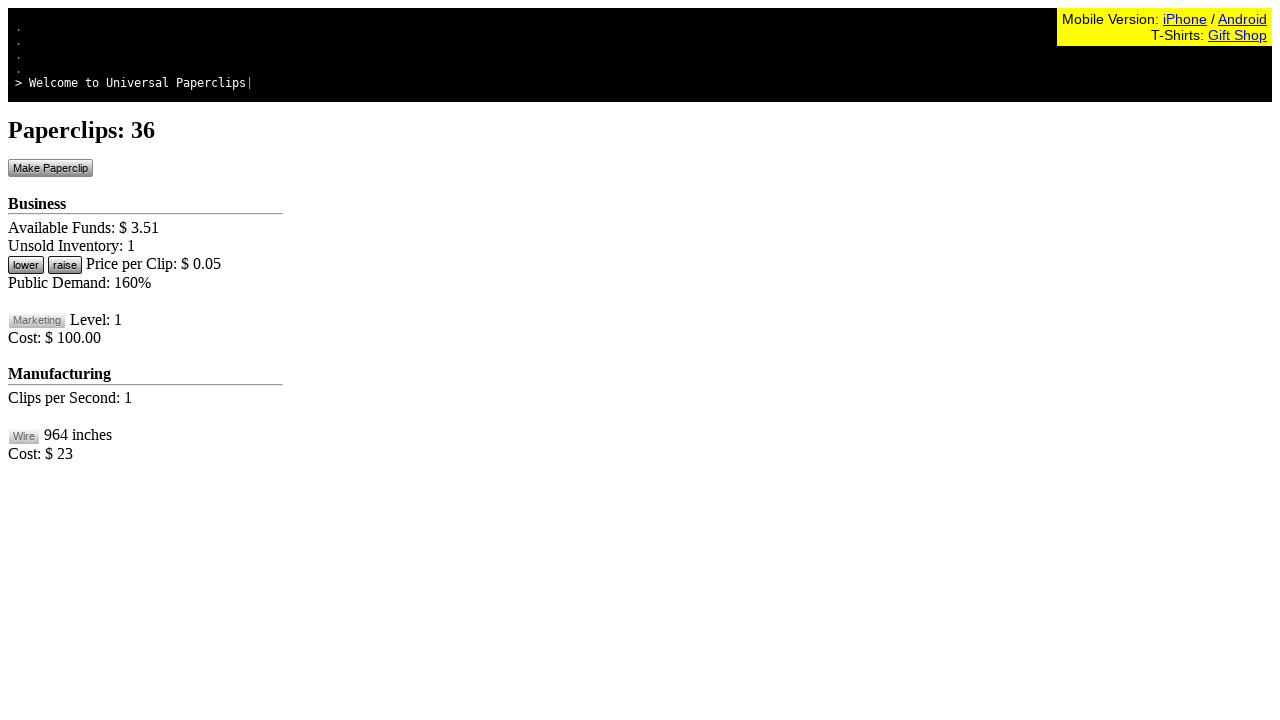

Retrieved available funds from game state
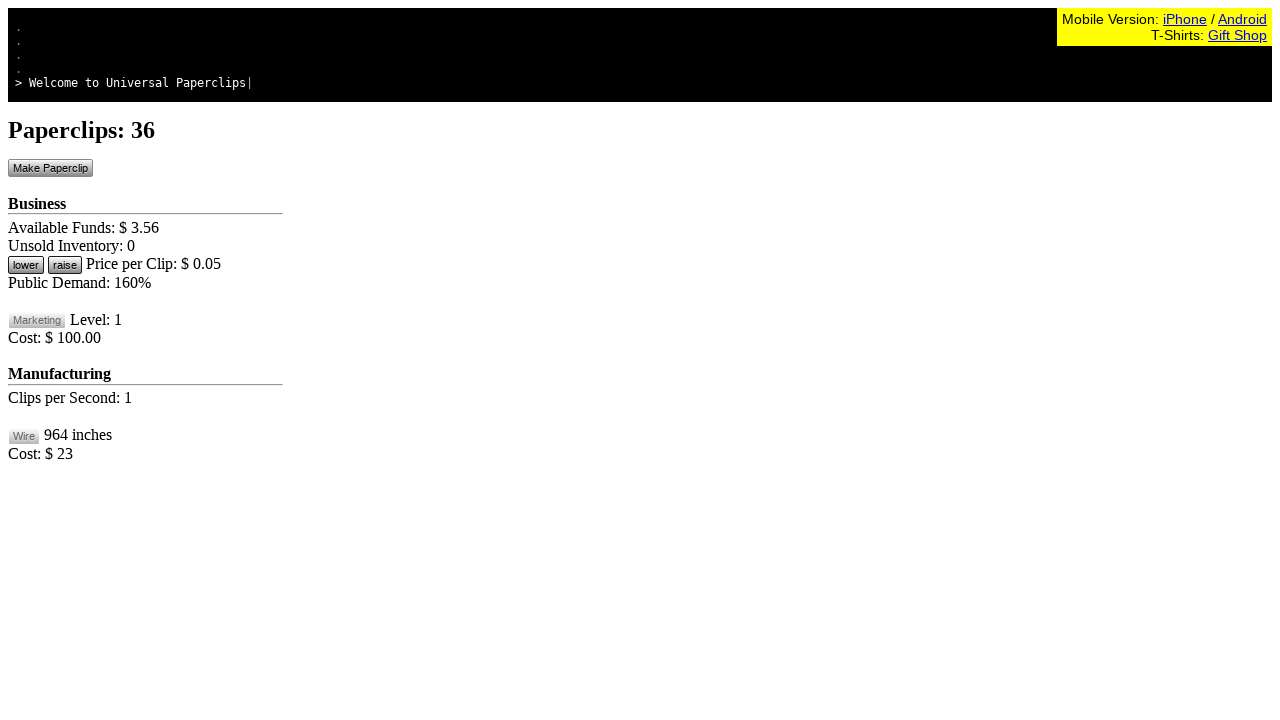

Retrieved paperclip count from game state
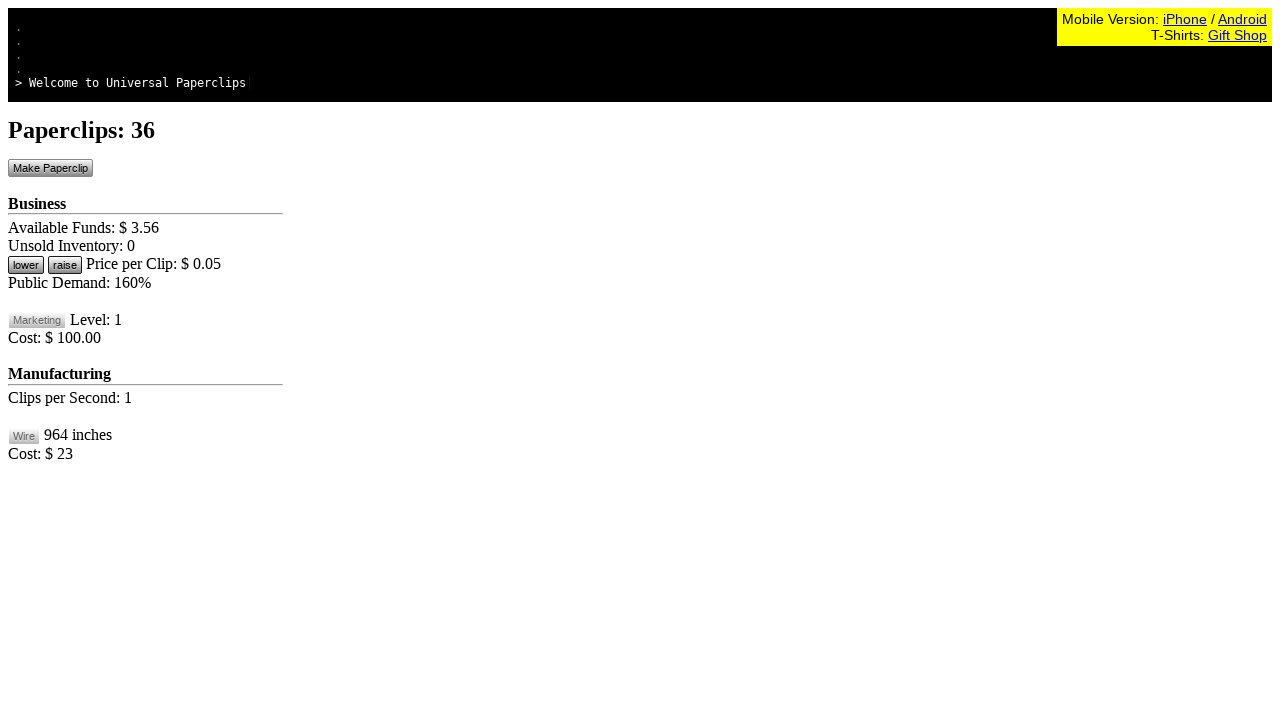

Retrieved available wire from game state
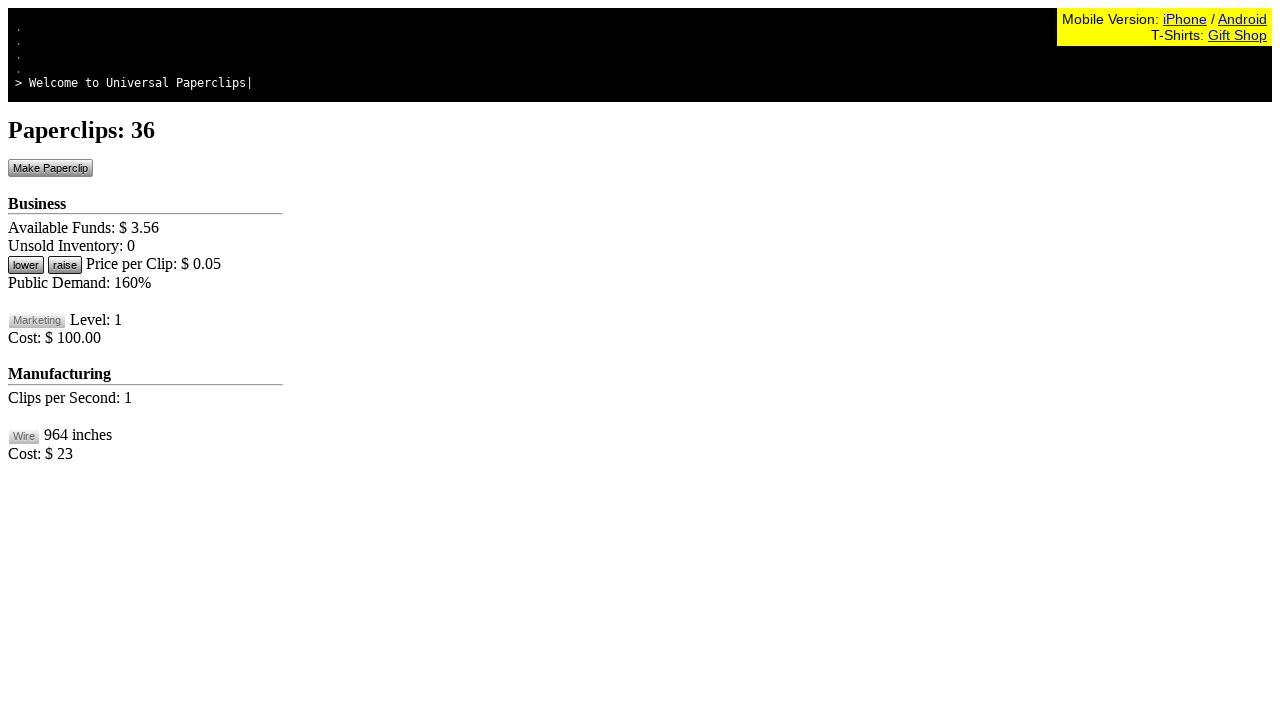

Retrieved current demand level from game state
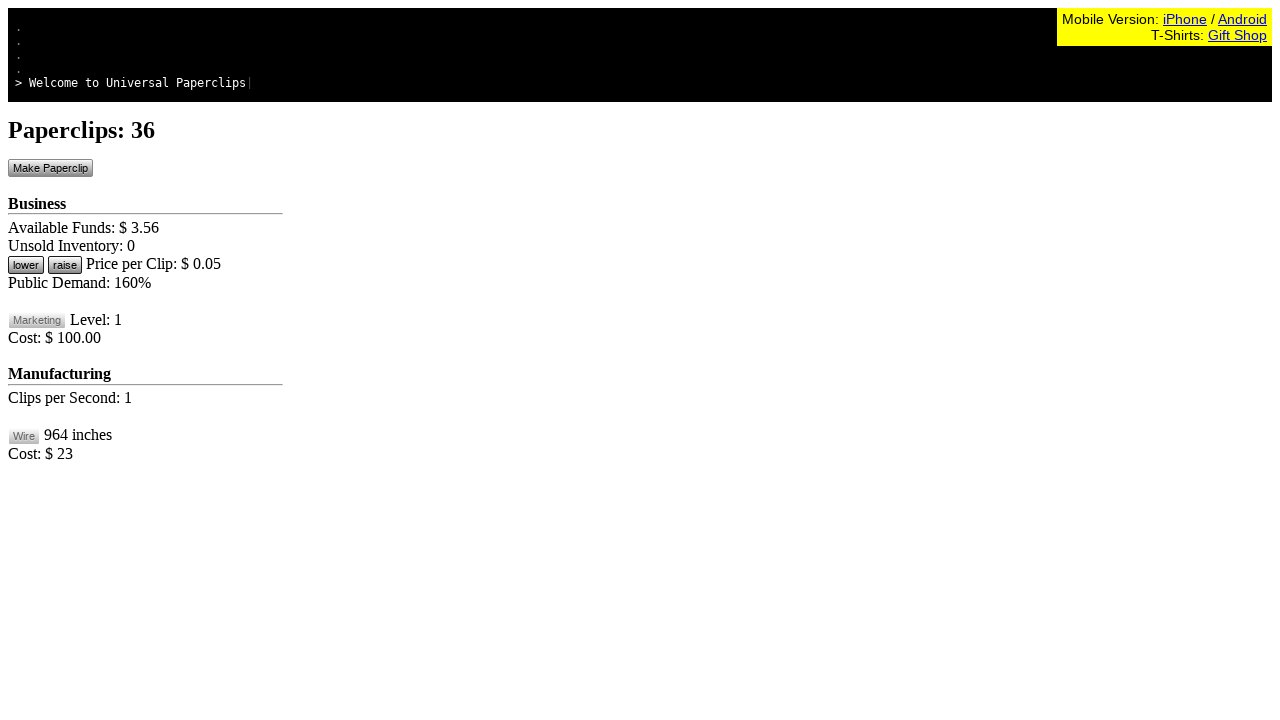

Clicked make paperclip button at (50, 168) on #btnMakePaperclip
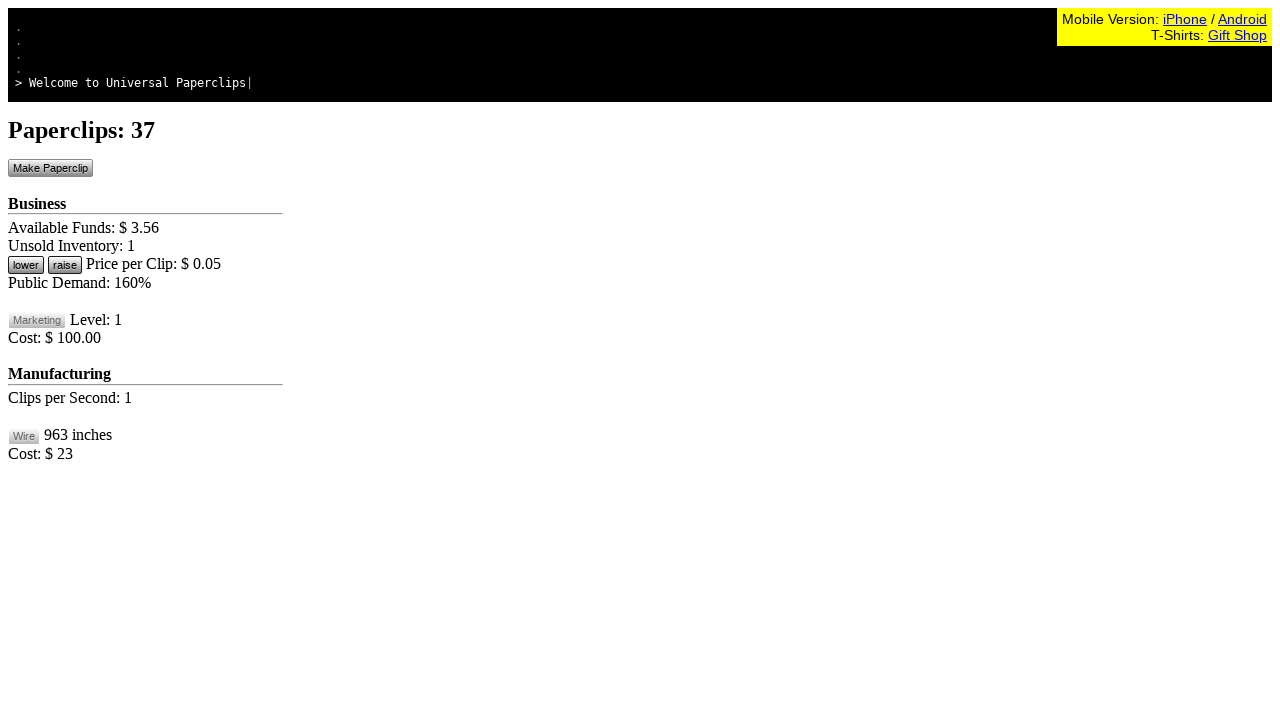

Waited 100ms for game to update
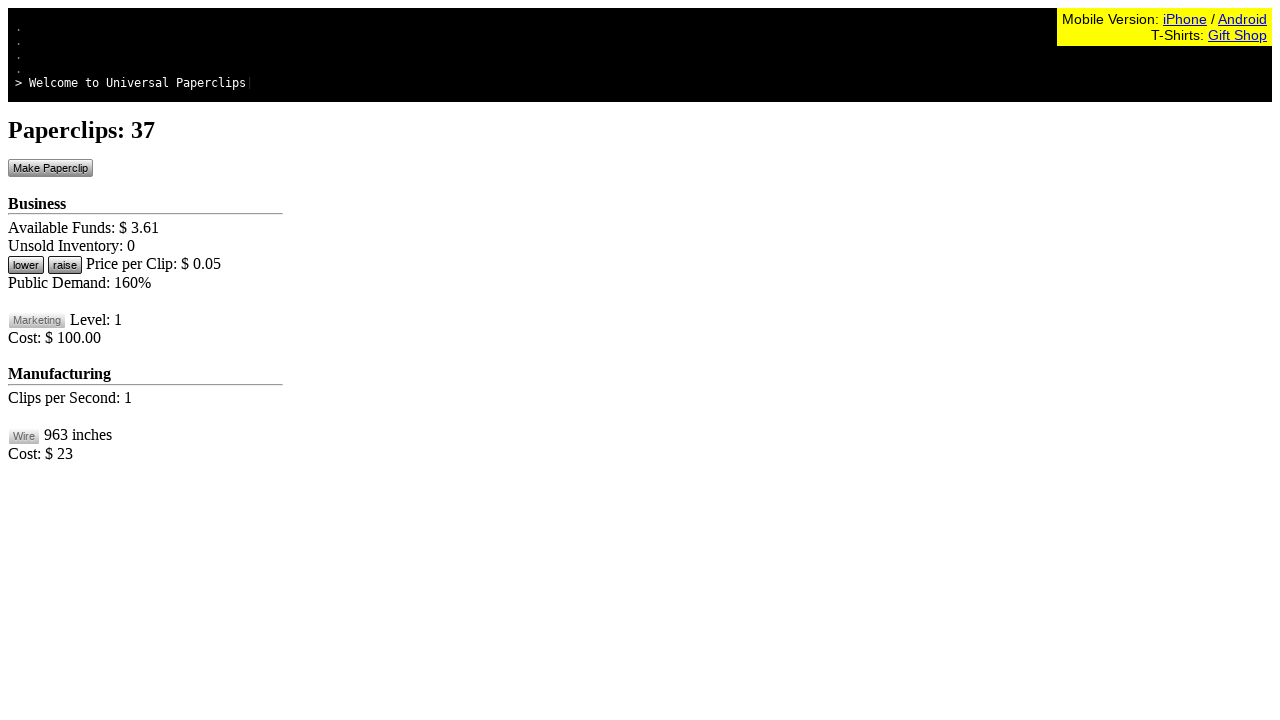

Retrieved available funds from game state
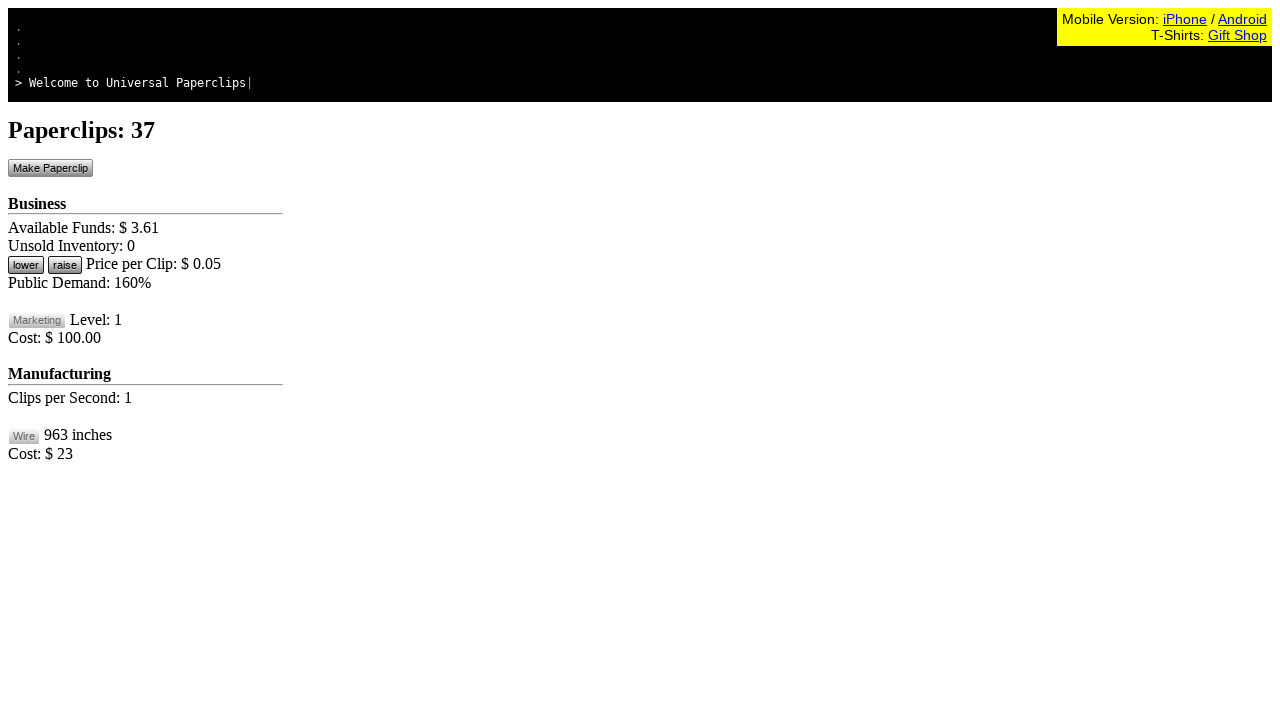

Retrieved paperclip count from game state
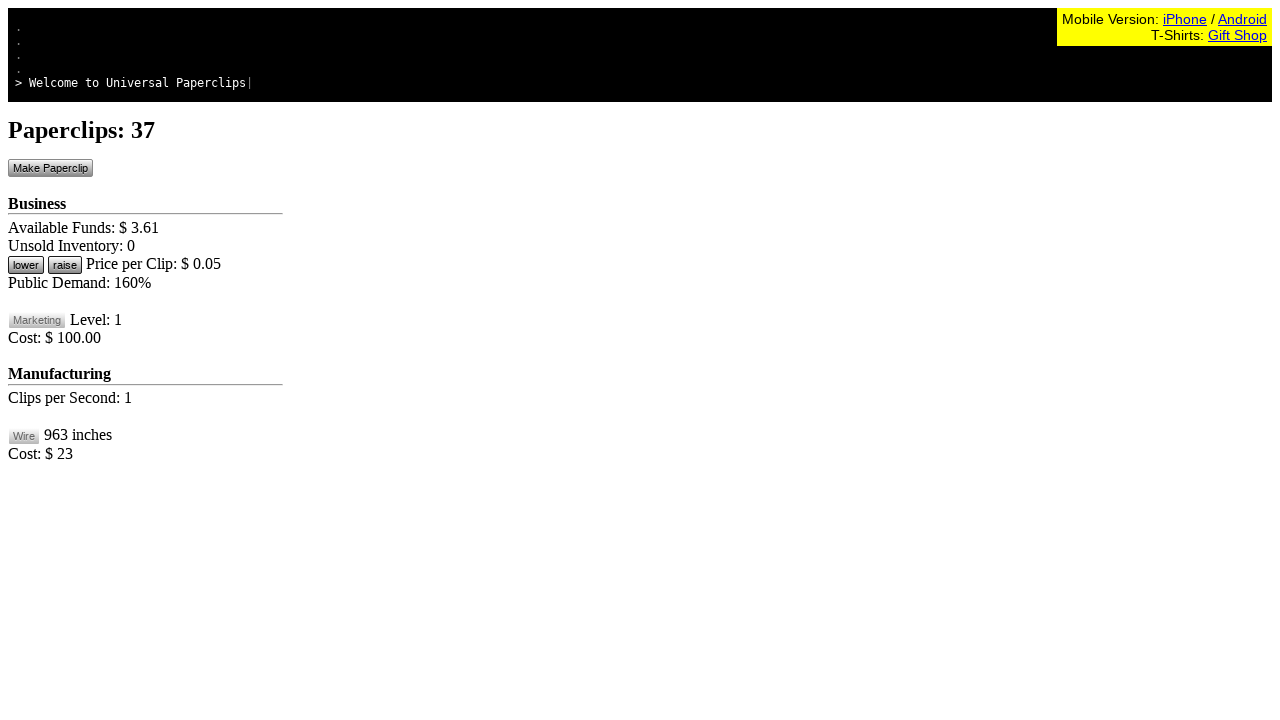

Retrieved available wire from game state
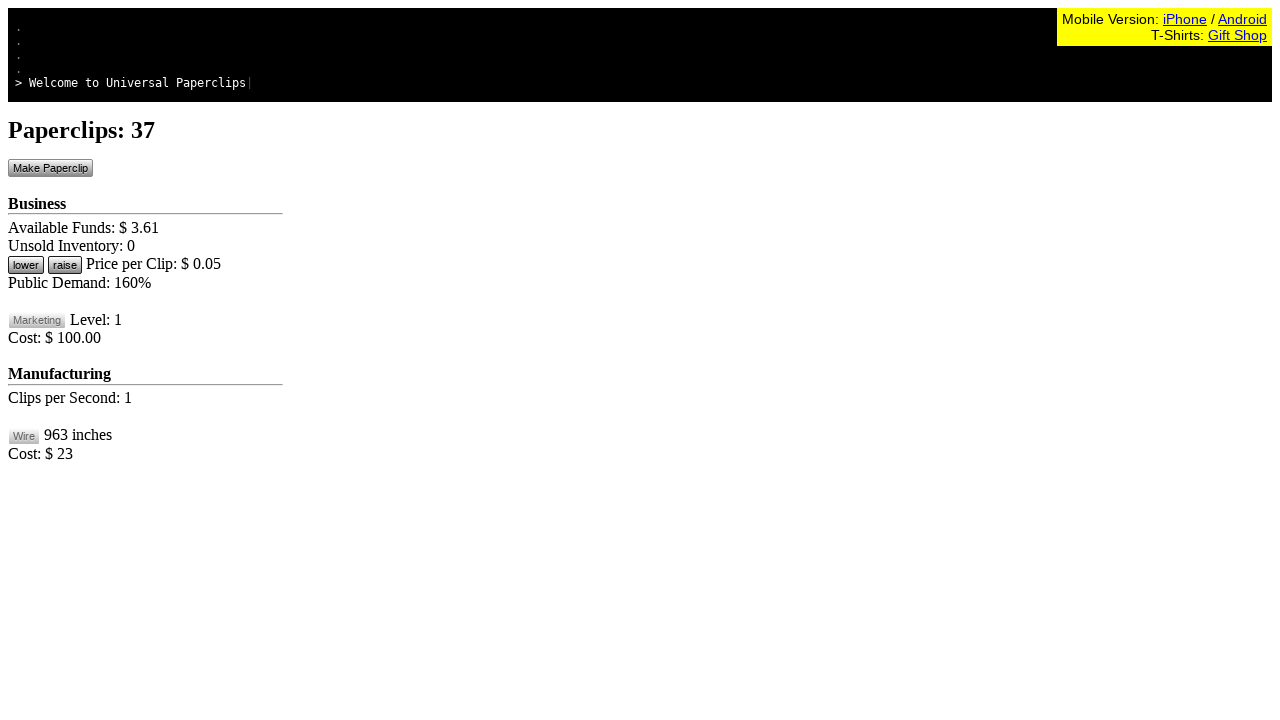

Retrieved current demand level from game state
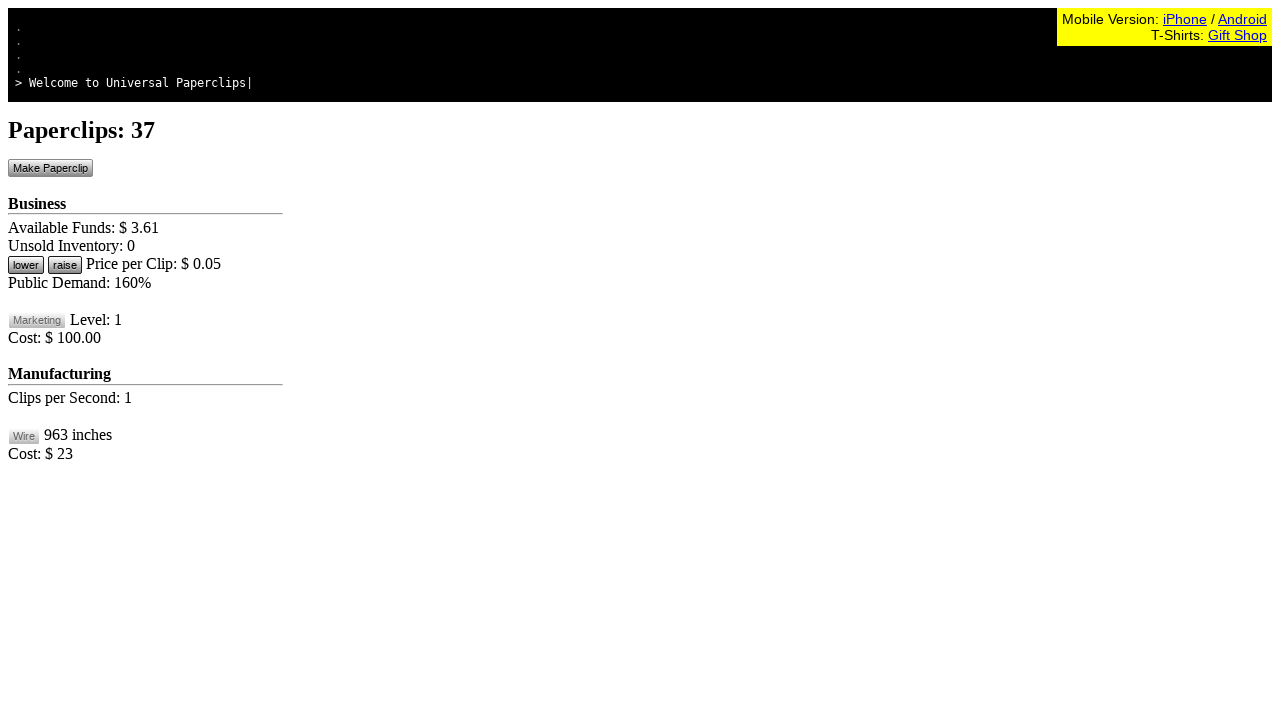

Clicked make paperclip button at (50, 168) on #btnMakePaperclip
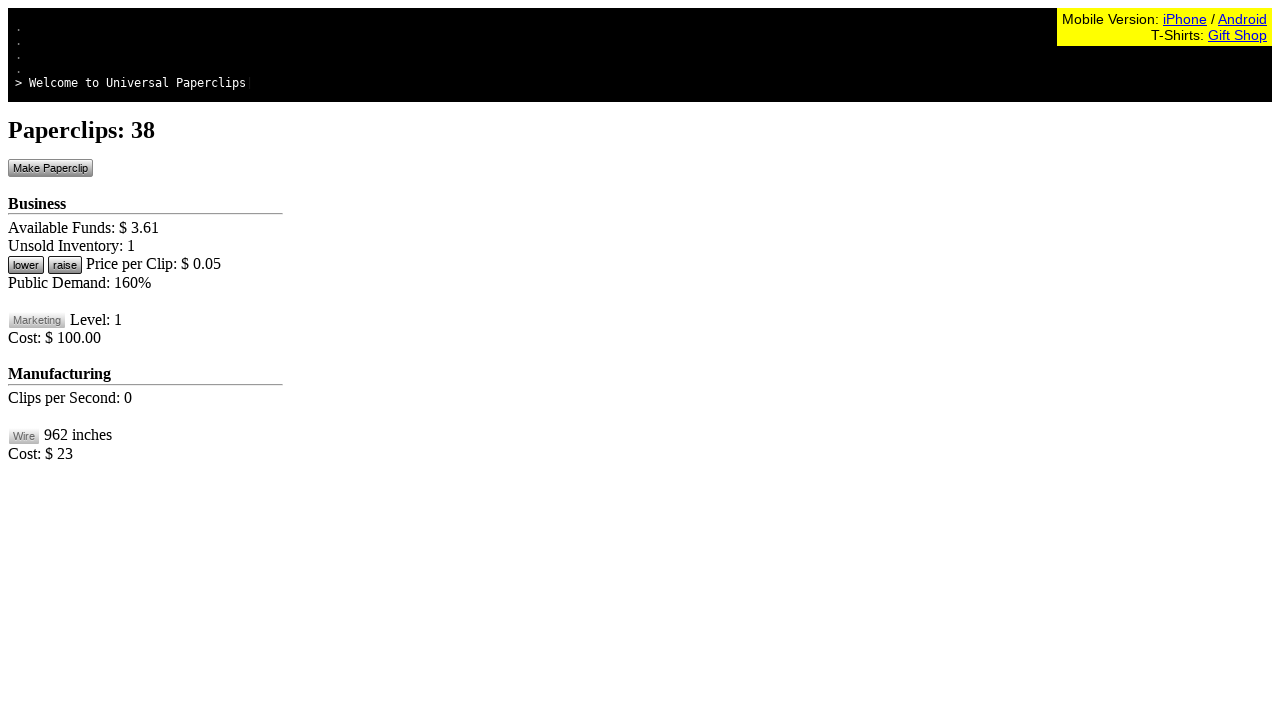

Waited 100ms for game to update
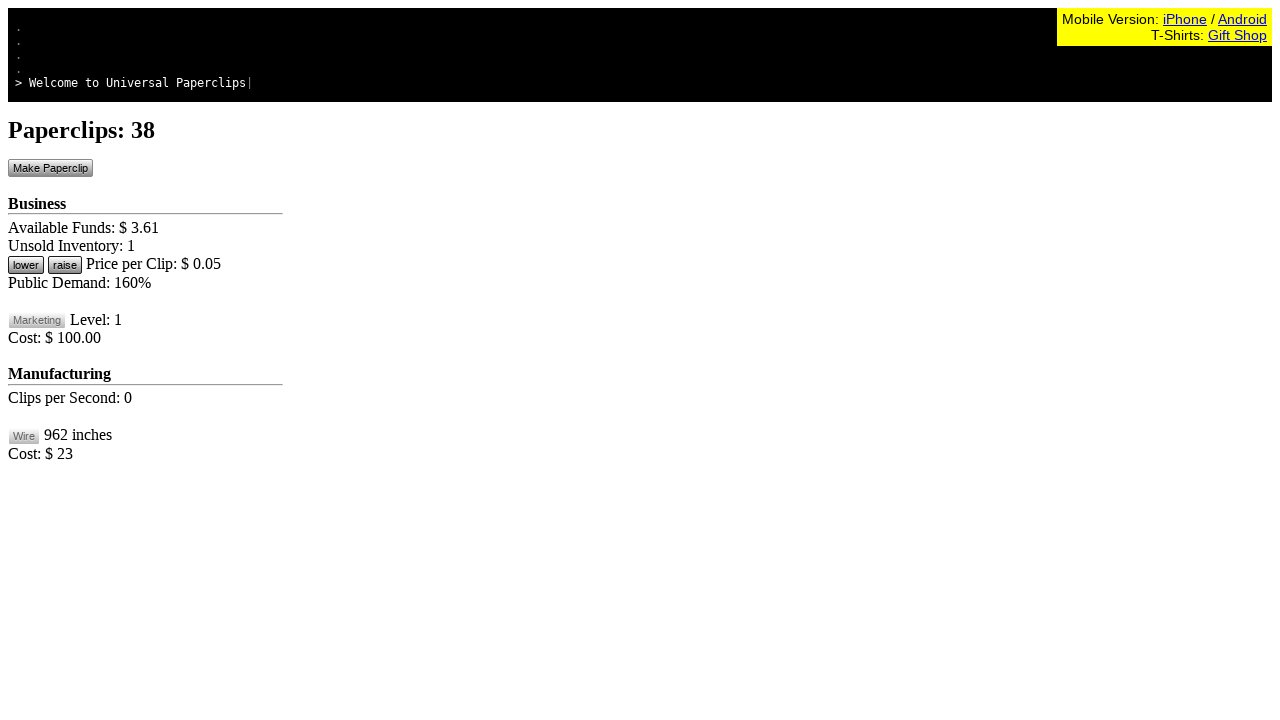

Retrieved available funds from game state
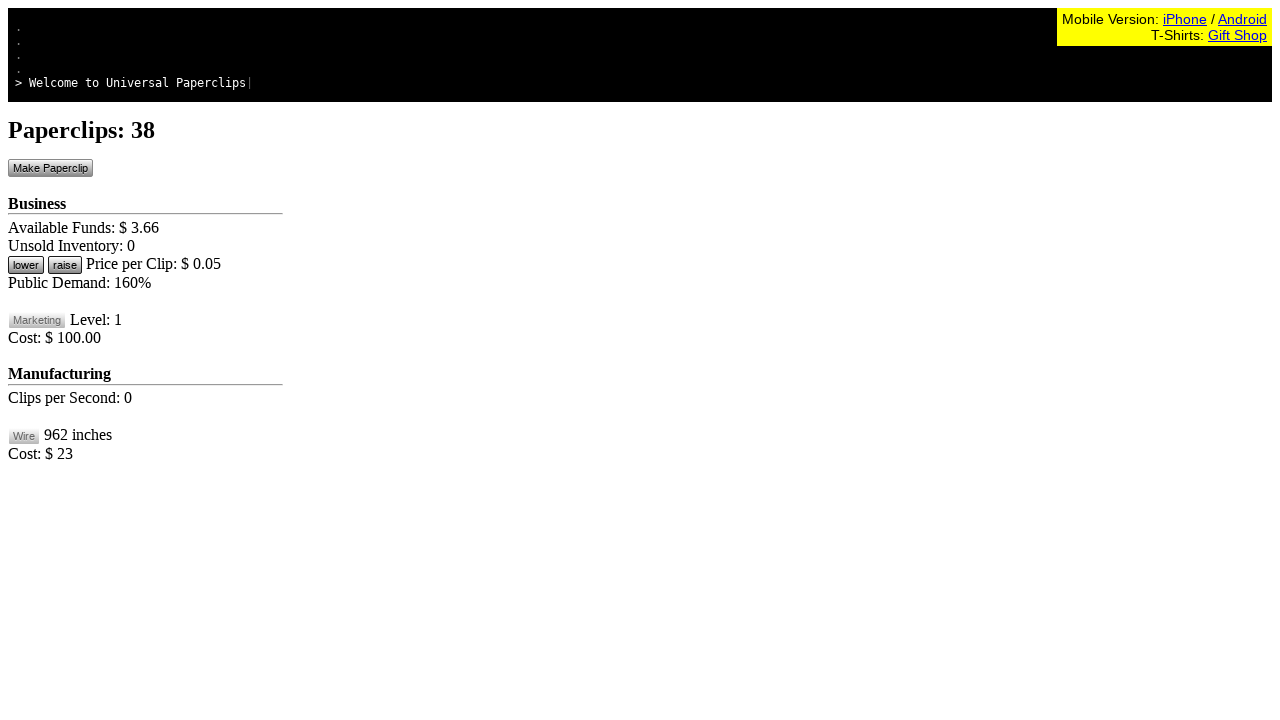

Retrieved paperclip count from game state
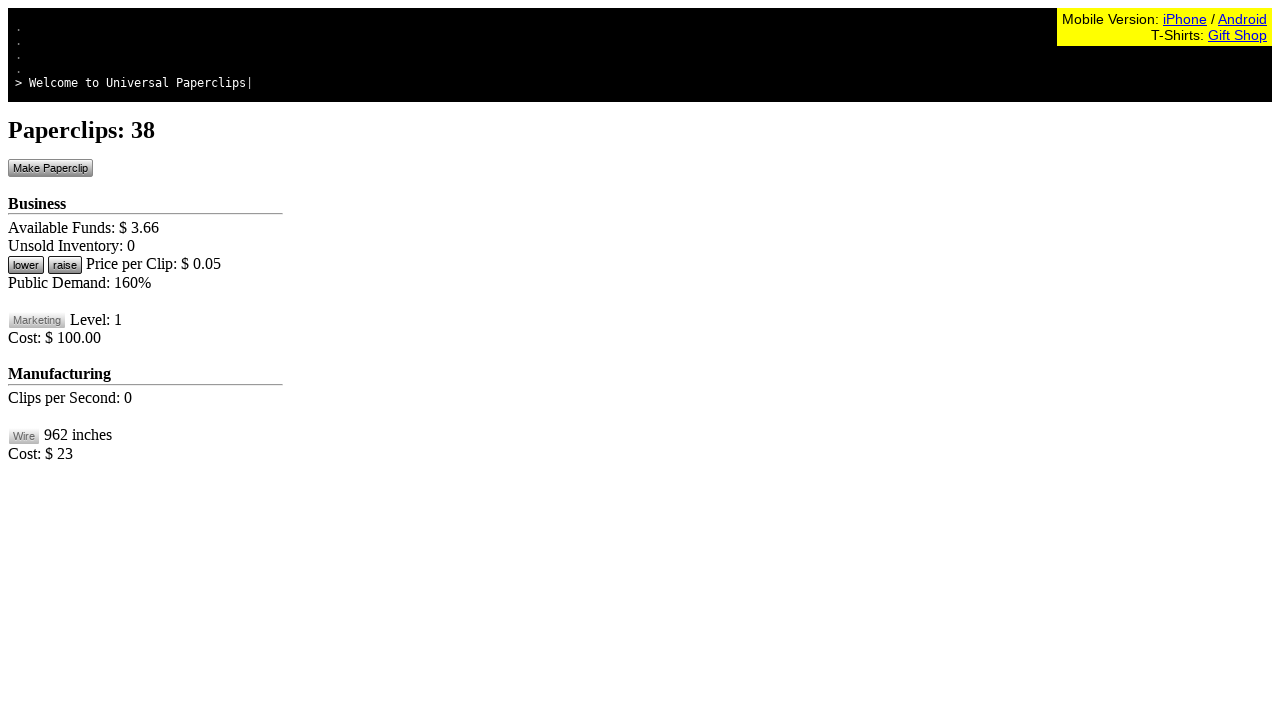

Retrieved available wire from game state
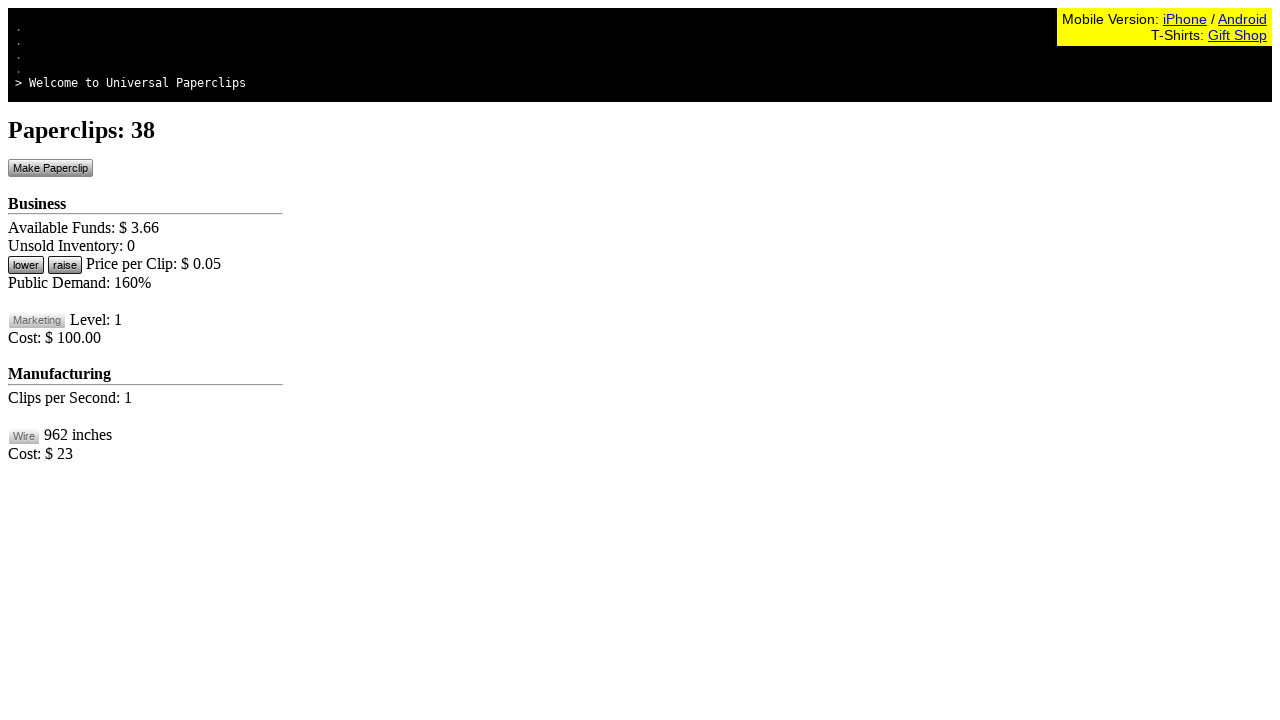

Retrieved current demand level from game state
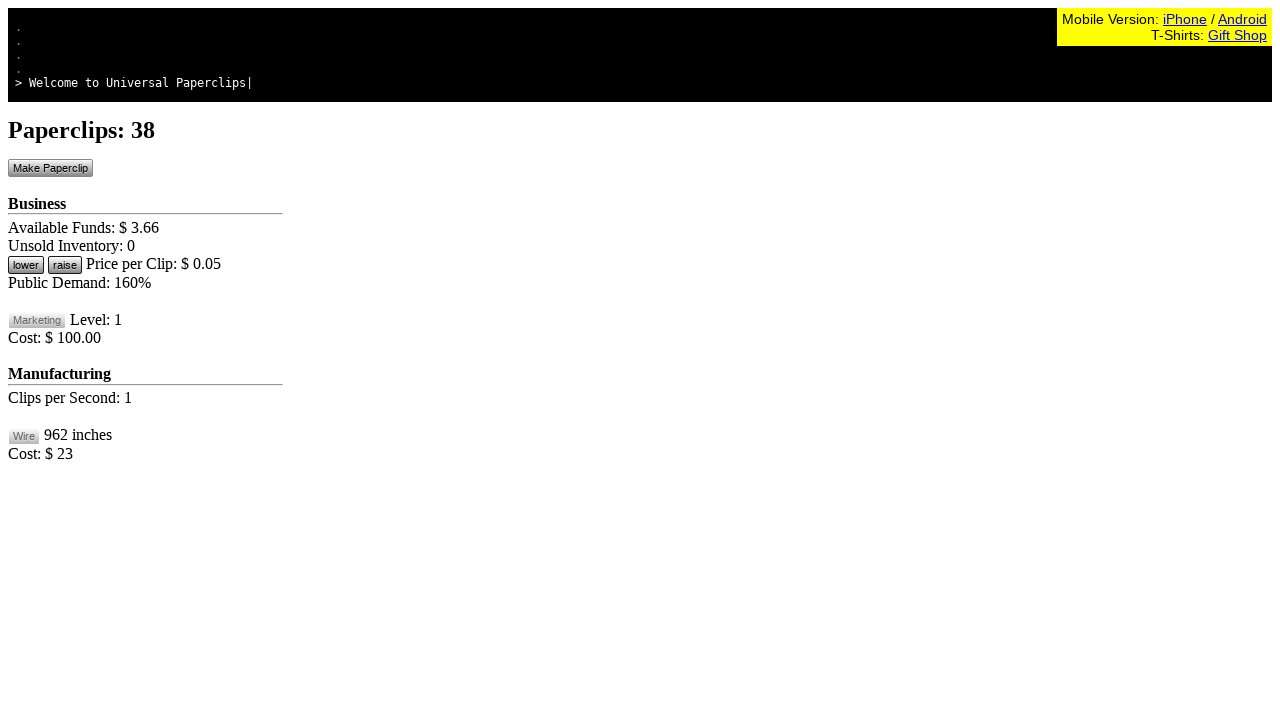

Clicked make paperclip button at (50, 168) on #btnMakePaperclip
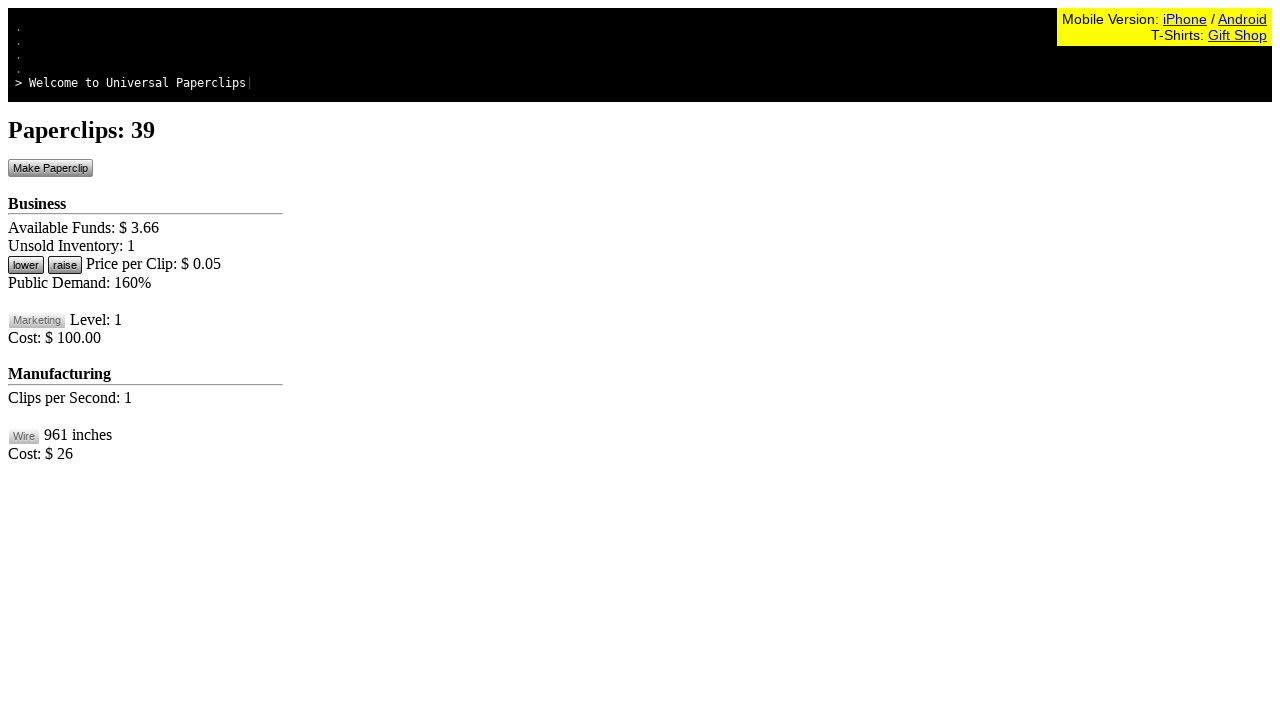

Waited 100ms for game to update
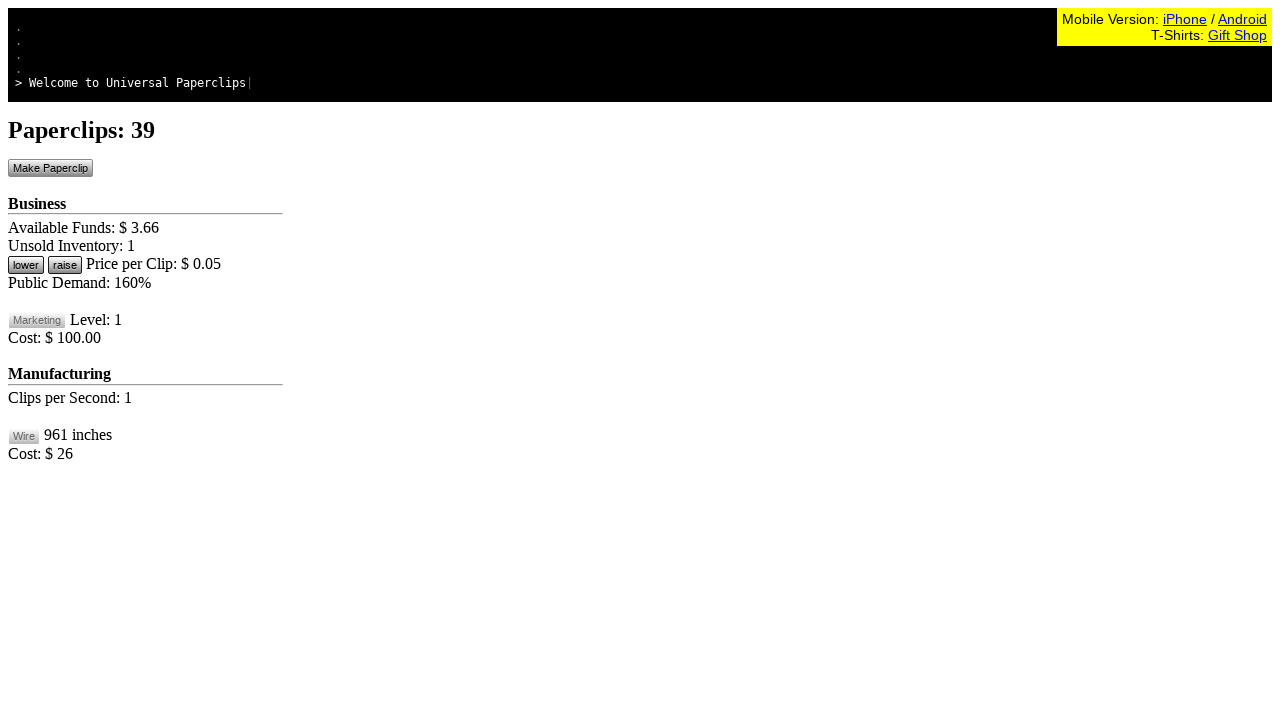

Retrieved available funds from game state
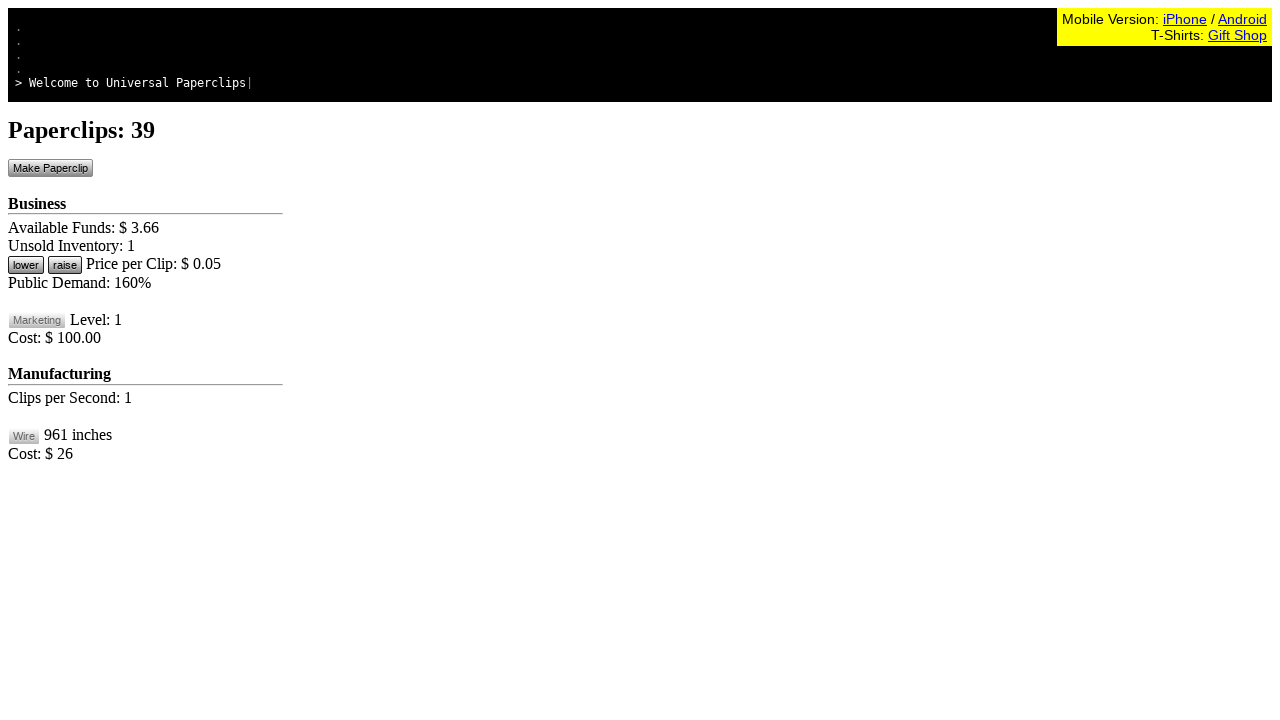

Retrieved paperclip count from game state
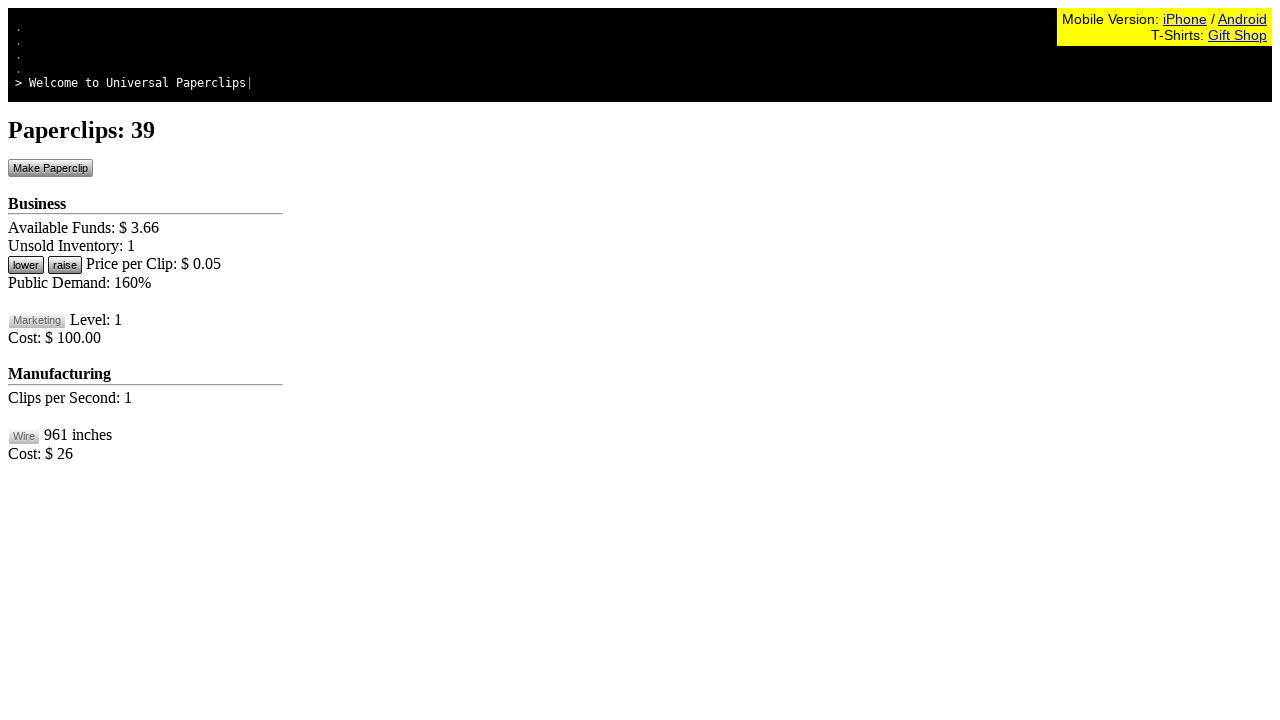

Retrieved available wire from game state
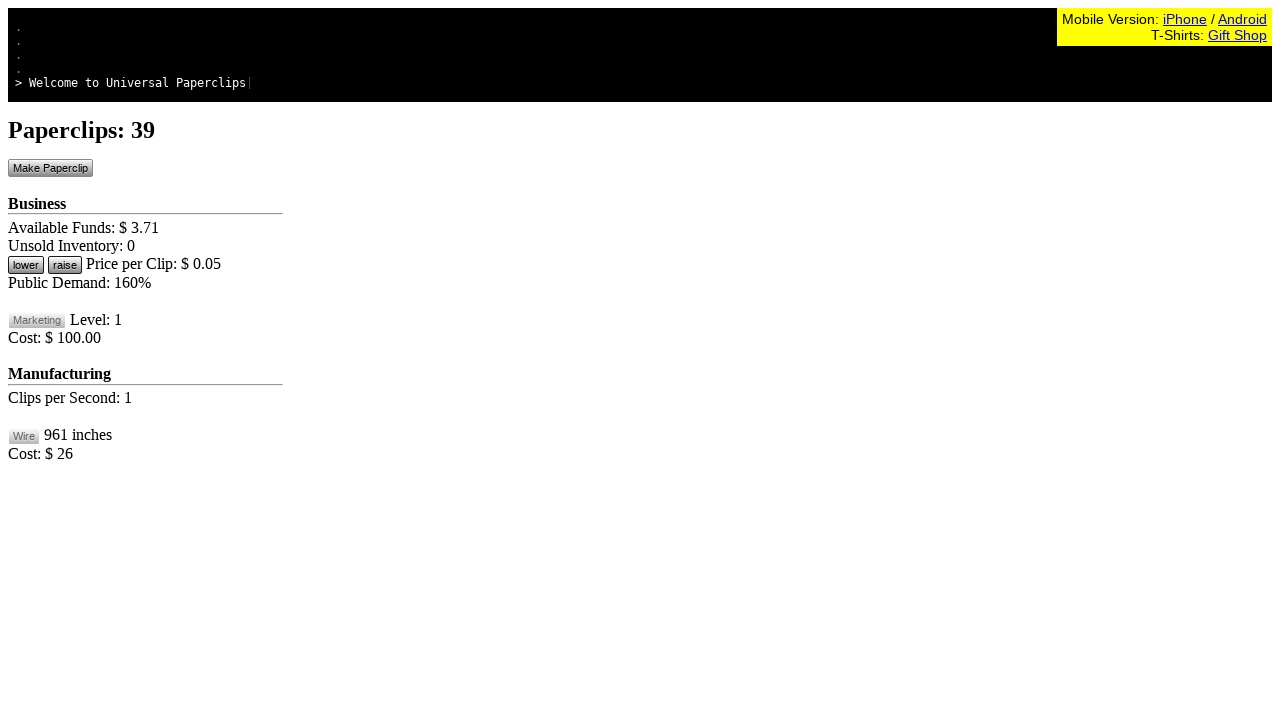

Retrieved current demand level from game state
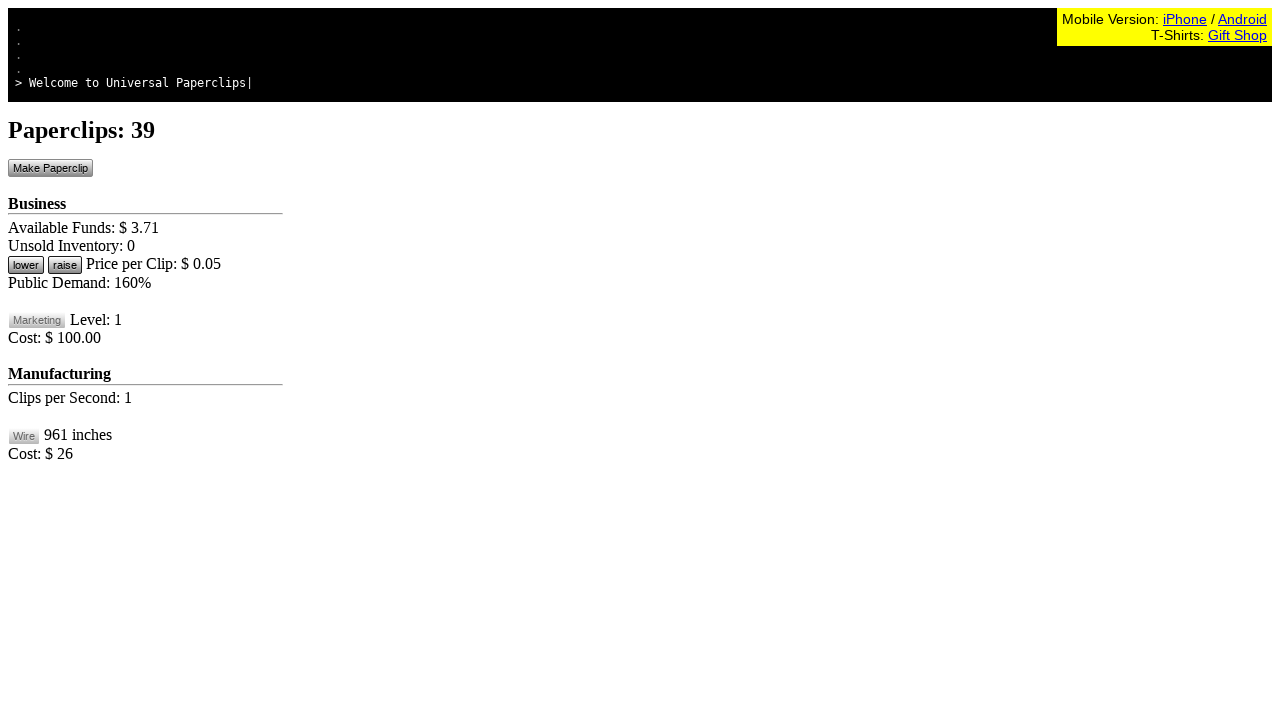

Clicked make paperclip button at (50, 168) on #btnMakePaperclip
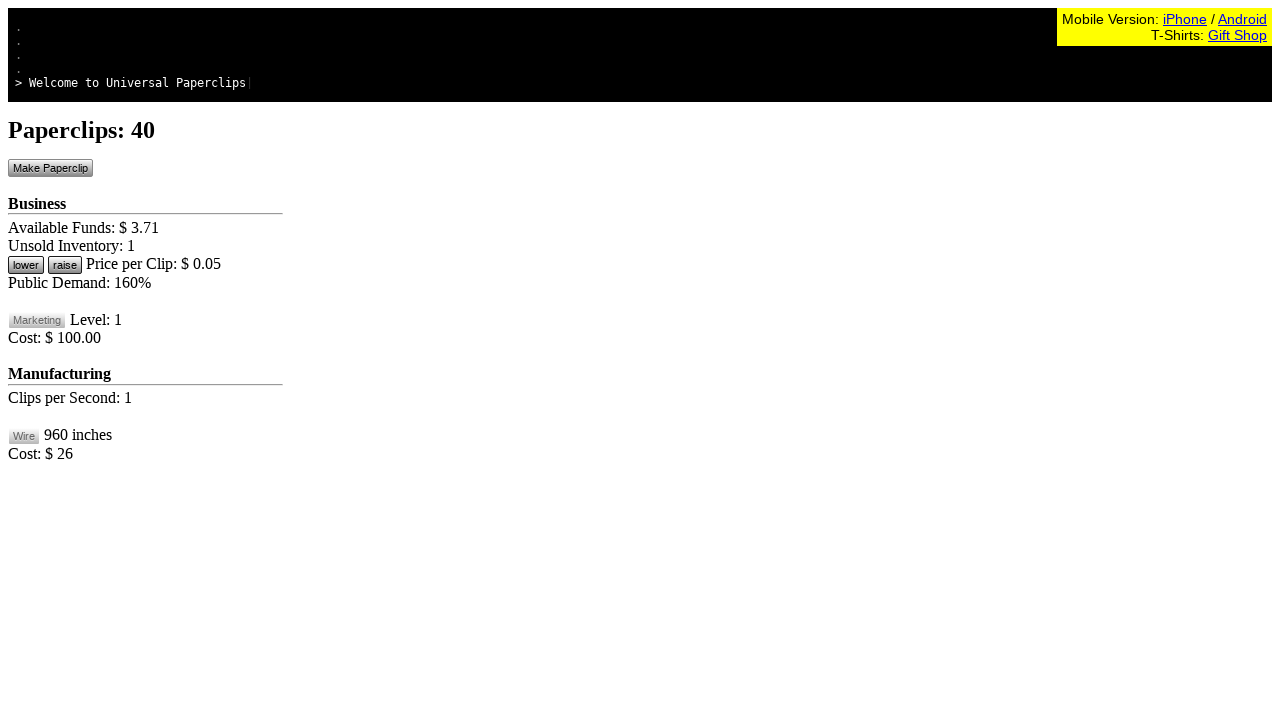

Waited 100ms for game to update
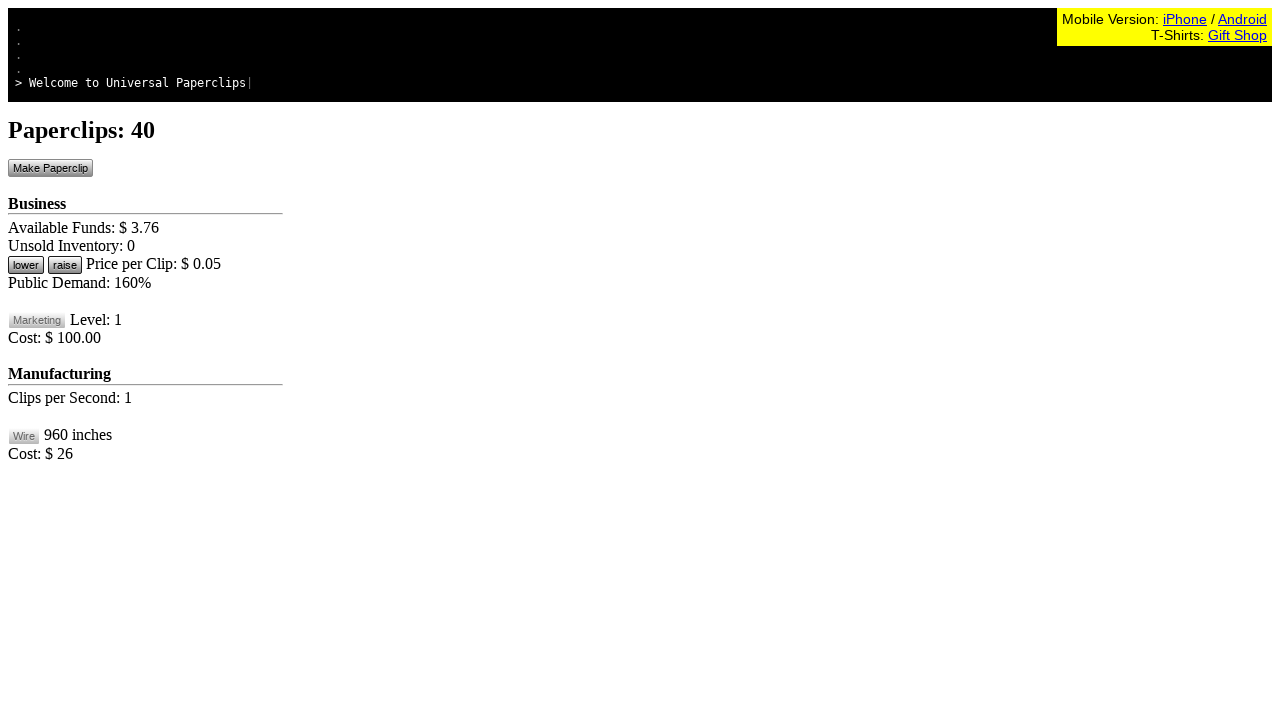

Retrieved available funds from game state
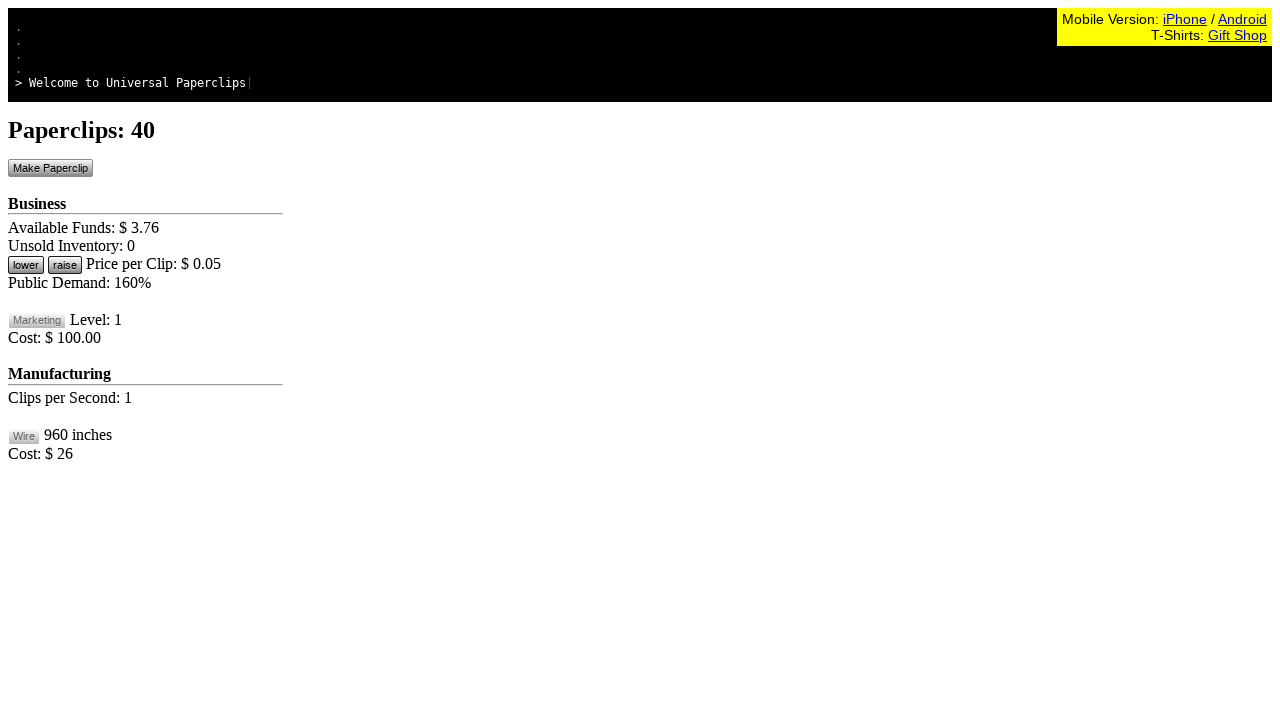

Retrieved paperclip count from game state
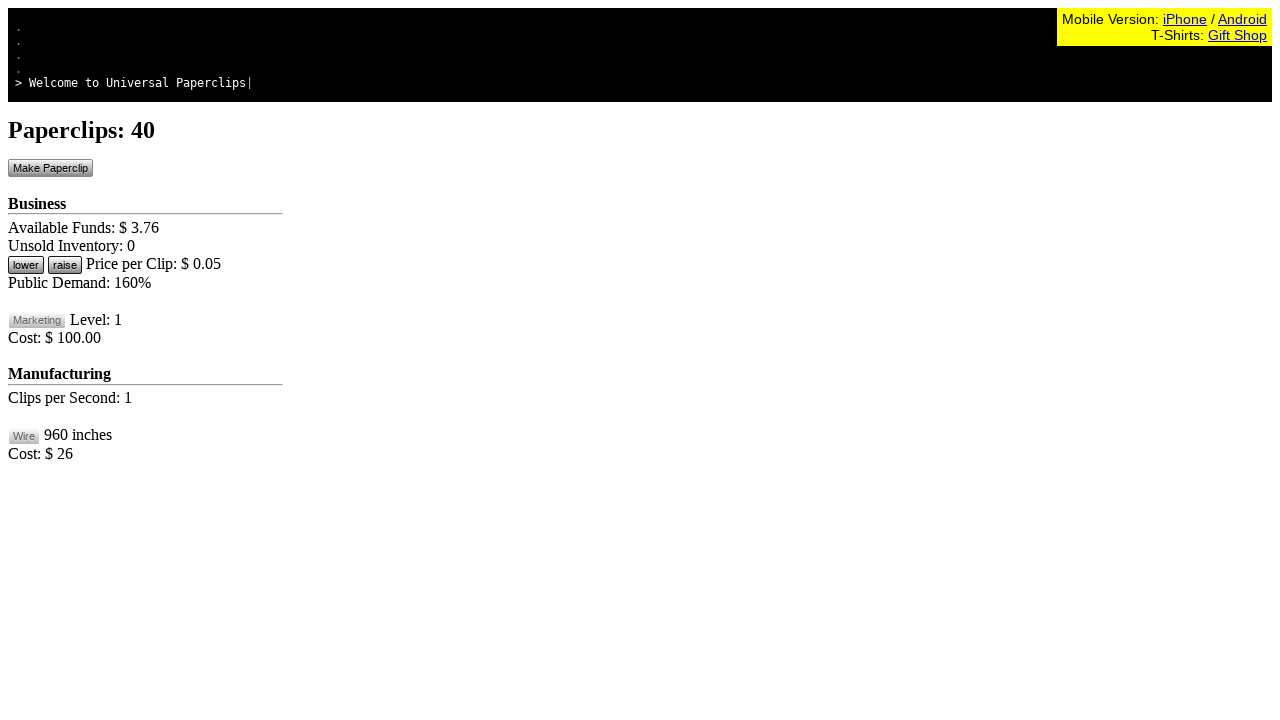

Retrieved available wire from game state
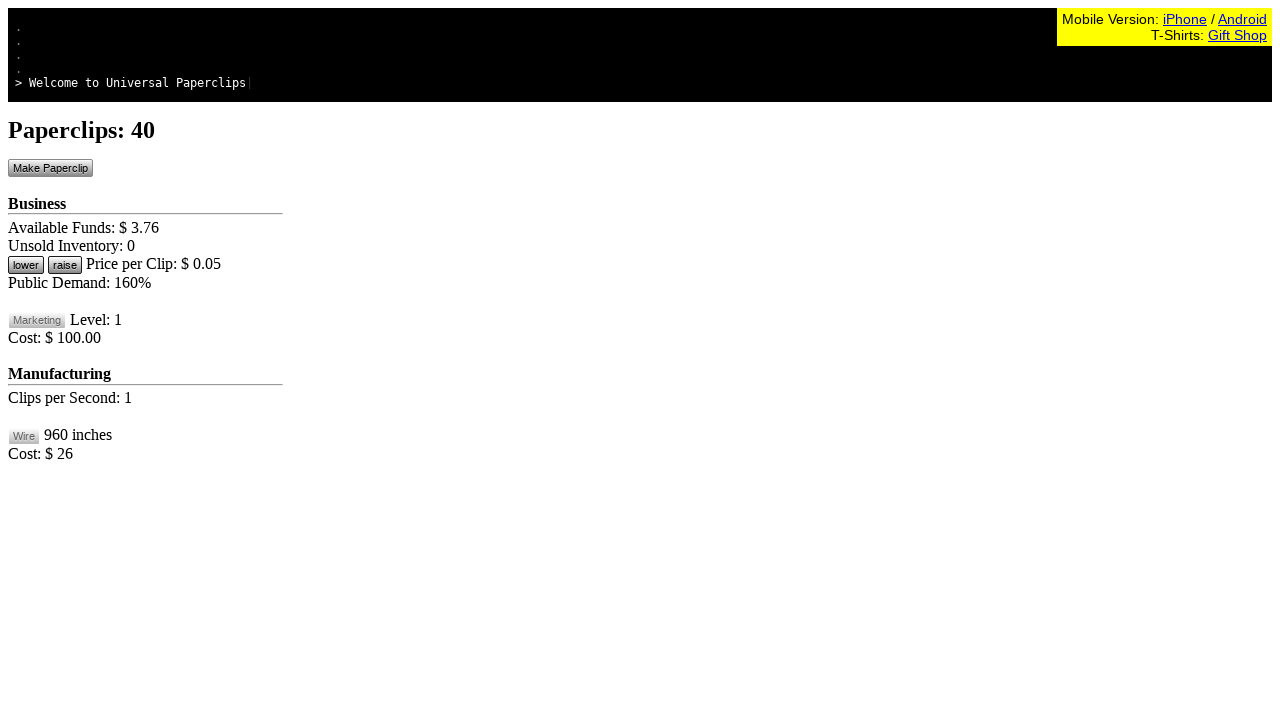

Retrieved current demand level from game state
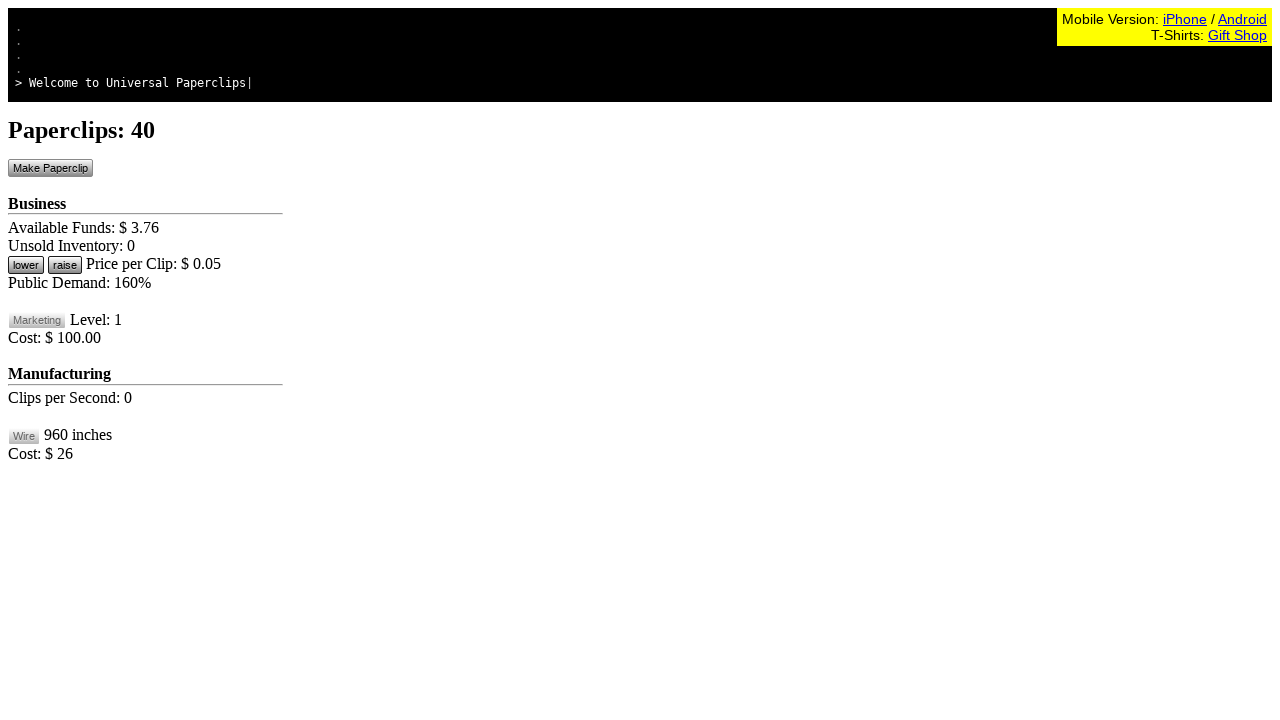

Clicked make paperclip button at (50, 168) on #btnMakePaperclip
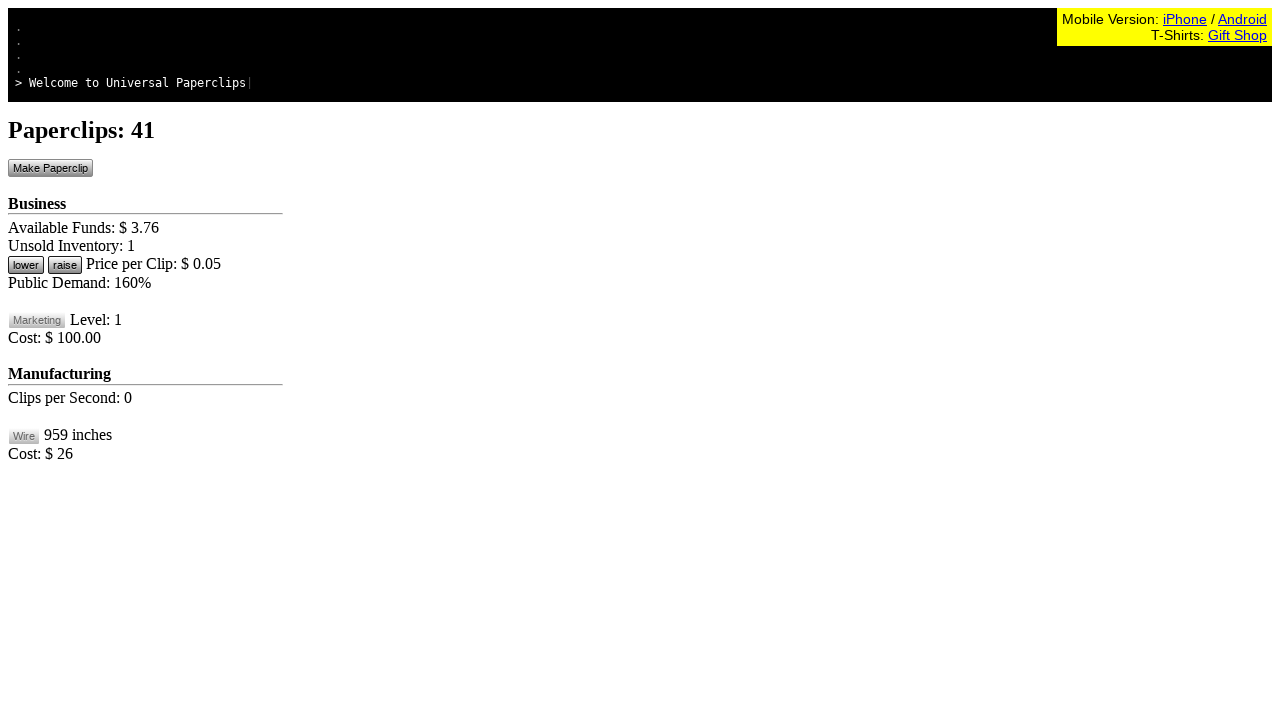

Waited 100ms for game to update
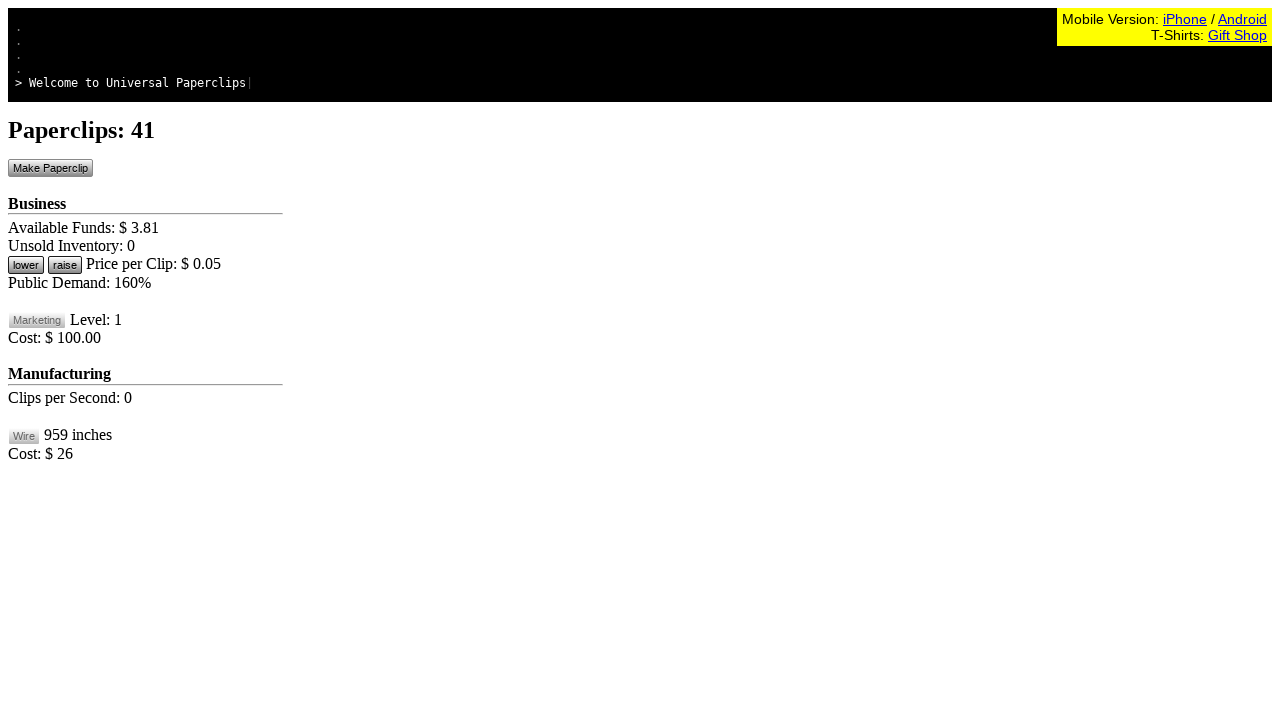

Retrieved available funds from game state
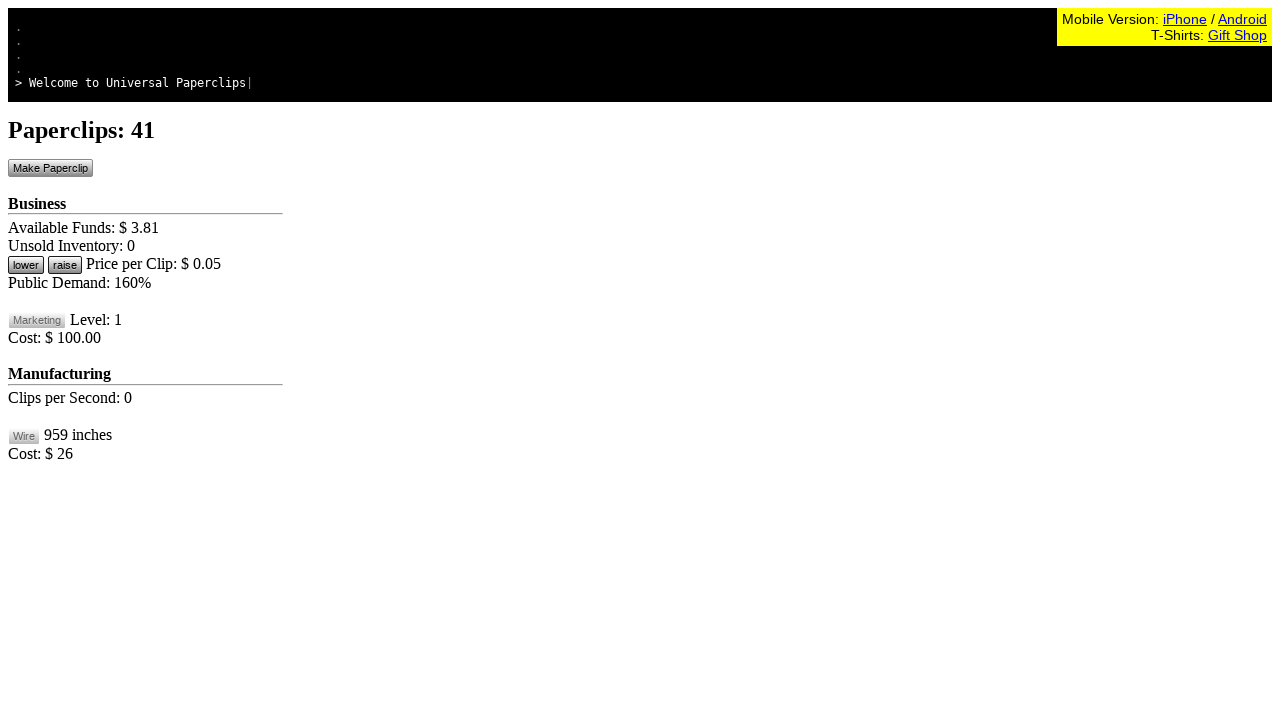

Retrieved paperclip count from game state
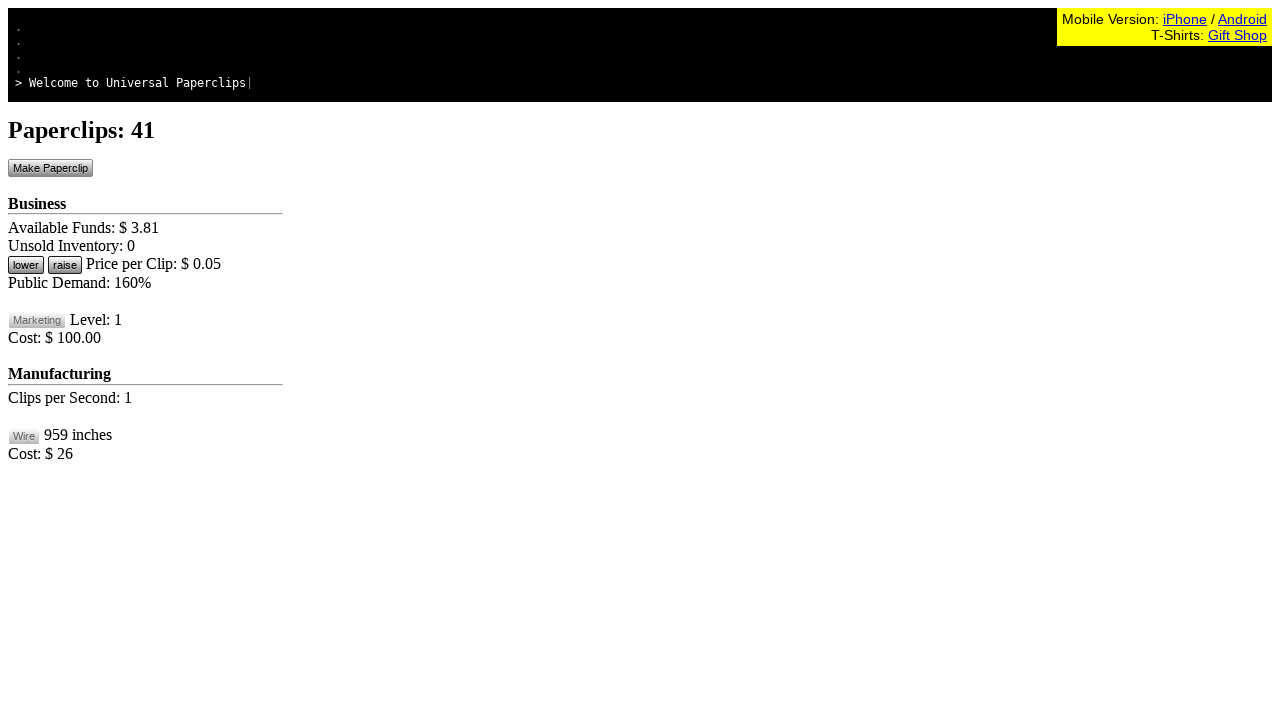

Retrieved available wire from game state
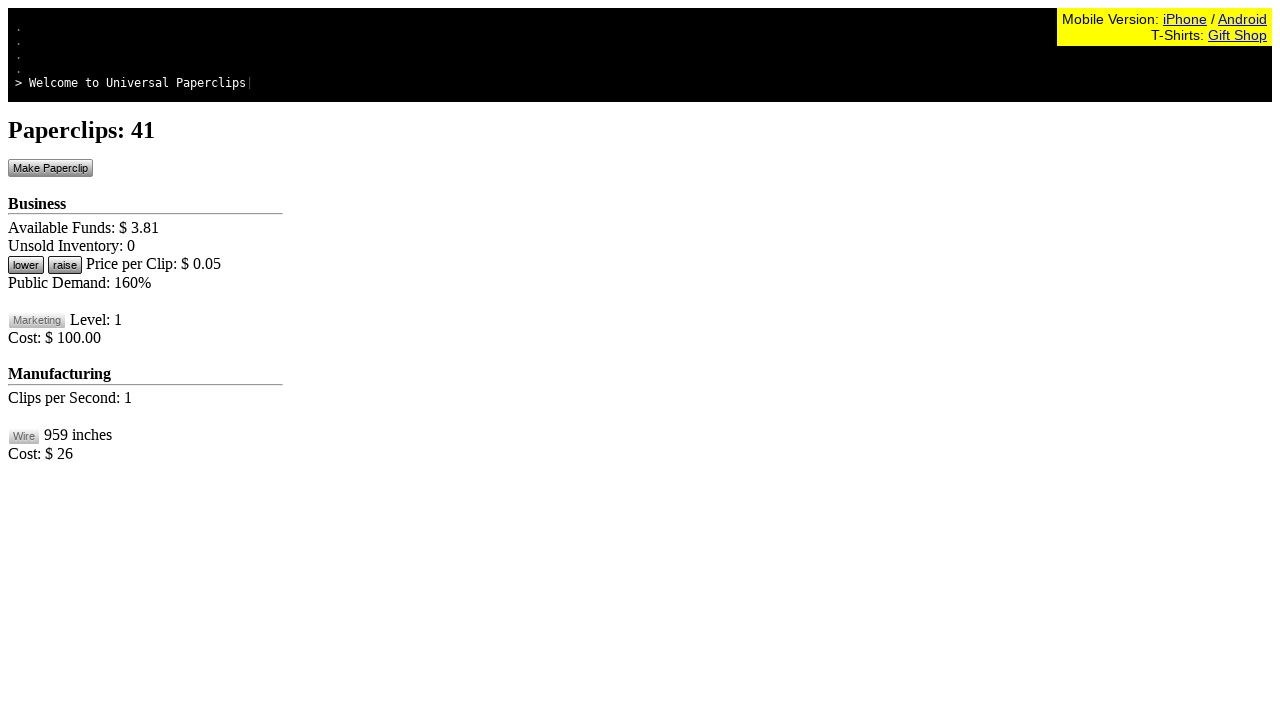

Retrieved current demand level from game state
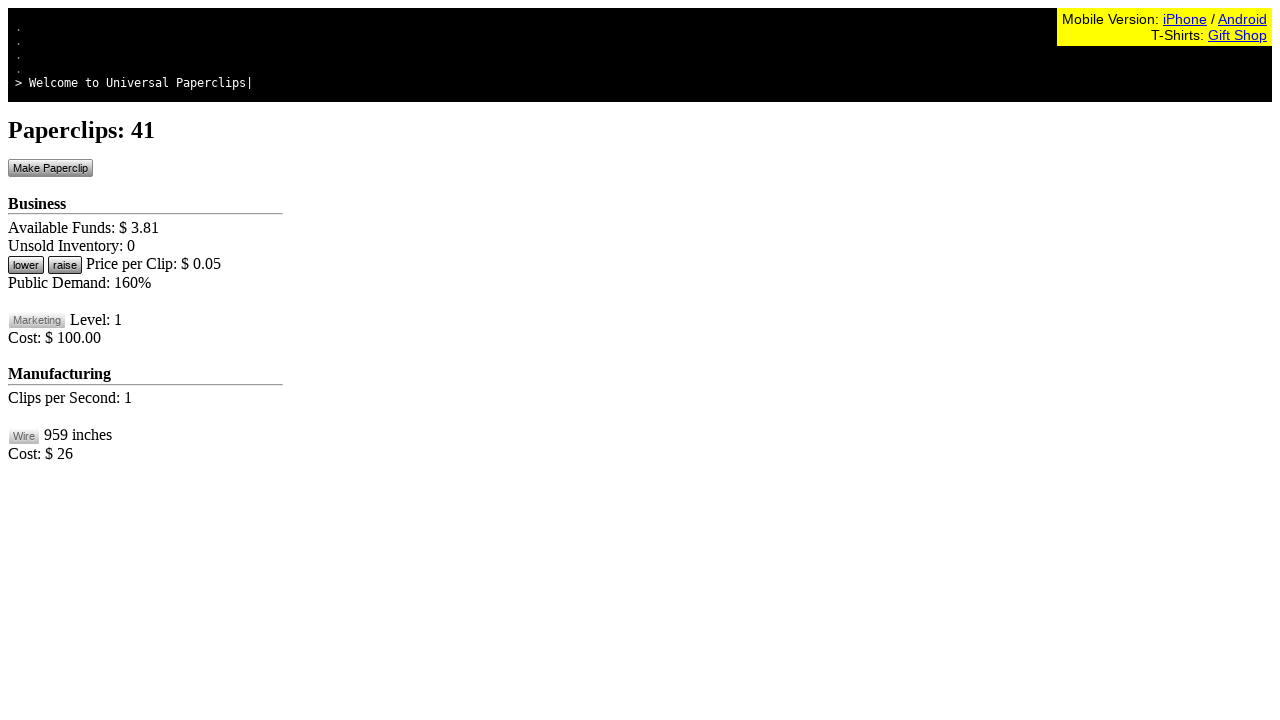

Clicked make paperclip button at (50, 168) on #btnMakePaperclip
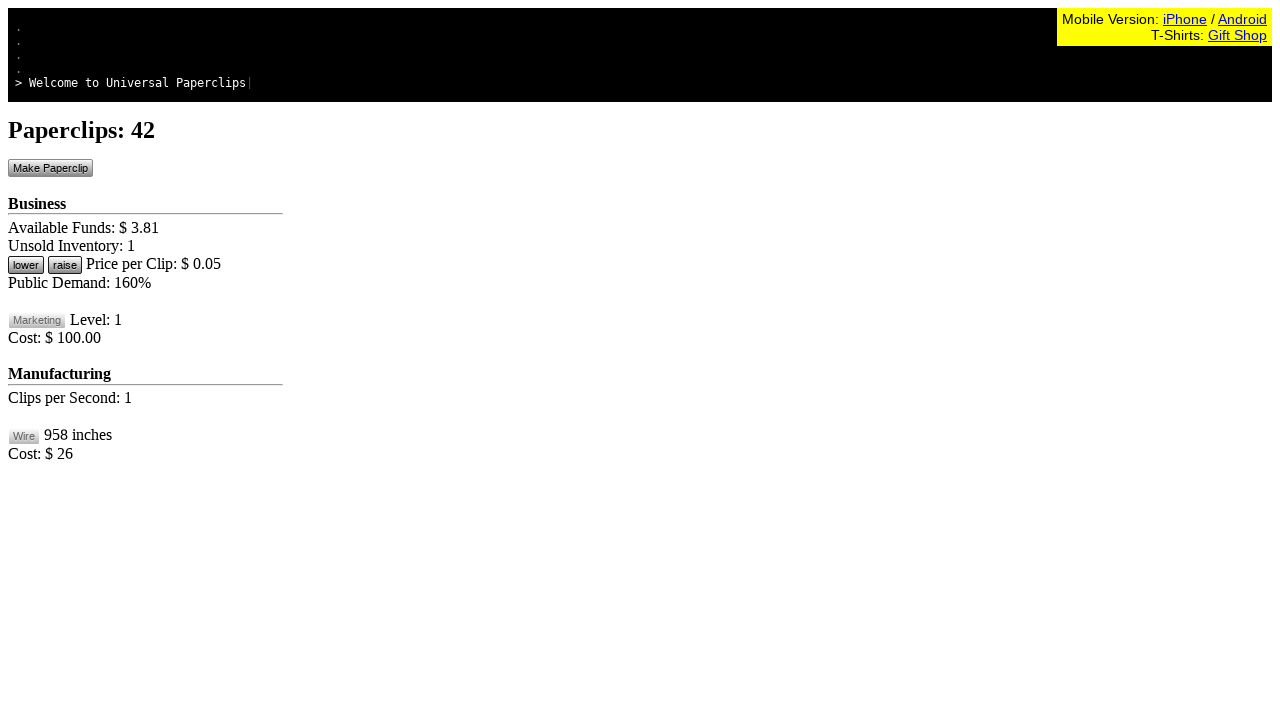

Waited 100ms for game to update
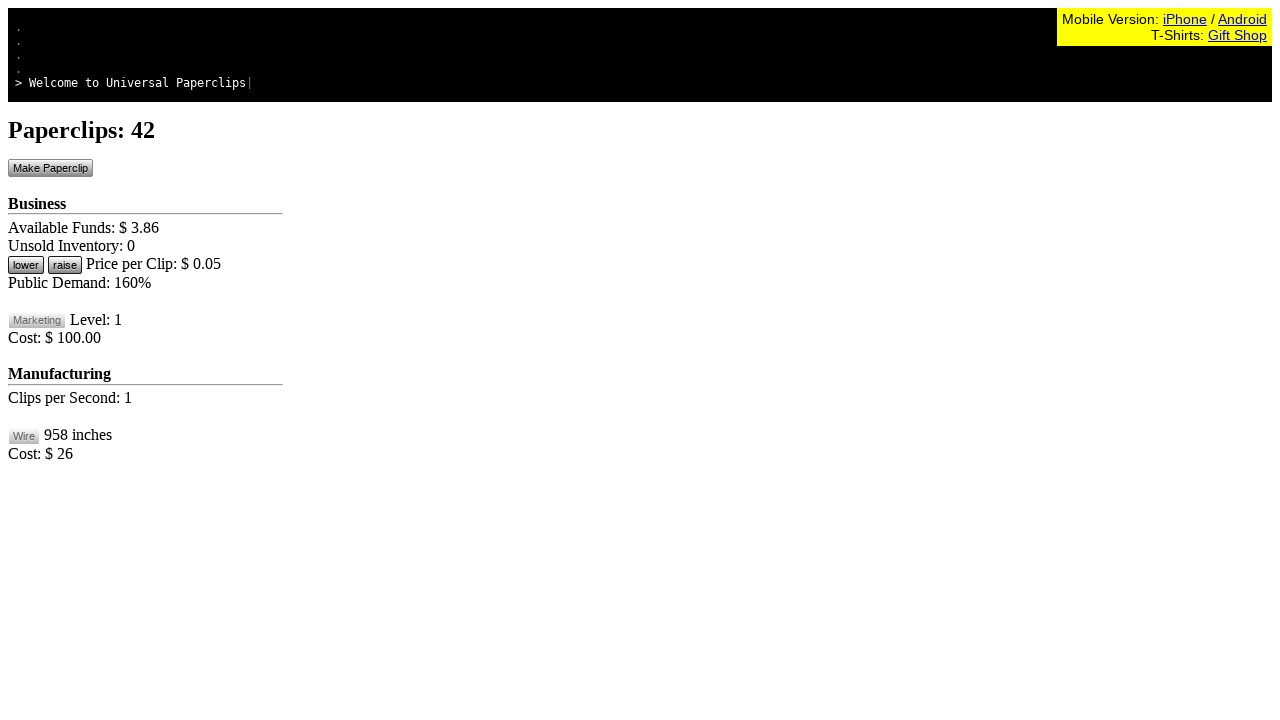

Retrieved available funds from game state
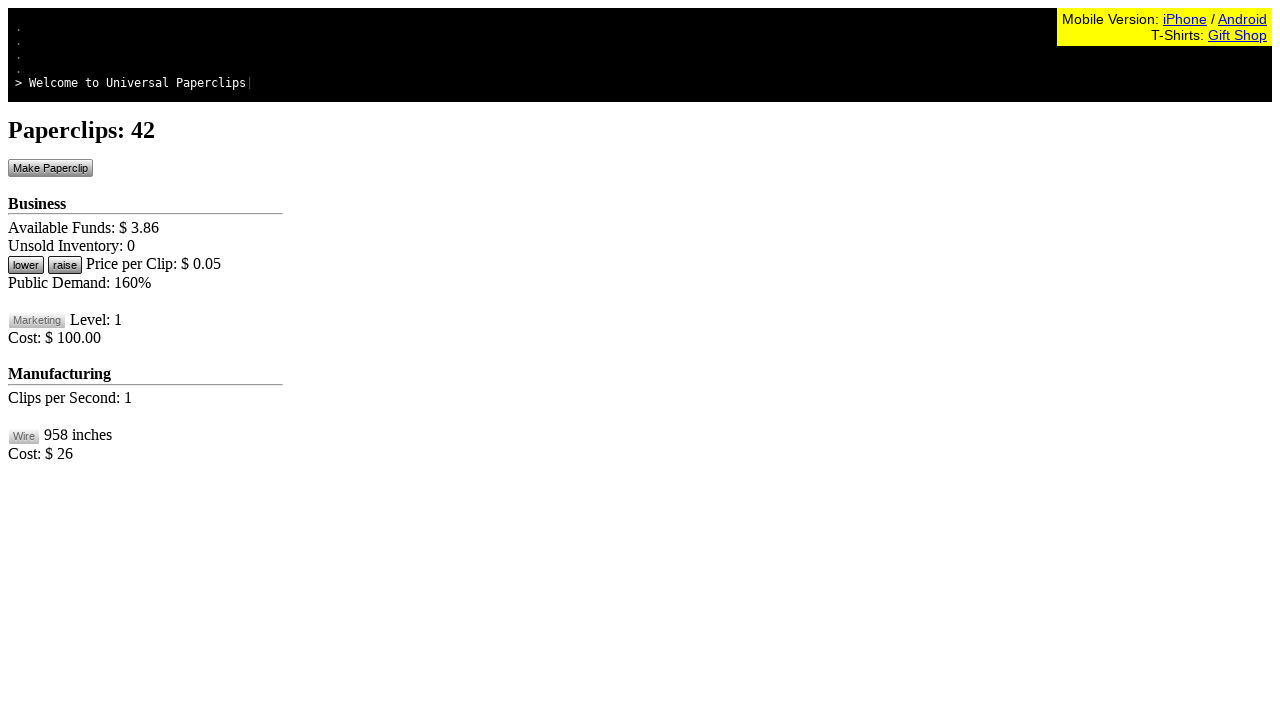

Retrieved paperclip count from game state
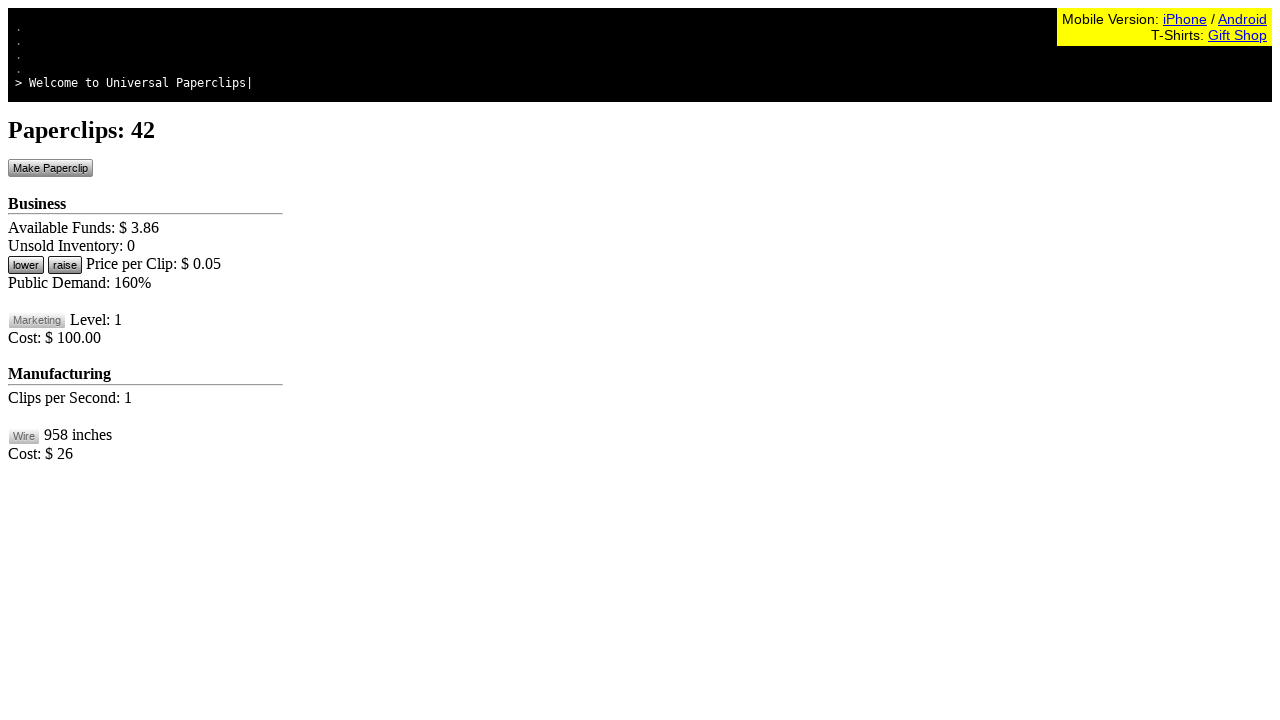

Retrieved available wire from game state
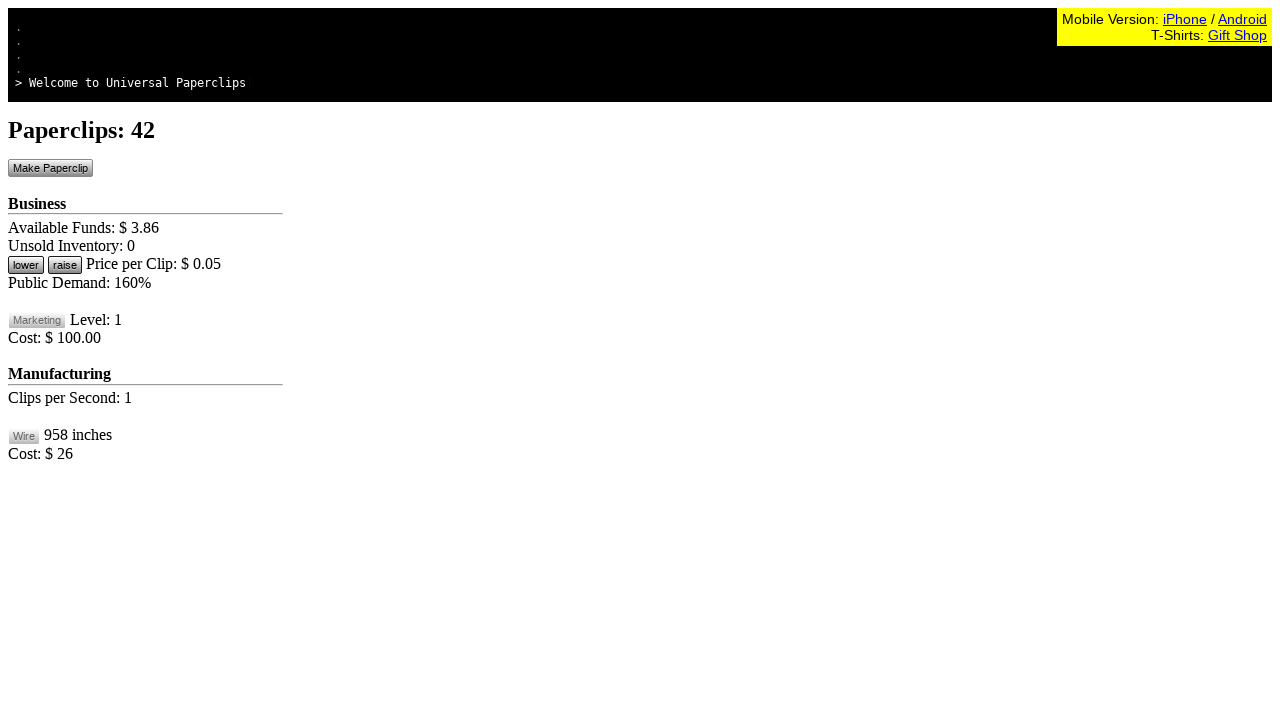

Retrieved current demand level from game state
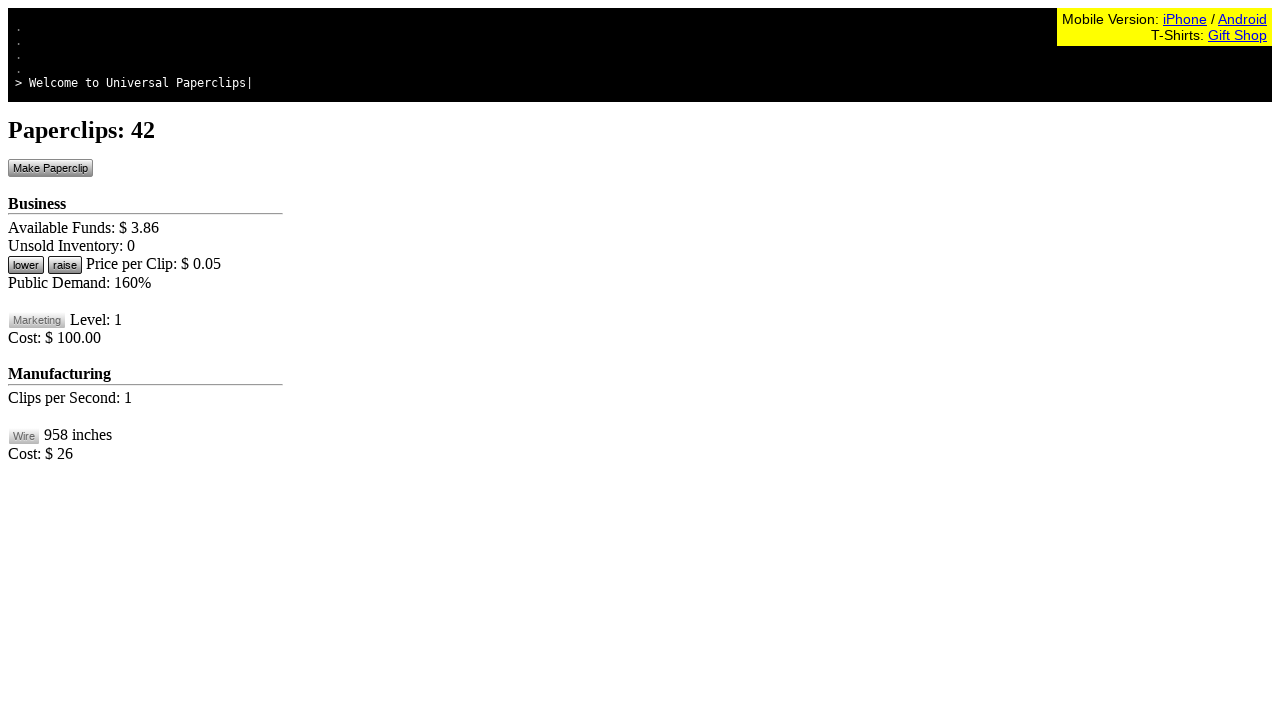

Clicked make paperclip button at (50, 168) on #btnMakePaperclip
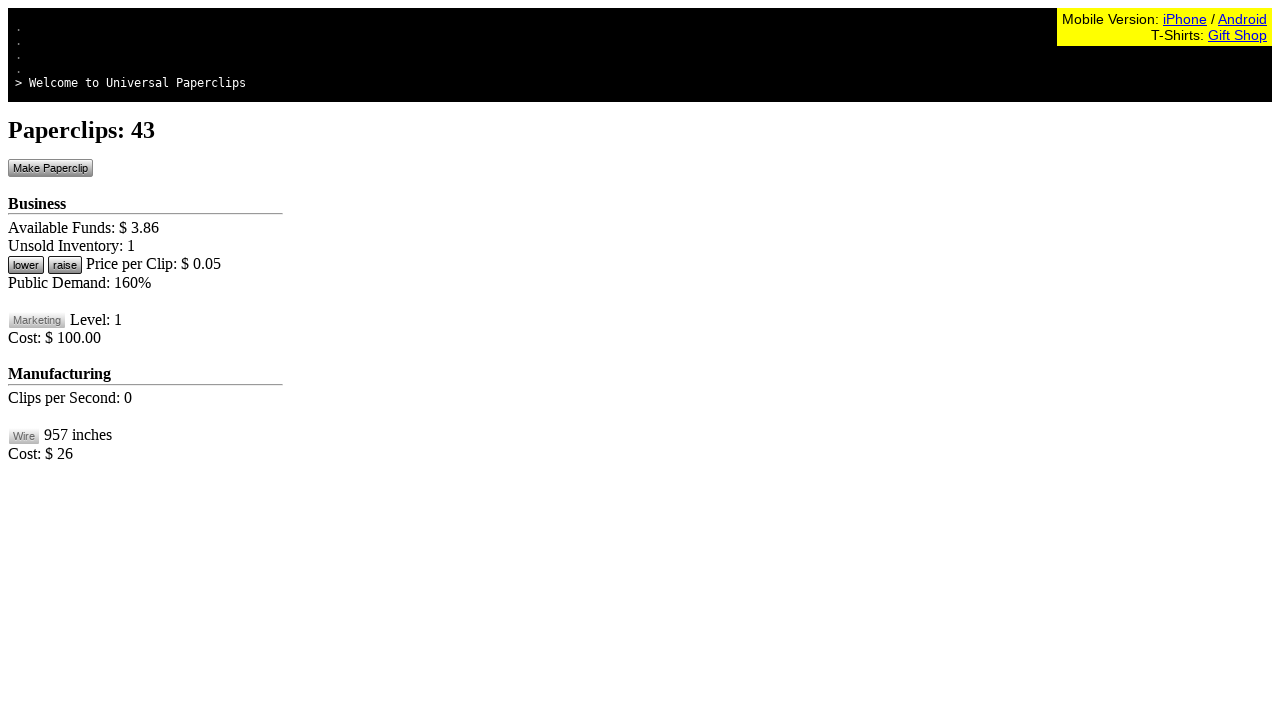

Waited 100ms for game to update
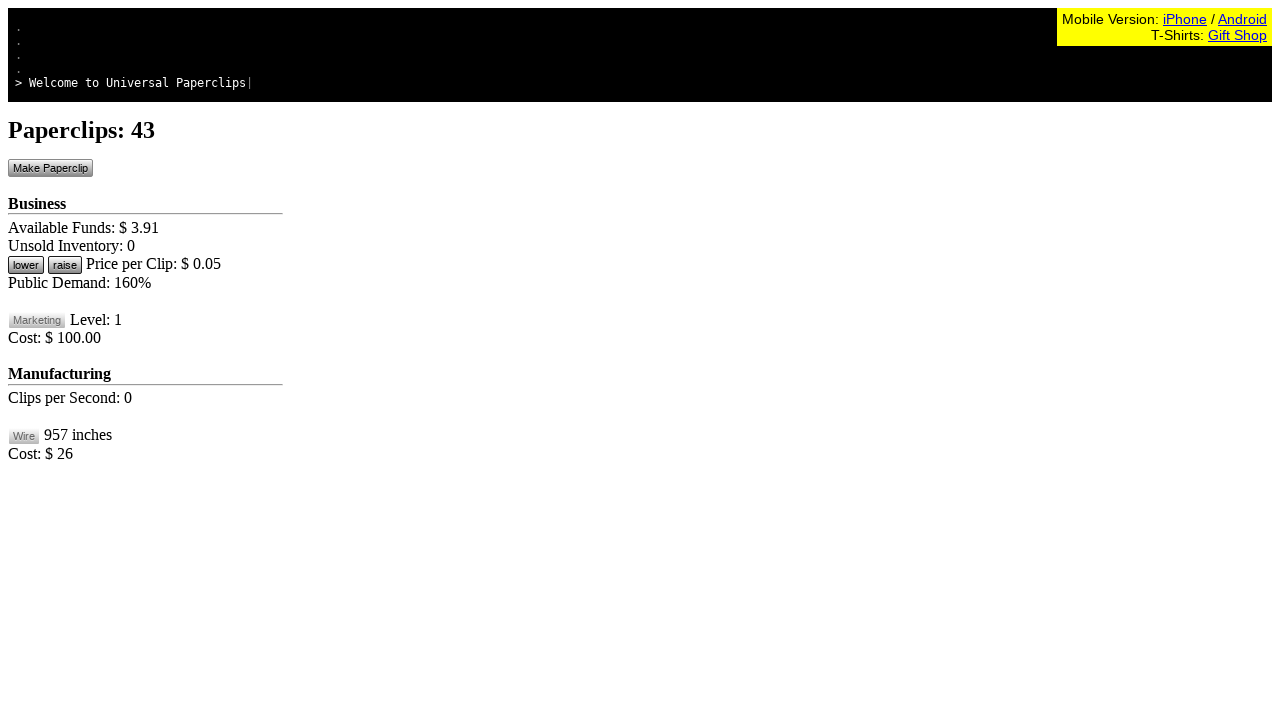

Retrieved available funds from game state
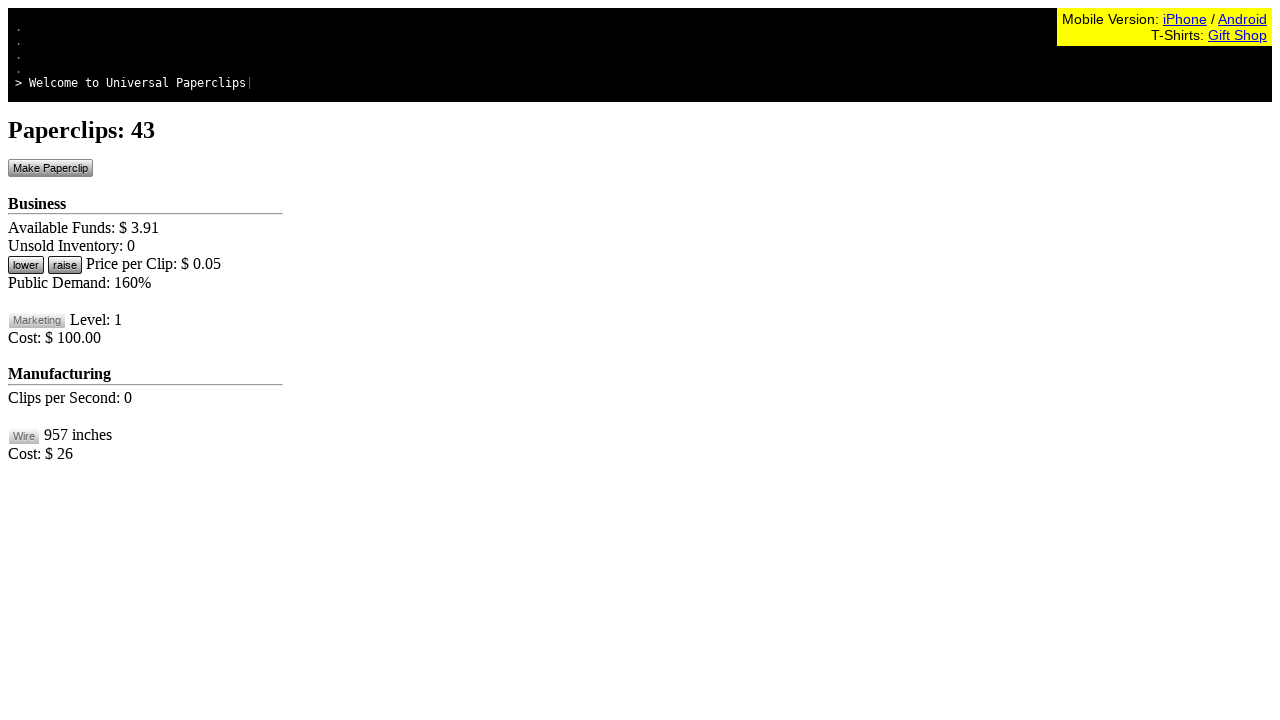

Retrieved paperclip count from game state
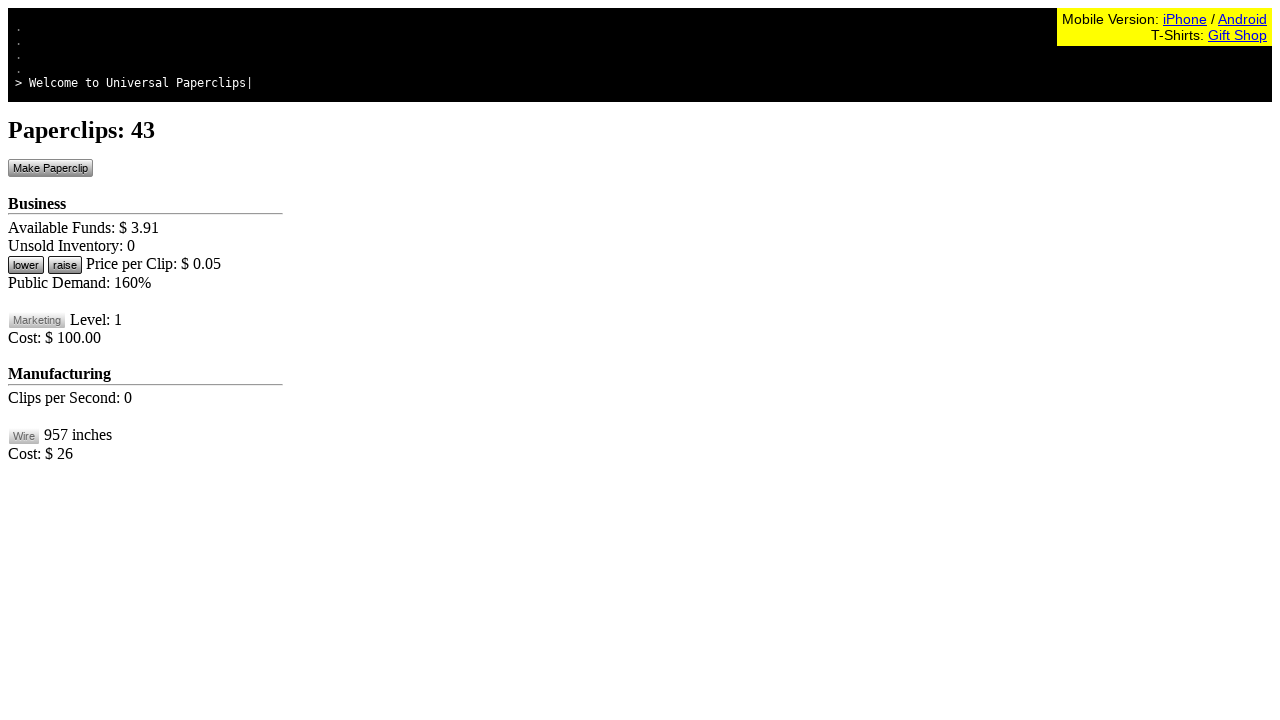

Retrieved available wire from game state
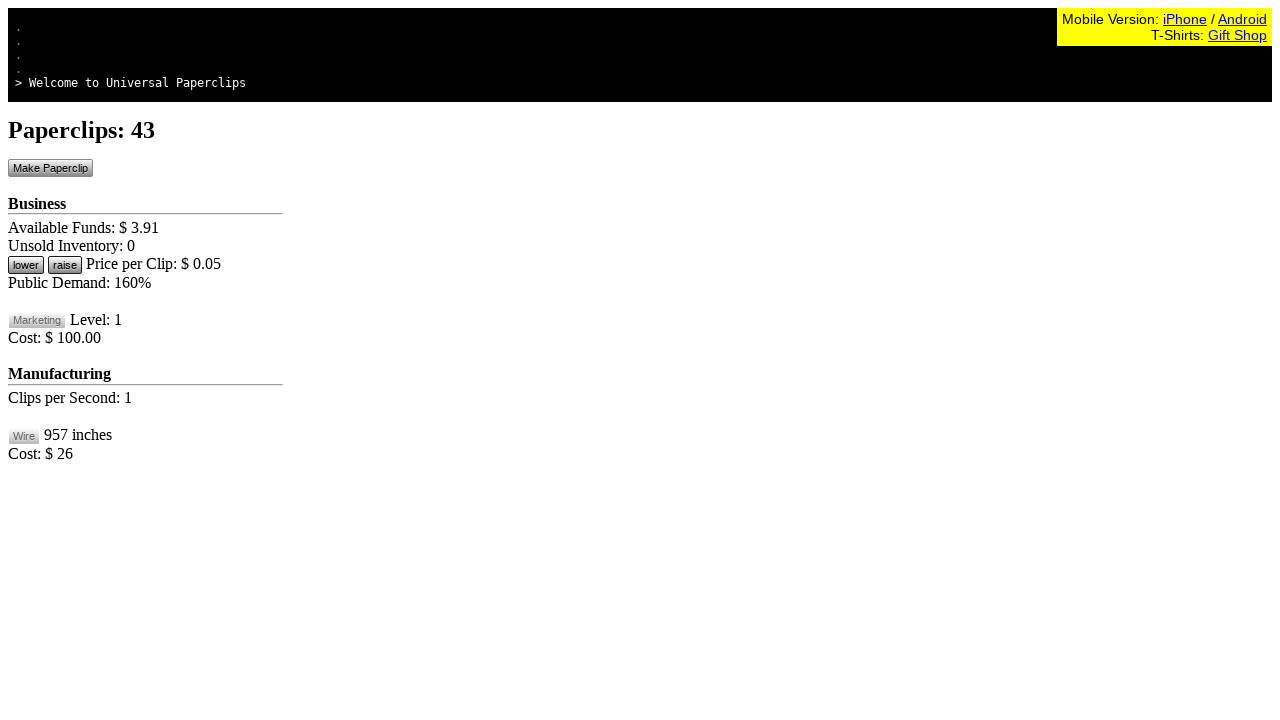

Retrieved current demand level from game state
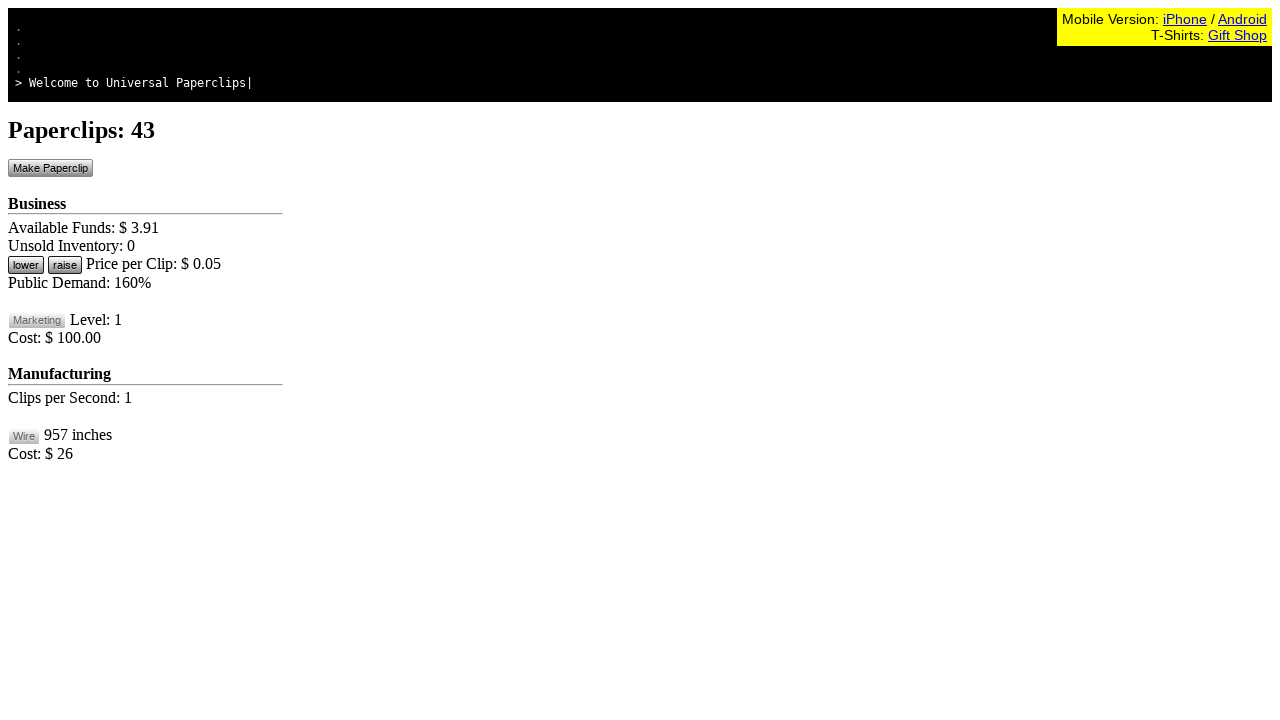

Clicked make paperclip button at (50, 168) on #btnMakePaperclip
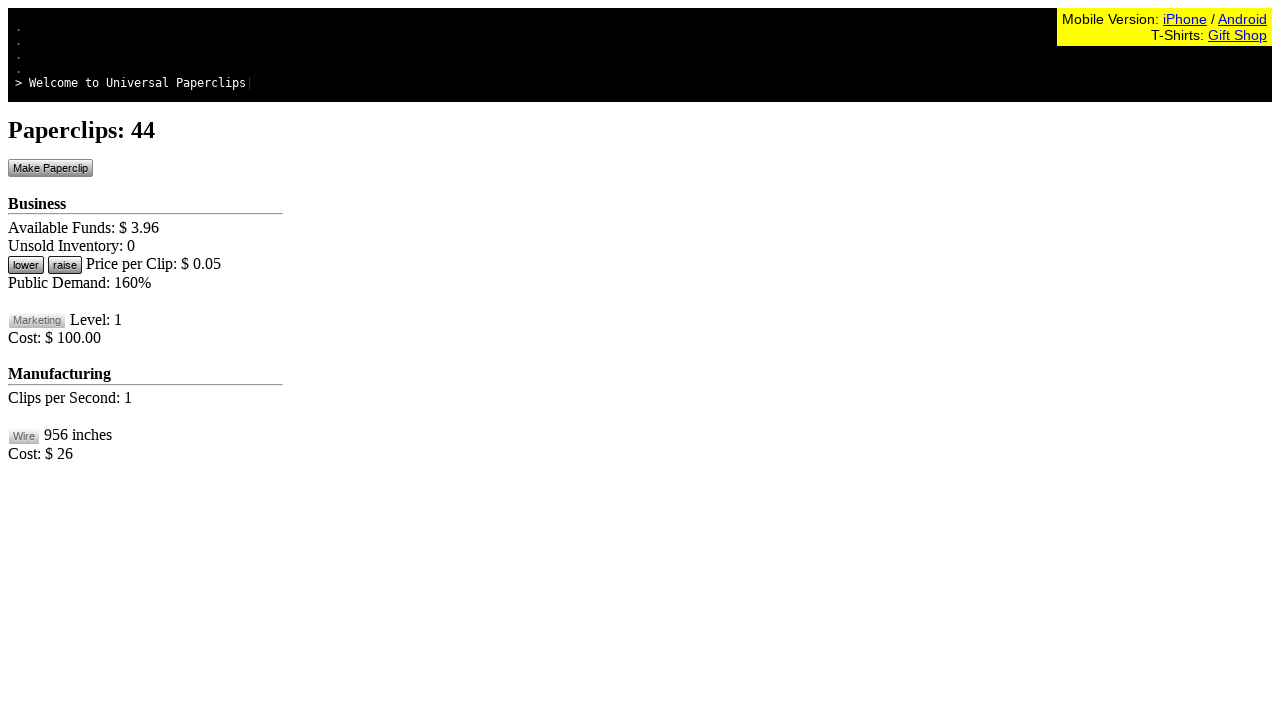

Waited 100ms for game to update
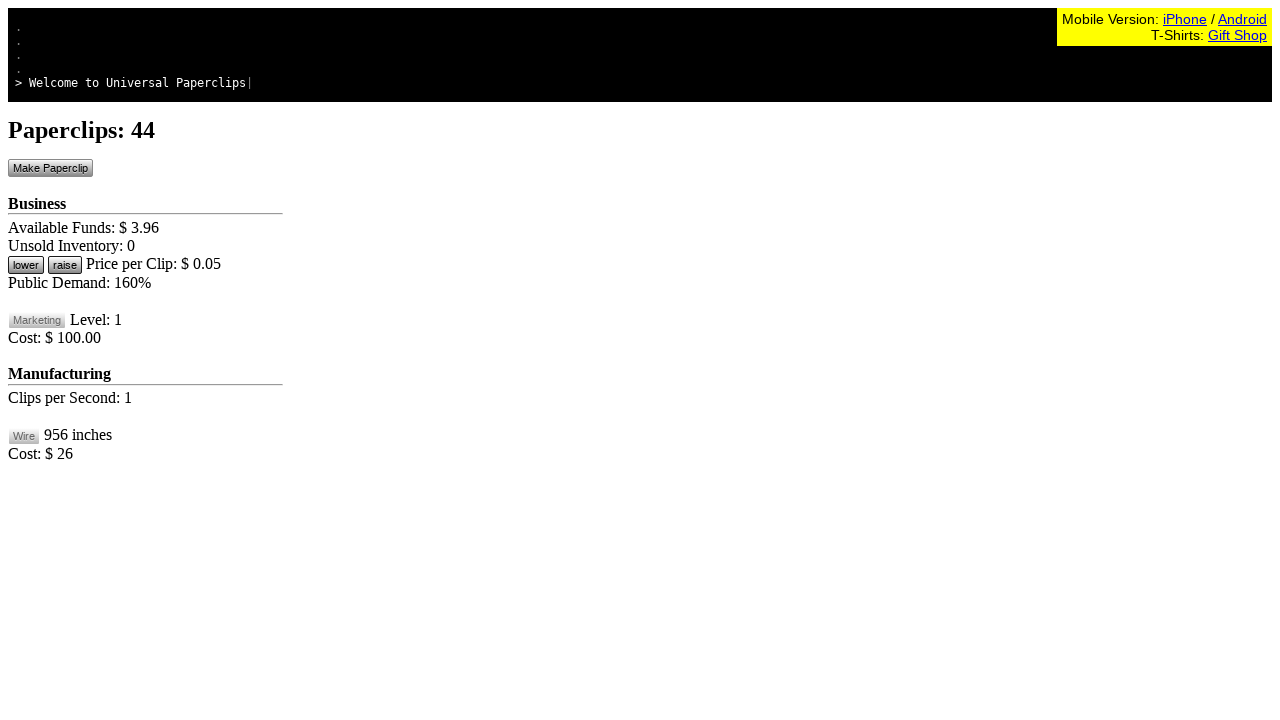

Retrieved available funds from game state
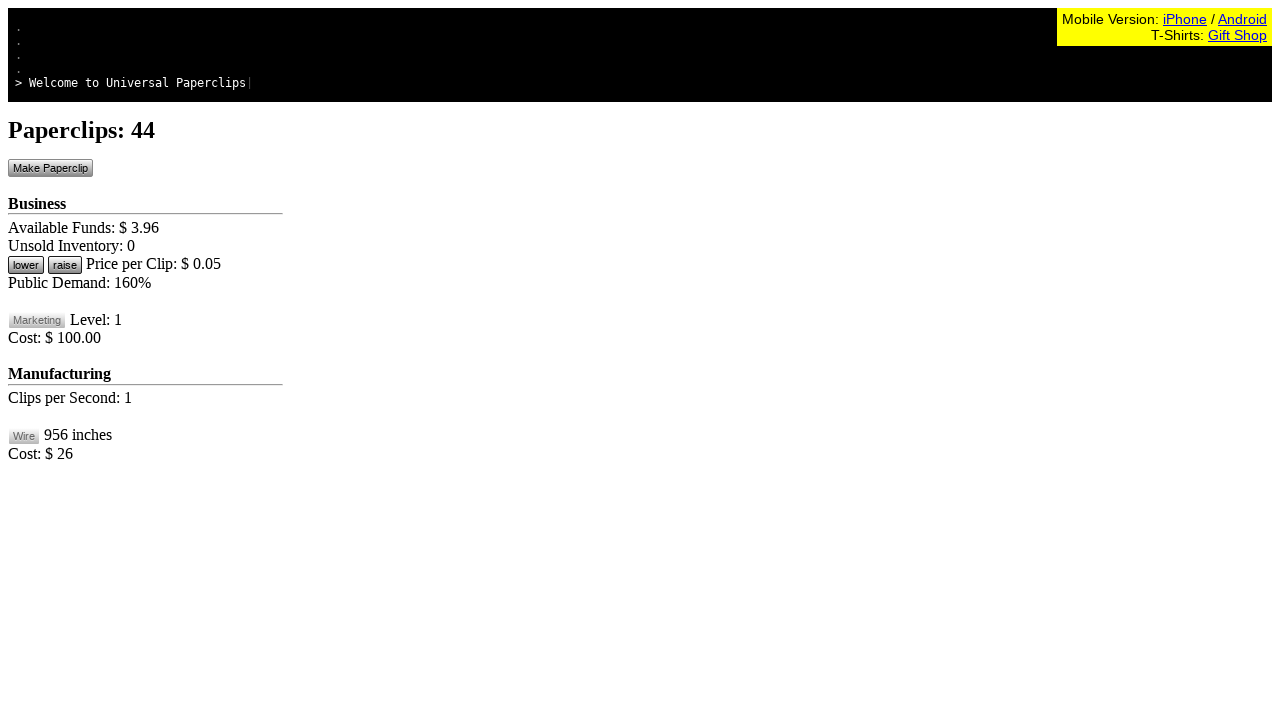

Retrieved paperclip count from game state
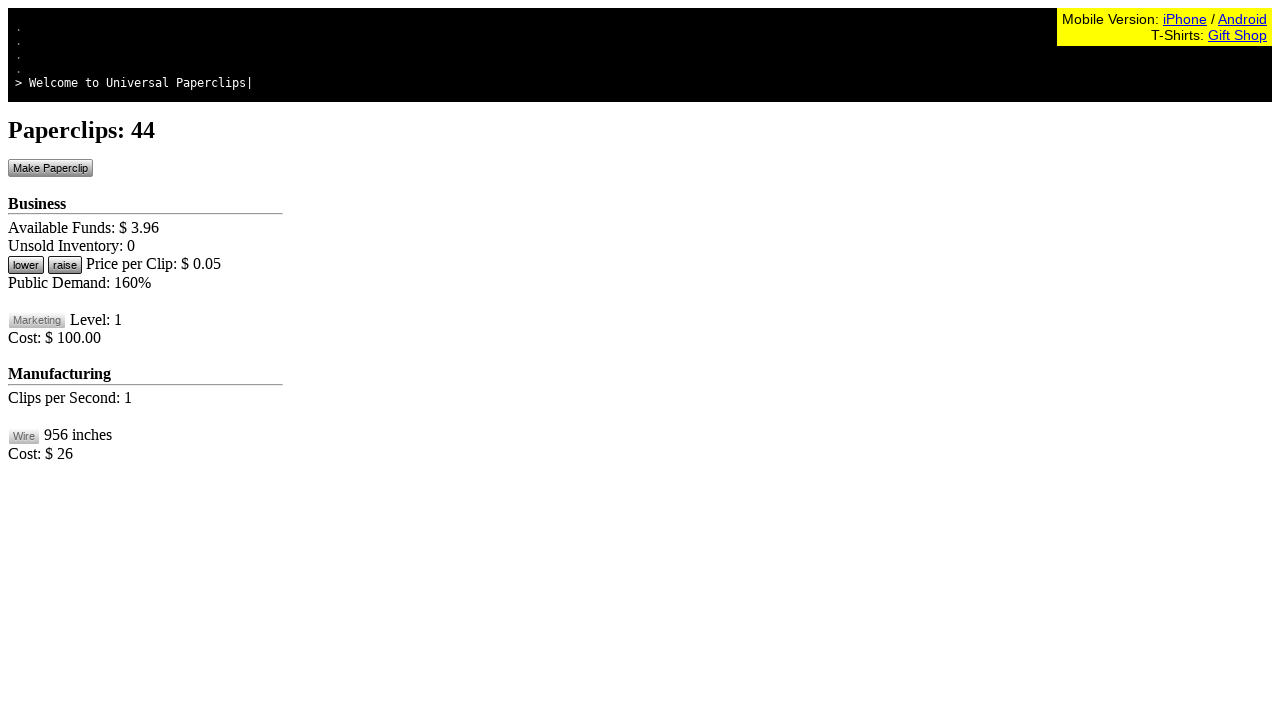

Retrieved available wire from game state
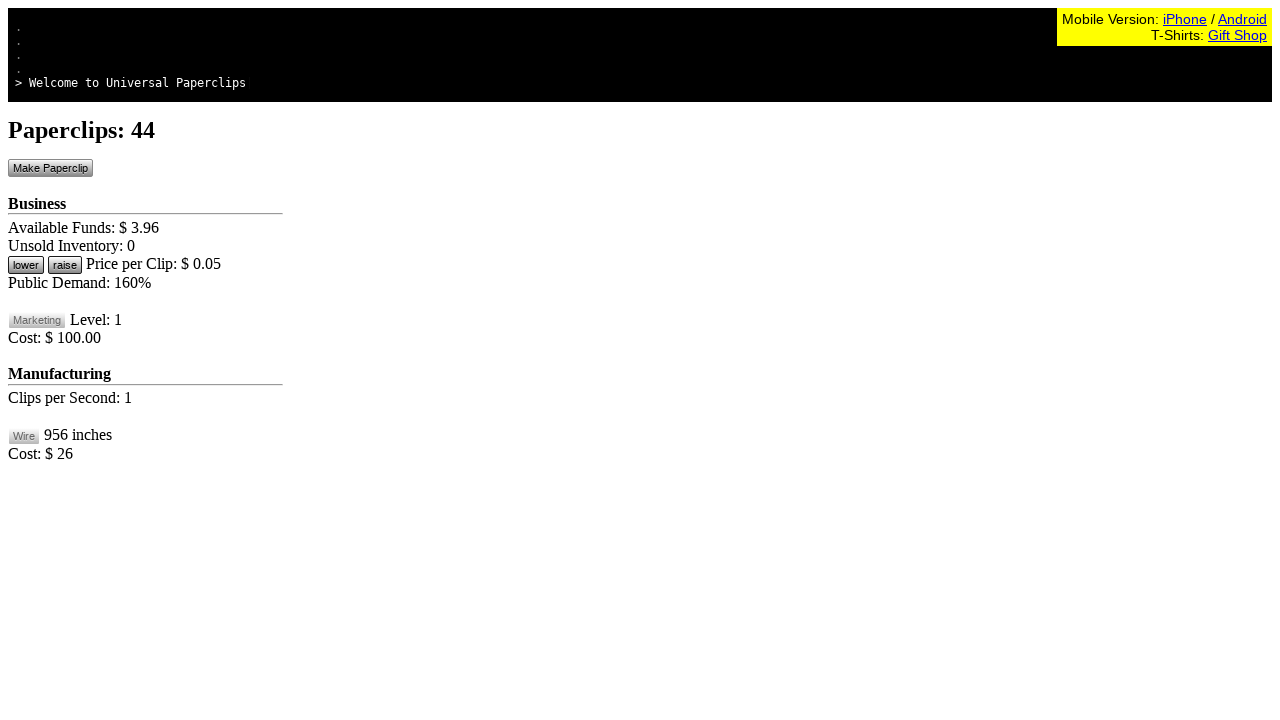

Retrieved current demand level from game state
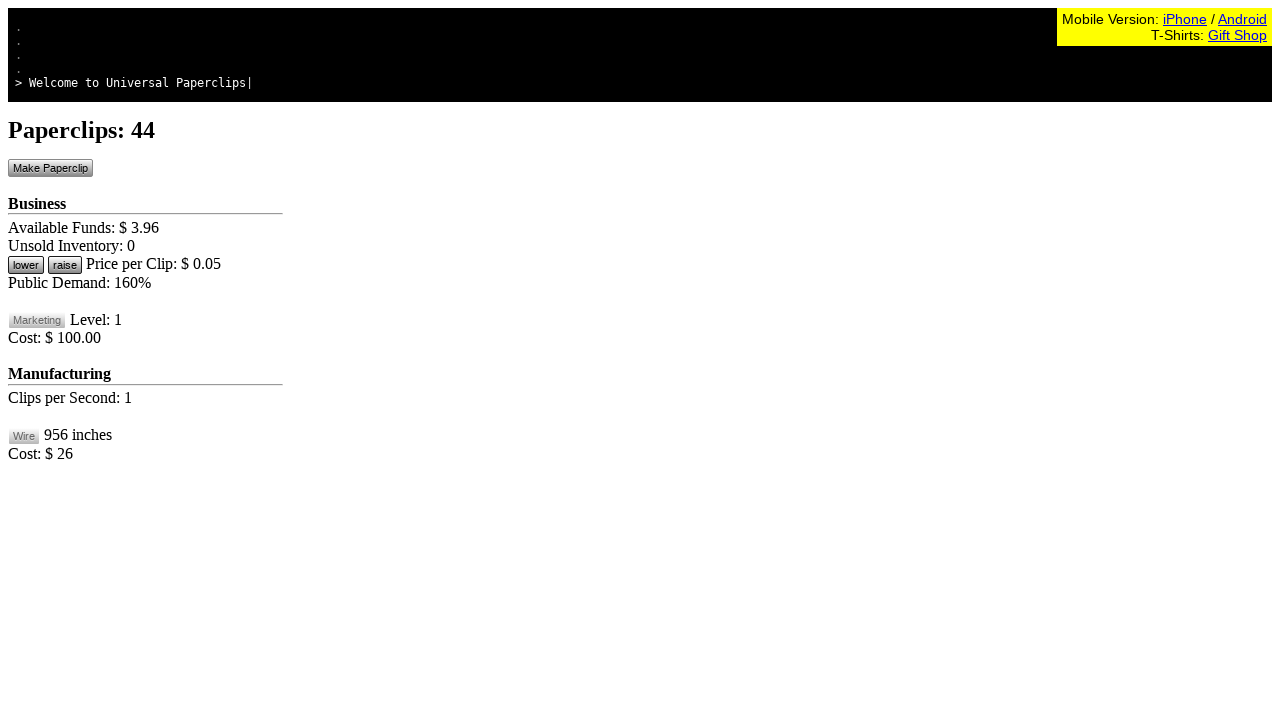

Clicked make paperclip button at (50, 168) on #btnMakePaperclip
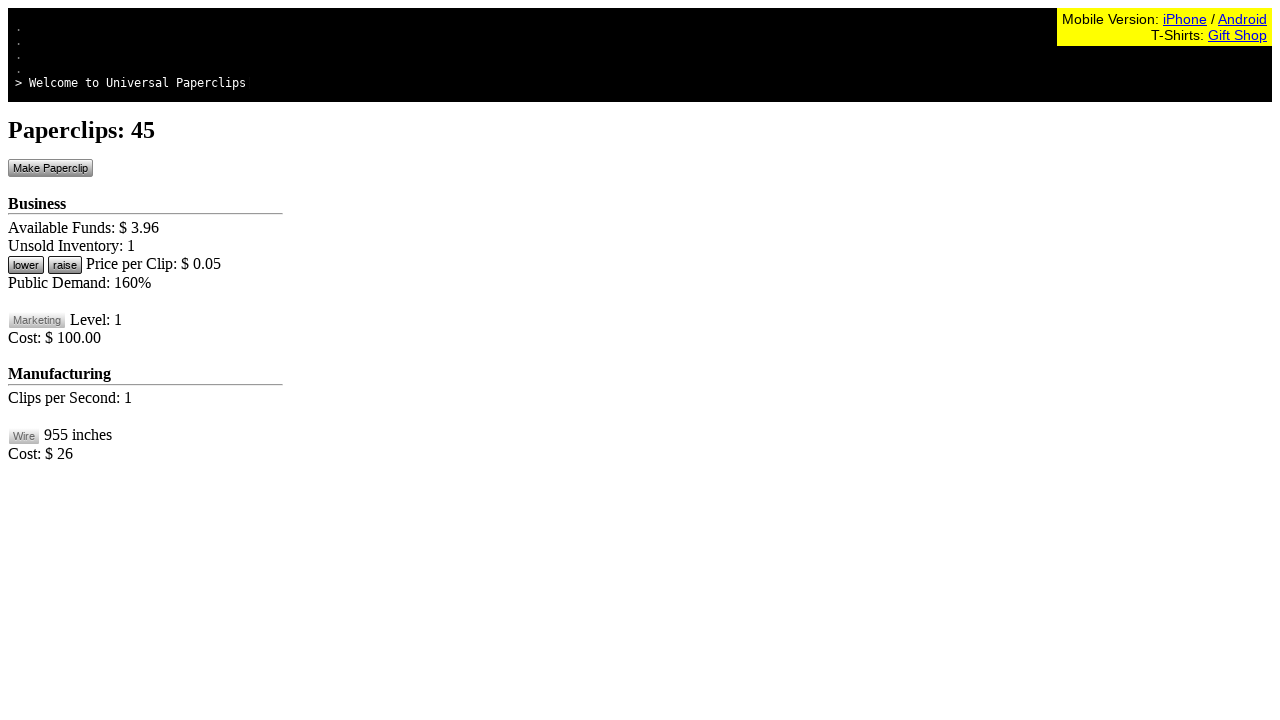

Waited 100ms for game to update
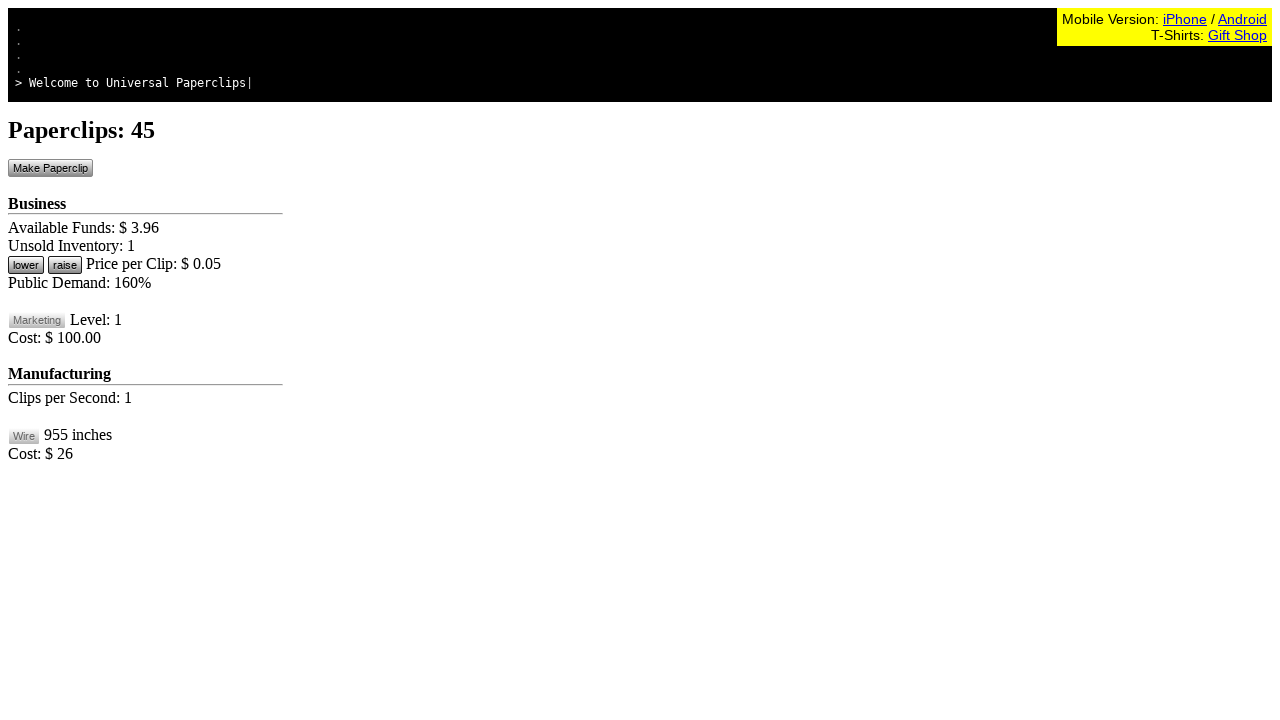

Retrieved available funds from game state
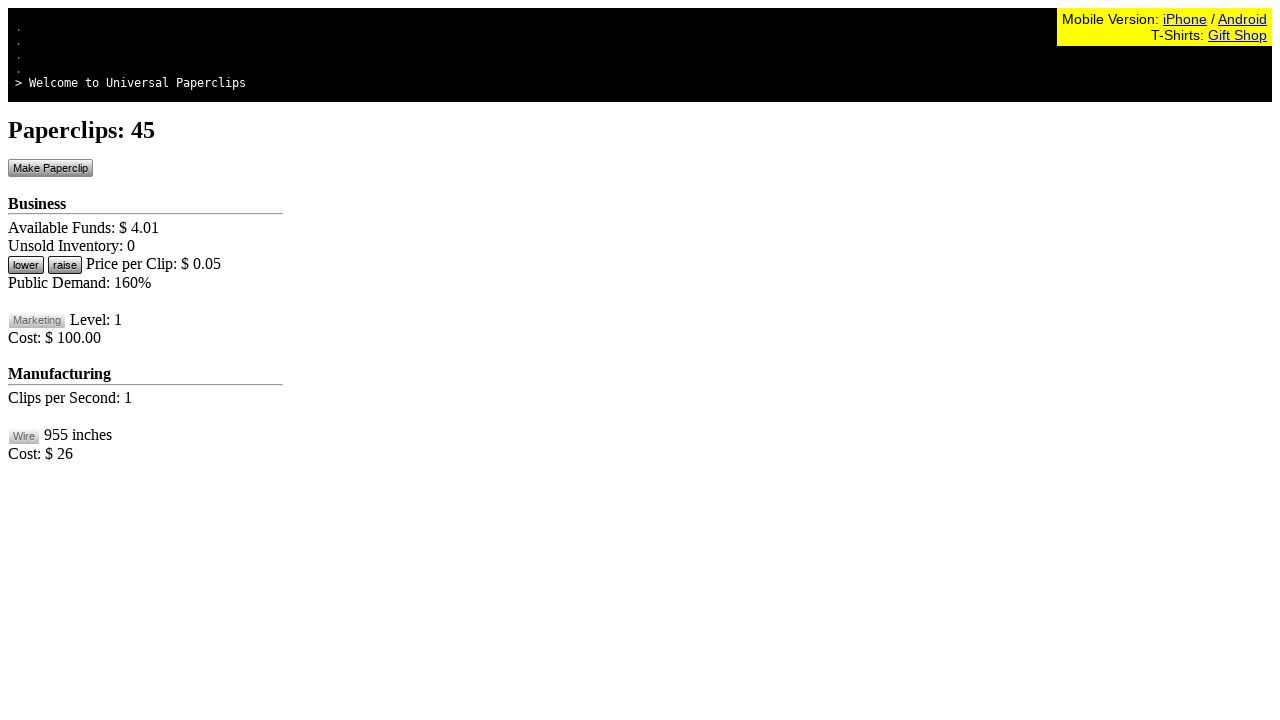

Retrieved paperclip count from game state
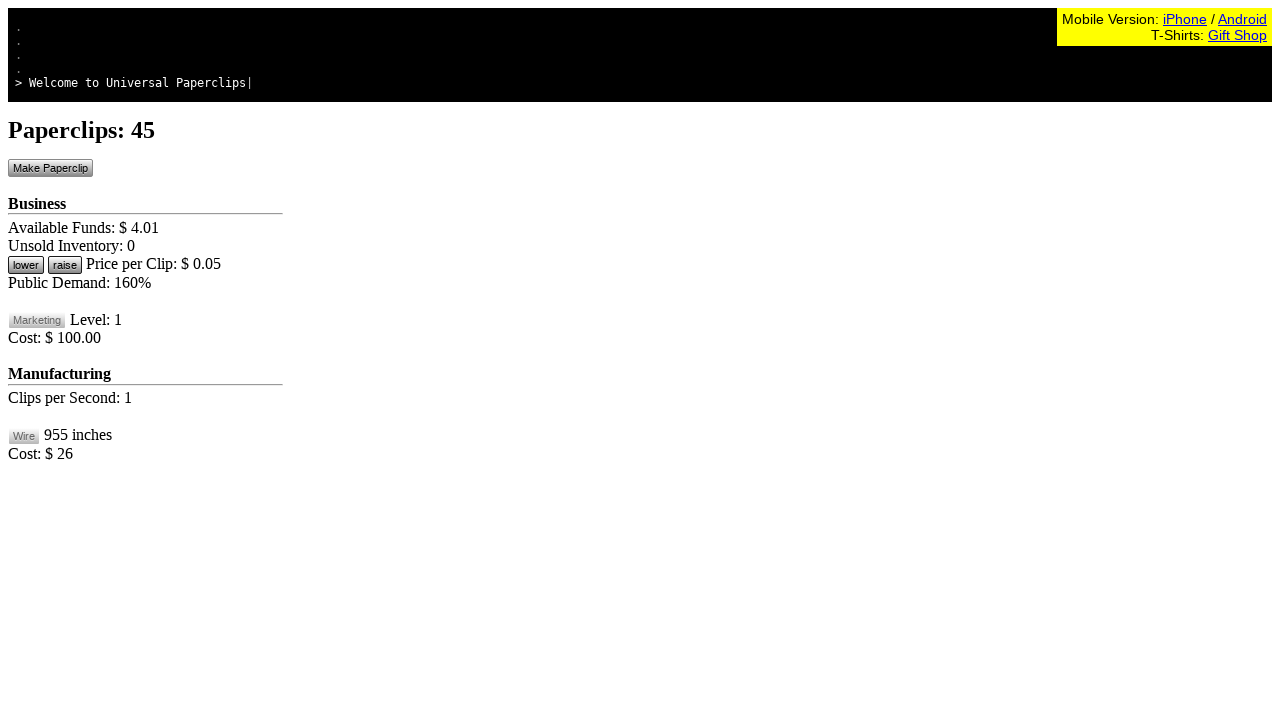

Retrieved available wire from game state
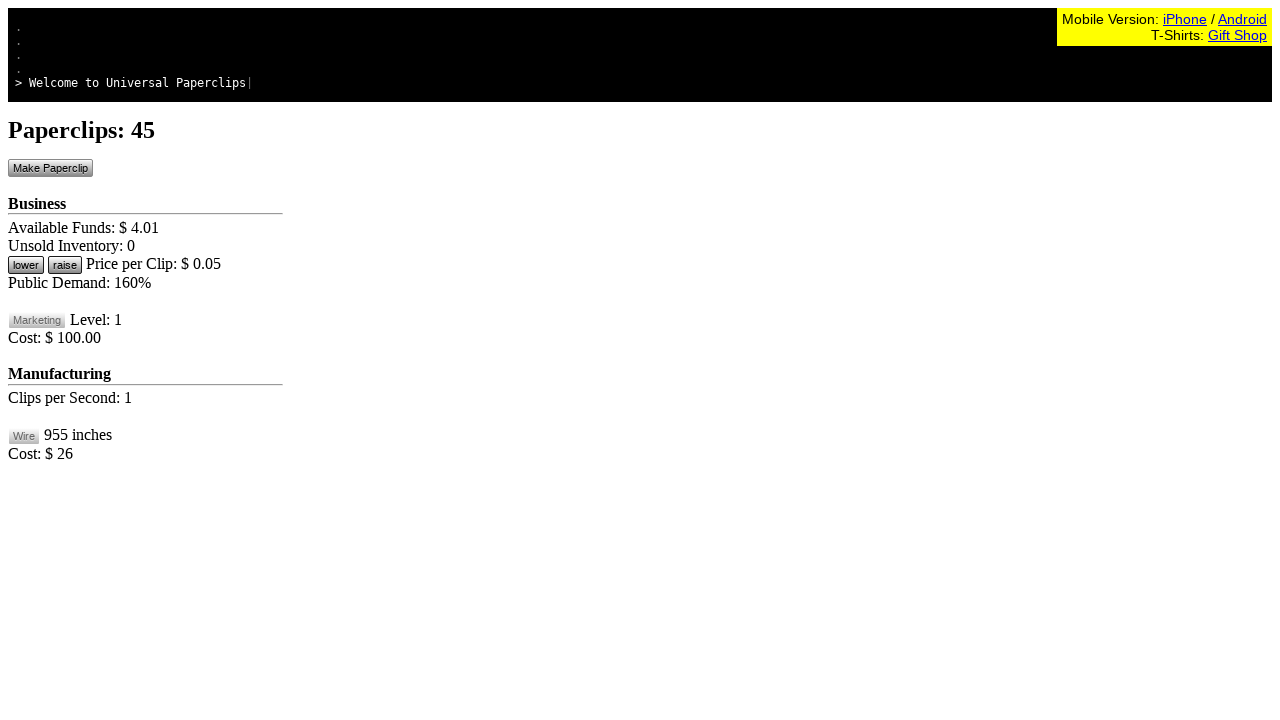

Retrieved current demand level from game state
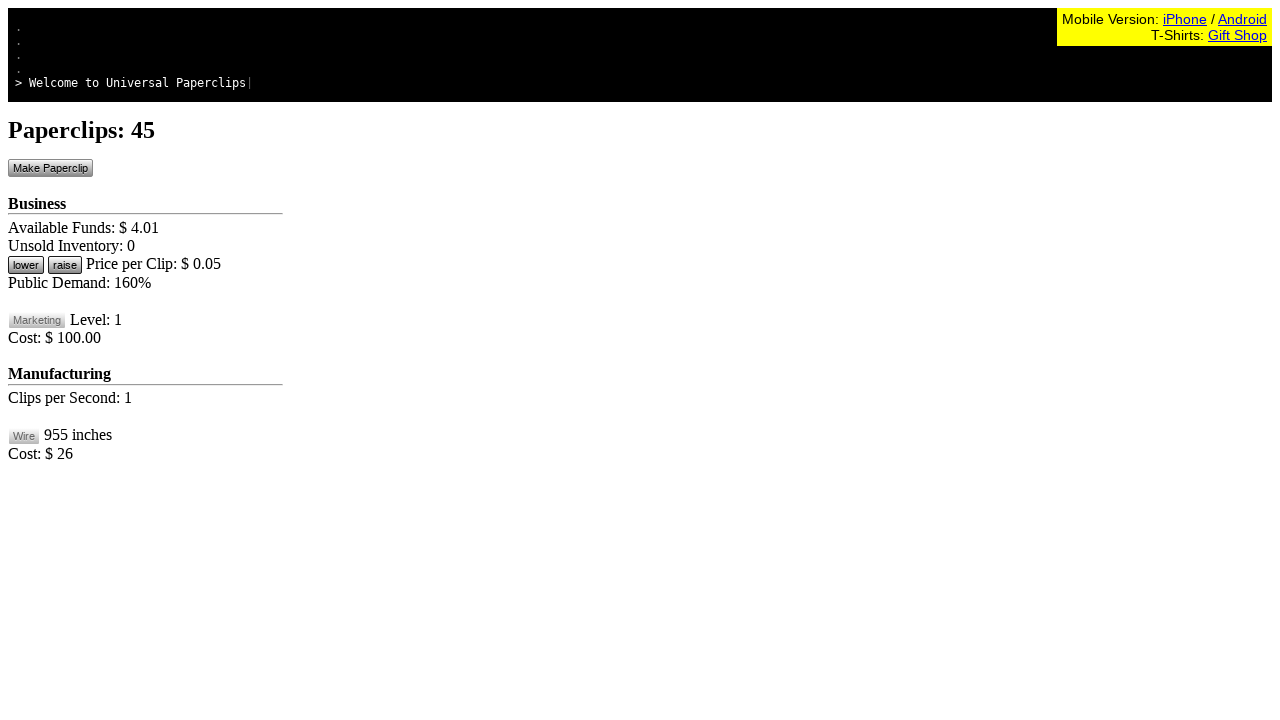

Clicked make paperclip button at (50, 168) on #btnMakePaperclip
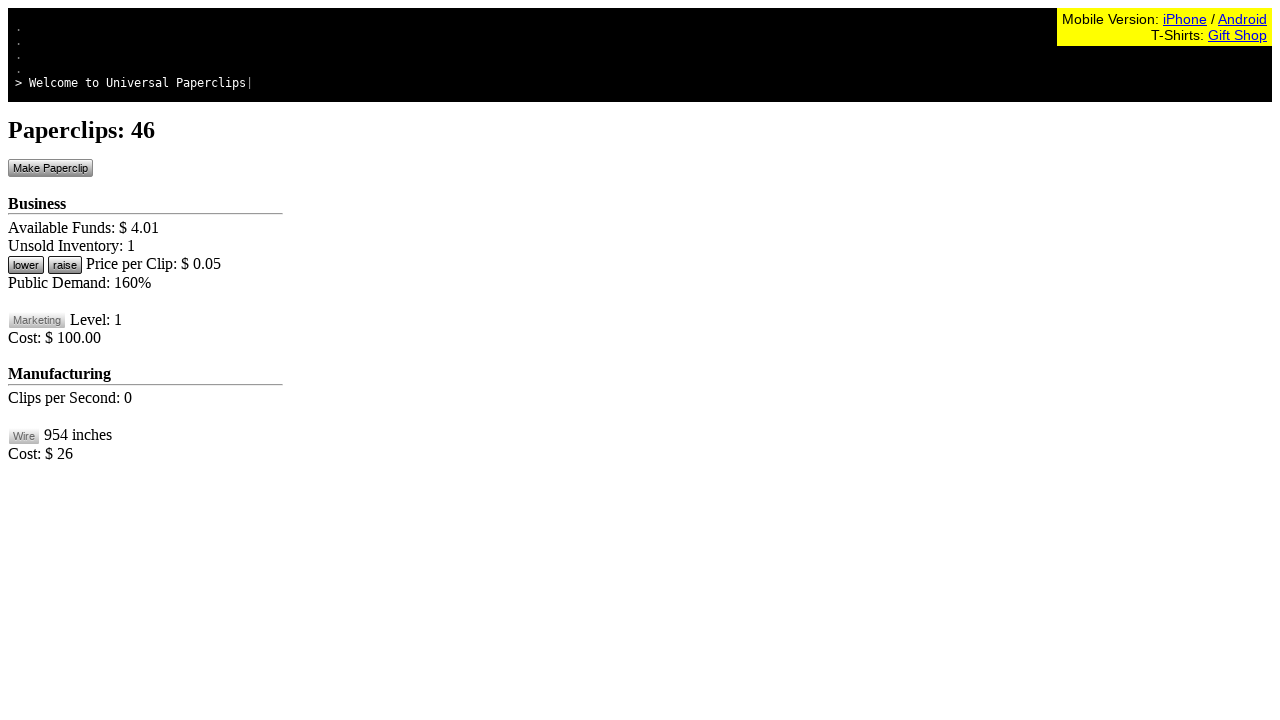

Waited 100ms for game to update
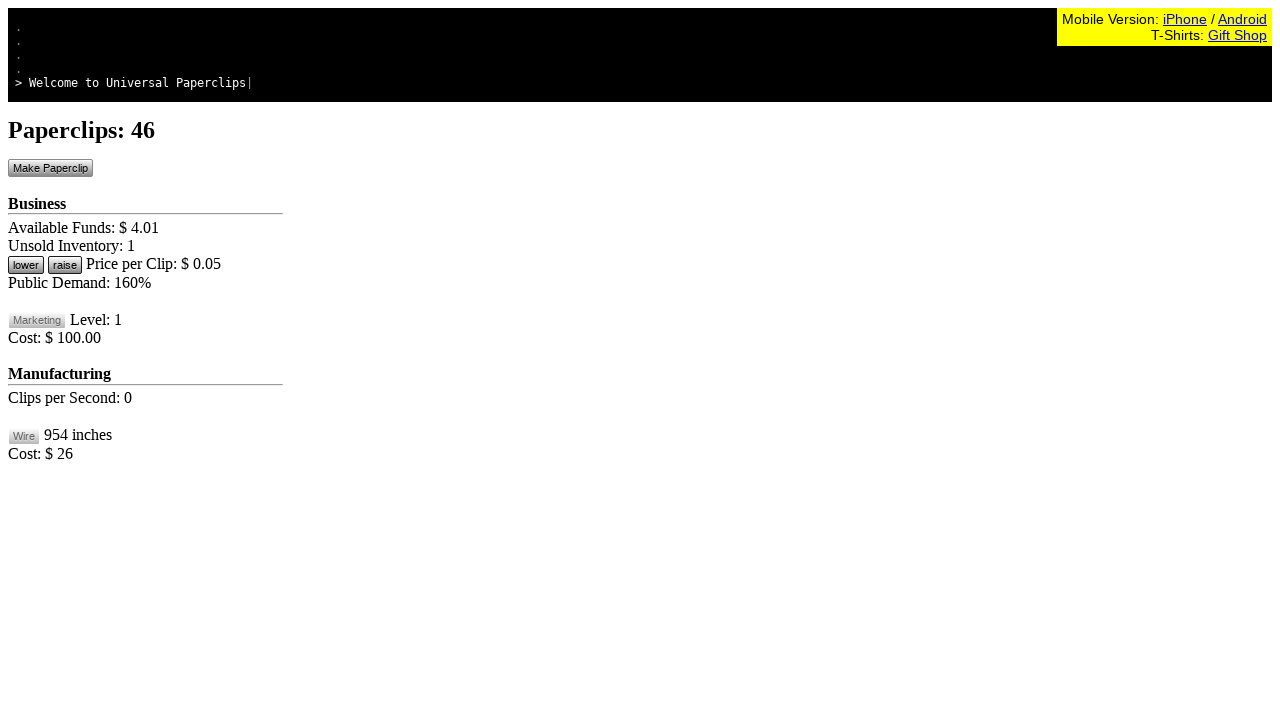

Retrieved available funds from game state
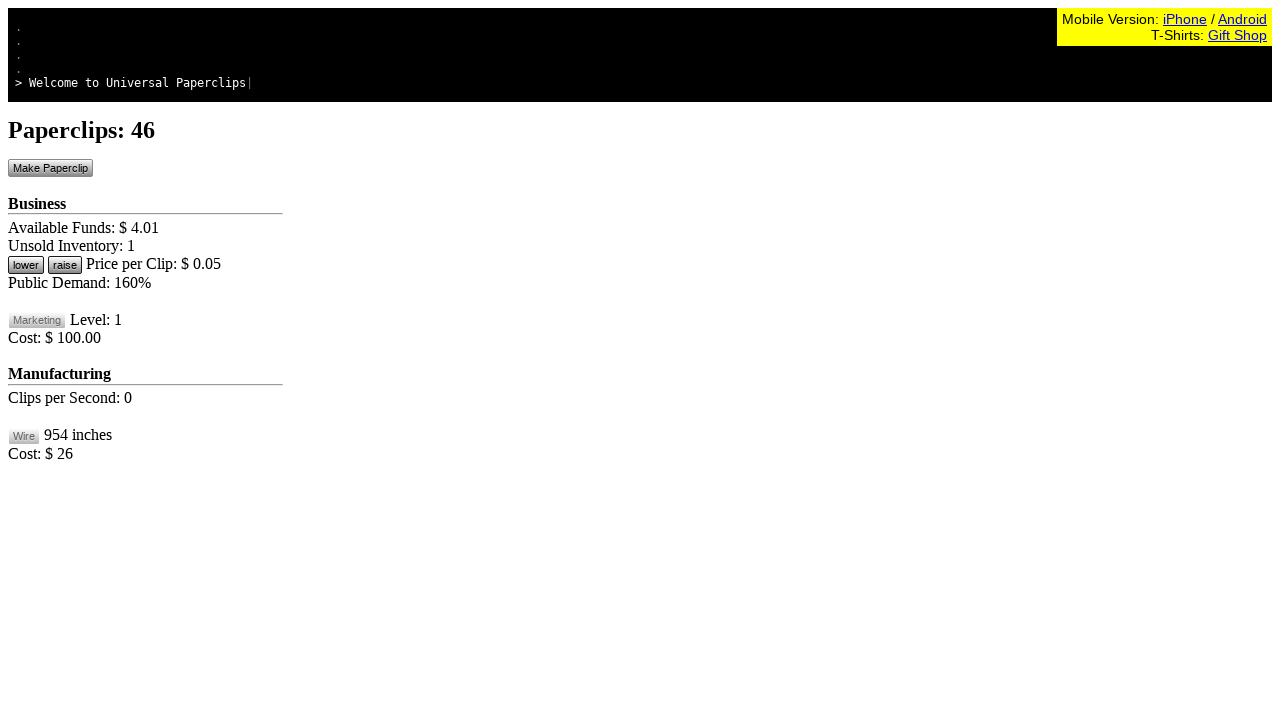

Retrieved paperclip count from game state
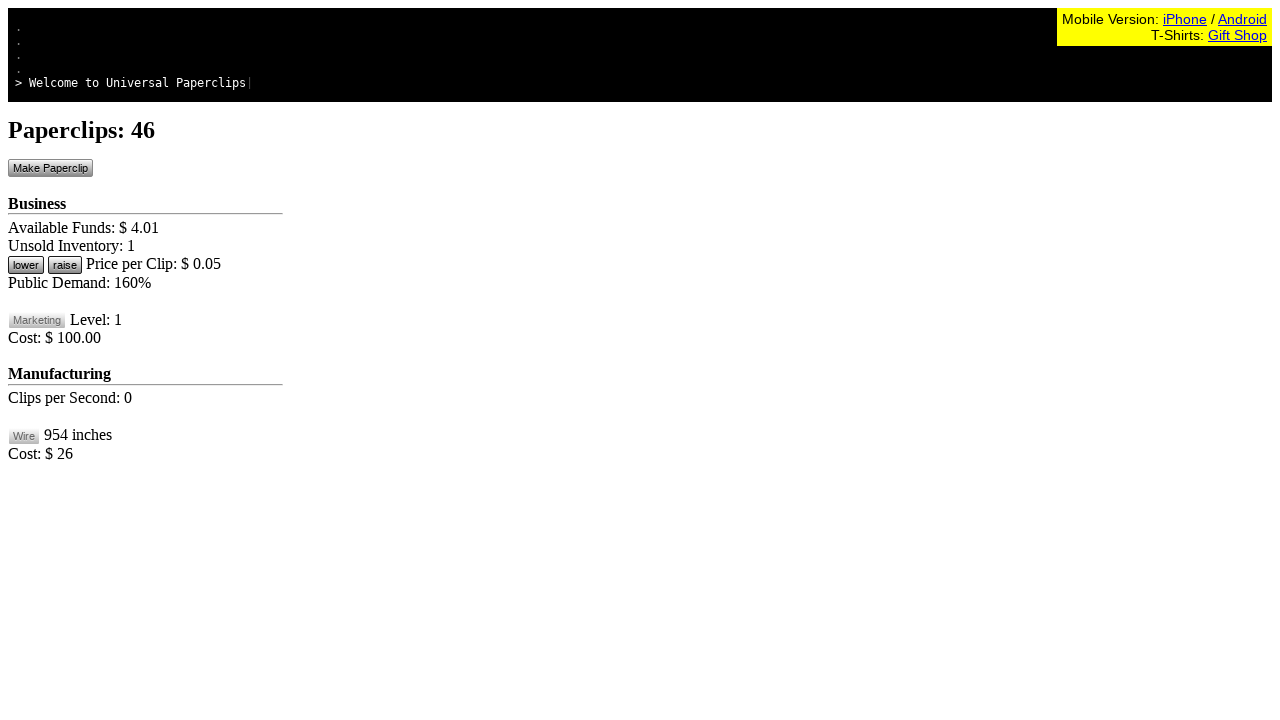

Retrieved available wire from game state
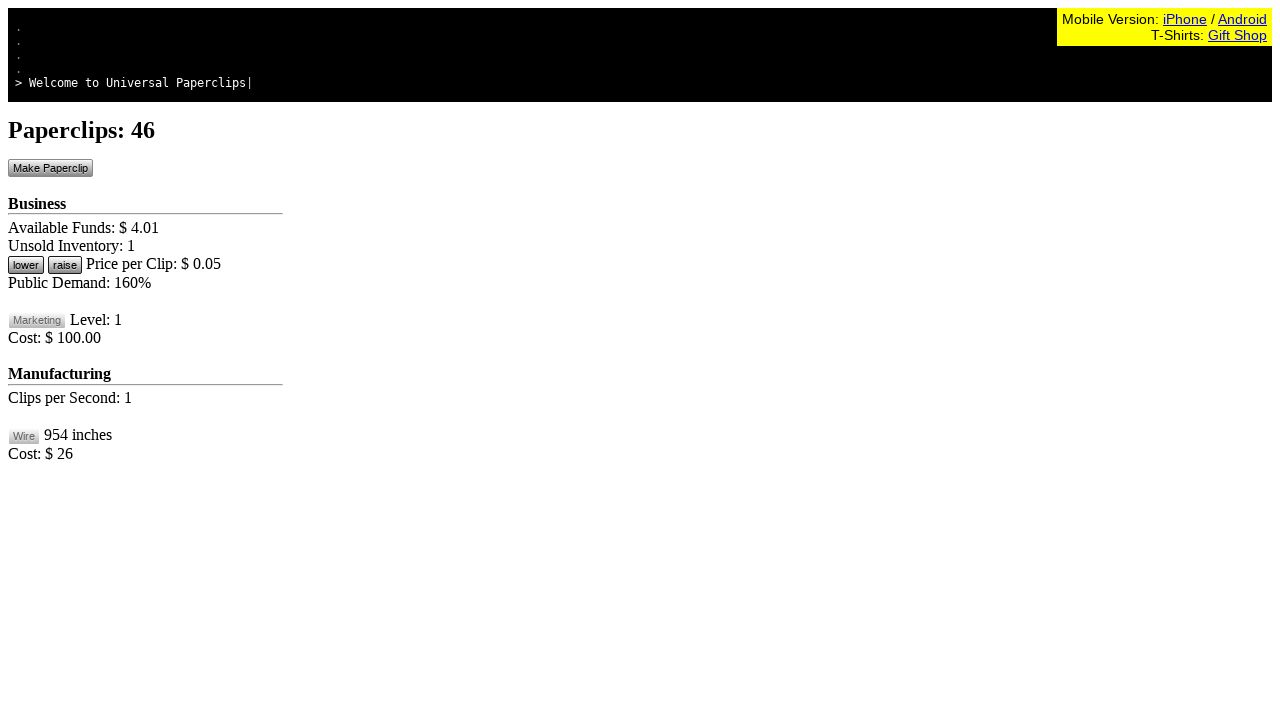

Retrieved current demand level from game state
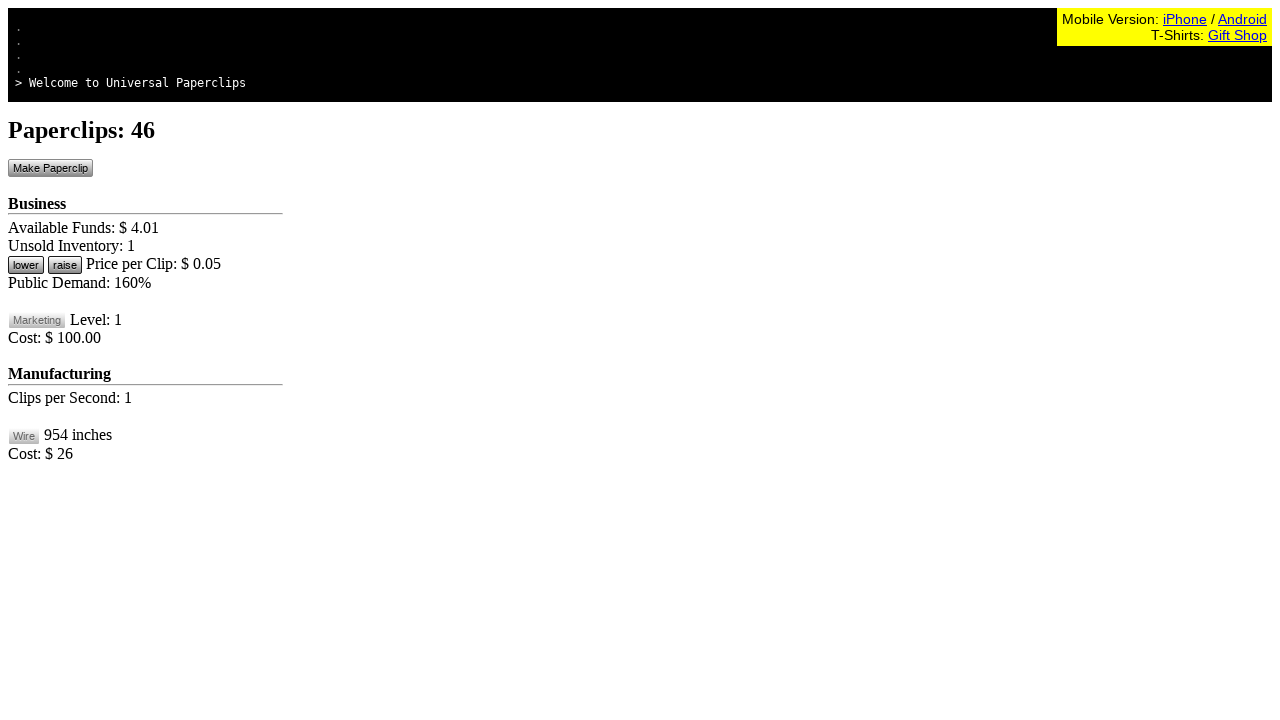

Clicked make paperclip button at (50, 168) on #btnMakePaperclip
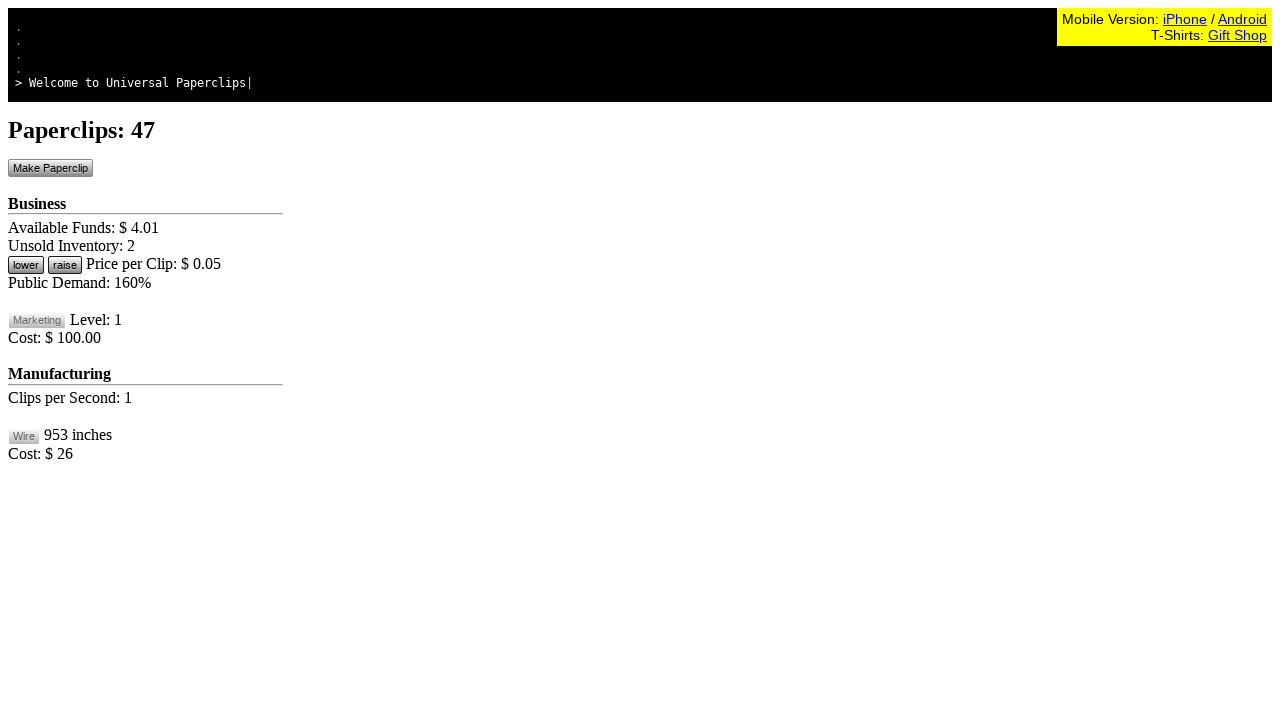

Waited 100ms for game to update
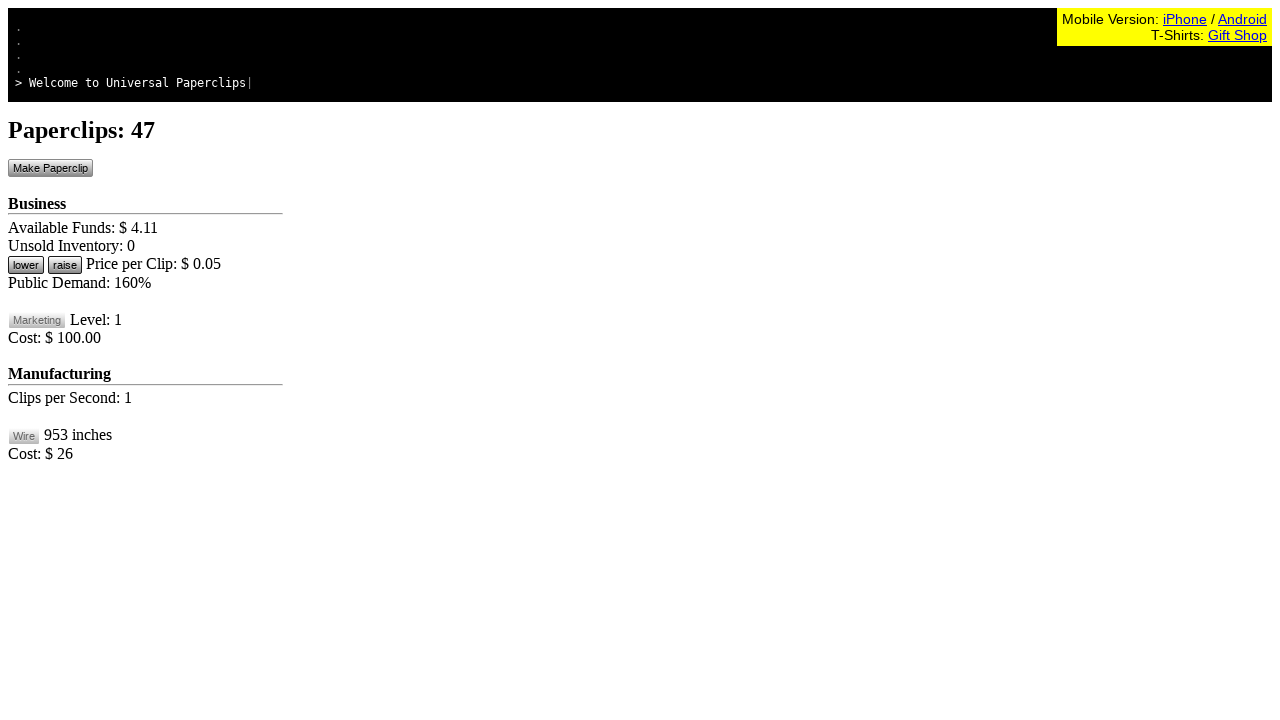

Retrieved available funds from game state
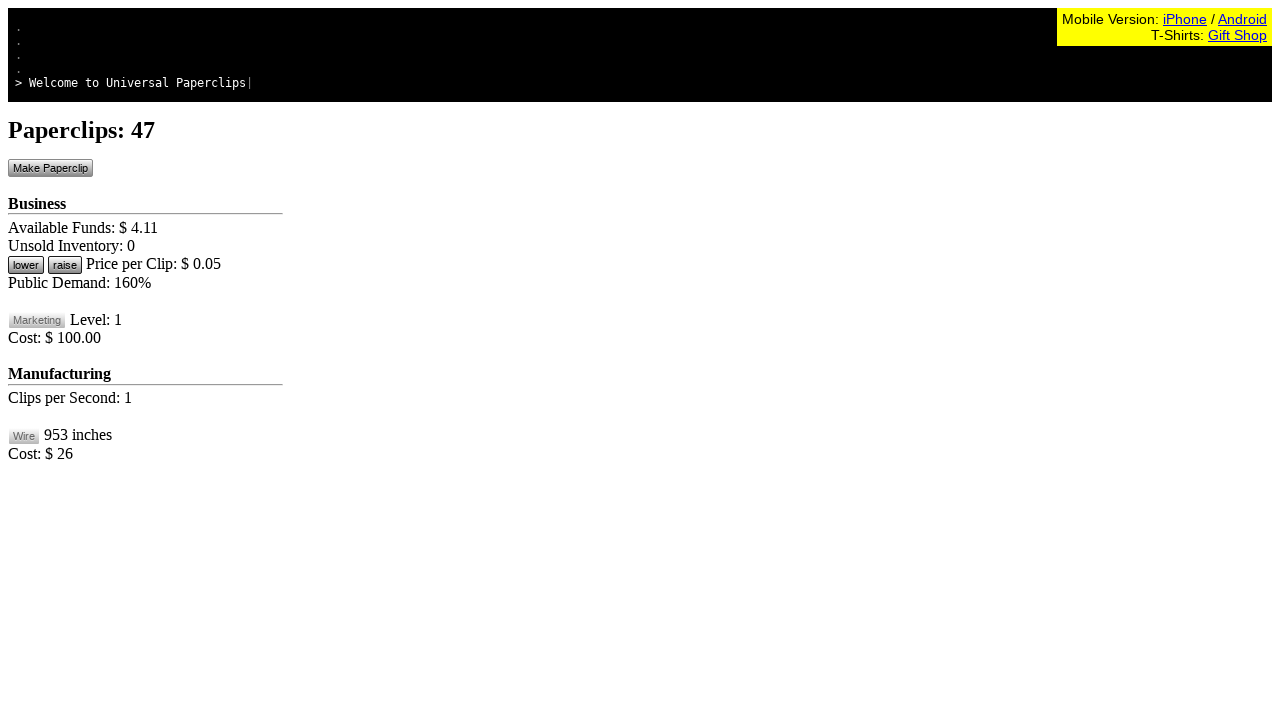

Retrieved paperclip count from game state
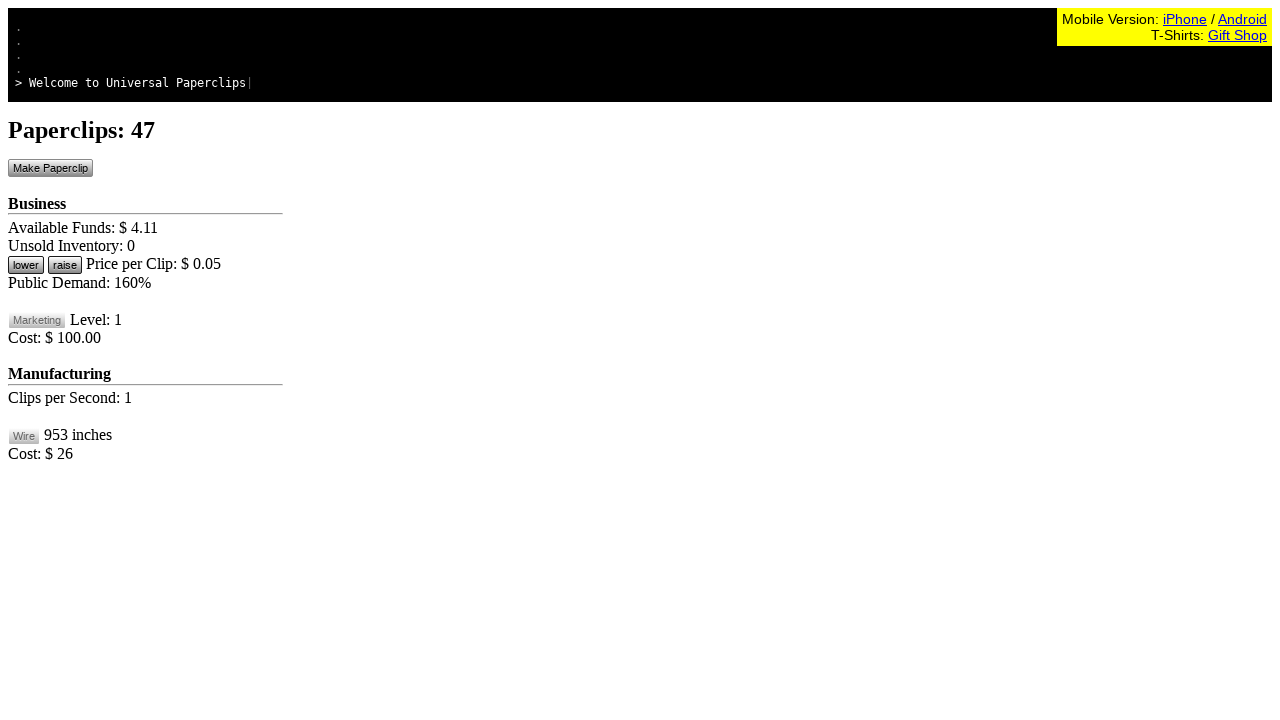

Retrieved available wire from game state
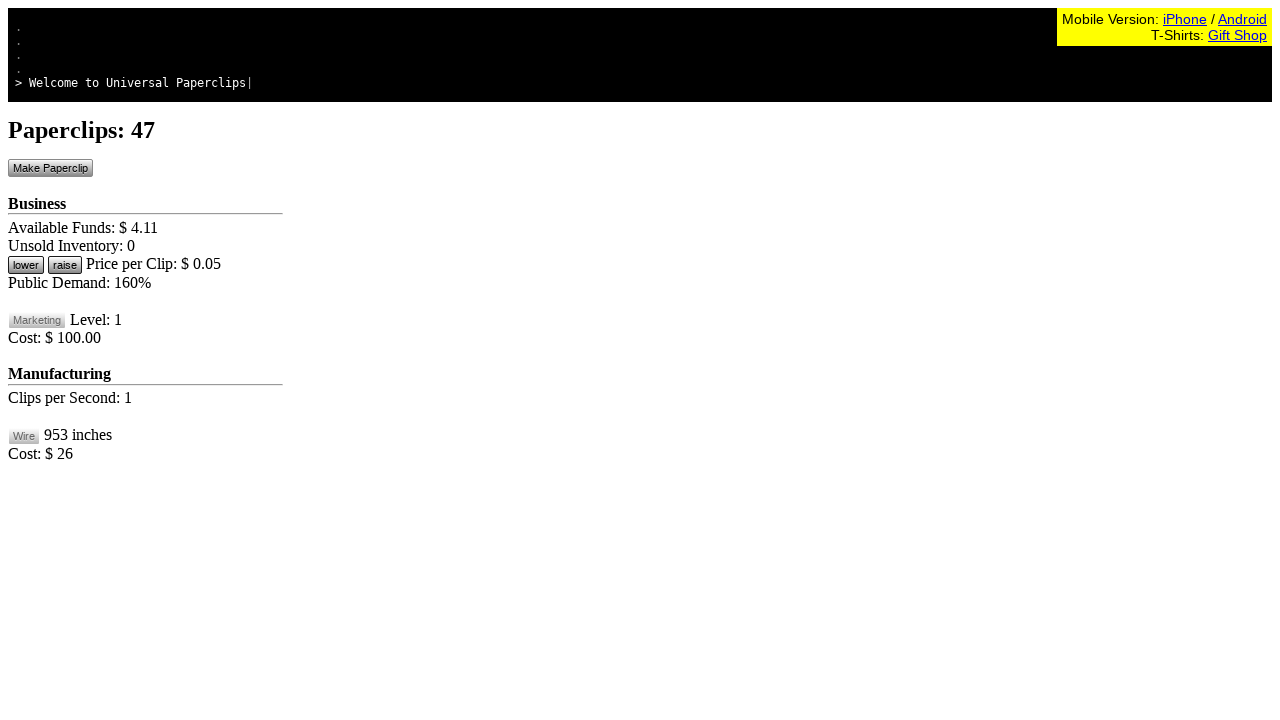

Retrieved current demand level from game state
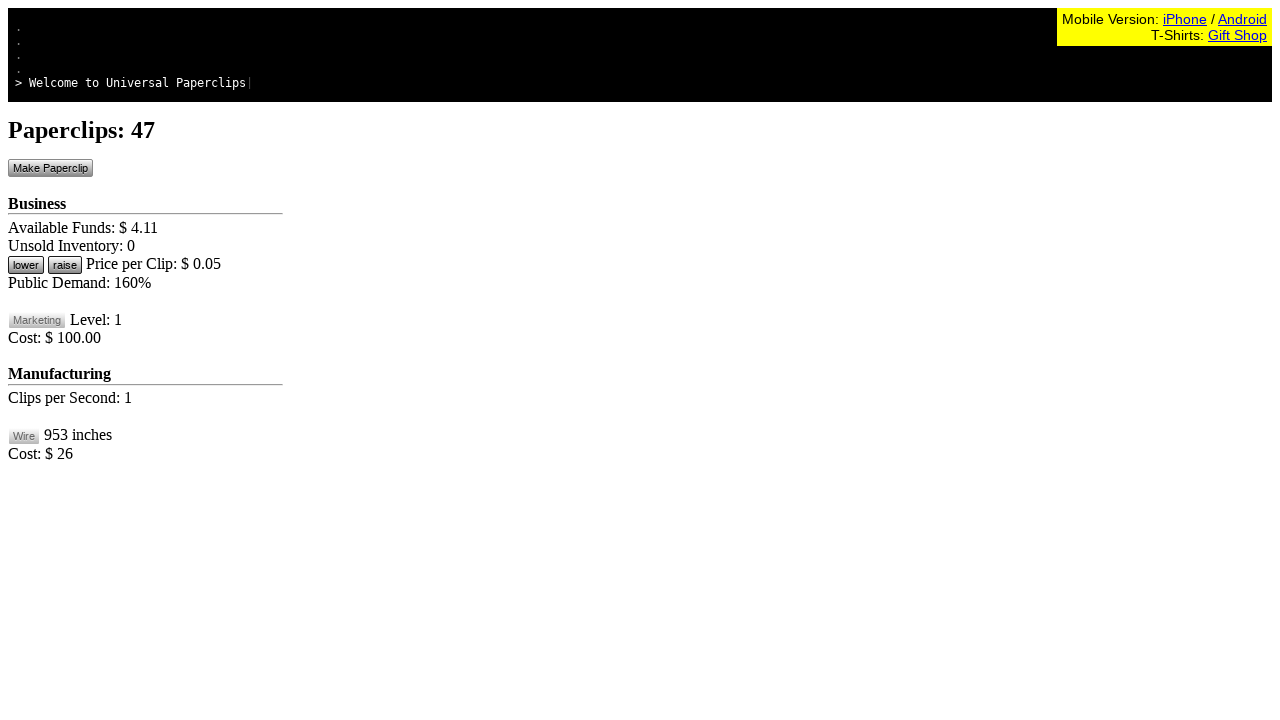

Clicked make paperclip button at (50, 168) on #btnMakePaperclip
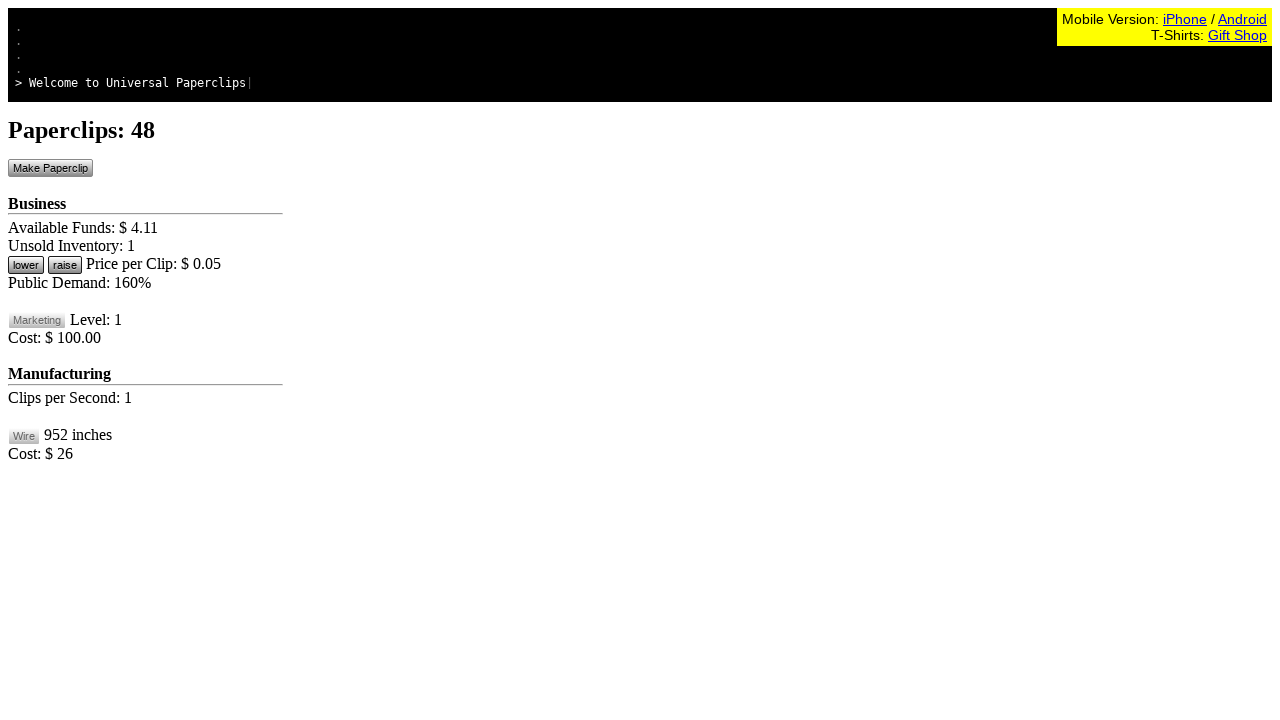

Waited 100ms for game to update
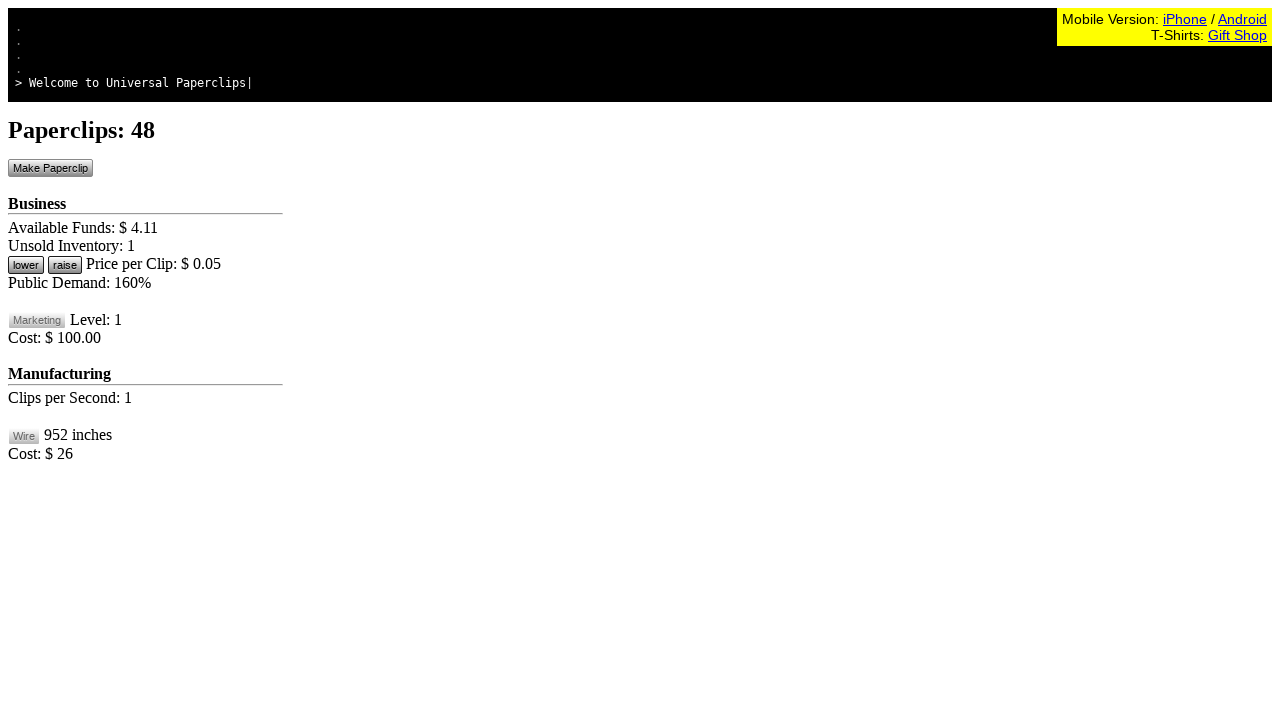

Retrieved available funds from game state
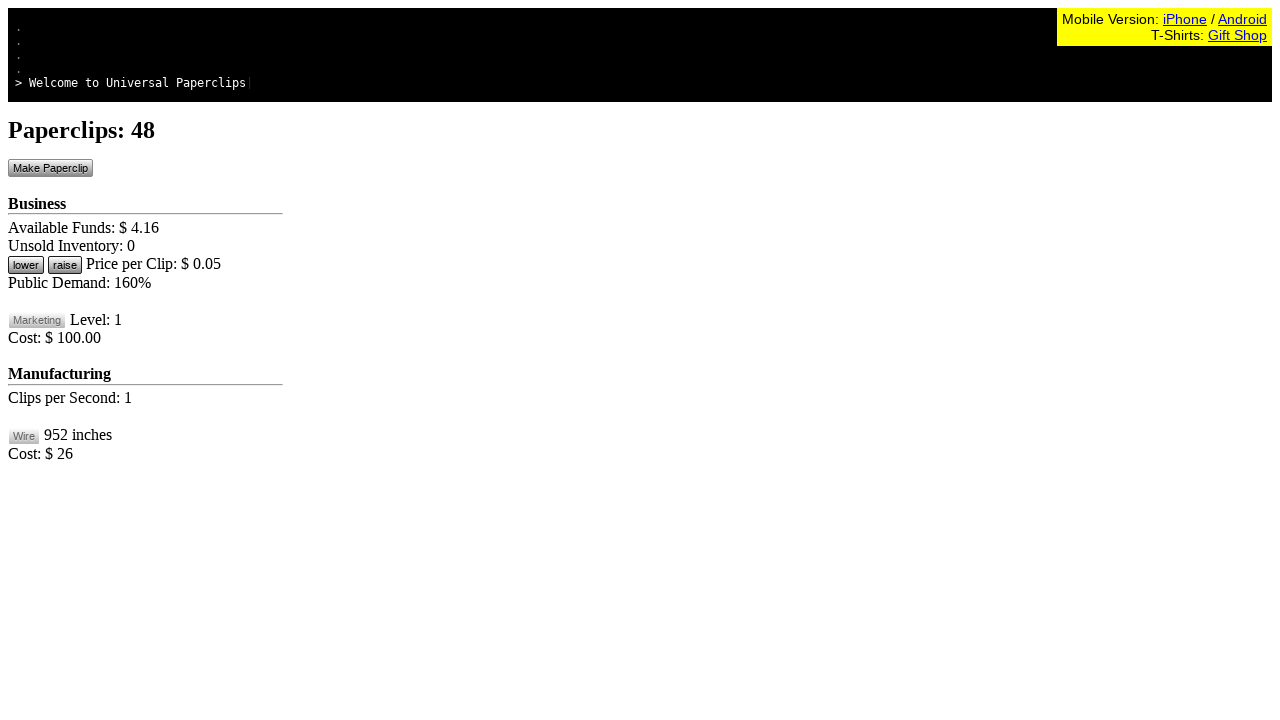

Retrieved paperclip count from game state
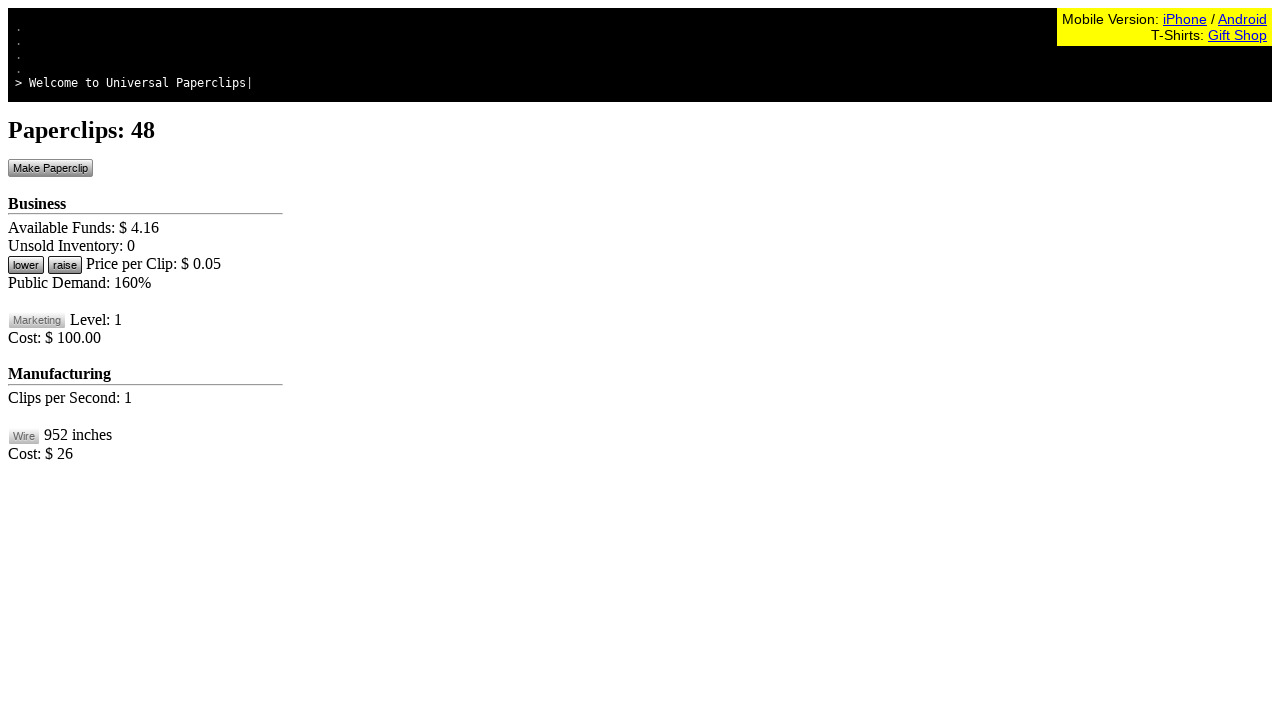

Retrieved available wire from game state
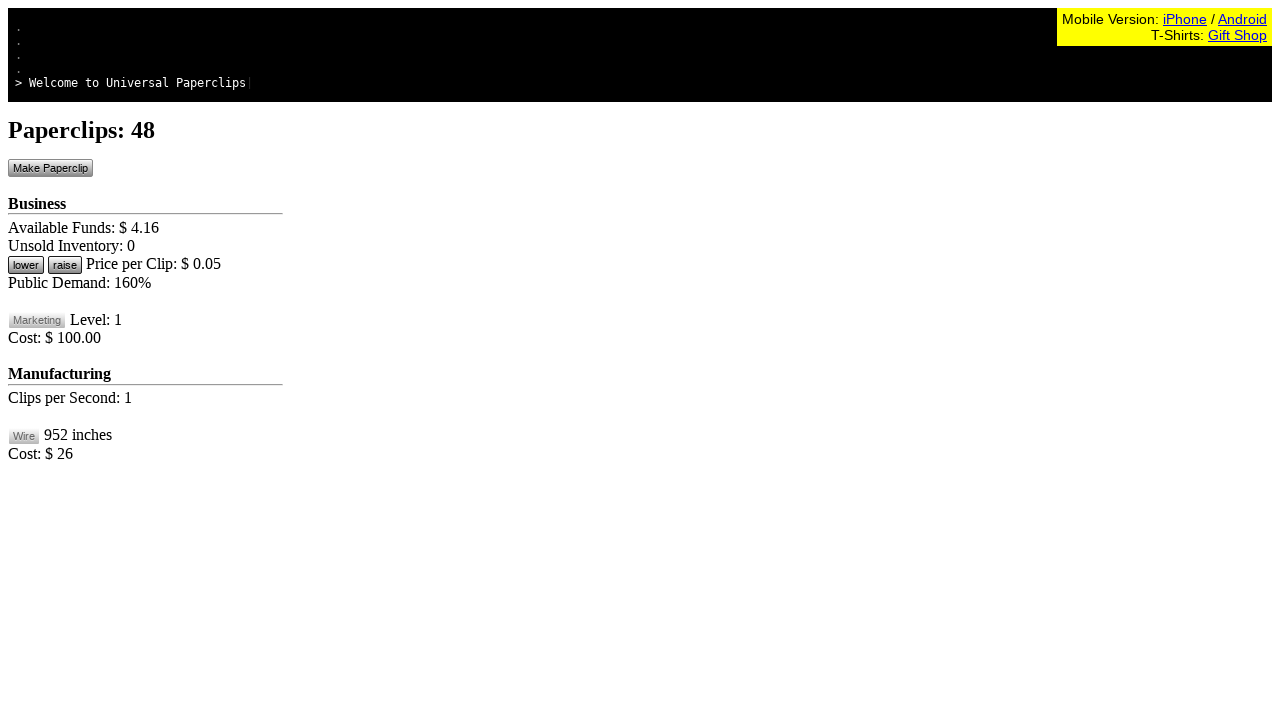

Retrieved current demand level from game state
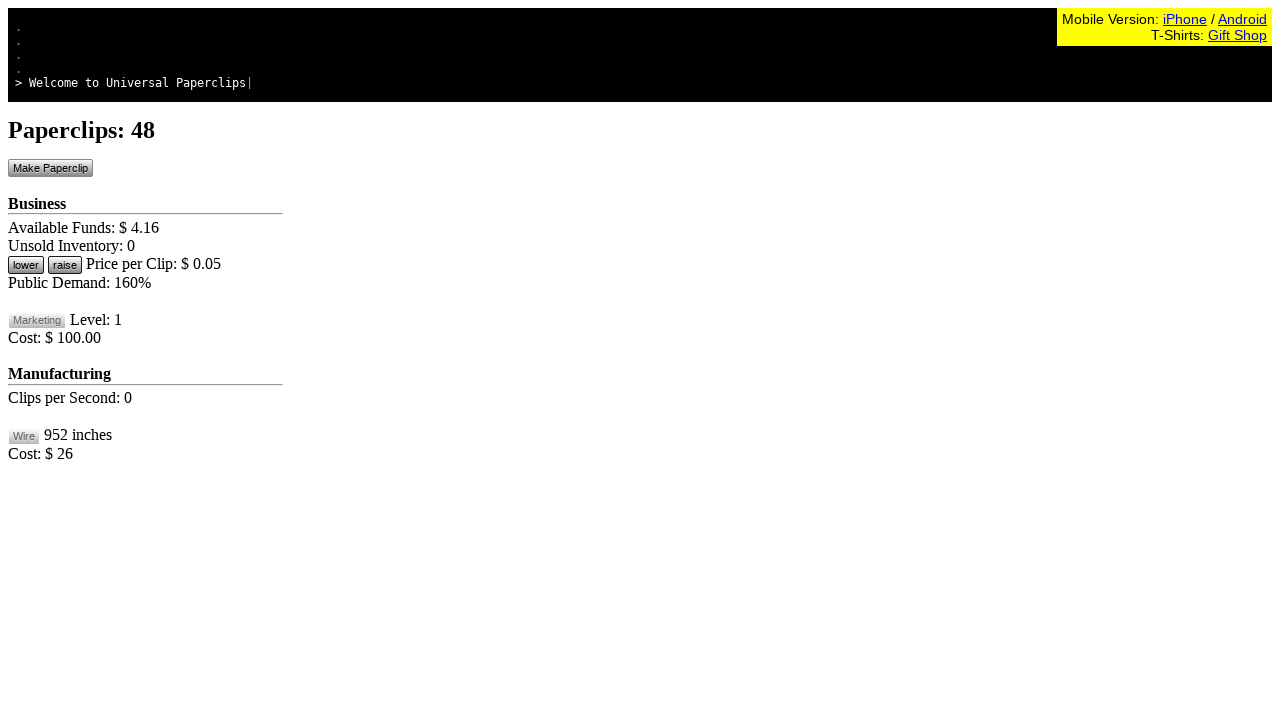

Clicked make paperclip button at (50, 168) on #btnMakePaperclip
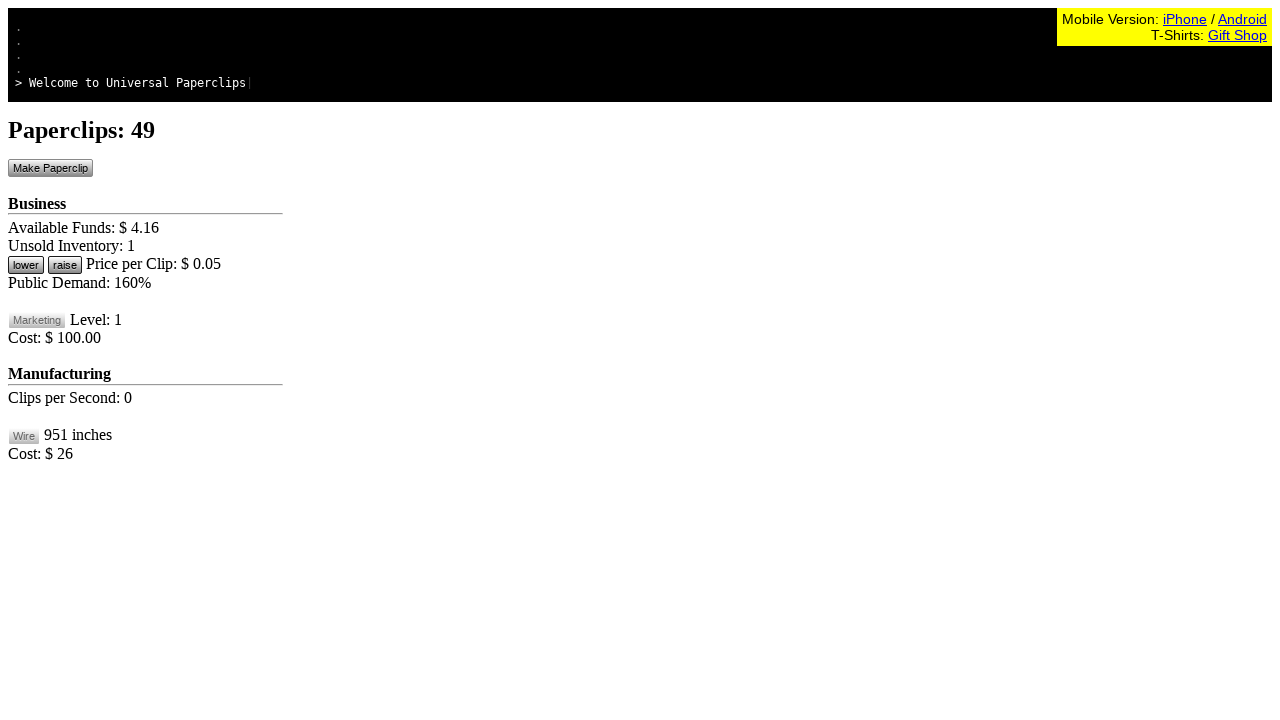

Waited 100ms for game to update
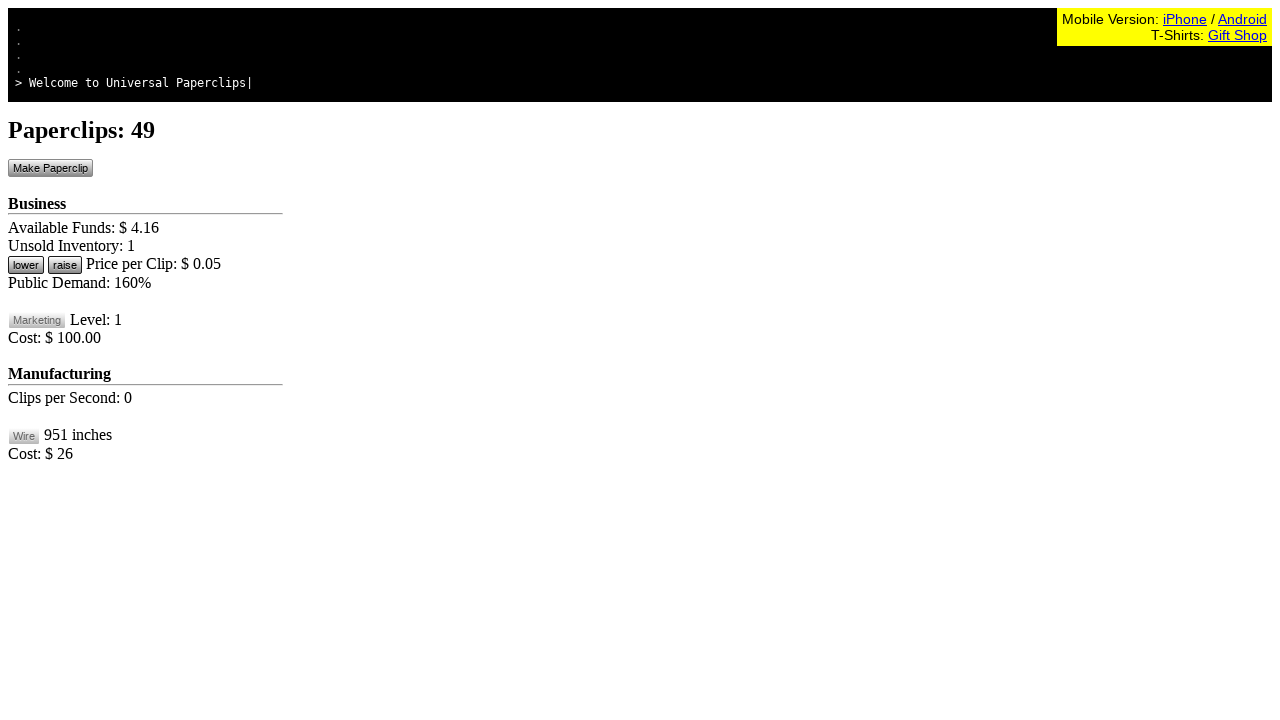

Retrieved available funds from game state
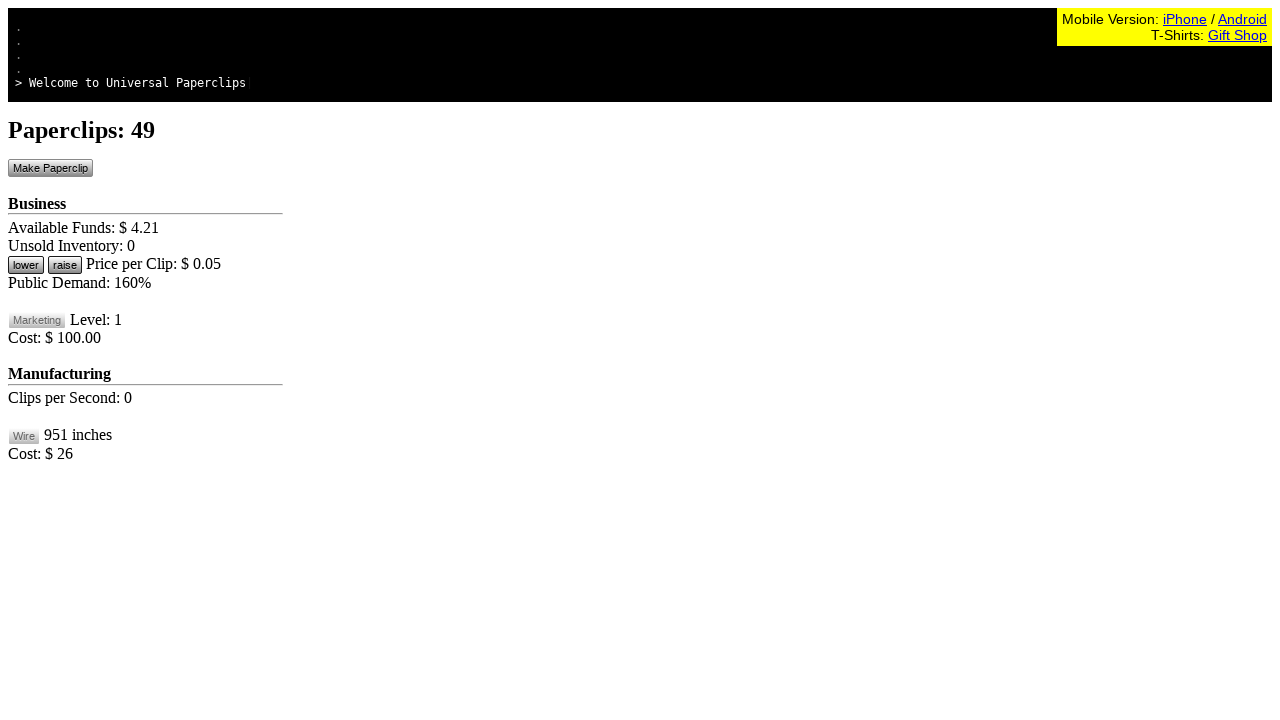

Retrieved paperclip count from game state
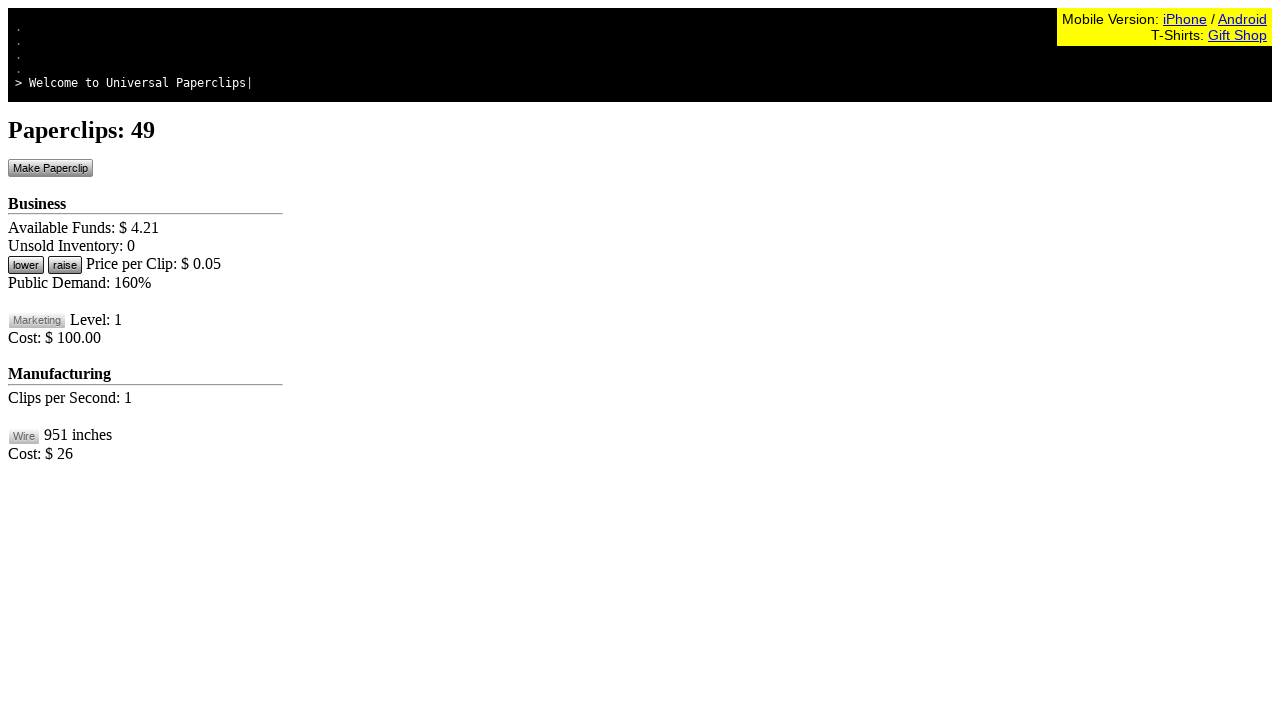

Retrieved available wire from game state
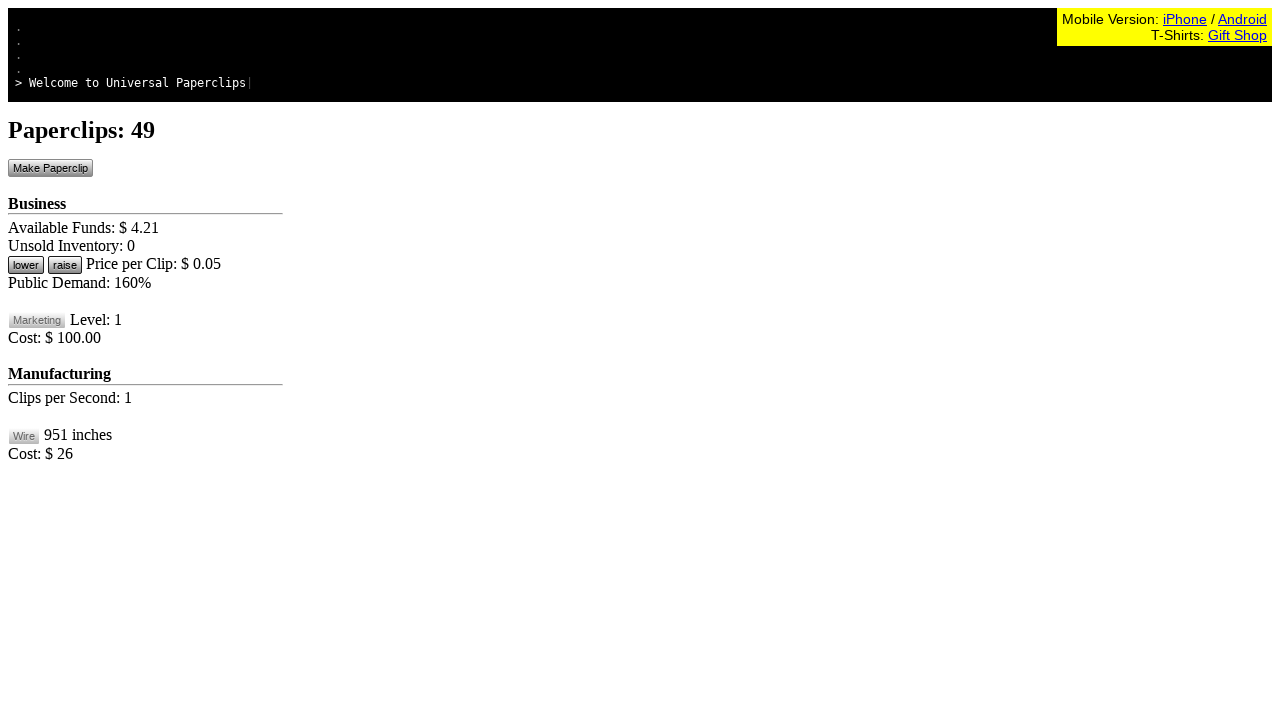

Retrieved current demand level from game state
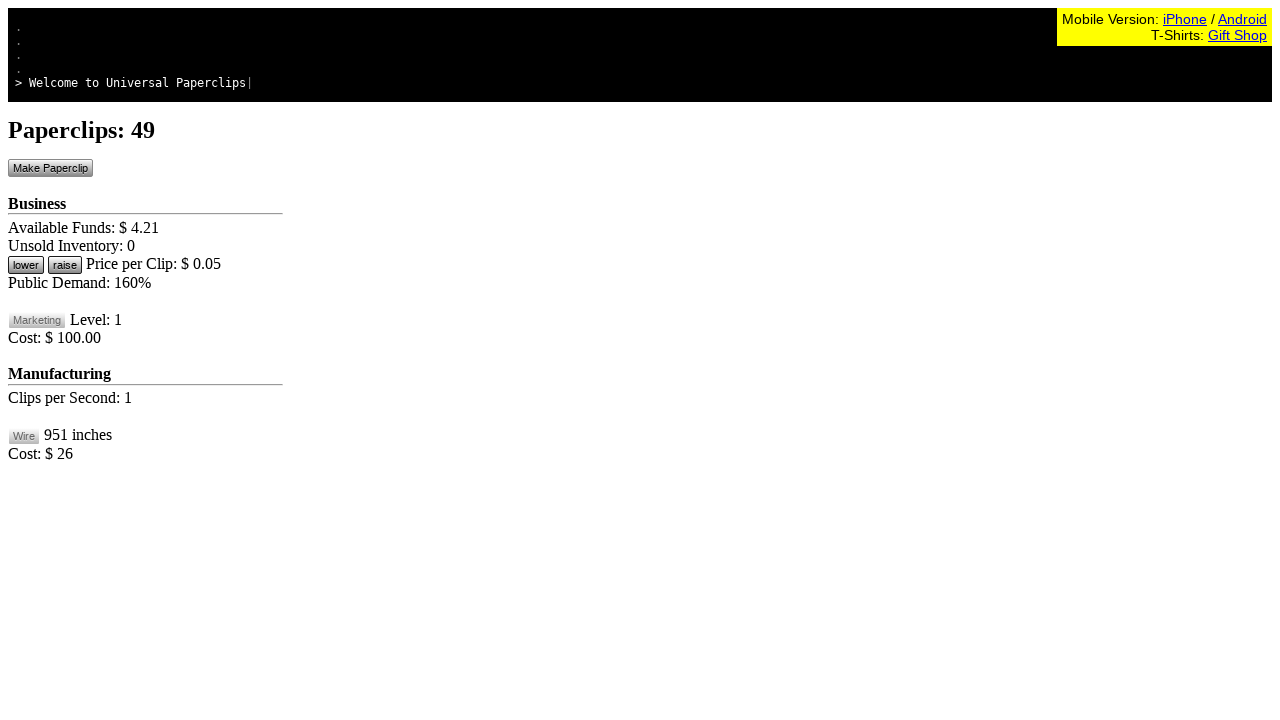

Clicked make paperclip button at (50, 168) on #btnMakePaperclip
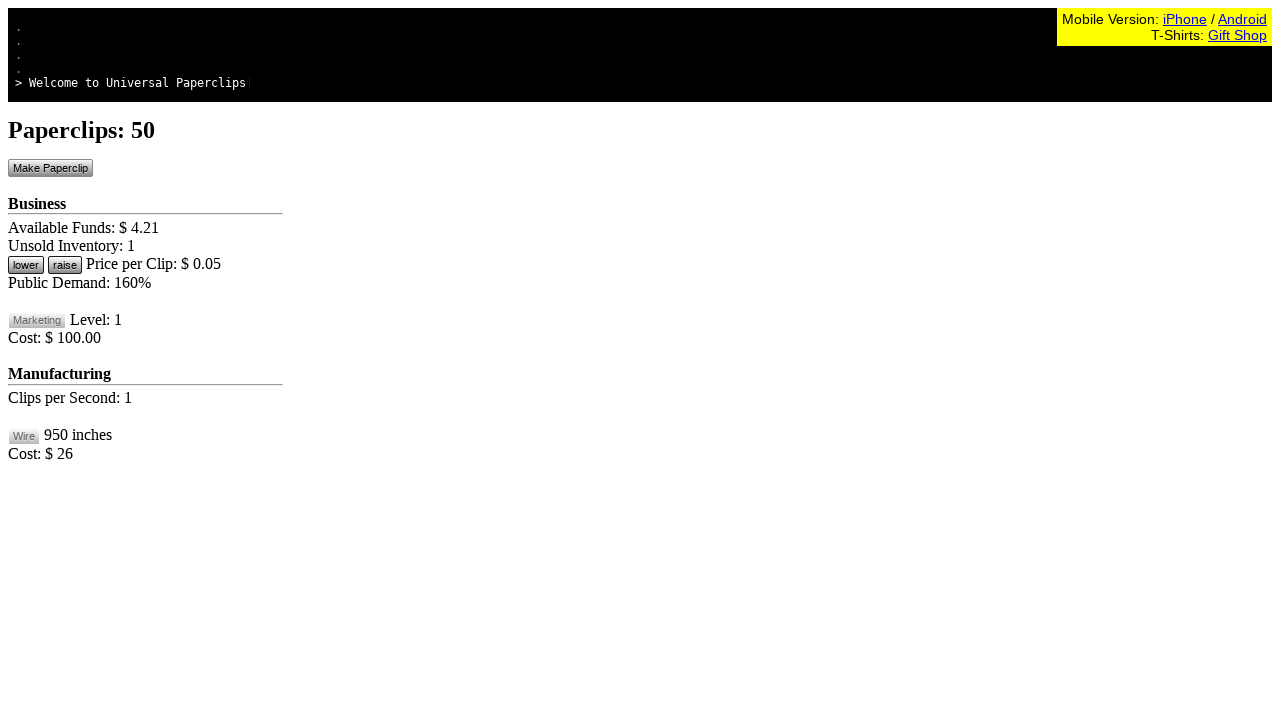

Waited 100ms for game to update
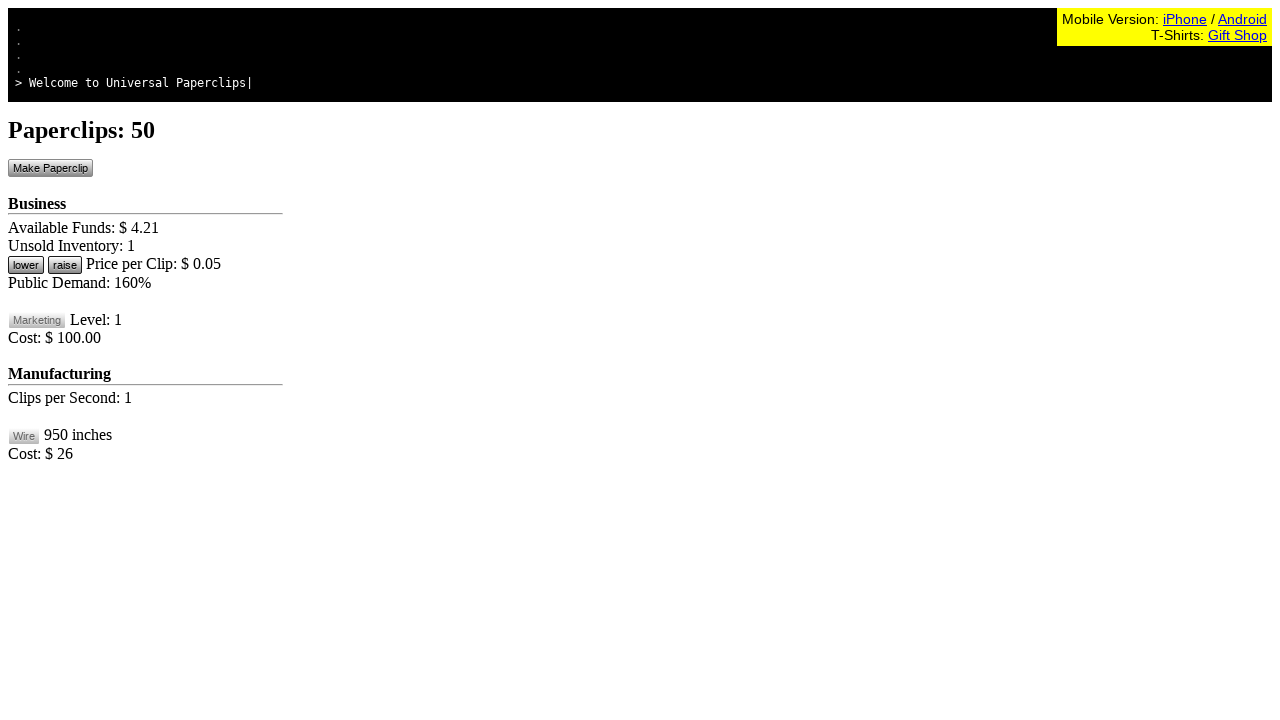

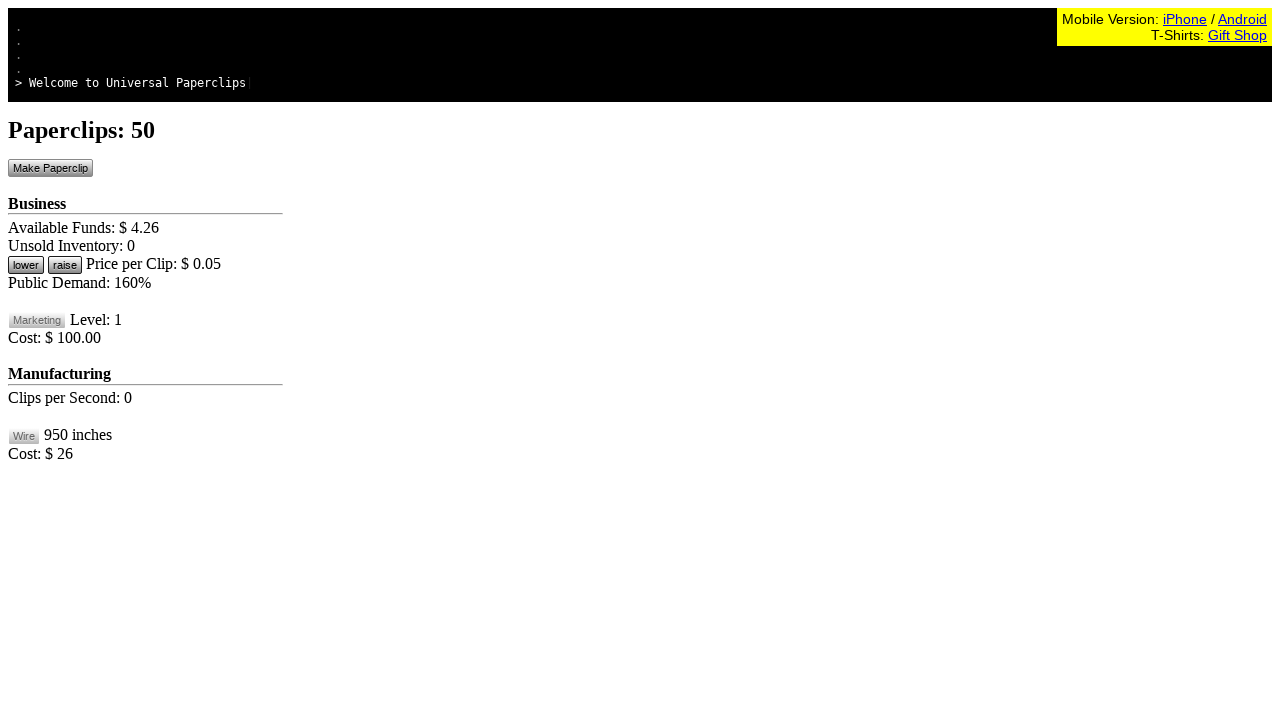